Automatically plays the 2048 game by randomly pressing arrow keys (up, down, left, right) to slide tiles, continuing until the game ends or a maximum number of moves is reached.

Starting URL: https://play2048.co/

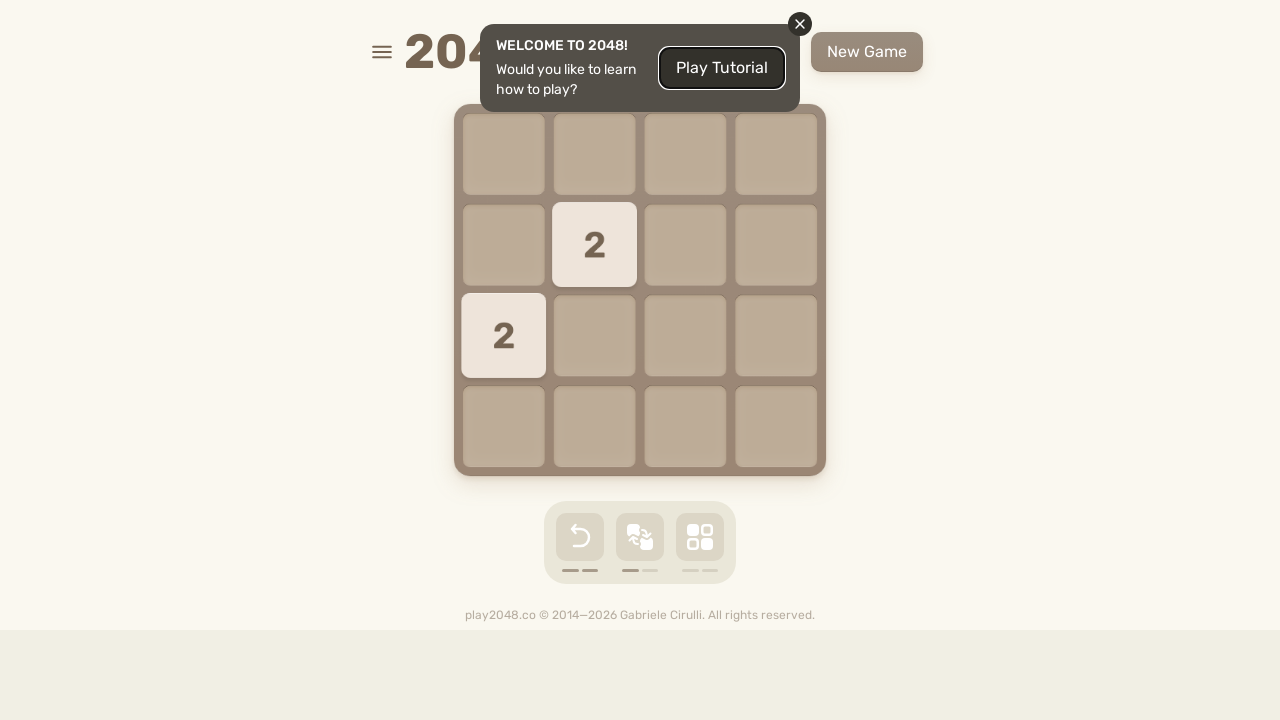

Checked if game over message is visible (result: False)
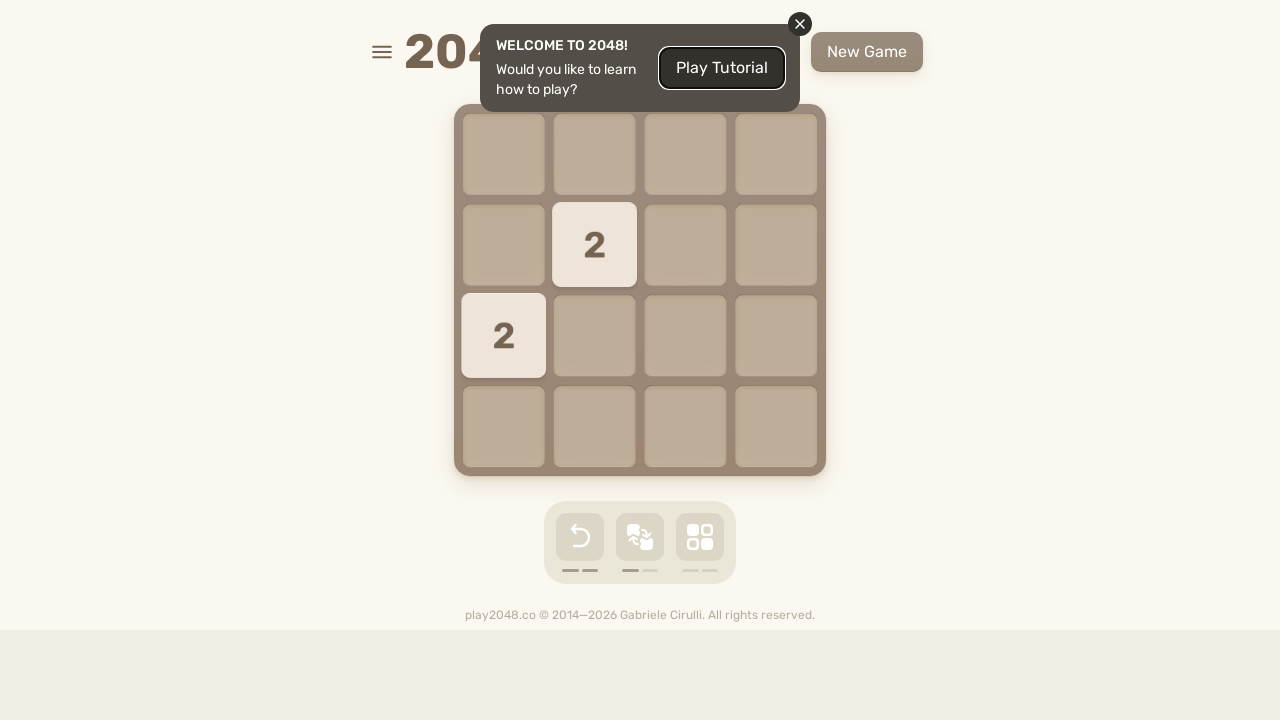

Pressed ArrowUp to slide tiles up on body
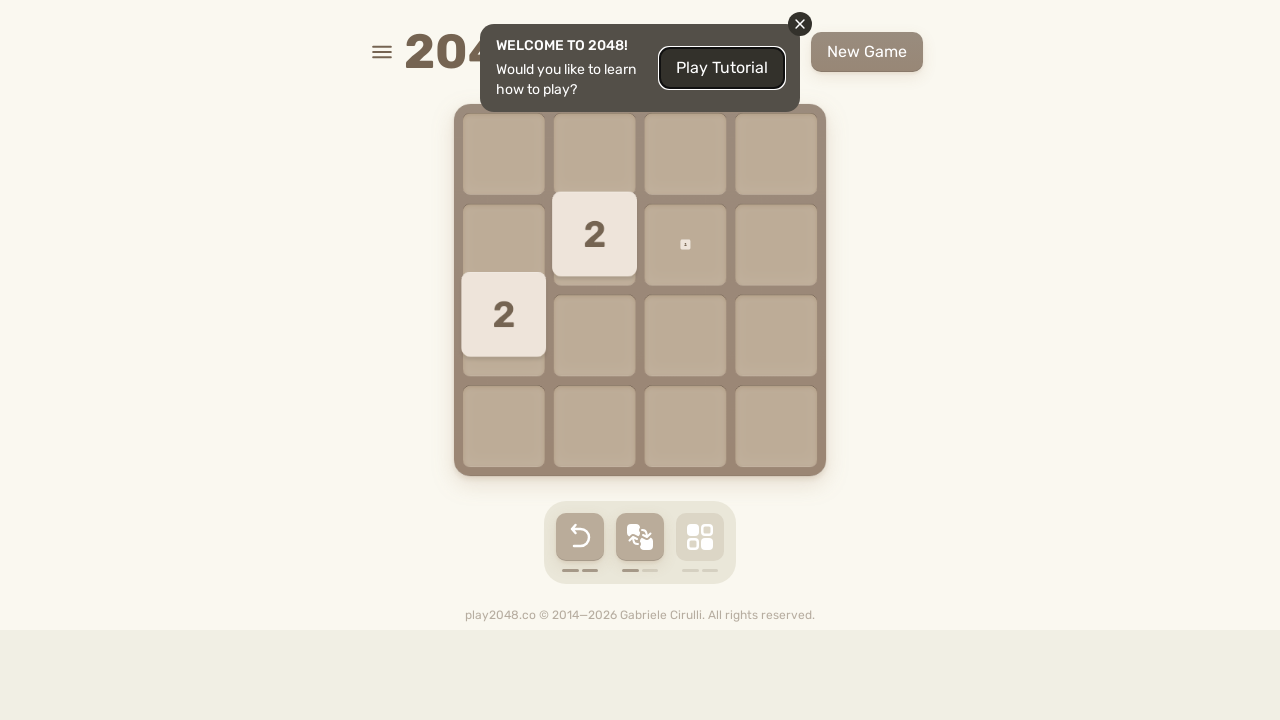

Checked if game over message is visible (result: False)
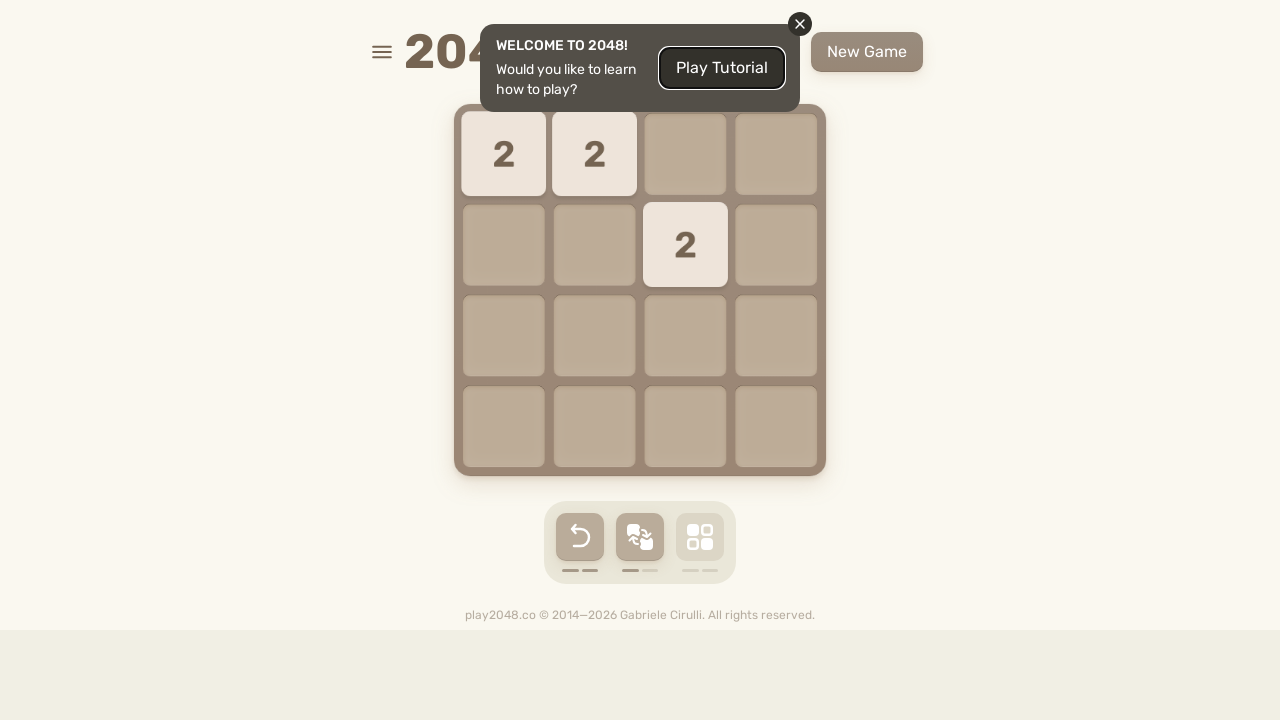

Pressed ArrowDown to slide tiles down on body
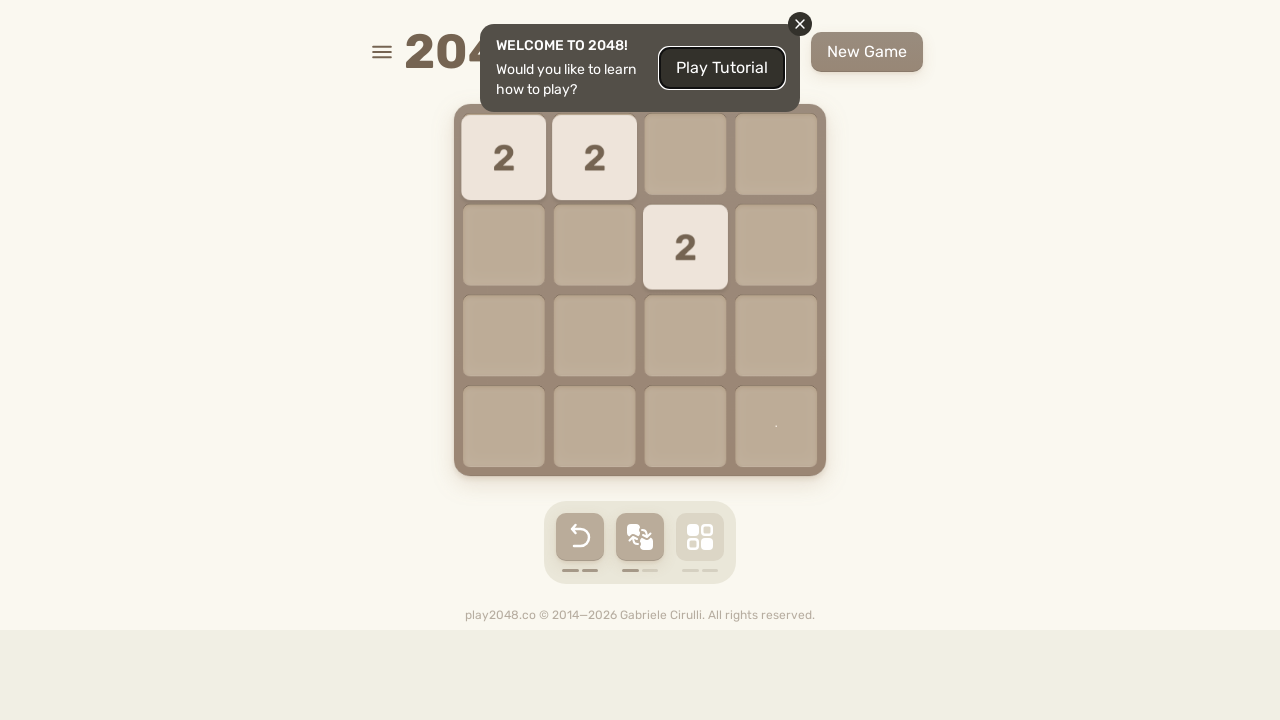

Checked if game over message is visible (result: False)
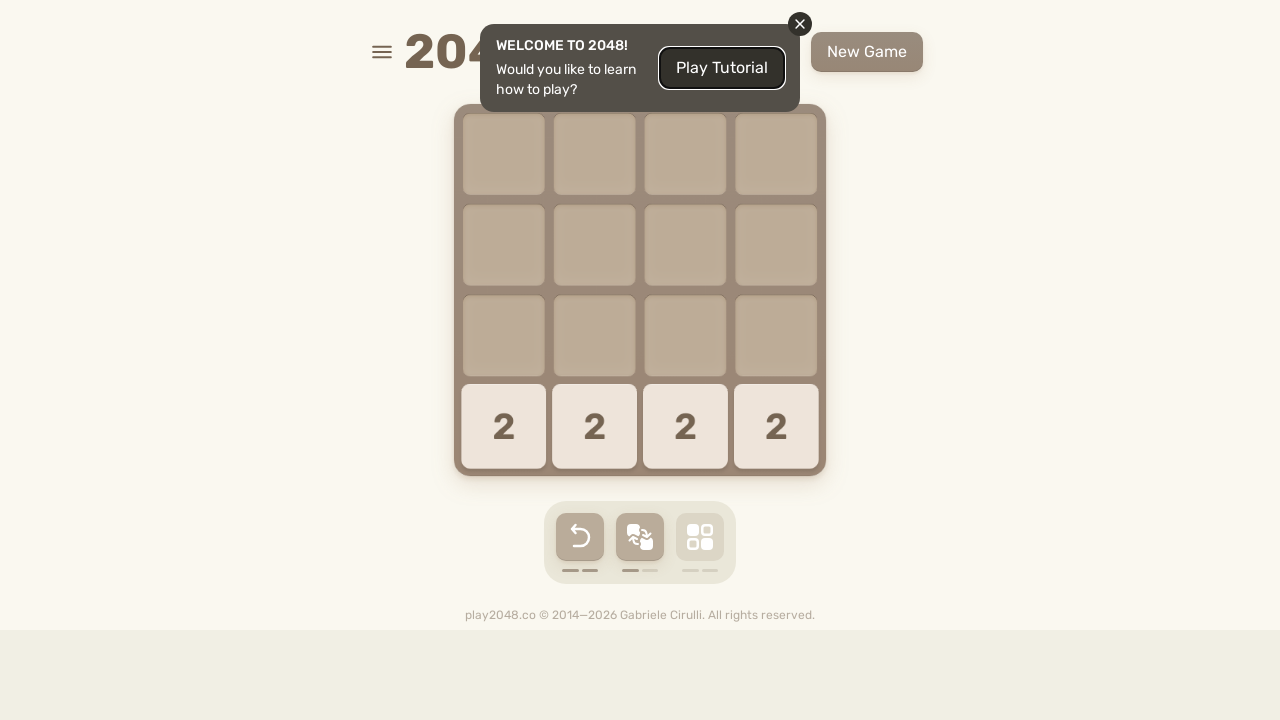

Pressed ArrowUp to slide tiles up on body
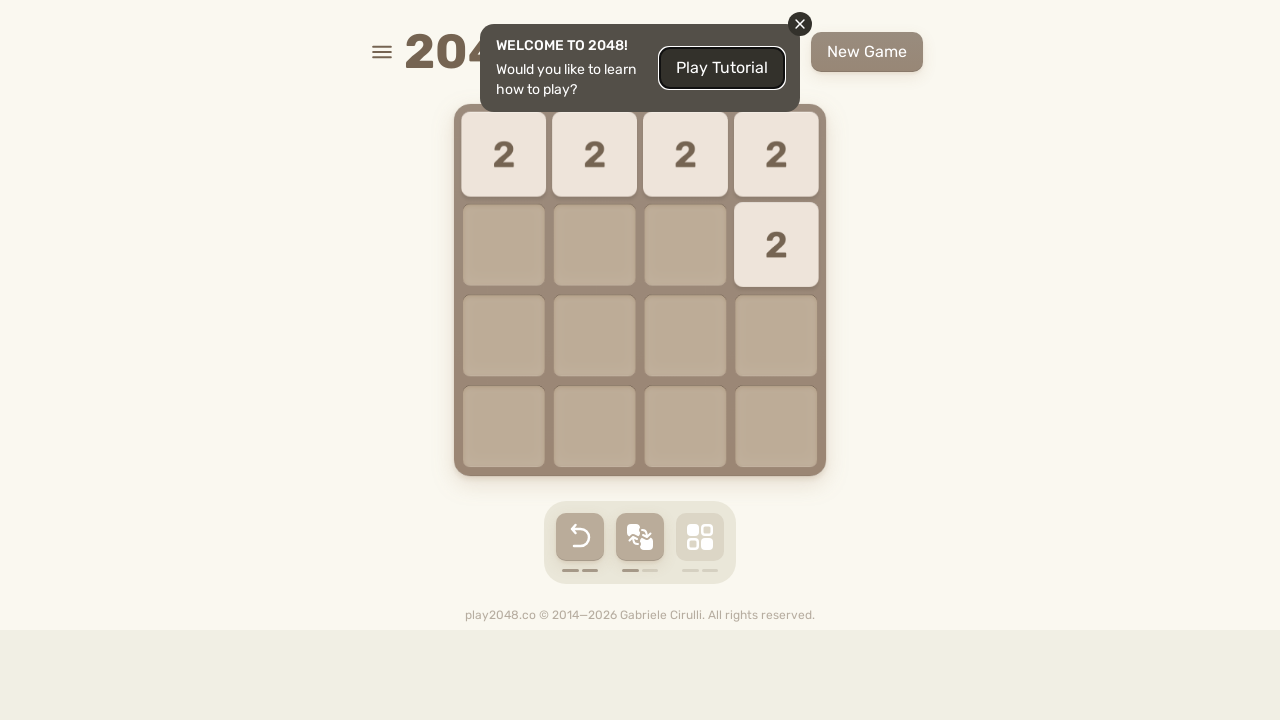

Checked if game over message is visible (result: False)
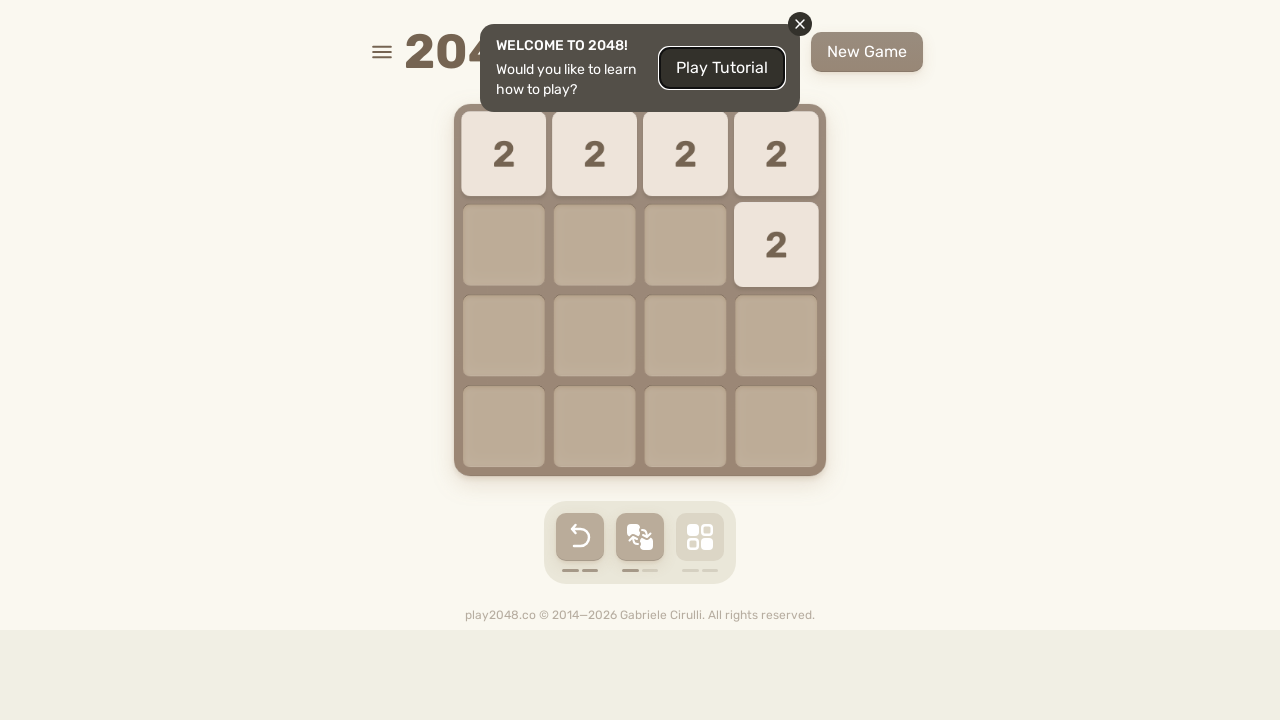

Pressed ArrowRight to slide tiles right on body
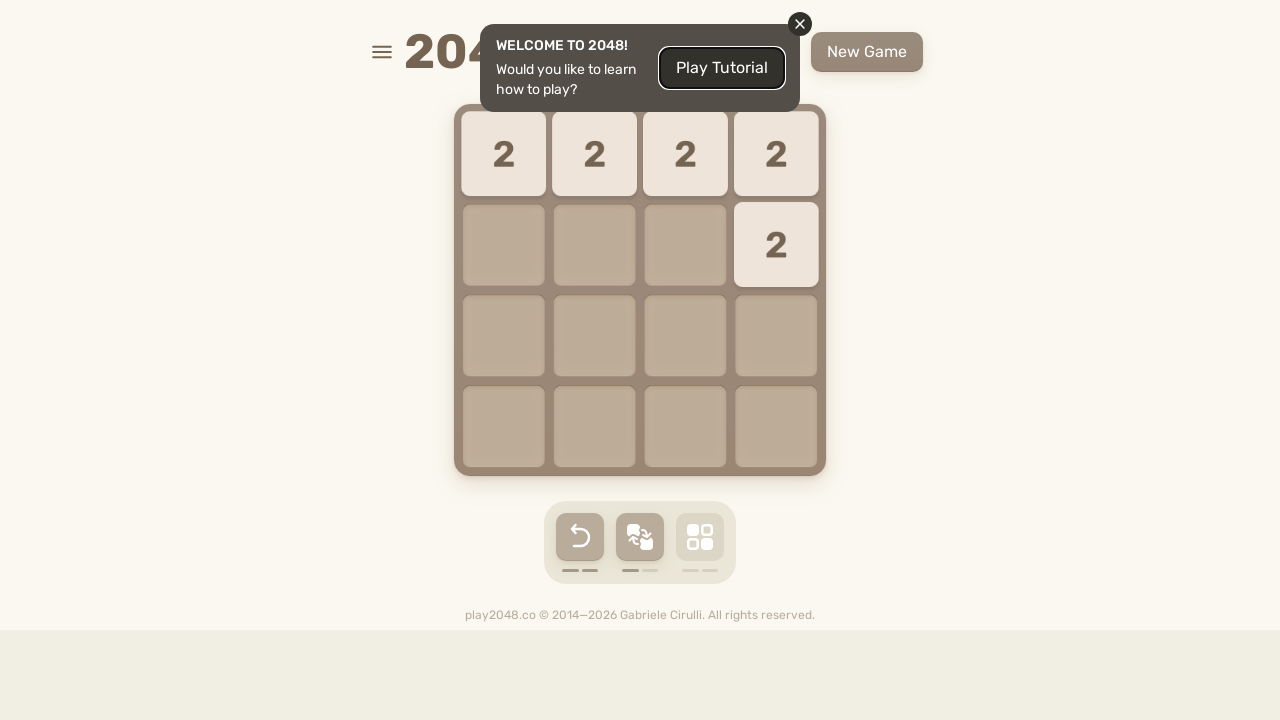

Checked if game over message is visible (result: False)
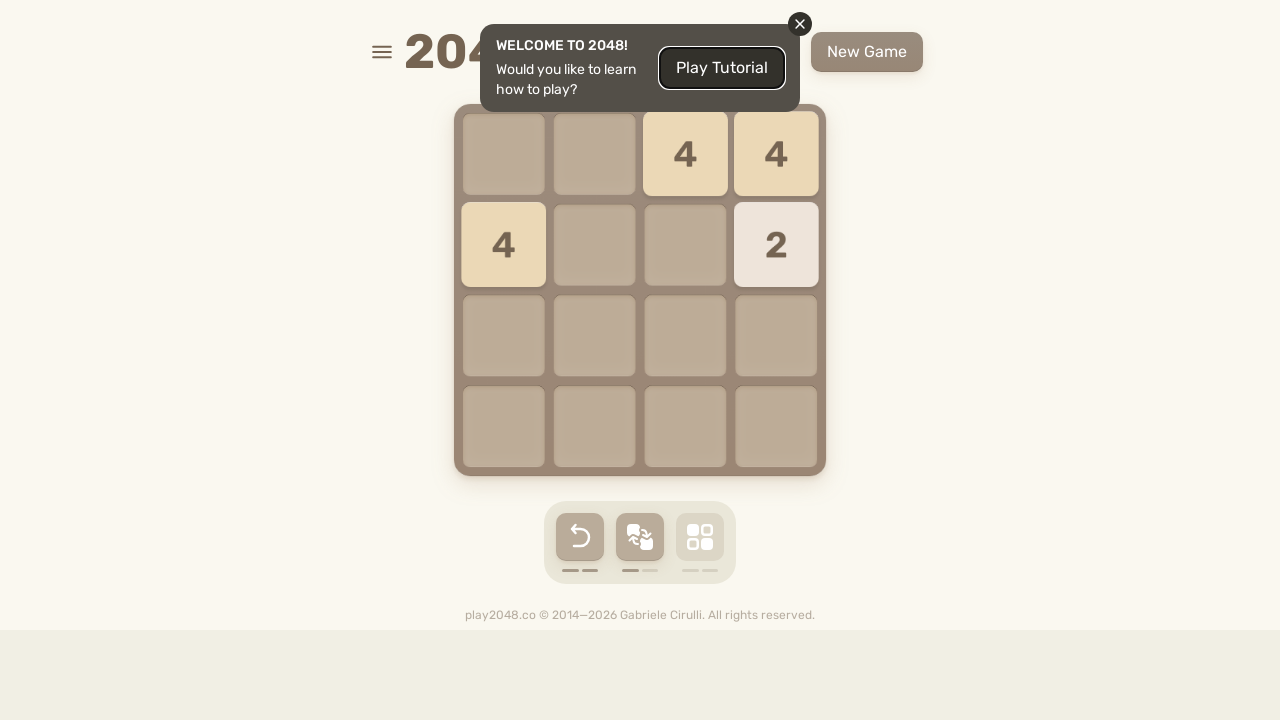

Pressed ArrowUp to slide tiles up on body
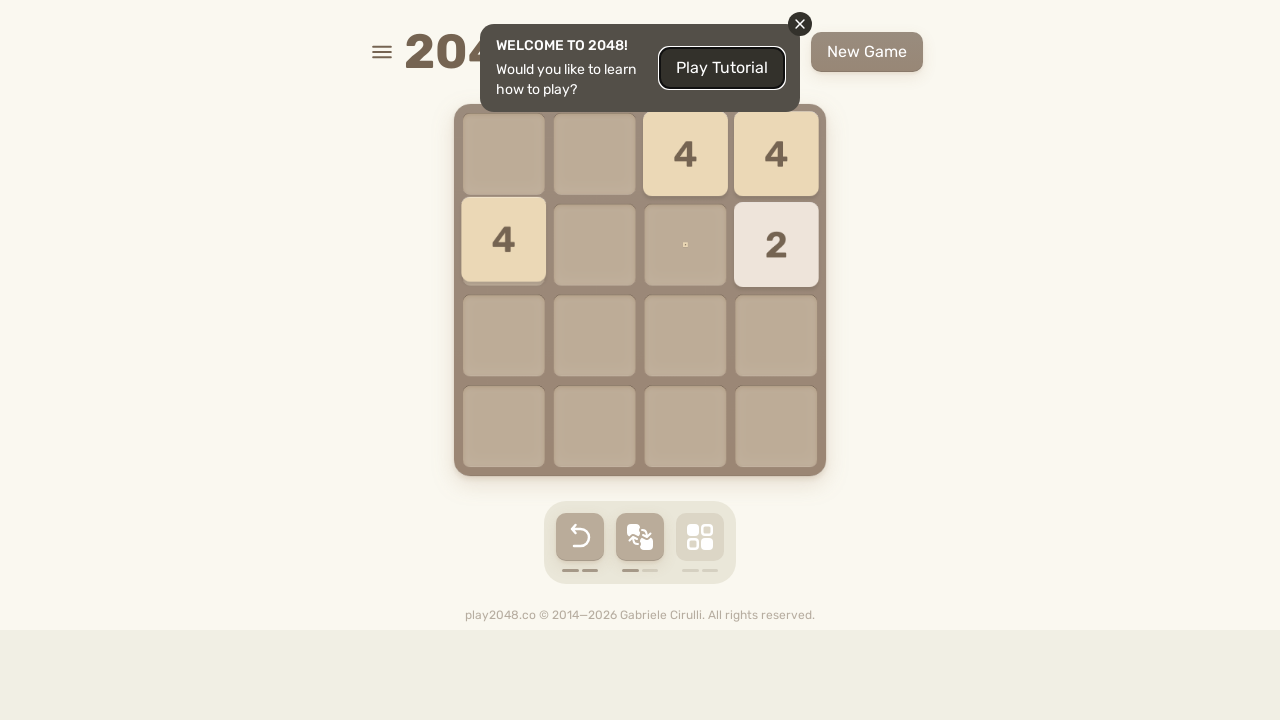

Checked if game over message is visible (result: False)
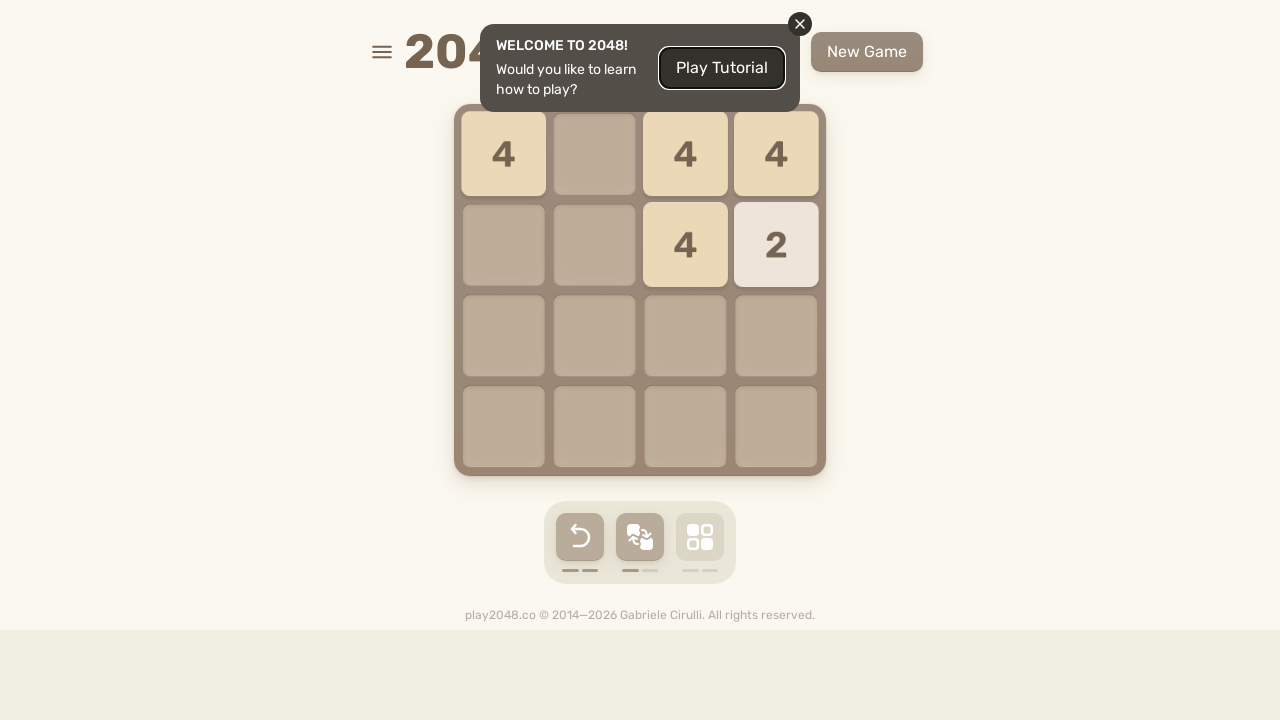

Pressed ArrowUp to slide tiles up on body
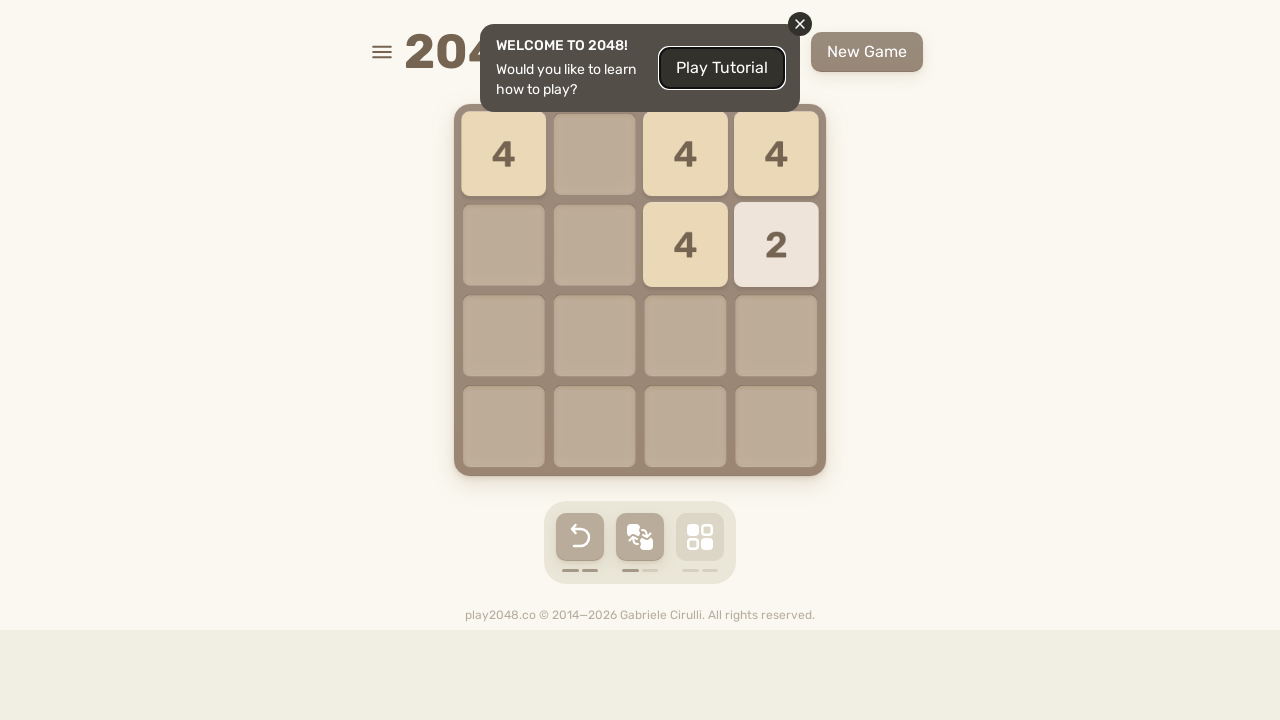

Checked if game over message is visible (result: False)
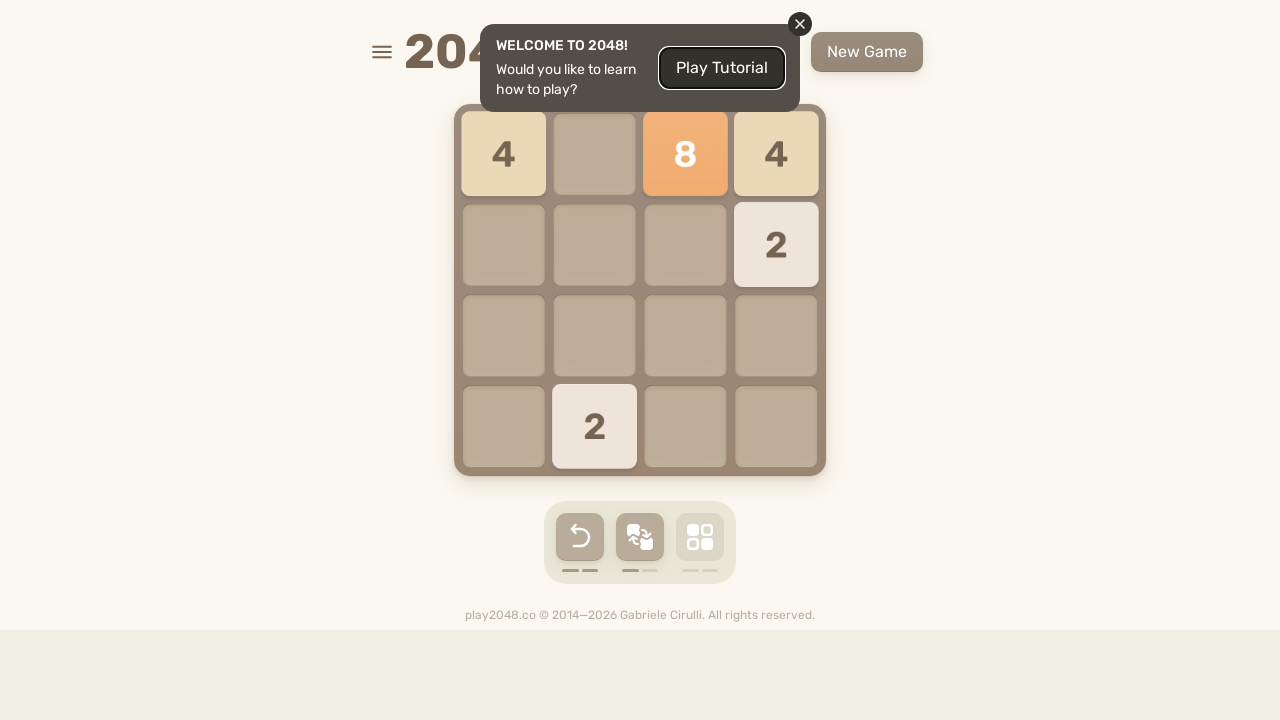

Pressed ArrowDown to slide tiles down on body
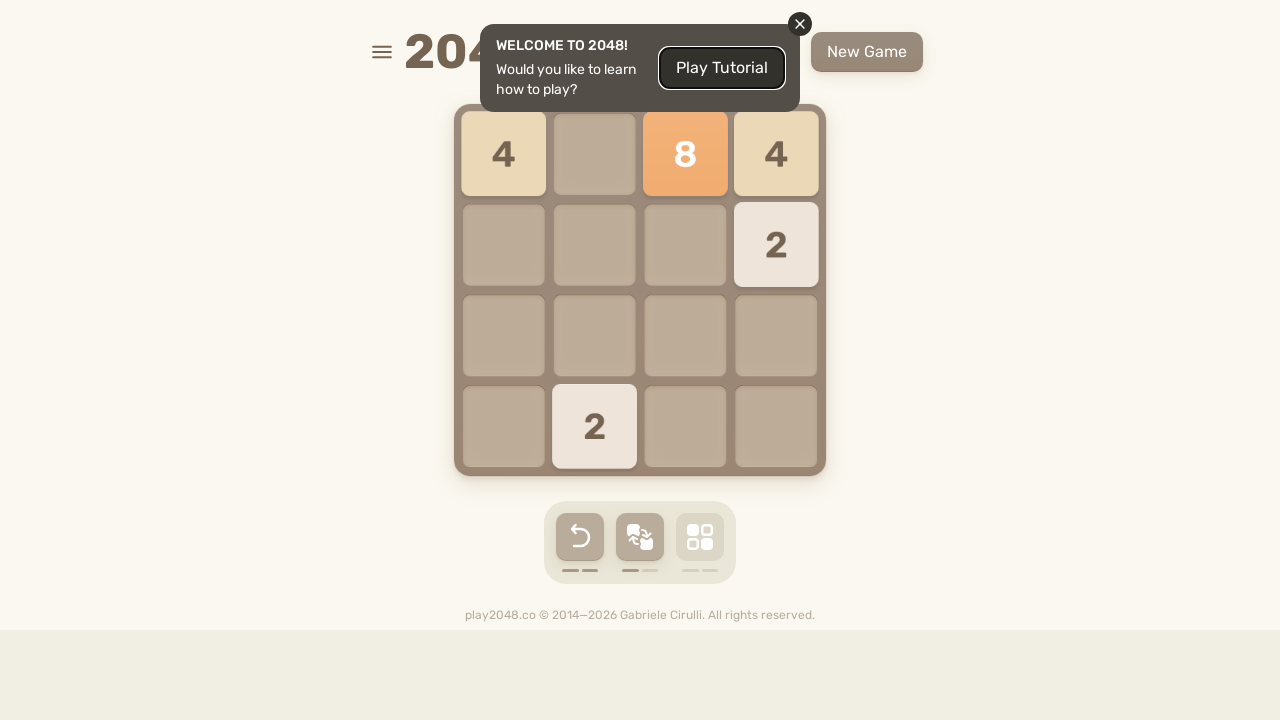

Checked if game over message is visible (result: False)
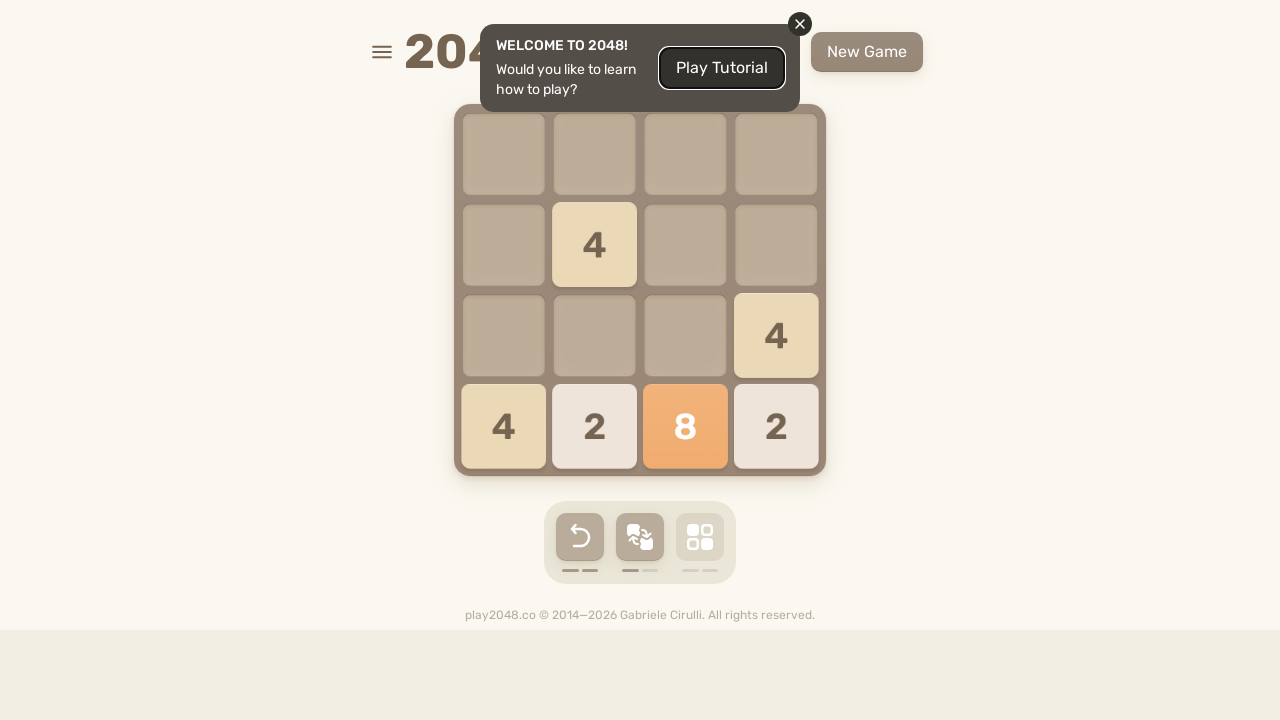

Pressed ArrowDown to slide tiles down on body
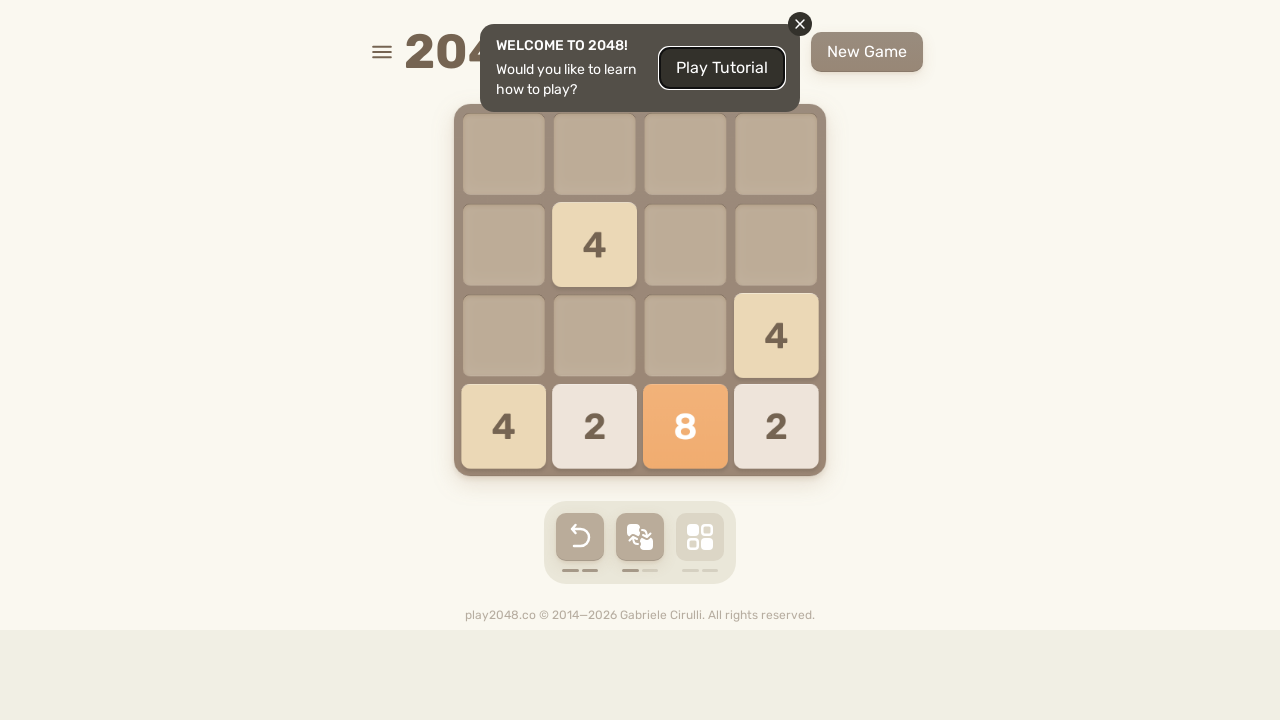

Checked if game over message is visible (result: False)
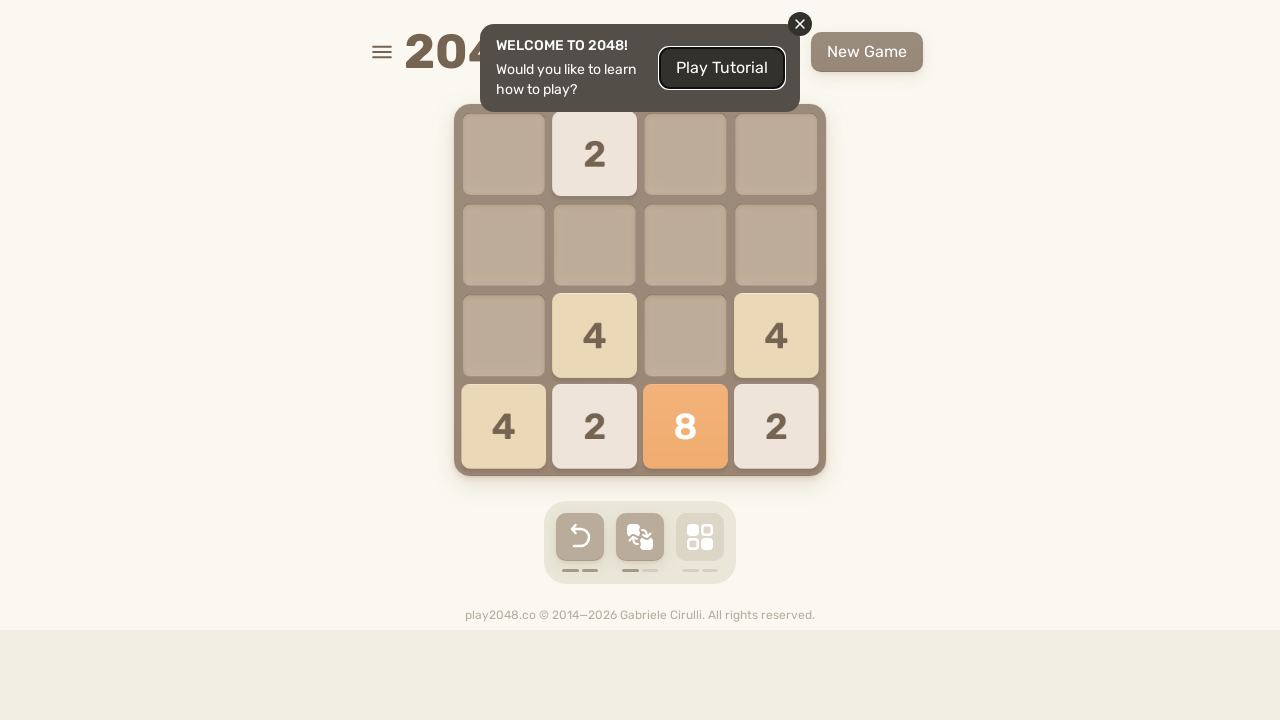

Pressed ArrowLeft to slide tiles left on body
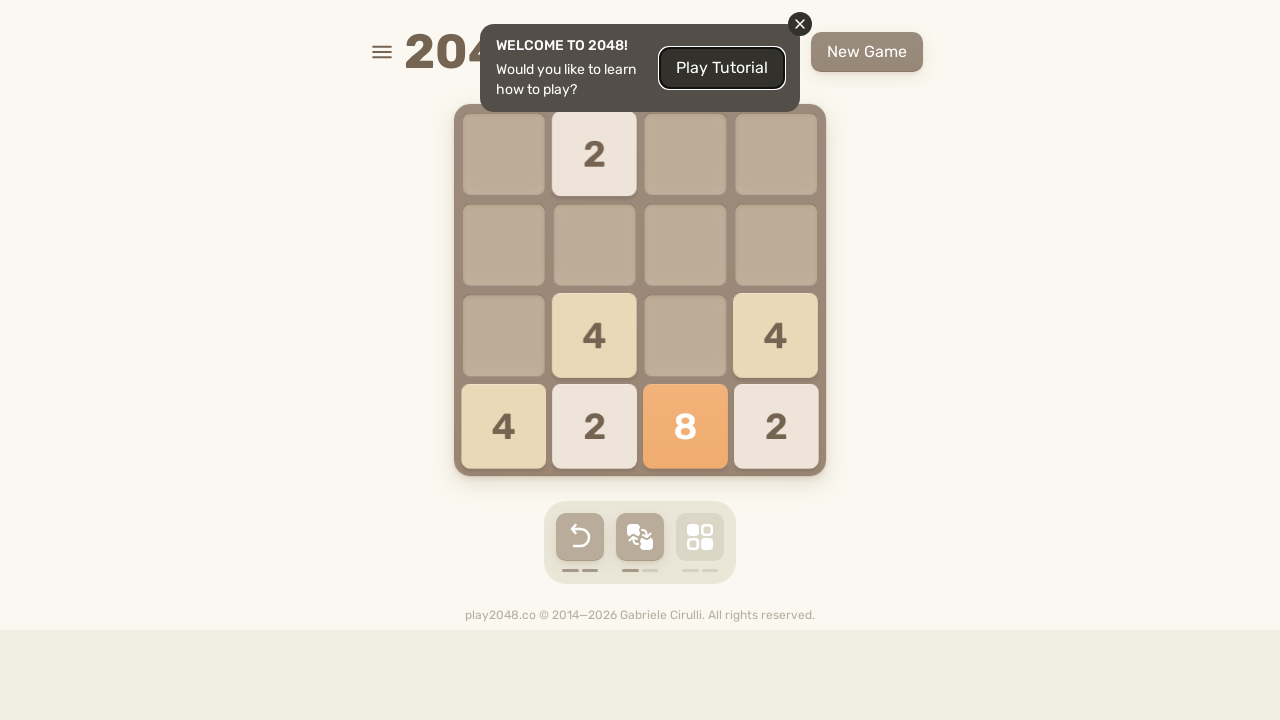

Checked if game over message is visible (result: False)
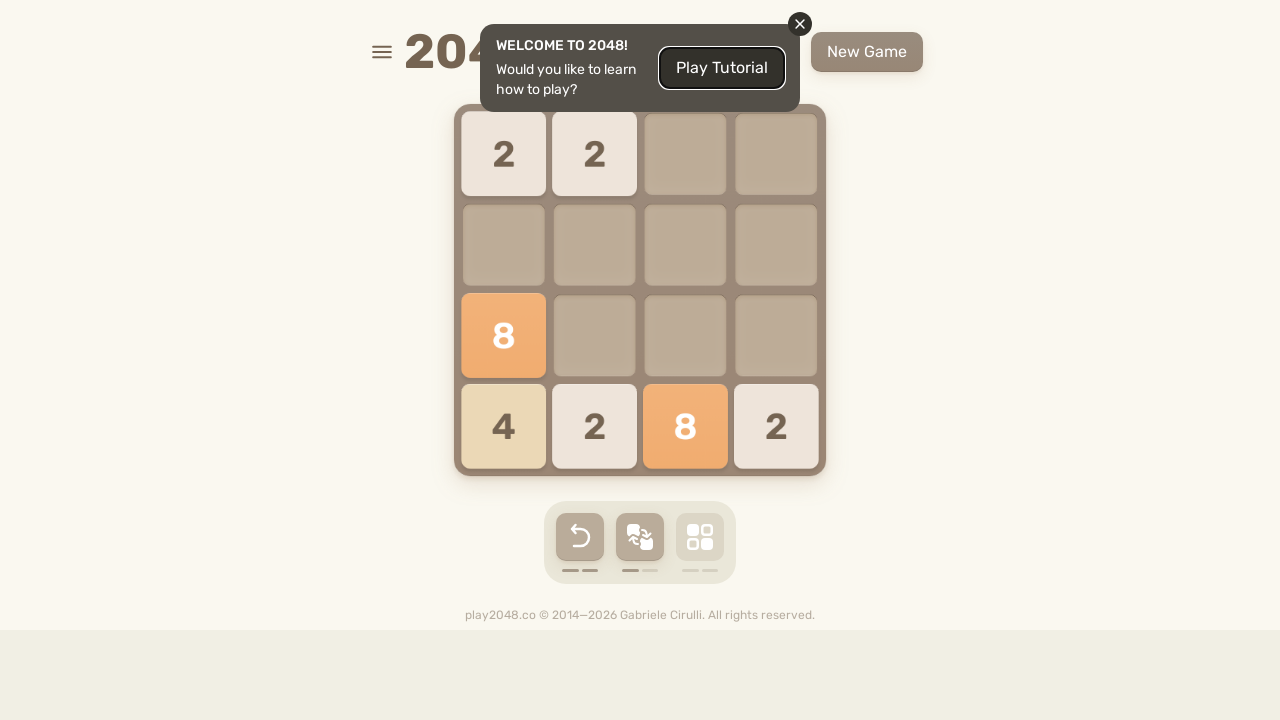

Pressed ArrowLeft to slide tiles left on body
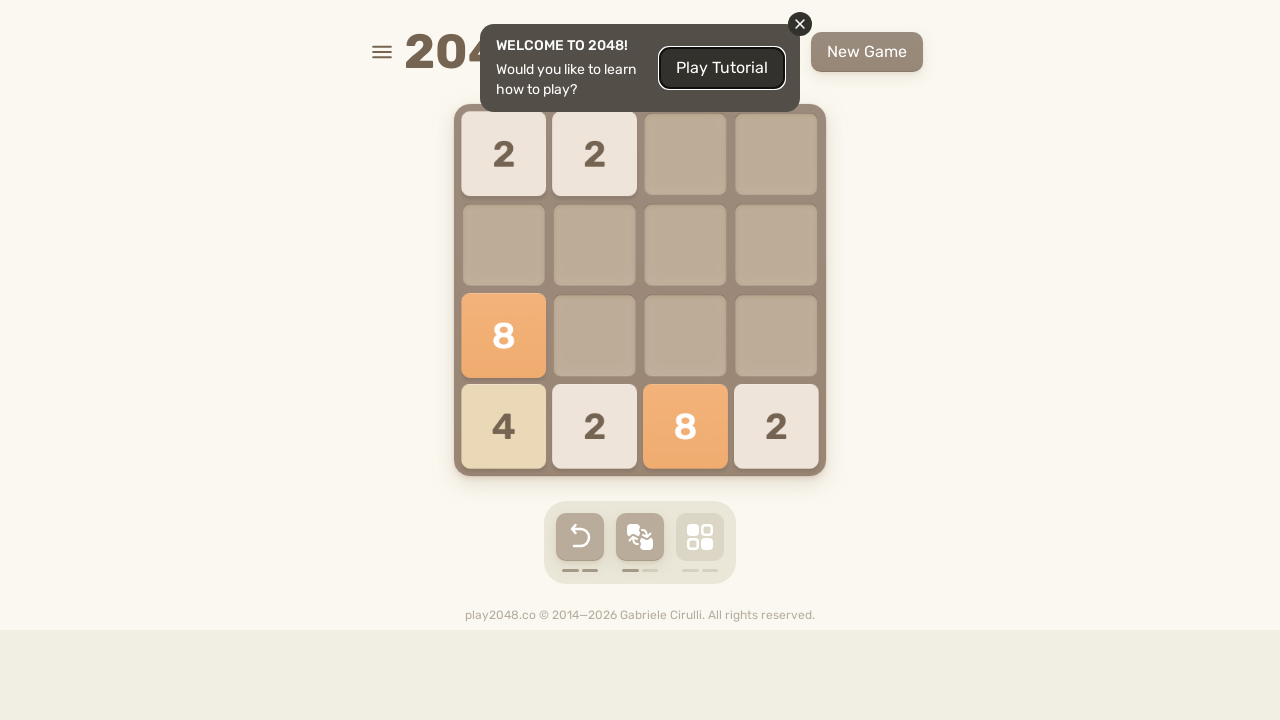

Checked if game over message is visible (result: False)
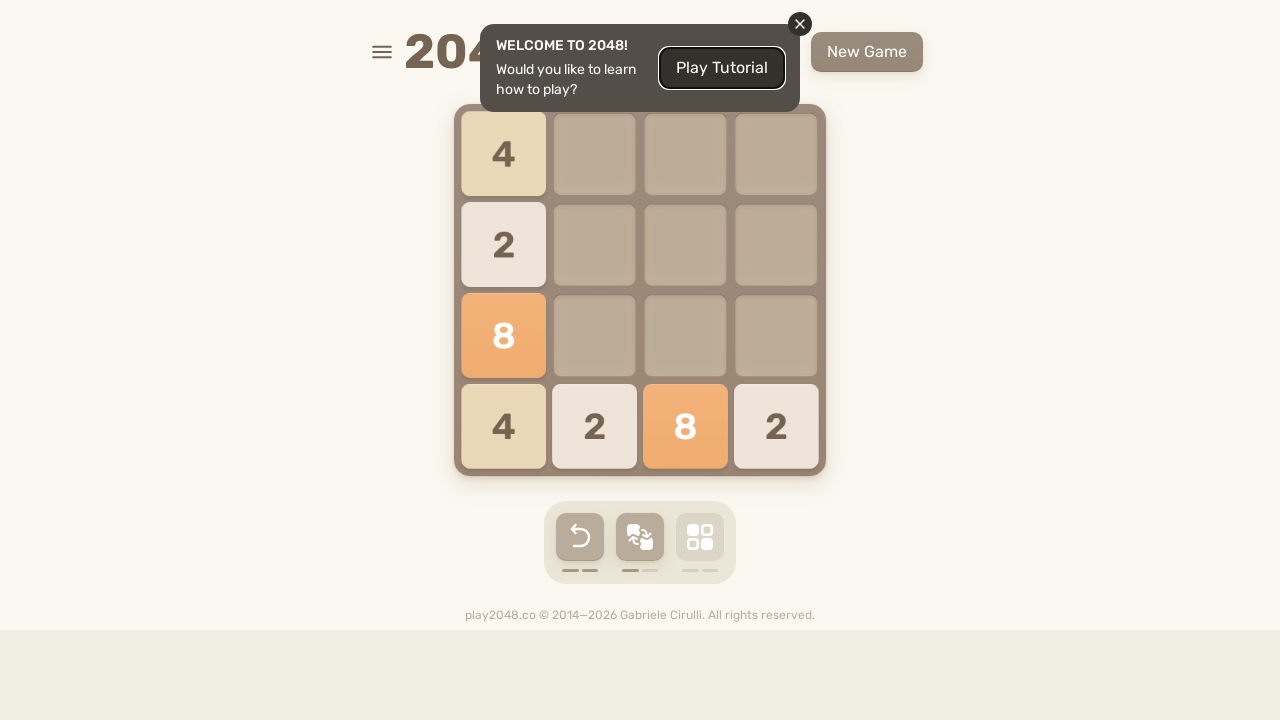

Pressed ArrowRight to slide tiles right on body
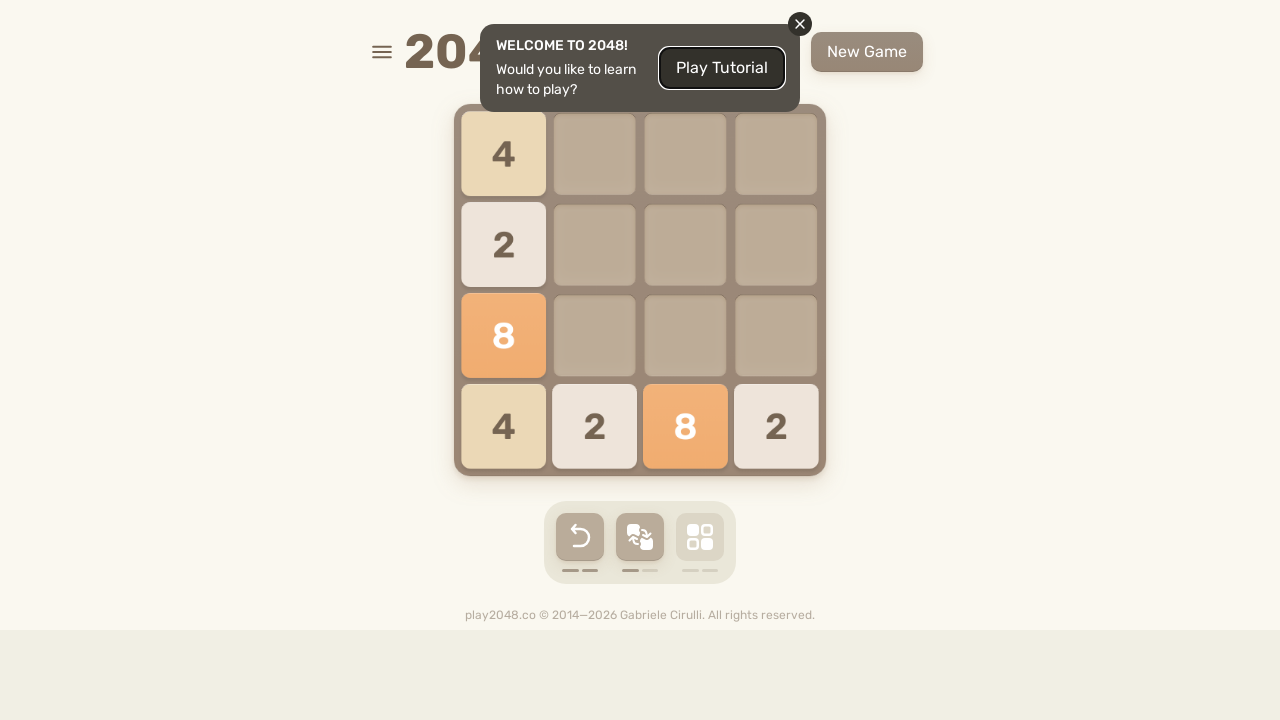

Checked if game over message is visible (result: False)
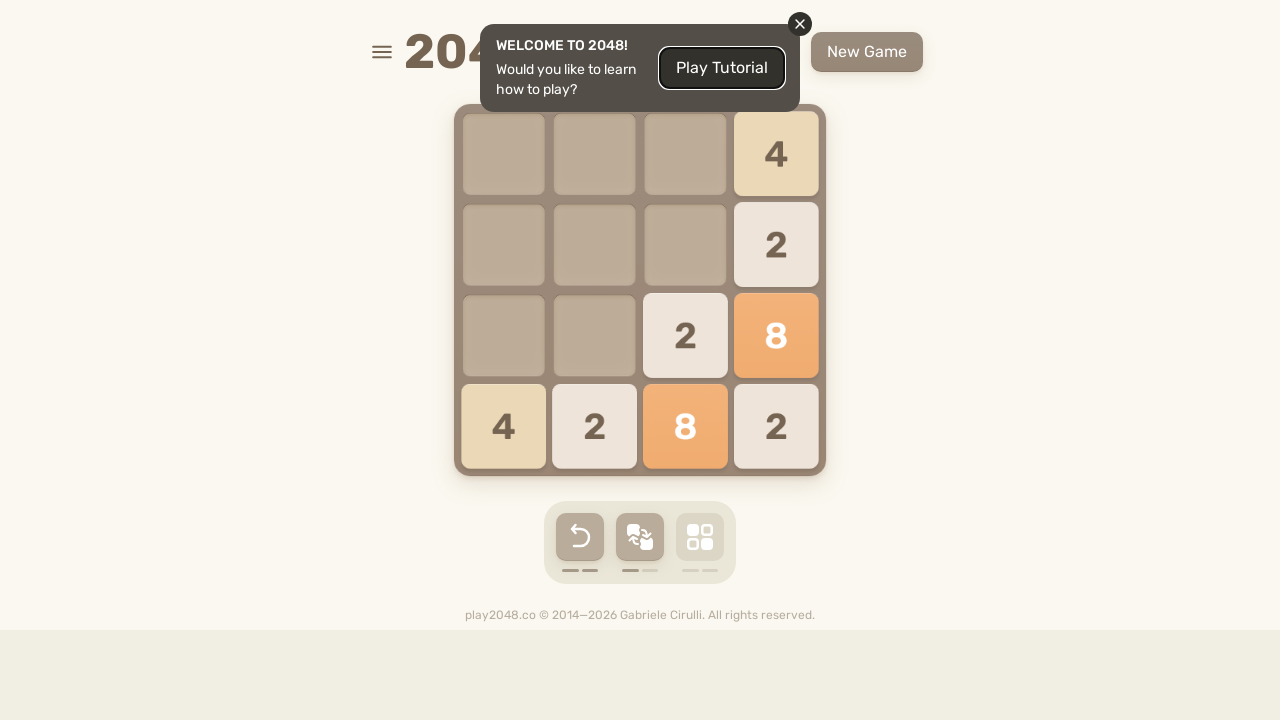

Pressed ArrowLeft to slide tiles left on body
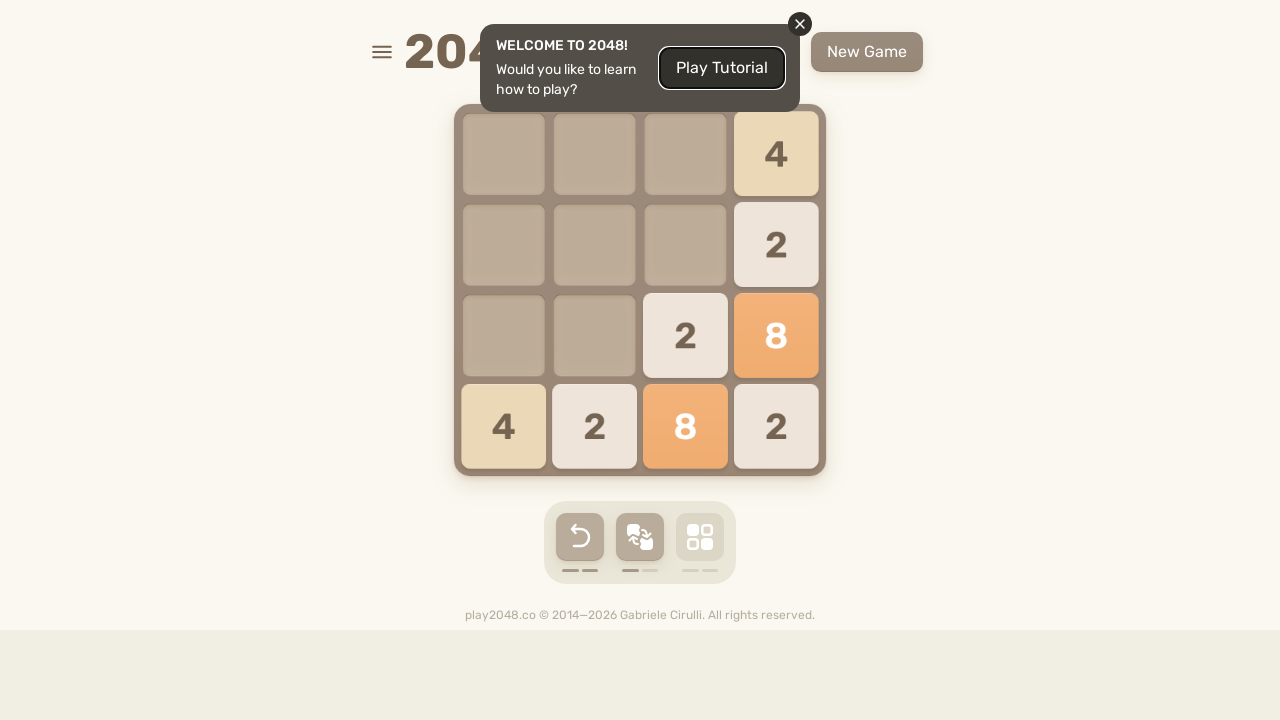

Checked if game over message is visible (result: False)
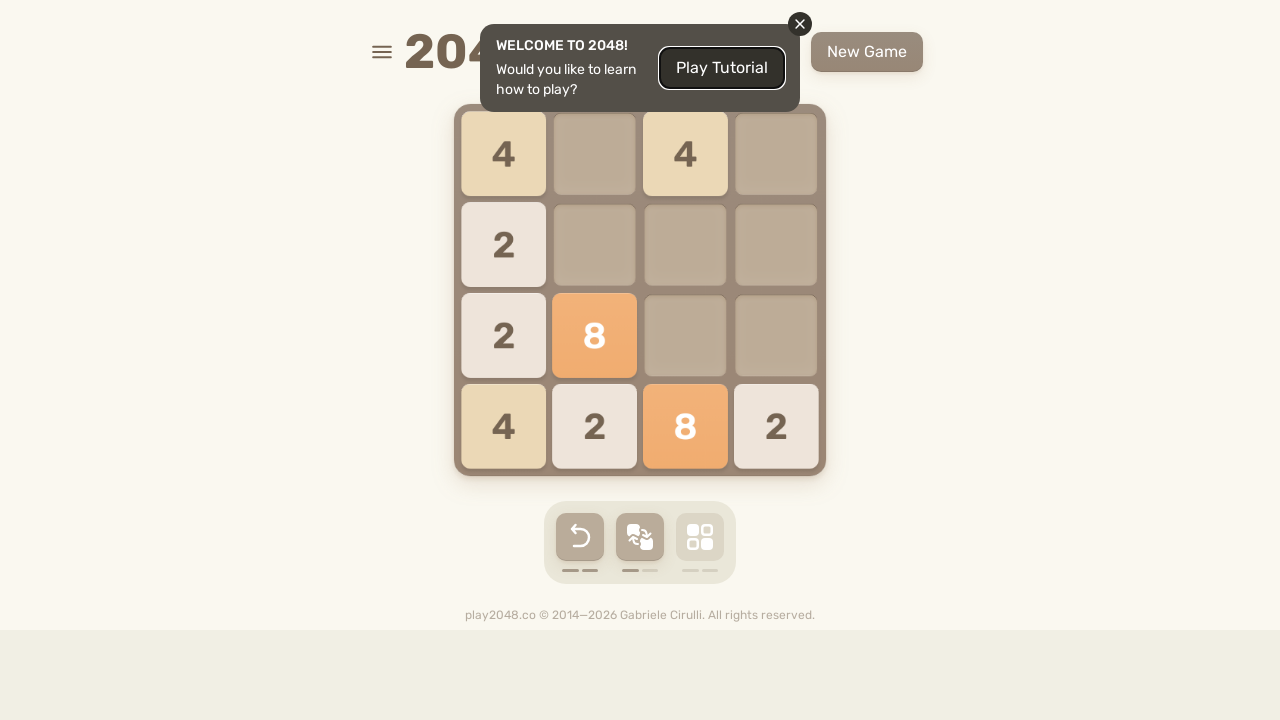

Pressed ArrowLeft to slide tiles left on body
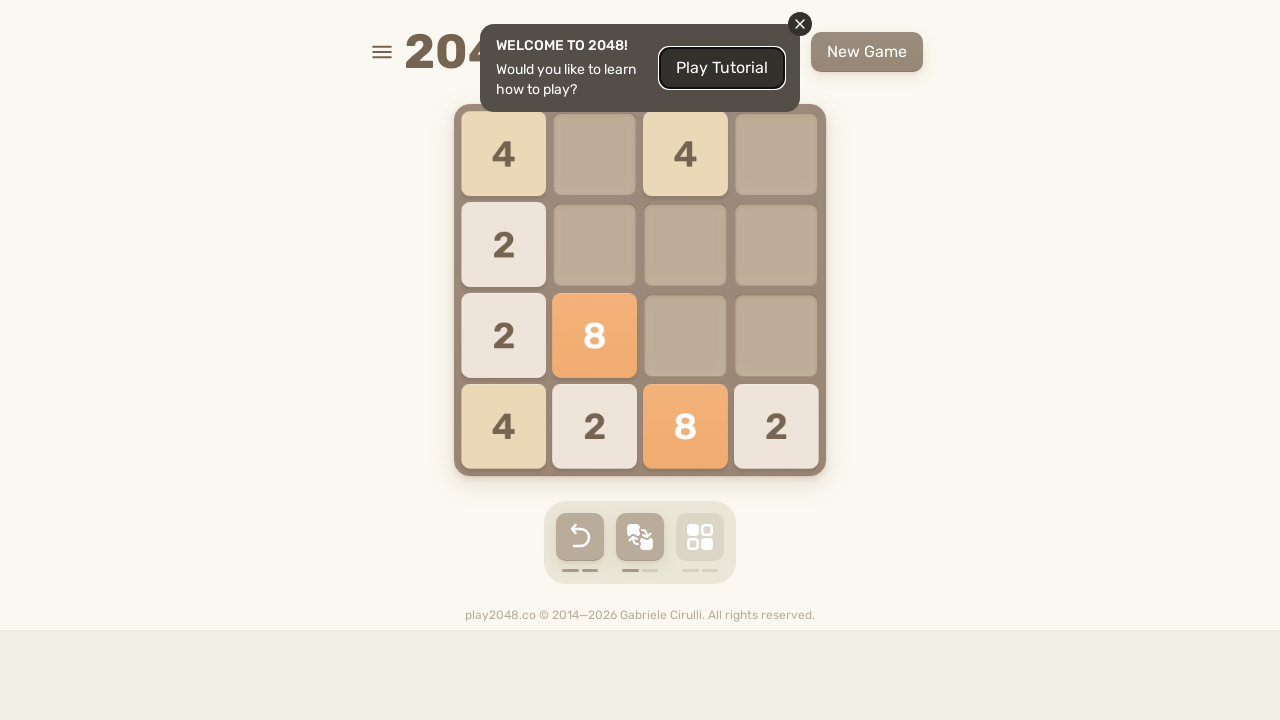

Checked if game over message is visible (result: False)
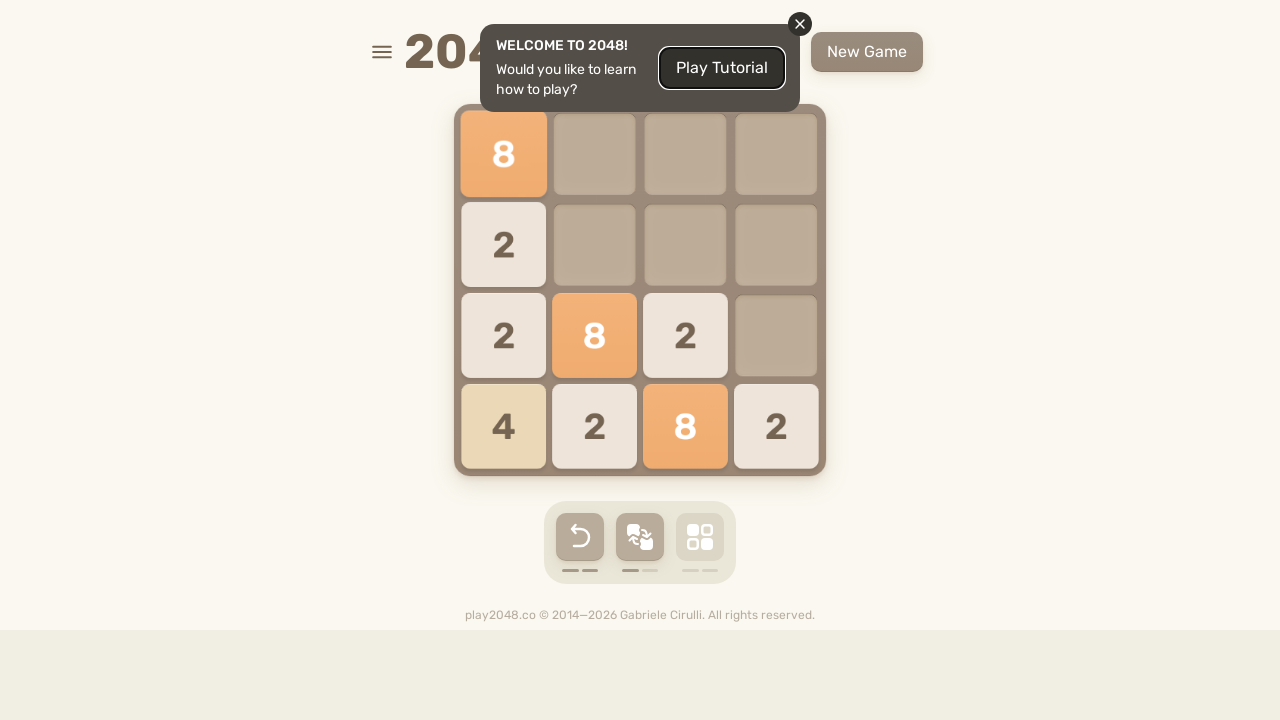

Pressed ArrowRight to slide tiles right on body
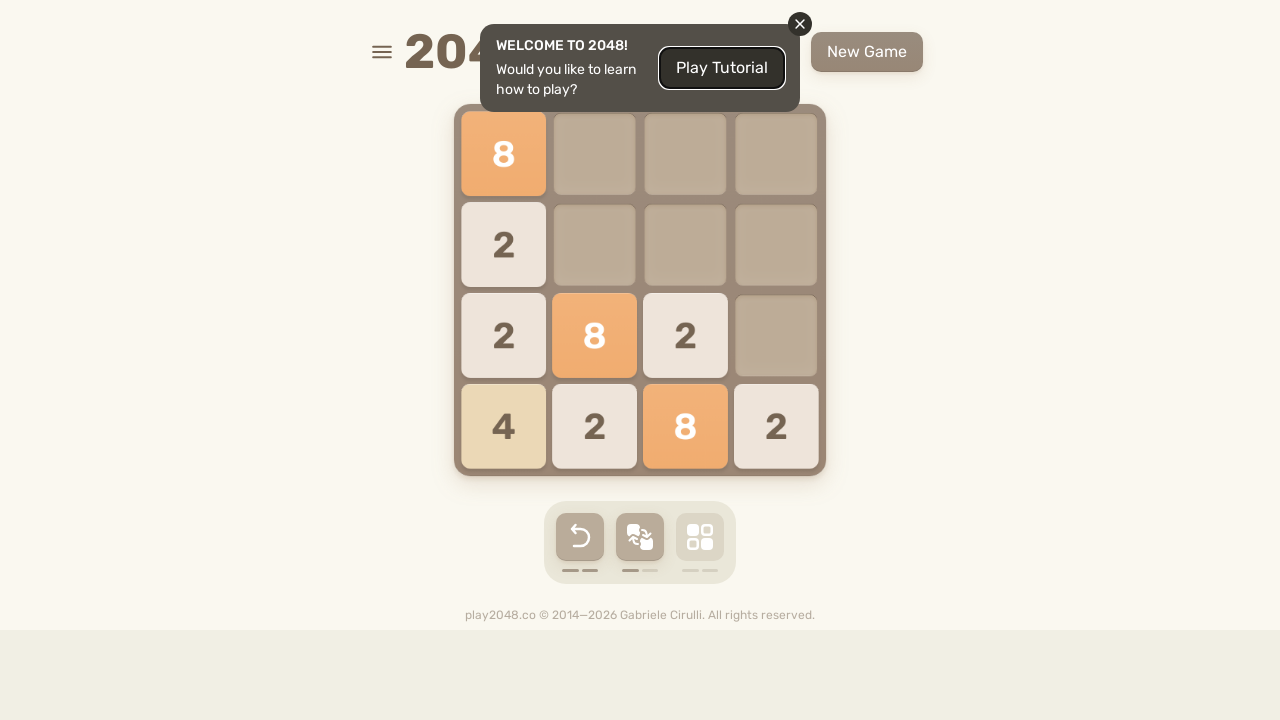

Checked if game over message is visible (result: False)
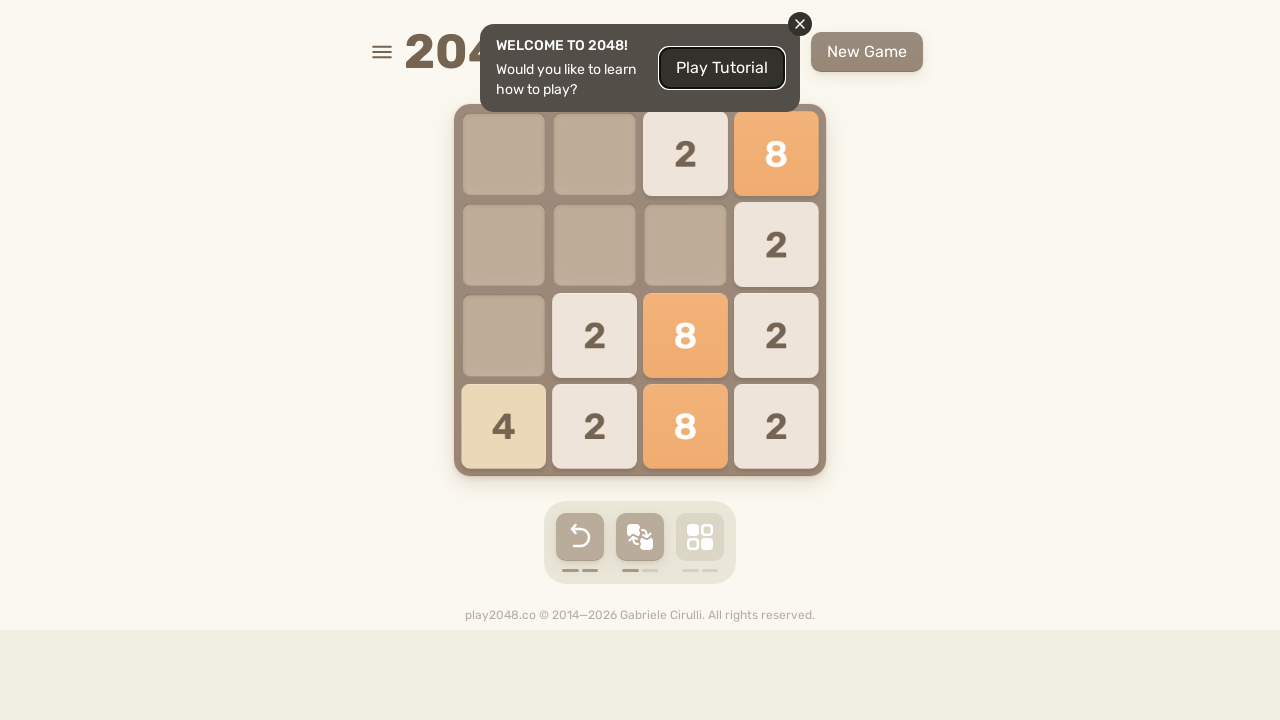

Pressed ArrowUp to slide tiles up on body
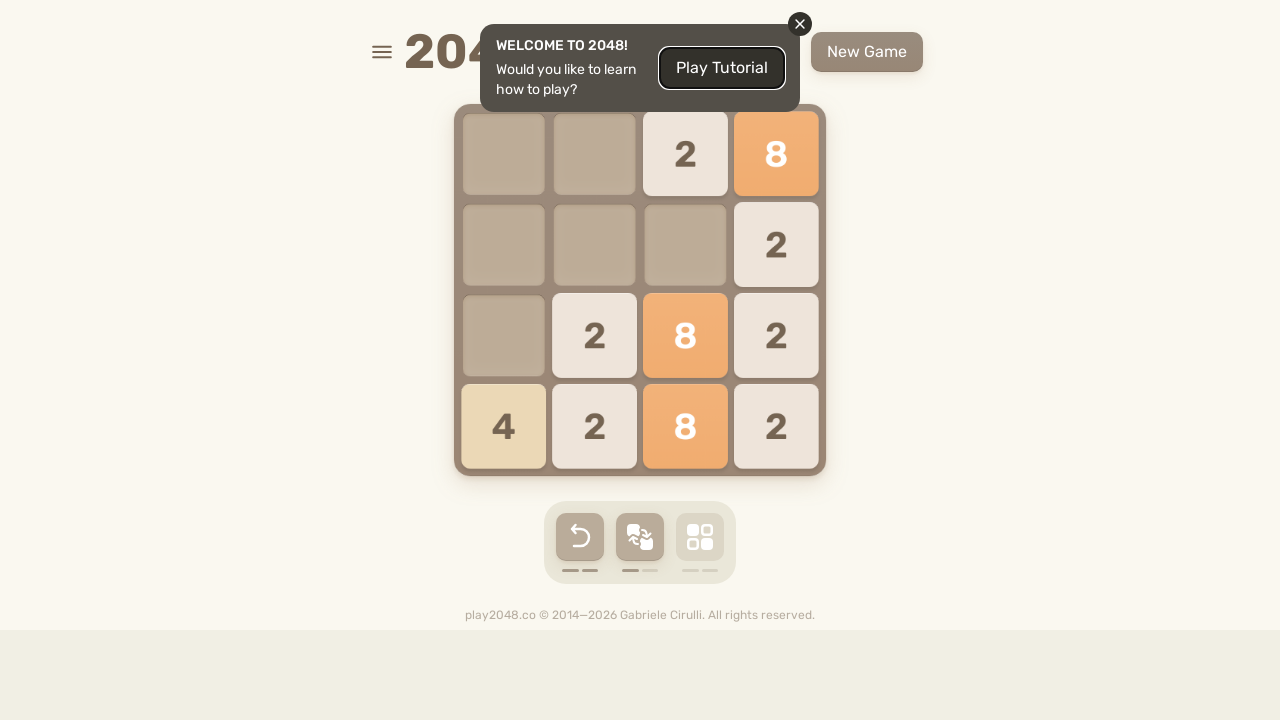

Checked if game over message is visible (result: False)
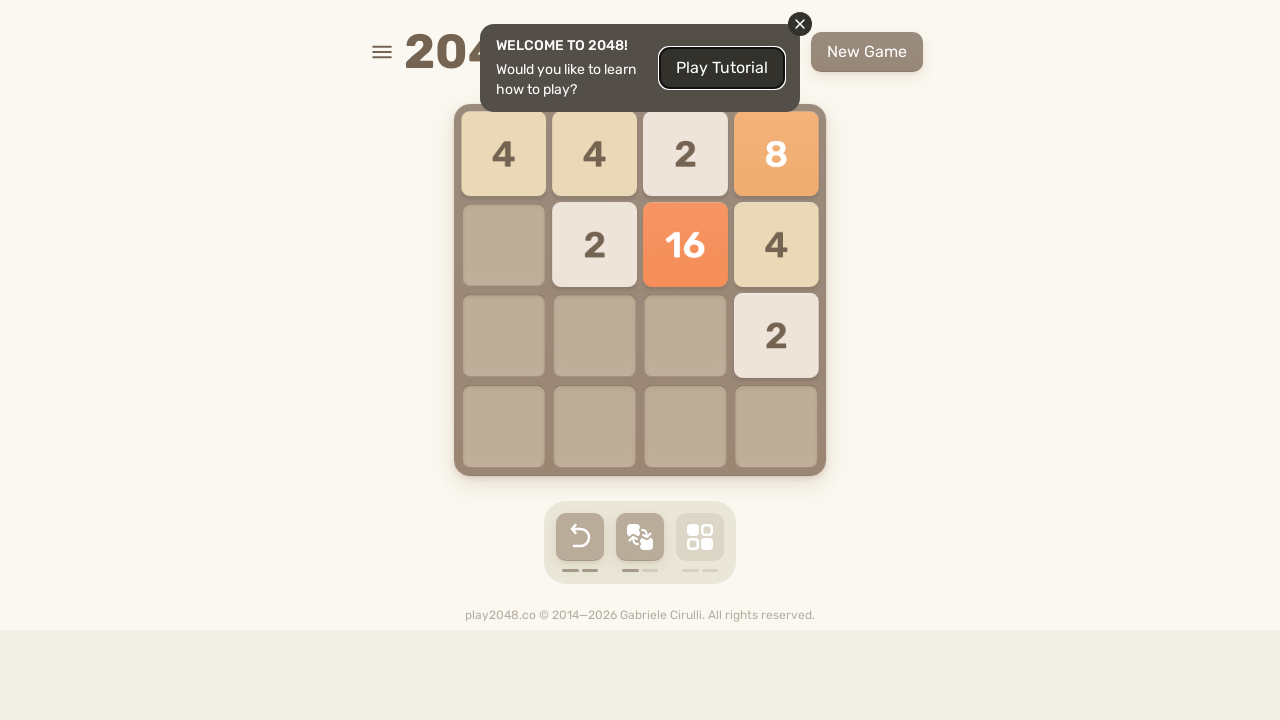

Pressed ArrowDown to slide tiles down on body
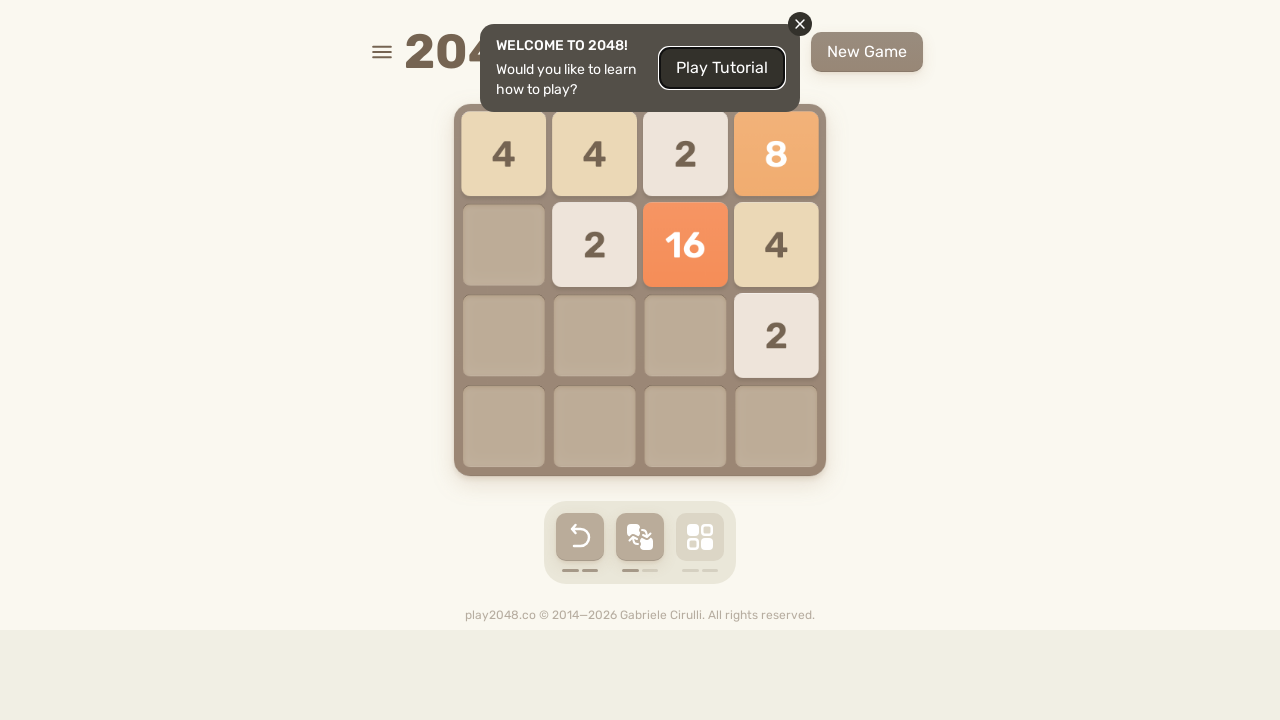

Checked if game over message is visible (result: False)
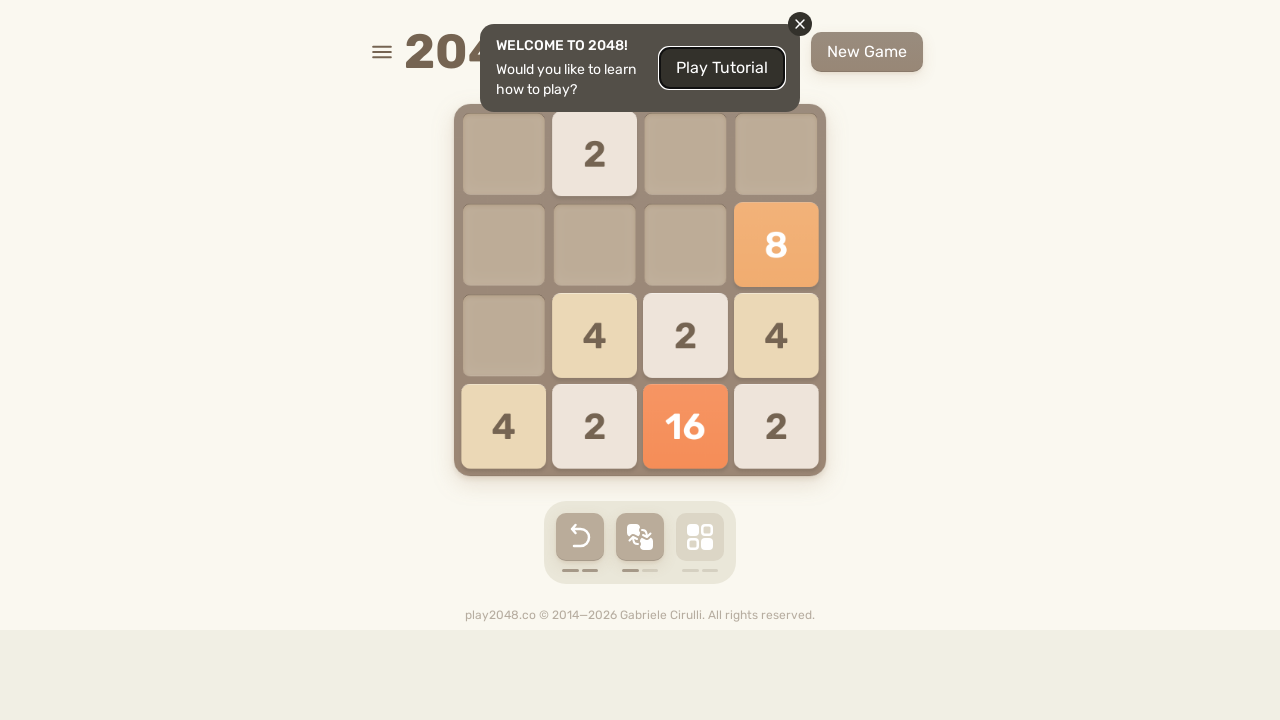

Pressed ArrowDown to slide tiles down on body
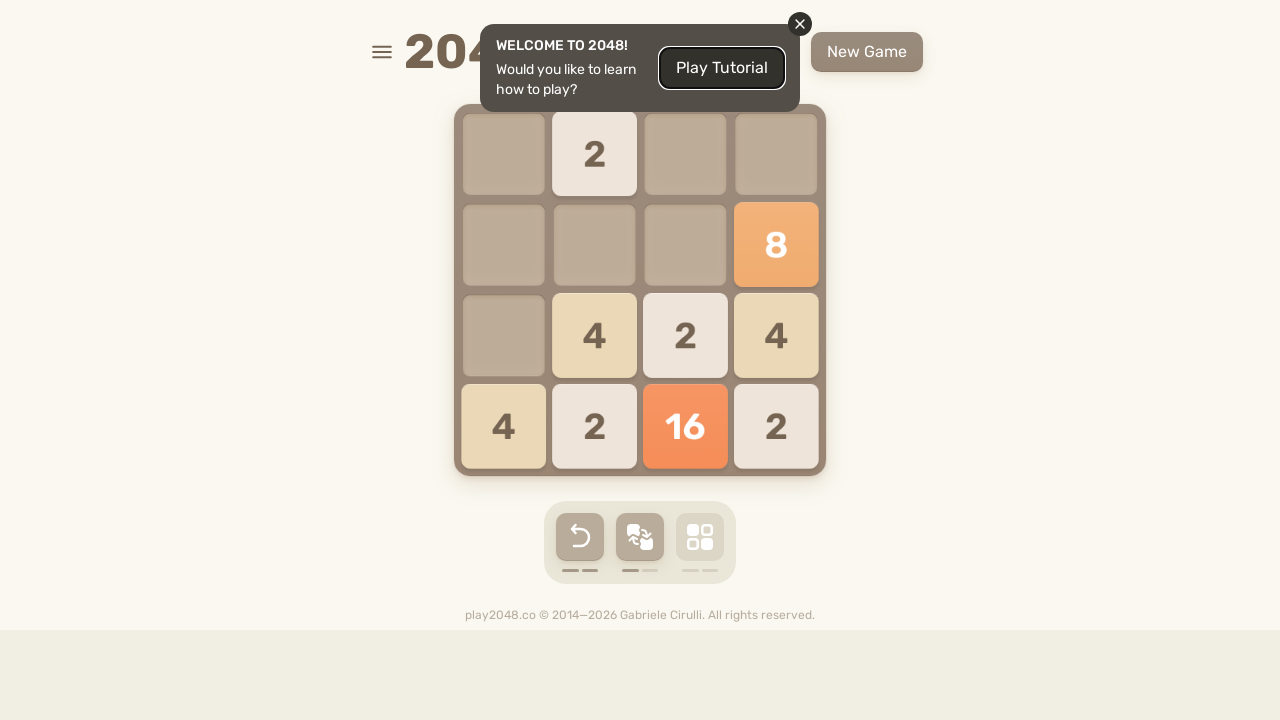

Checked if game over message is visible (result: False)
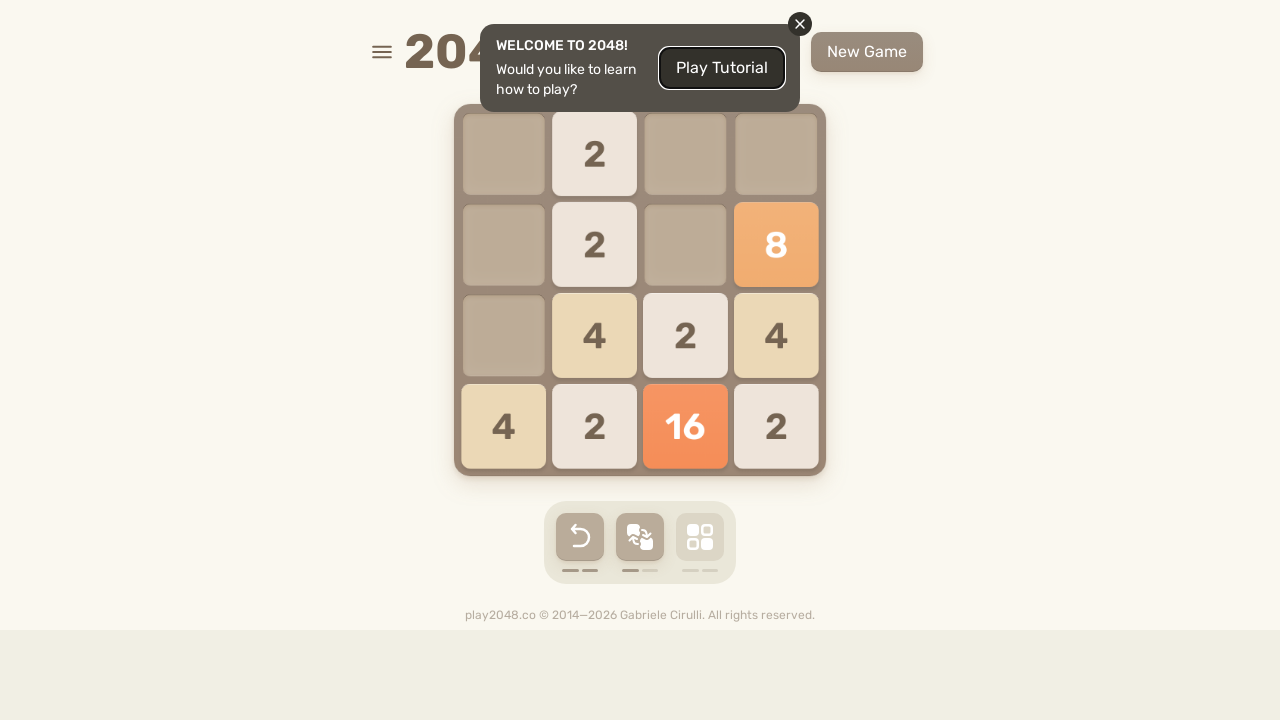

Pressed ArrowDown to slide tiles down on body
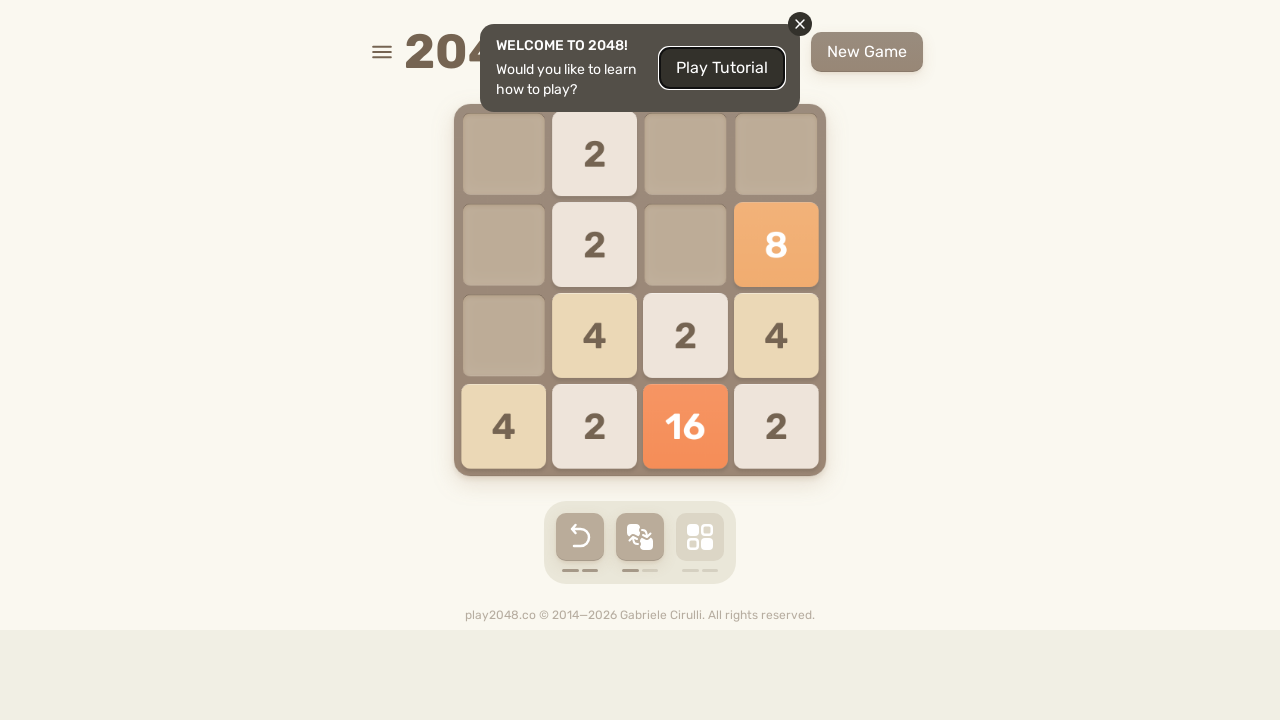

Checked if game over message is visible (result: False)
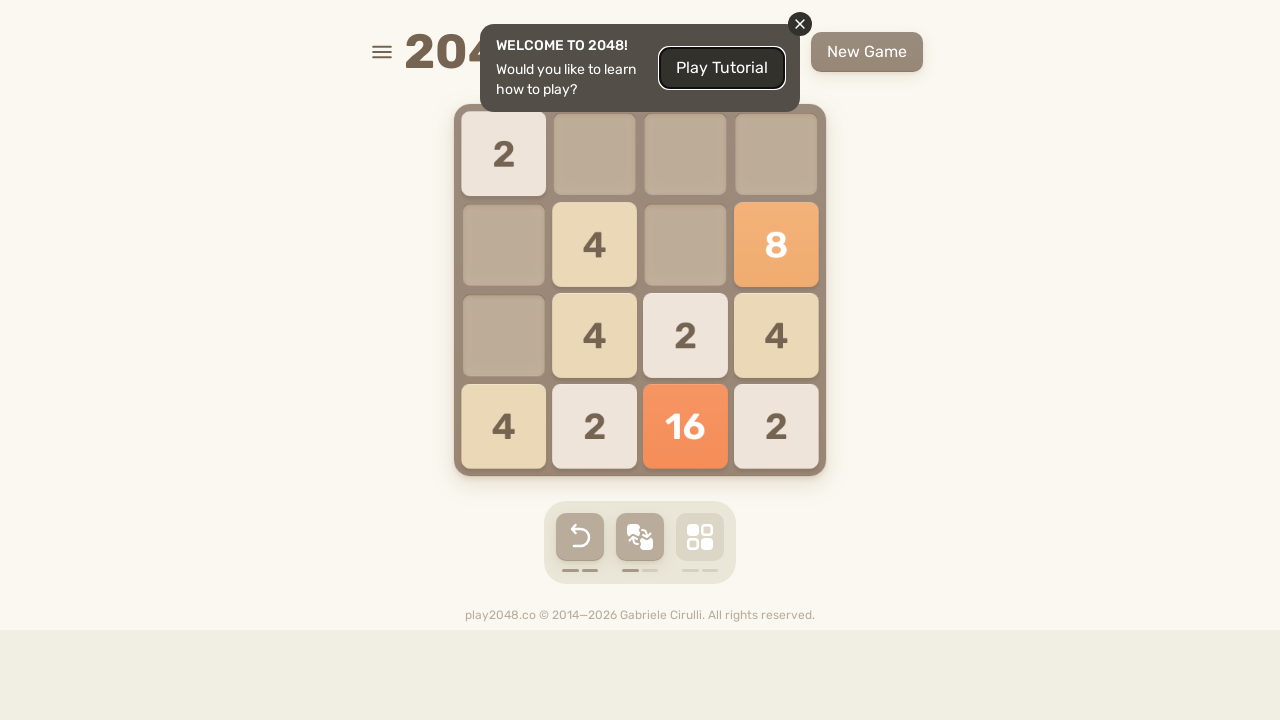

Pressed ArrowLeft to slide tiles left on body
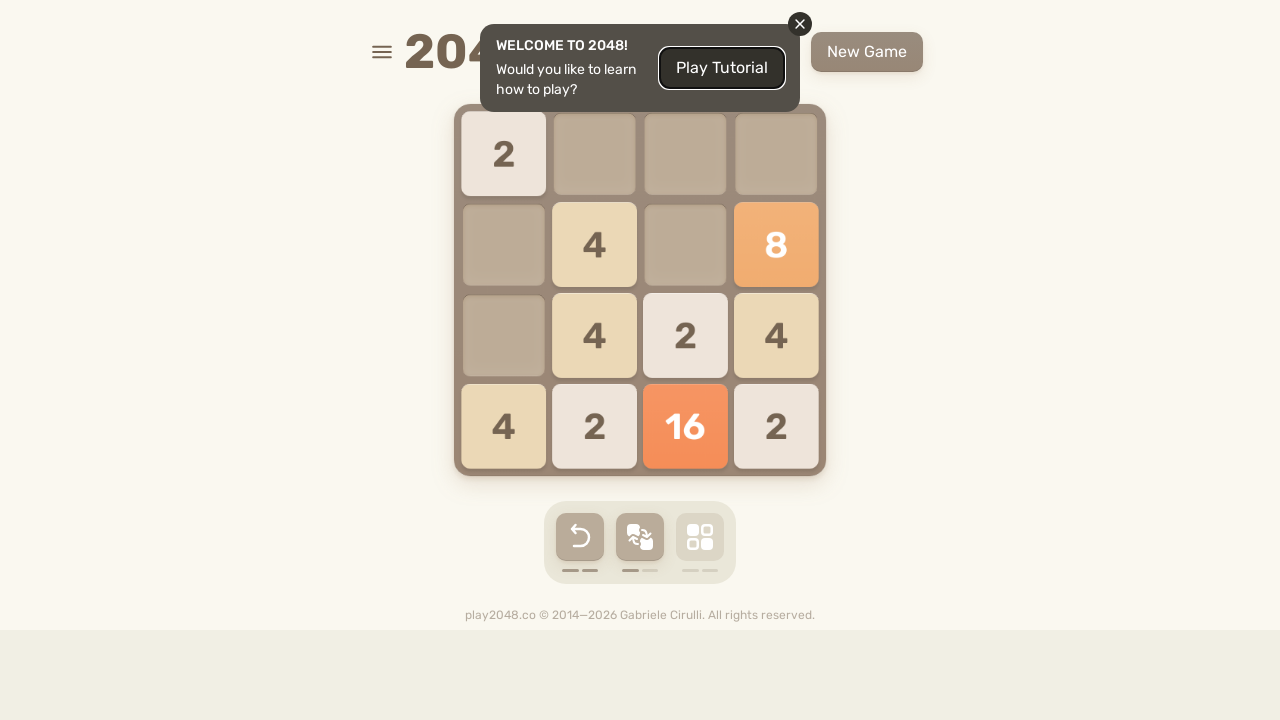

Checked if game over message is visible (result: False)
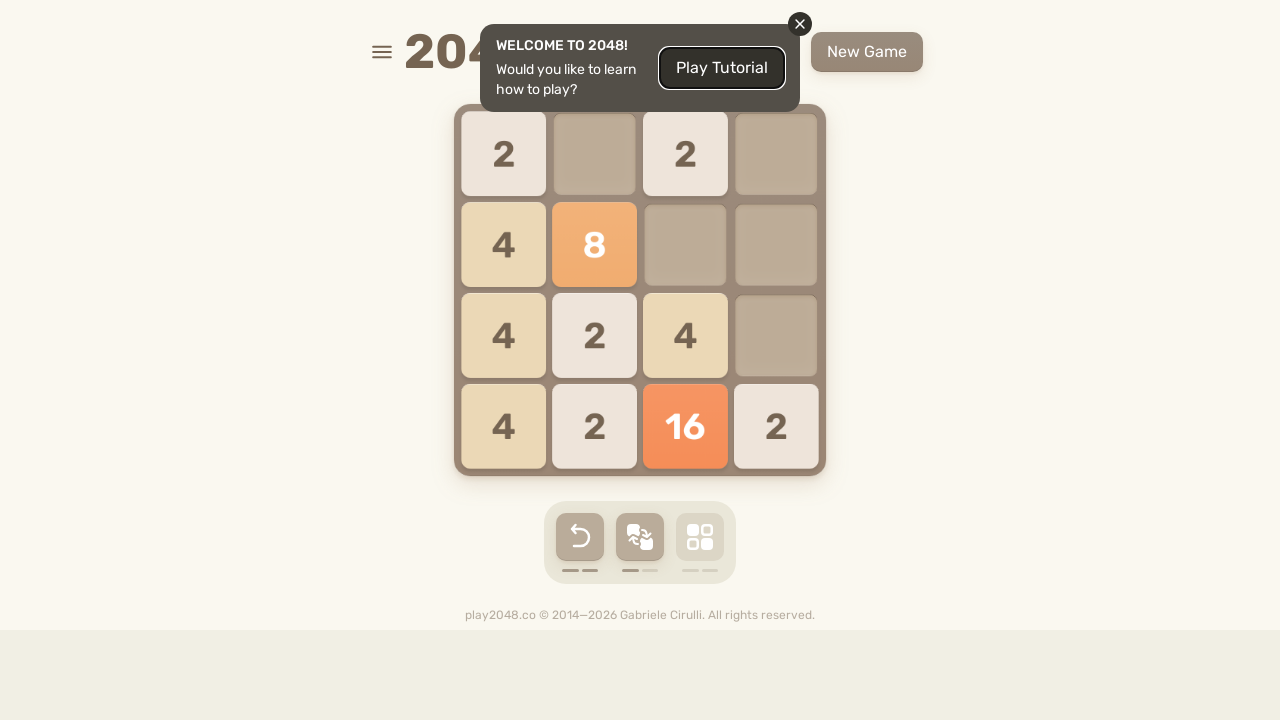

Pressed ArrowDown to slide tiles down on body
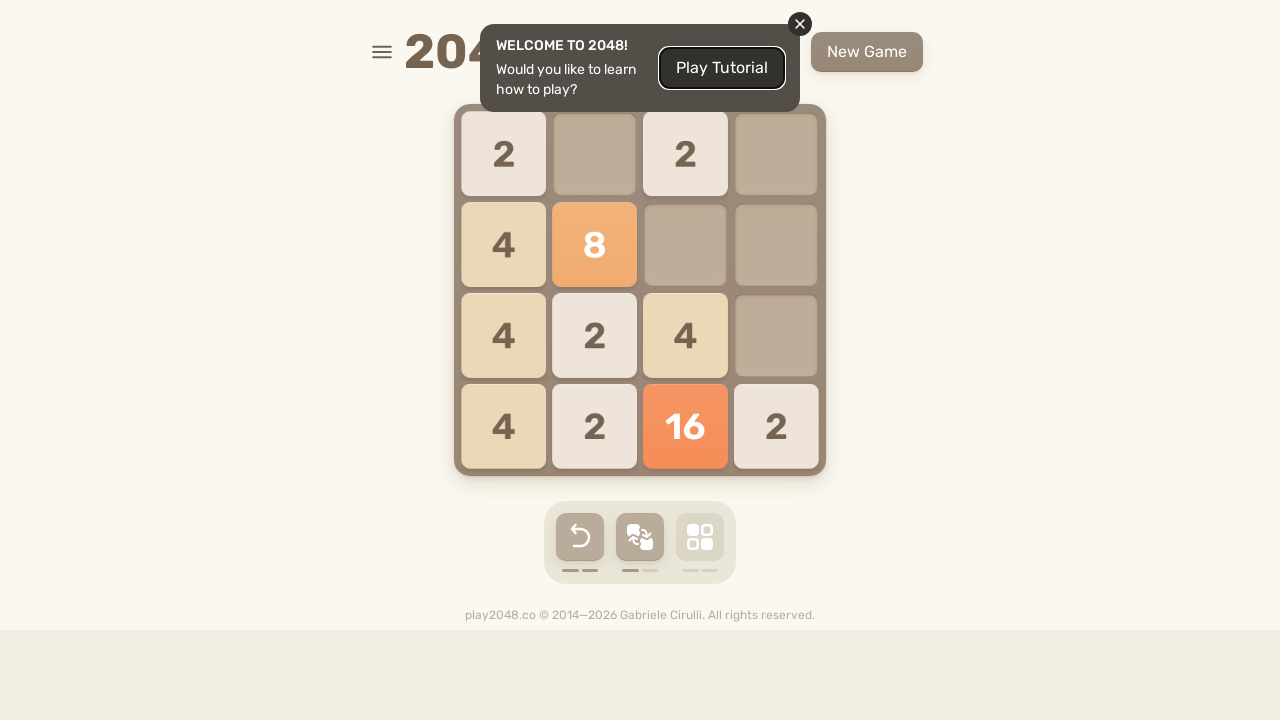

Checked if game over message is visible (result: False)
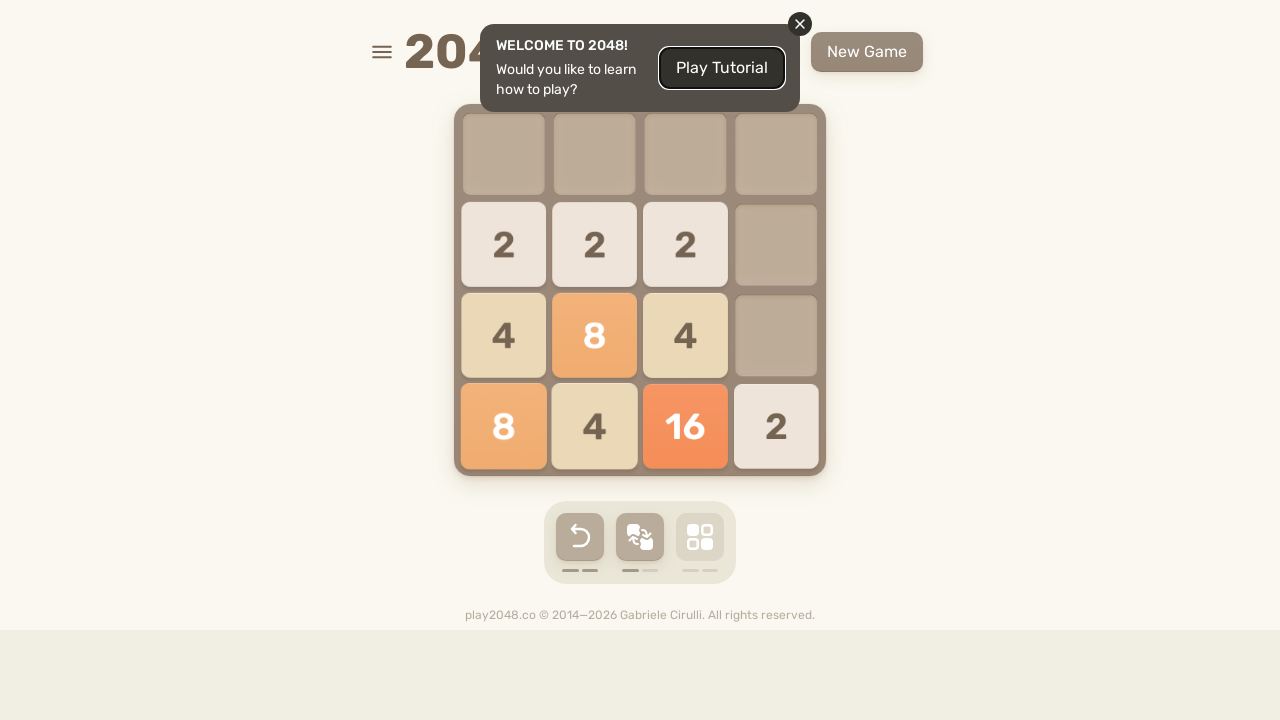

Pressed ArrowDown to slide tiles down on body
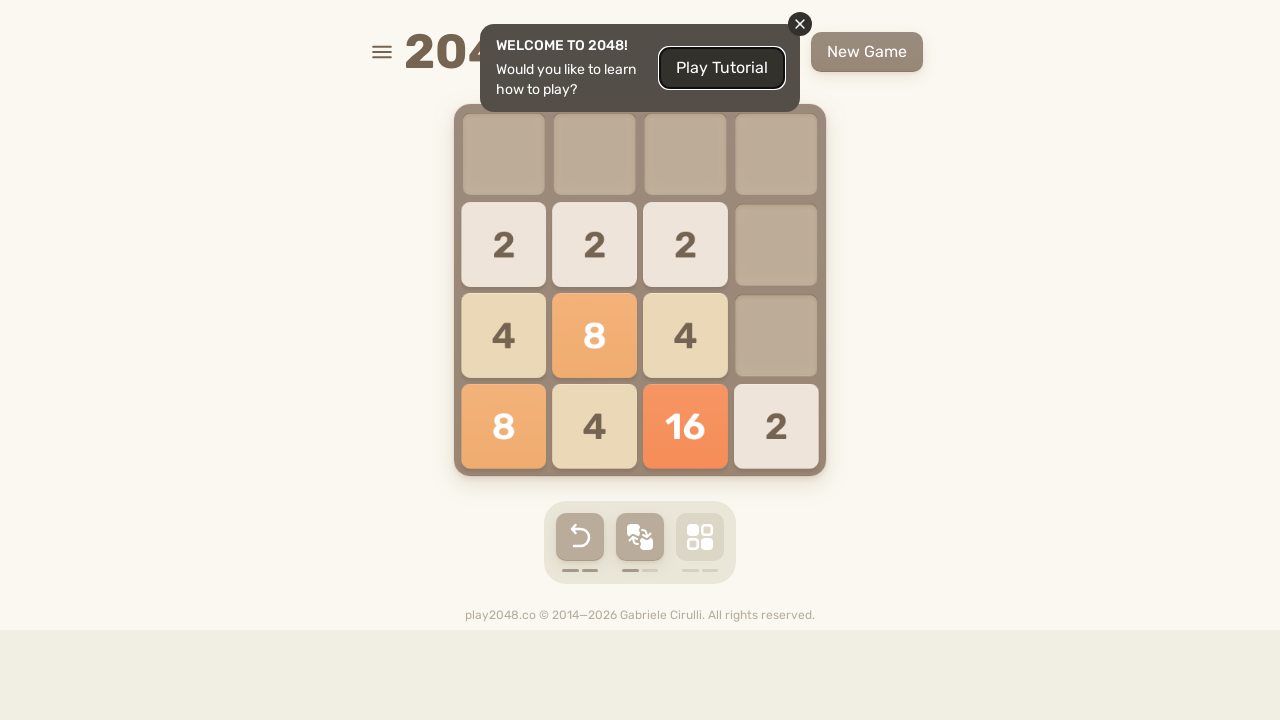

Checked if game over message is visible (result: False)
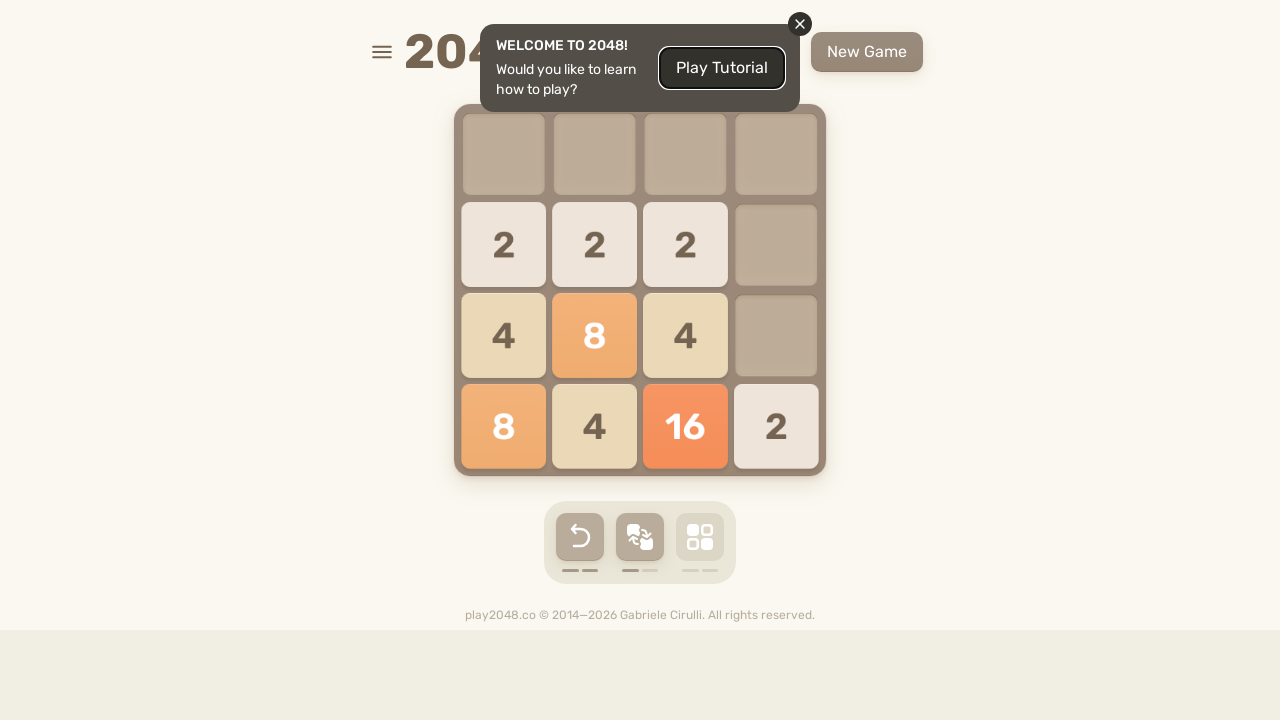

Pressed ArrowDown to slide tiles down on body
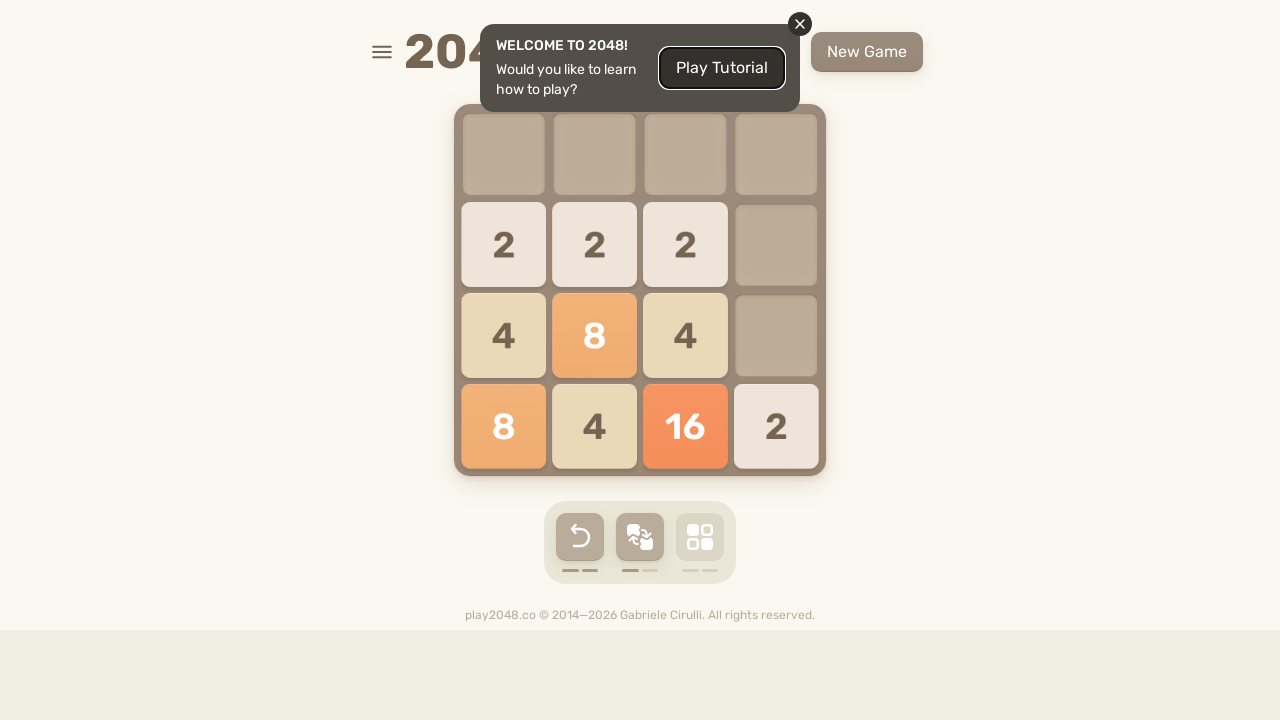

Checked if game over message is visible (result: False)
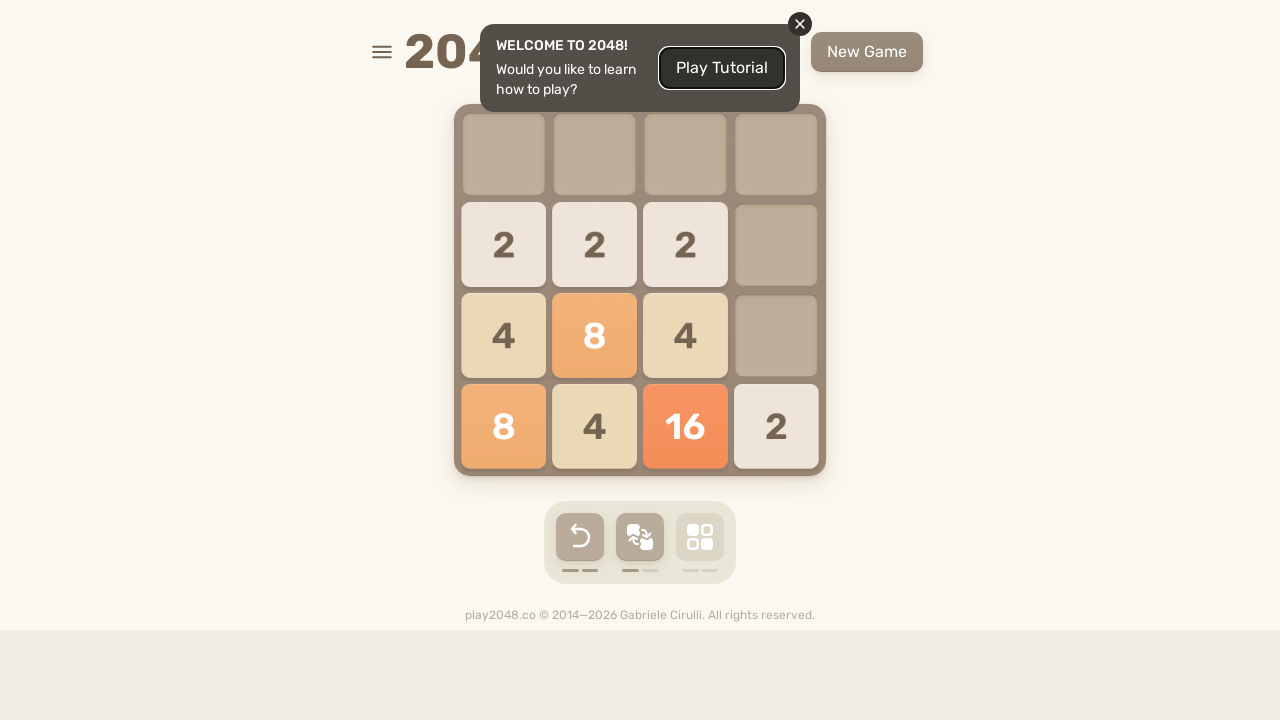

Pressed ArrowRight to slide tiles right on body
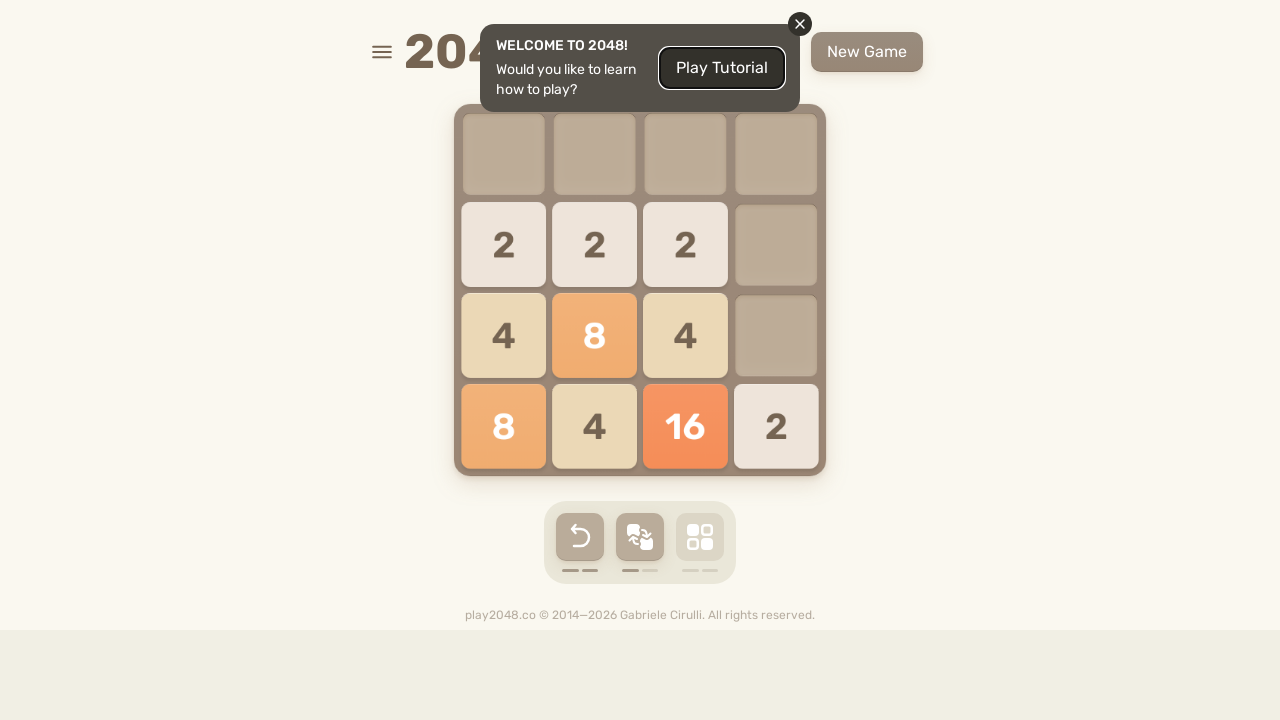

Checked if game over message is visible (result: False)
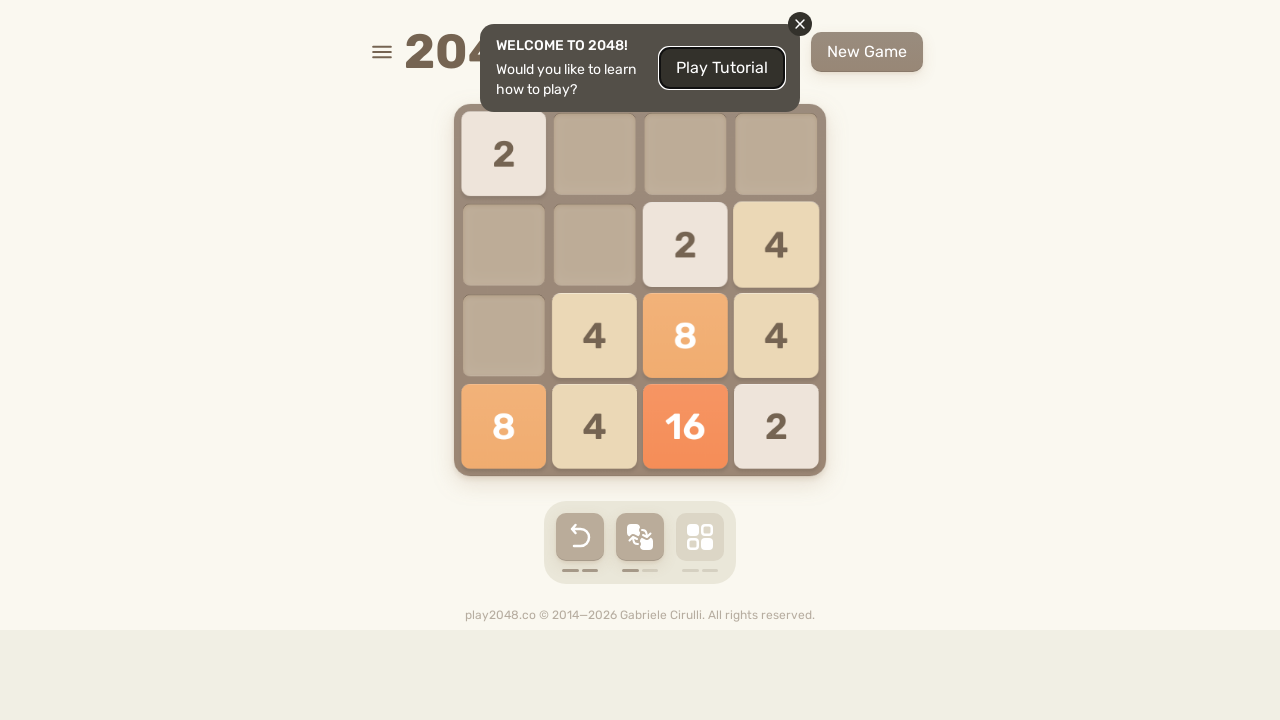

Pressed ArrowLeft to slide tiles left on body
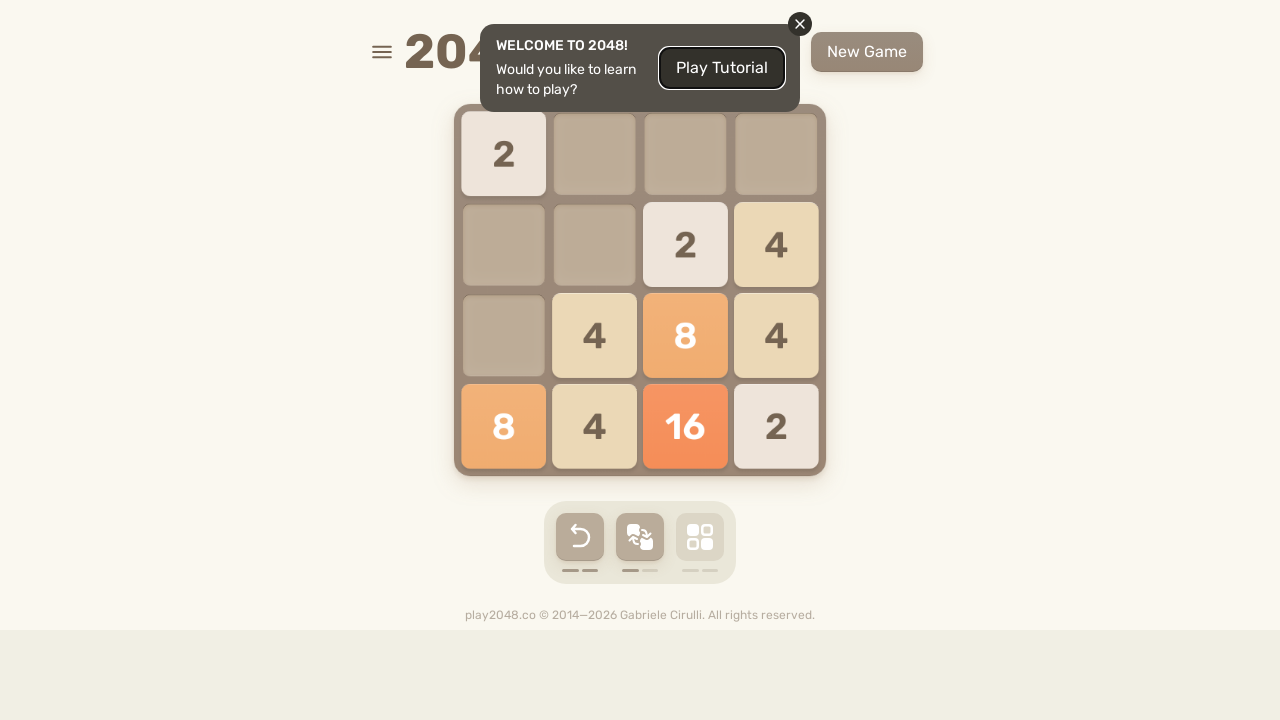

Checked if game over message is visible (result: False)
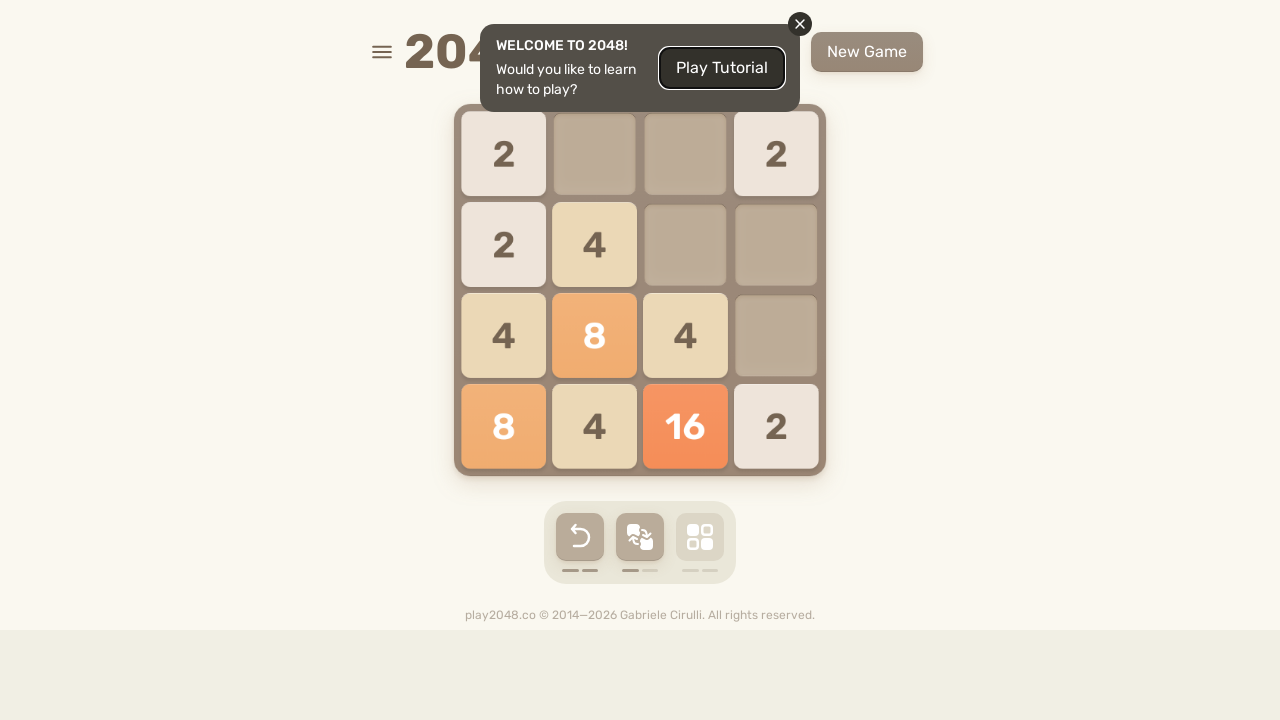

Pressed ArrowUp to slide tiles up on body
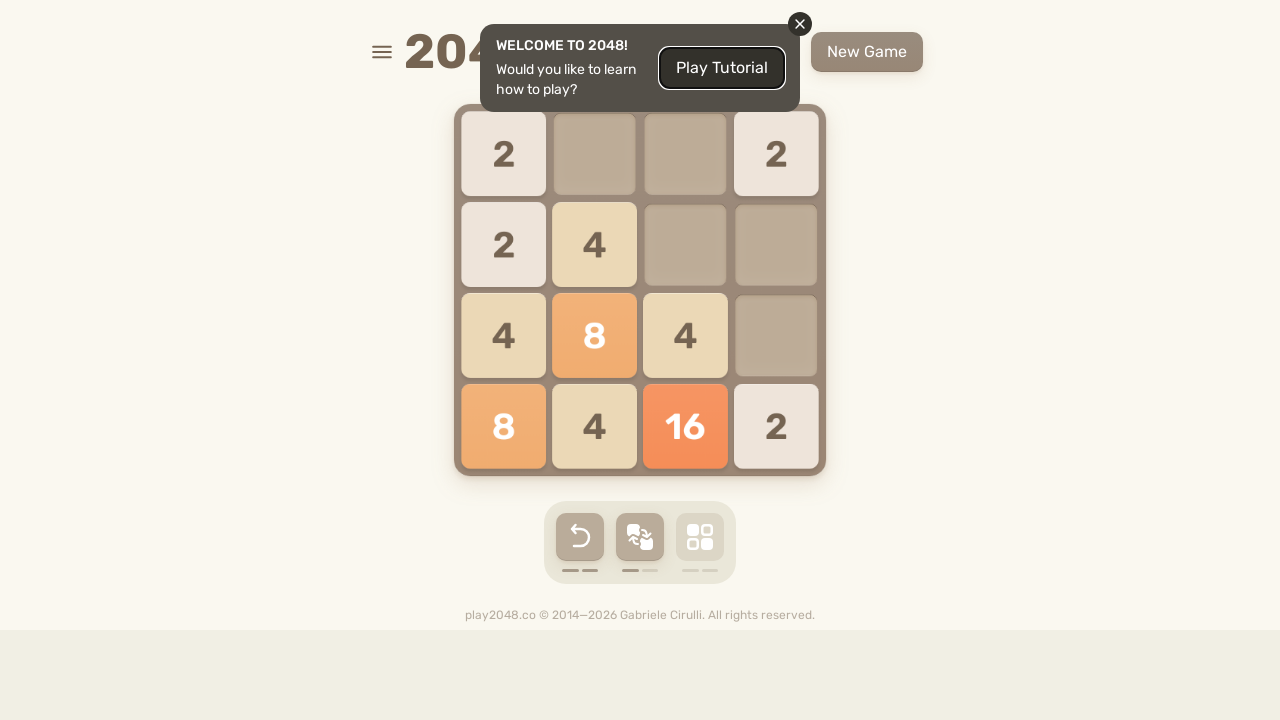

Checked if game over message is visible (result: False)
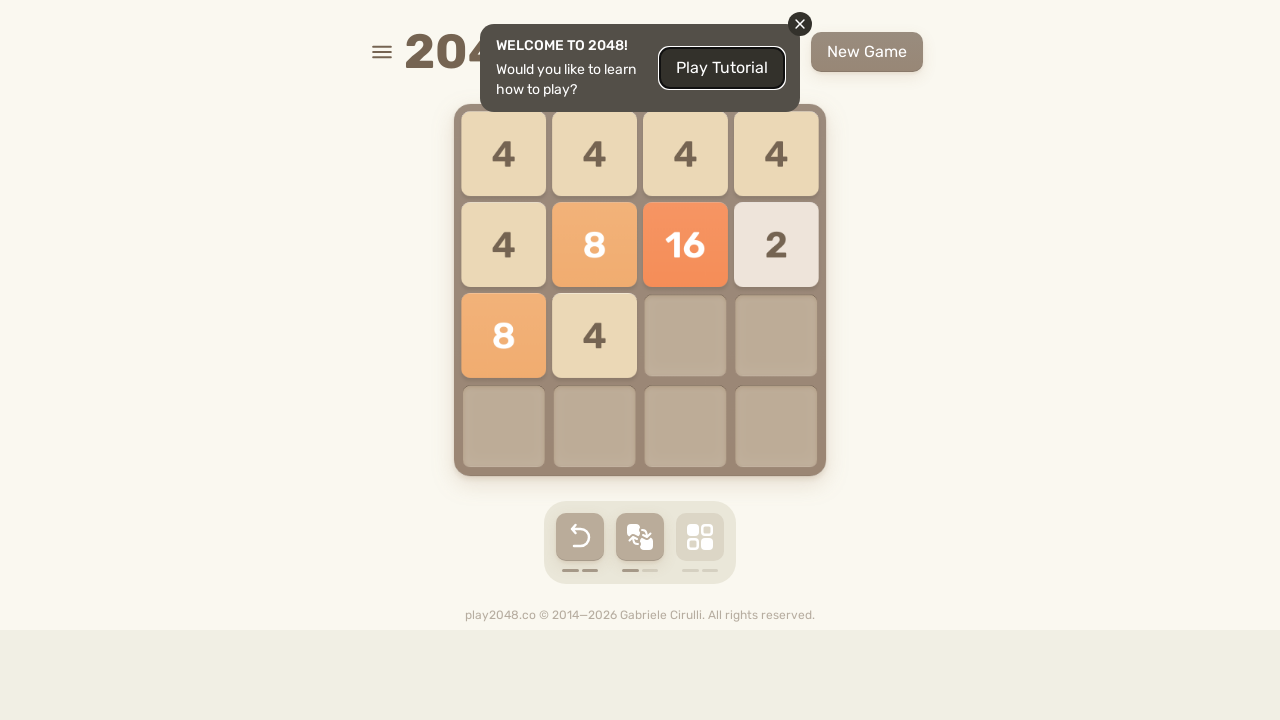

Pressed ArrowDown to slide tiles down on body
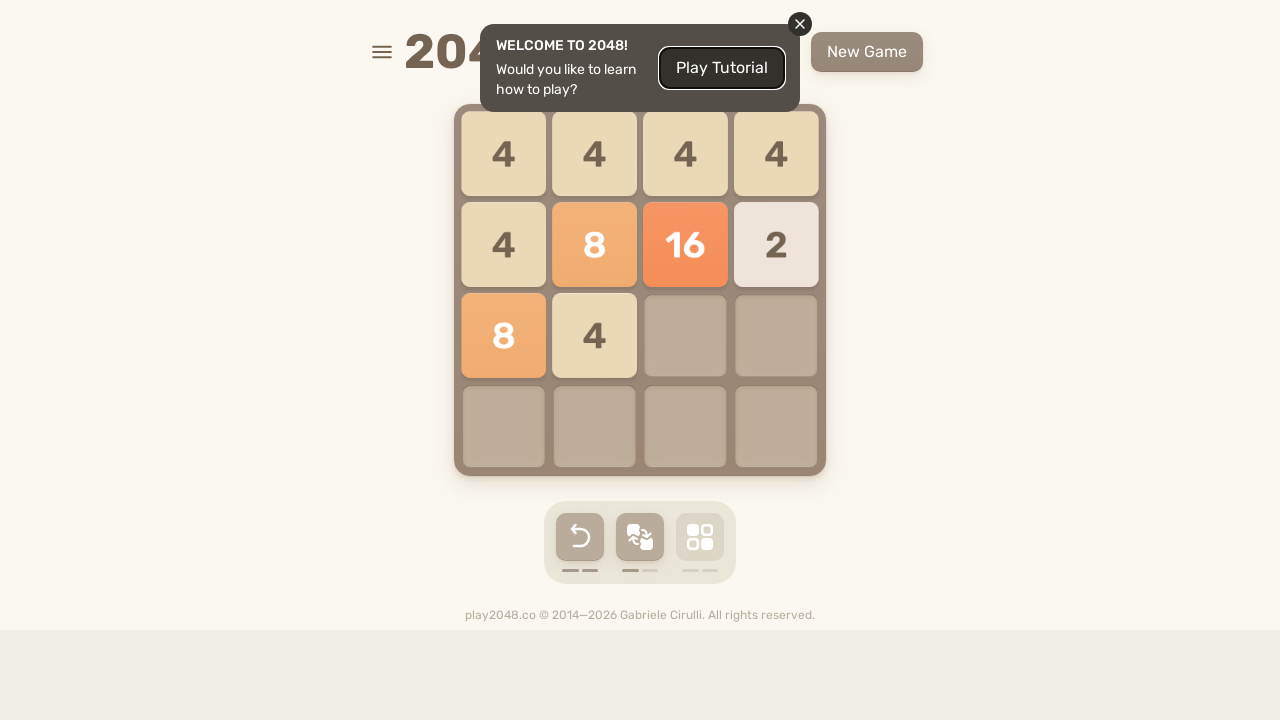

Checked if game over message is visible (result: False)
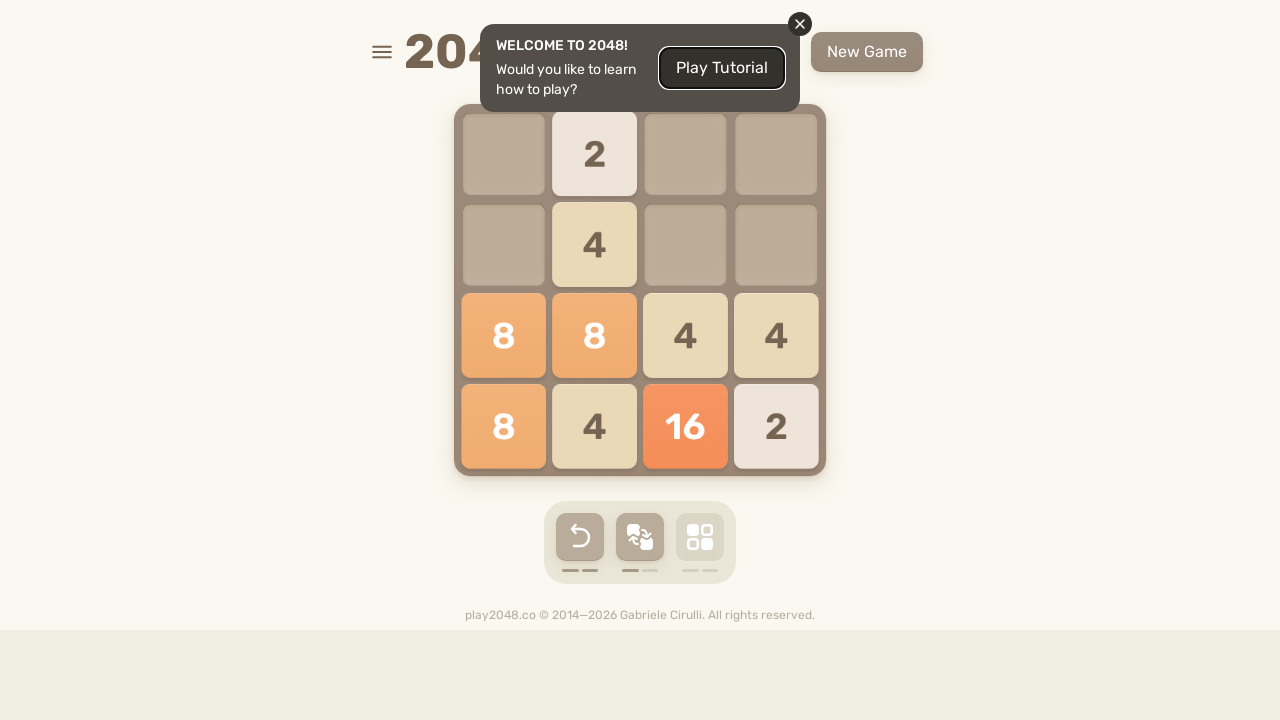

Pressed ArrowUp to slide tiles up on body
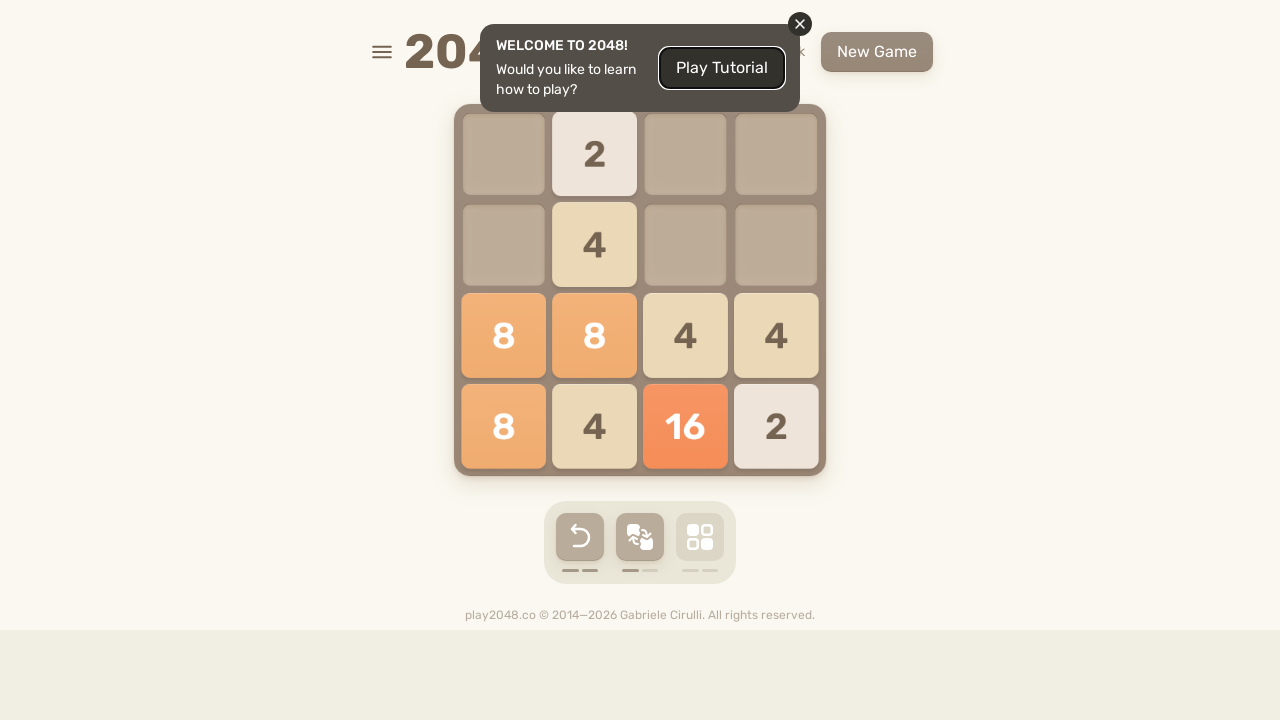

Checked if game over message is visible (result: False)
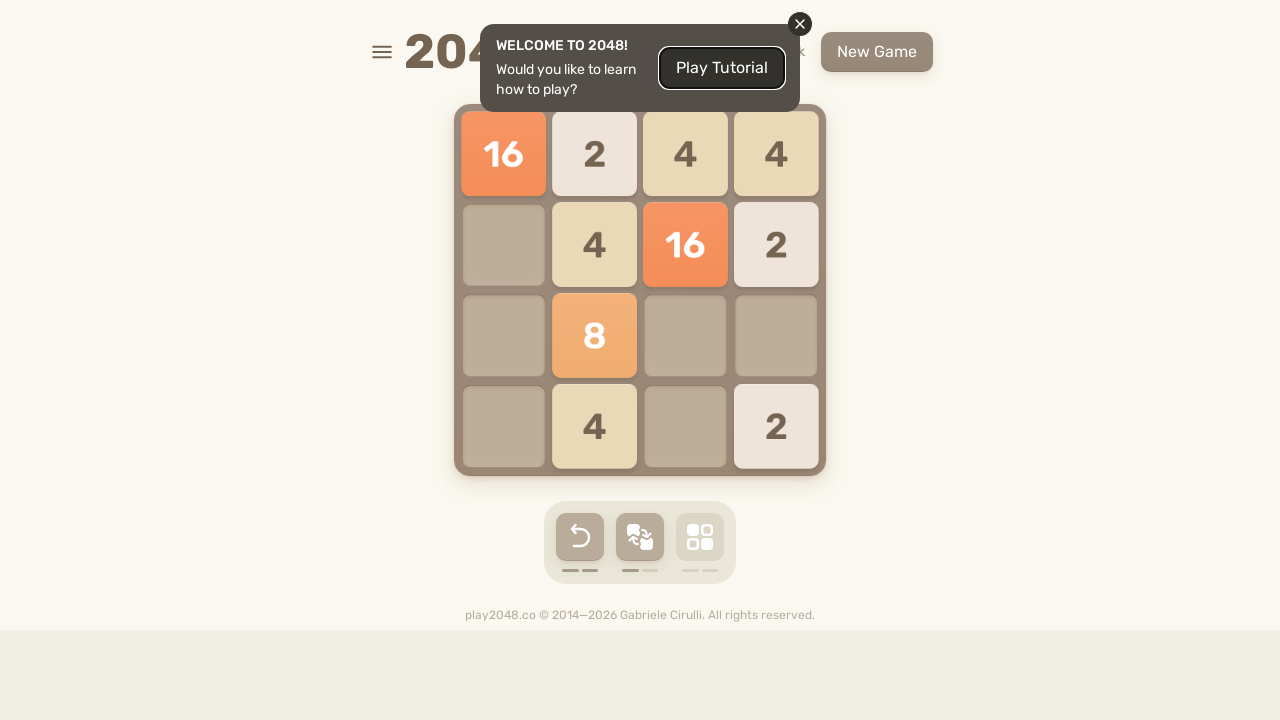

Pressed ArrowDown to slide tiles down on body
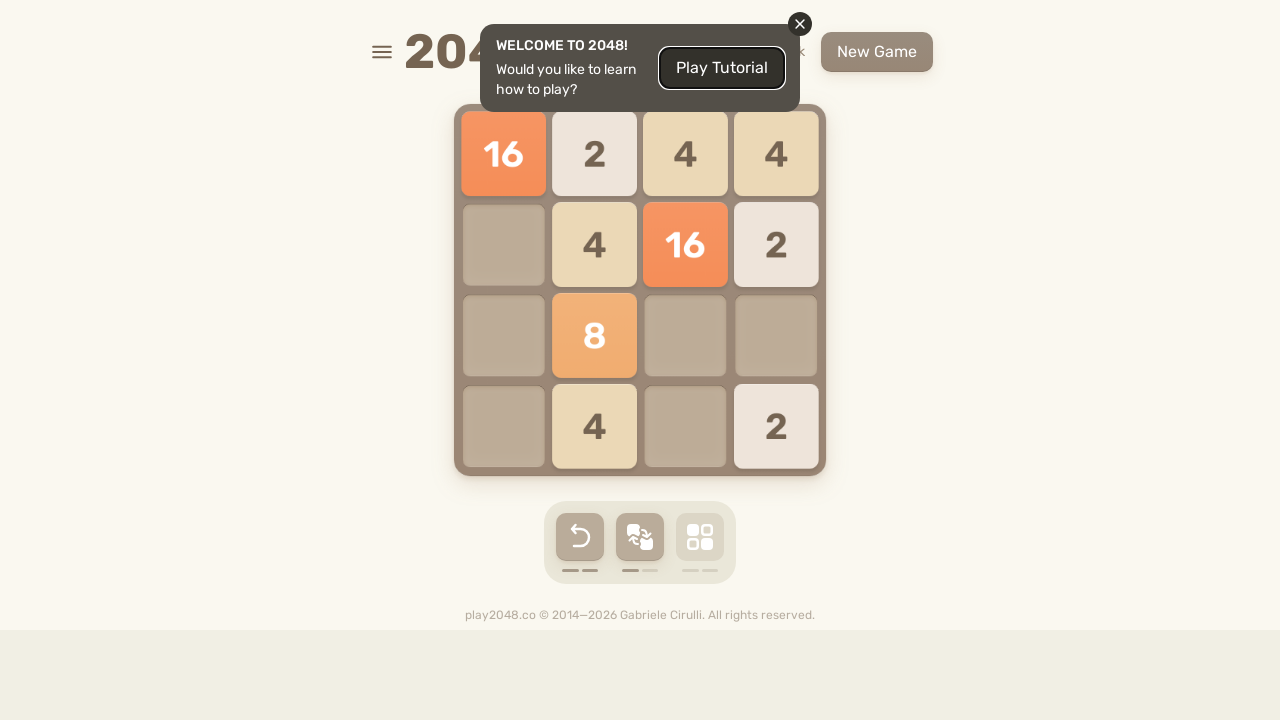

Checked if game over message is visible (result: False)
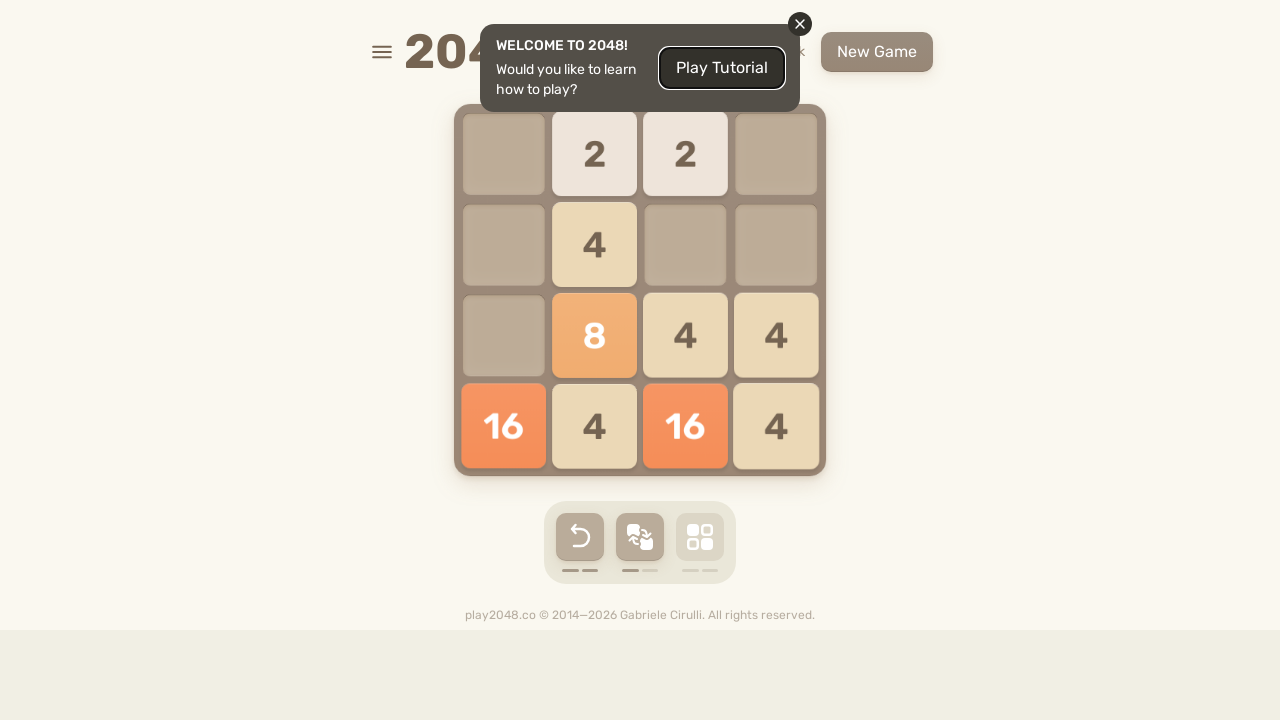

Pressed ArrowUp to slide tiles up on body
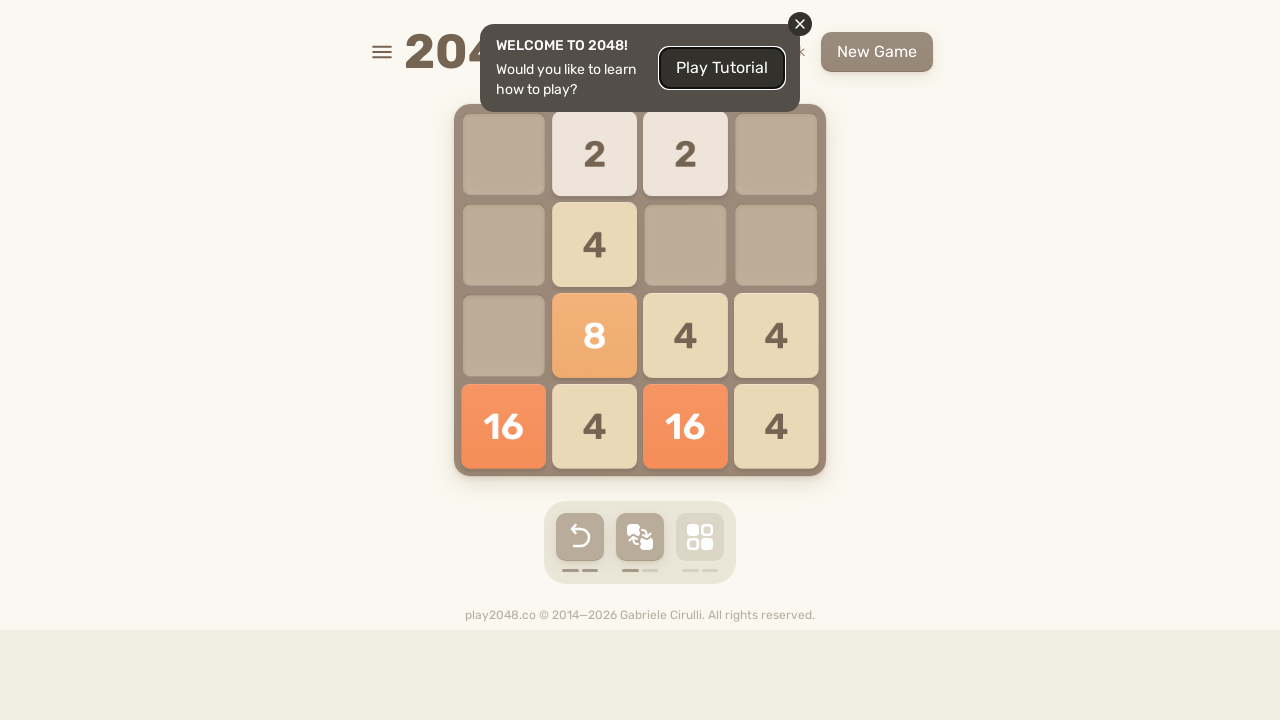

Checked if game over message is visible (result: False)
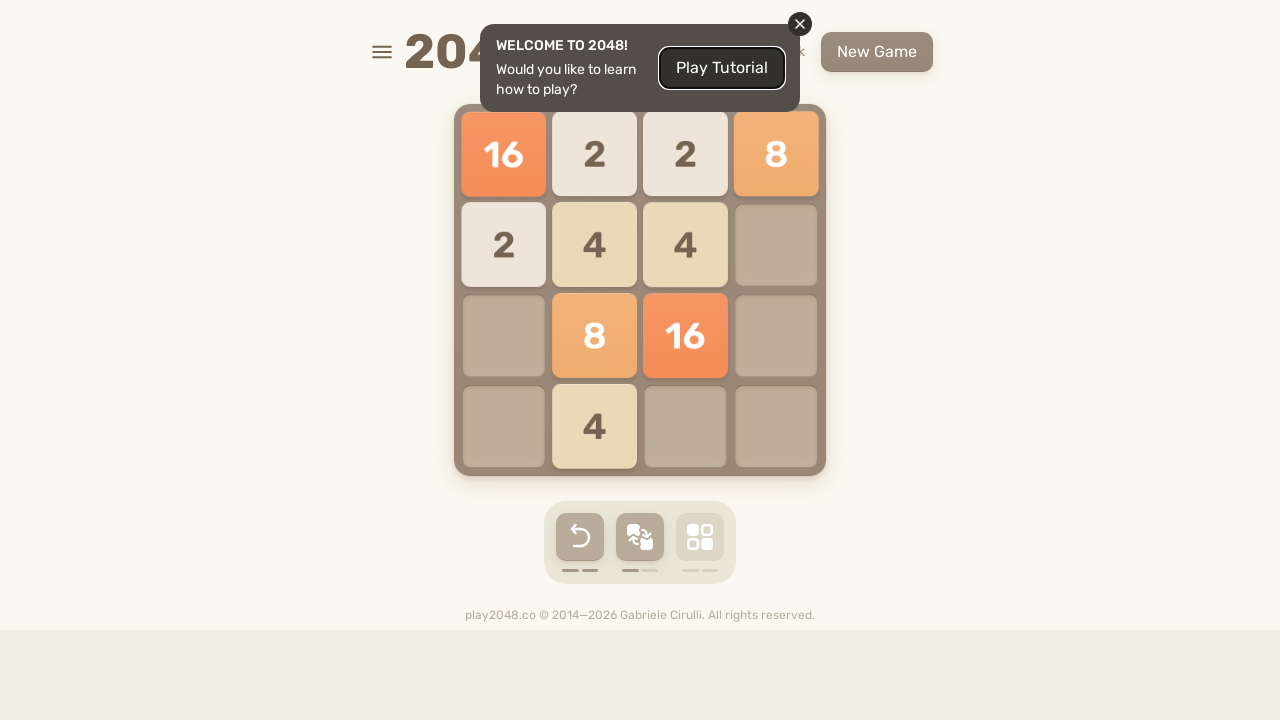

Pressed ArrowRight to slide tiles right on body
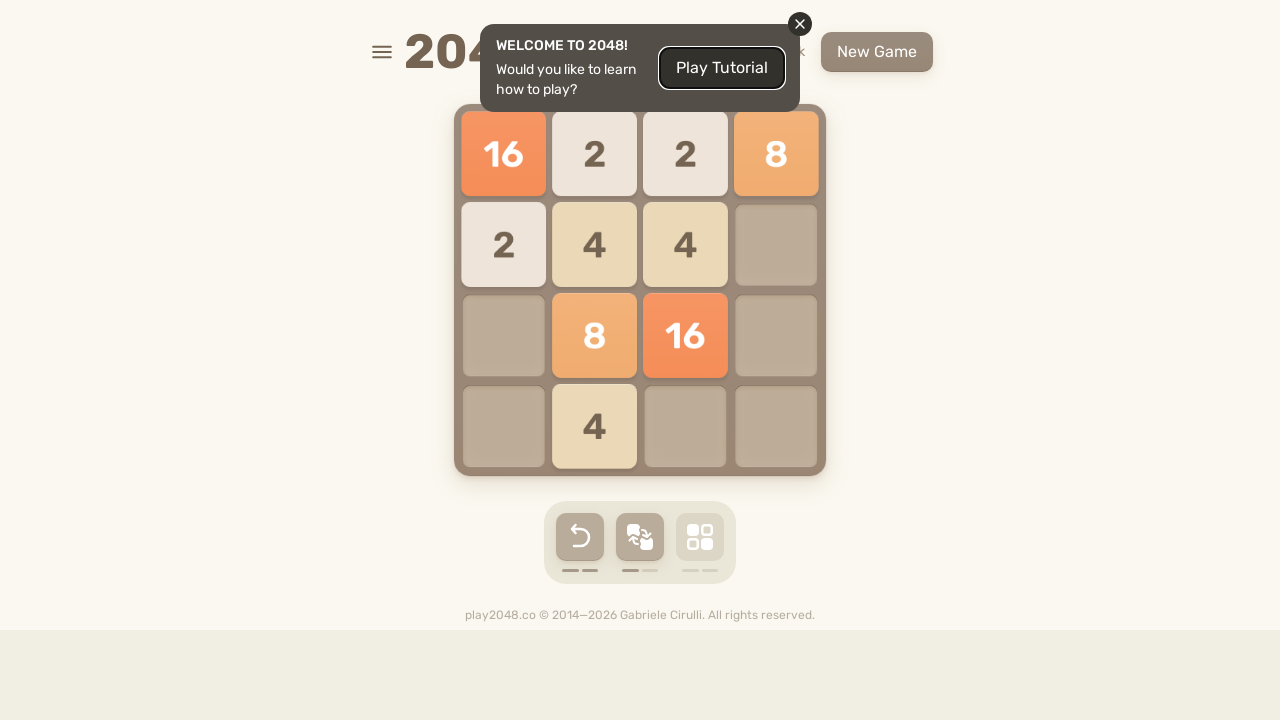

Checked if game over message is visible (result: False)
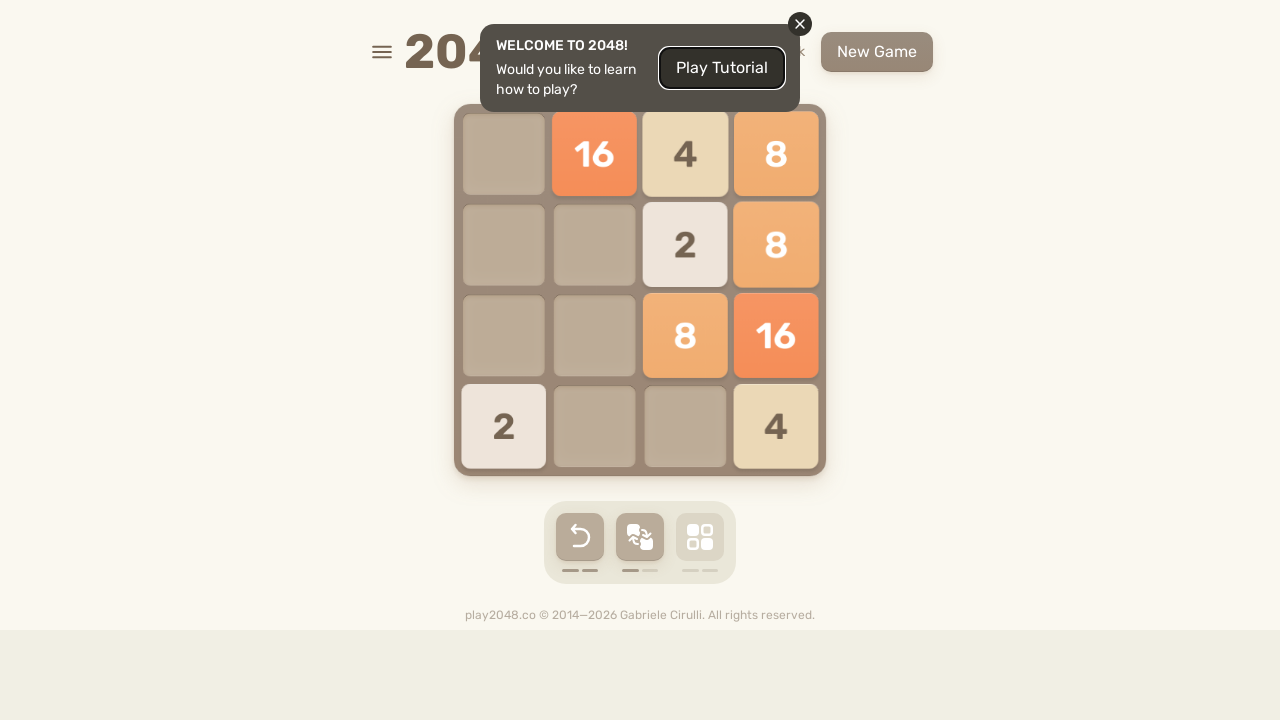

Pressed ArrowRight to slide tiles right on body
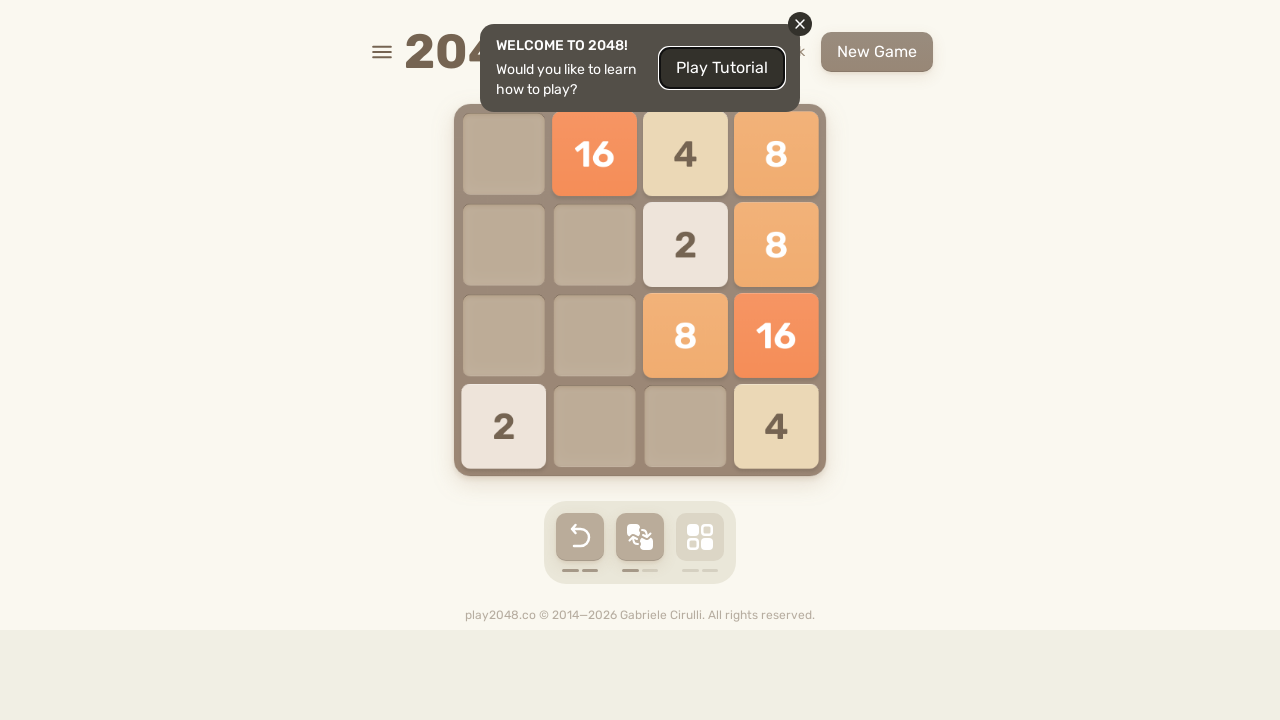

Checked if game over message is visible (result: False)
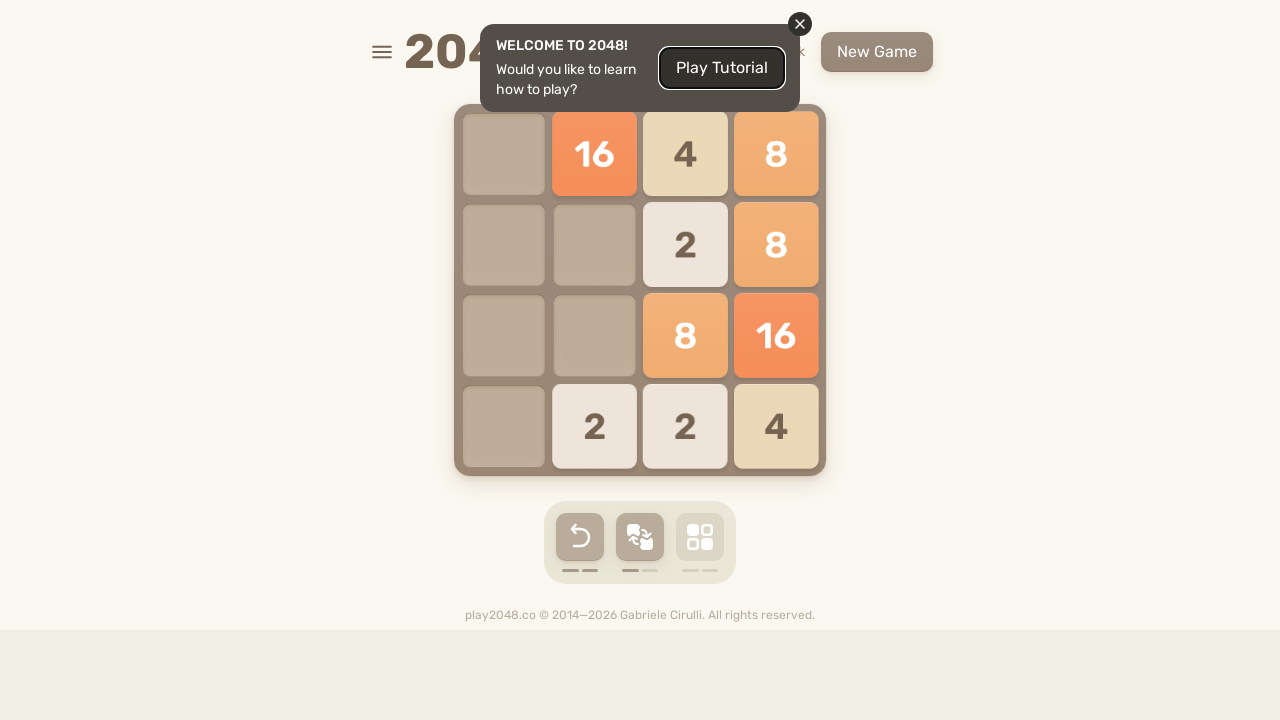

Pressed ArrowUp to slide tiles up on body
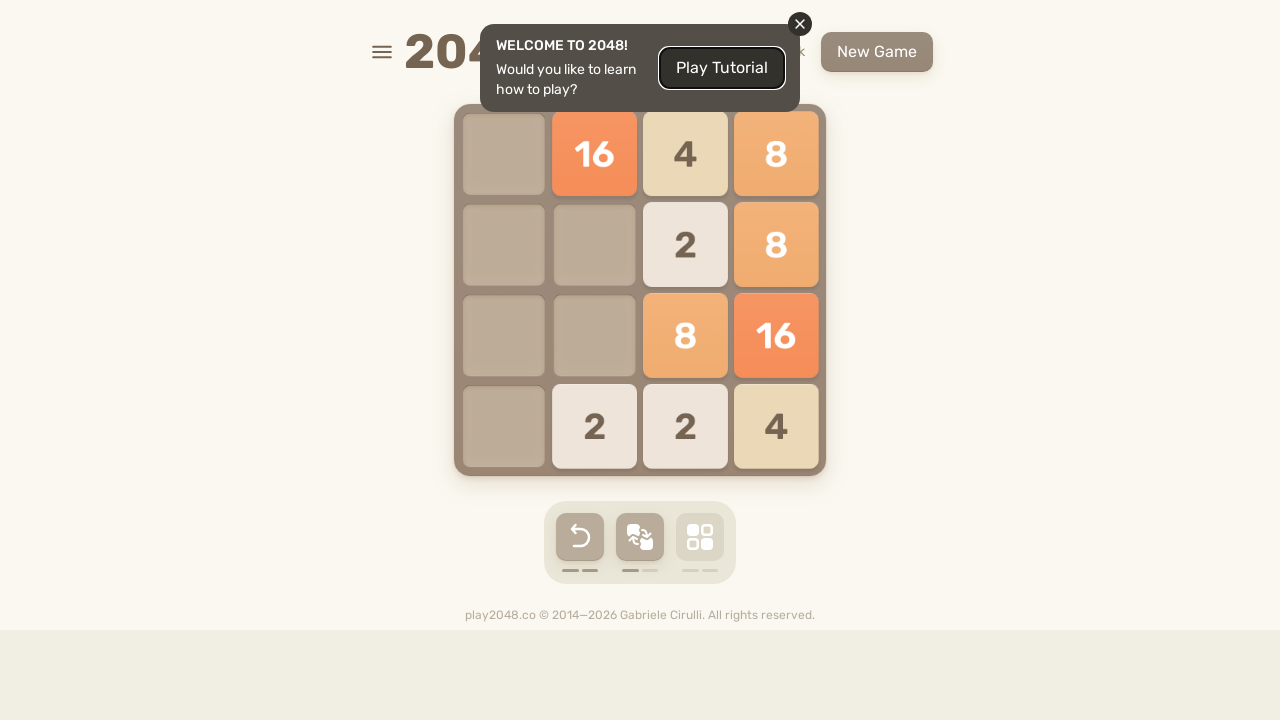

Checked if game over message is visible (result: False)
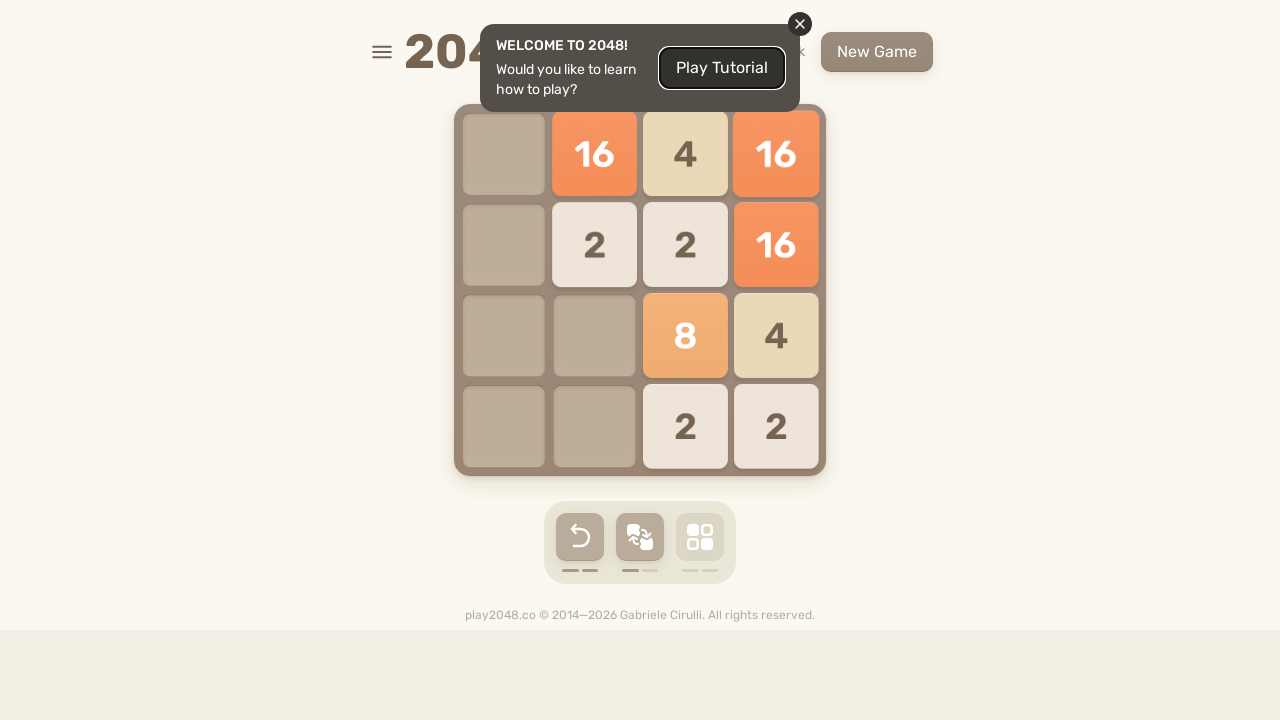

Pressed ArrowDown to slide tiles down on body
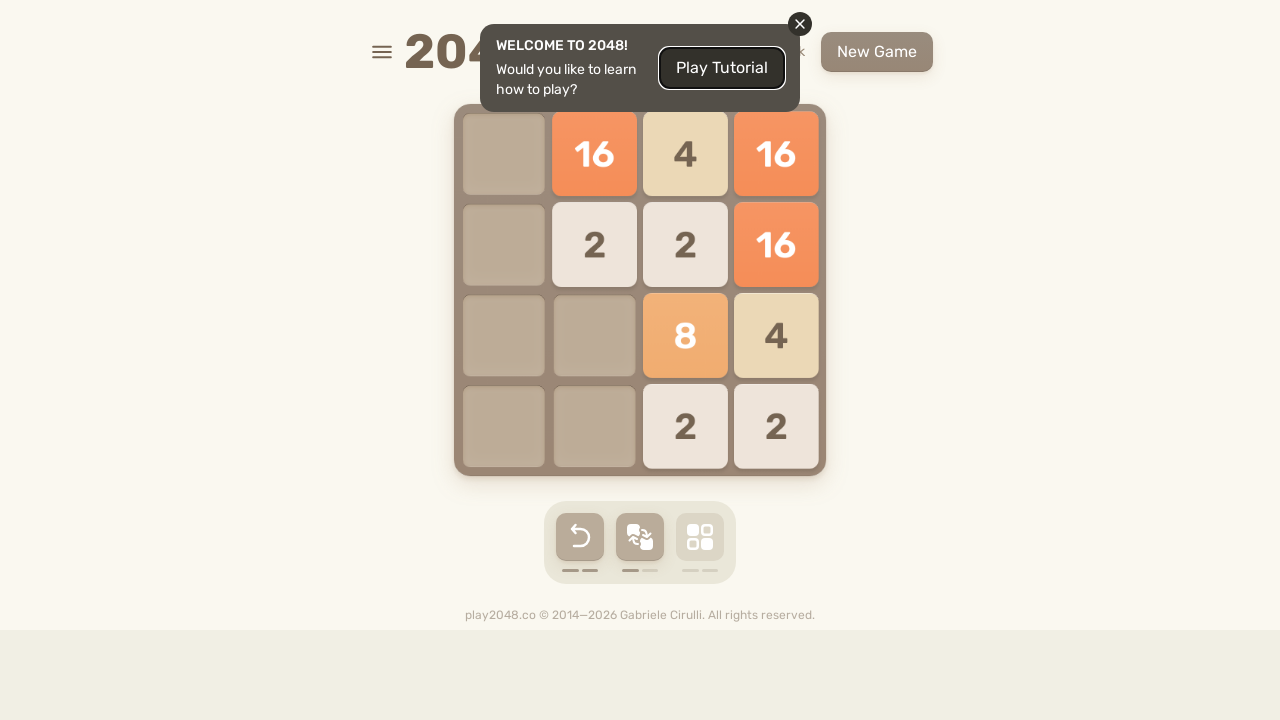

Checked if game over message is visible (result: False)
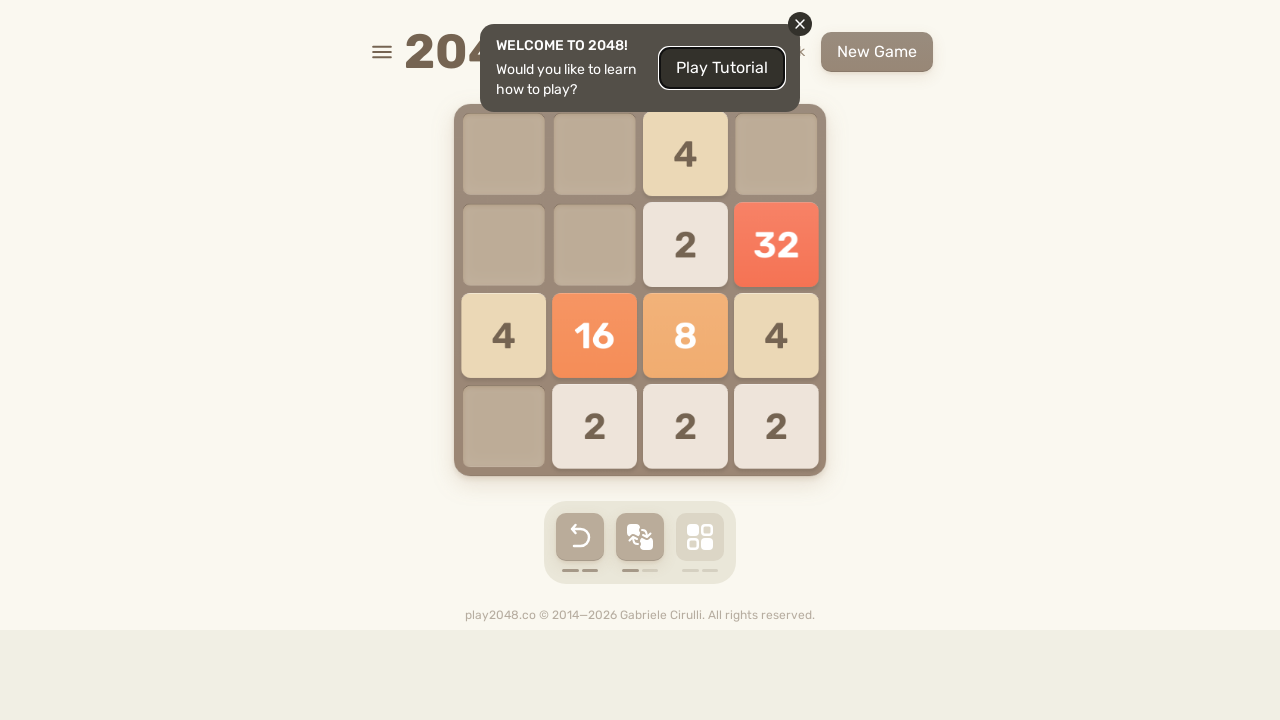

Pressed ArrowUp to slide tiles up on body
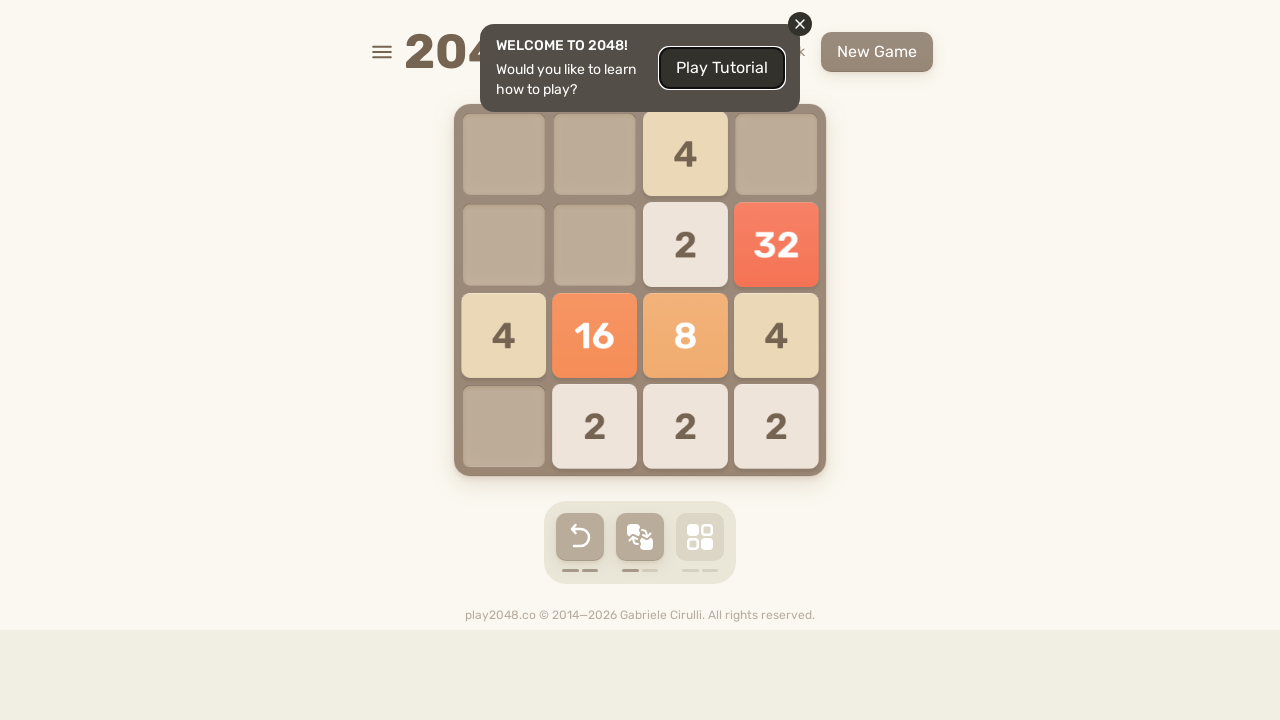

Checked if game over message is visible (result: False)
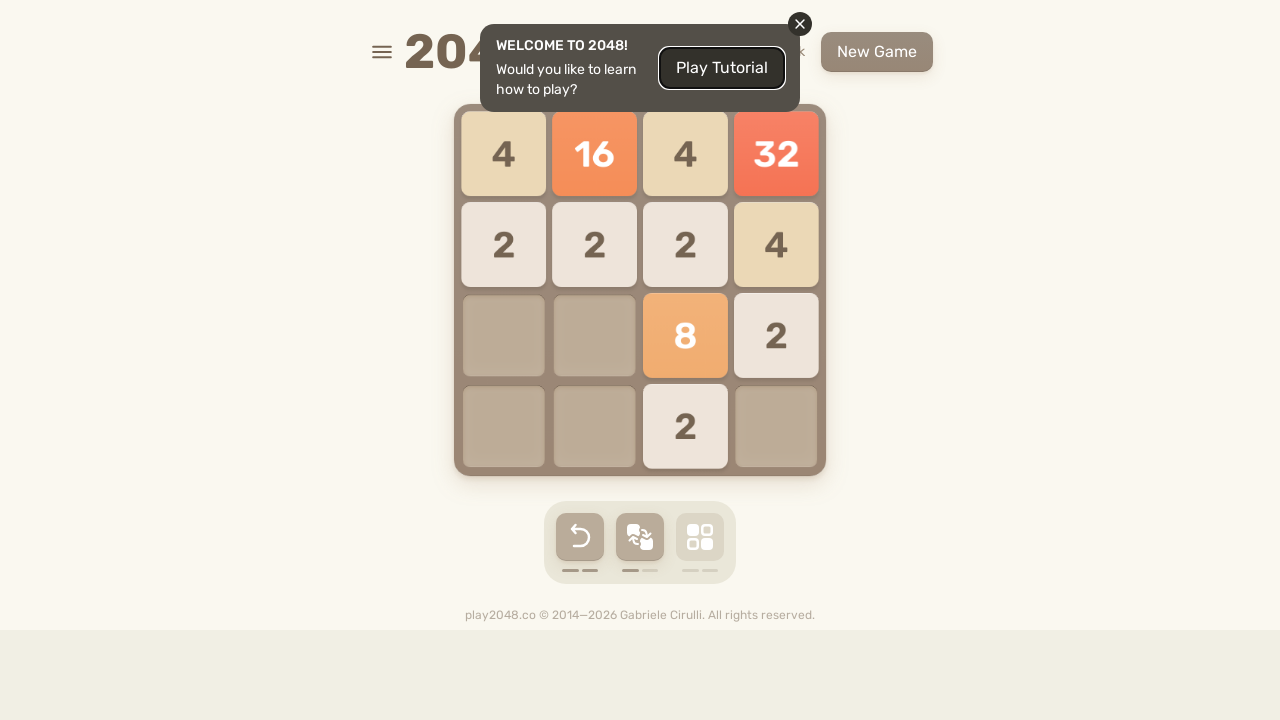

Pressed ArrowUp to slide tiles up on body
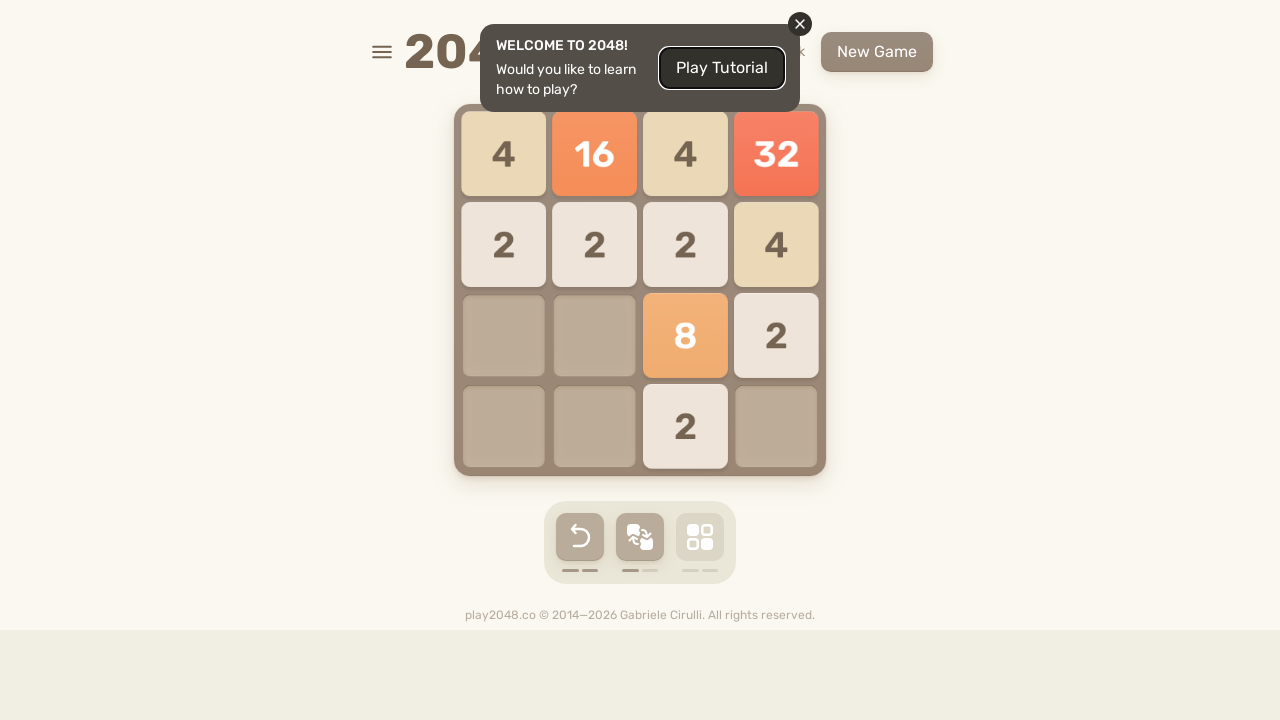

Checked if game over message is visible (result: False)
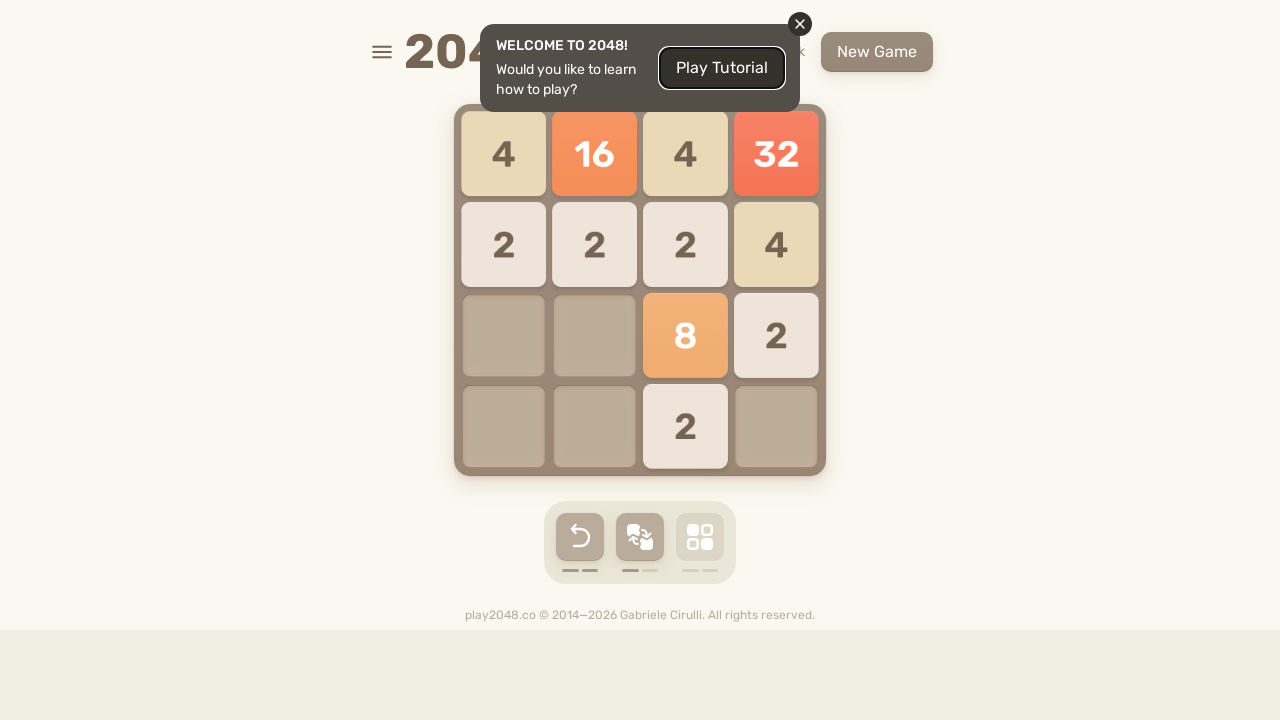

Pressed ArrowUp to slide tiles up on body
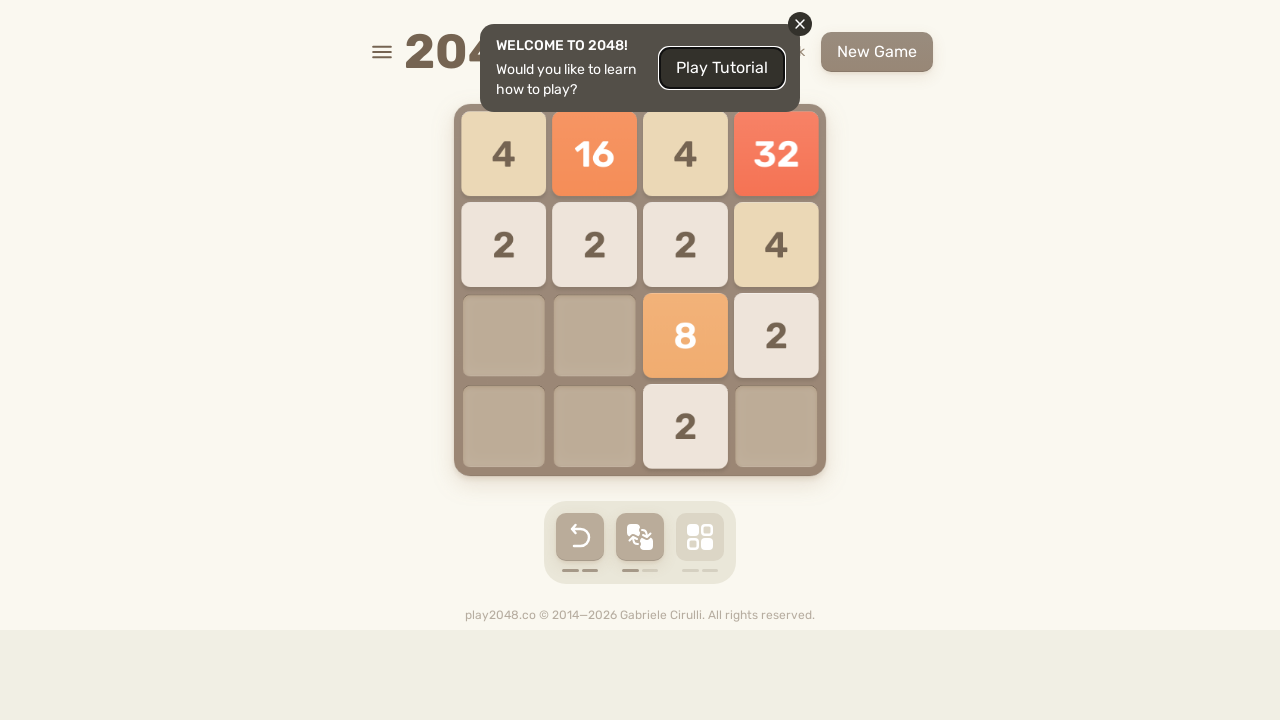

Checked if game over message is visible (result: False)
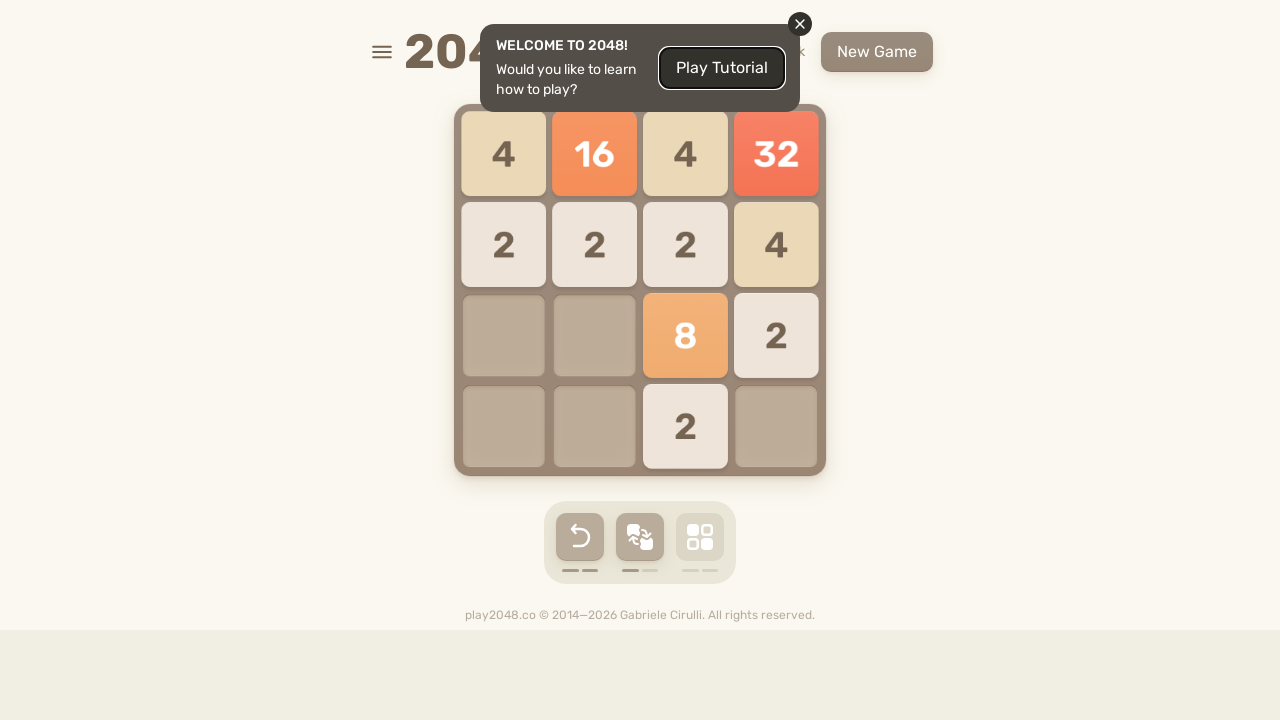

Pressed ArrowUp to slide tiles up on body
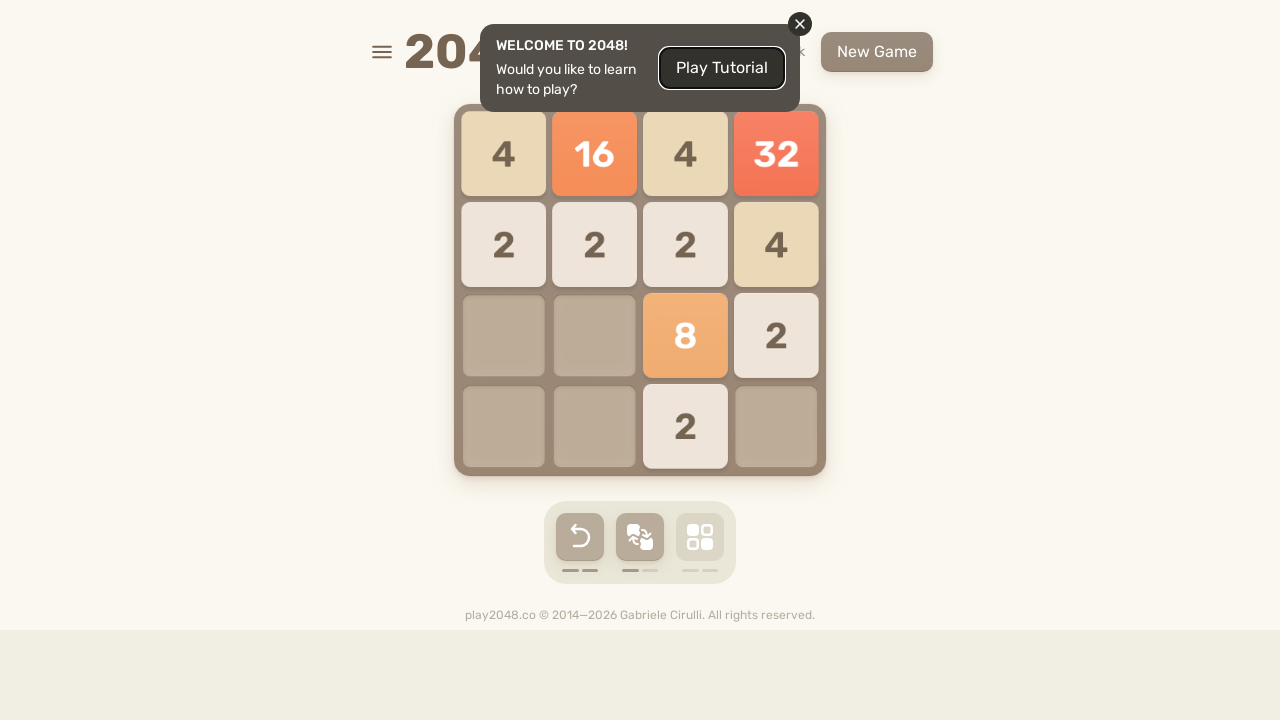

Checked if game over message is visible (result: False)
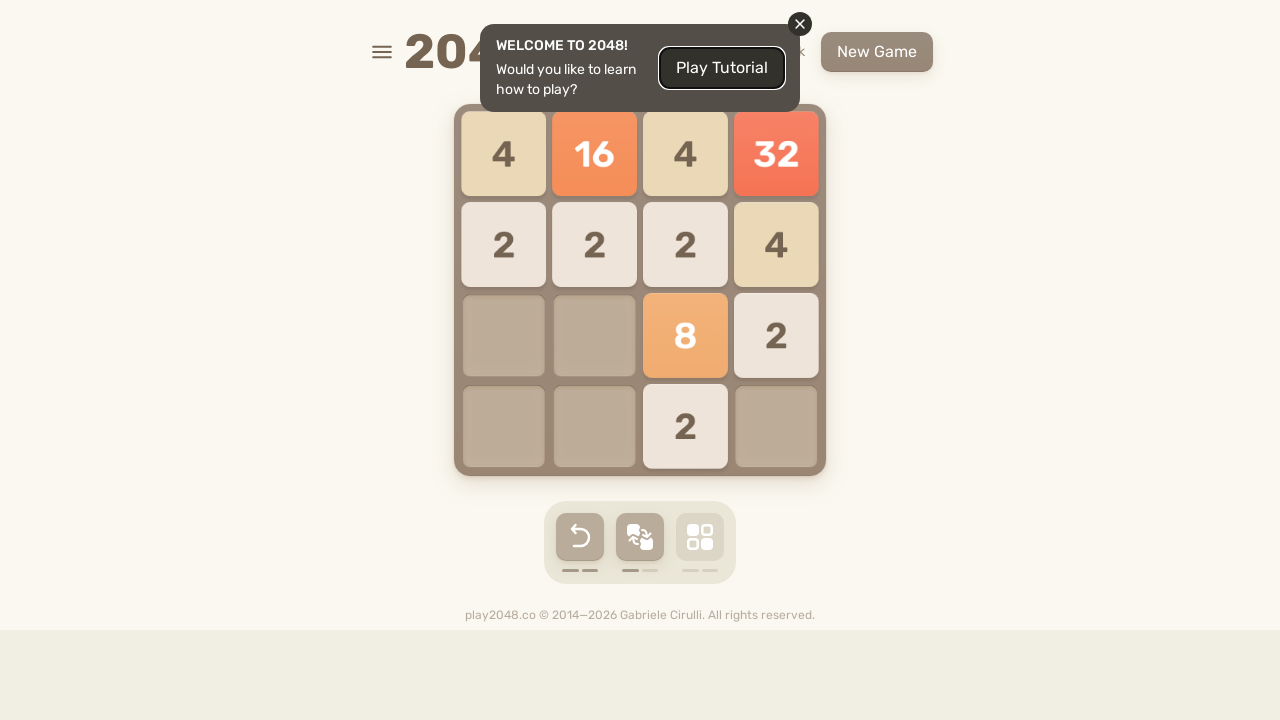

Pressed ArrowLeft to slide tiles left on body
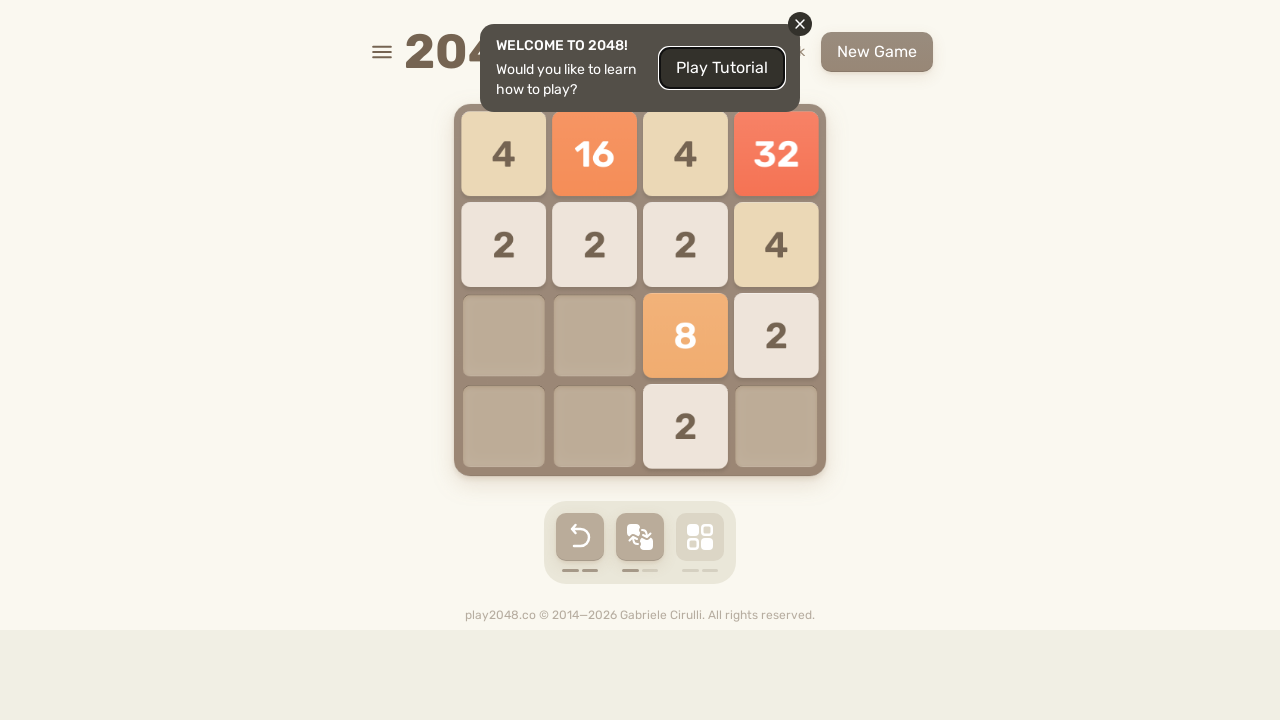

Checked if game over message is visible (result: False)
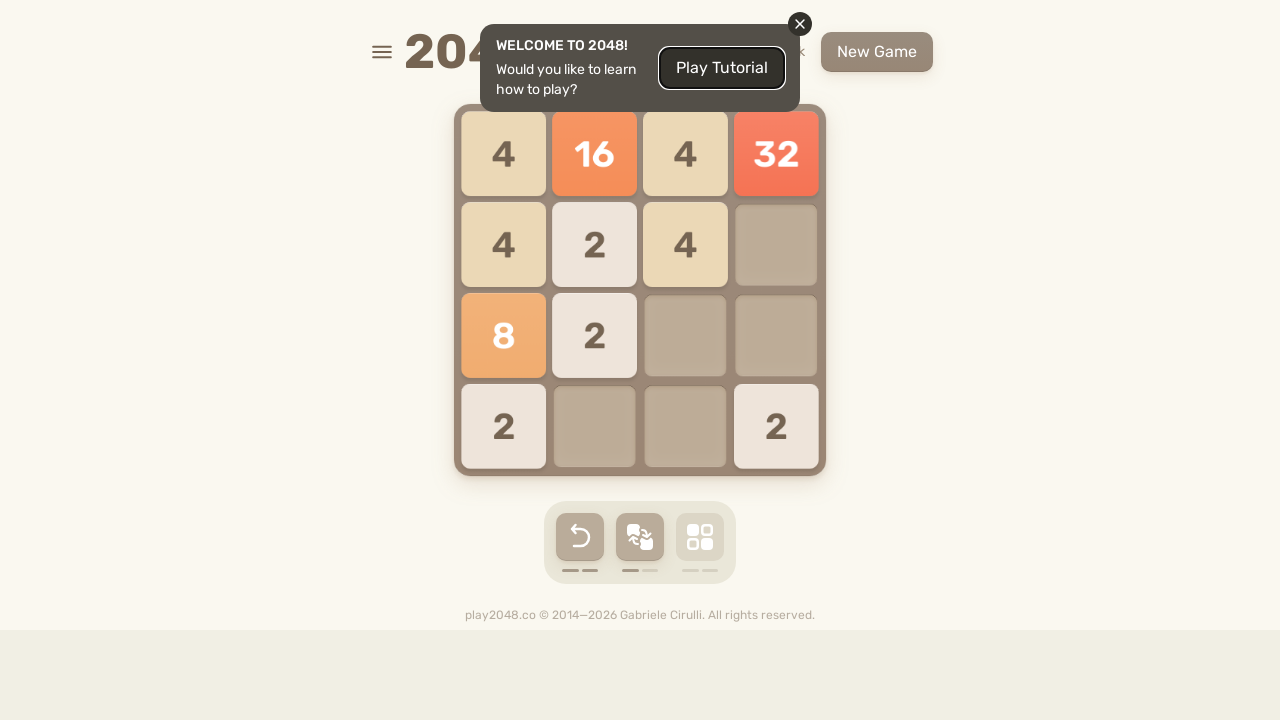

Pressed ArrowDown to slide tiles down on body
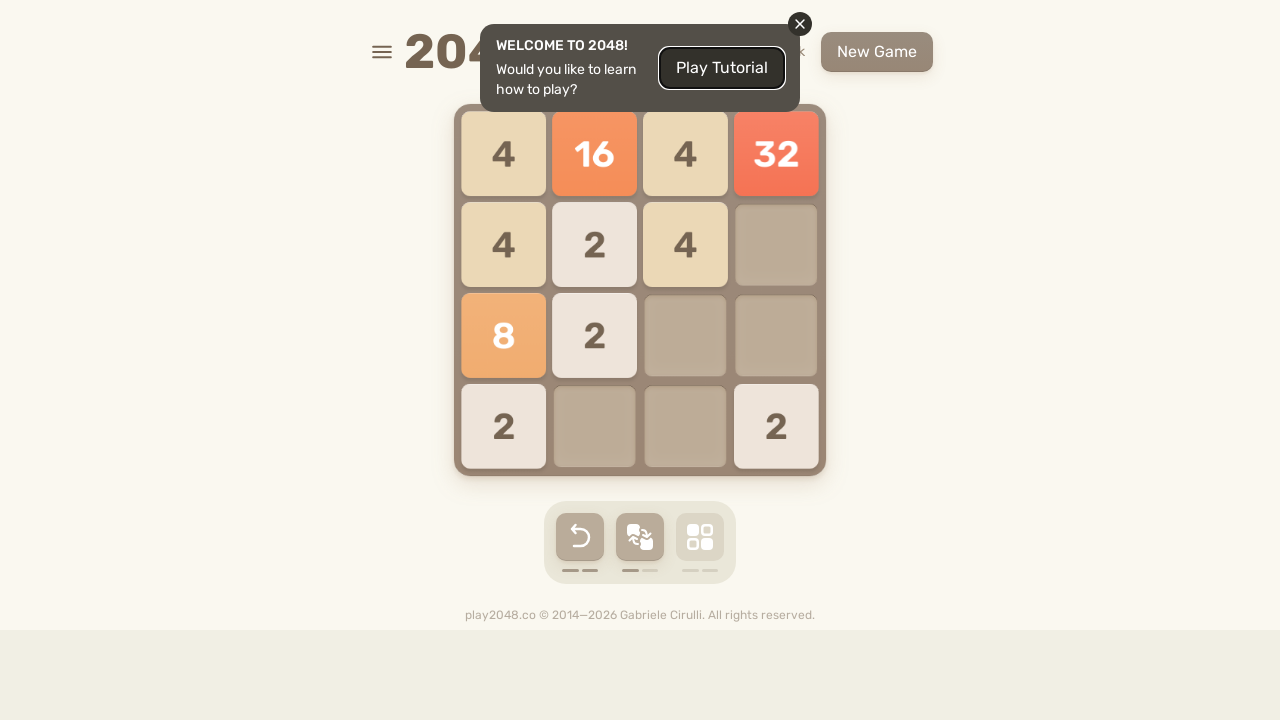

Checked if game over message is visible (result: False)
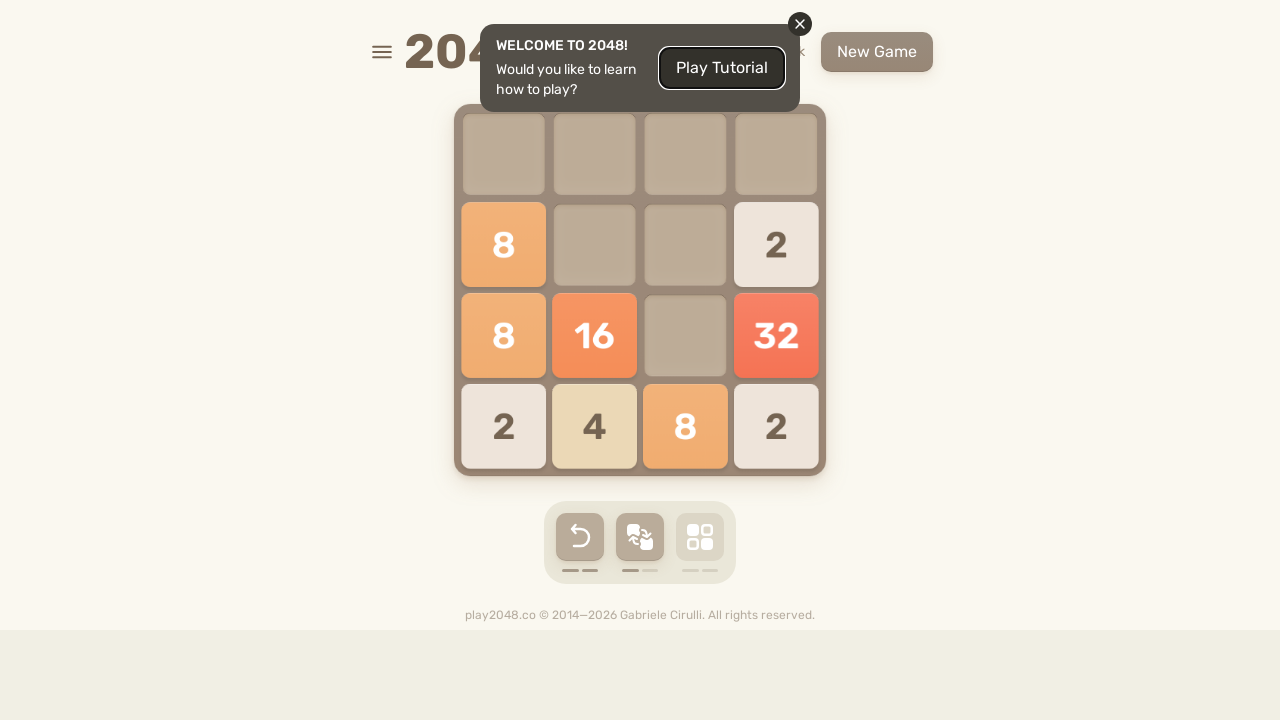

Pressed ArrowUp to slide tiles up on body
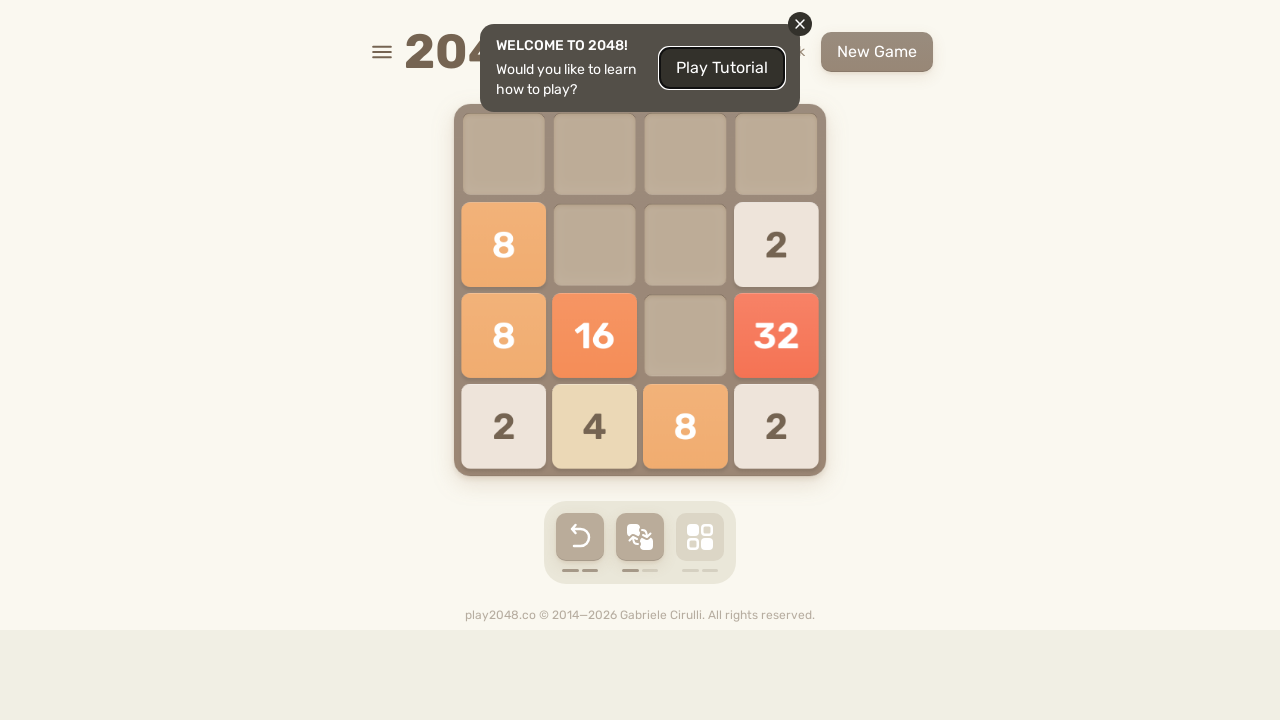

Checked if game over message is visible (result: False)
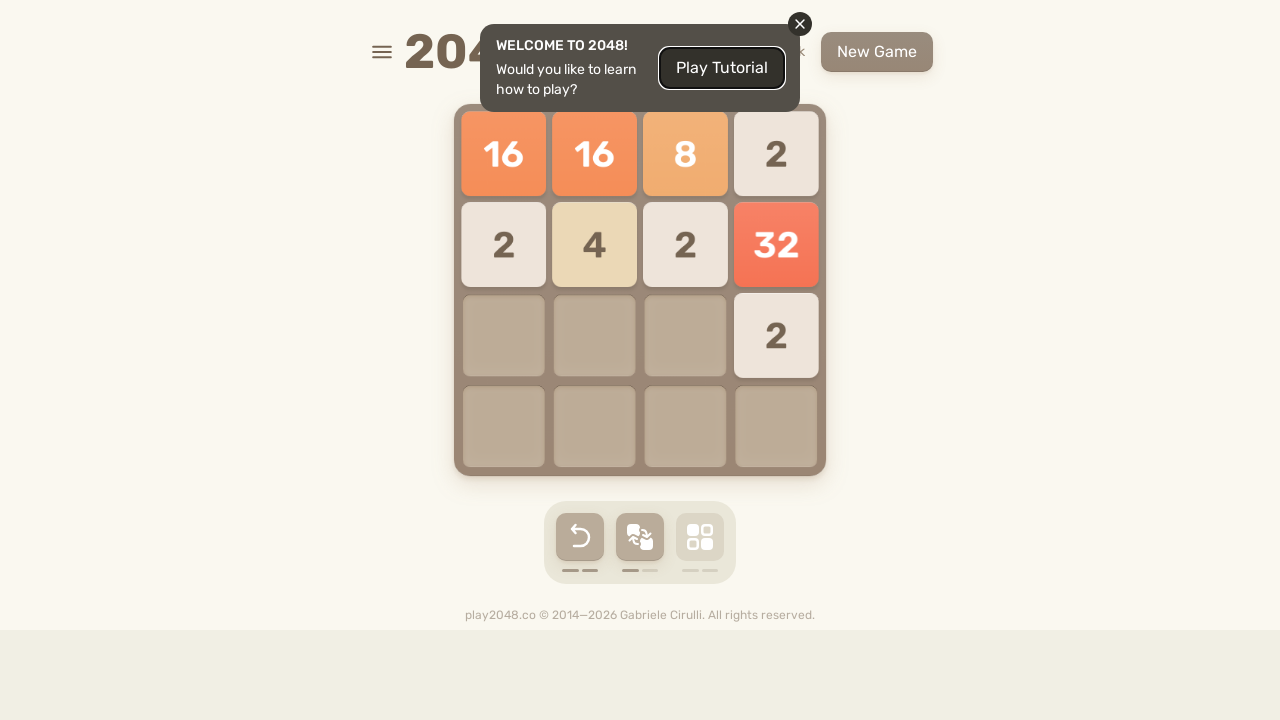

Pressed ArrowLeft to slide tiles left on body
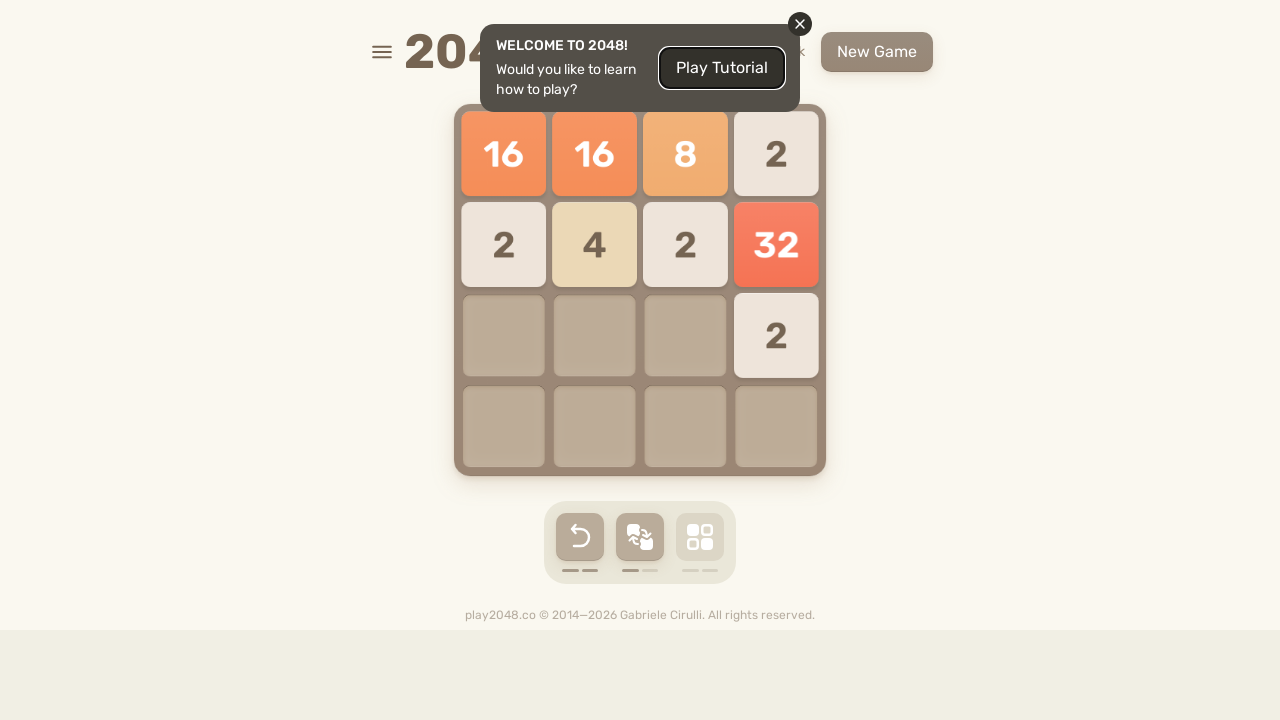

Checked if game over message is visible (result: False)
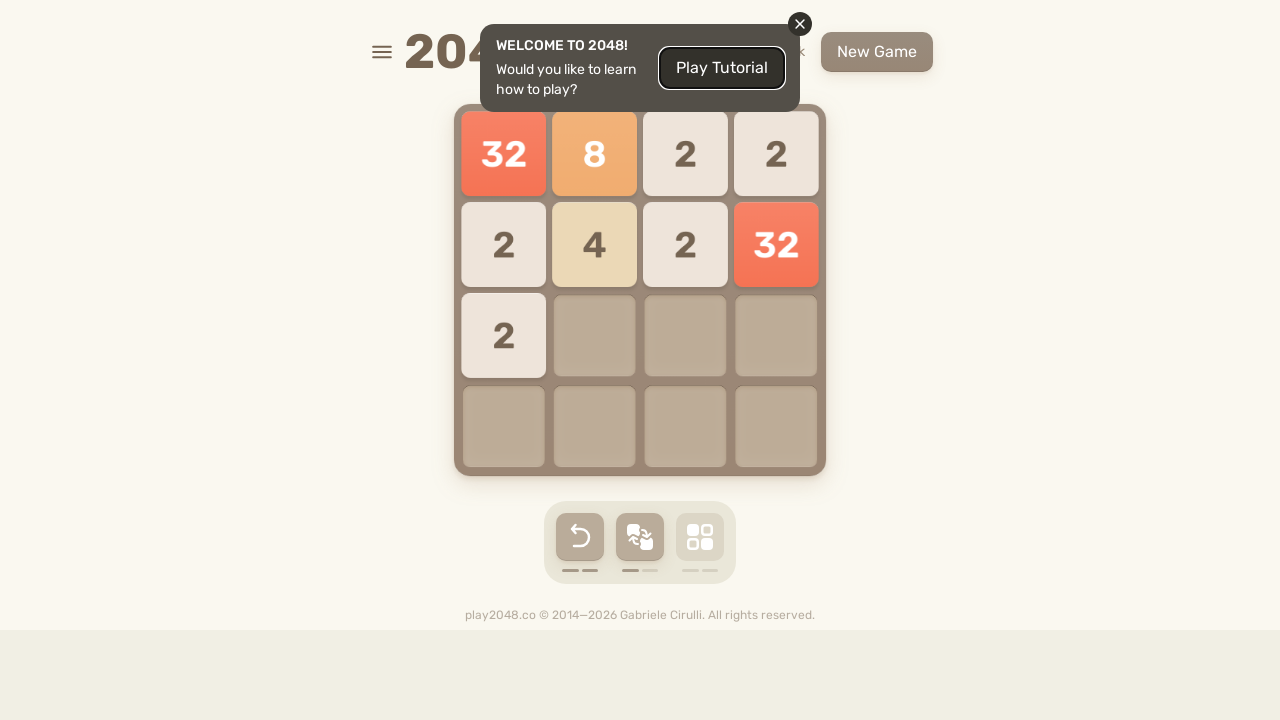

Pressed ArrowUp to slide tiles up on body
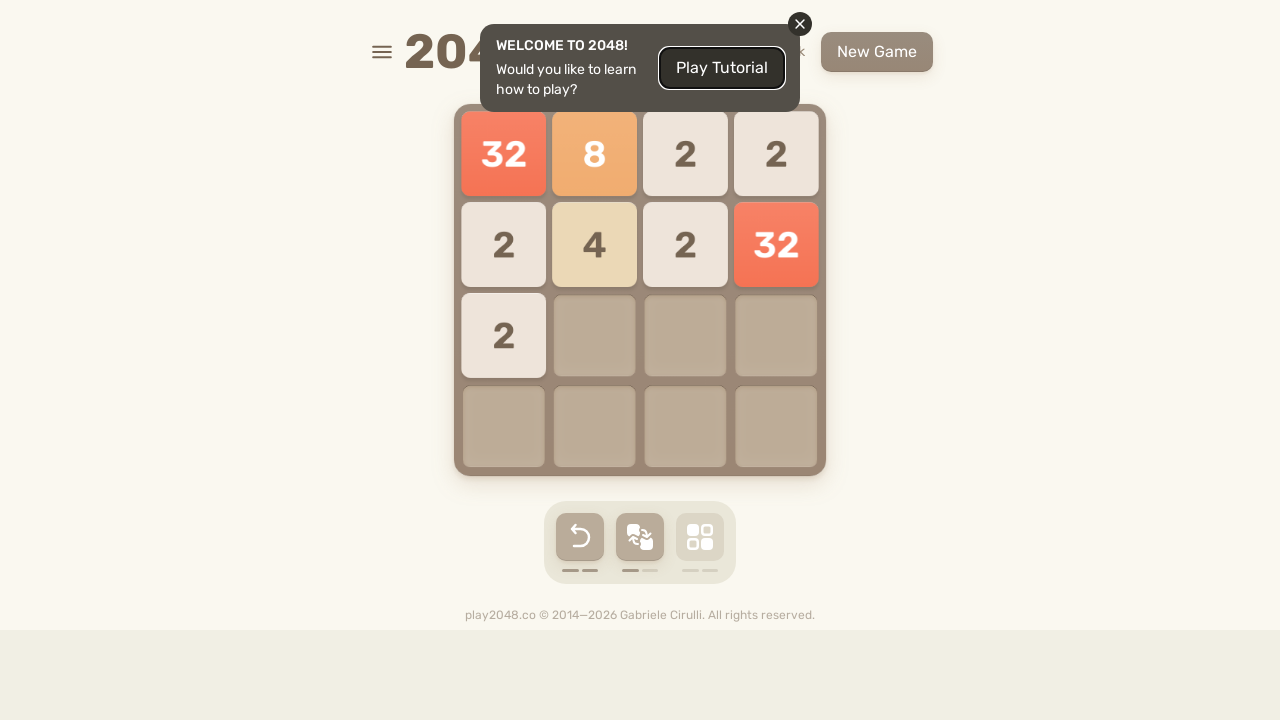

Checked if game over message is visible (result: False)
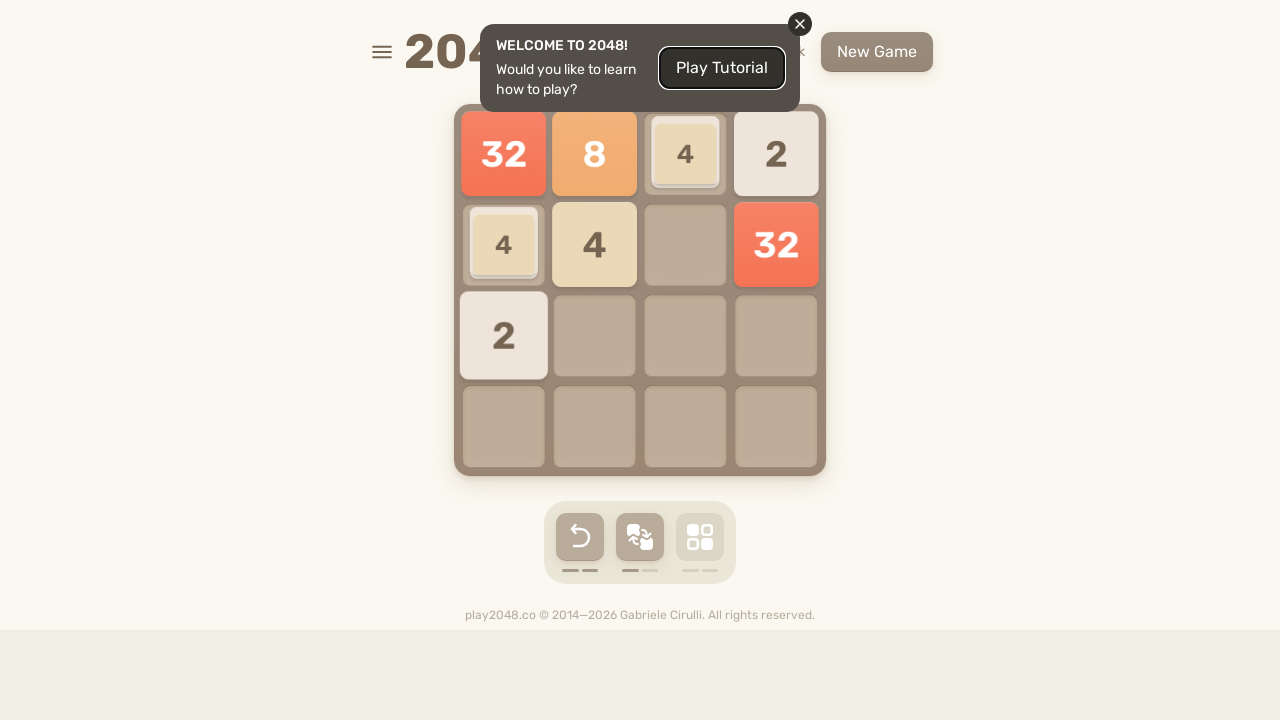

Pressed ArrowLeft to slide tiles left on body
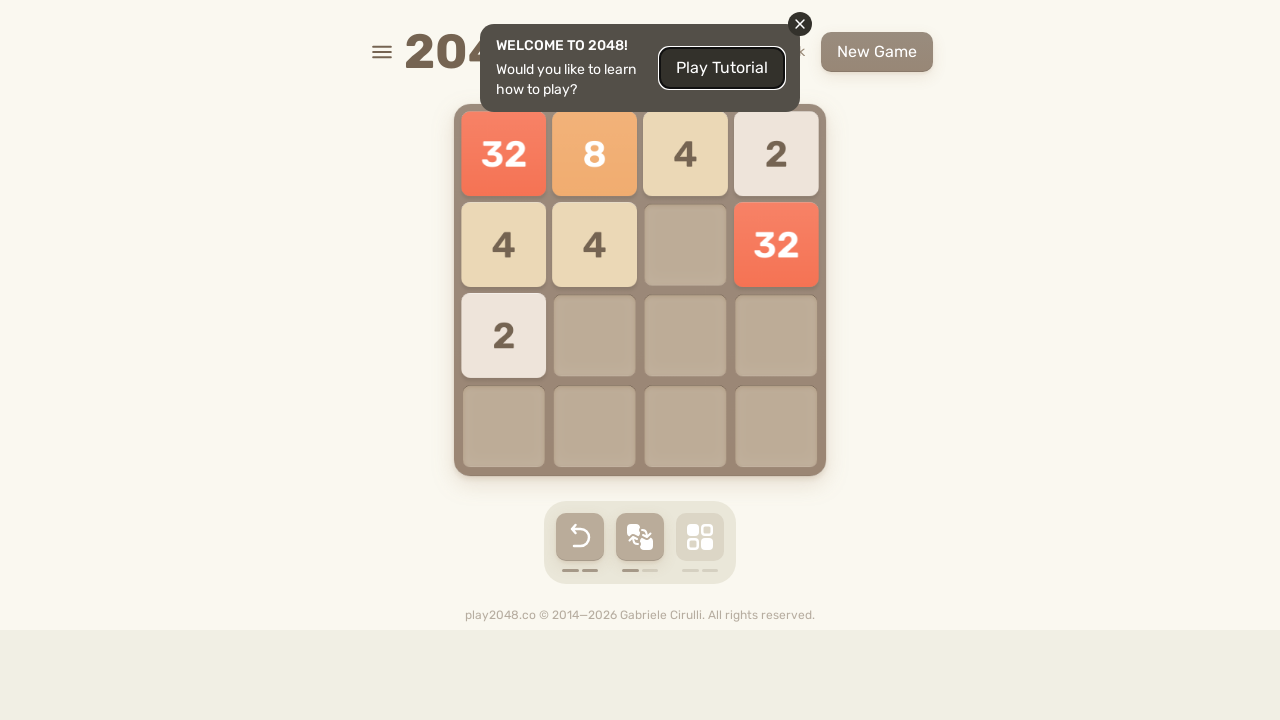

Checked if game over message is visible (result: False)
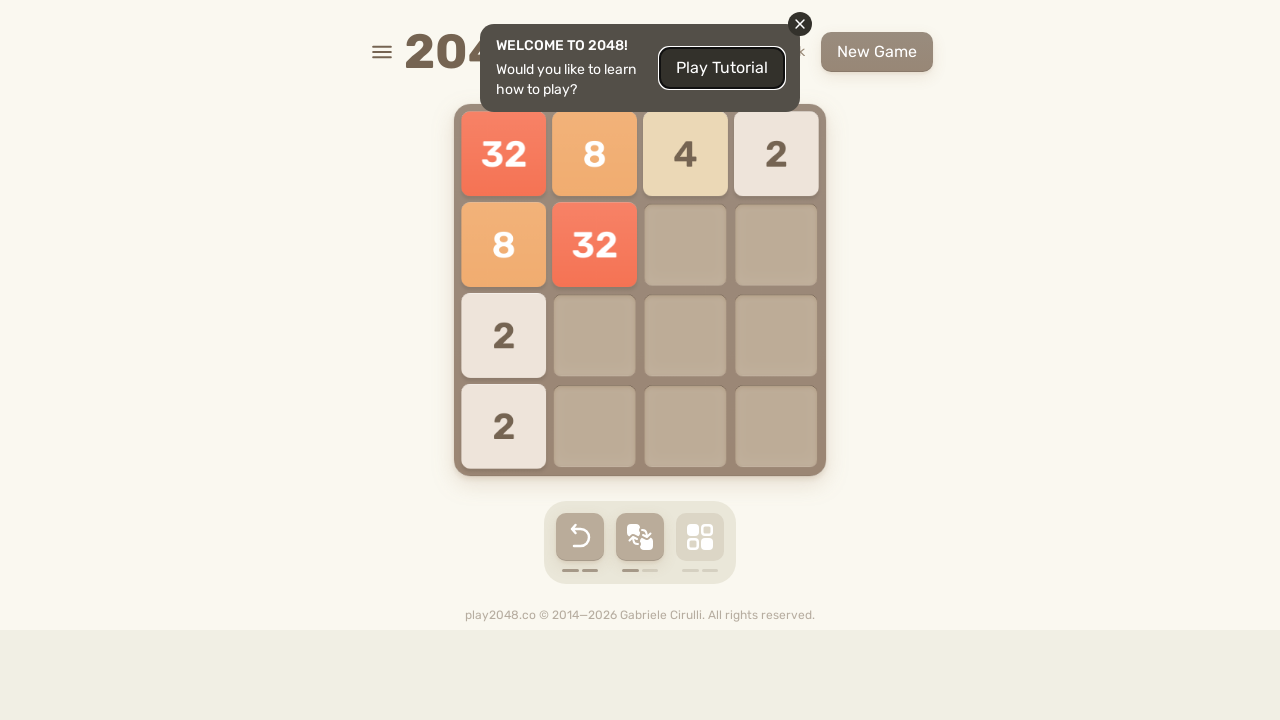

Pressed ArrowLeft to slide tiles left on body
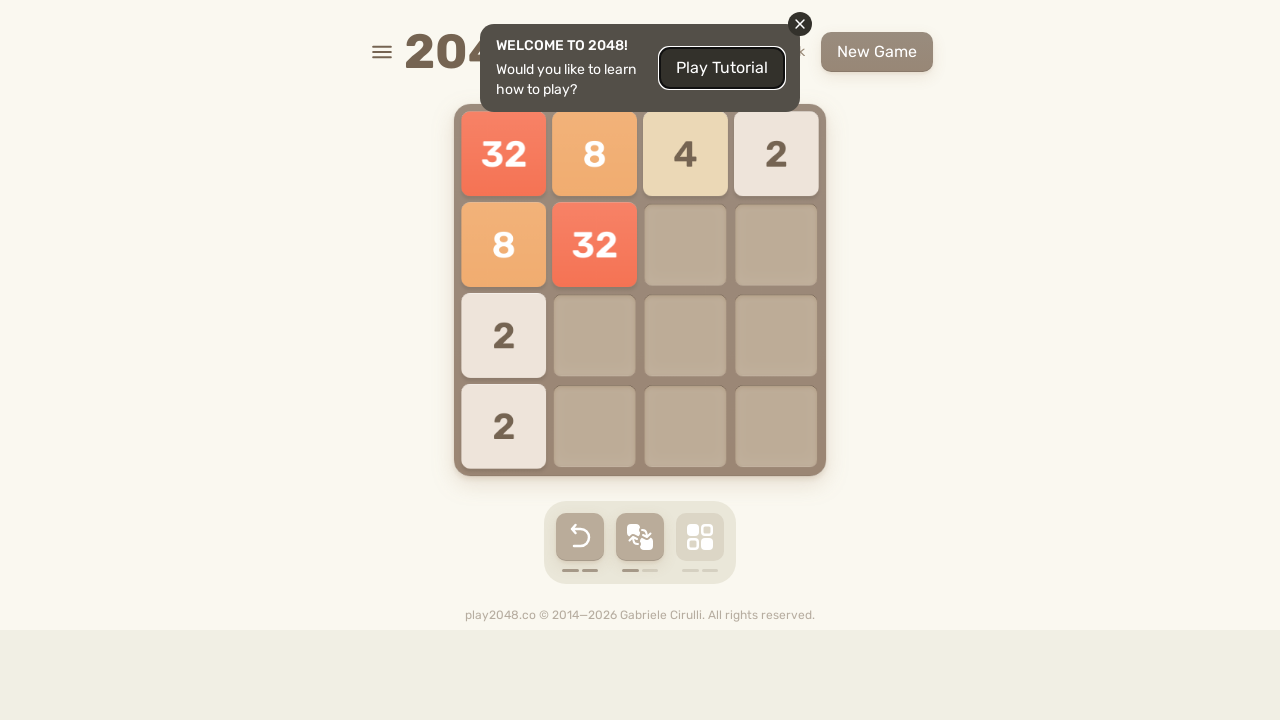

Checked if game over message is visible (result: False)
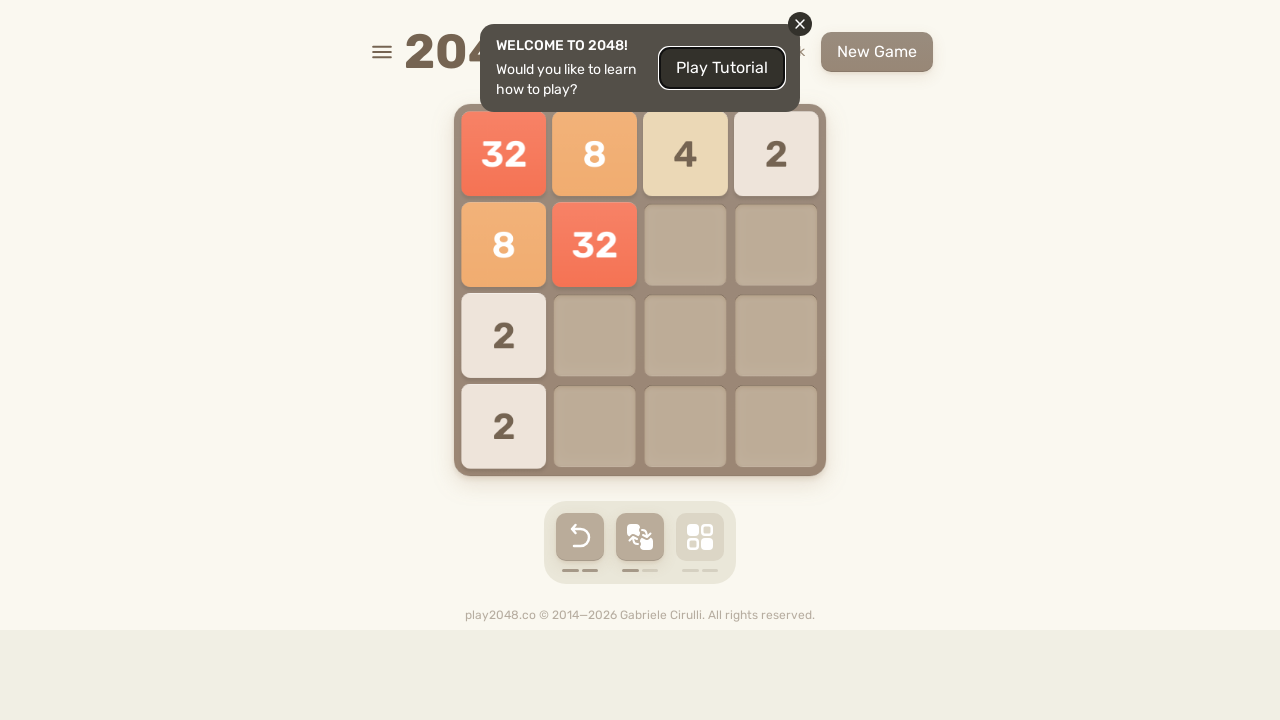

Pressed ArrowDown to slide tiles down on body
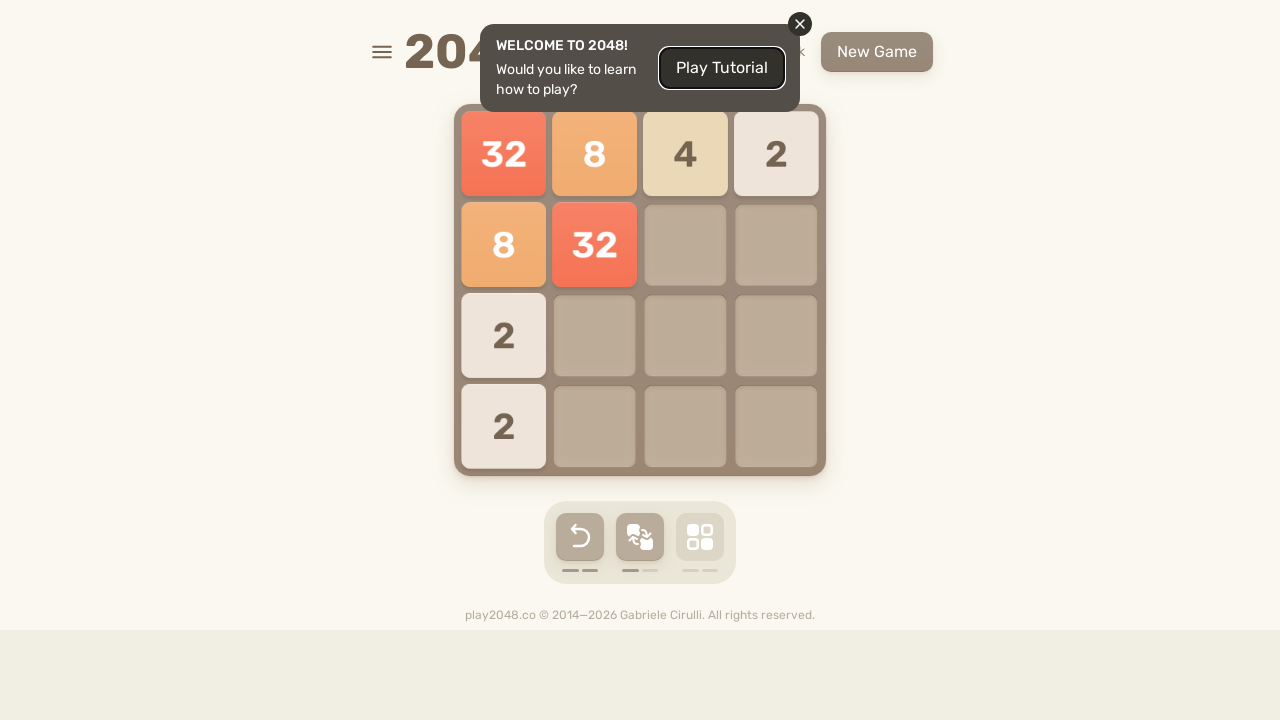

Checked if game over message is visible (result: False)
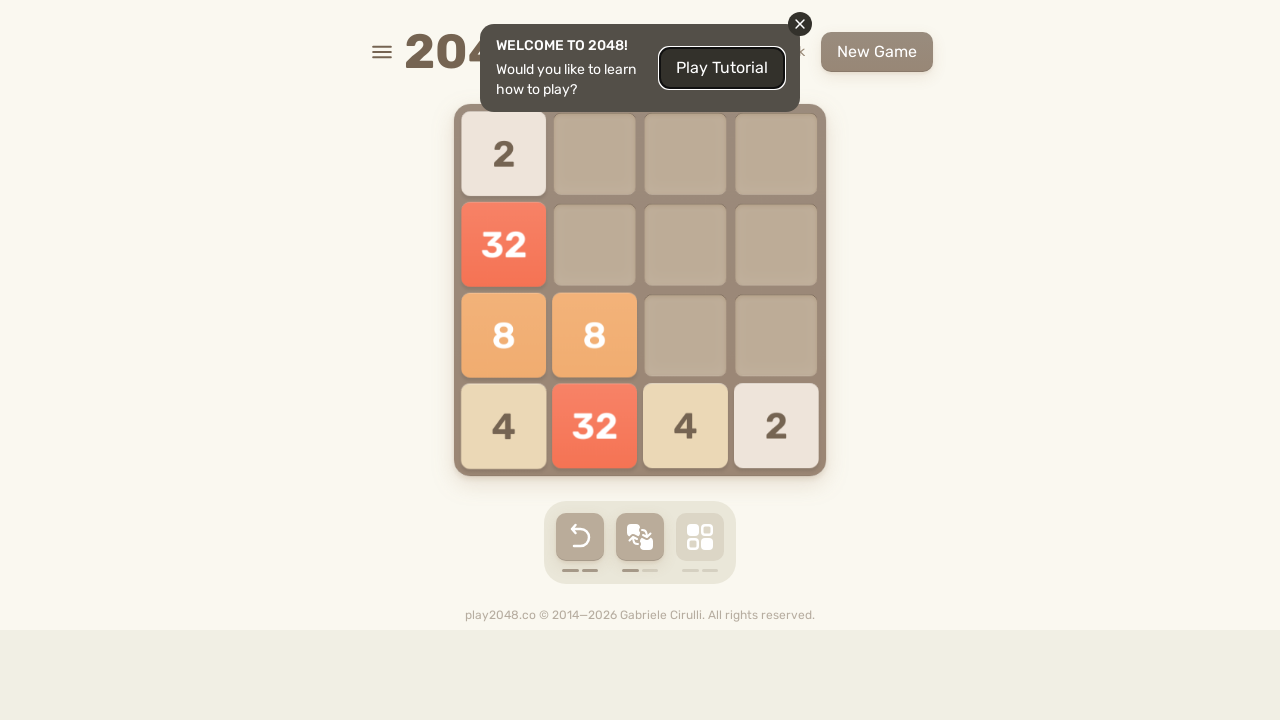

Pressed ArrowDown to slide tiles down on body
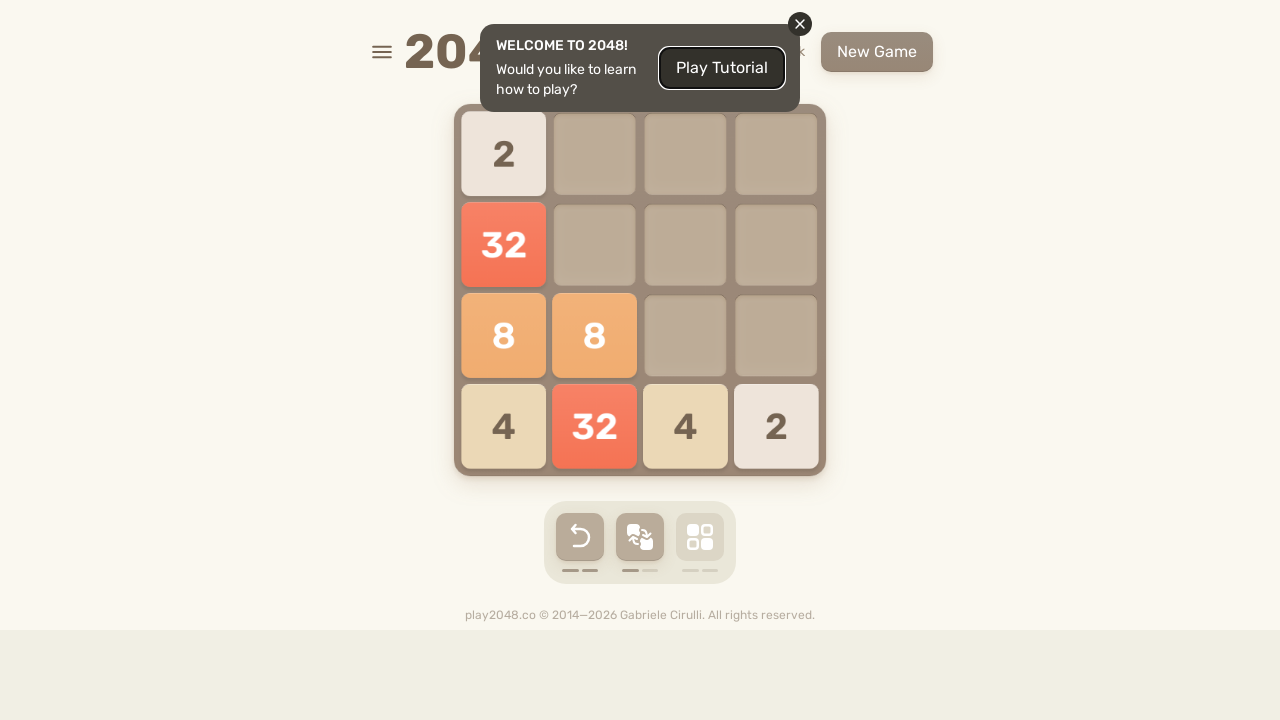

Checked if game over message is visible (result: False)
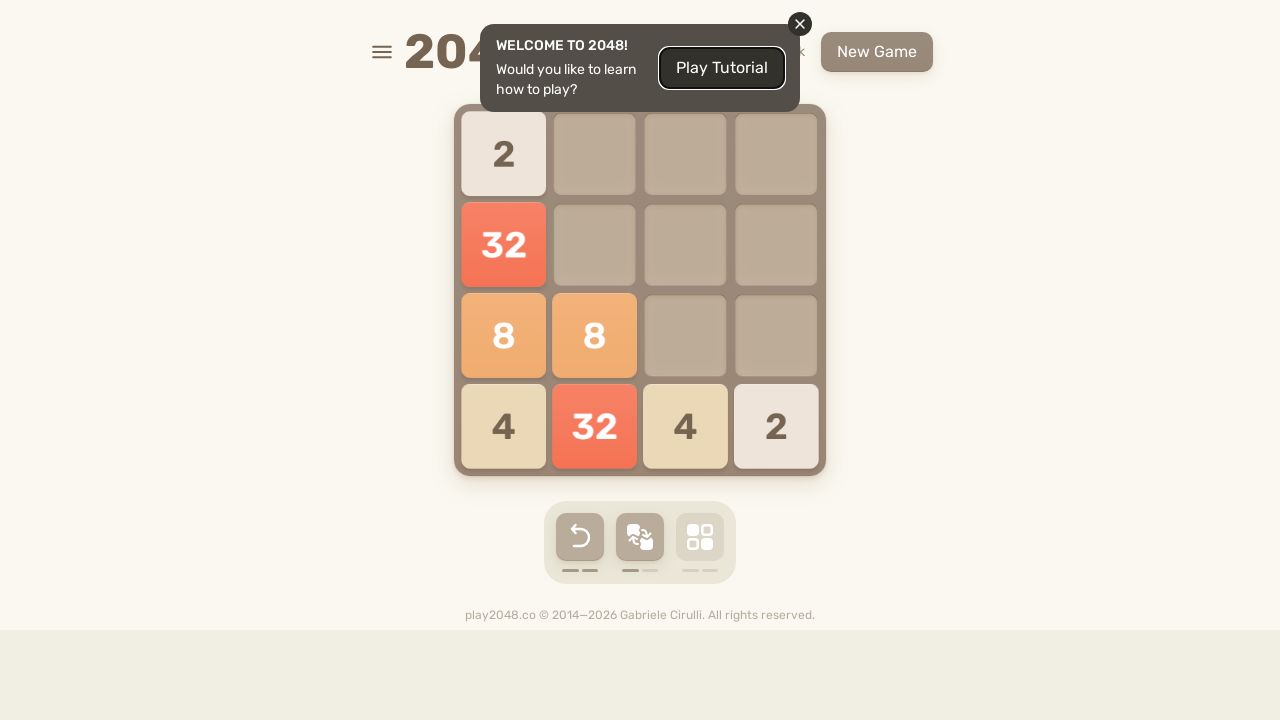

Pressed ArrowUp to slide tiles up on body
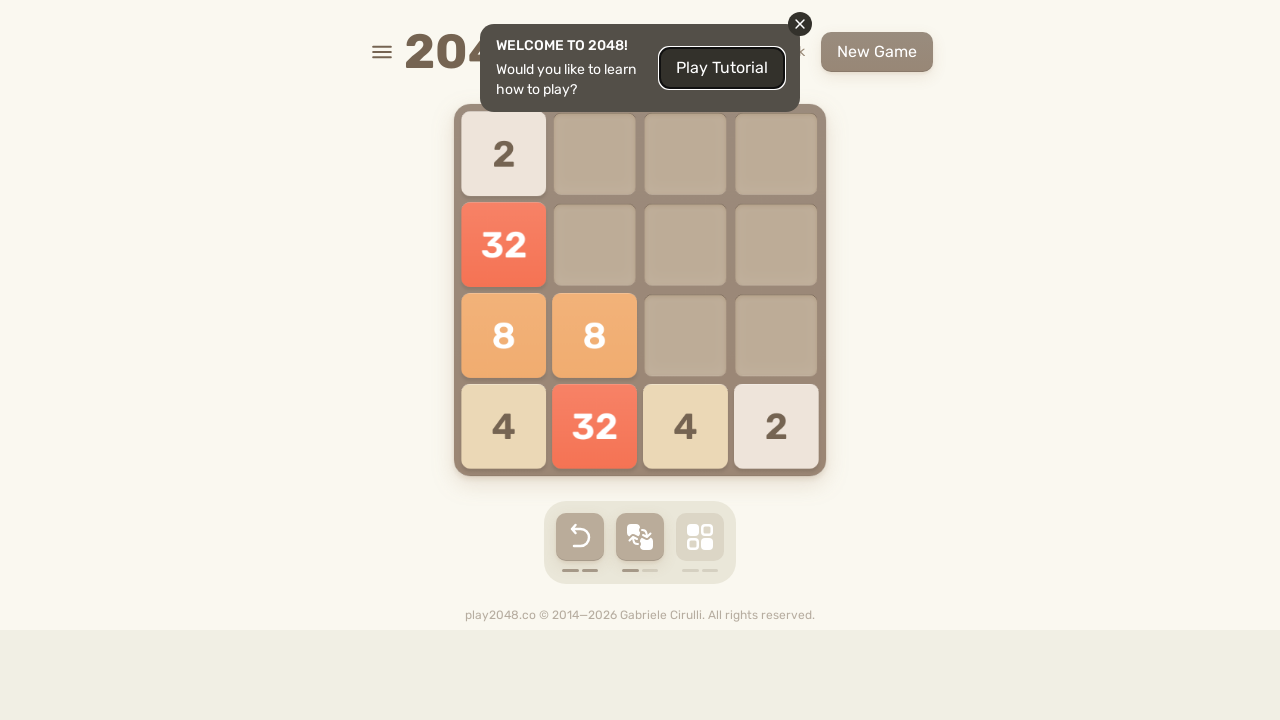

Checked if game over message is visible (result: False)
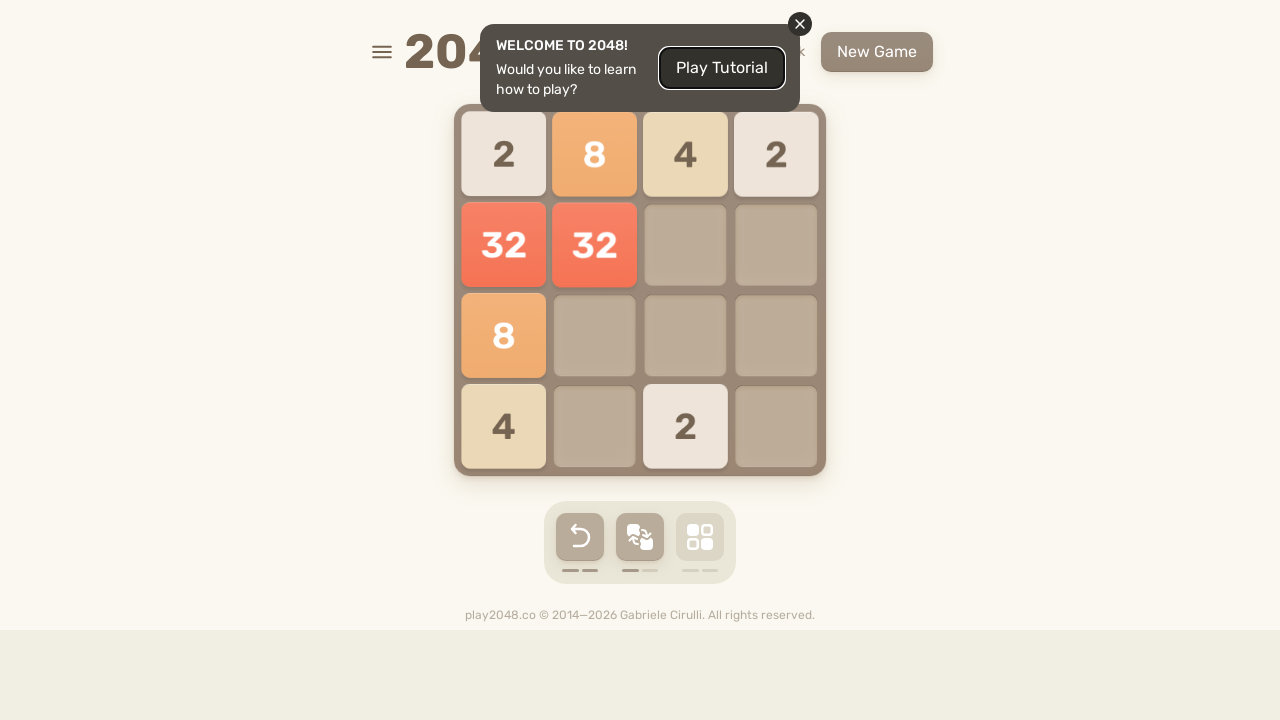

Pressed ArrowRight to slide tiles right on body
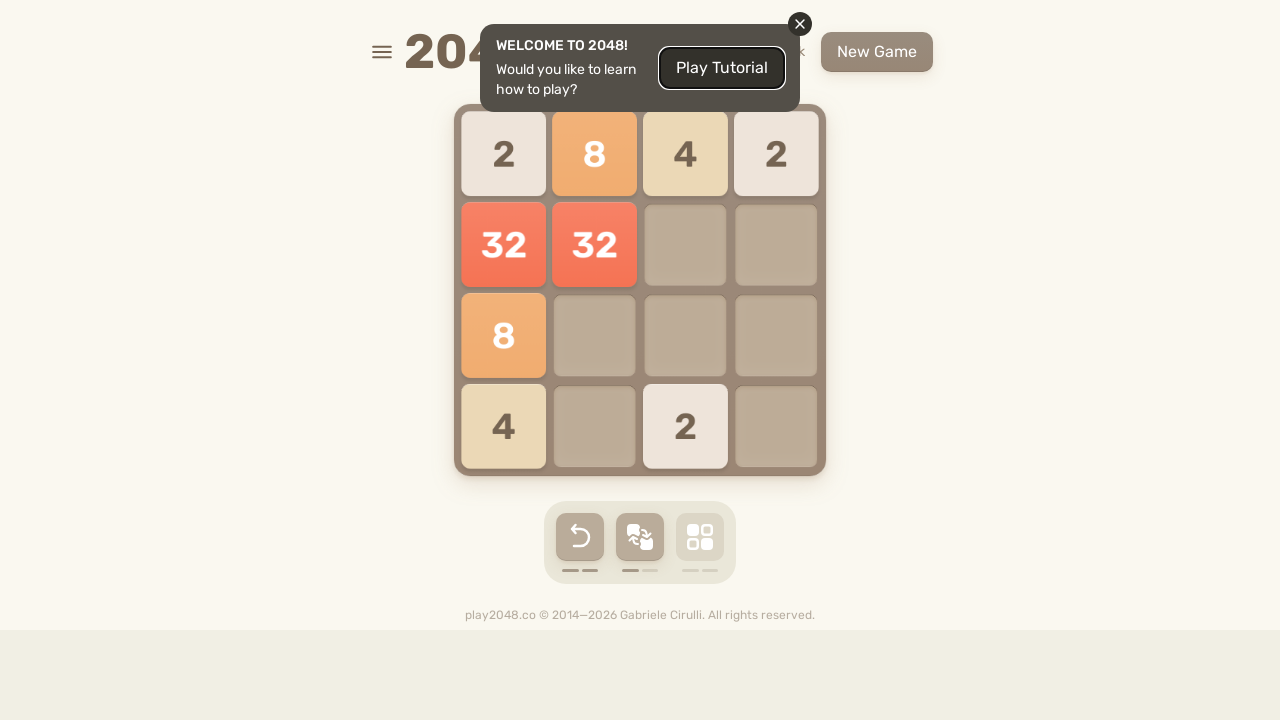

Checked if game over message is visible (result: False)
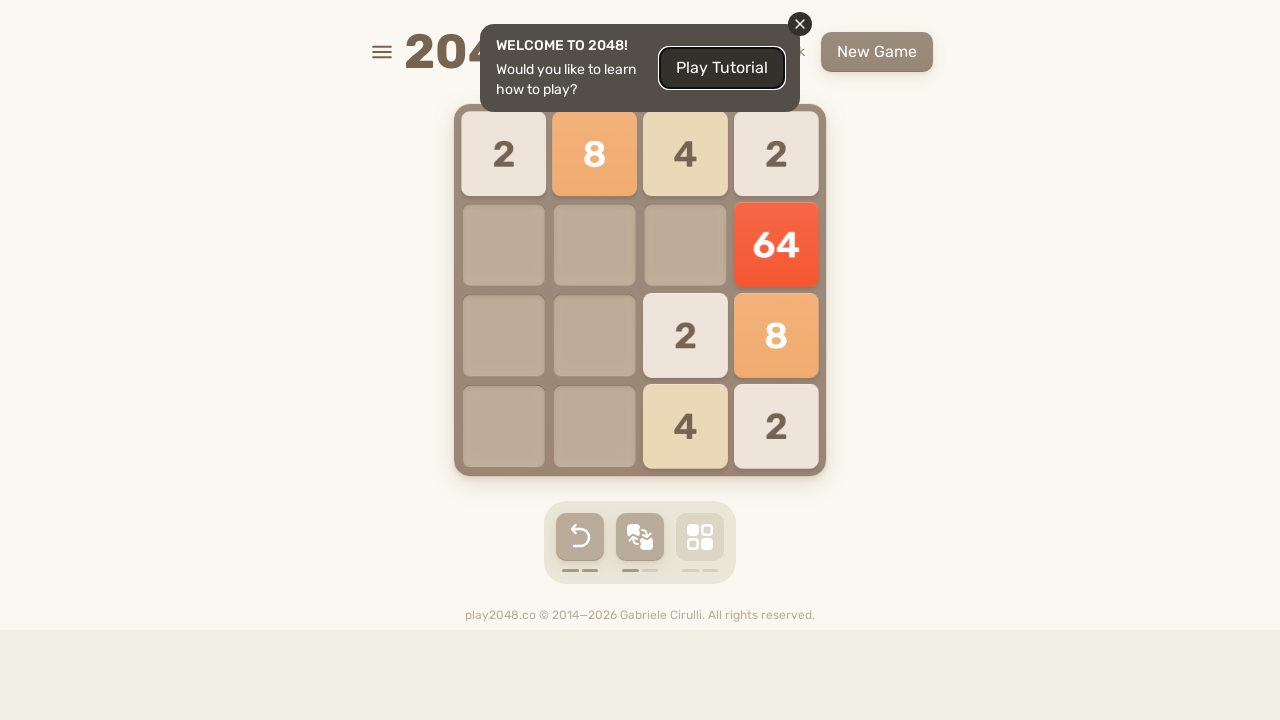

Pressed ArrowUp to slide tiles up on body
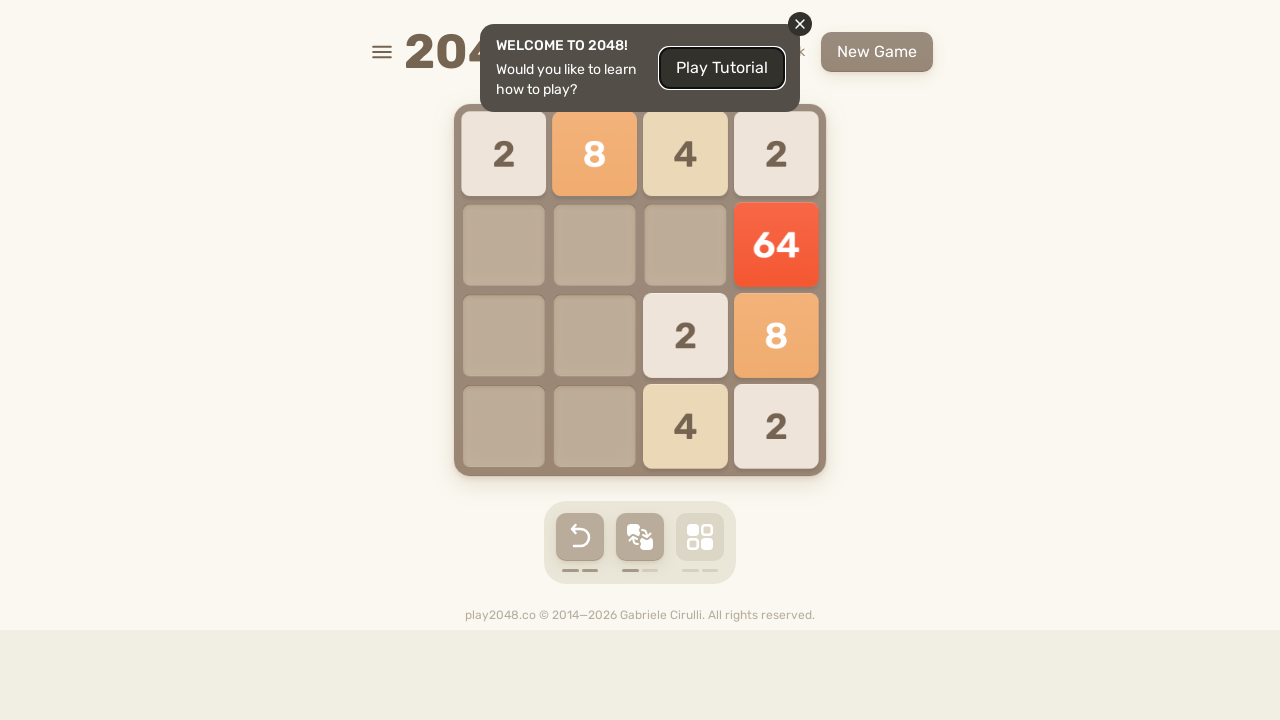

Checked if game over message is visible (result: False)
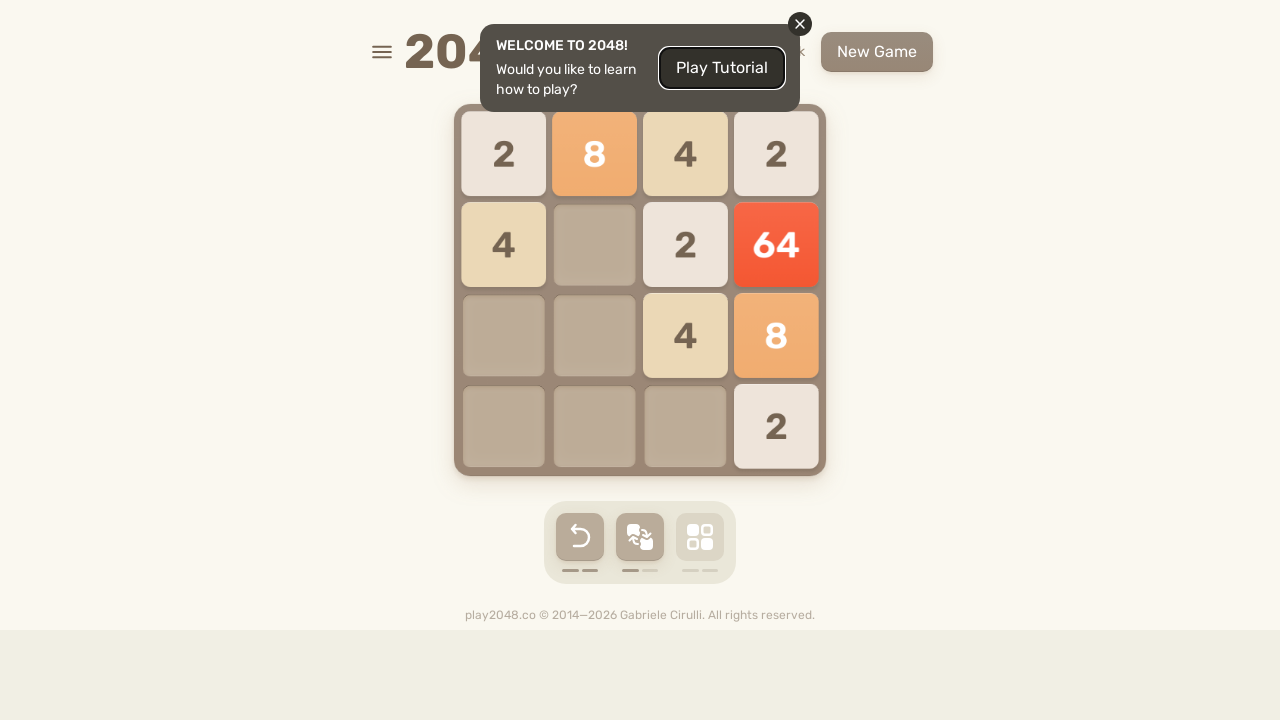

Pressed ArrowUp to slide tiles up on body
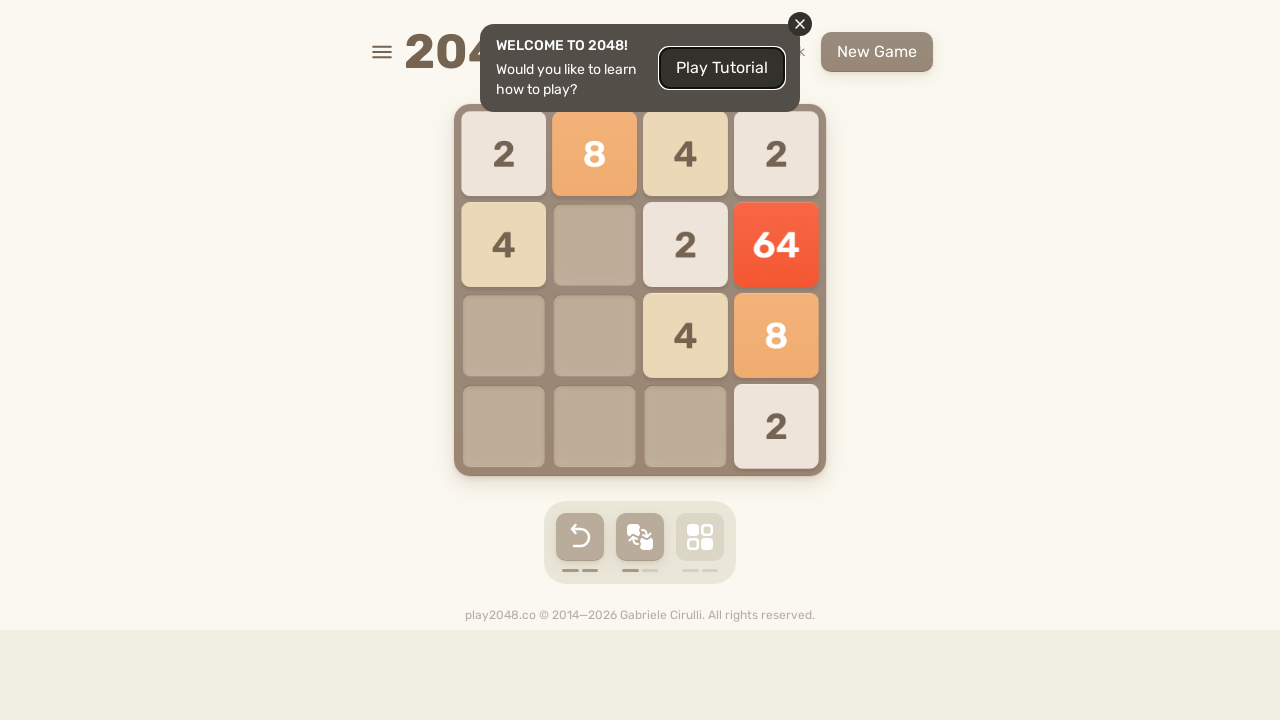

Checked if game over message is visible (result: False)
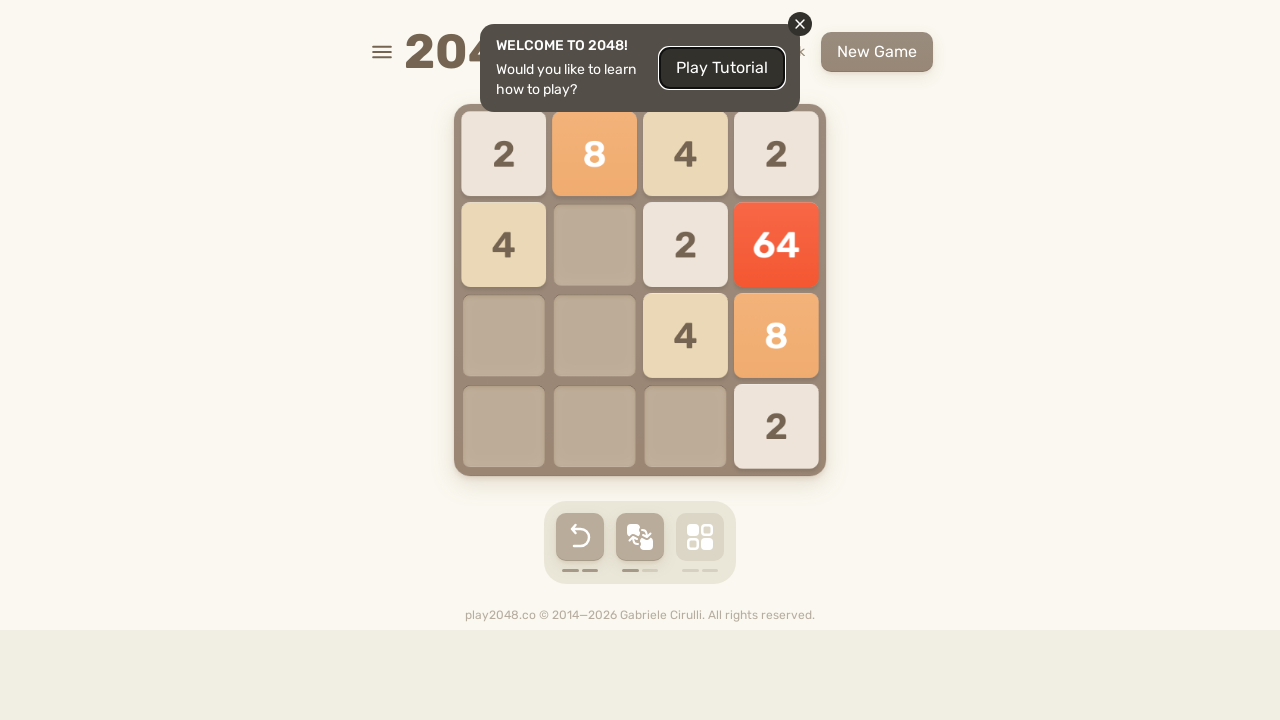

Pressed ArrowLeft to slide tiles left on body
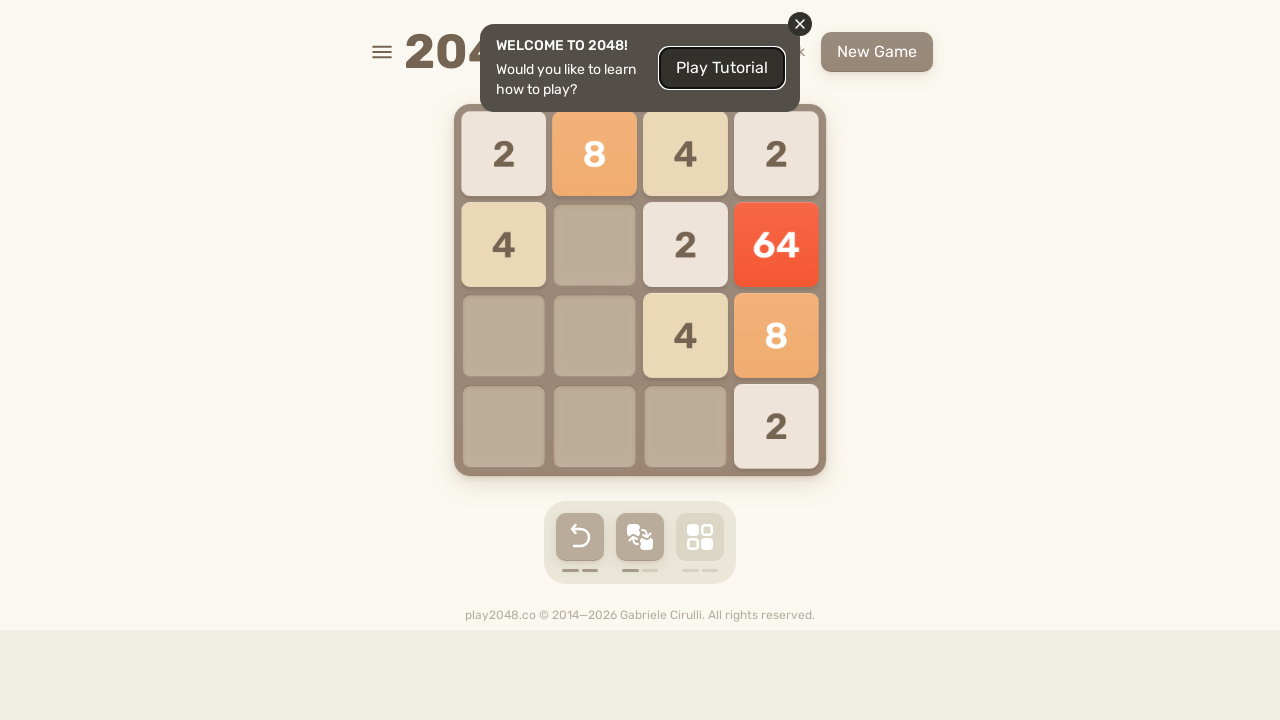

Checked if game over message is visible (result: False)
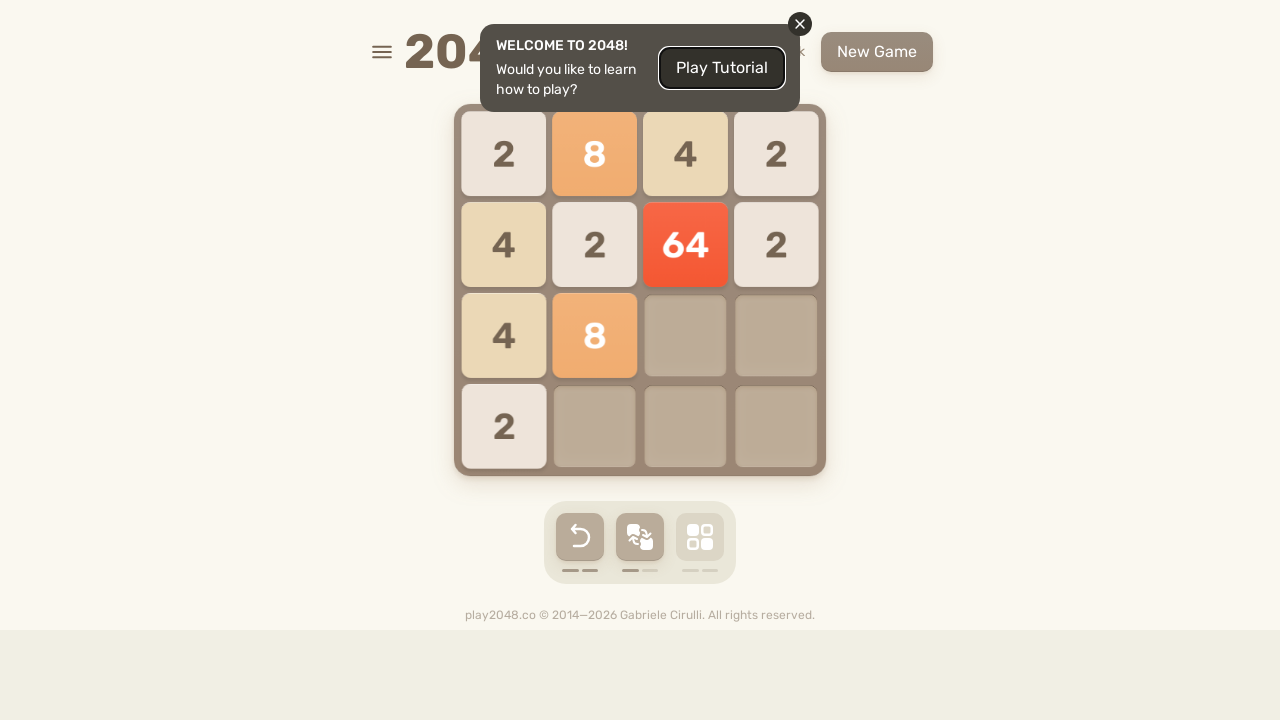

Pressed ArrowUp to slide tiles up on body
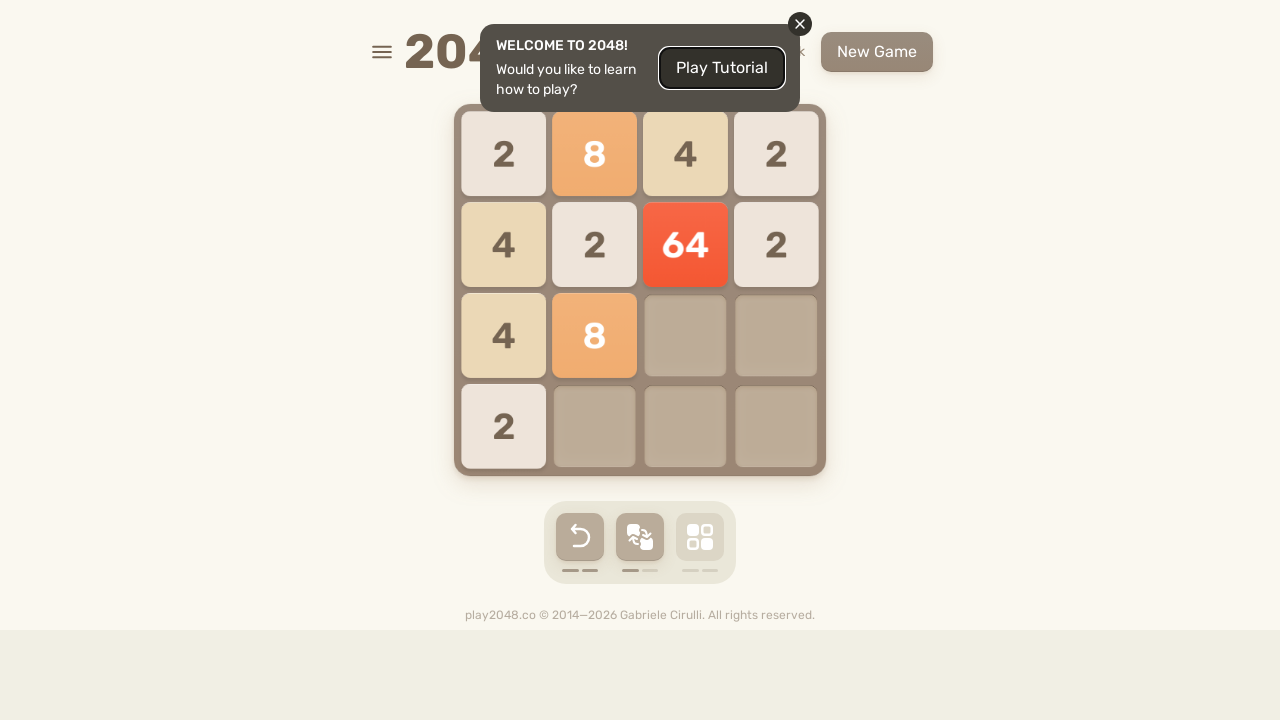

Checked if game over message is visible (result: False)
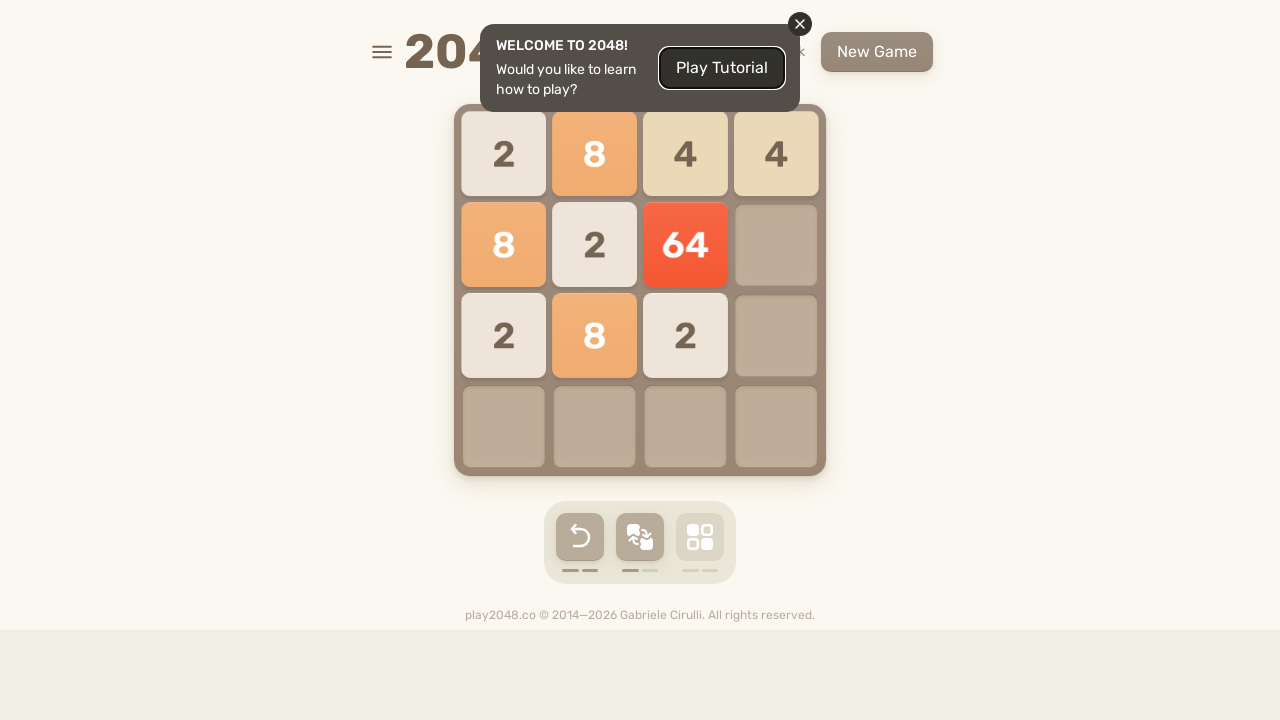

Pressed ArrowRight to slide tiles right on body
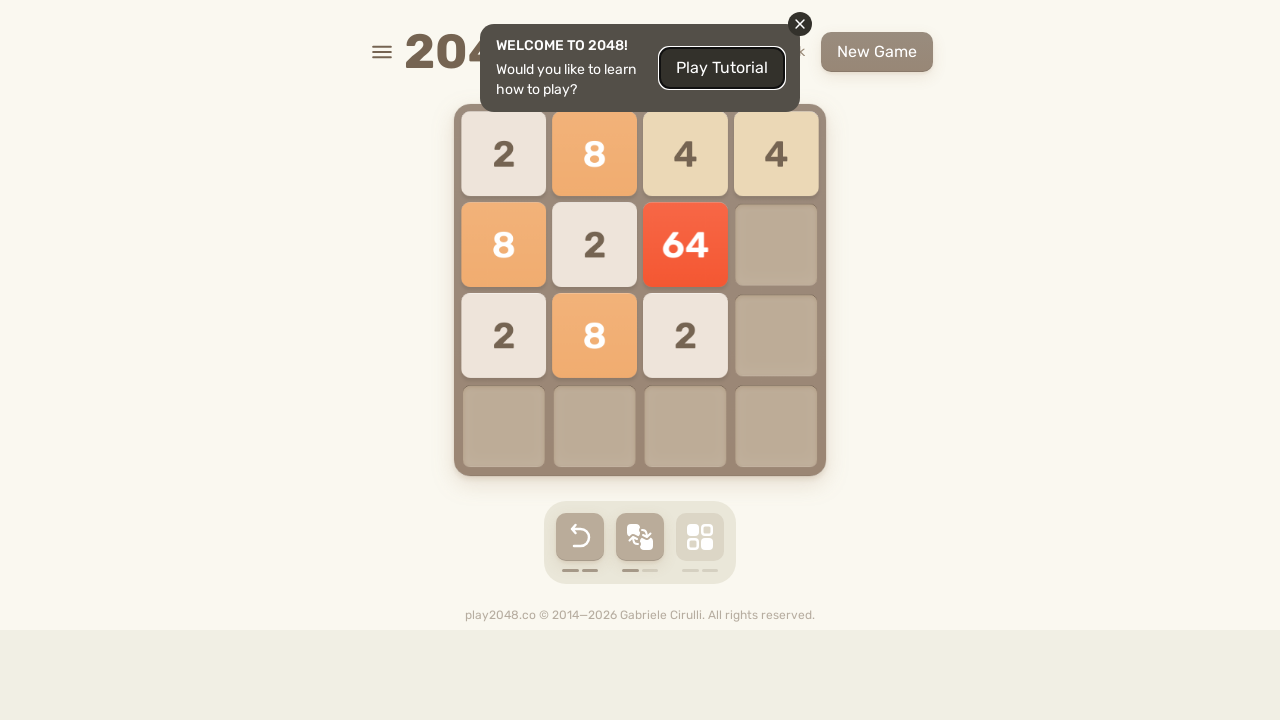

Checked if game over message is visible (result: False)
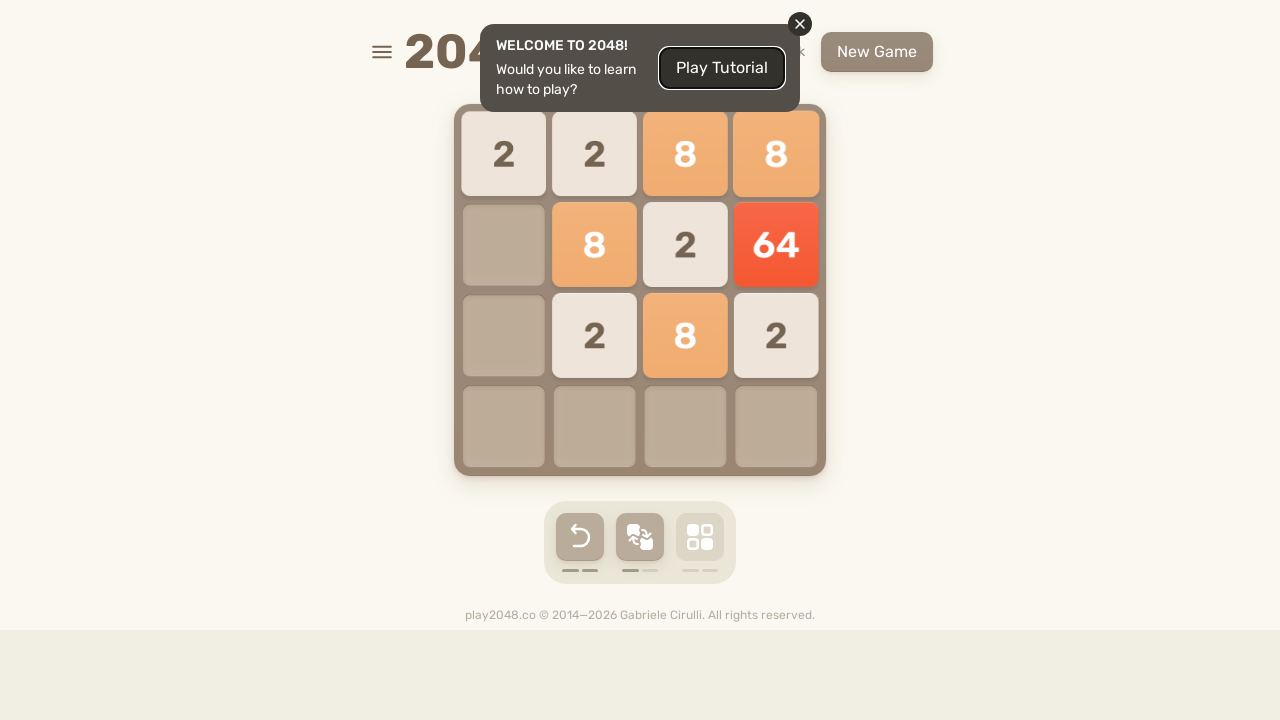

Pressed ArrowUp to slide tiles up on body
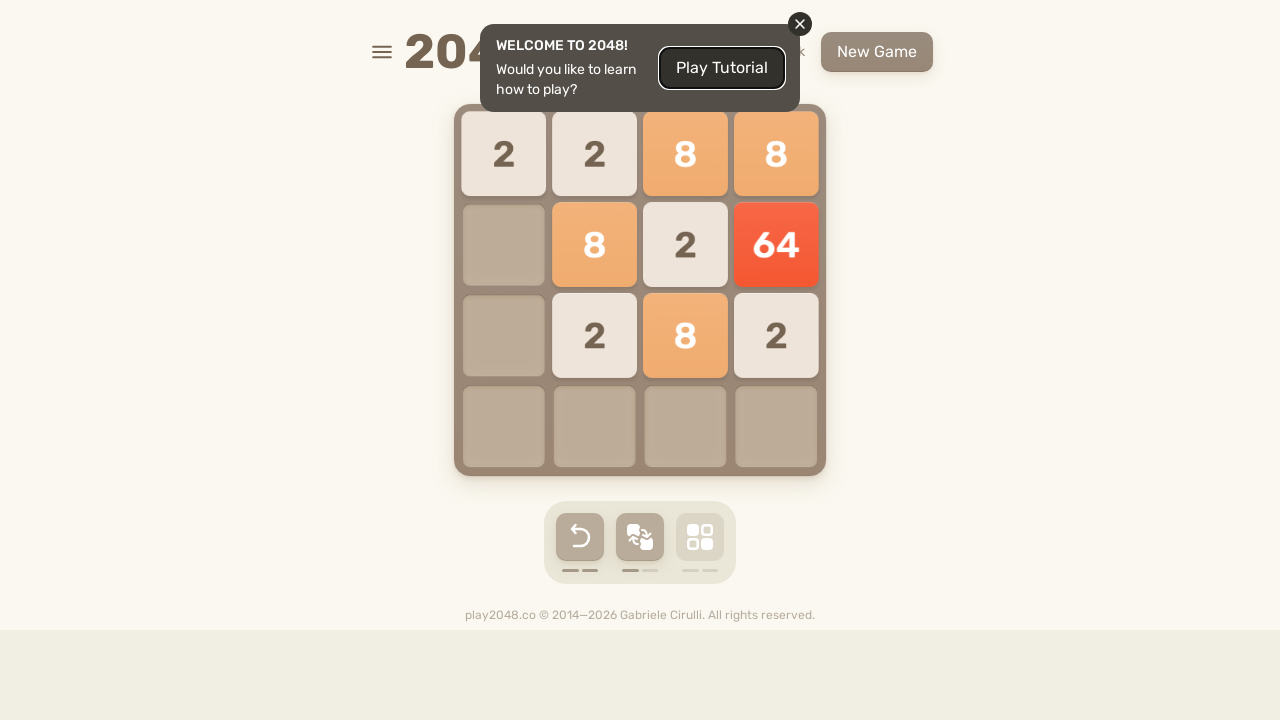

Checked if game over message is visible (result: False)
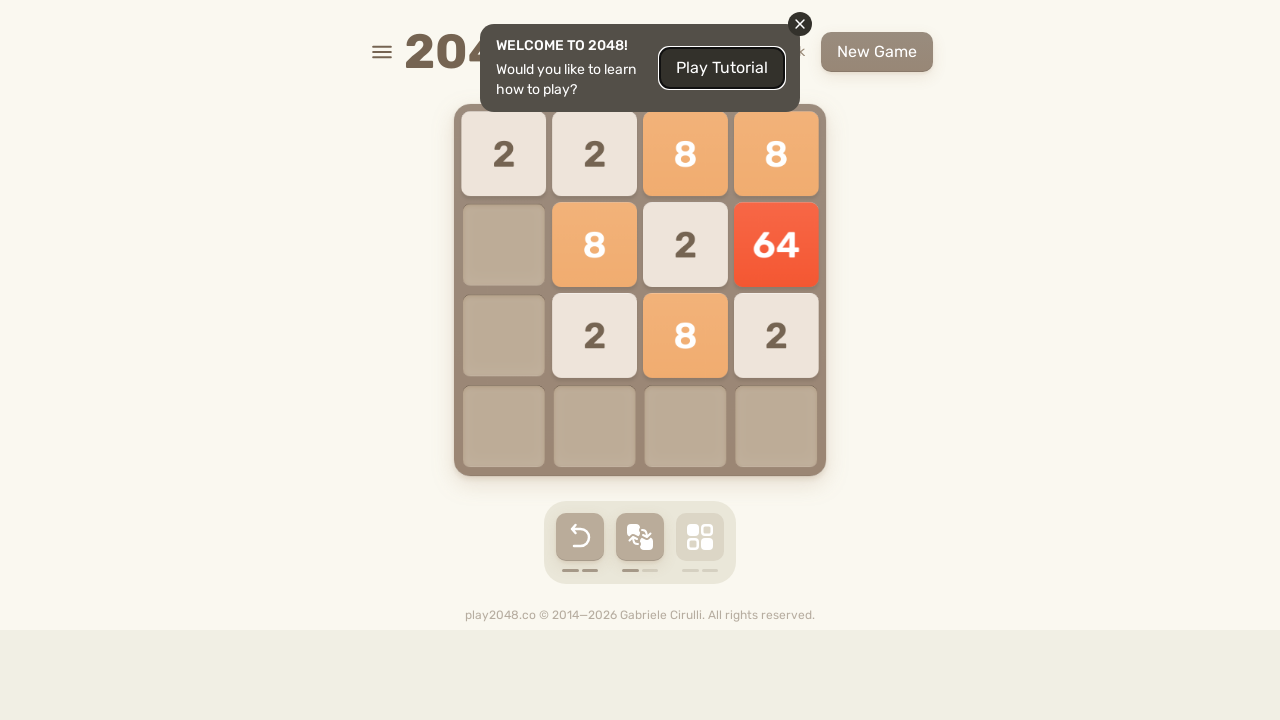

Pressed ArrowLeft to slide tiles left on body
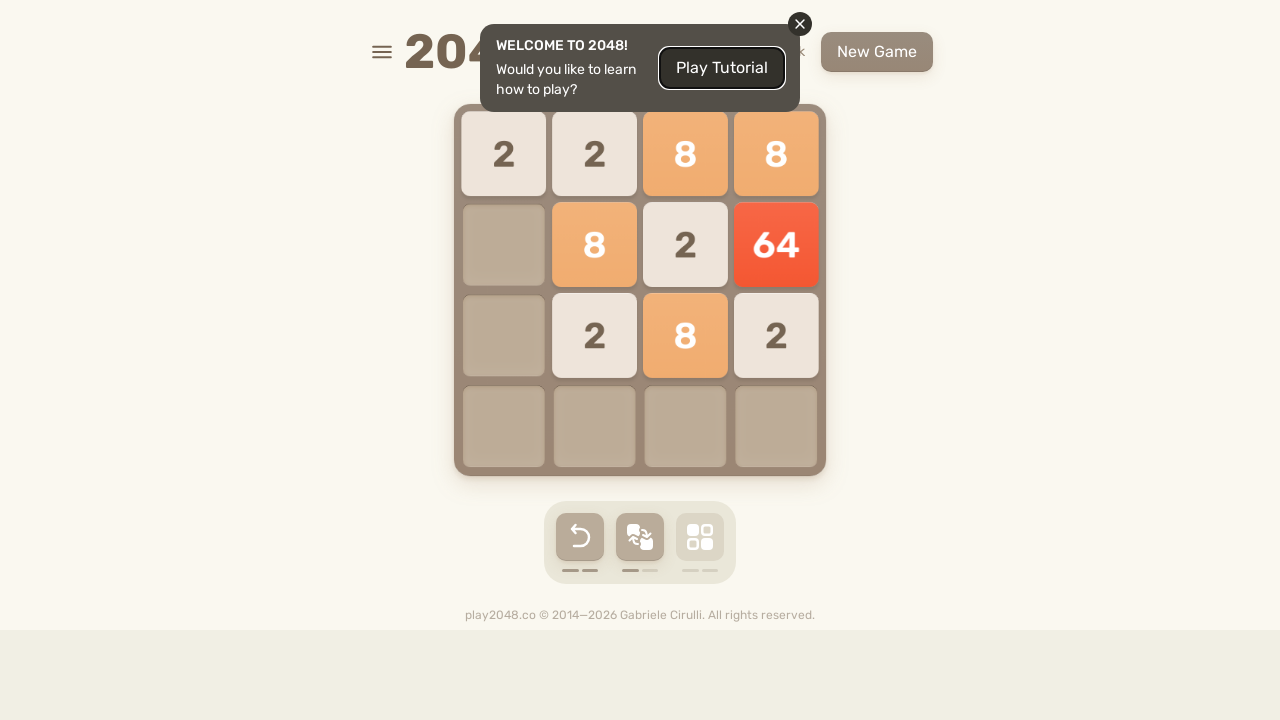

Checked if game over message is visible (result: False)
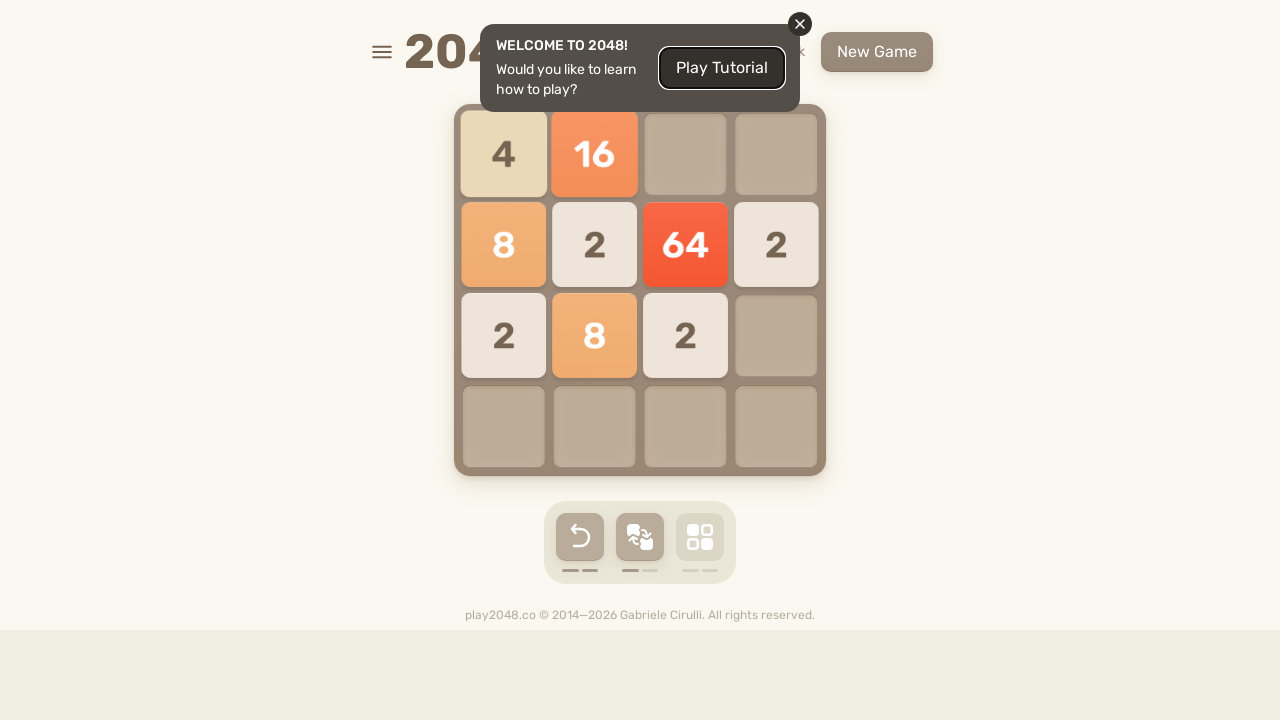

Pressed ArrowLeft to slide tiles left on body
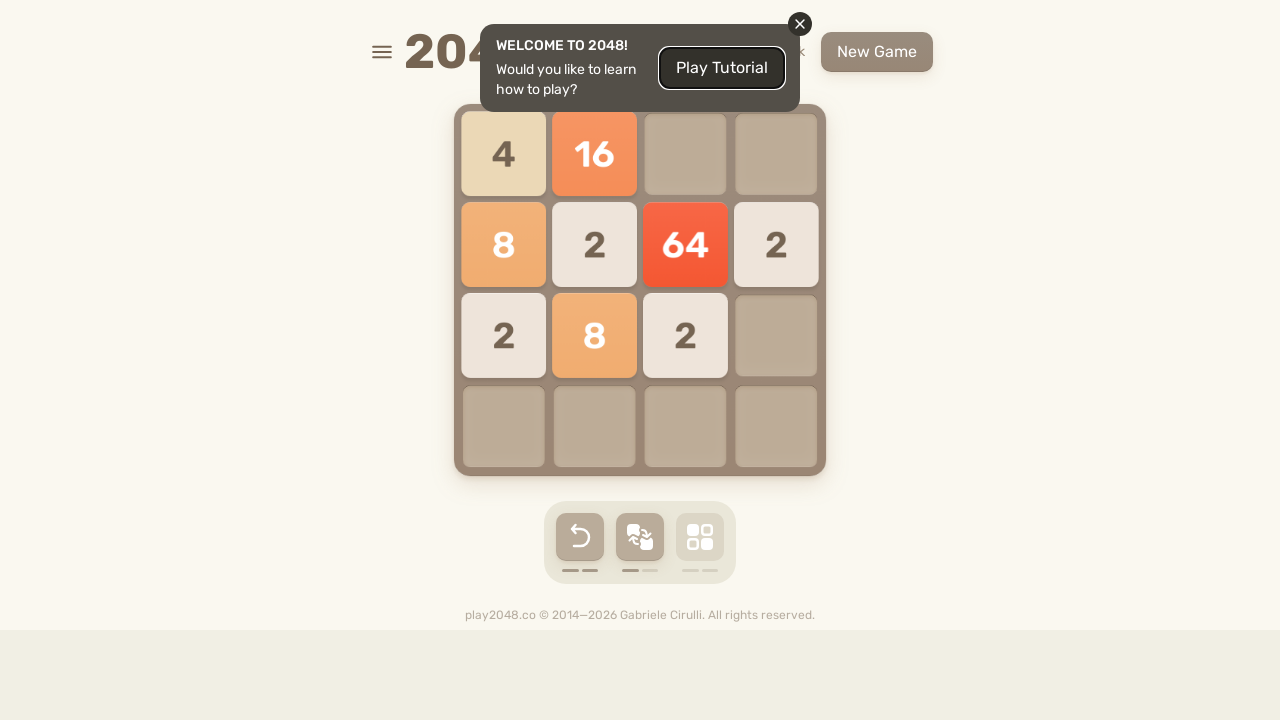

Checked if game over message is visible (result: False)
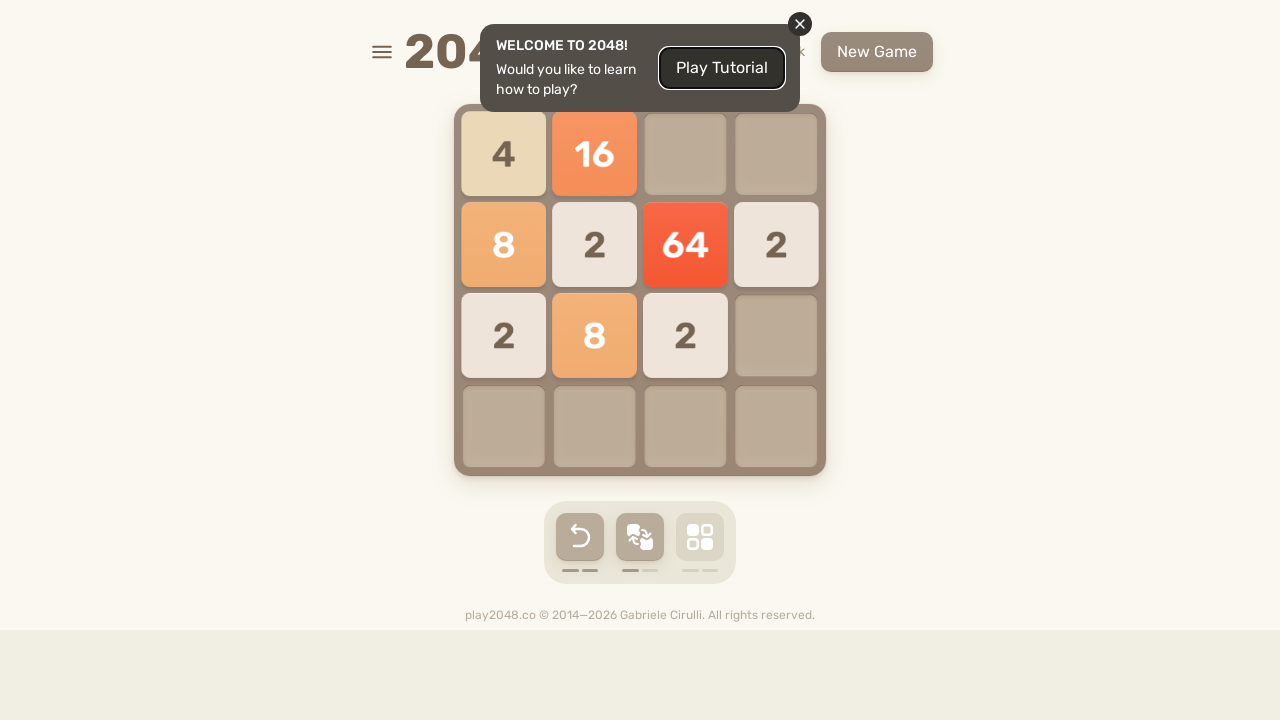

Pressed ArrowRight to slide tiles right on body
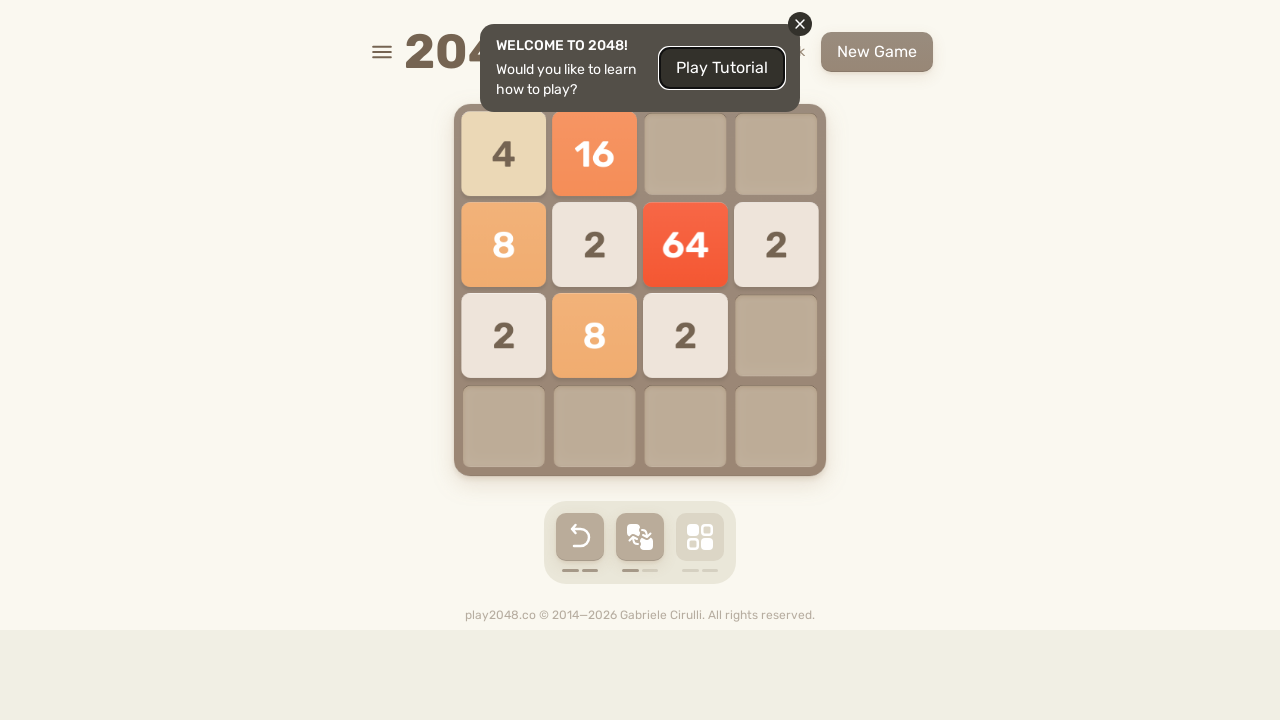

Checked if game over message is visible (result: False)
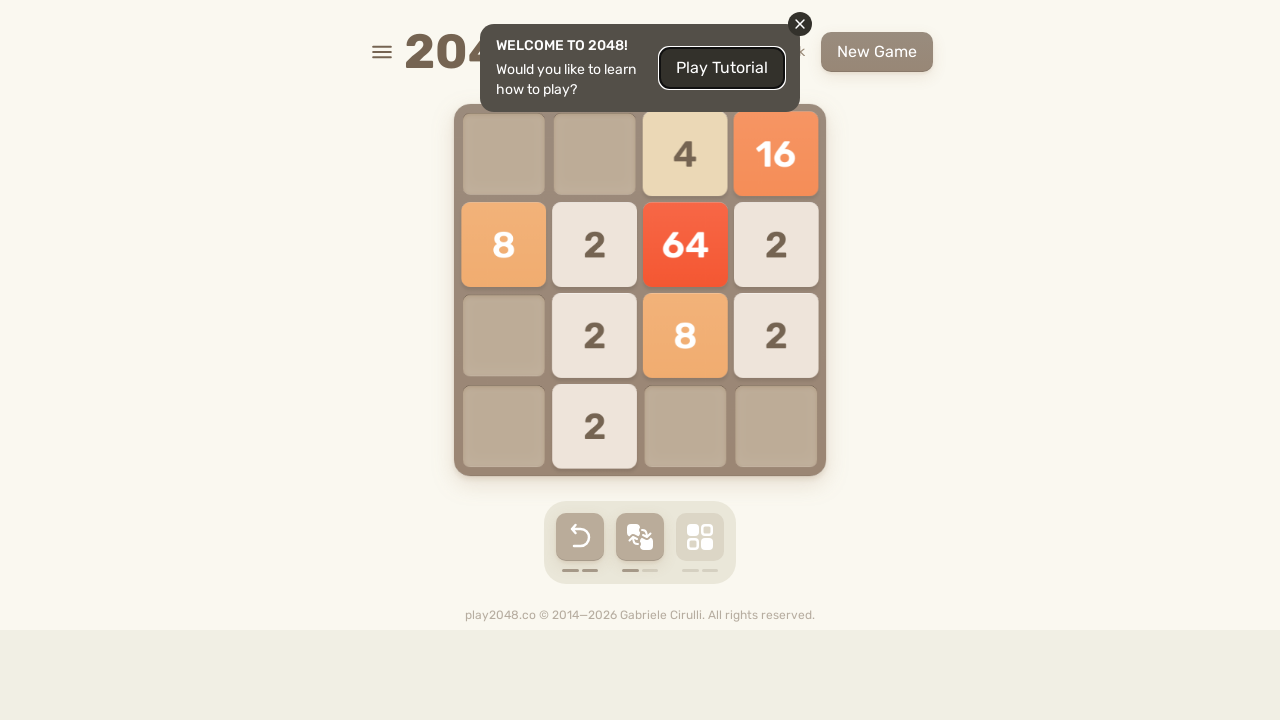

Pressed ArrowLeft to slide tiles left on body
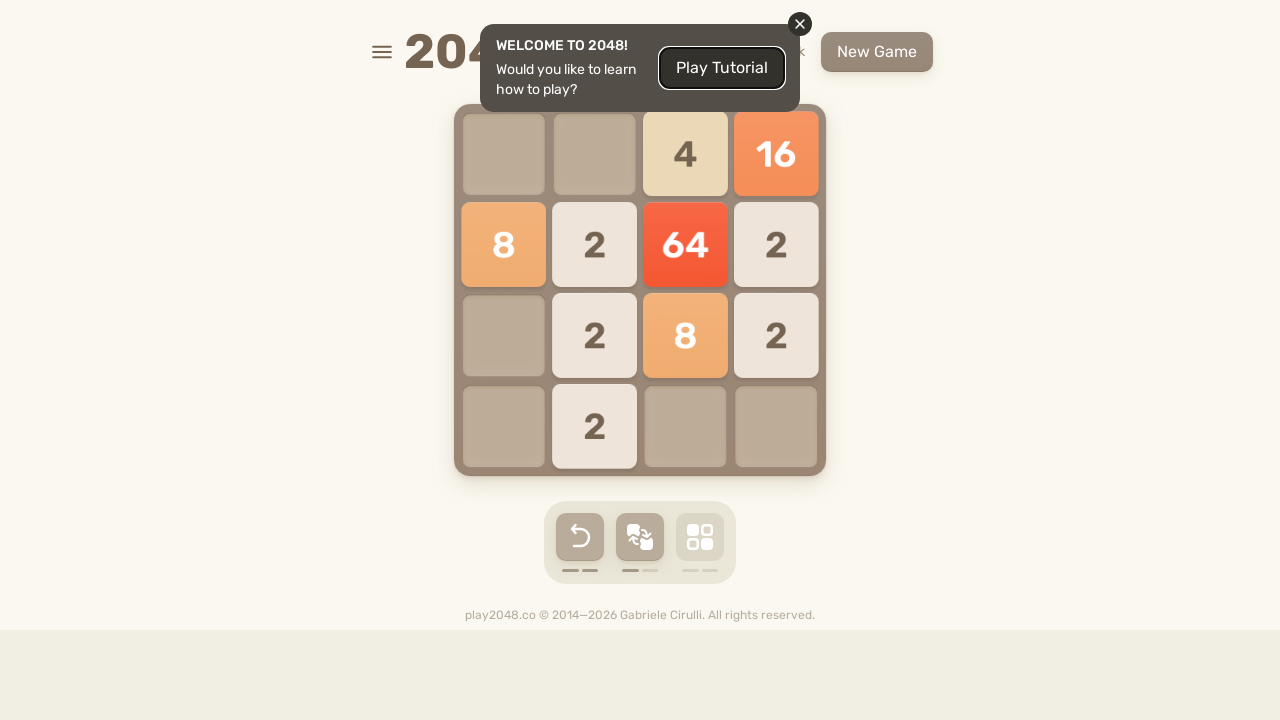

Checked if game over message is visible (result: False)
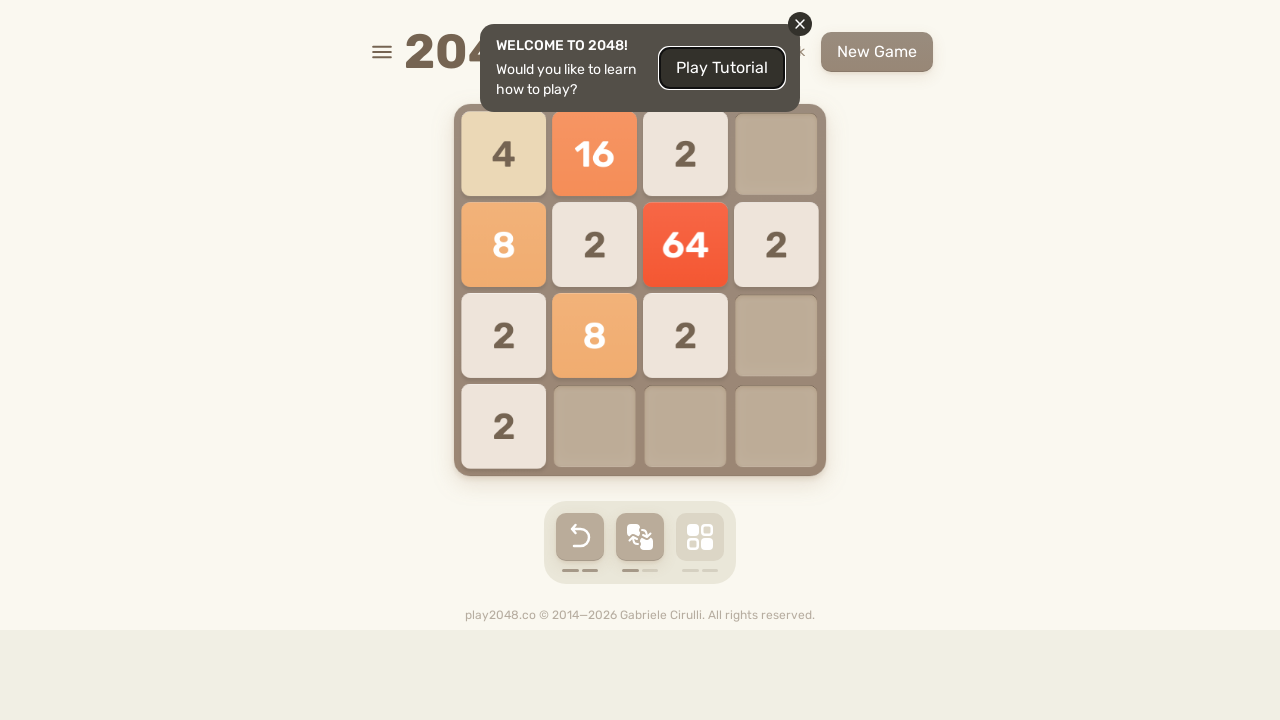

Pressed ArrowLeft to slide tiles left on body
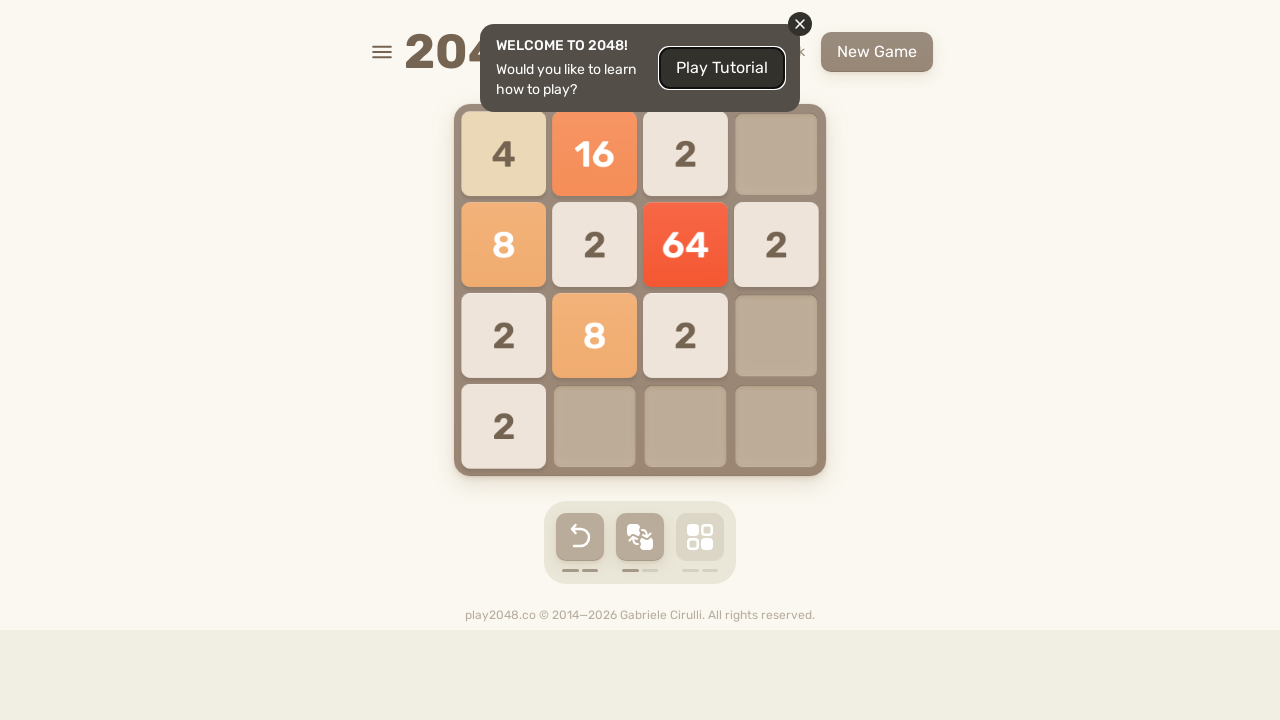

Checked if game over message is visible (result: False)
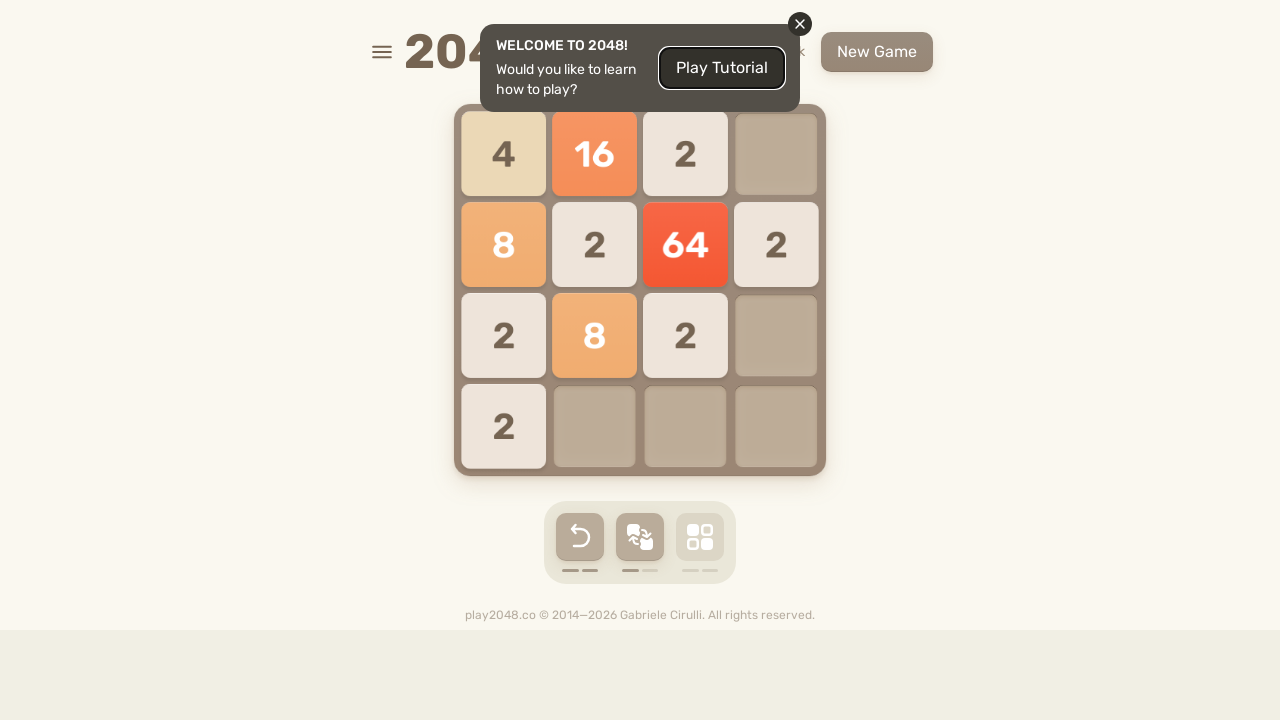

Pressed ArrowDown to slide tiles down on body
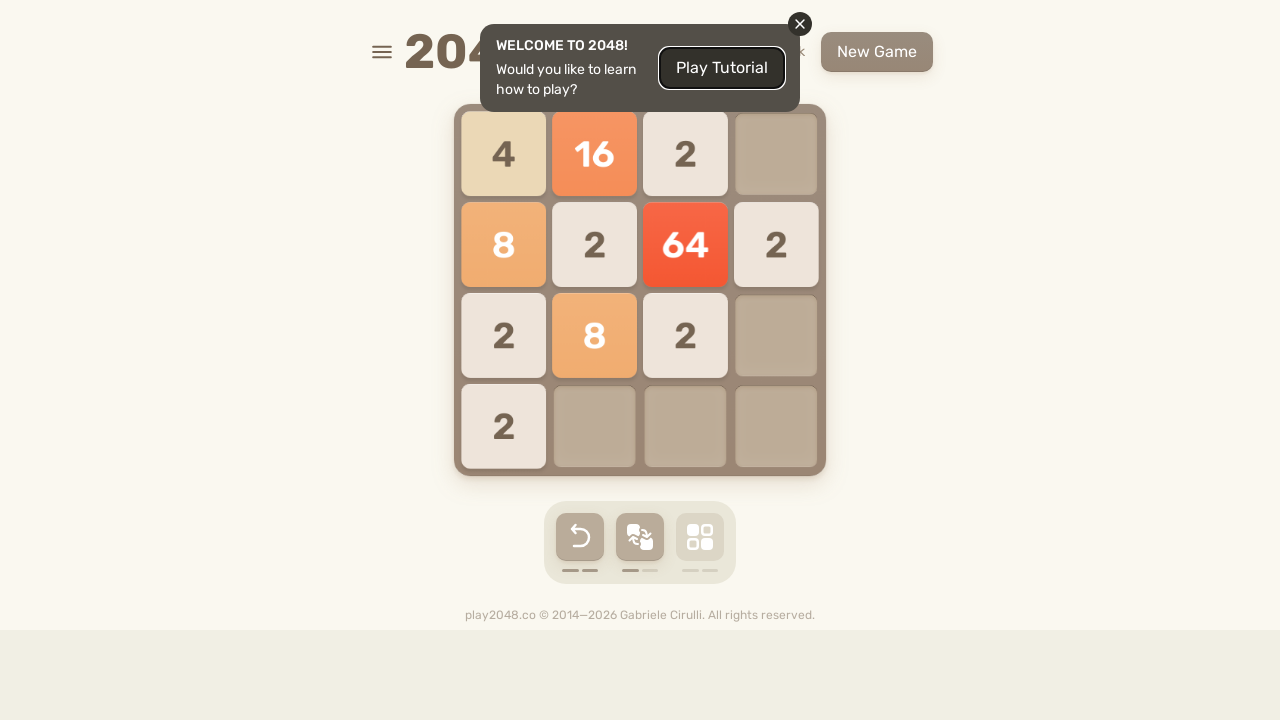

Checked if game over message is visible (result: False)
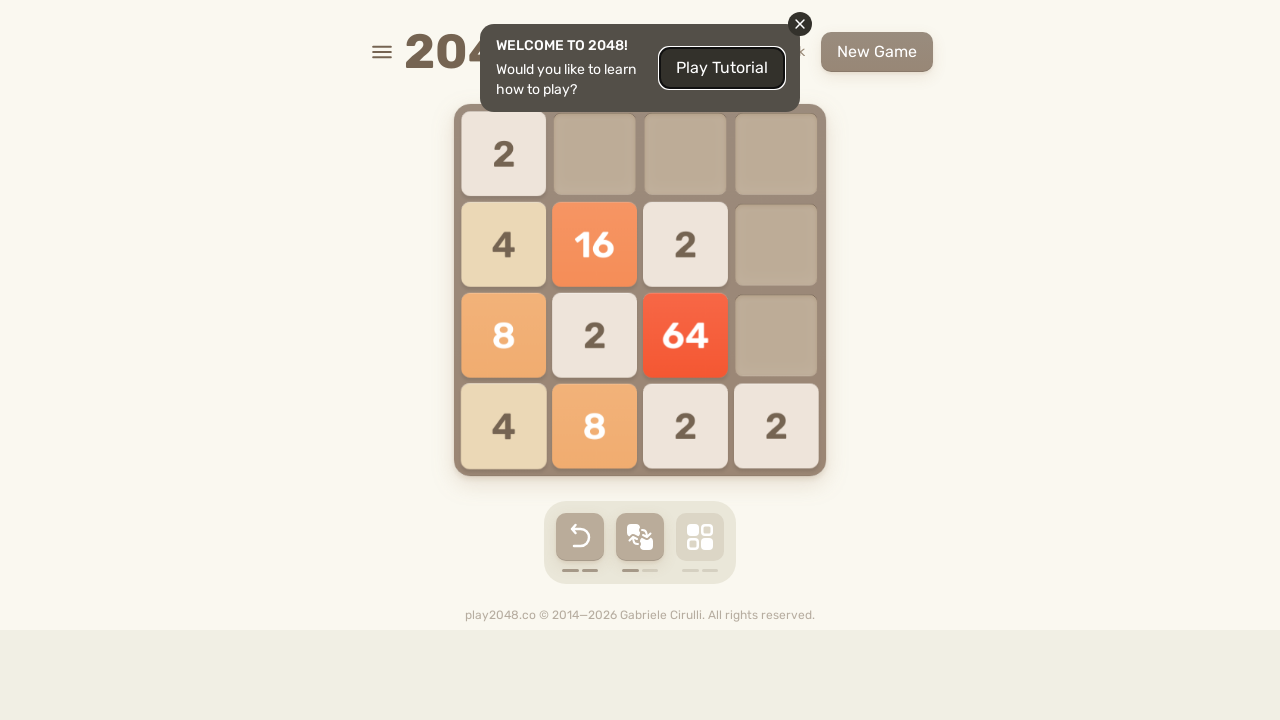

Pressed ArrowLeft to slide tiles left on body
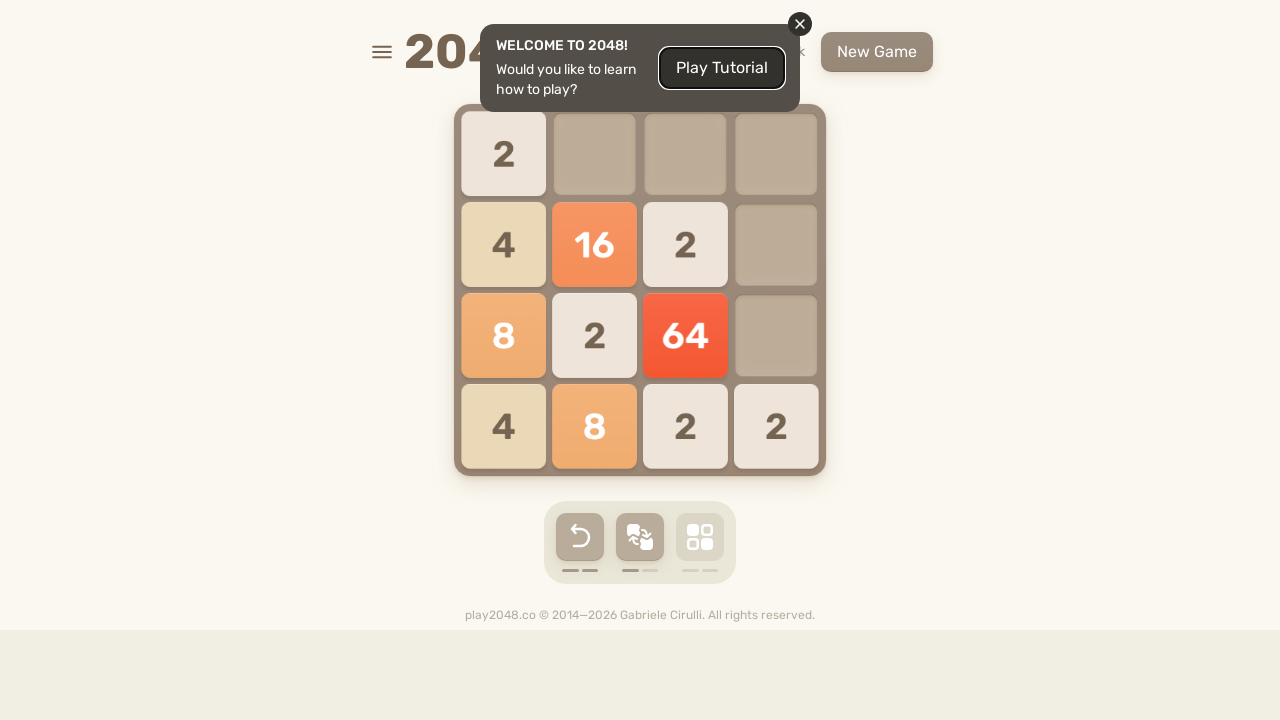

Checked if game over message is visible (result: False)
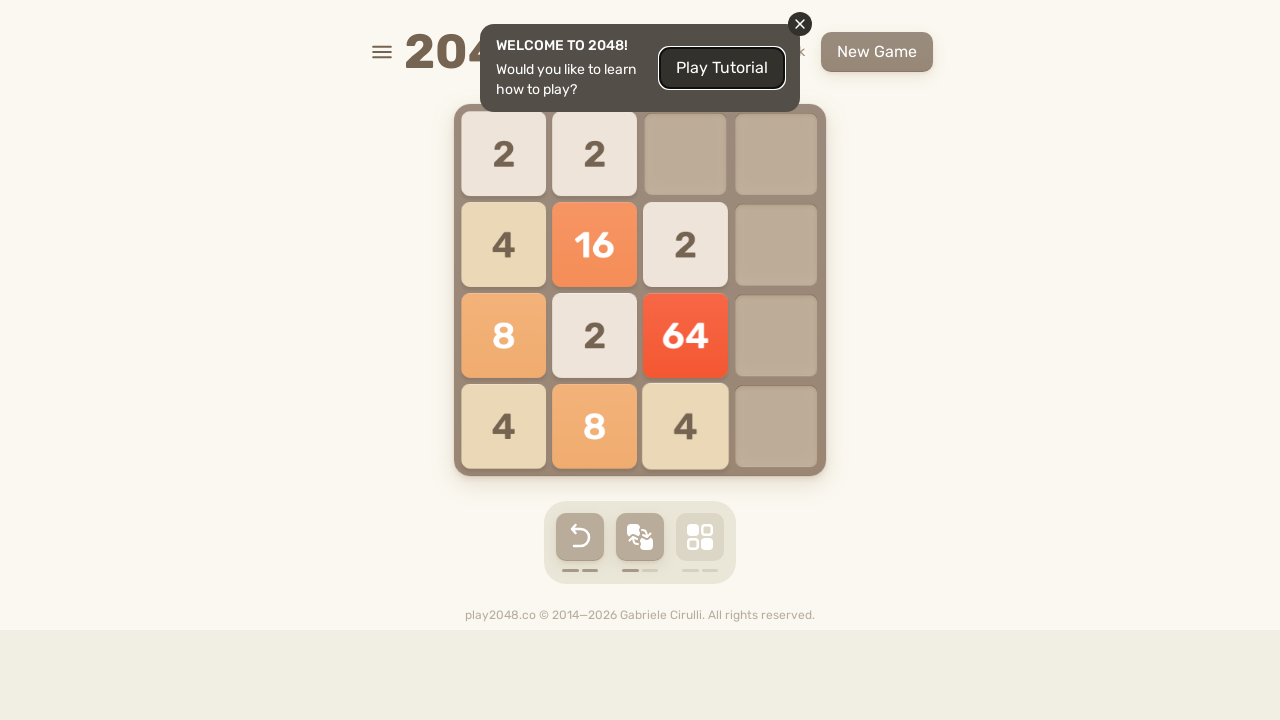

Pressed ArrowLeft to slide tiles left on body
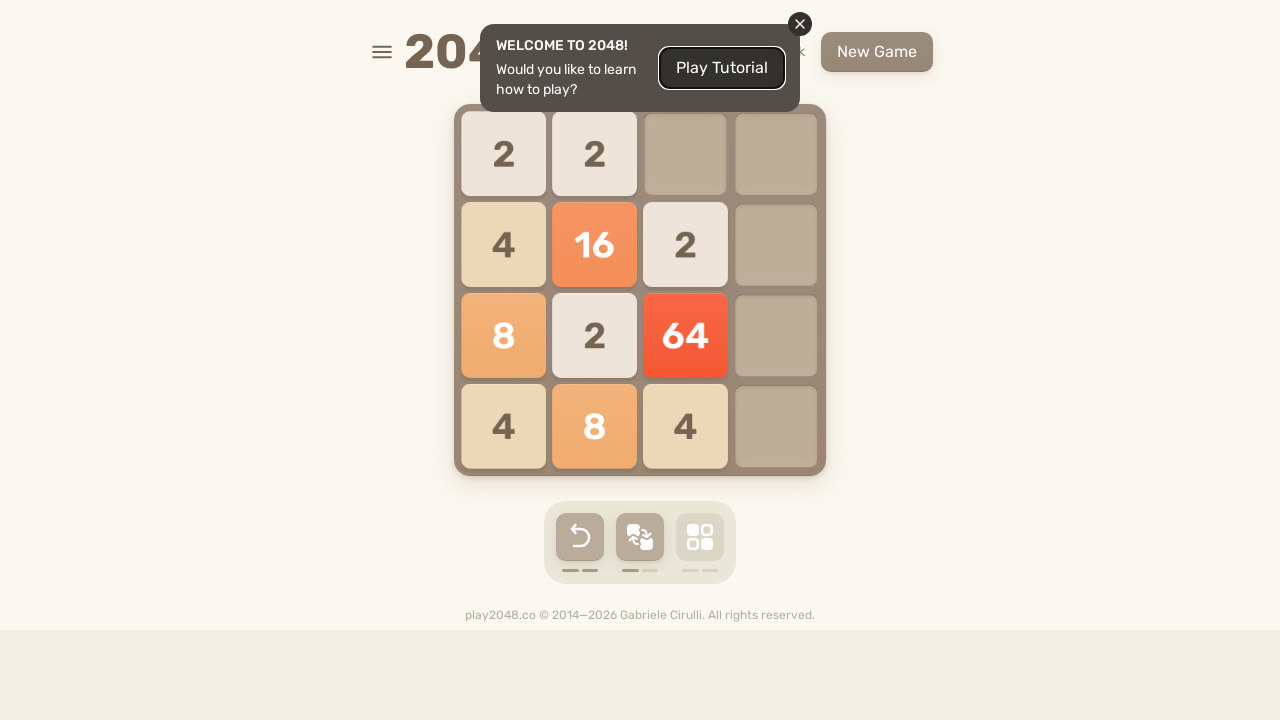

Checked if game over message is visible (result: False)
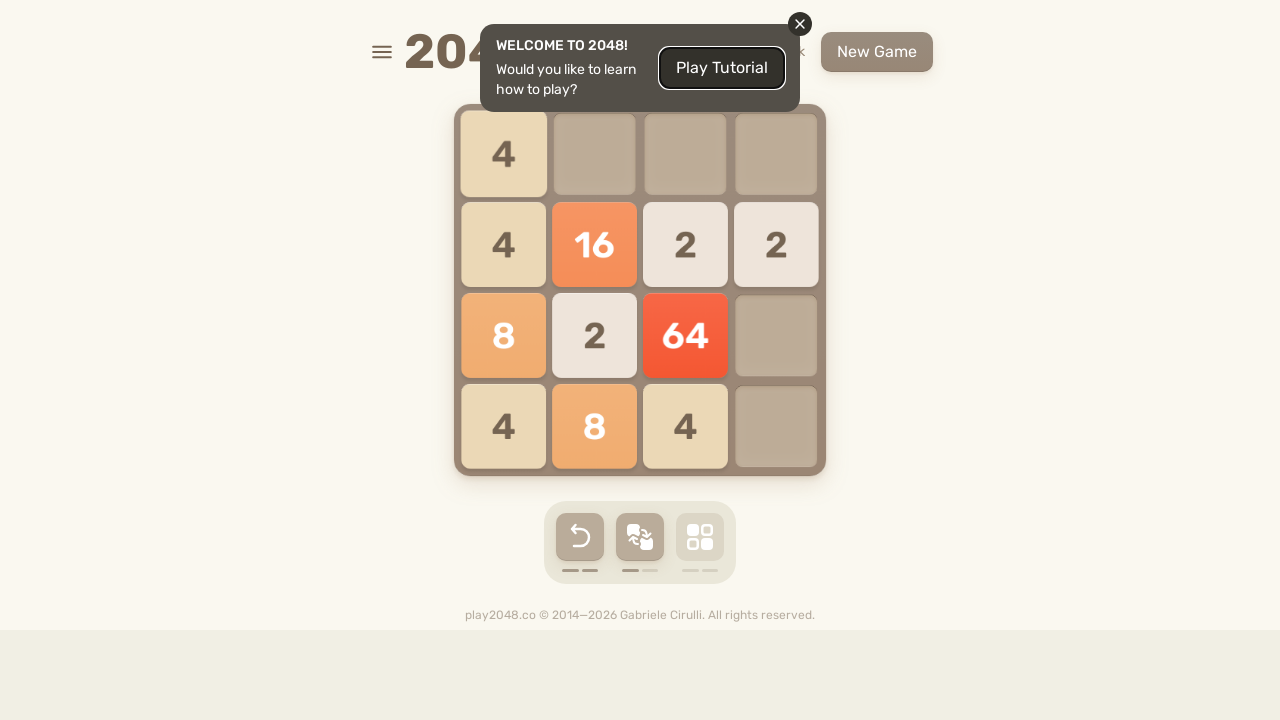

Pressed ArrowUp to slide tiles up on body
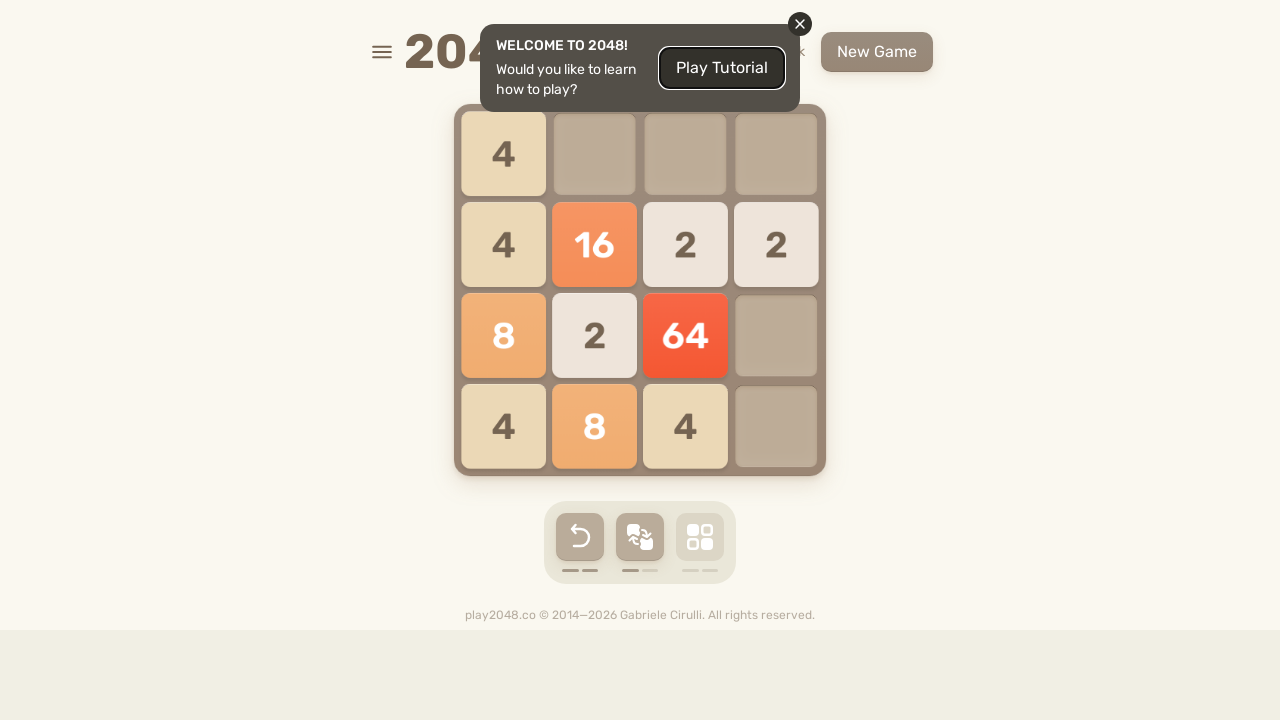

Checked if game over message is visible (result: False)
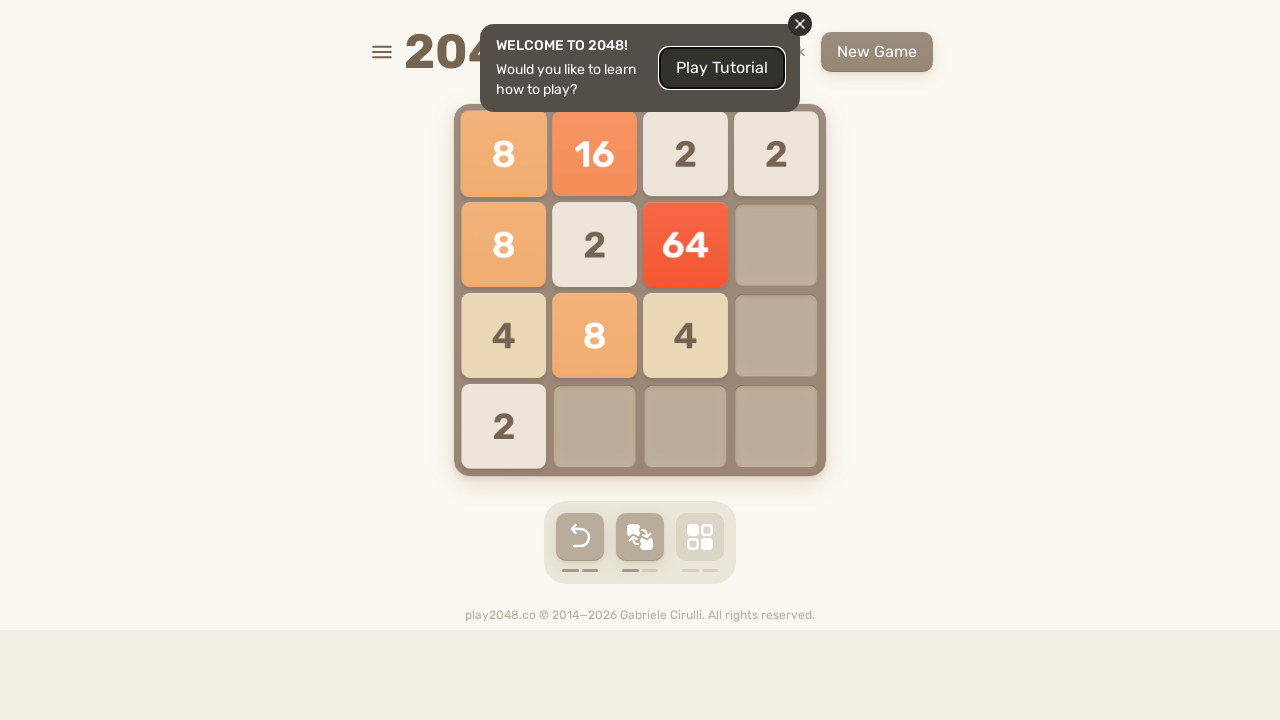

Pressed ArrowUp to slide tiles up on body
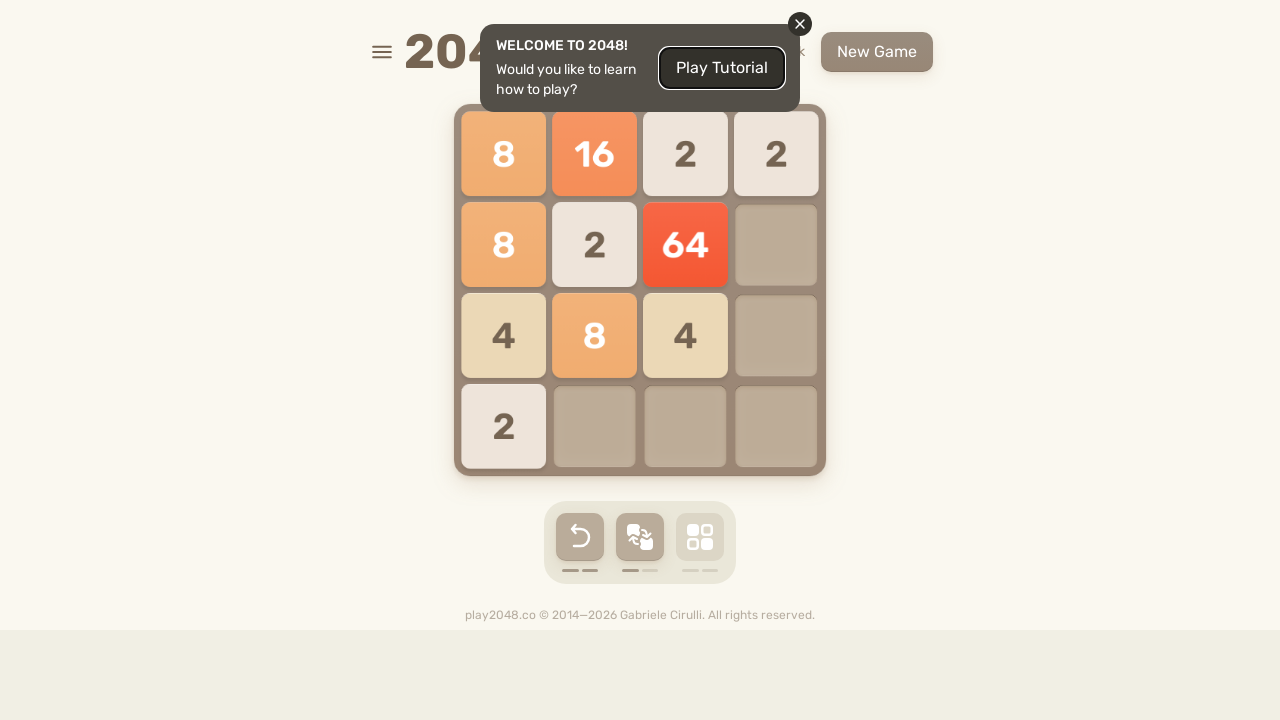

Checked if game over message is visible (result: False)
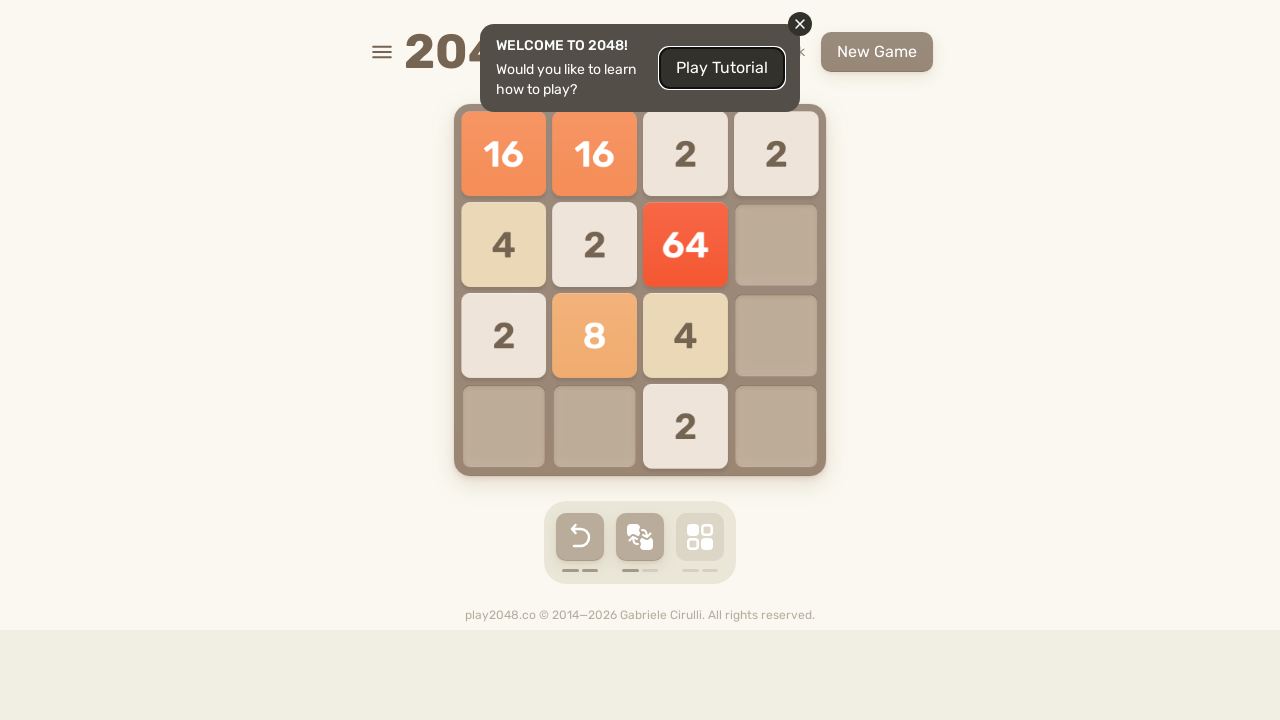

Pressed ArrowUp to slide tiles up on body
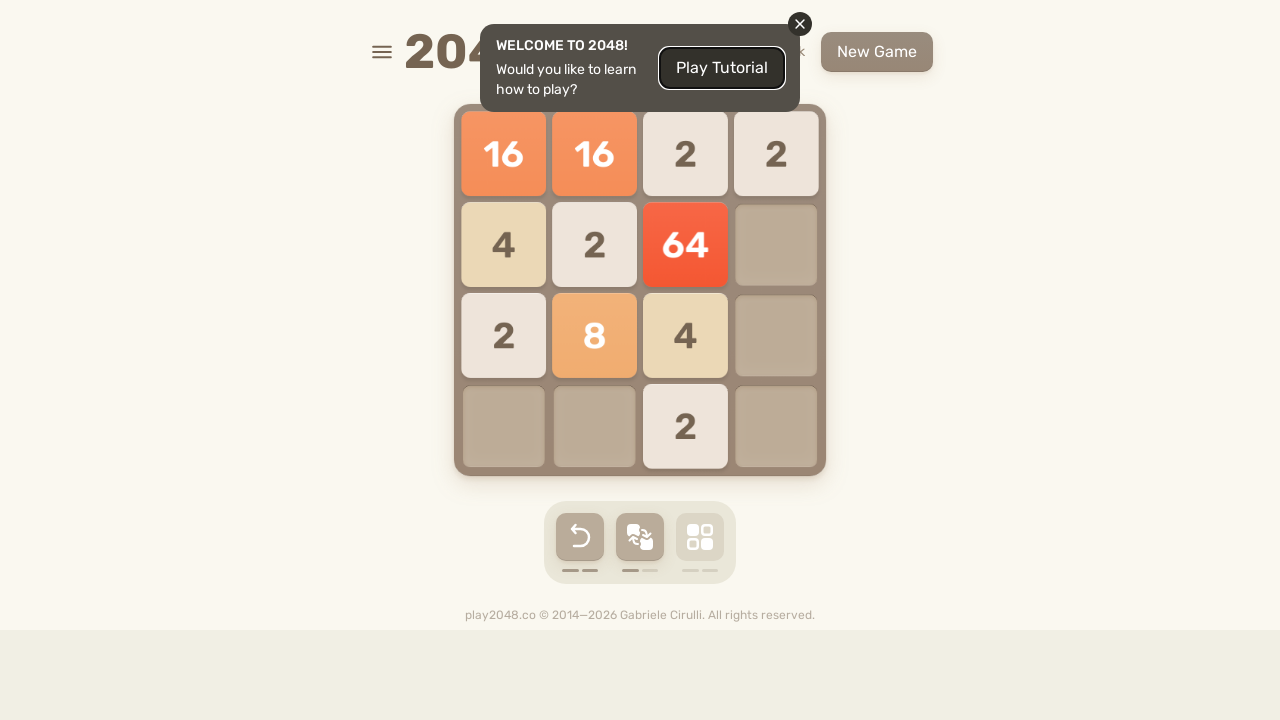

Checked if game over message is visible (result: False)
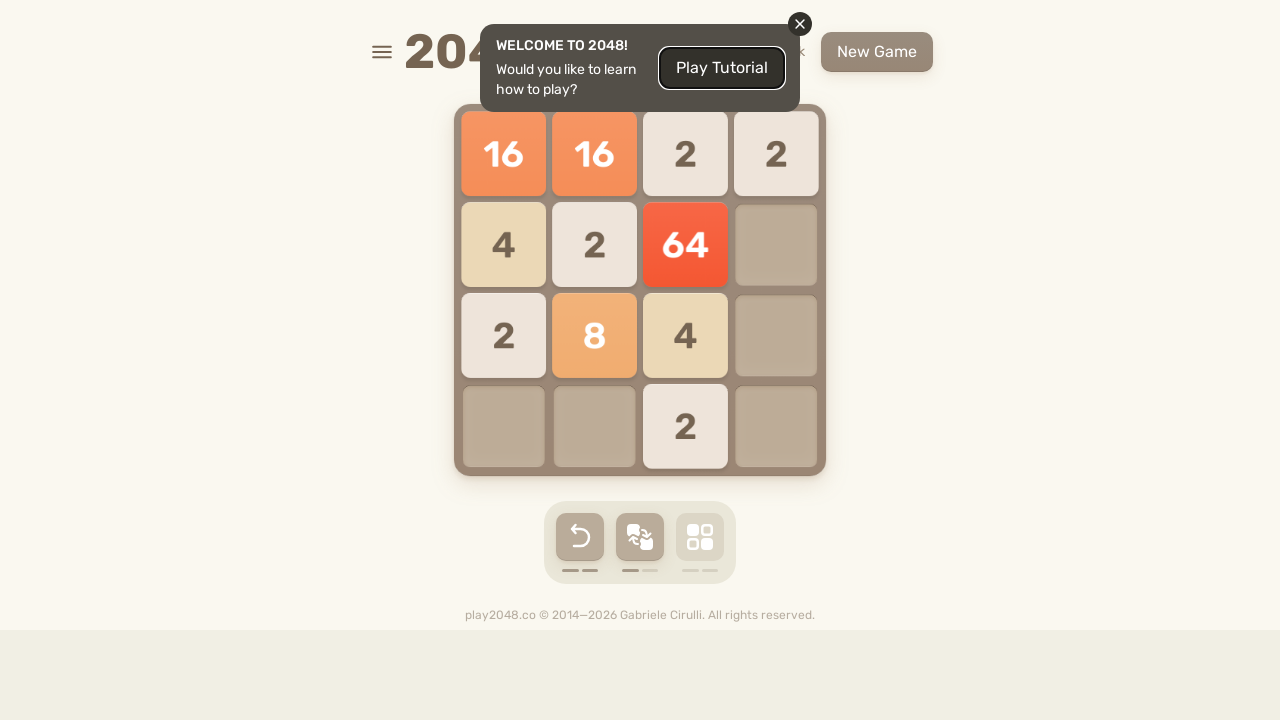

Pressed ArrowUp to slide tiles up on body
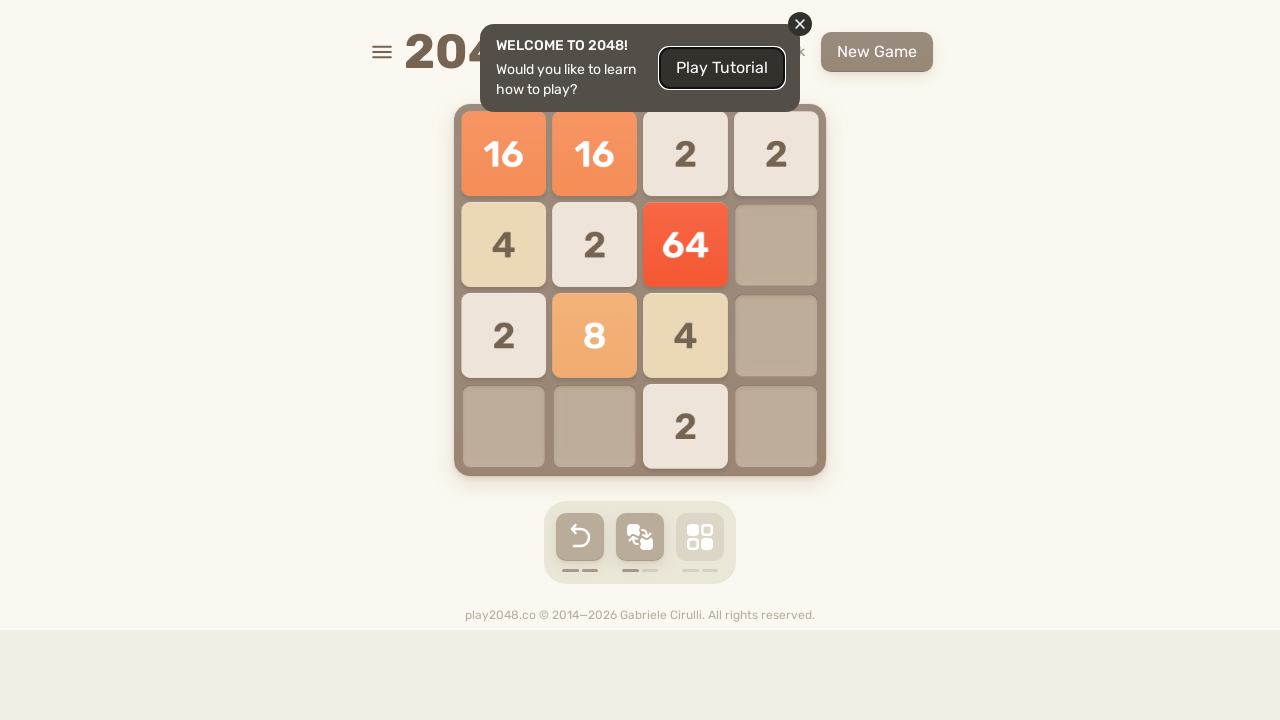

Checked if game over message is visible (result: False)
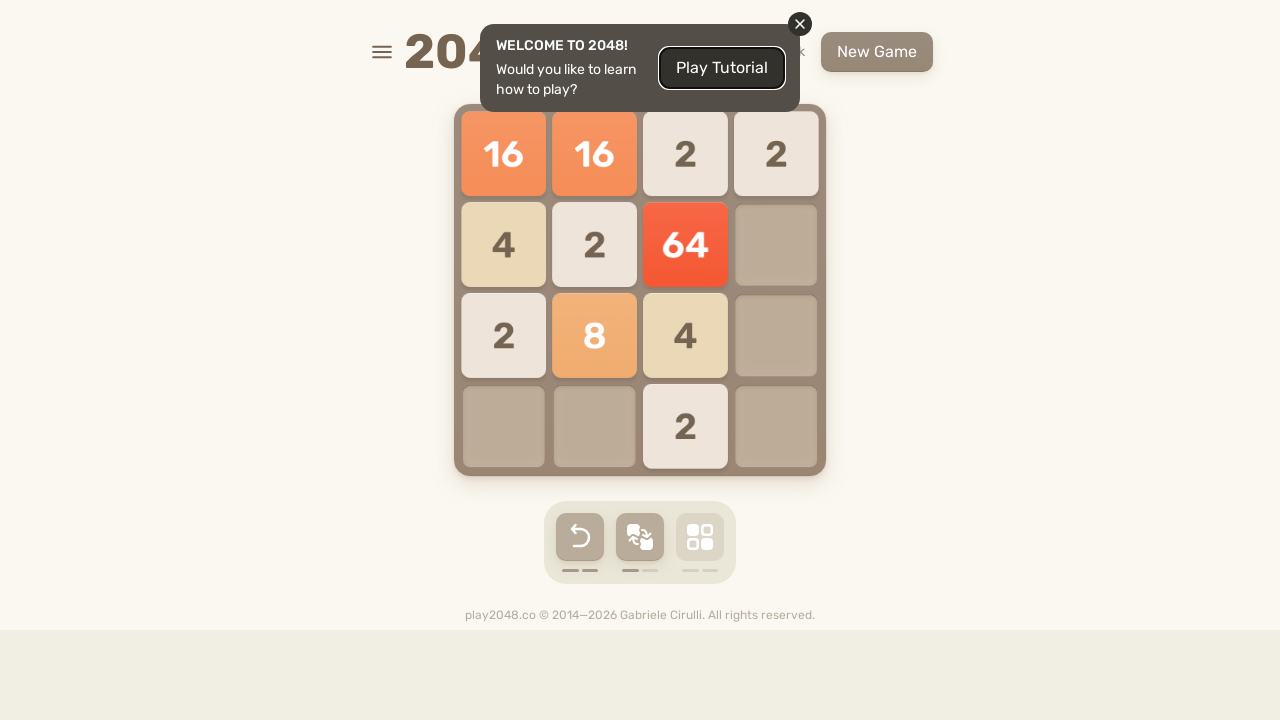

Pressed ArrowLeft to slide tiles left on body
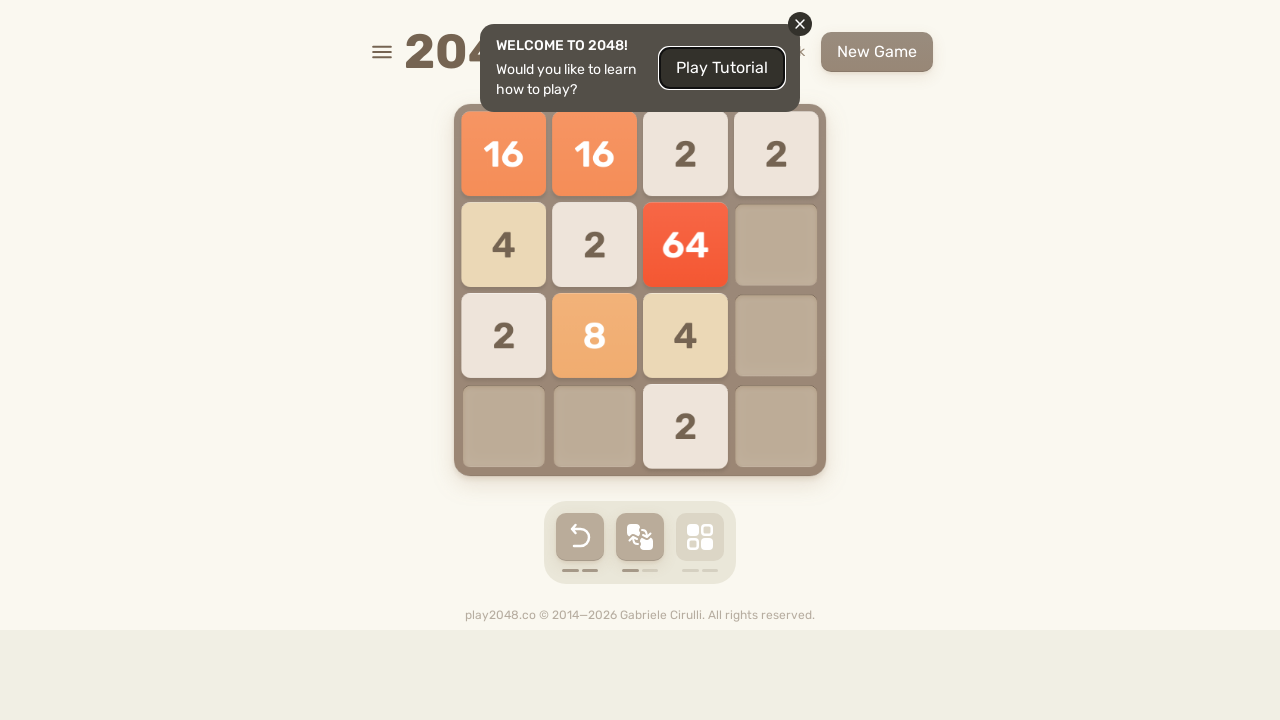

Checked if game over message is visible (result: False)
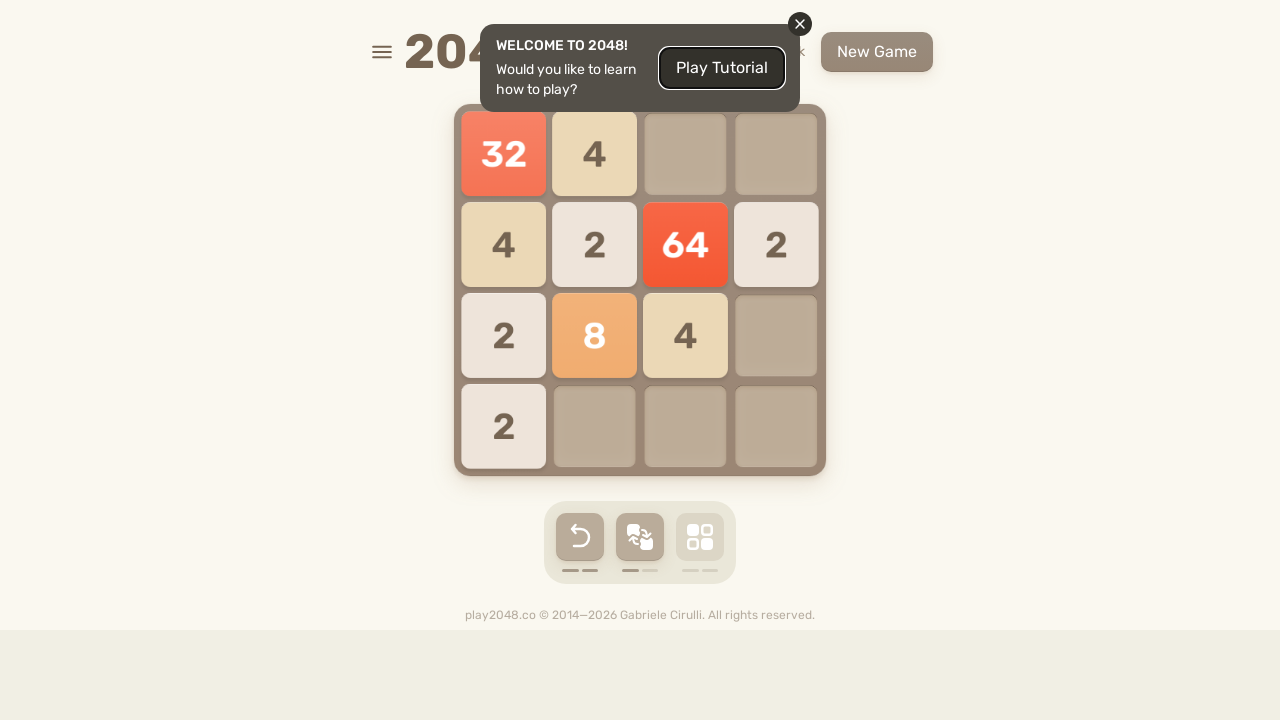

Pressed ArrowRight to slide tiles right on body
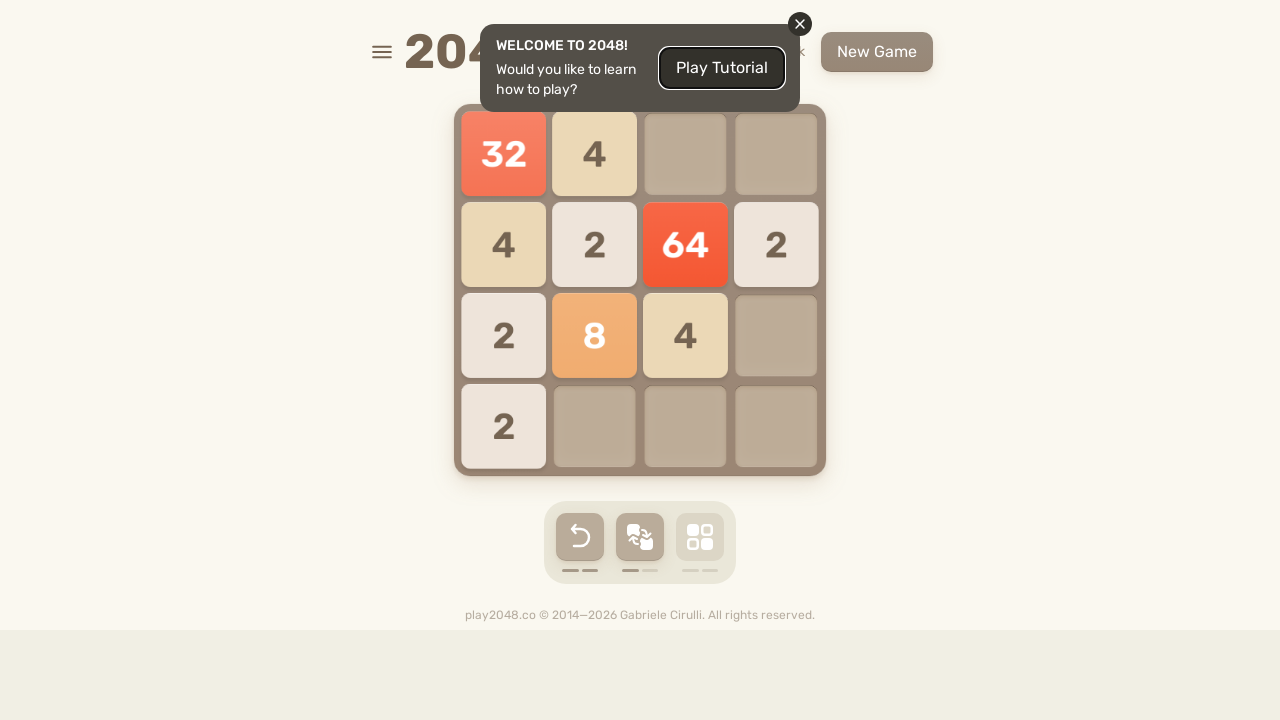

Checked if game over message is visible (result: False)
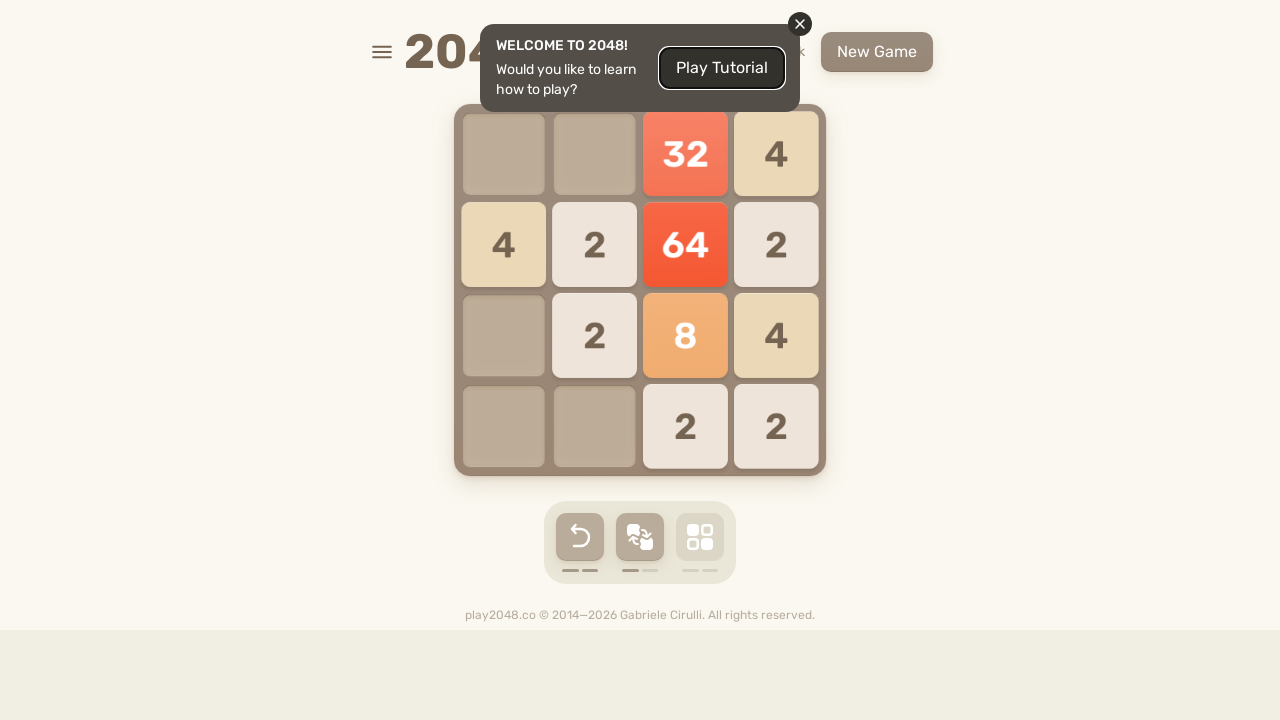

Pressed ArrowUp to slide tiles up on body
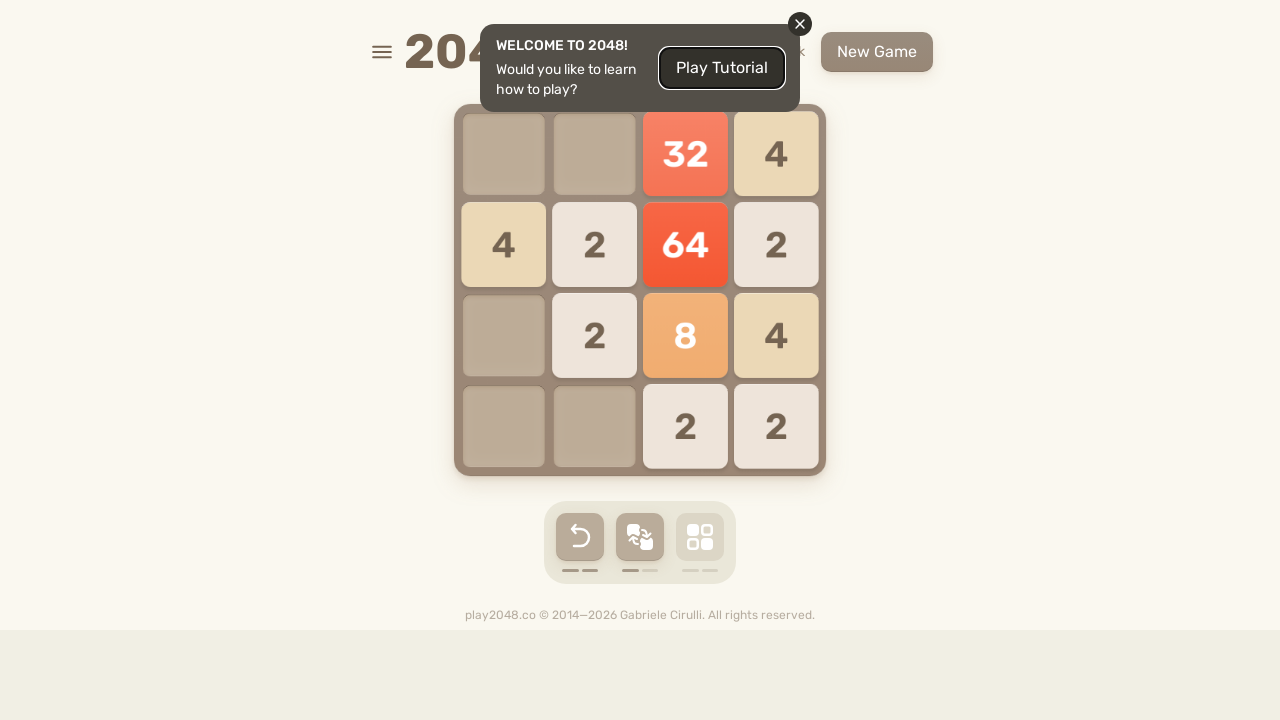

Checked if game over message is visible (result: False)
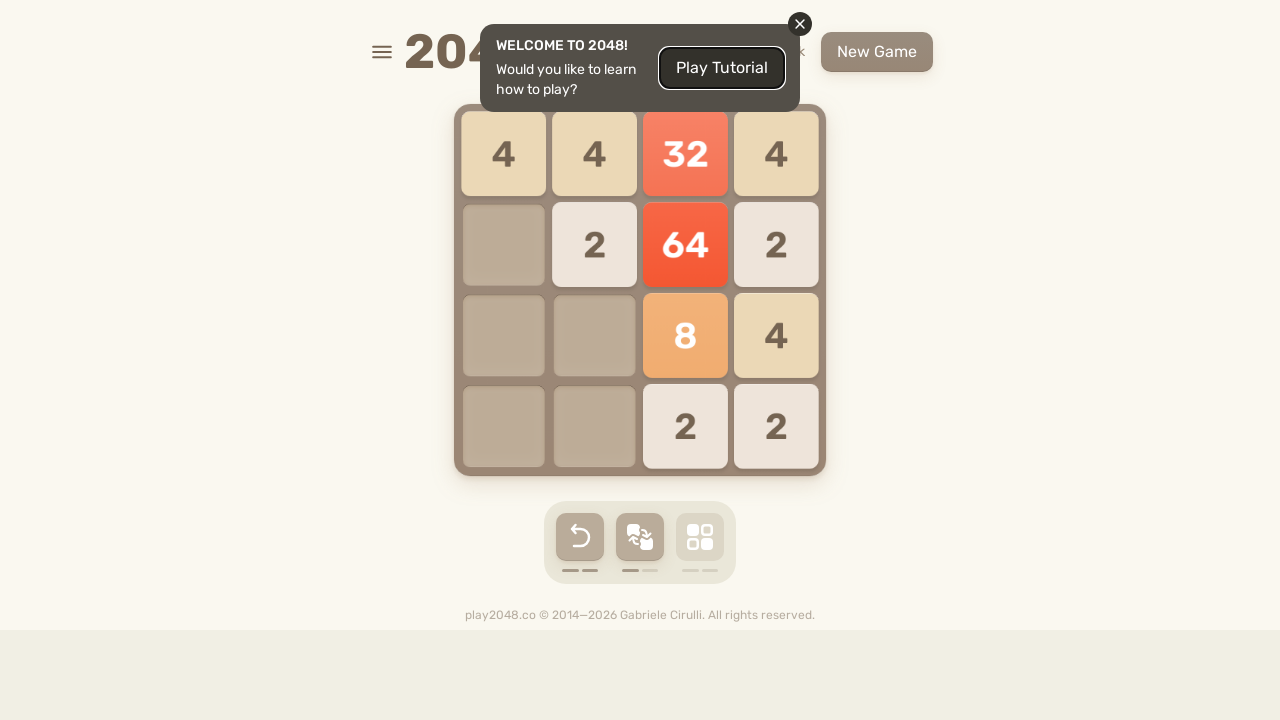

Pressed ArrowLeft to slide tiles left on body
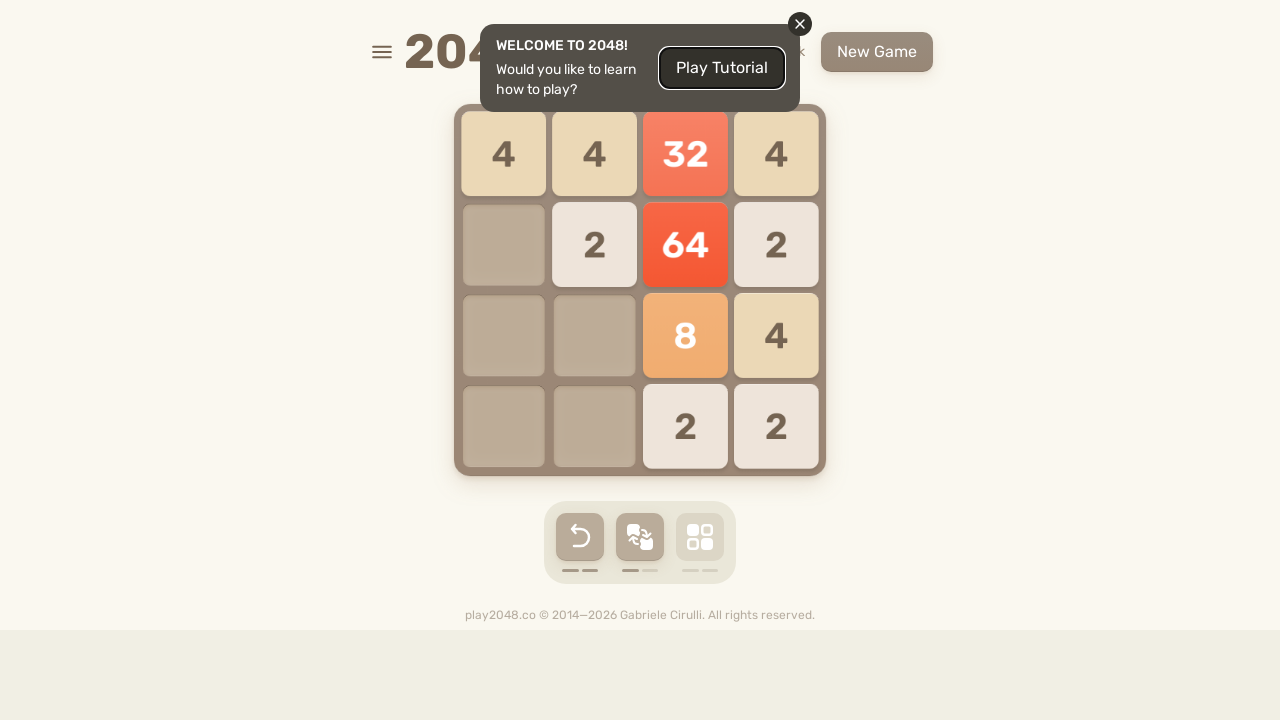

Checked if game over message is visible (result: False)
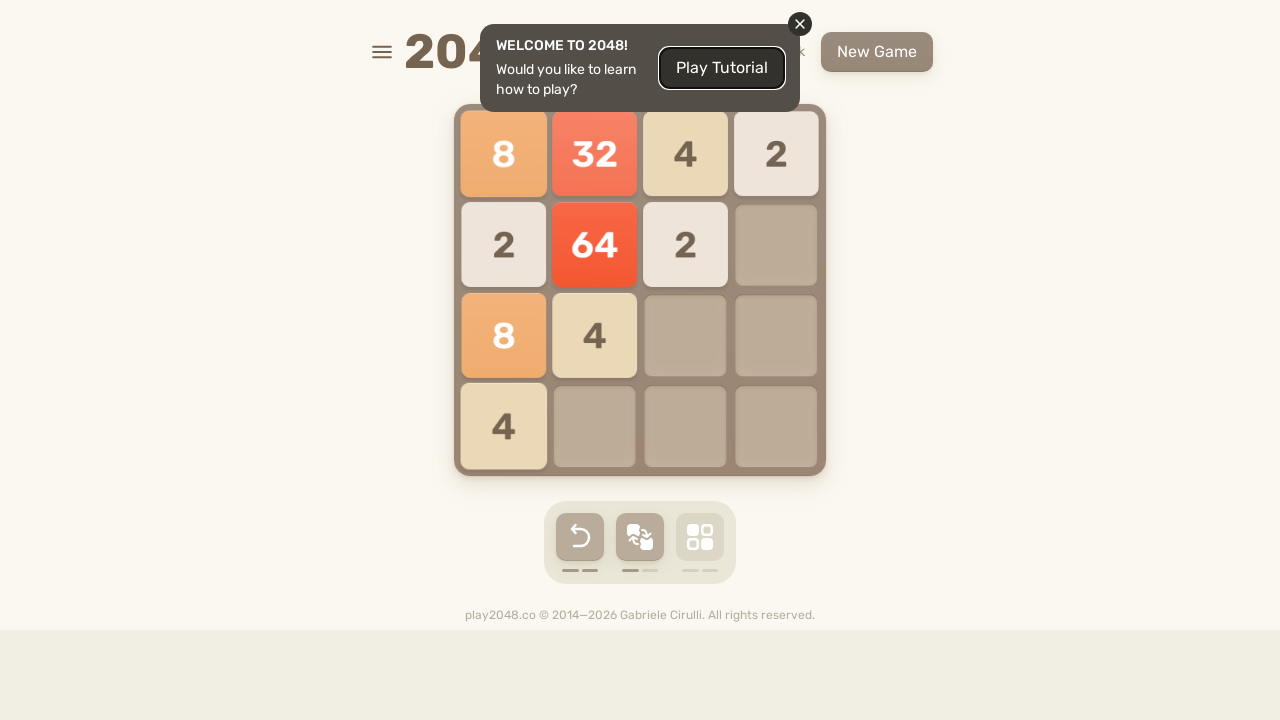

Pressed ArrowRight to slide tiles right on body
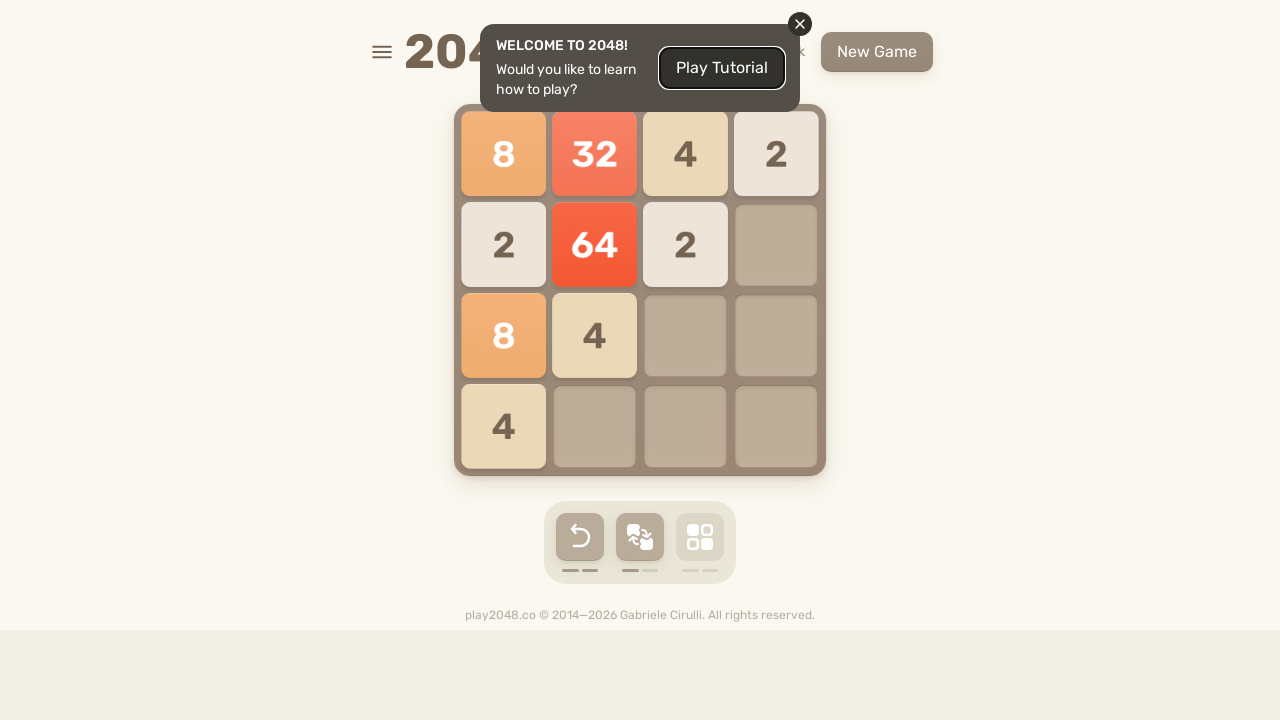

Checked if game over message is visible (result: False)
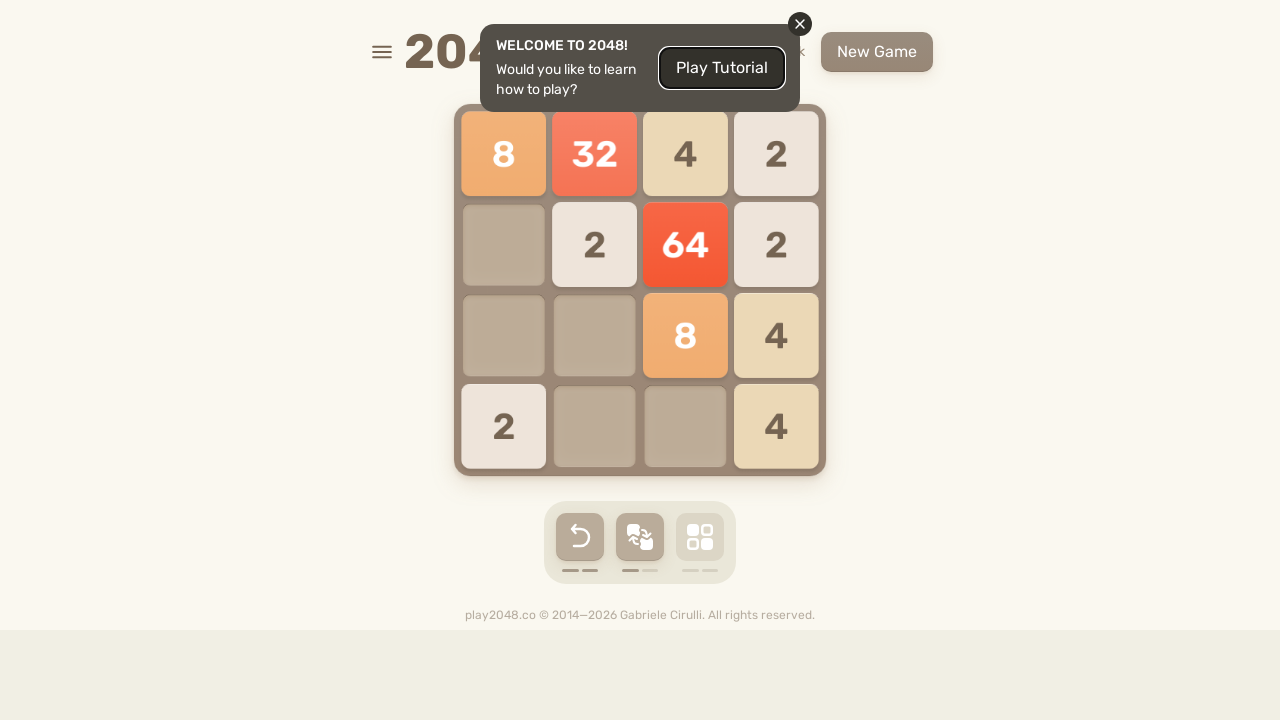

Pressed ArrowUp to slide tiles up on body
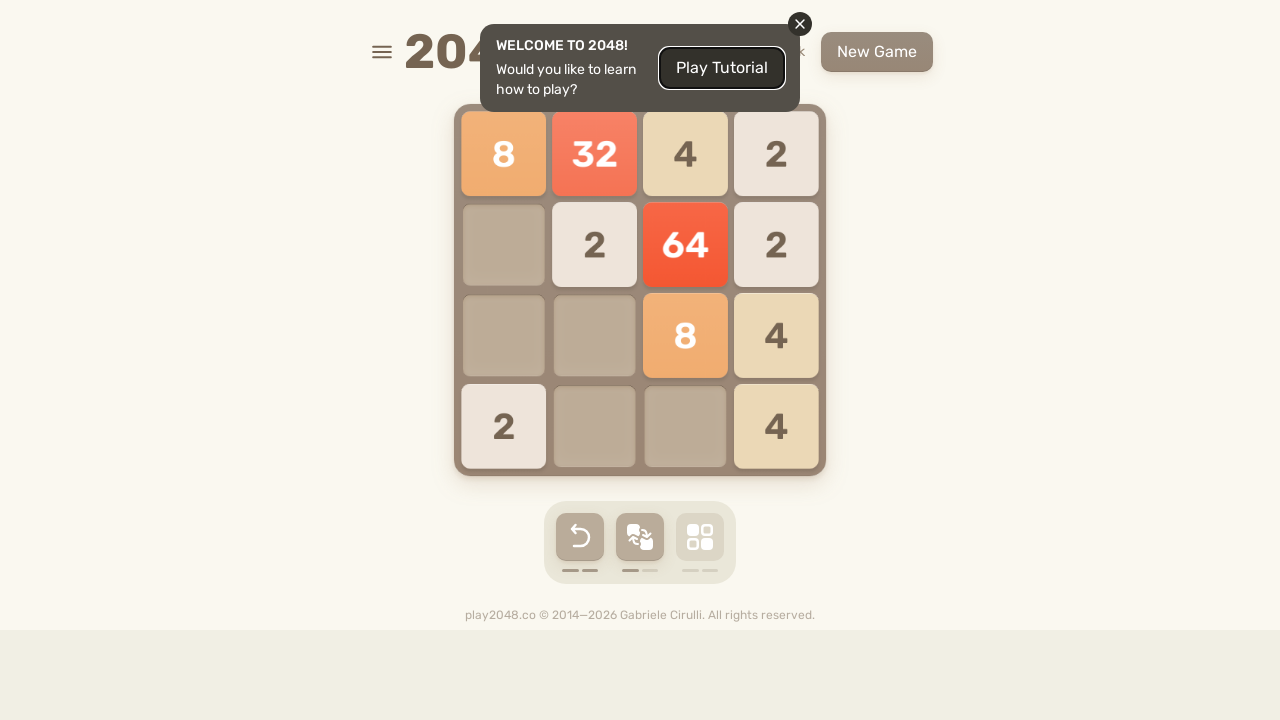

Checked if game over message is visible (result: False)
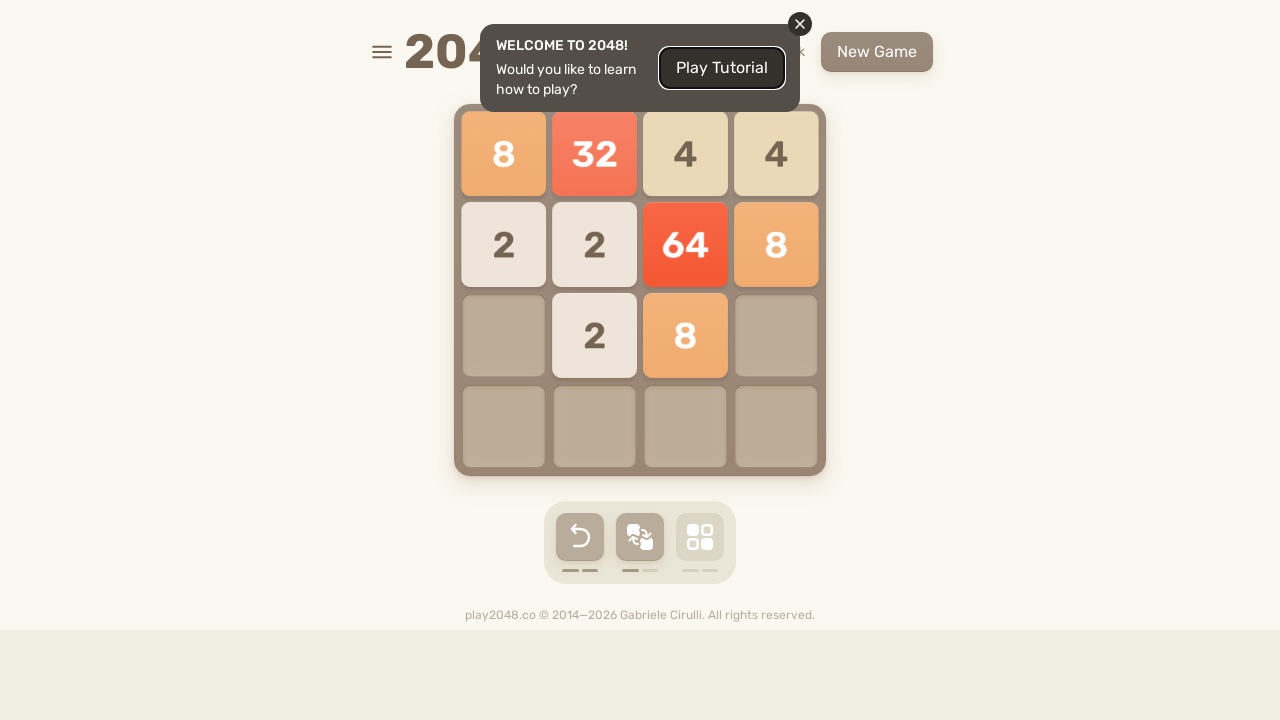

Pressed ArrowDown to slide tiles down on body
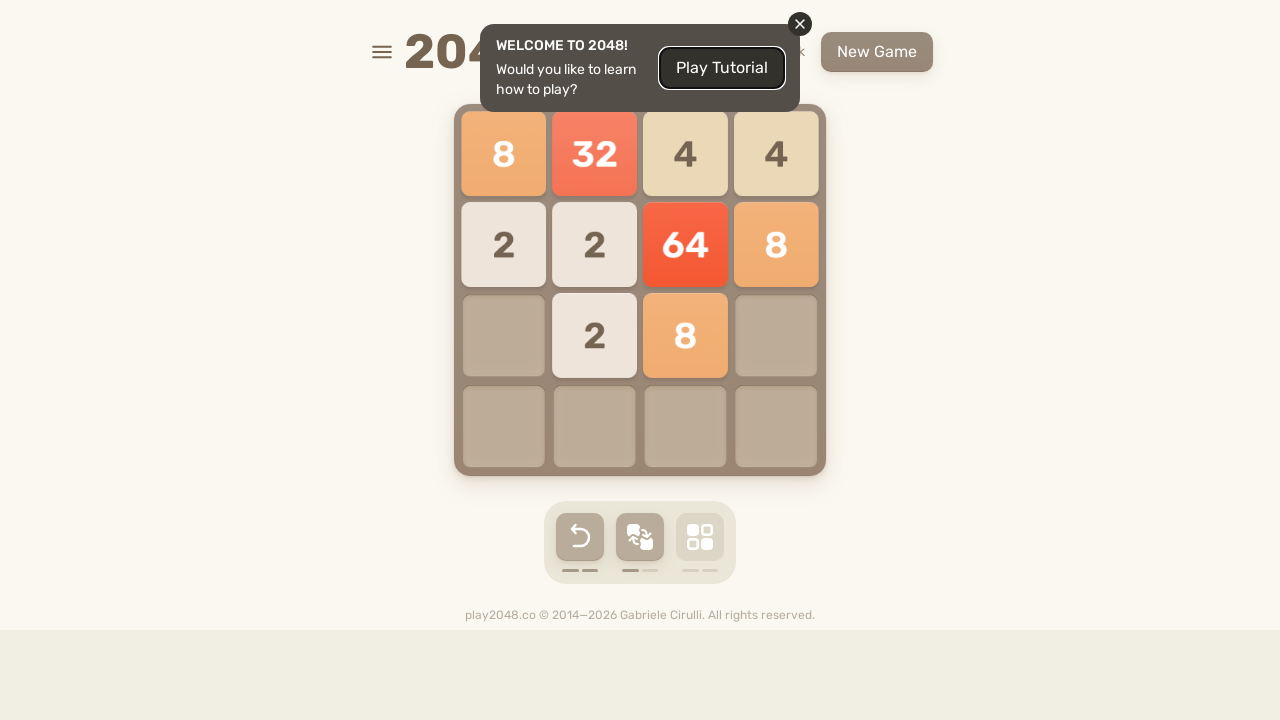

Checked if game over message is visible (result: False)
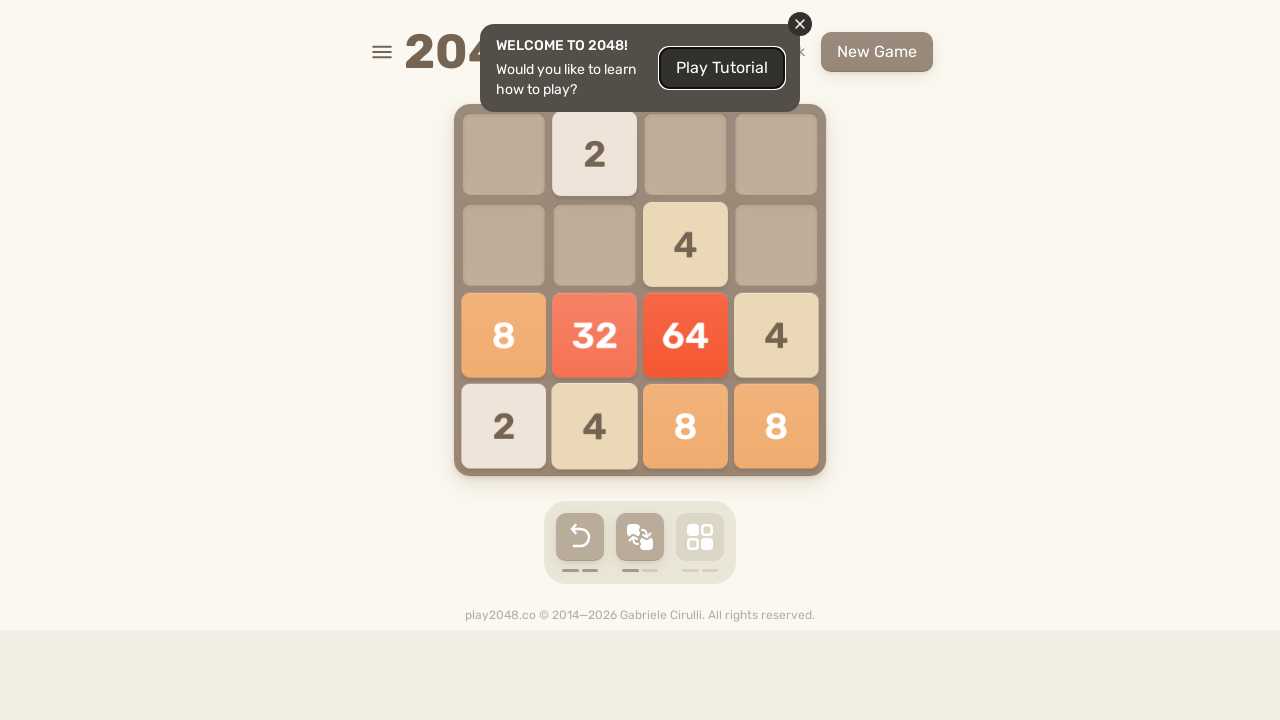

Pressed ArrowRight to slide tiles right on body
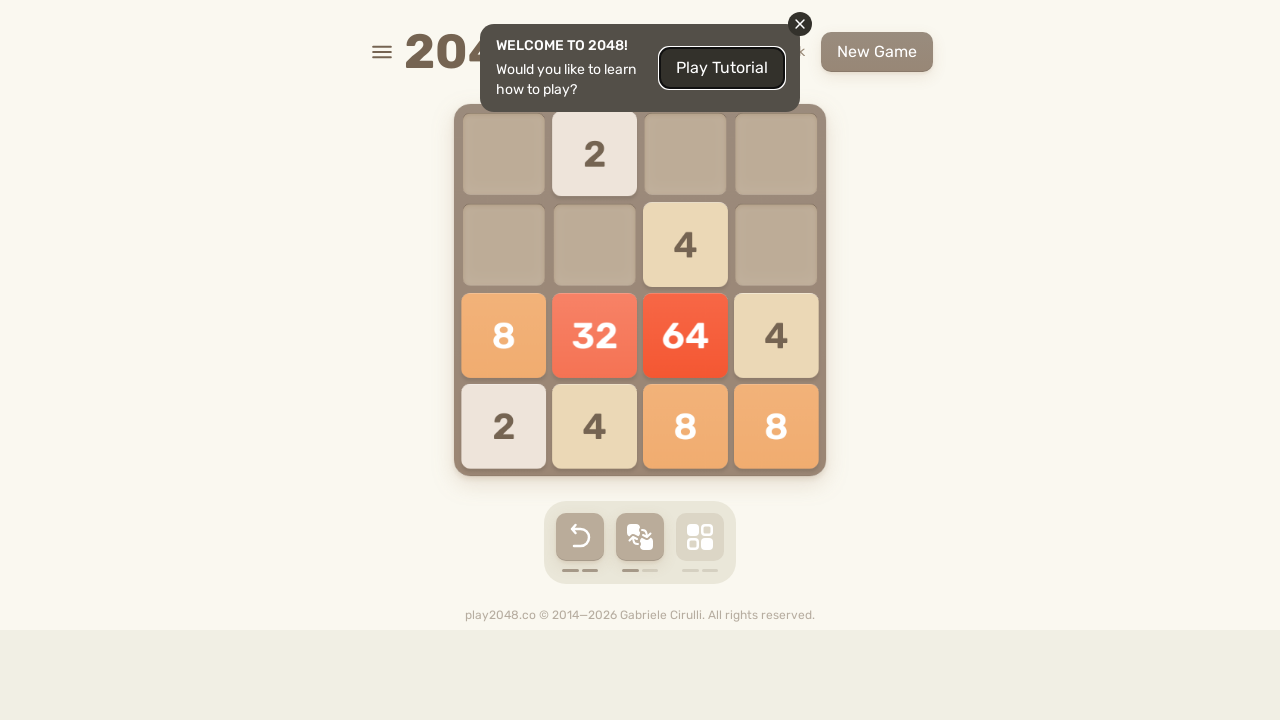

Checked if game over message is visible (result: False)
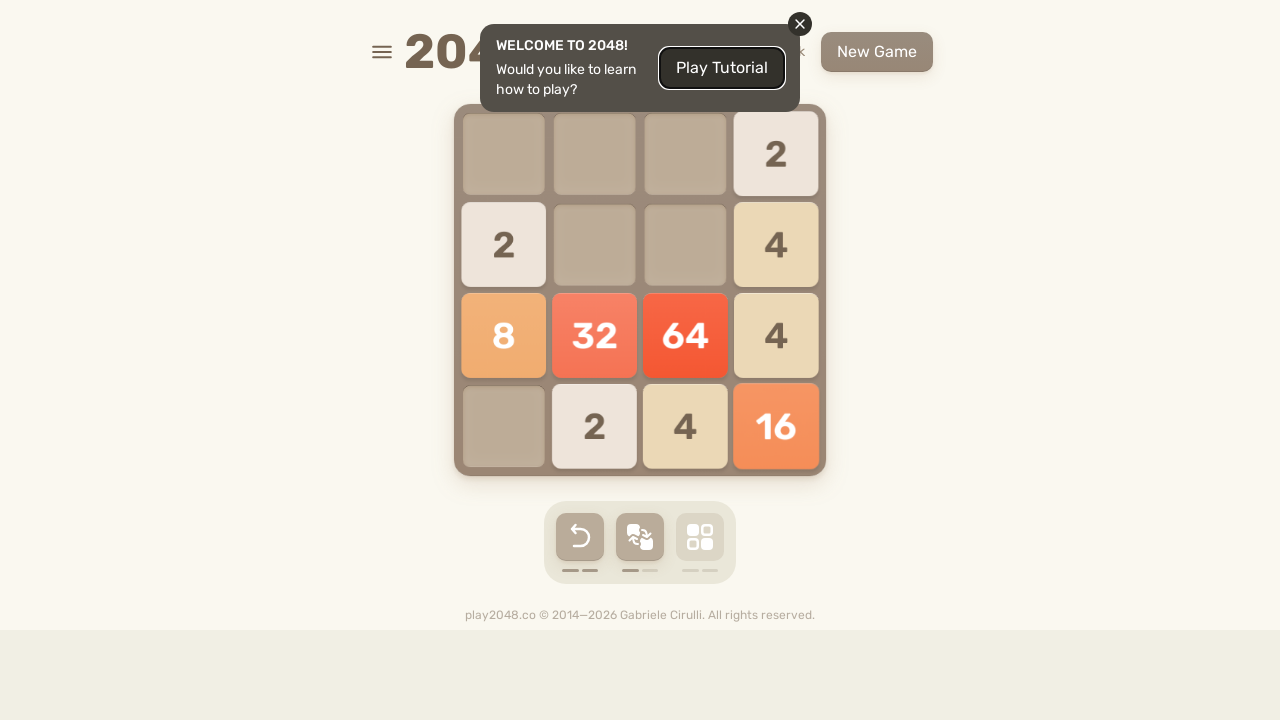

Pressed ArrowDown to slide tiles down on body
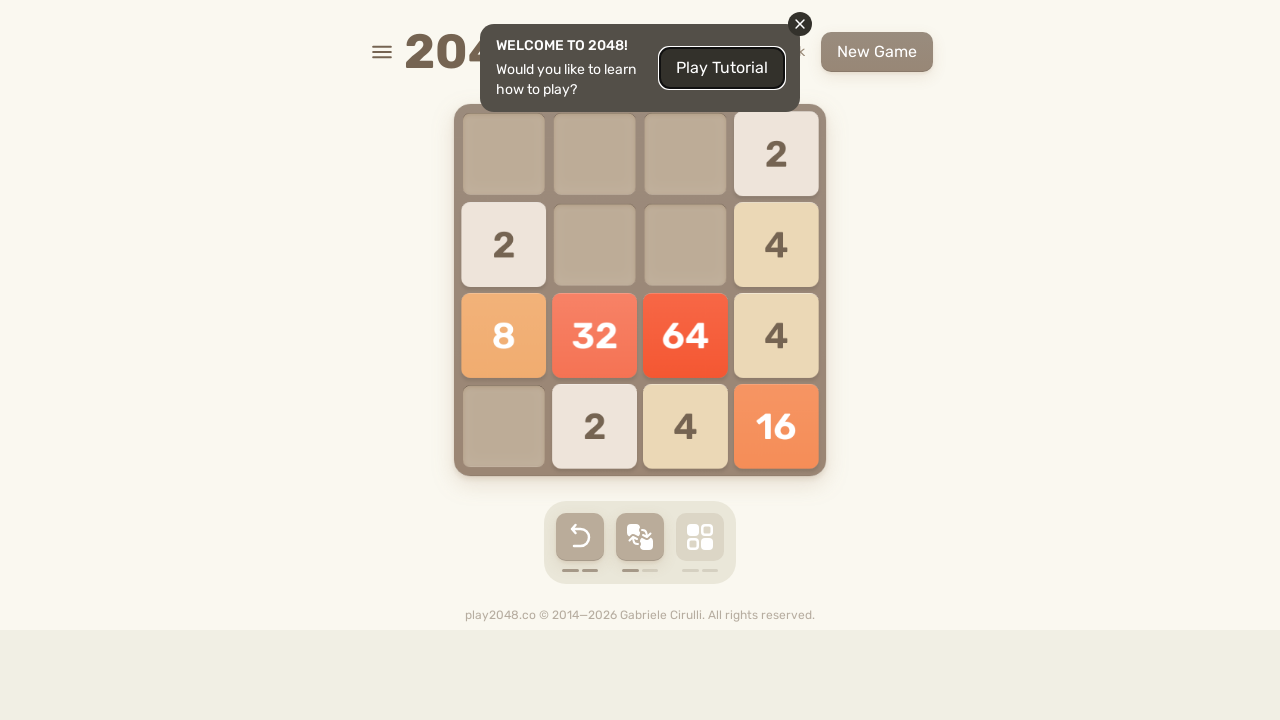

Checked if game over message is visible (result: False)
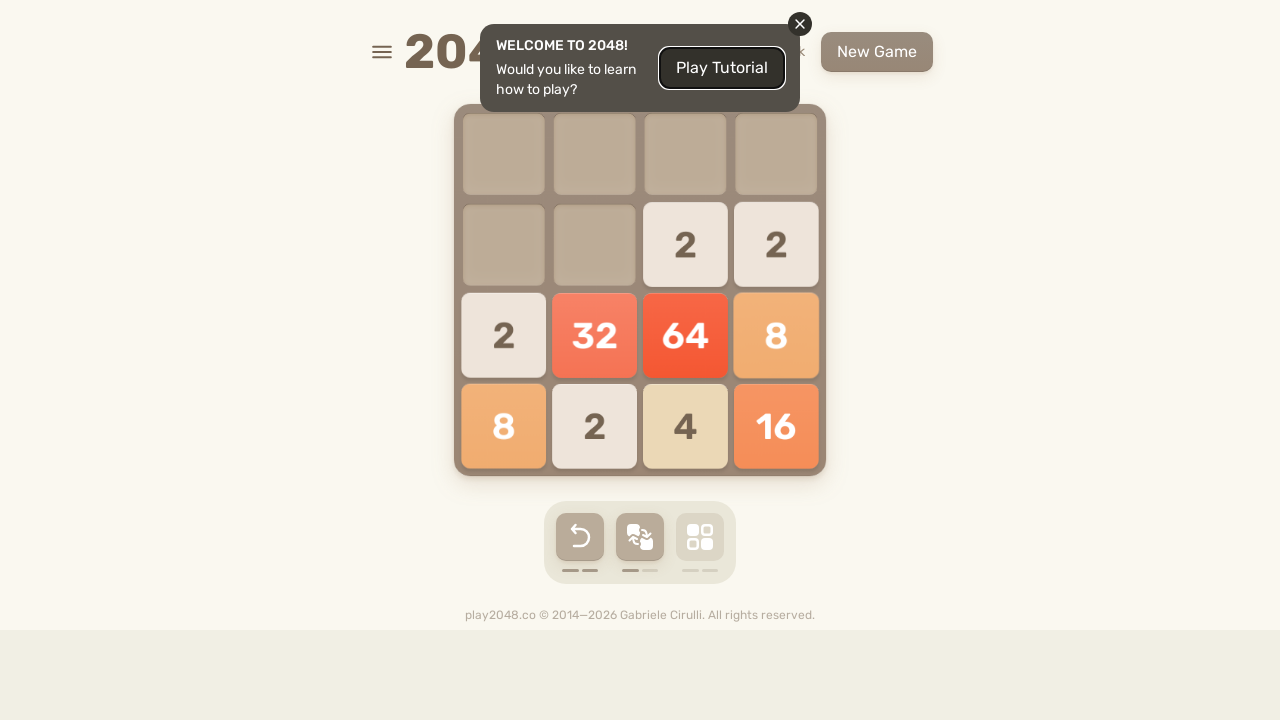

Pressed ArrowDown to slide tiles down on body
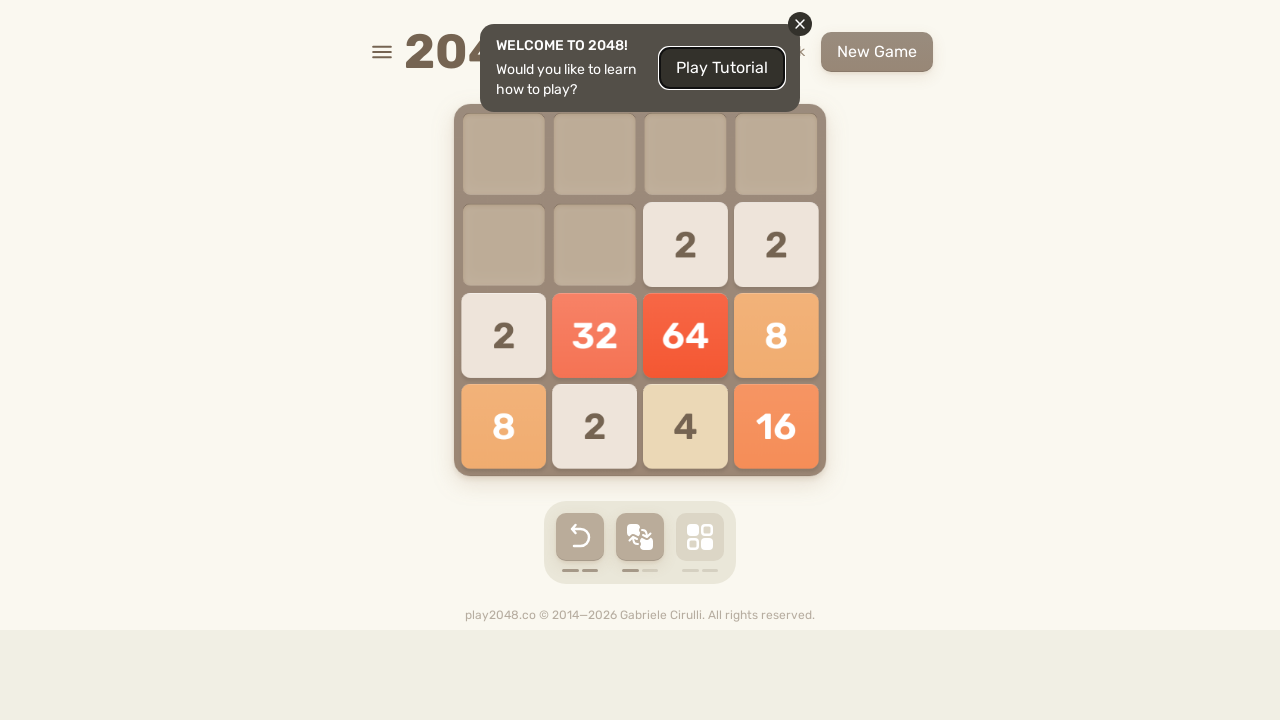

Checked if game over message is visible (result: False)
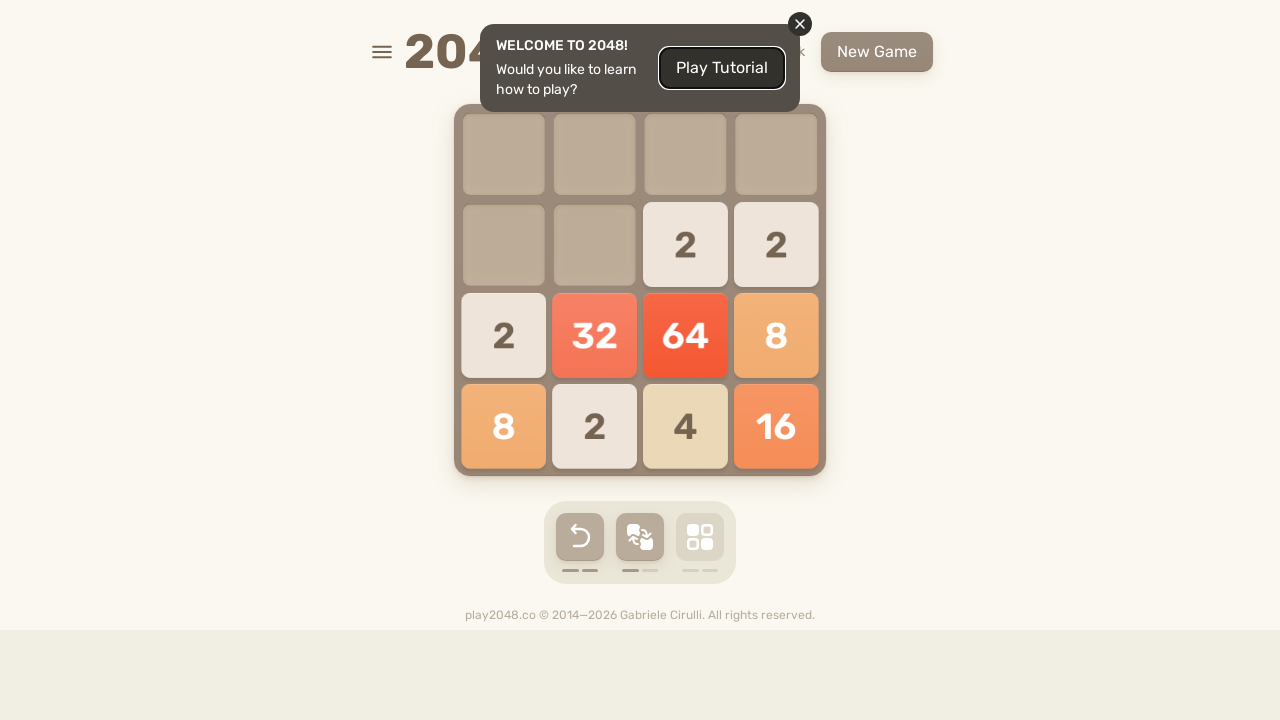

Pressed ArrowLeft to slide tiles left on body
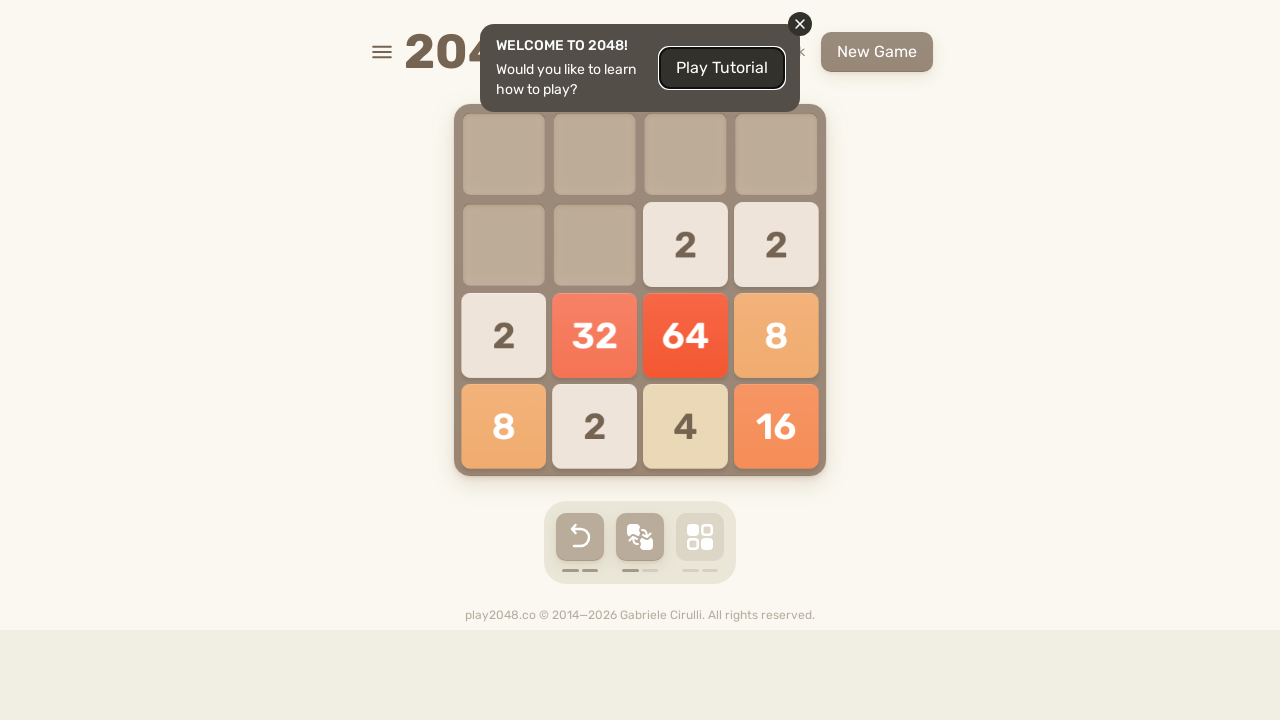

Checked if game over message is visible (result: False)
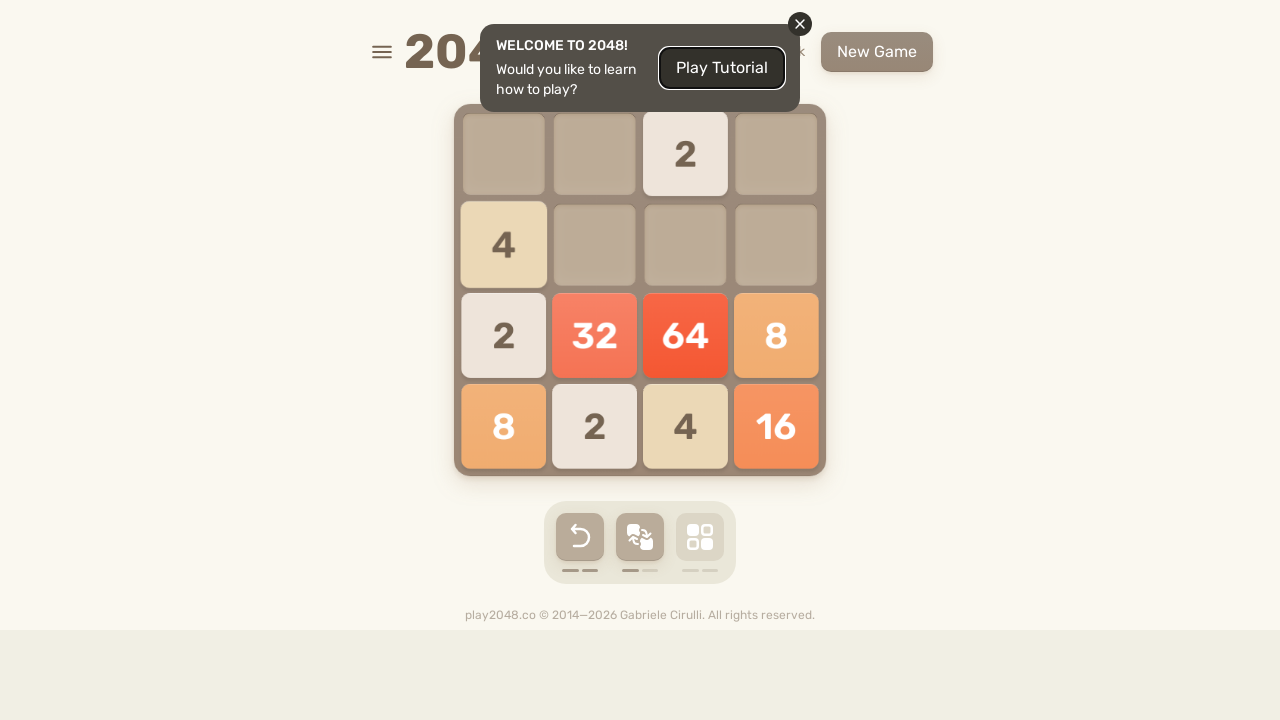

Pressed ArrowLeft to slide tiles left on body
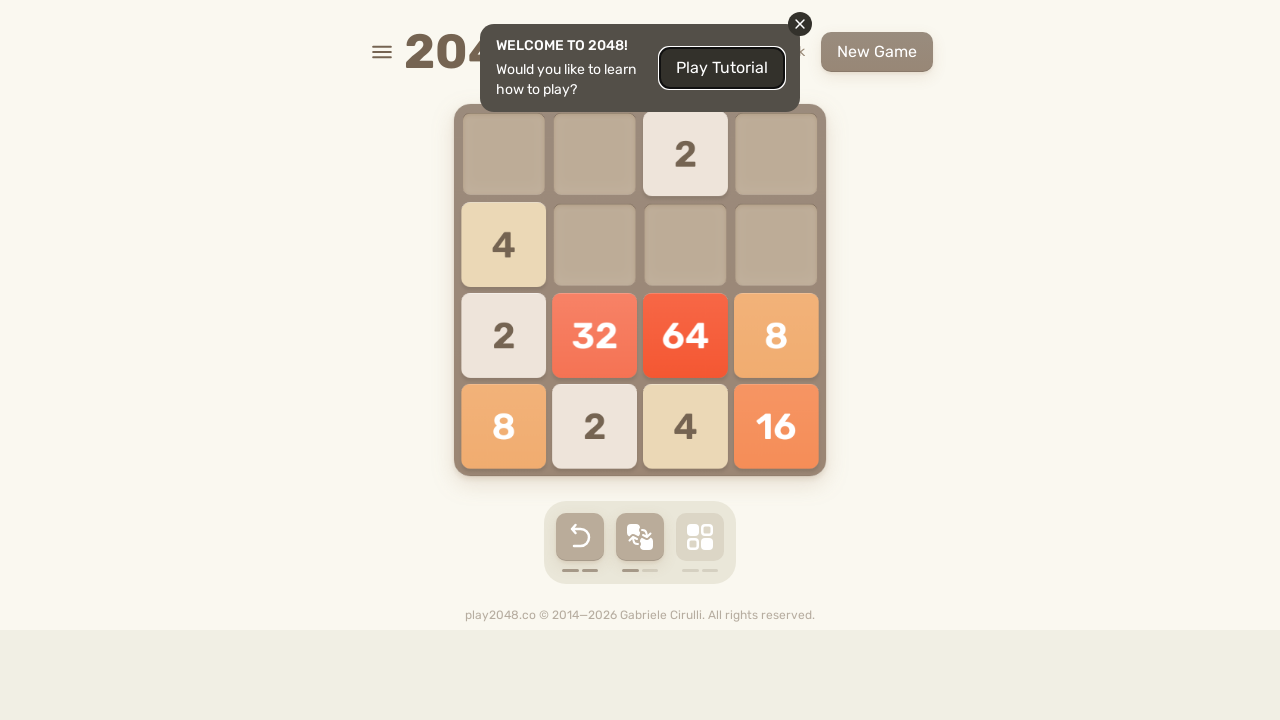

Checked if game over message is visible (result: False)
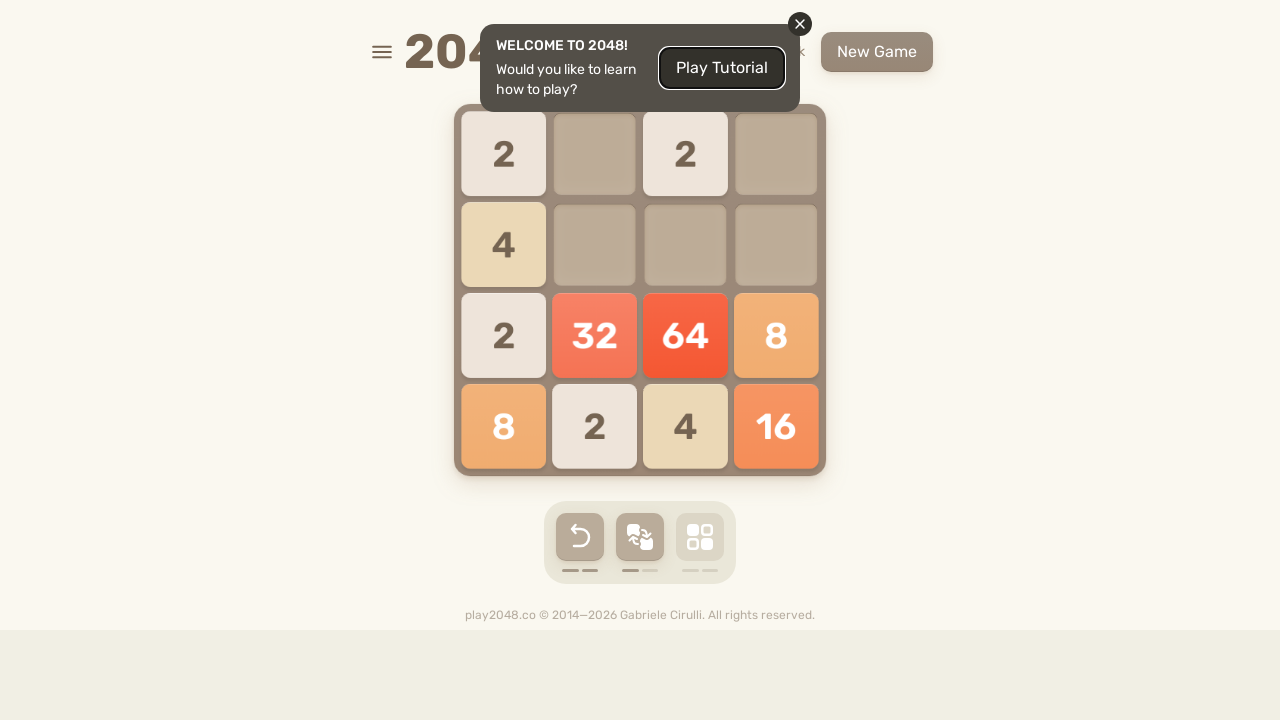

Pressed ArrowDown to slide tiles down on body
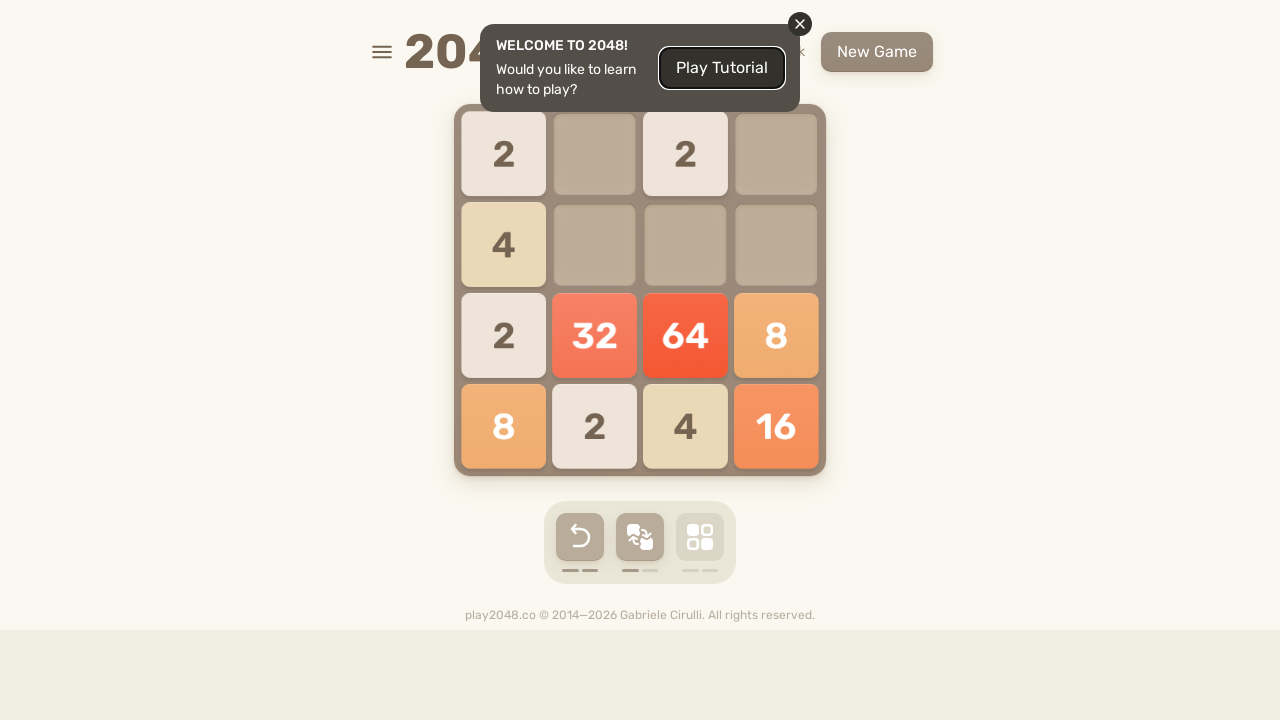

Checked if game over message is visible (result: False)
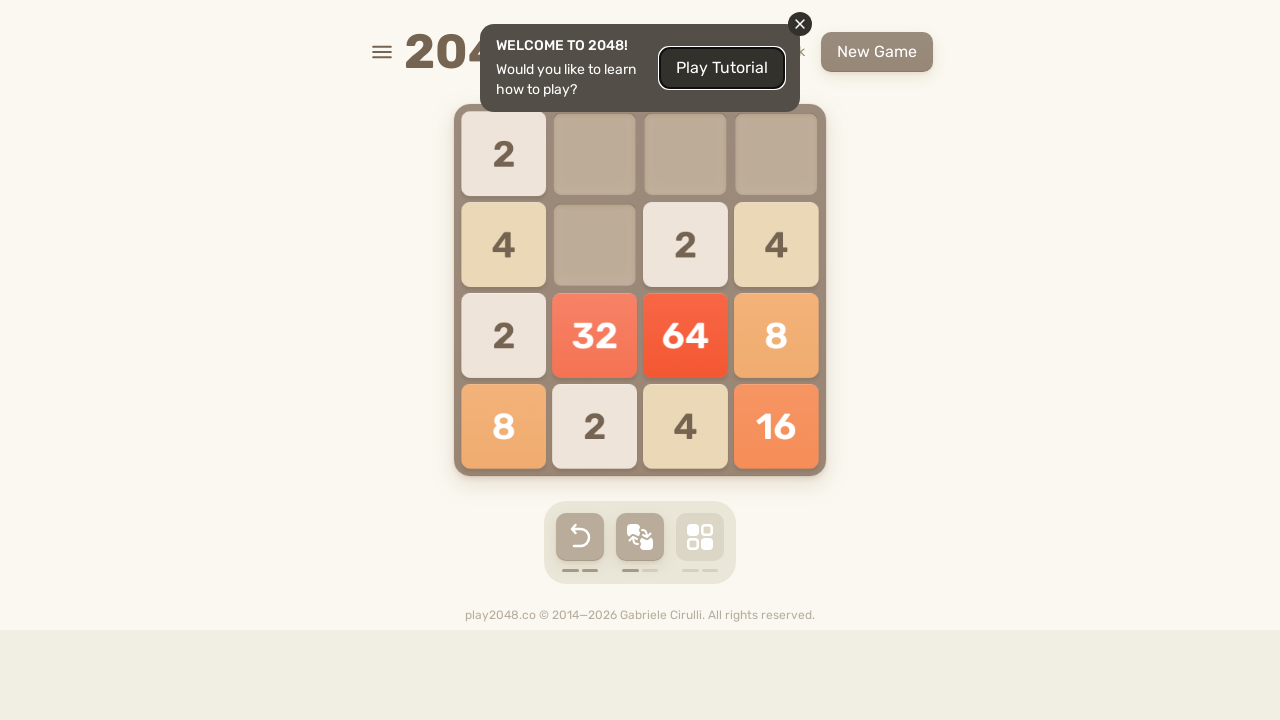

Pressed ArrowLeft to slide tiles left on body
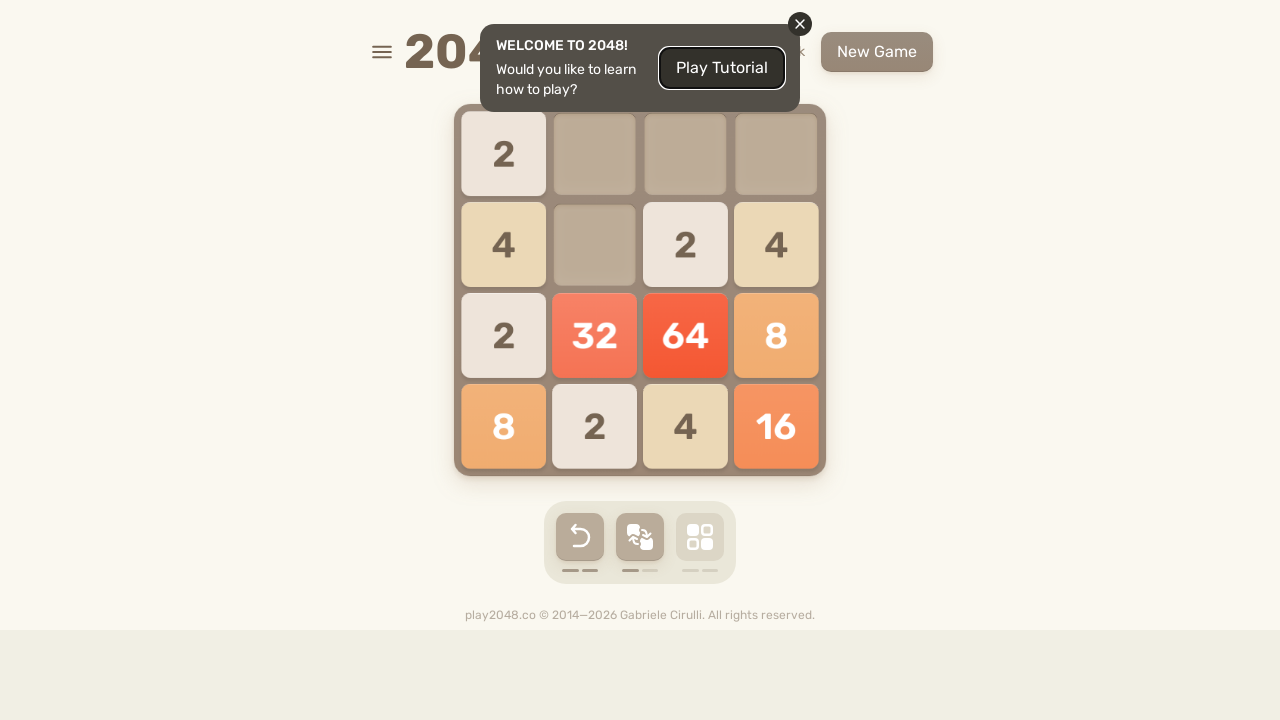

Checked if game over message is visible (result: False)
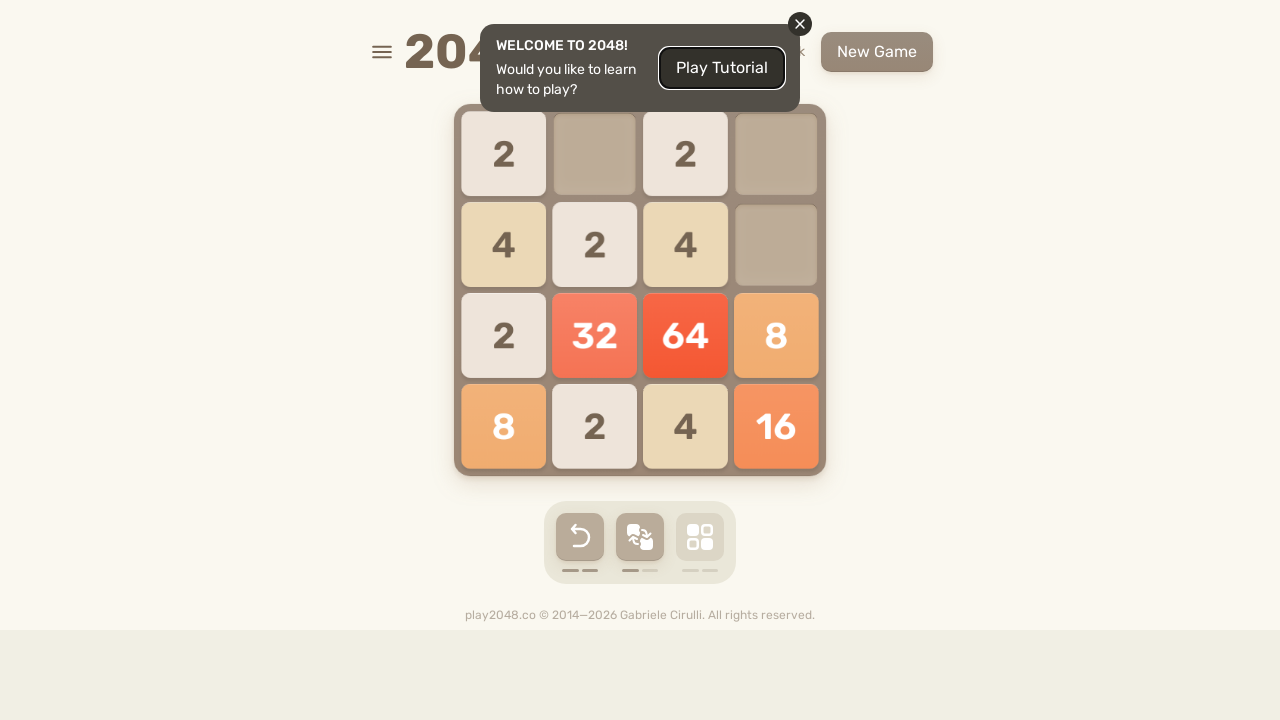

Pressed ArrowRight to slide tiles right on body
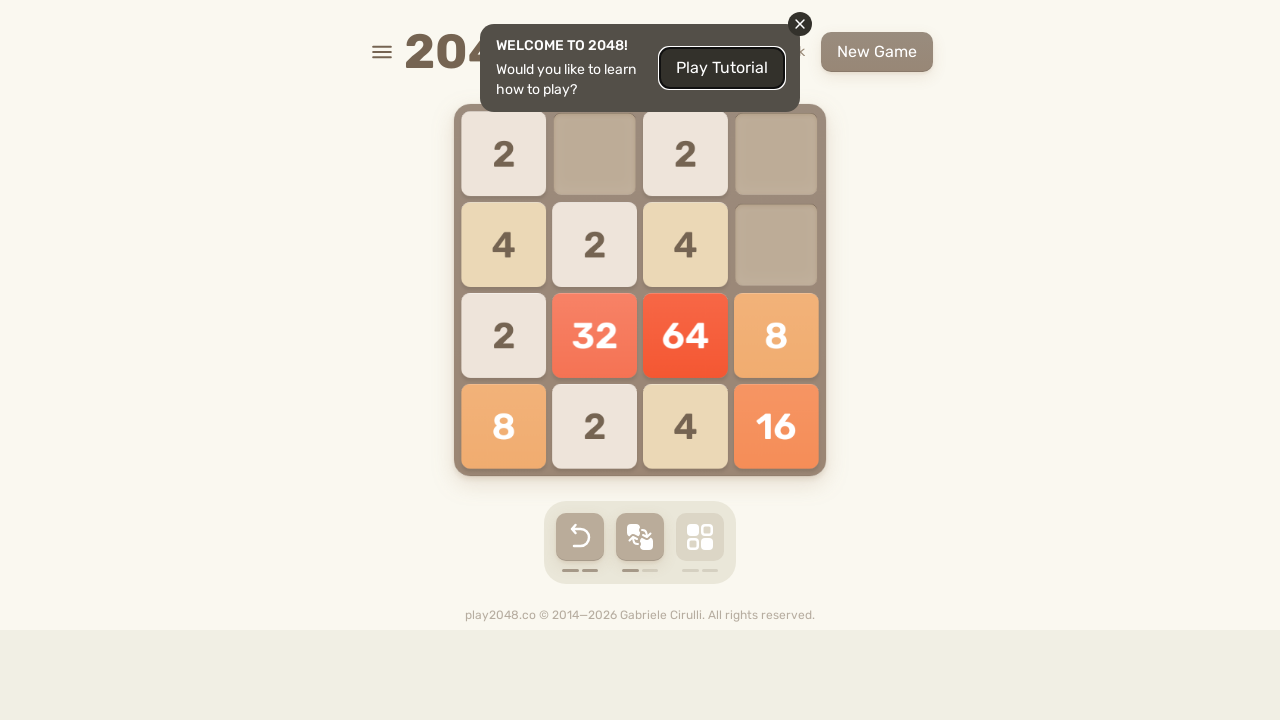

Checked if game over message is visible (result: False)
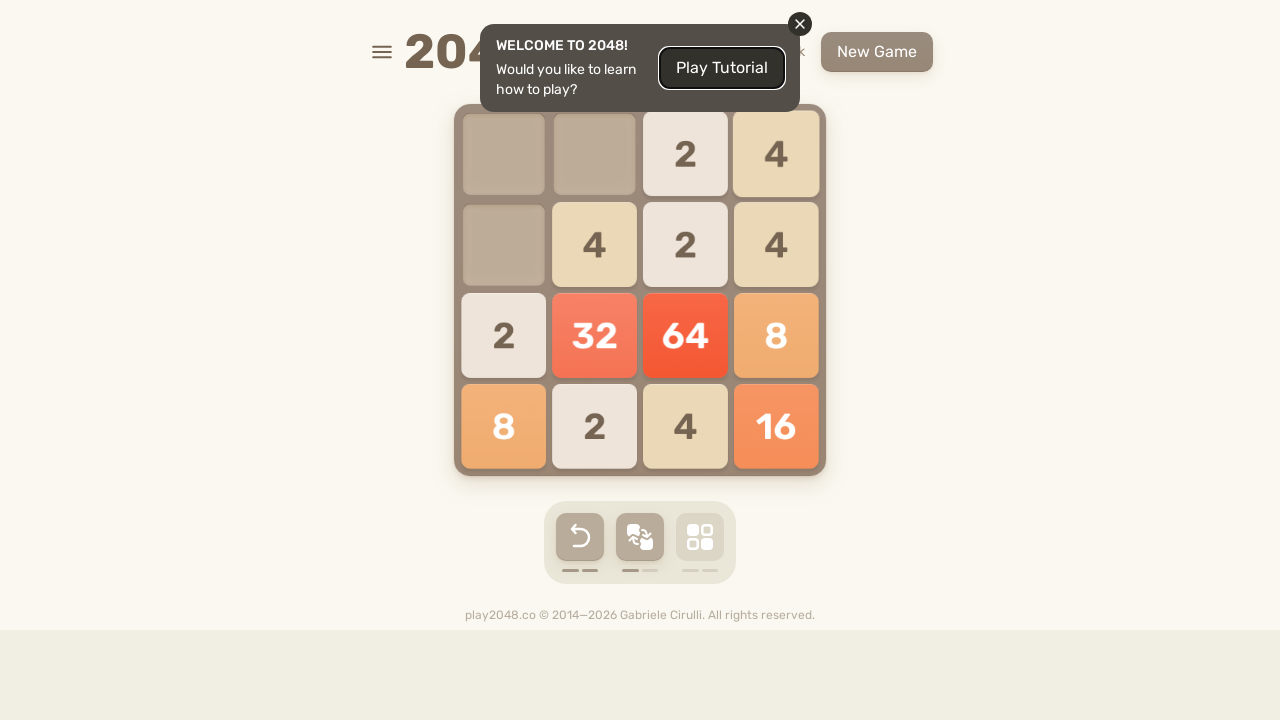

Pressed ArrowDown to slide tiles down on body
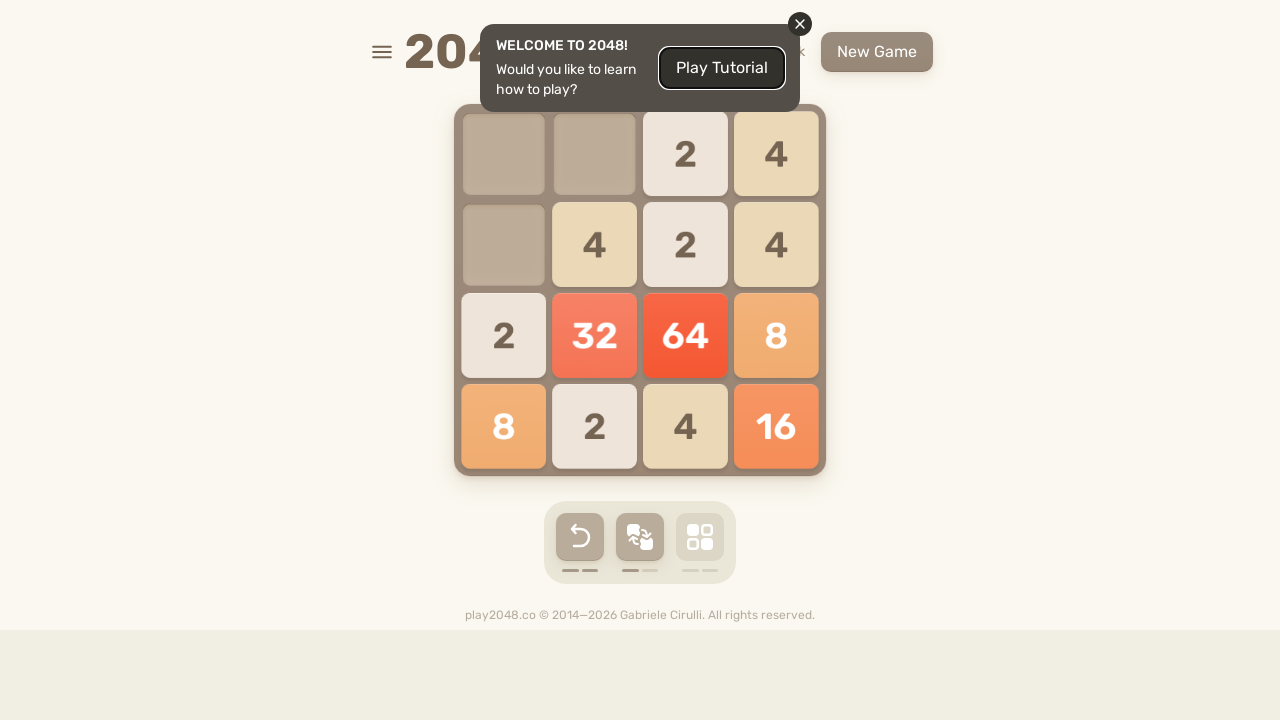

Checked if game over message is visible (result: False)
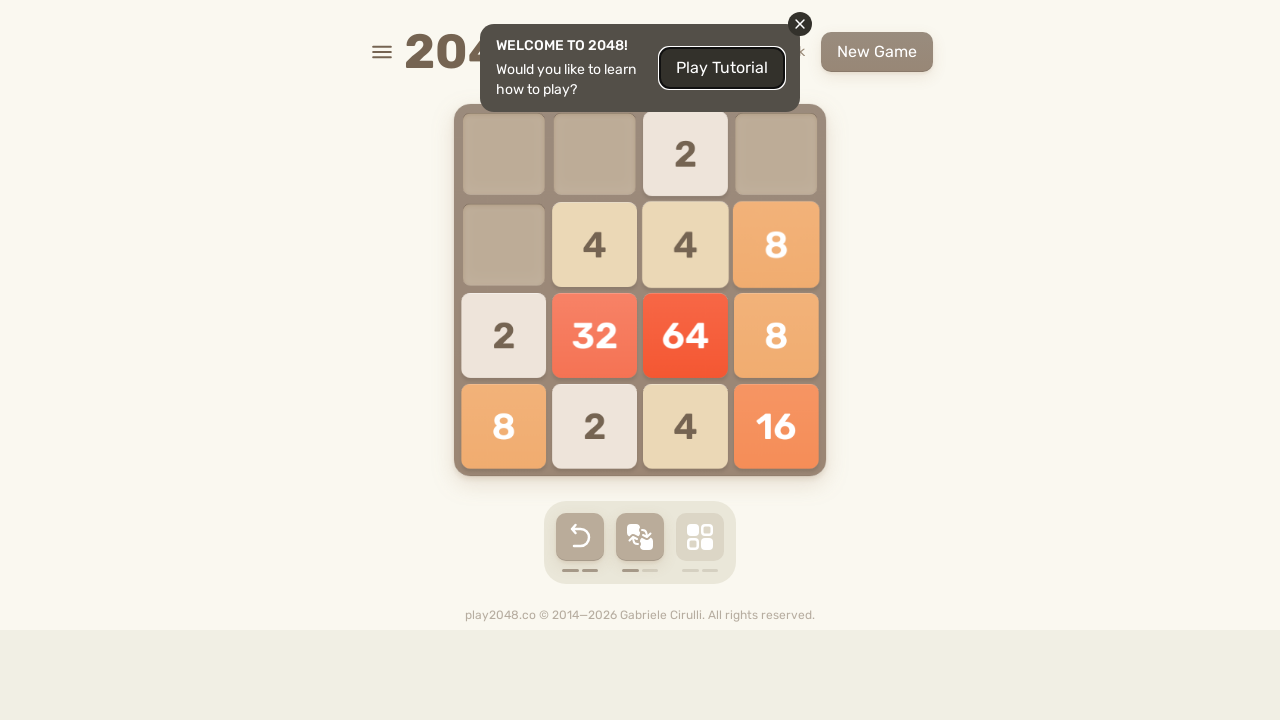

Pressed ArrowDown to slide tiles down on body
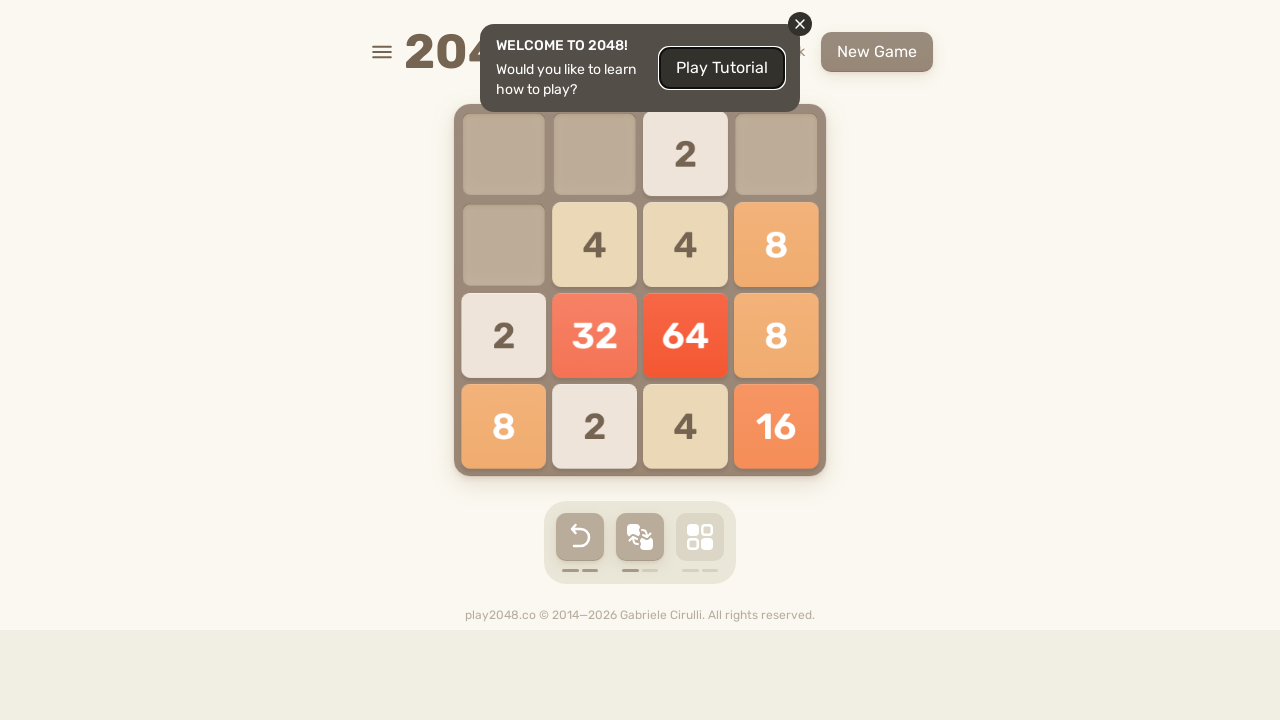

Checked if game over message is visible (result: False)
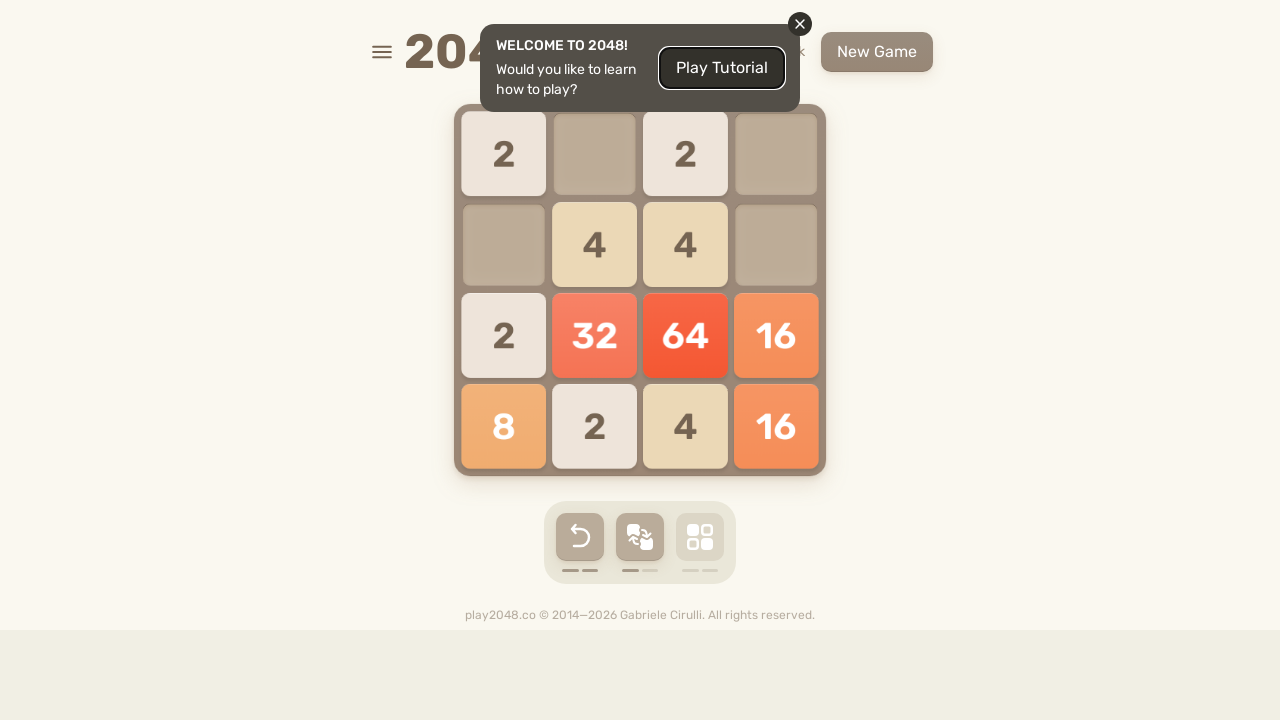

Pressed ArrowRight to slide tiles right on body
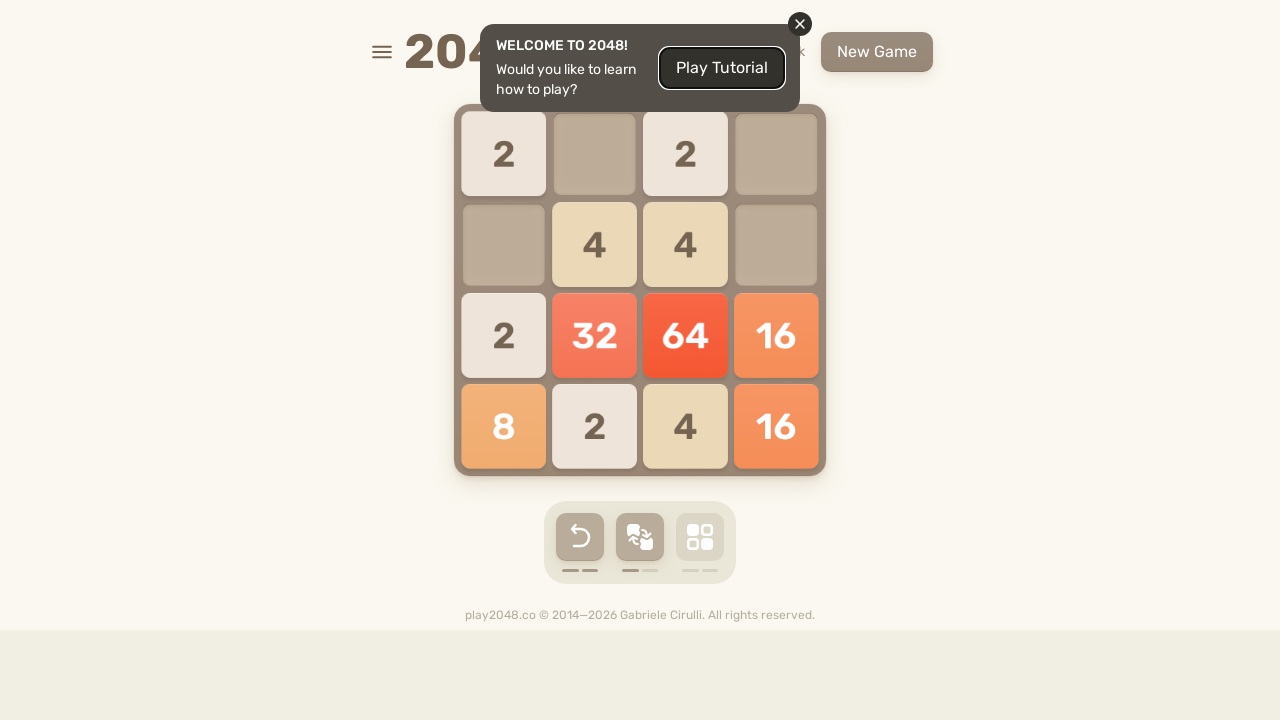

Checked if game over message is visible (result: False)
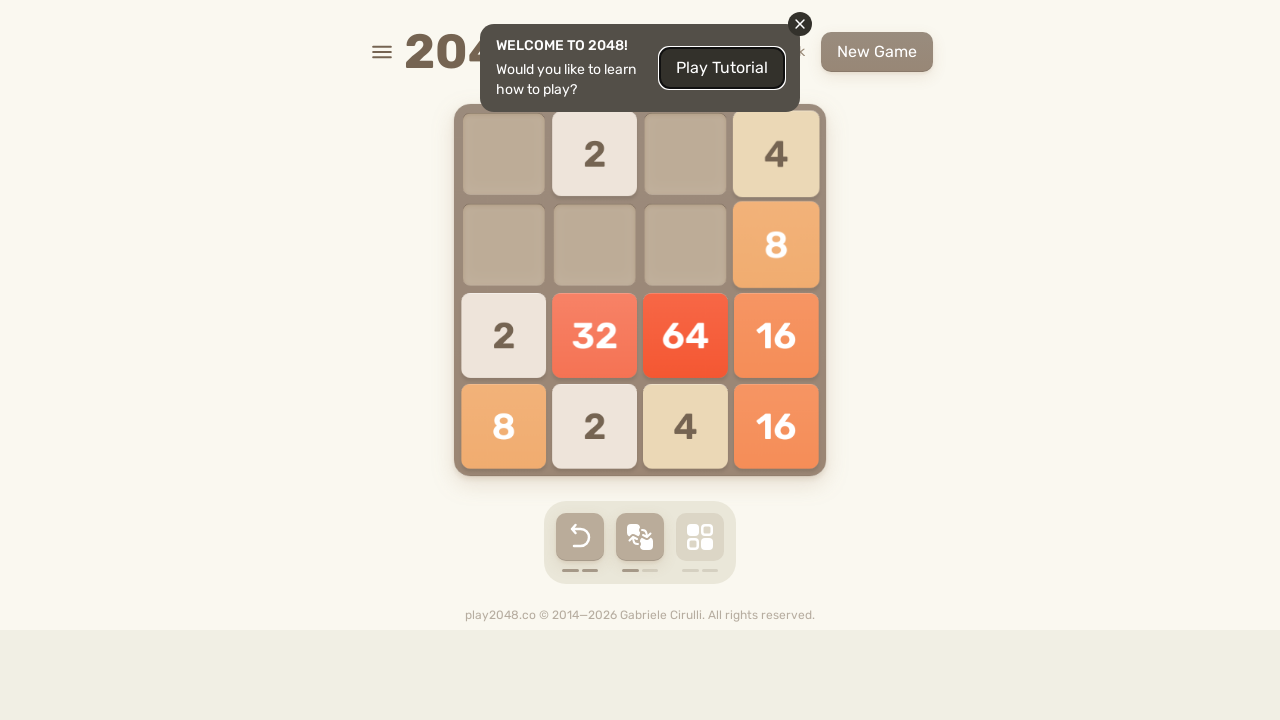

Pressed ArrowUp to slide tiles up on body
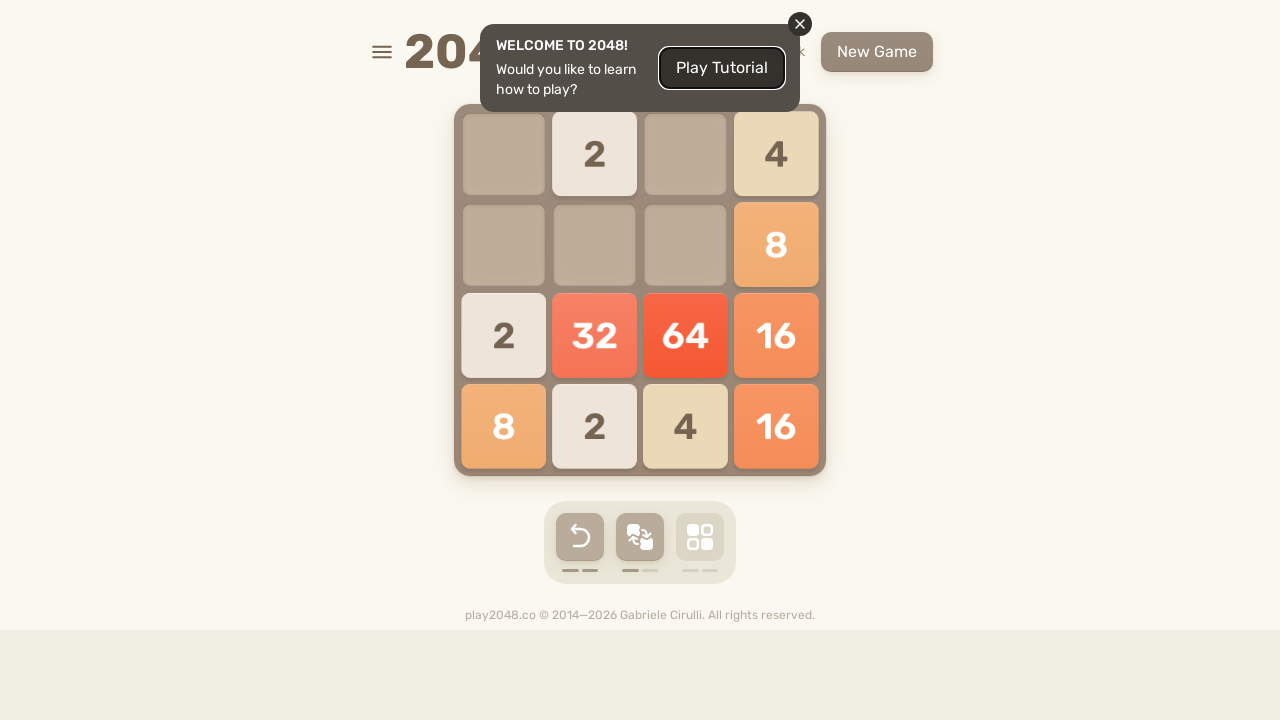

Checked if game over message is visible (result: False)
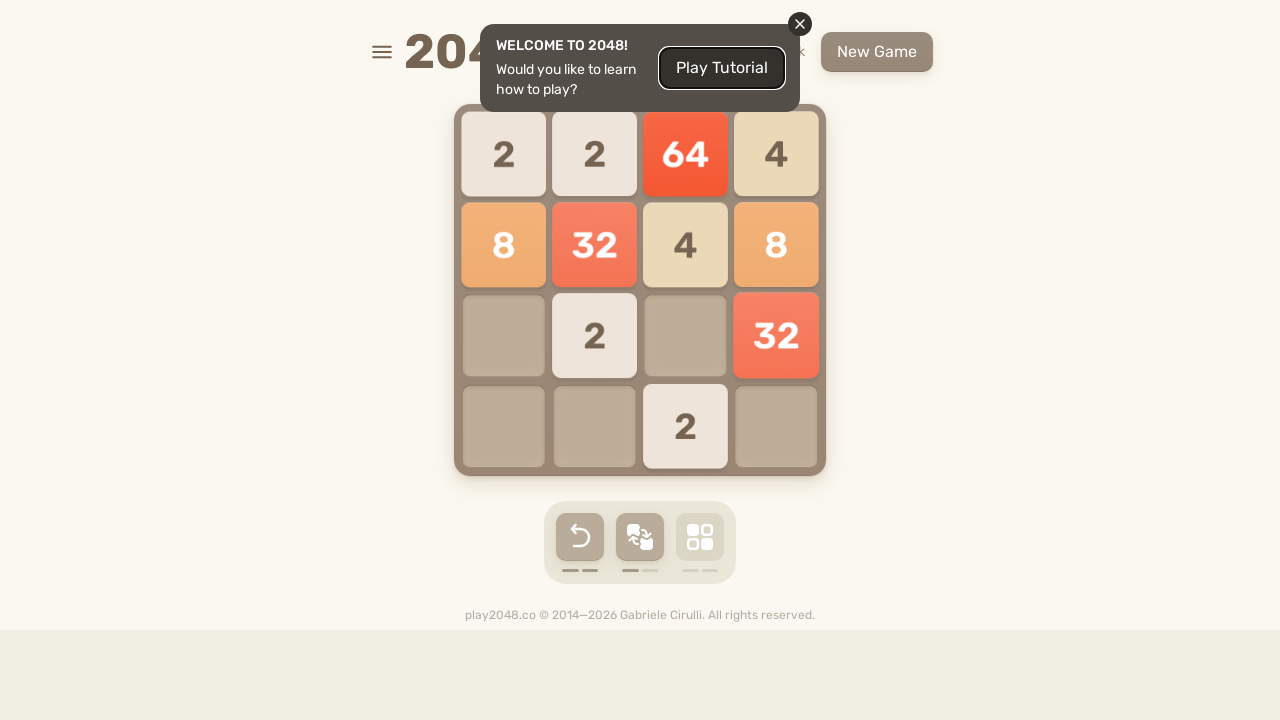

Pressed ArrowDown to slide tiles down on body
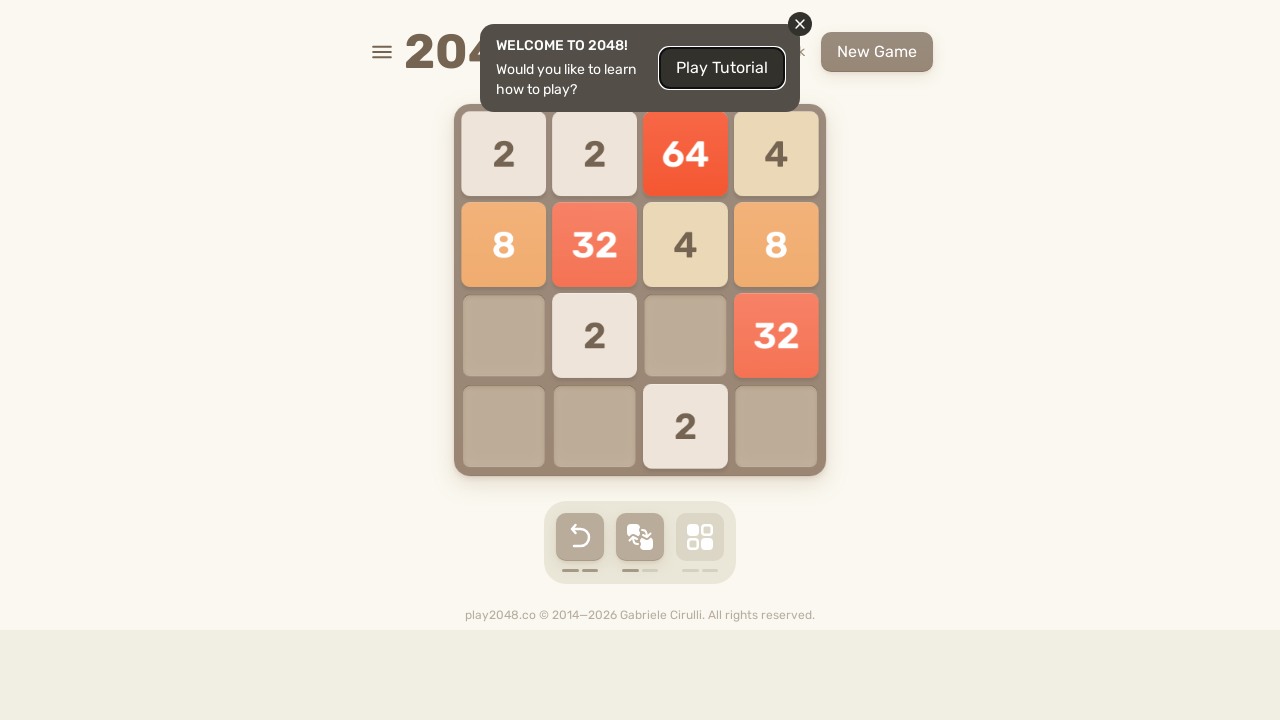

Checked if game over message is visible (result: False)
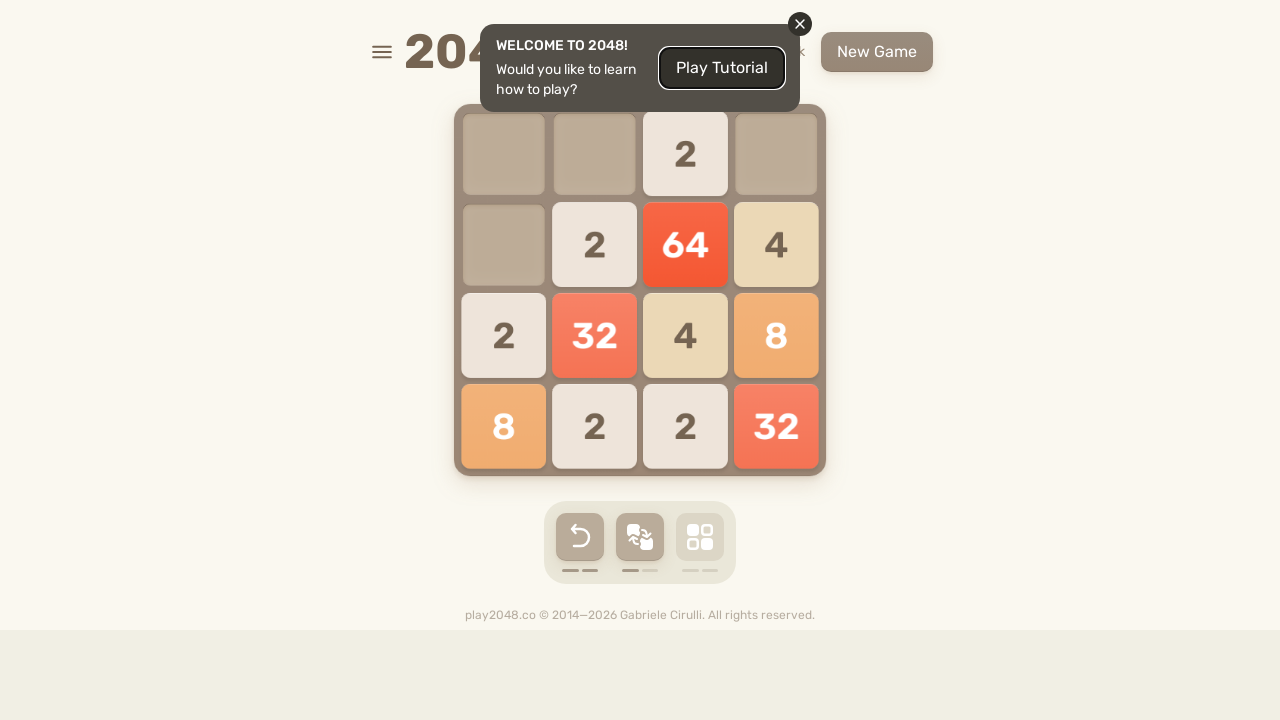

Pressed ArrowDown to slide tiles down on body
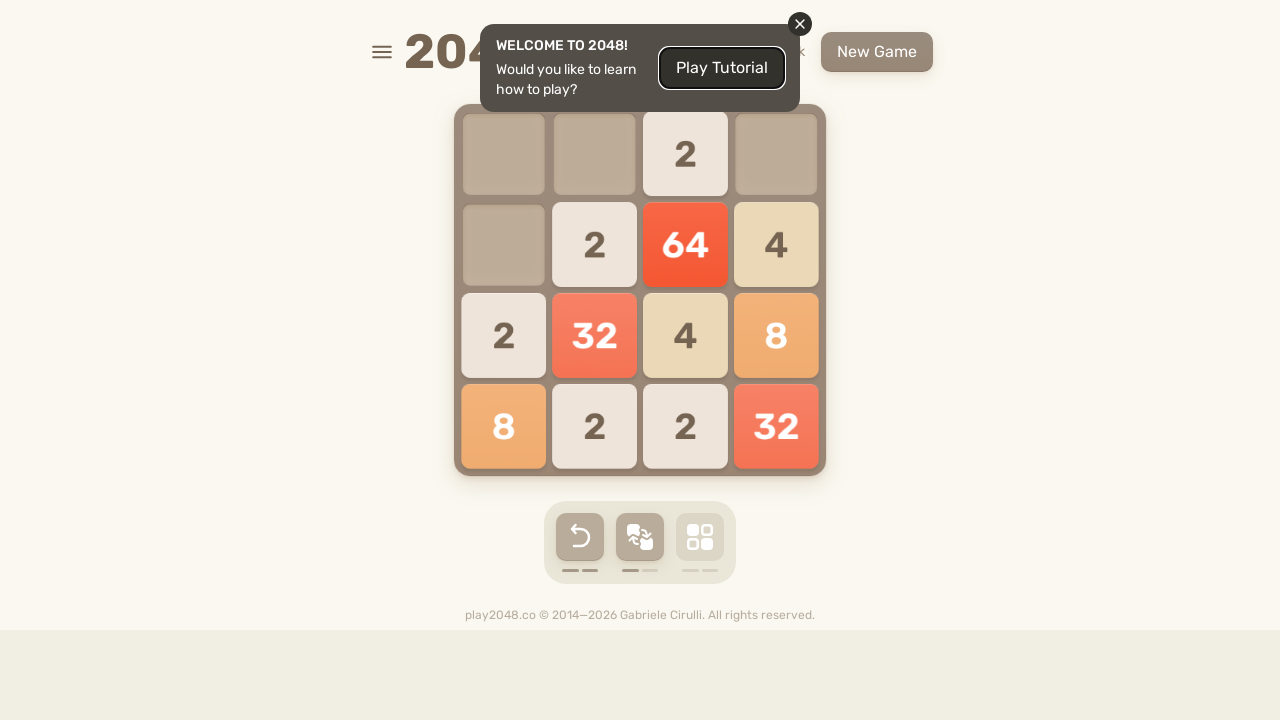

Checked if game over message is visible (result: False)
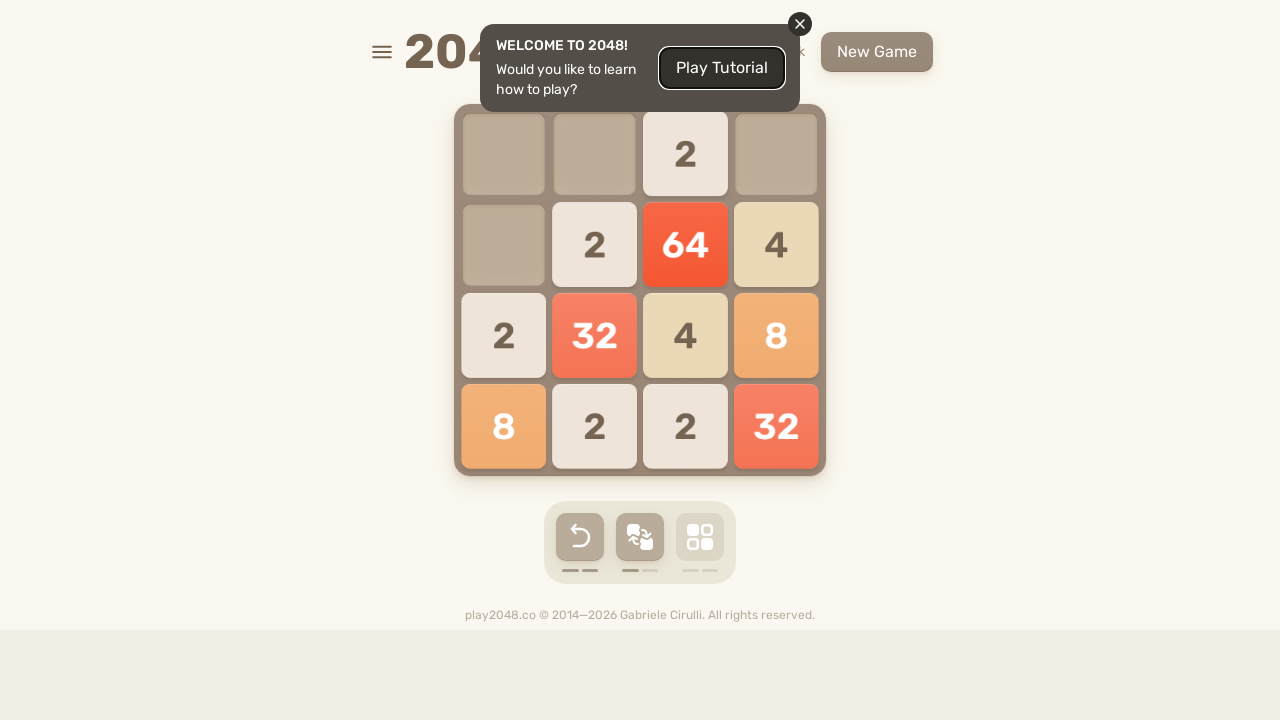

Pressed ArrowUp to slide tiles up on body
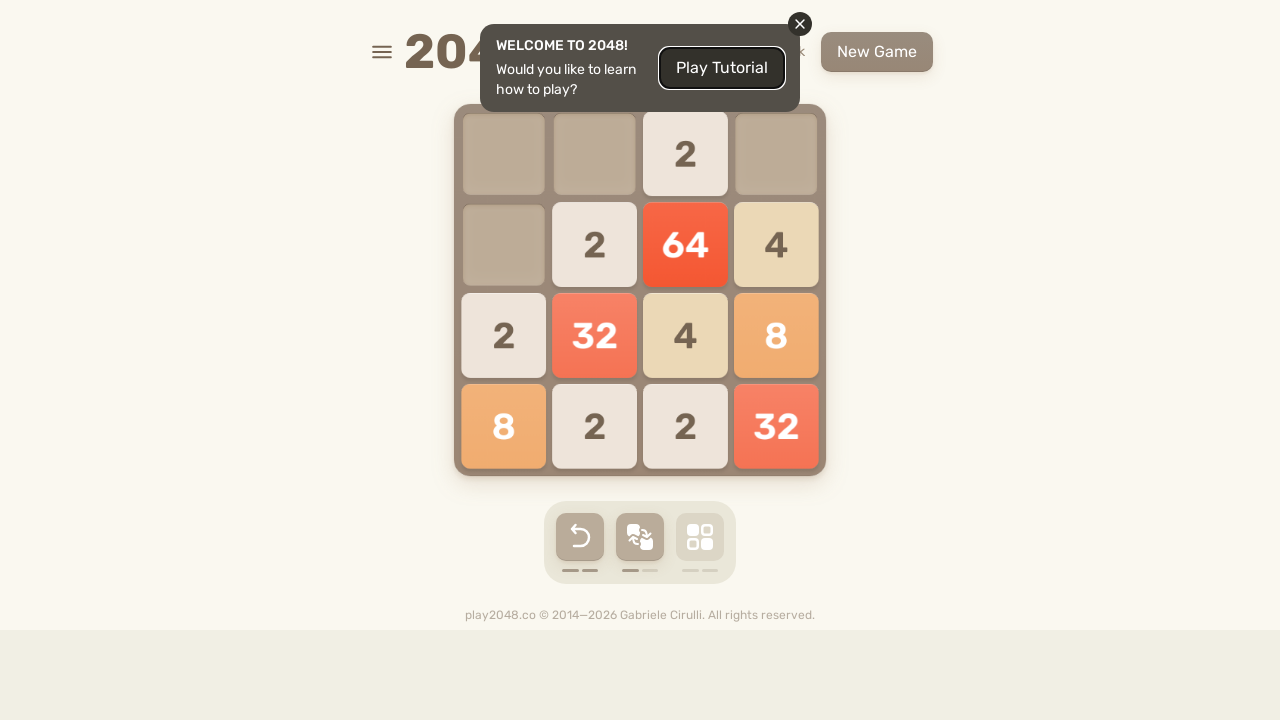

Checked if game over message is visible (result: False)
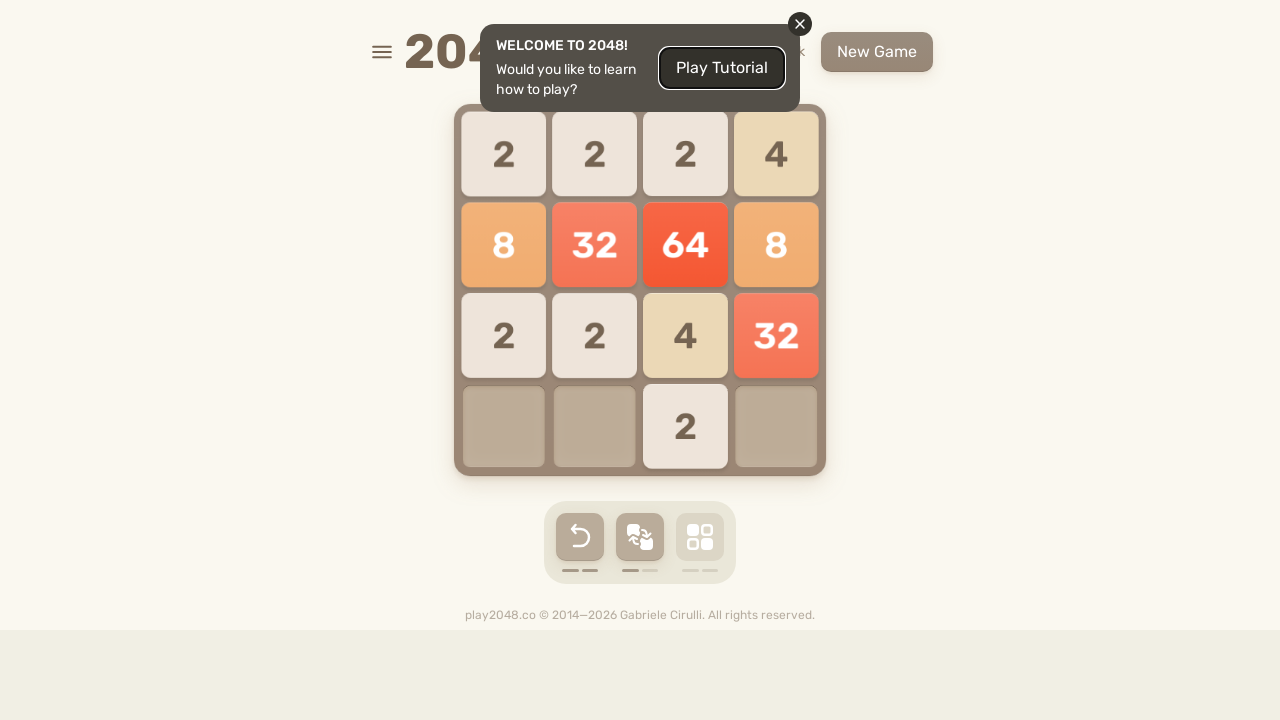

Pressed ArrowLeft to slide tiles left on body
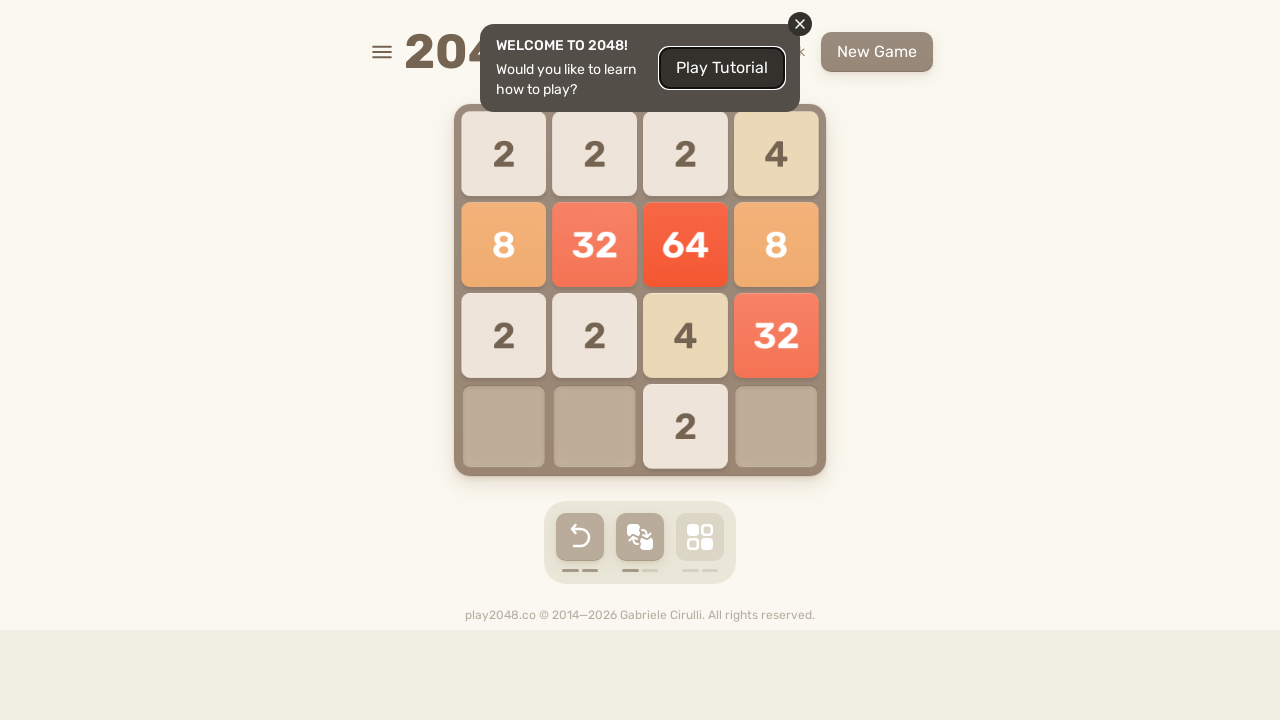

Checked if game over message is visible (result: False)
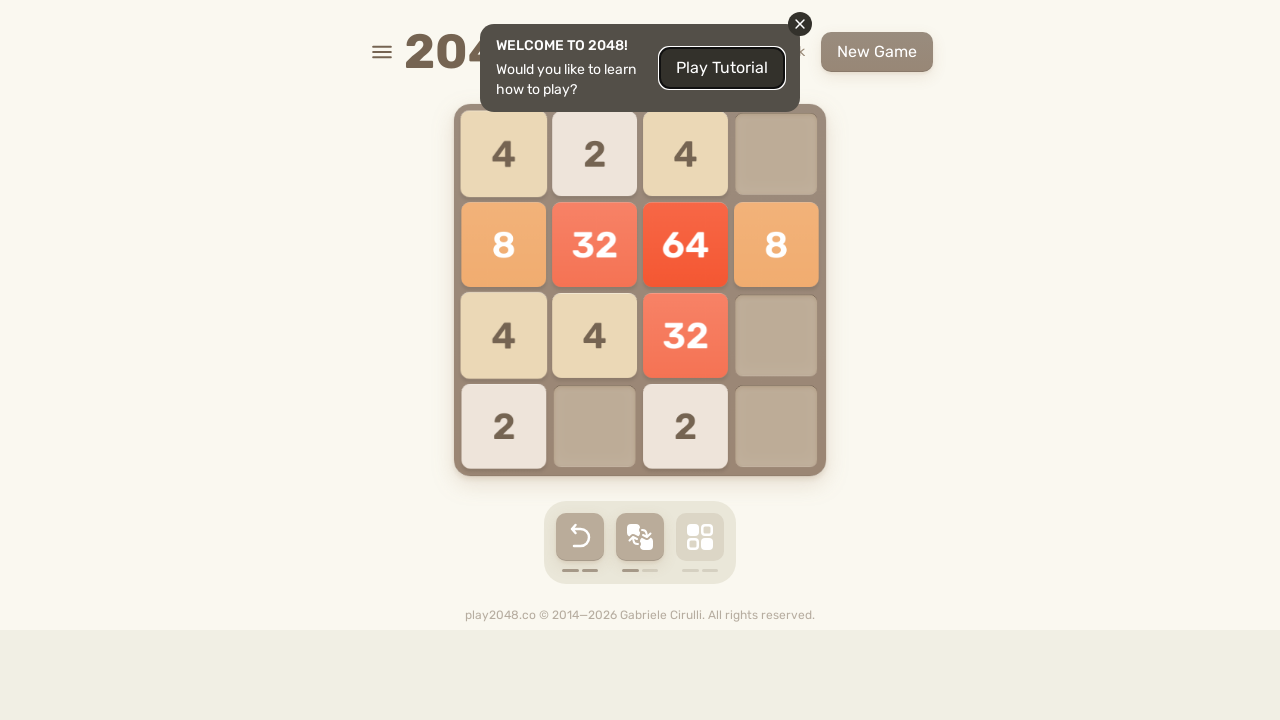

Pressed ArrowLeft to slide tiles left on body
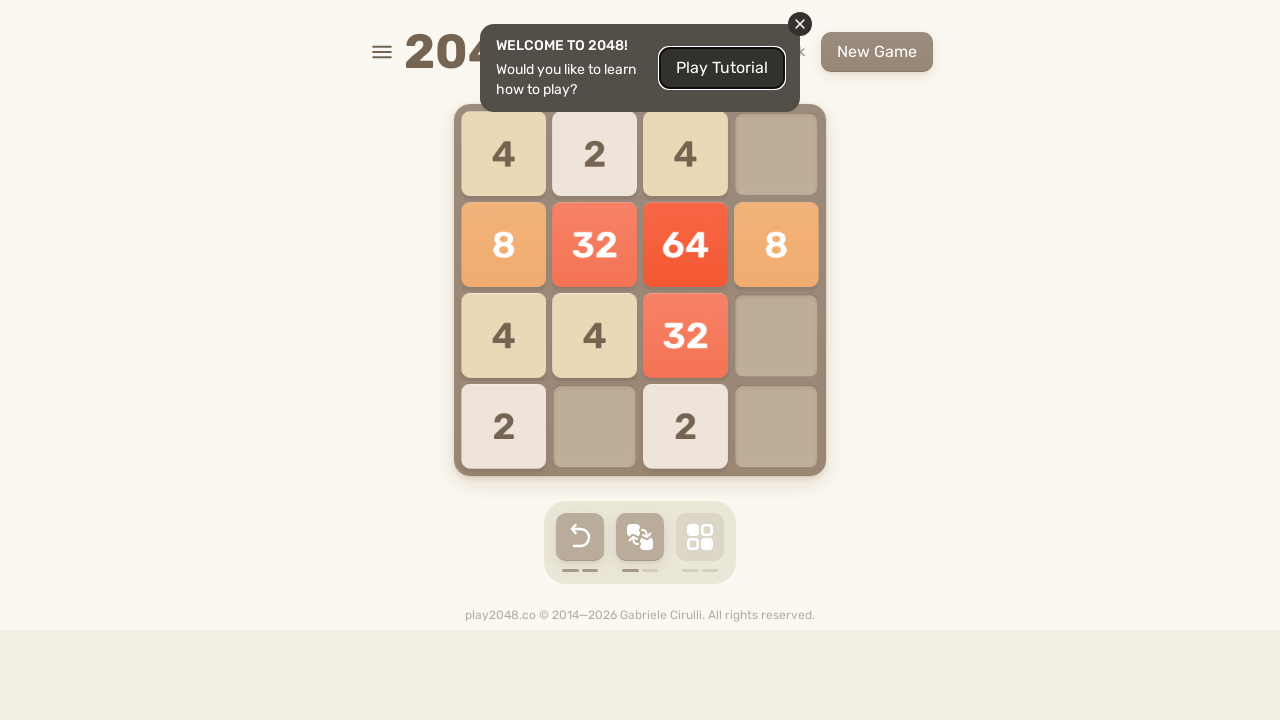

Checked if game over message is visible (result: False)
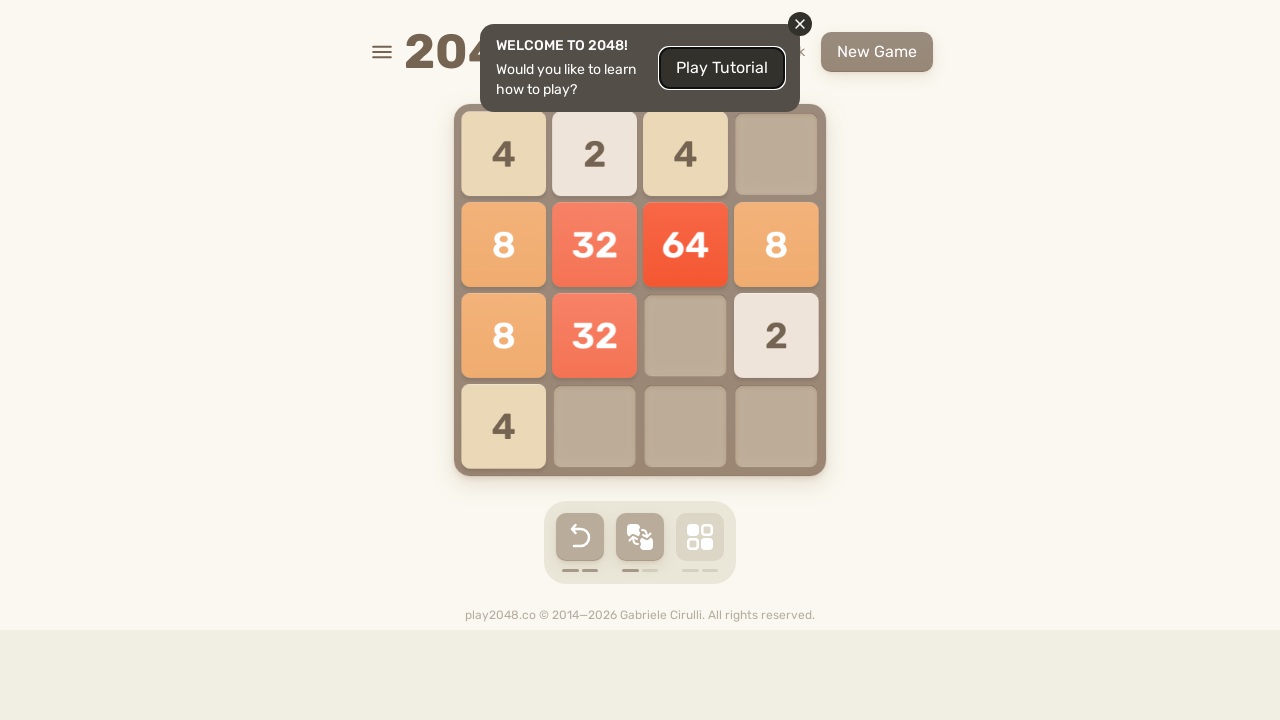

Pressed ArrowDown to slide tiles down on body
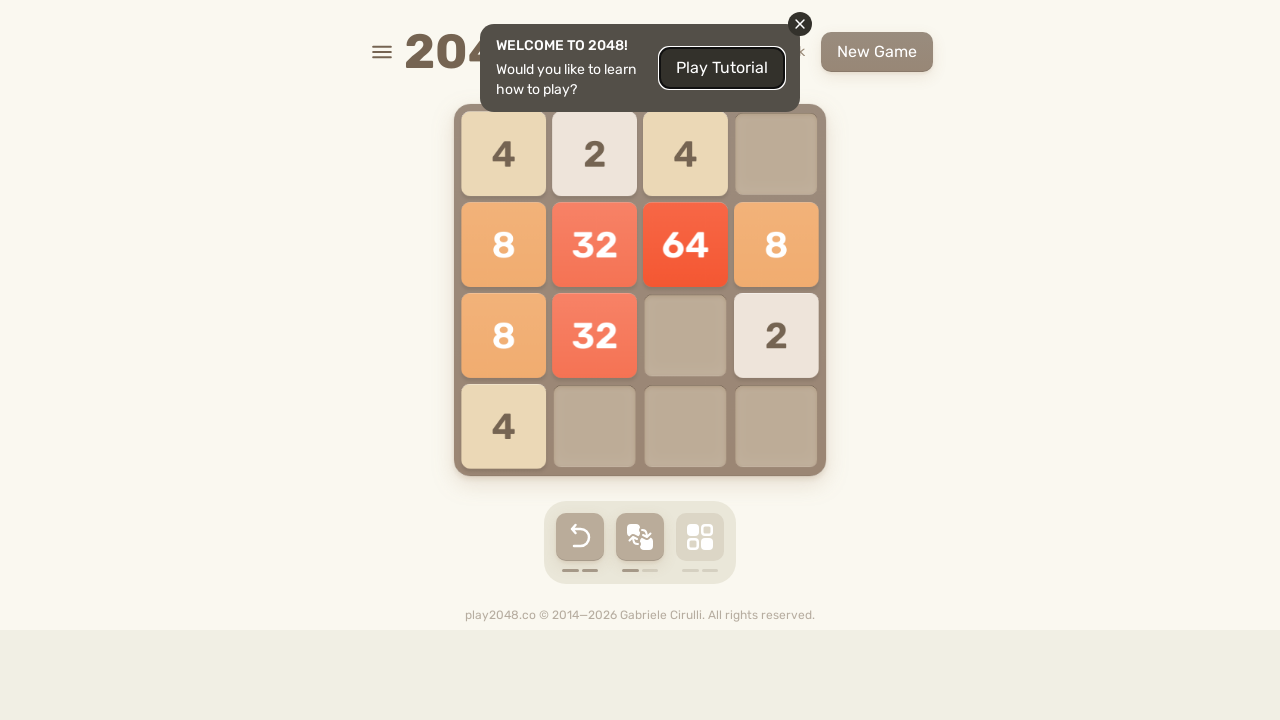

Checked if game over message is visible (result: False)
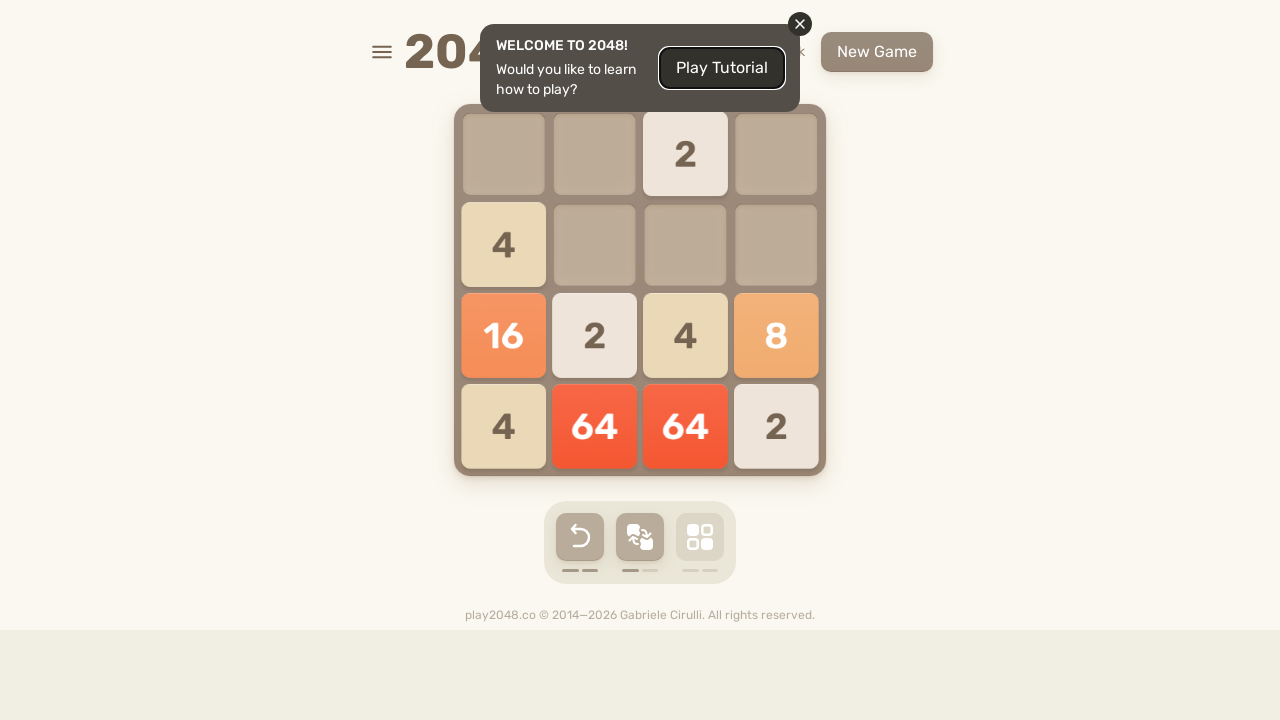

Pressed ArrowRight to slide tiles right on body
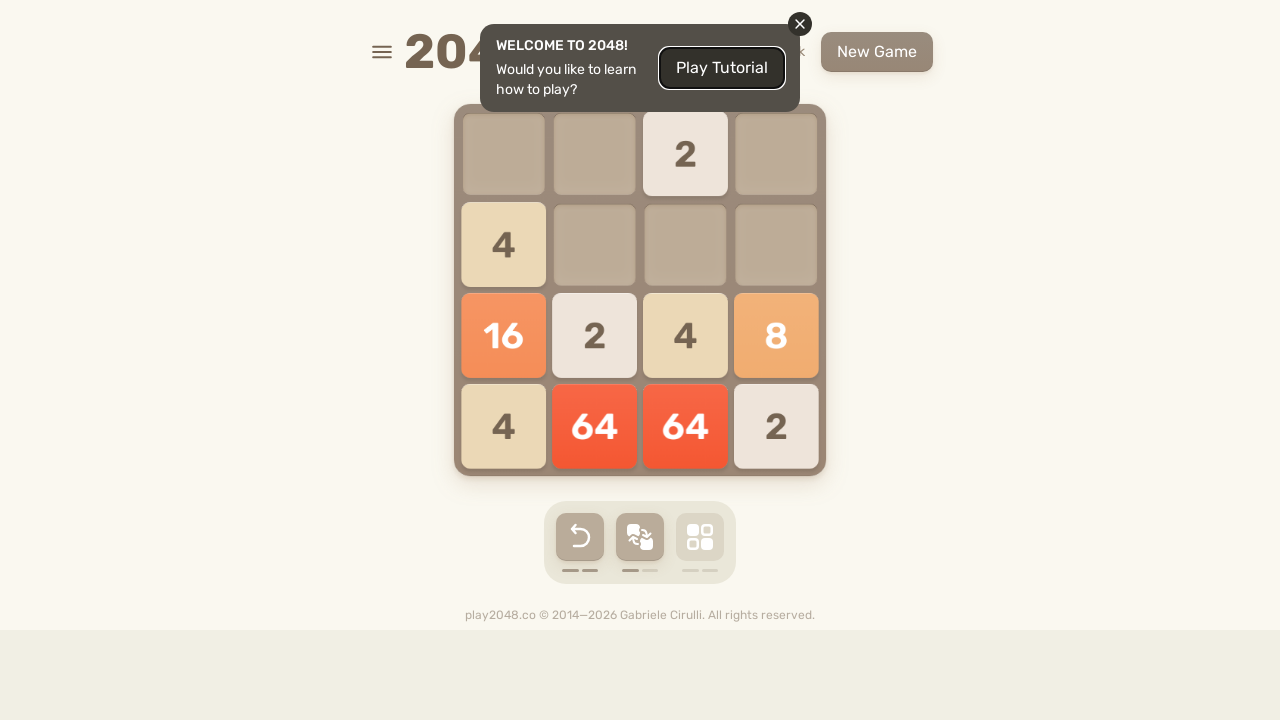

Checked if game over message is visible (result: False)
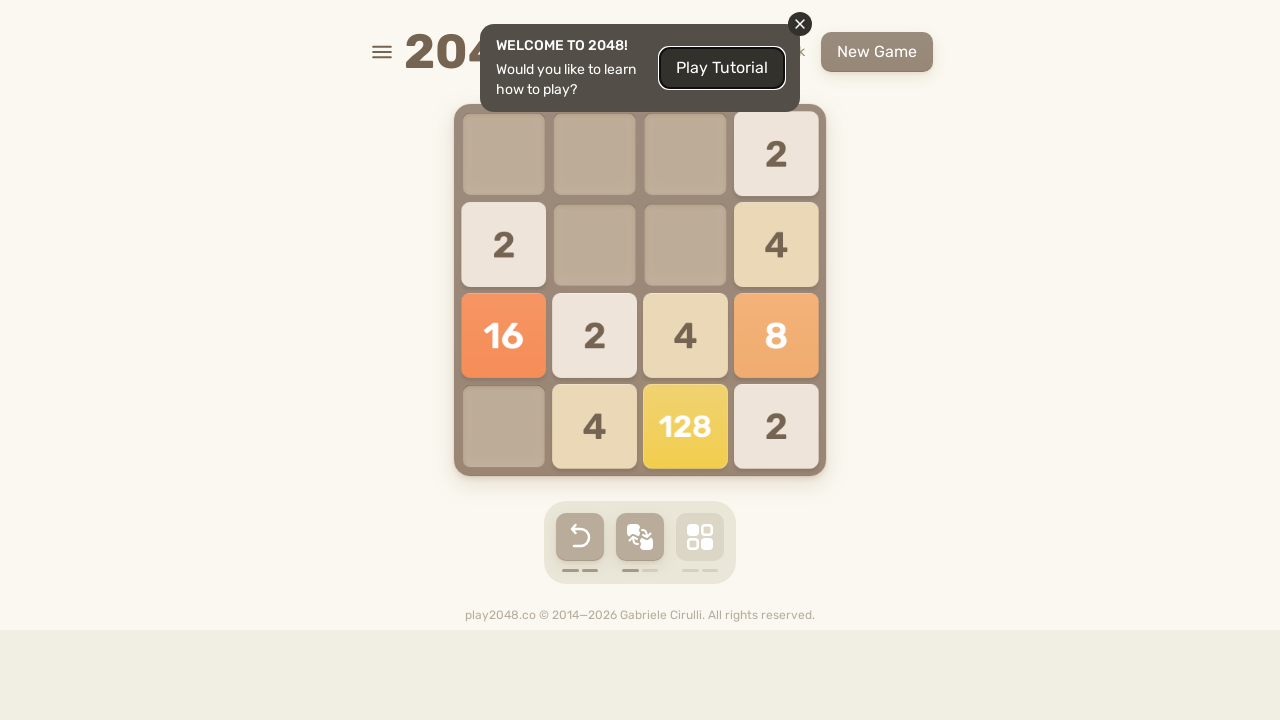

Pressed ArrowUp to slide tiles up on body
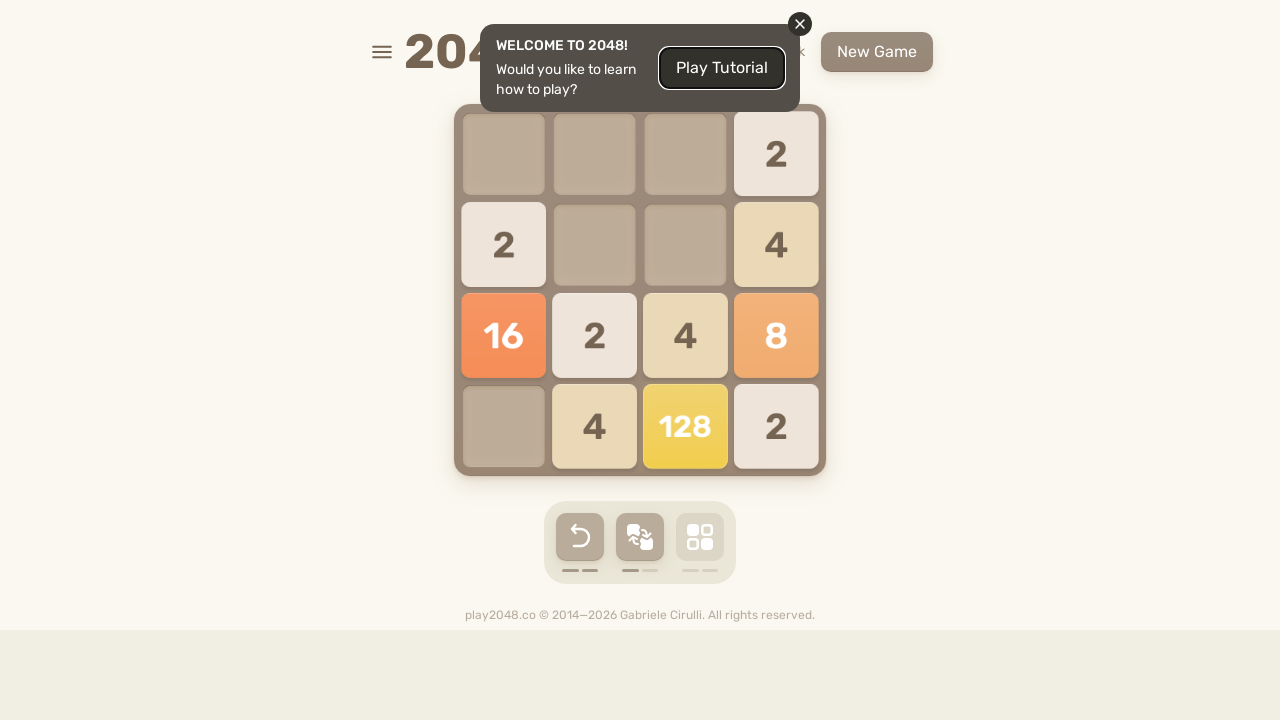

Checked if game over message is visible (result: False)
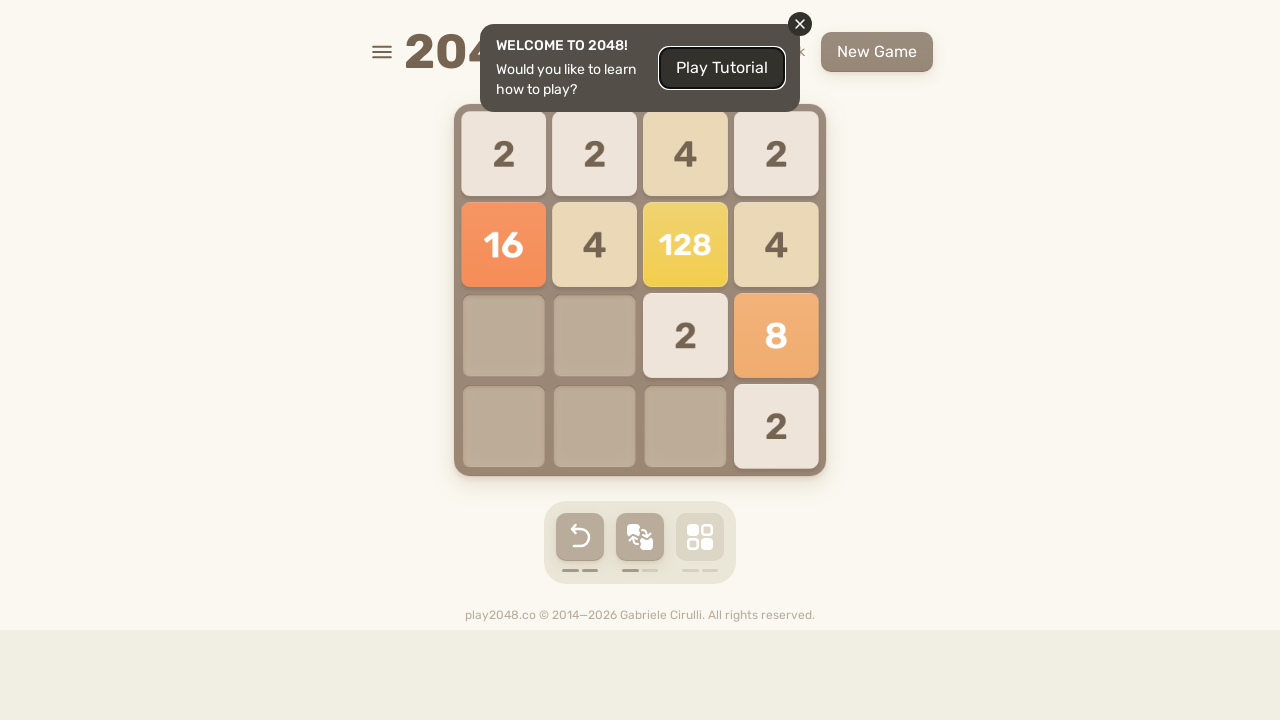

Pressed ArrowRight to slide tiles right on body
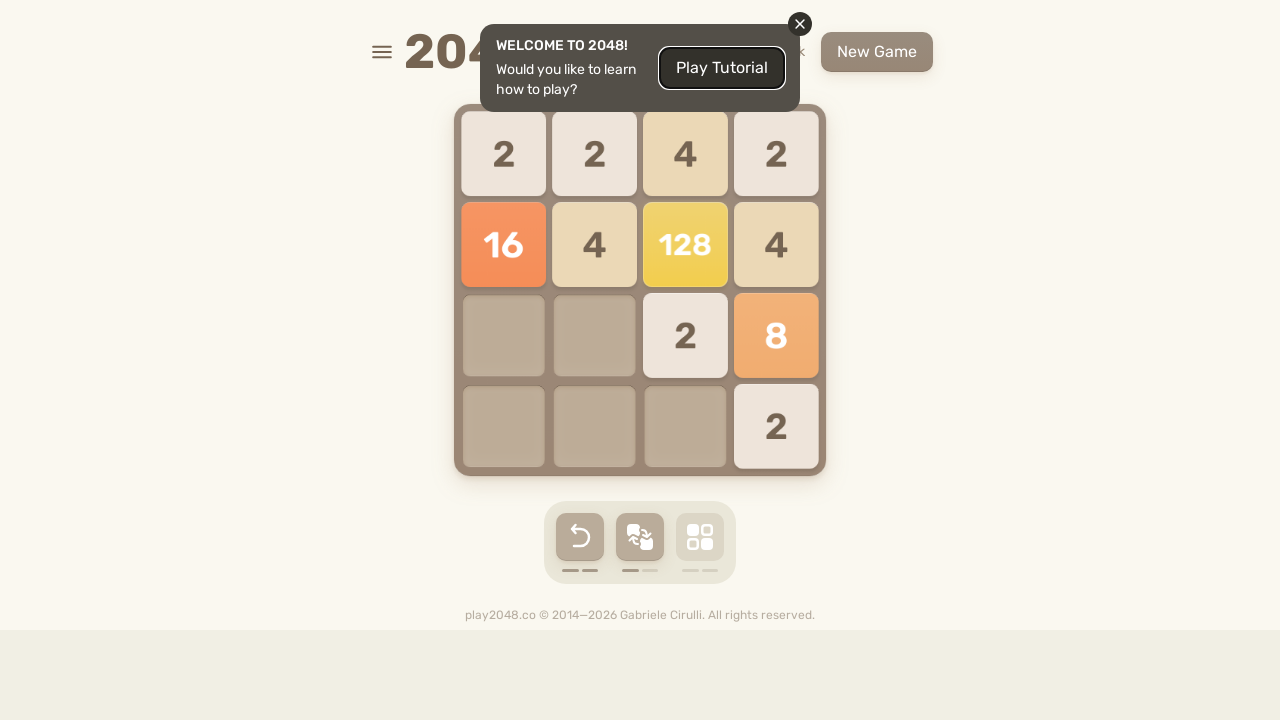

Checked if game over message is visible (result: False)
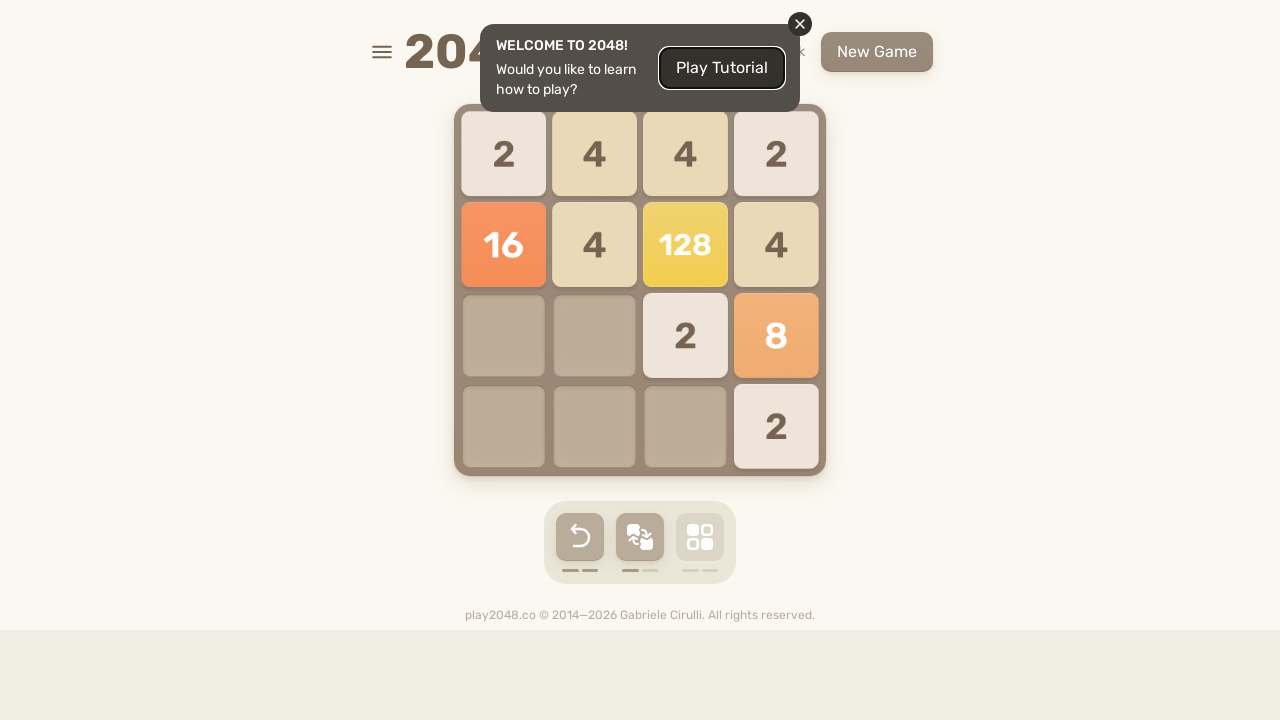

Pressed ArrowRight to slide tiles right on body
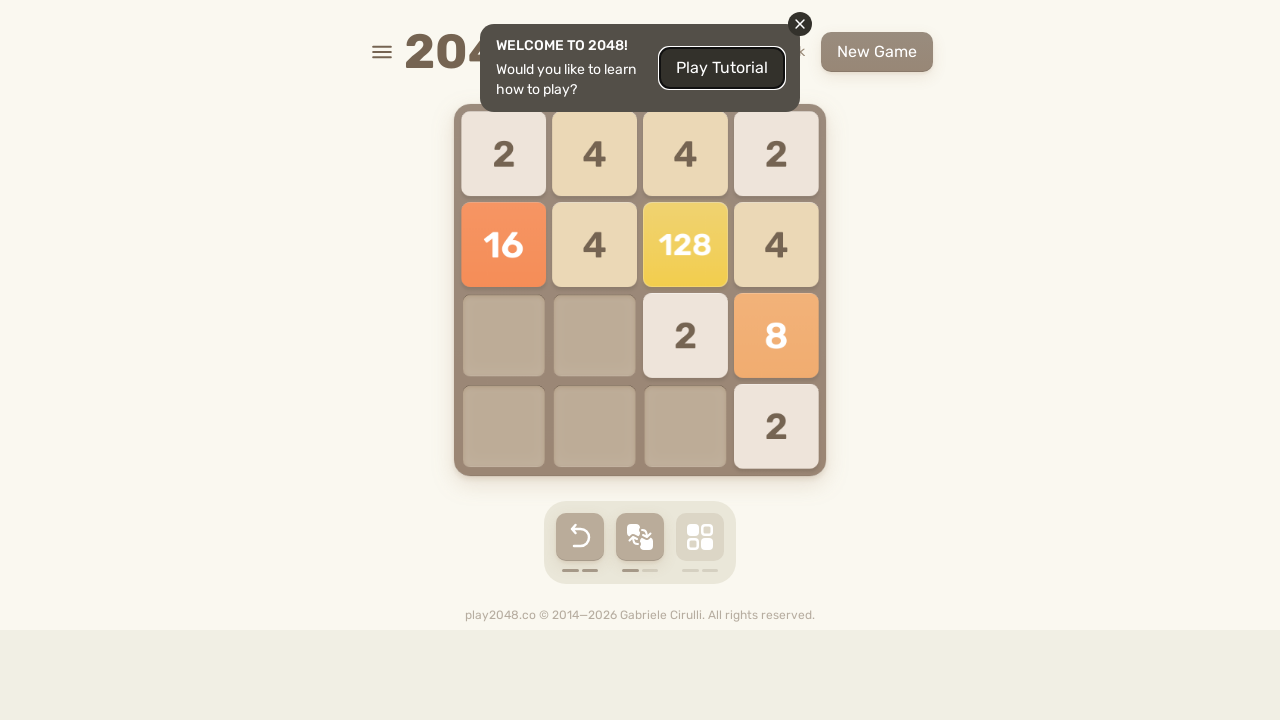

Checked if game over message is visible (result: False)
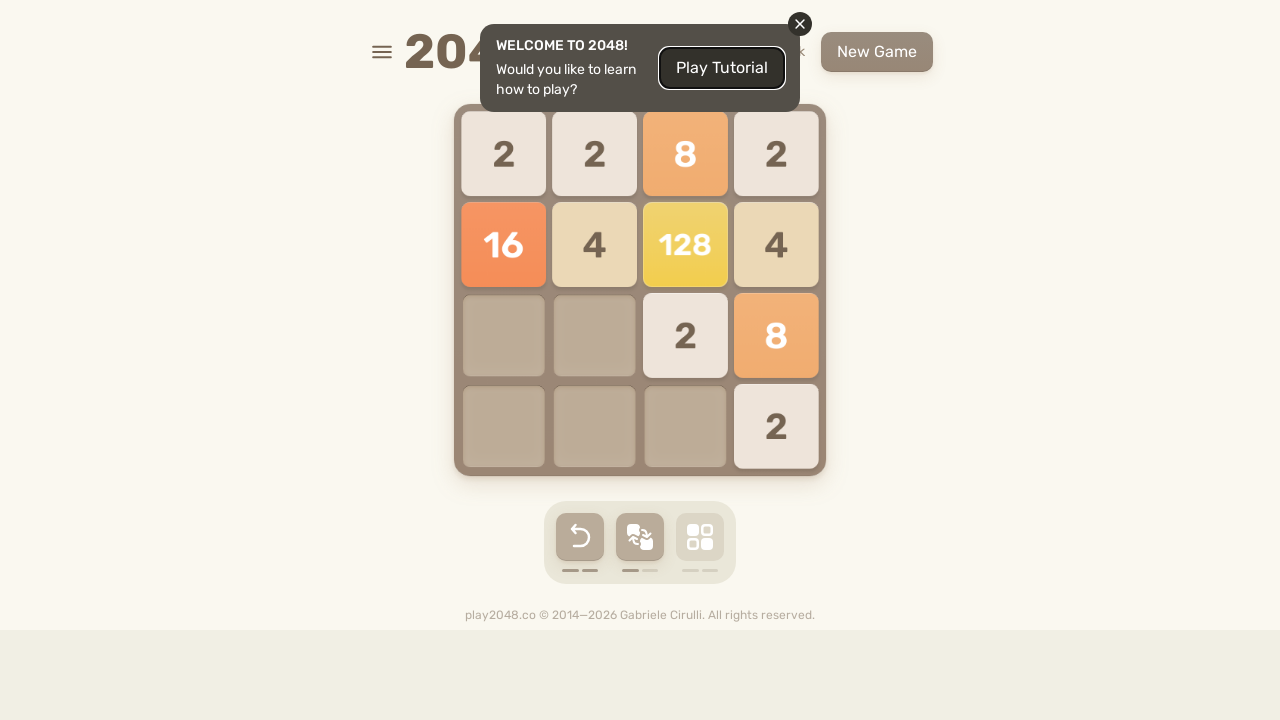

Pressed ArrowRight to slide tiles right on body
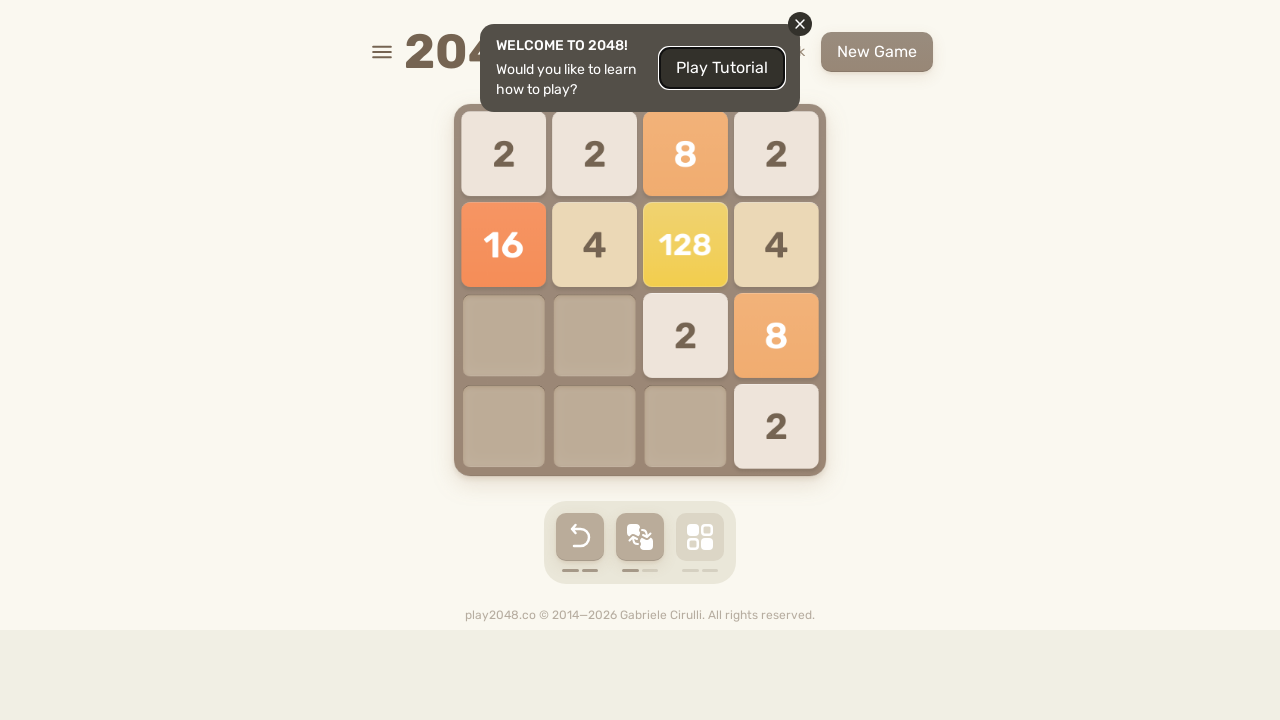

Checked if game over message is visible (result: False)
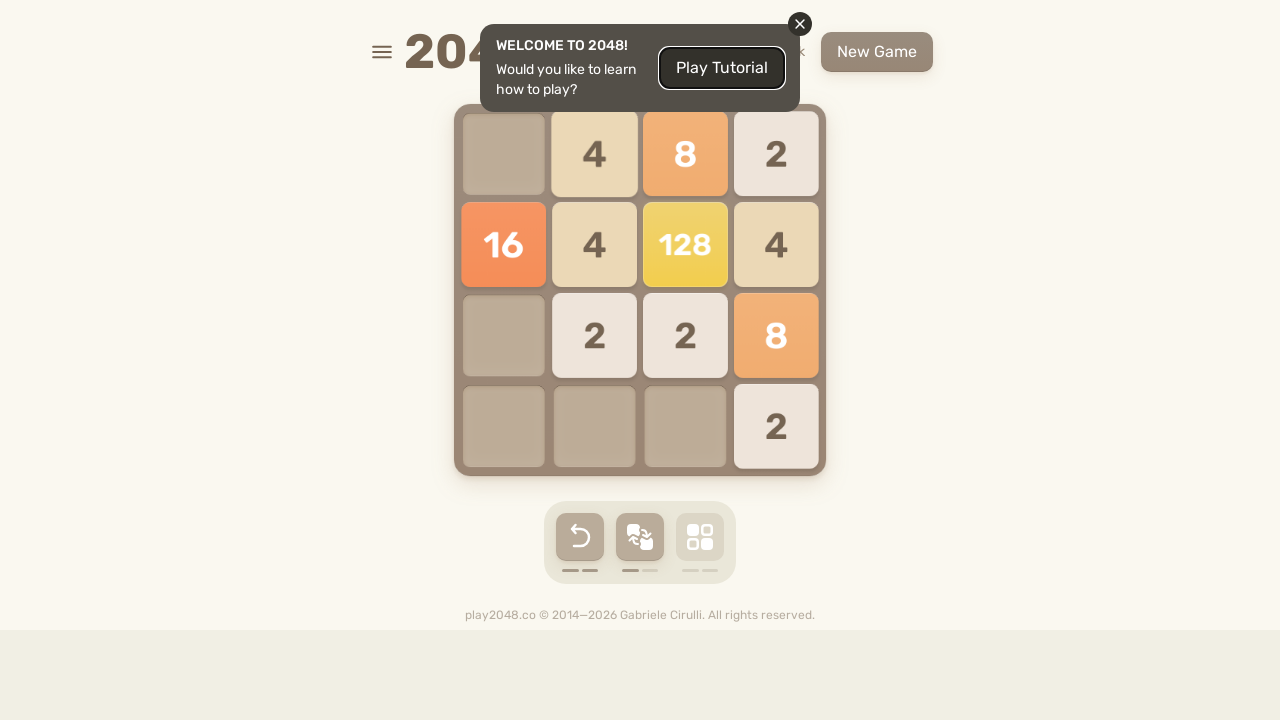

Pressed ArrowLeft to slide tiles left on body
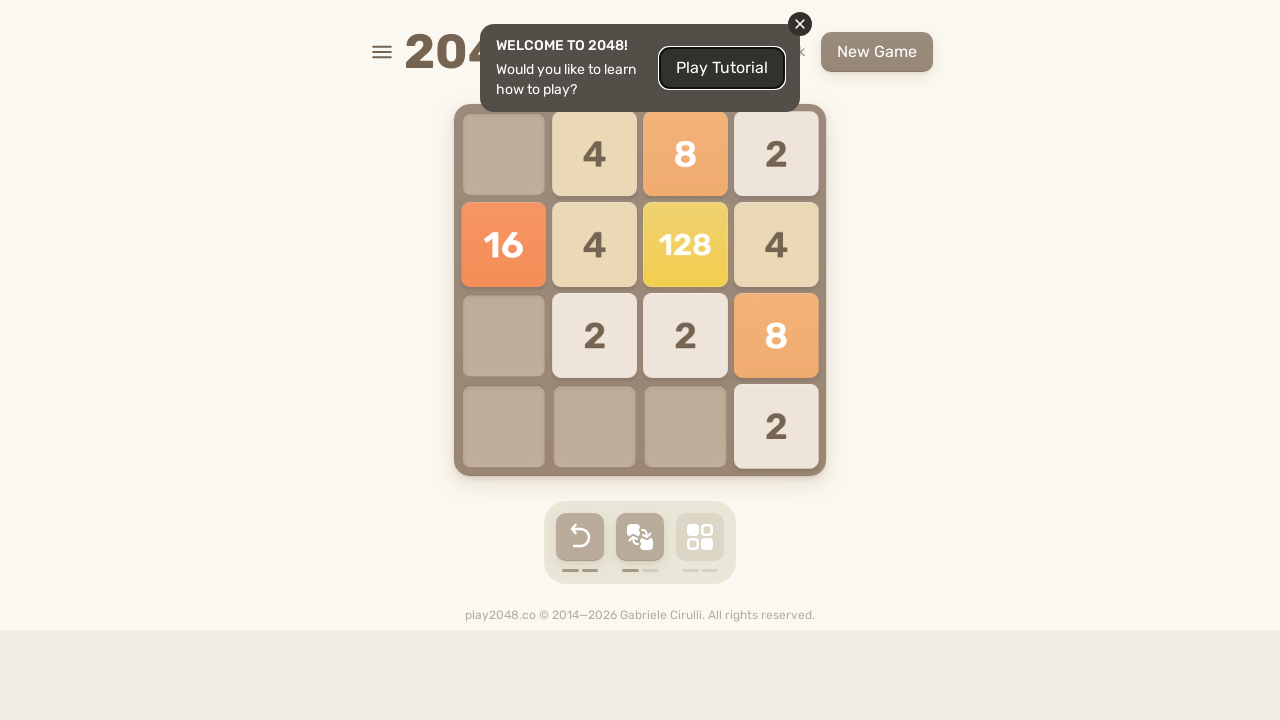

Checked if game over message is visible (result: False)
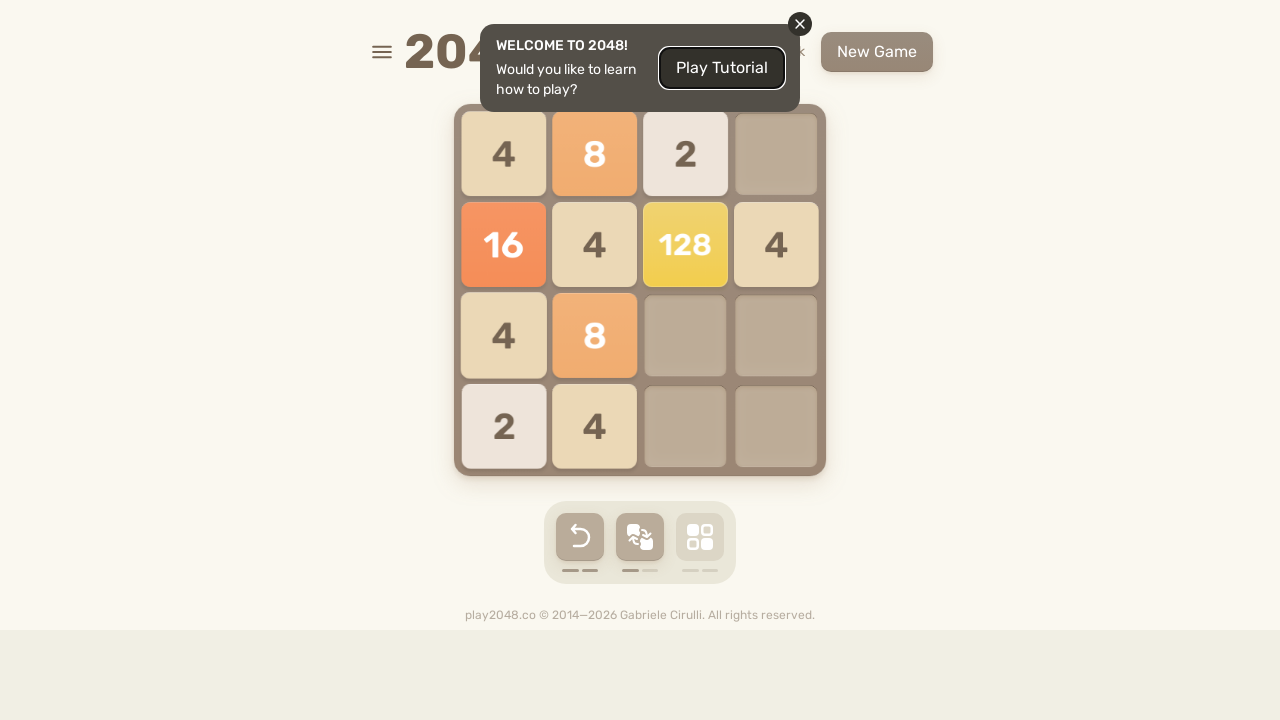

Pressed ArrowLeft to slide tiles left on body
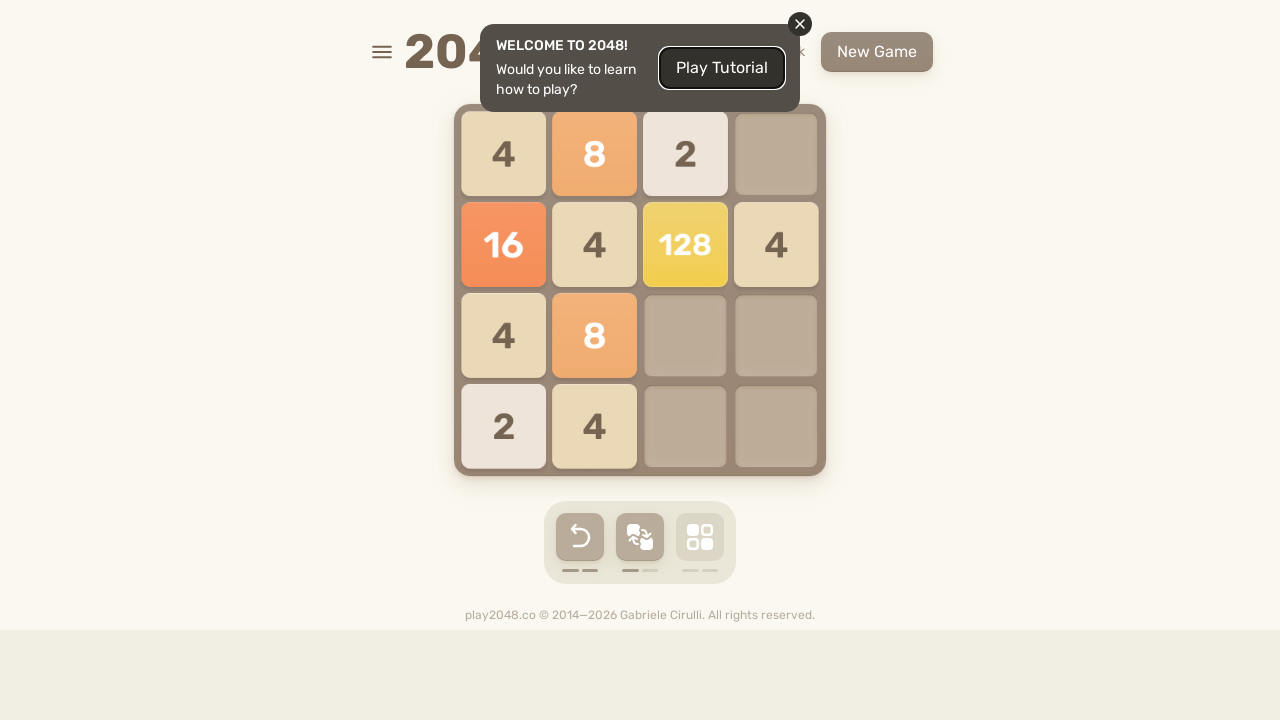

Checked if game over message is visible (result: False)
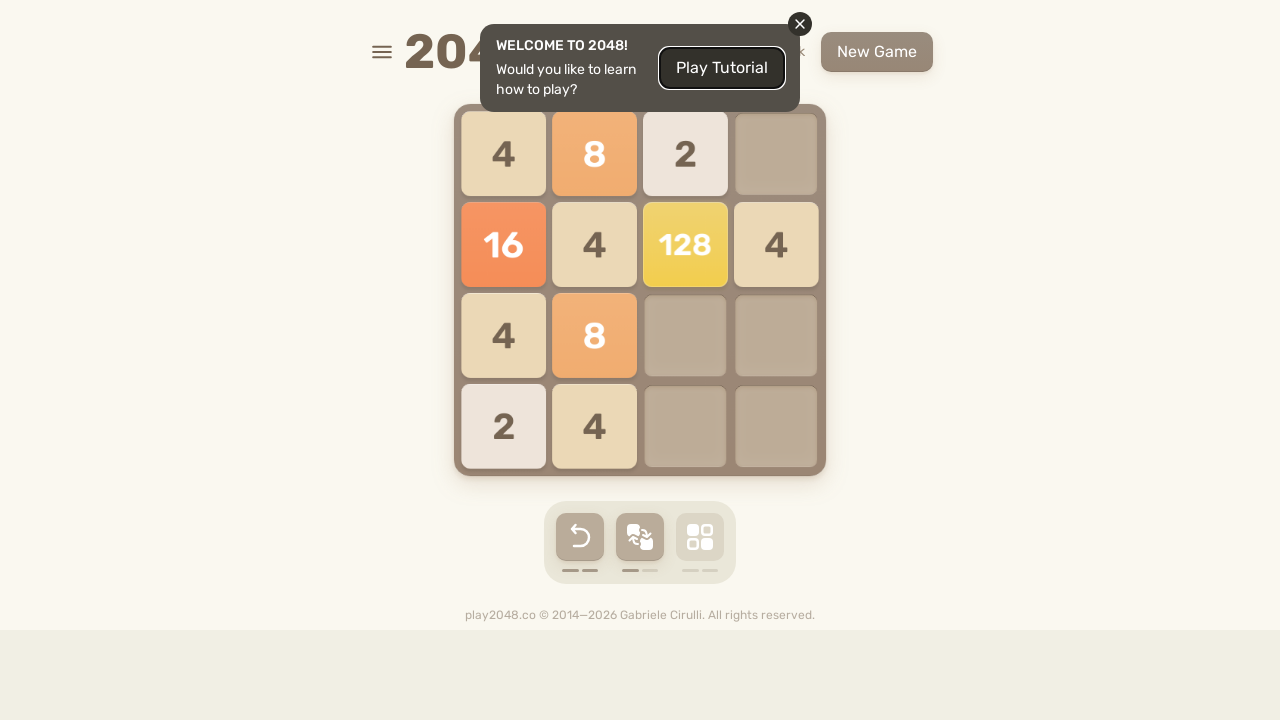

Pressed ArrowUp to slide tiles up on body
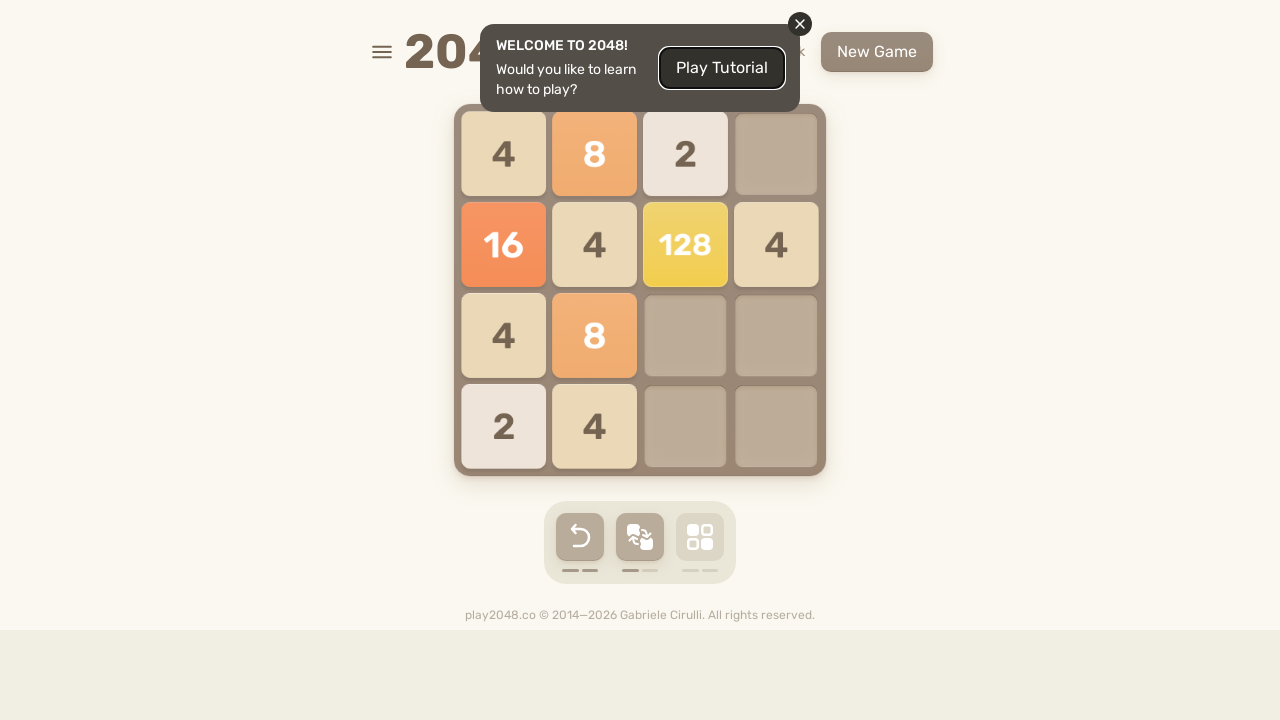

Checked if game over message is visible (result: False)
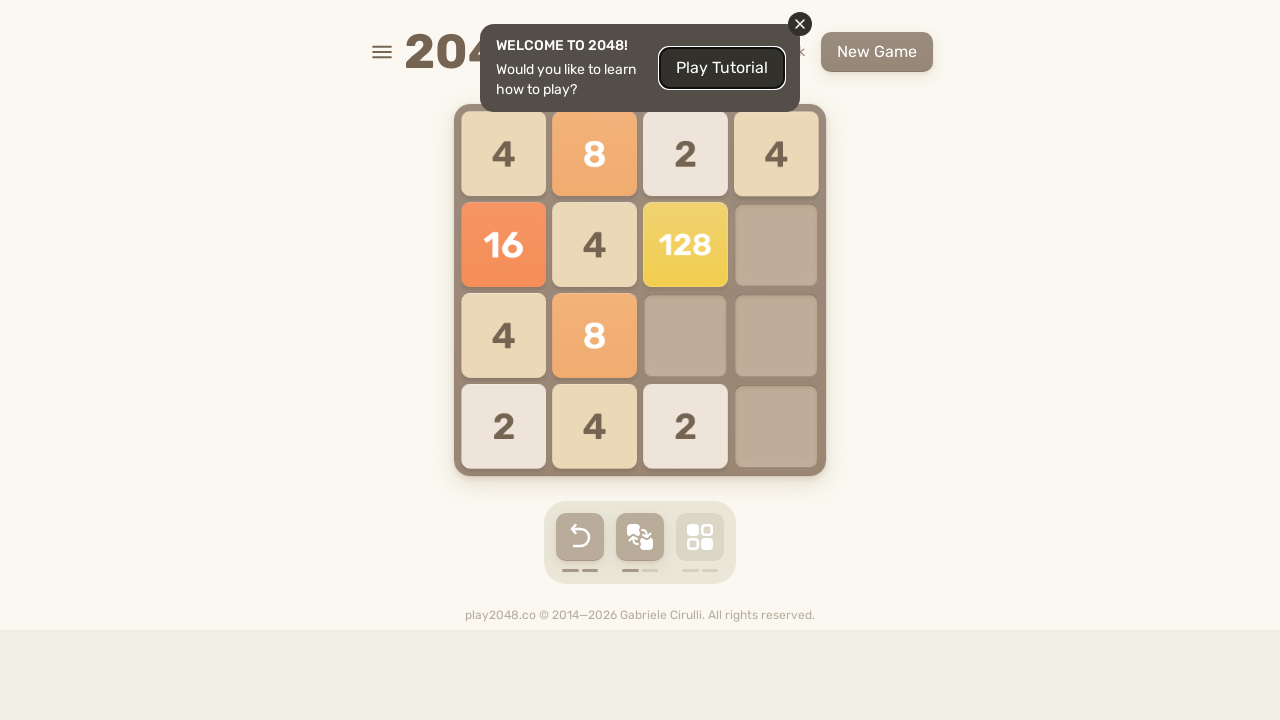

Pressed ArrowRight to slide tiles right on body
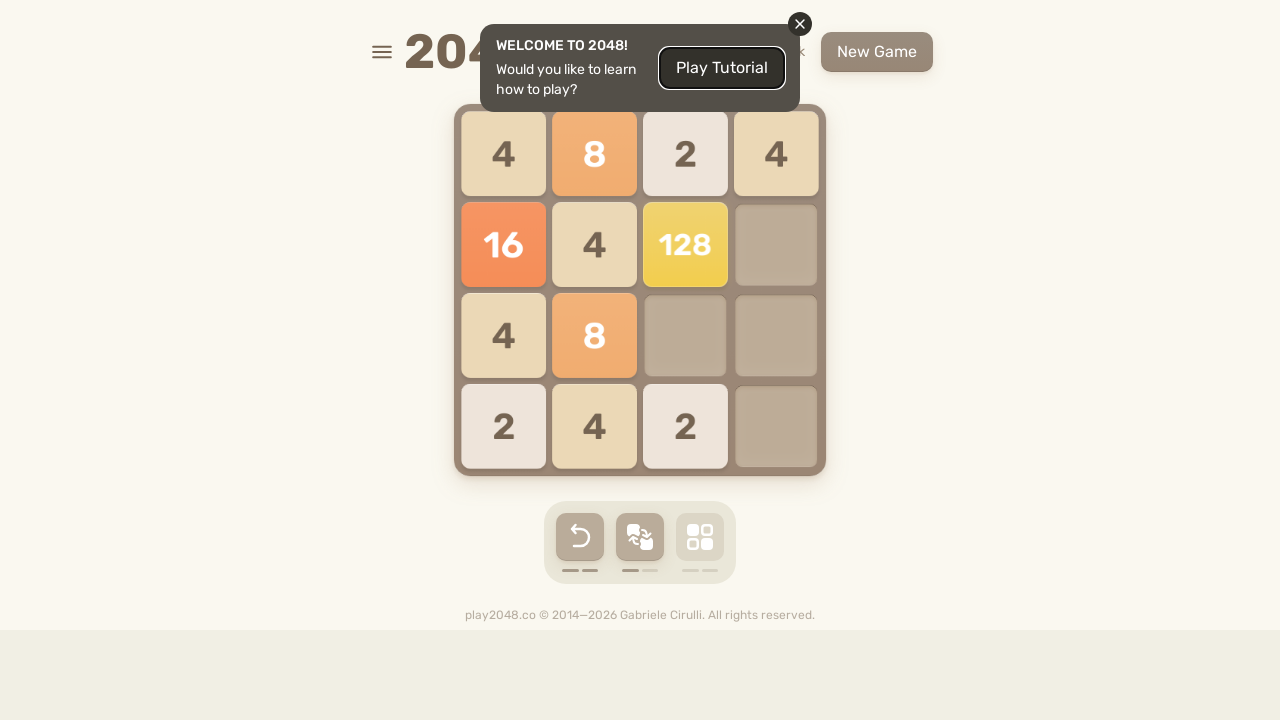

Checked if game over message is visible (result: False)
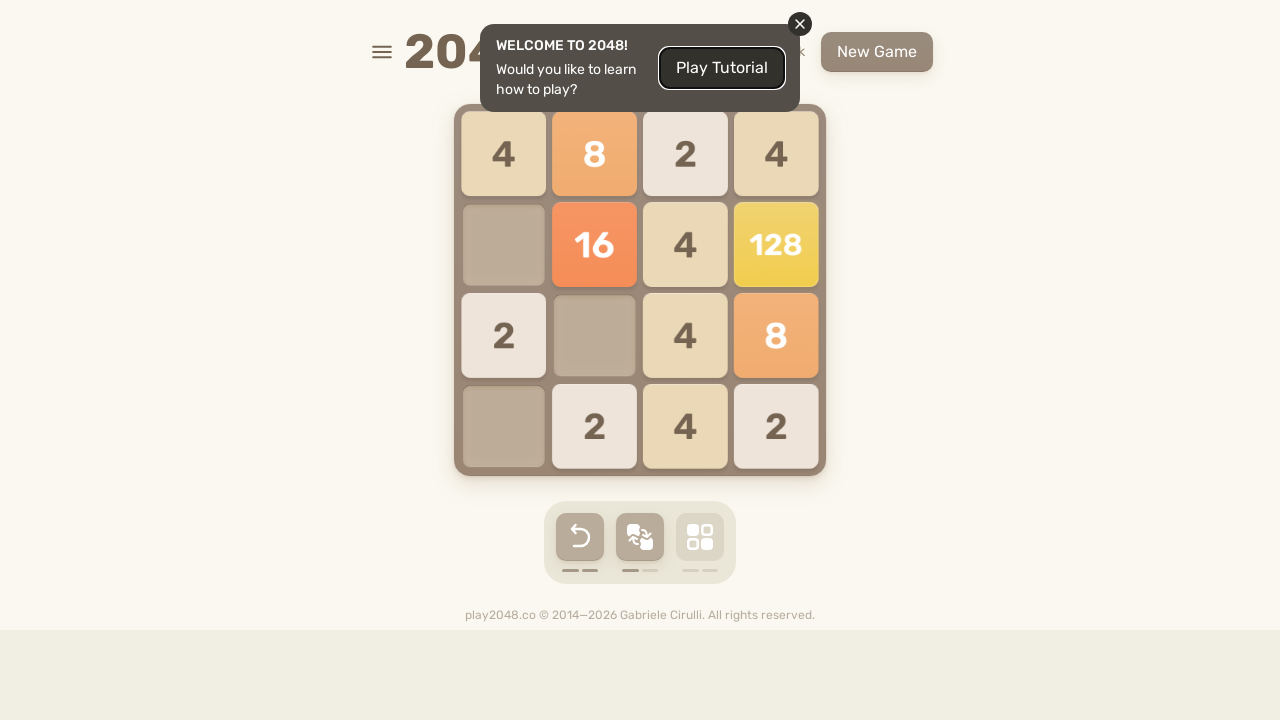

Pressed ArrowLeft to slide tiles left on body
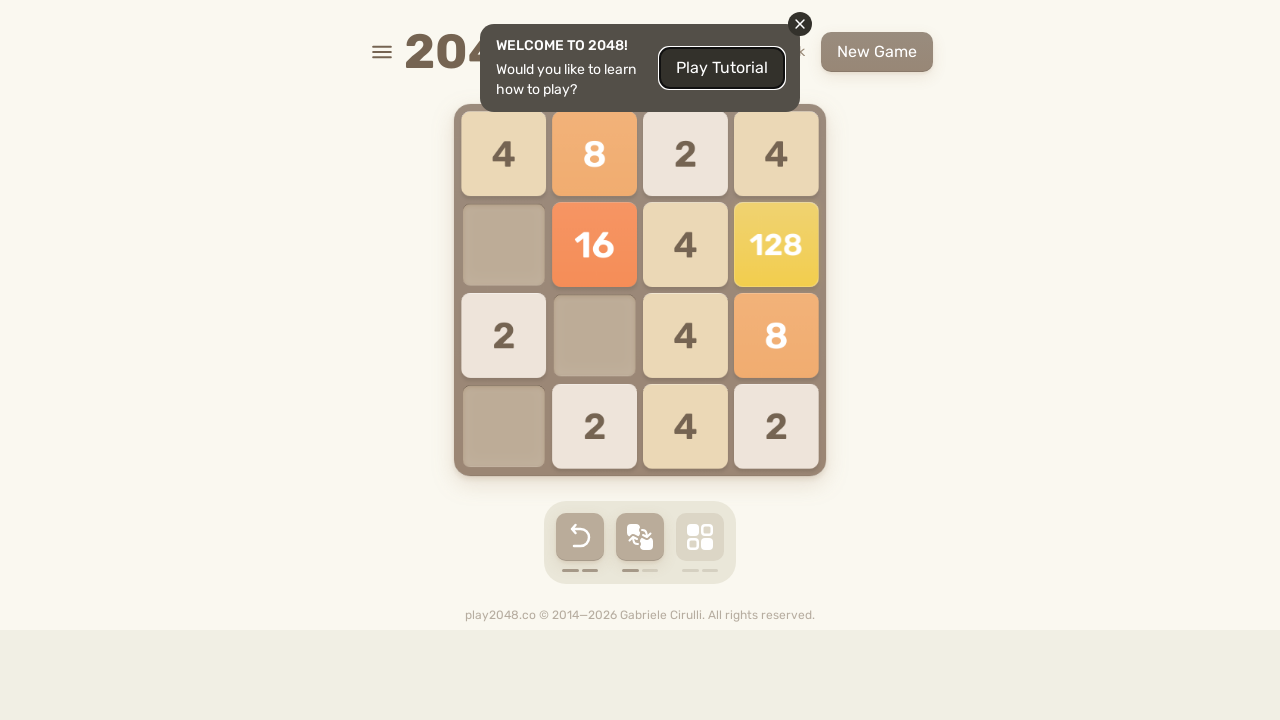

Checked if game over message is visible (result: False)
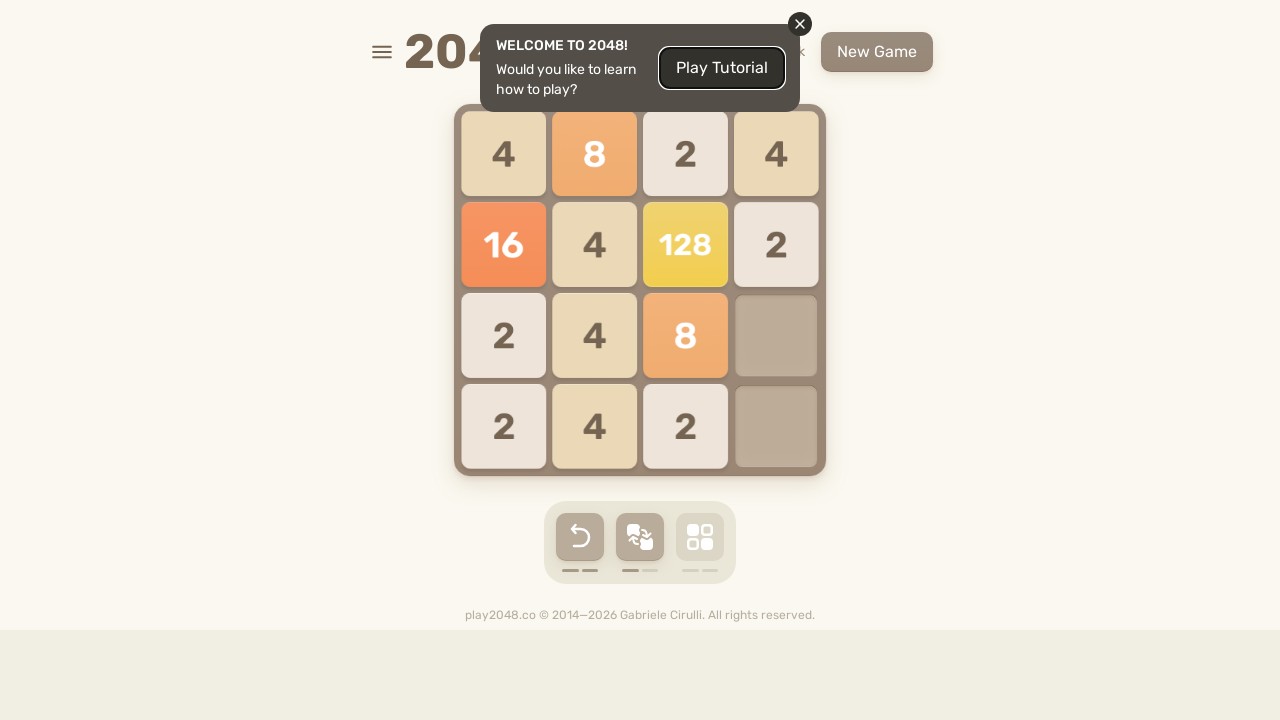

Pressed ArrowDown to slide tiles down on body
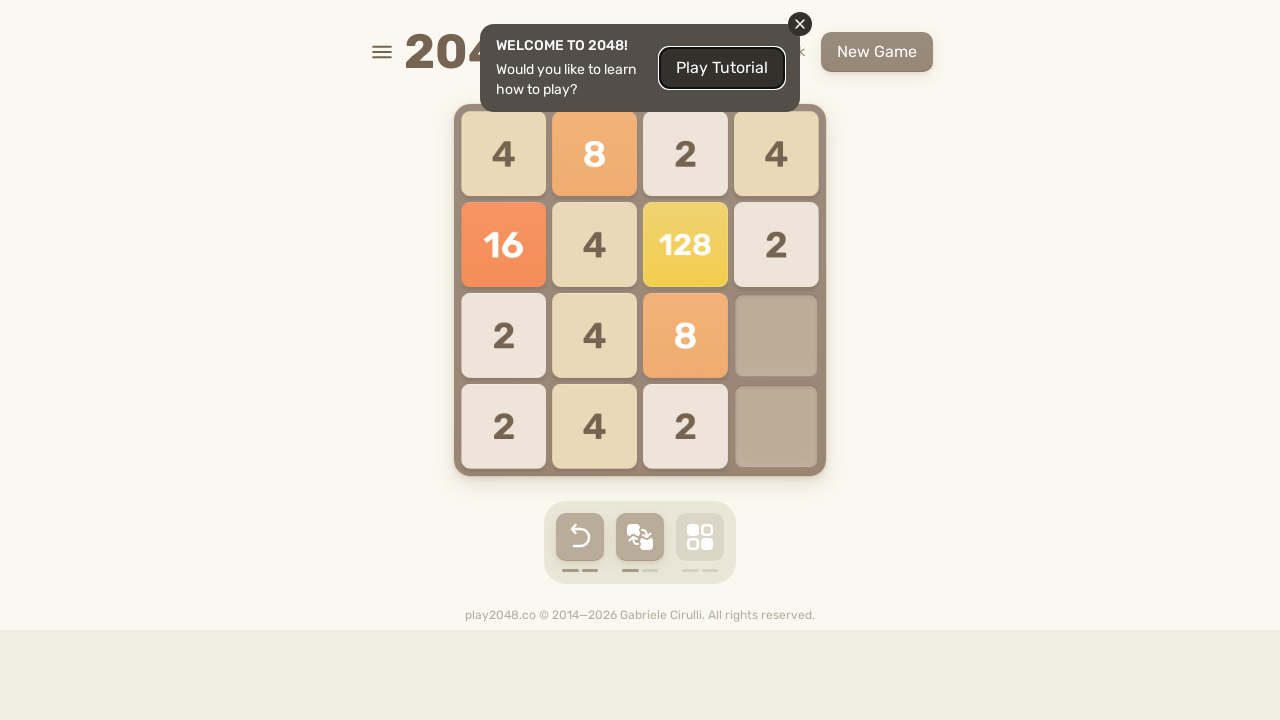

Checked if game over message is visible (result: False)
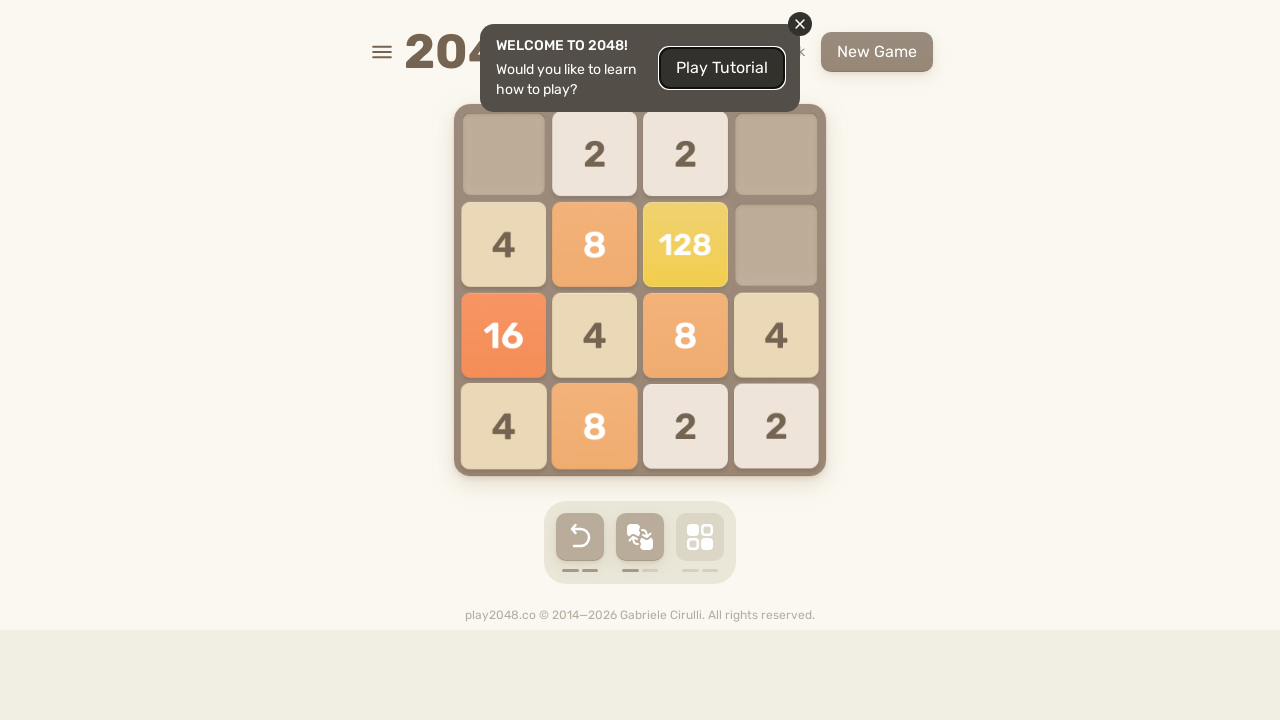

Pressed ArrowLeft to slide tiles left on body
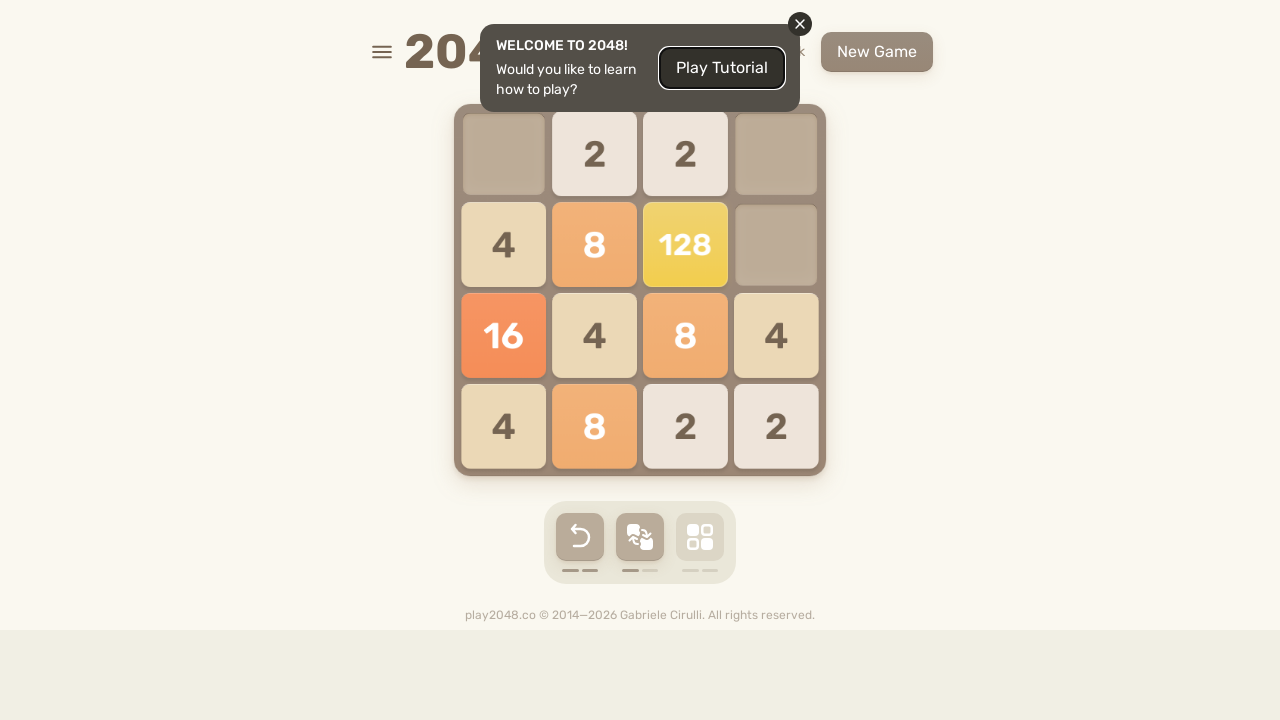

Checked if game over message is visible (result: False)
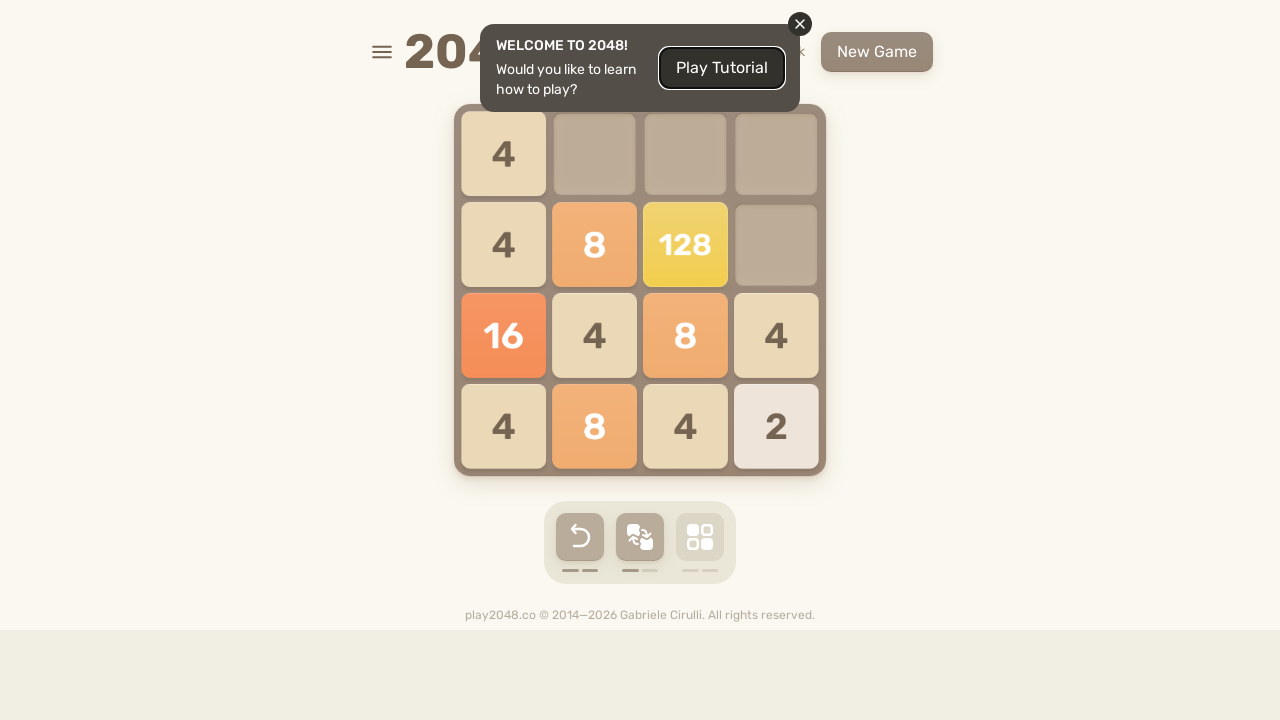

Pressed ArrowDown to slide tiles down on body
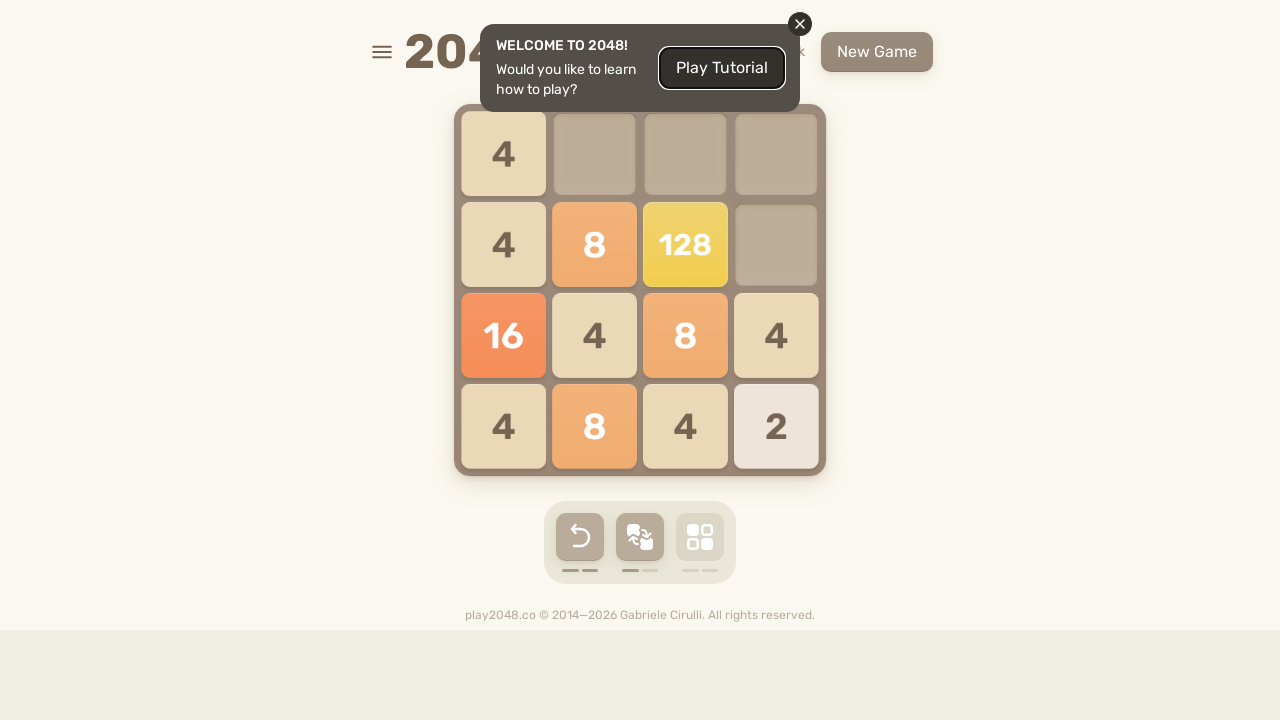

Checked if game over message is visible (result: False)
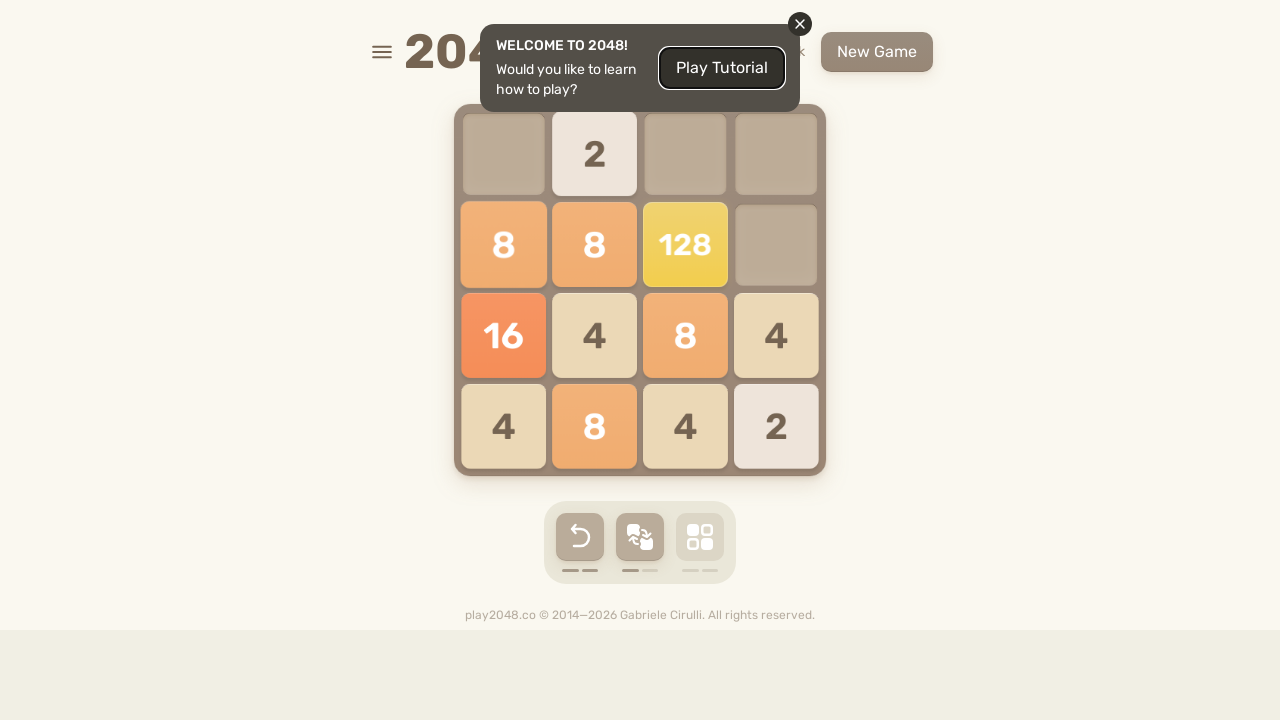

Pressed ArrowLeft to slide tiles left on body
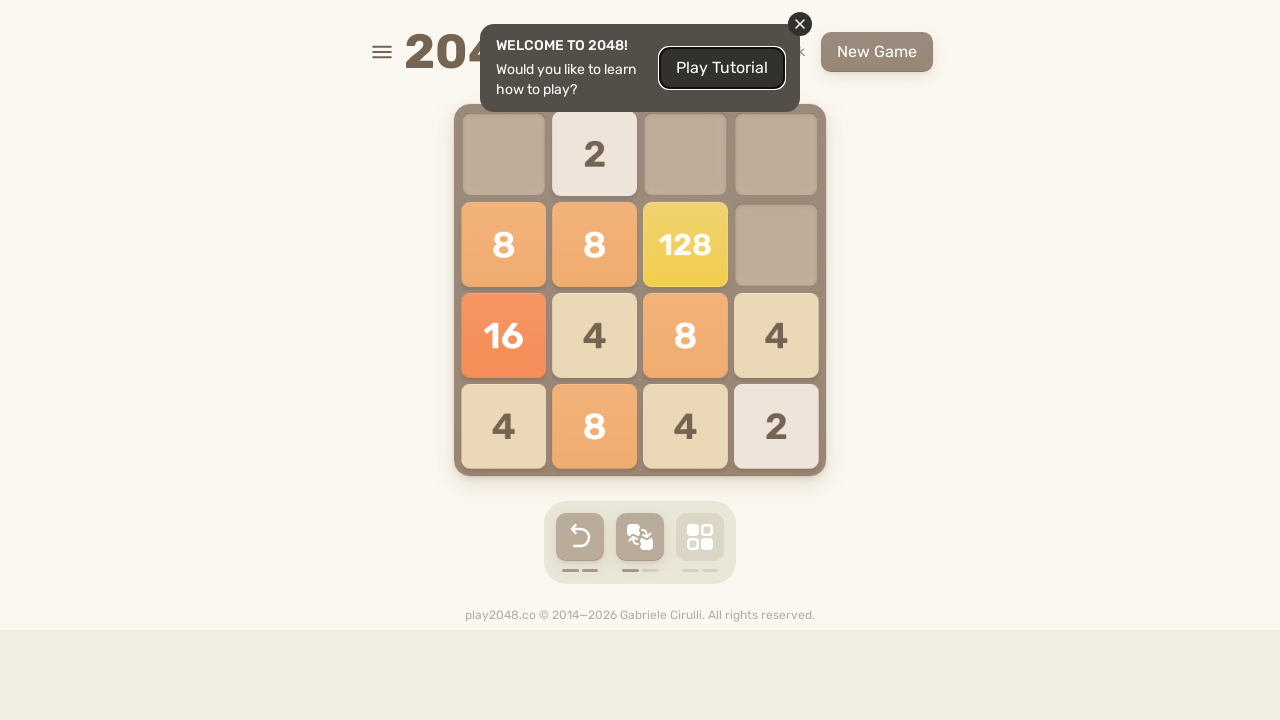

Checked if game over message is visible (result: False)
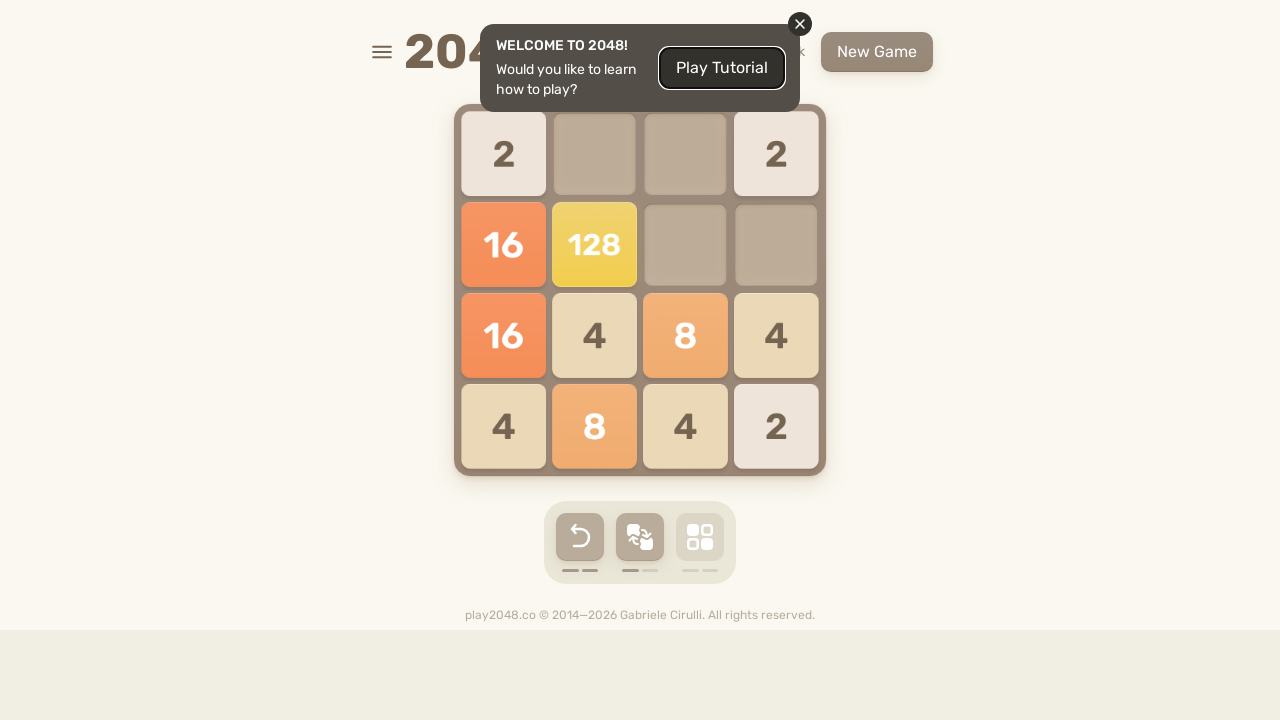

Pressed ArrowDown to slide tiles down on body
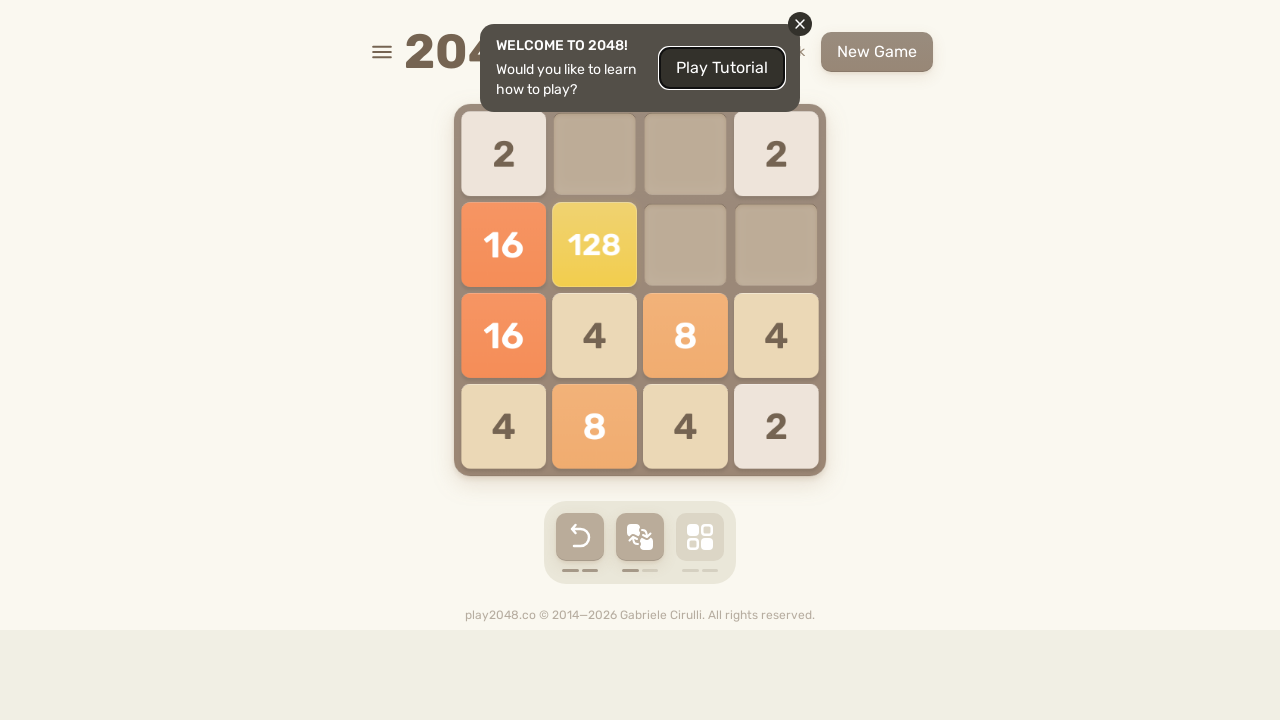

Checked if game over message is visible (result: False)
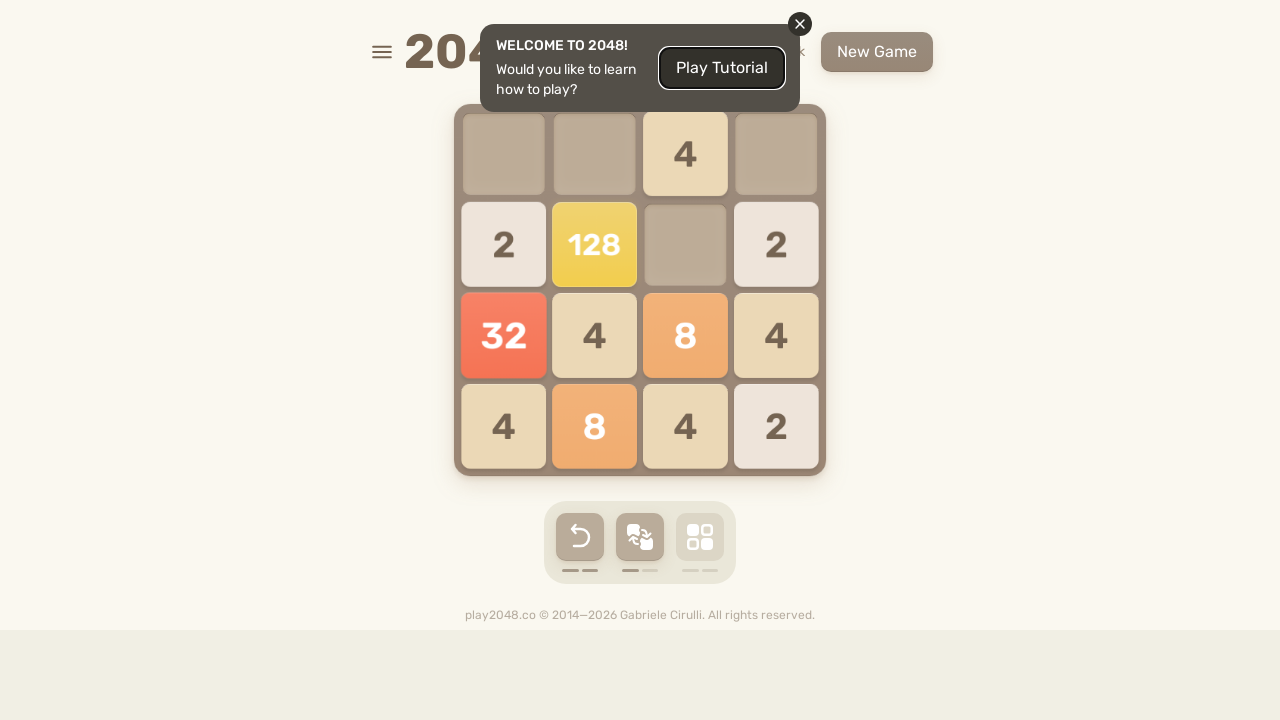

Pressed ArrowRight to slide tiles right on body
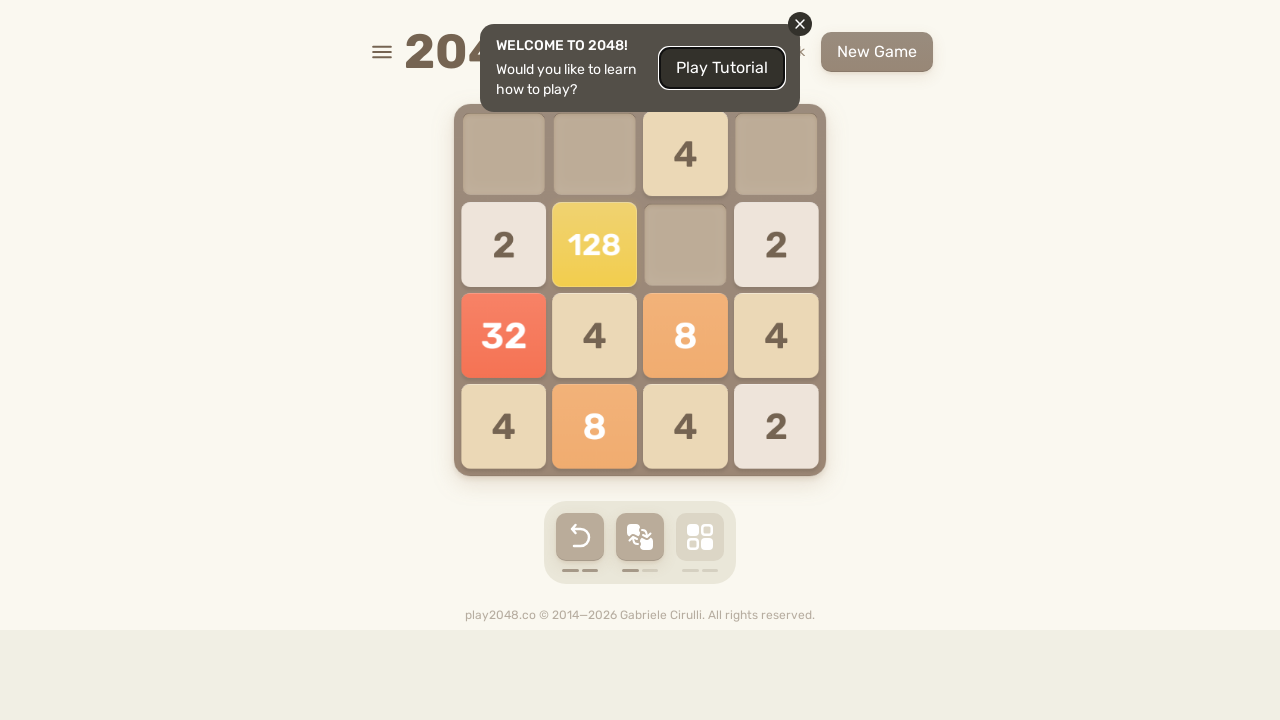

Checked if game over message is visible (result: False)
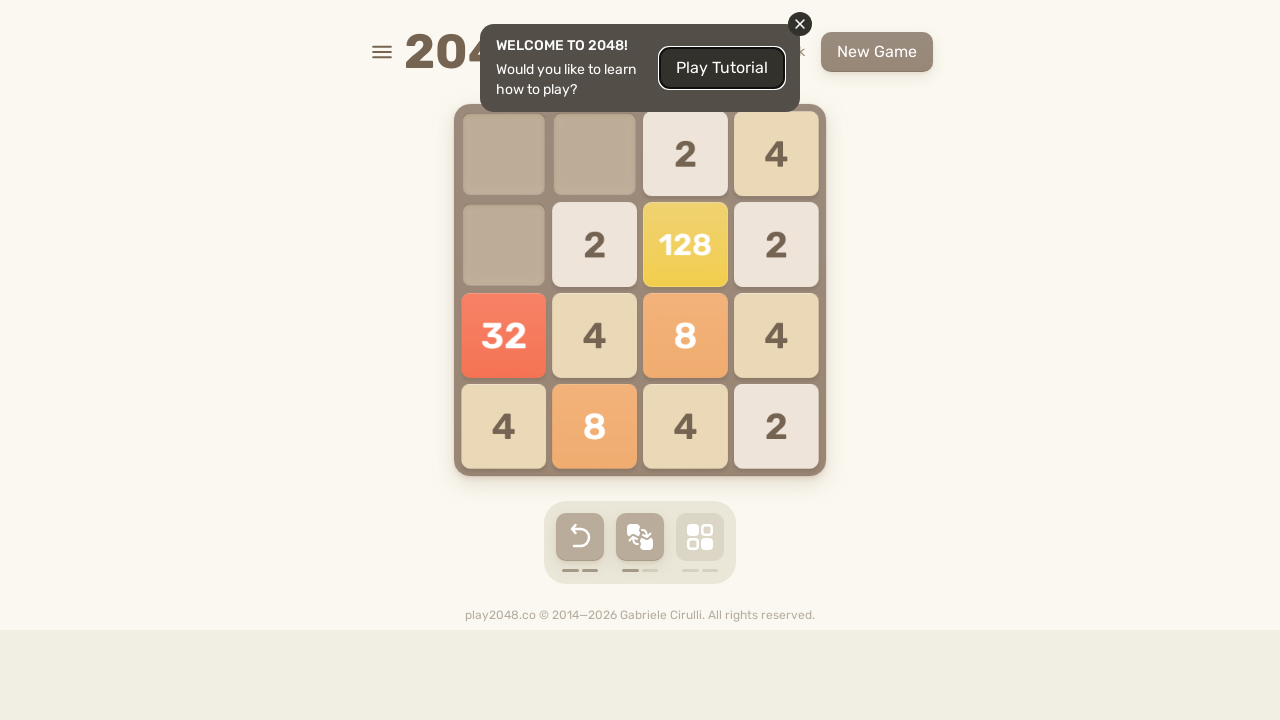

Pressed ArrowLeft to slide tiles left on body
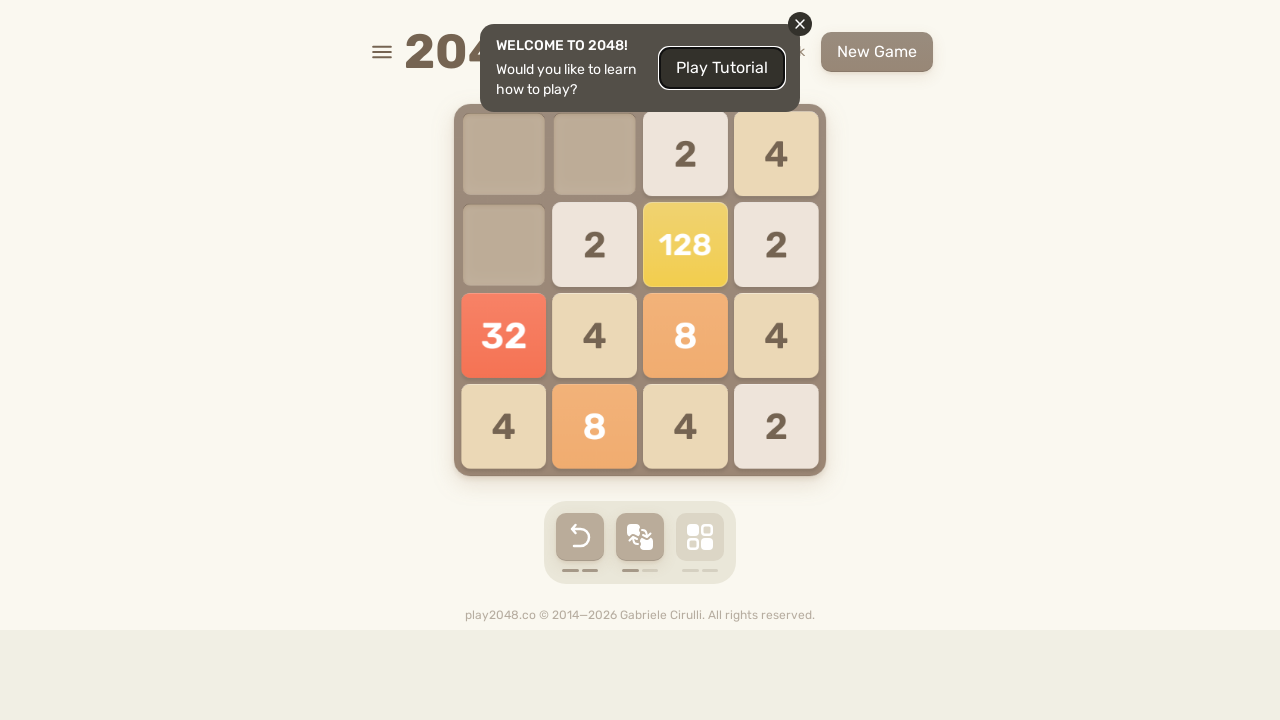

Checked if game over message is visible (result: False)
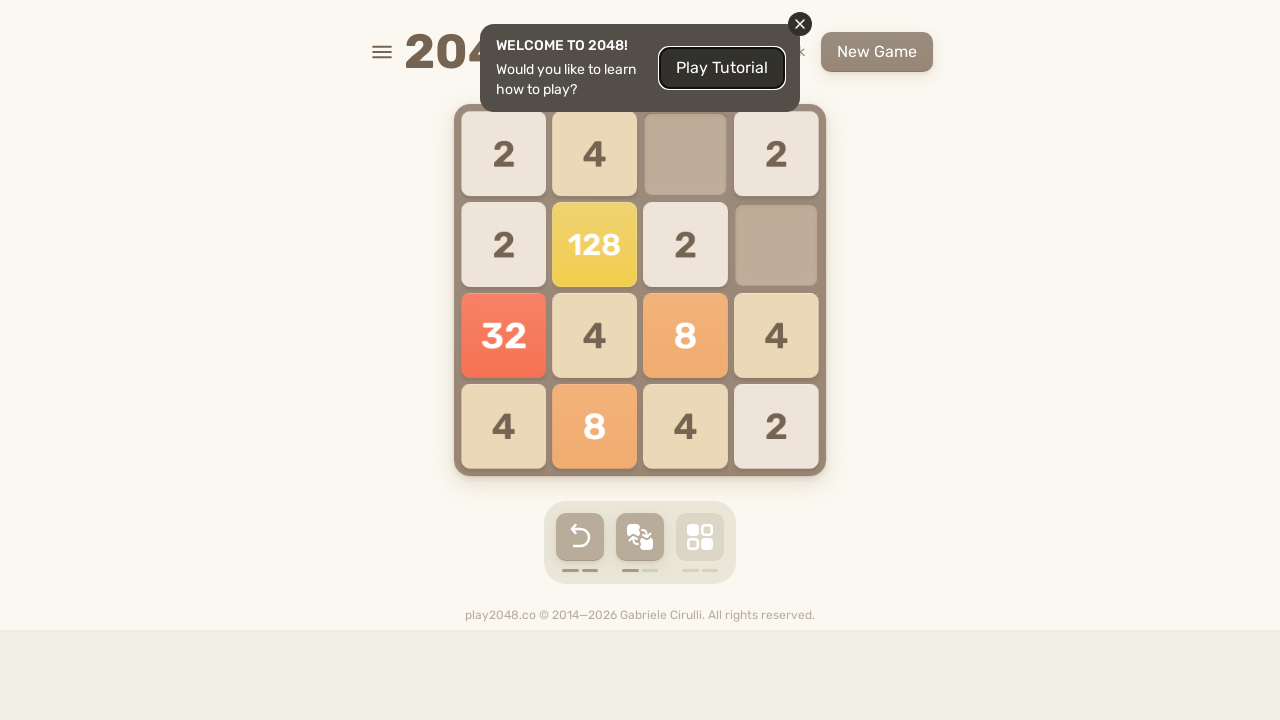

Pressed ArrowDown to slide tiles down on body
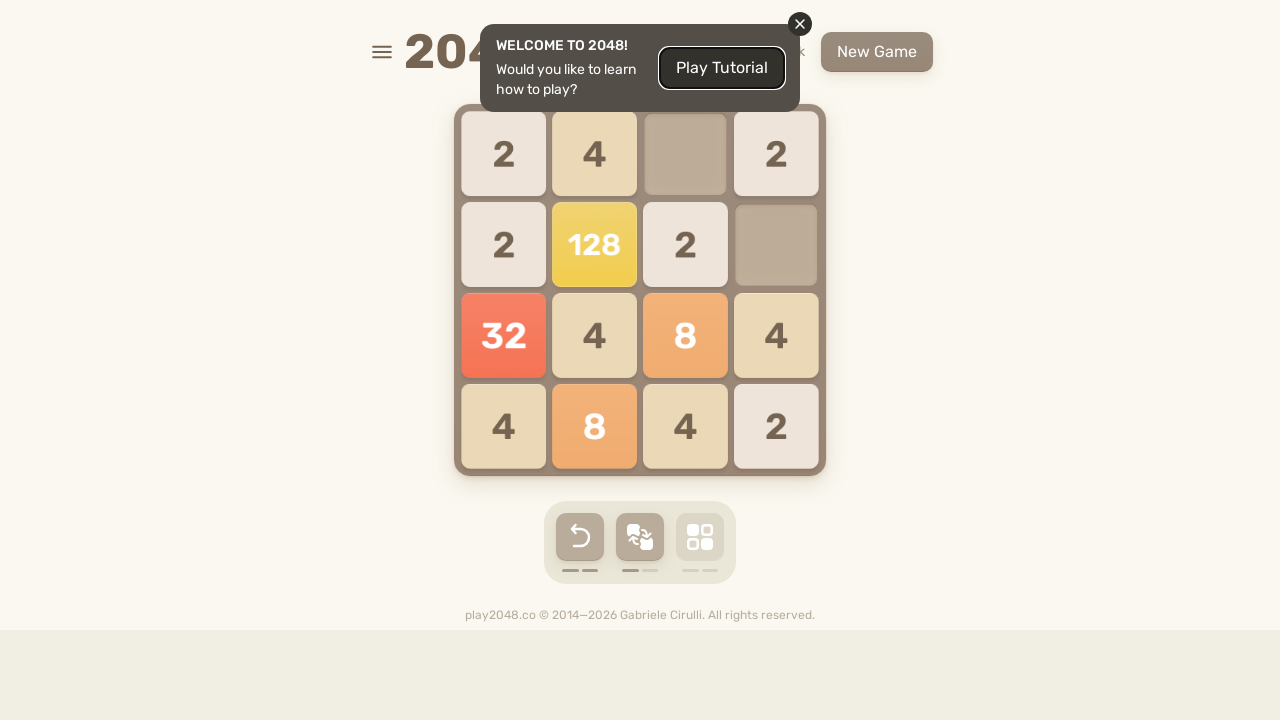

Checked if game over message is visible (result: False)
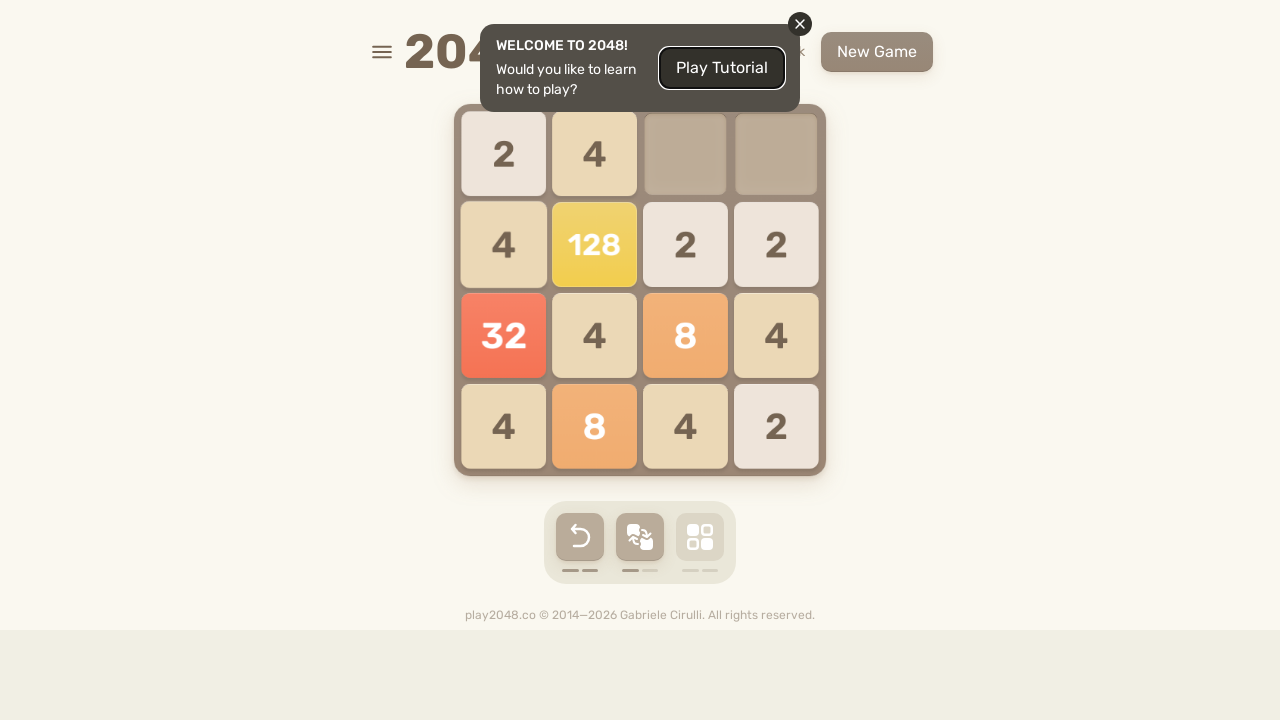

Pressed ArrowLeft to slide tiles left on body
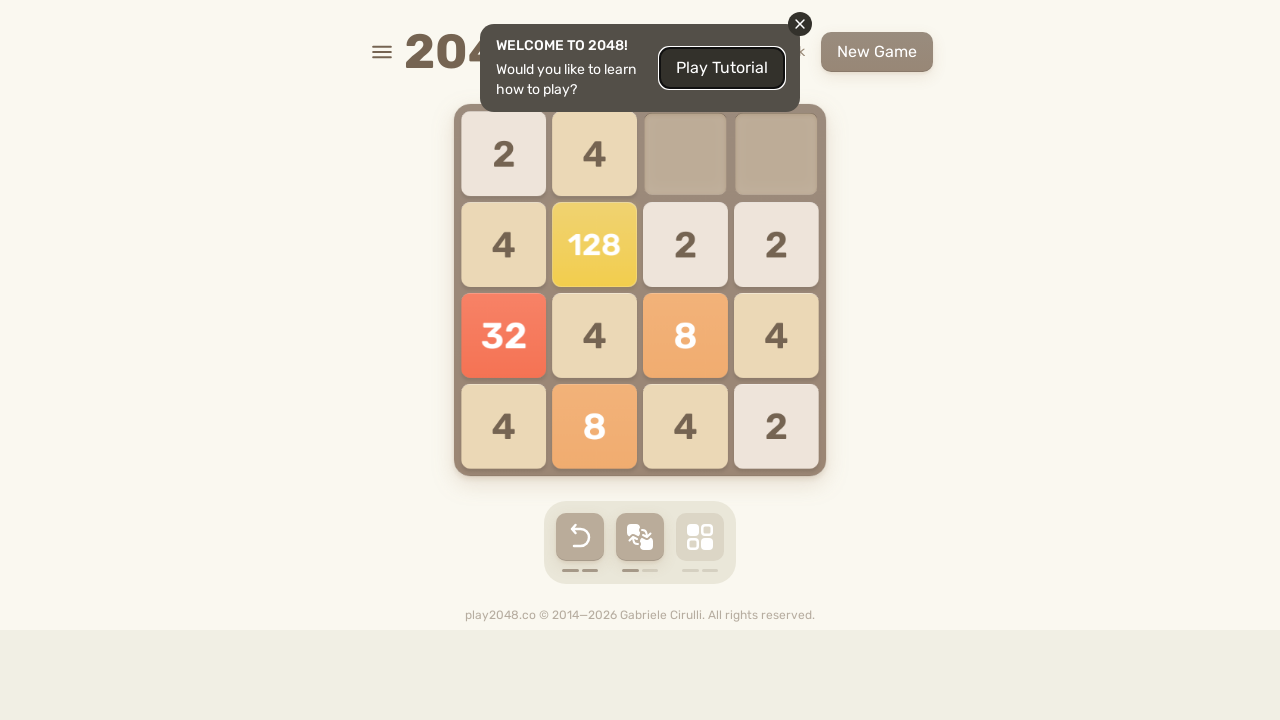

Checked if game over message is visible (result: False)
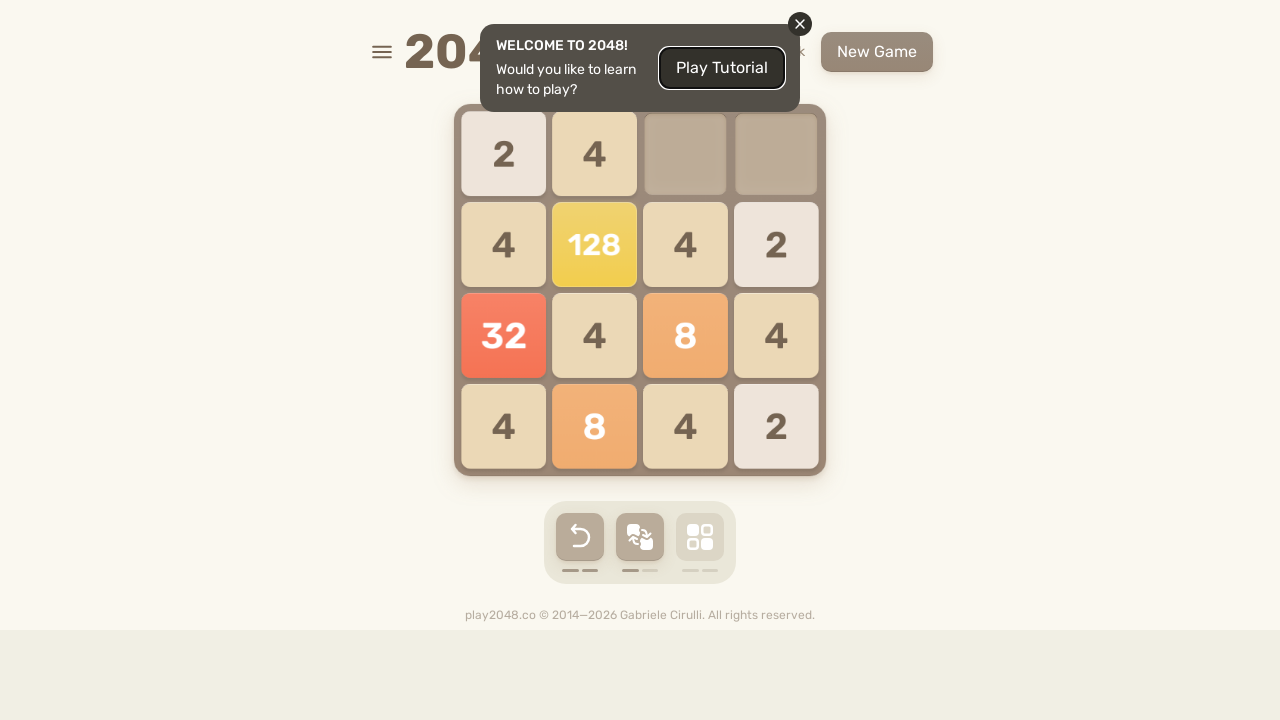

Pressed ArrowLeft to slide tiles left on body
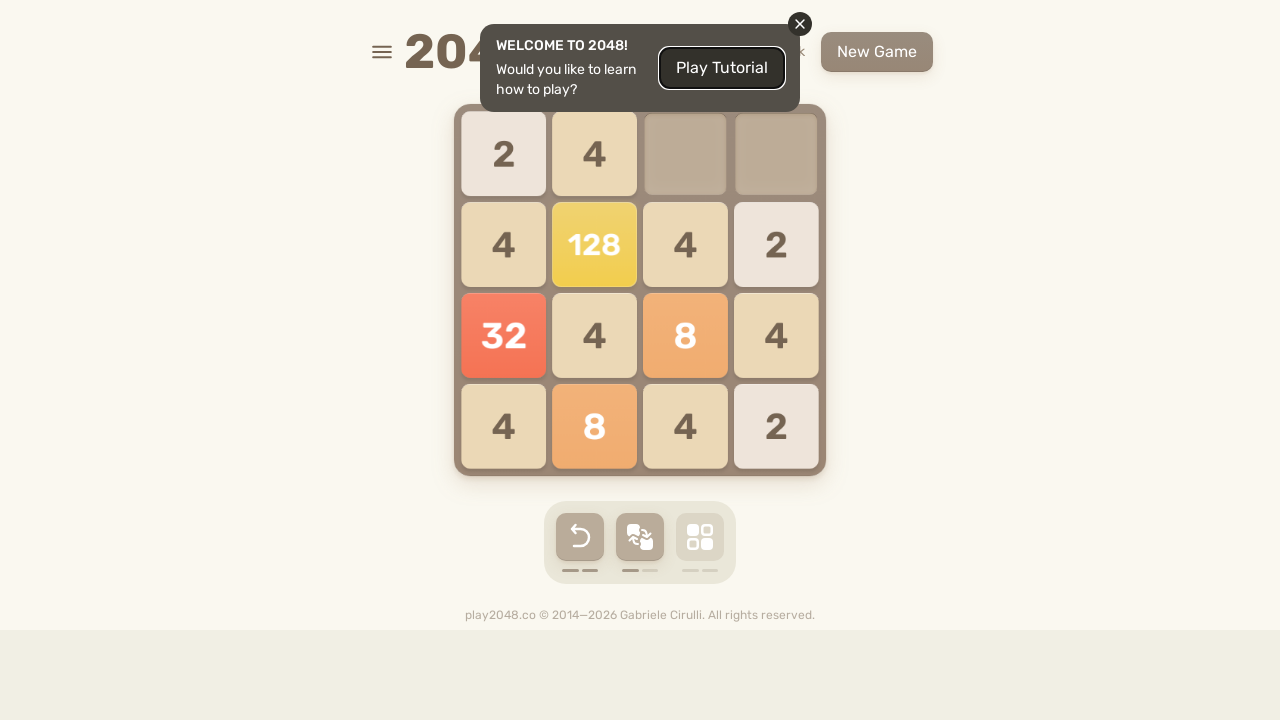

Checked if game over message is visible (result: False)
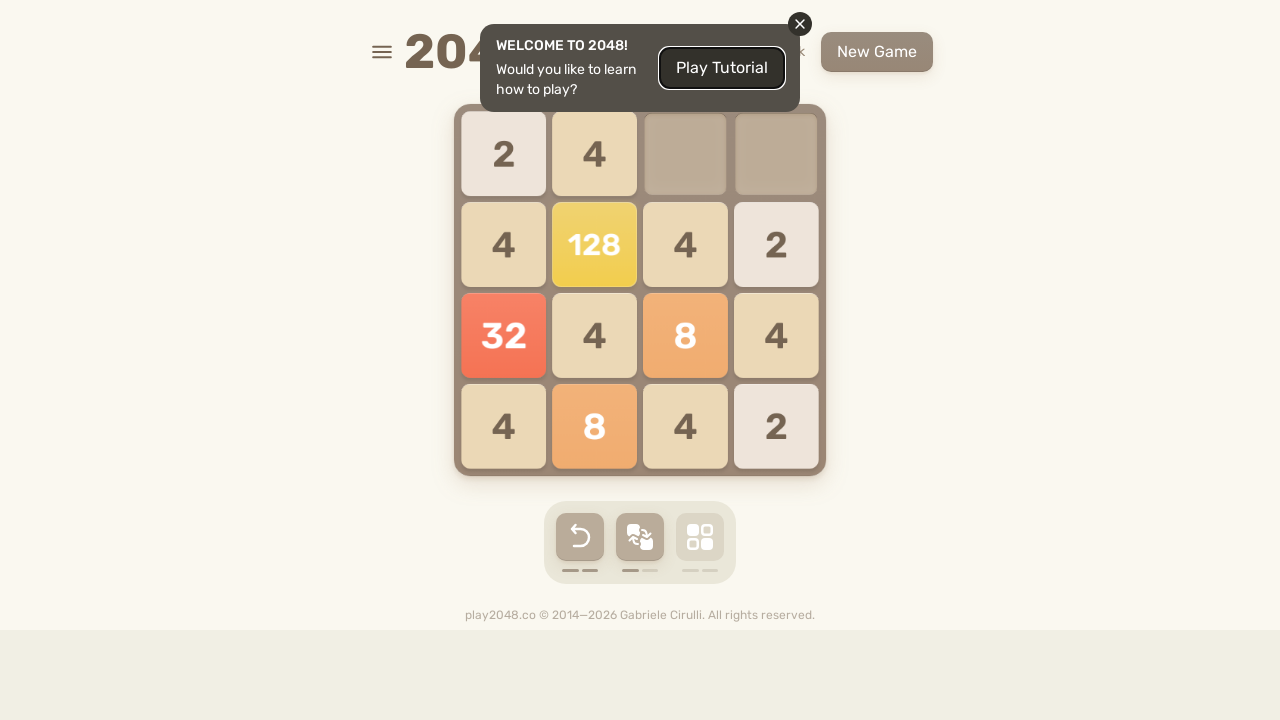

Pressed ArrowLeft to slide tiles left on body
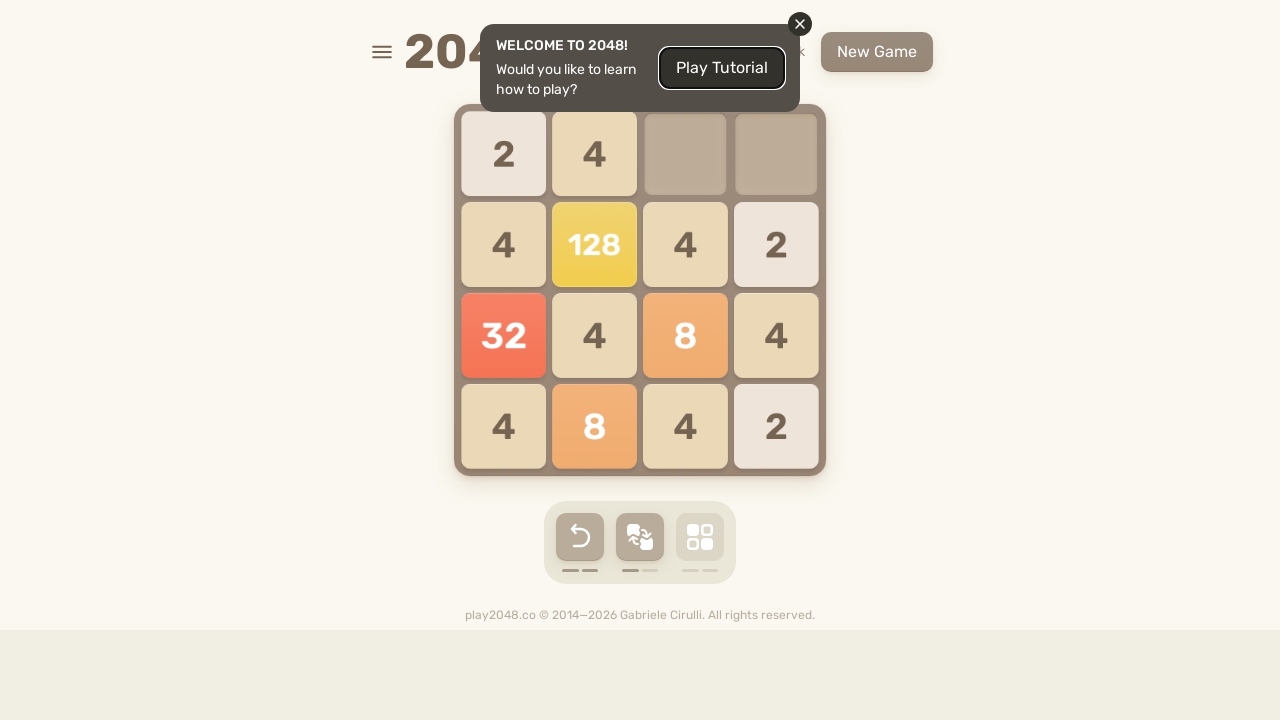

Checked if game over message is visible (result: False)
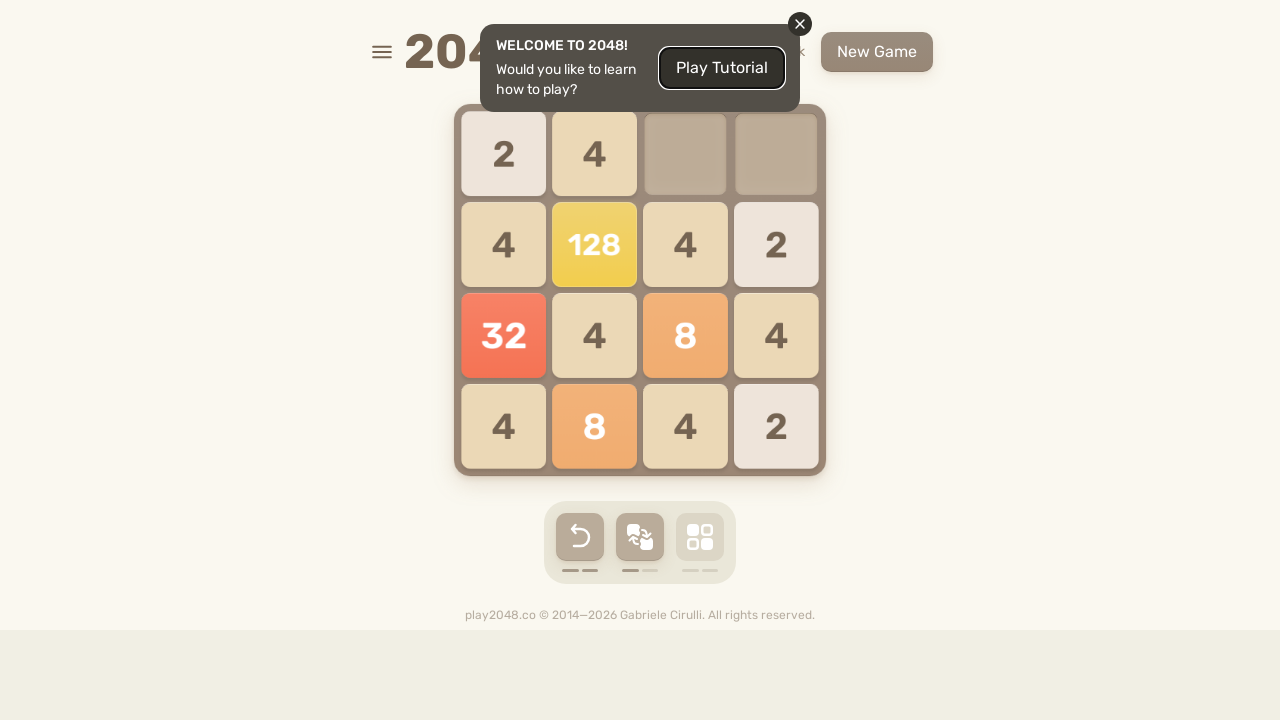

Pressed ArrowDown to slide tiles down on body
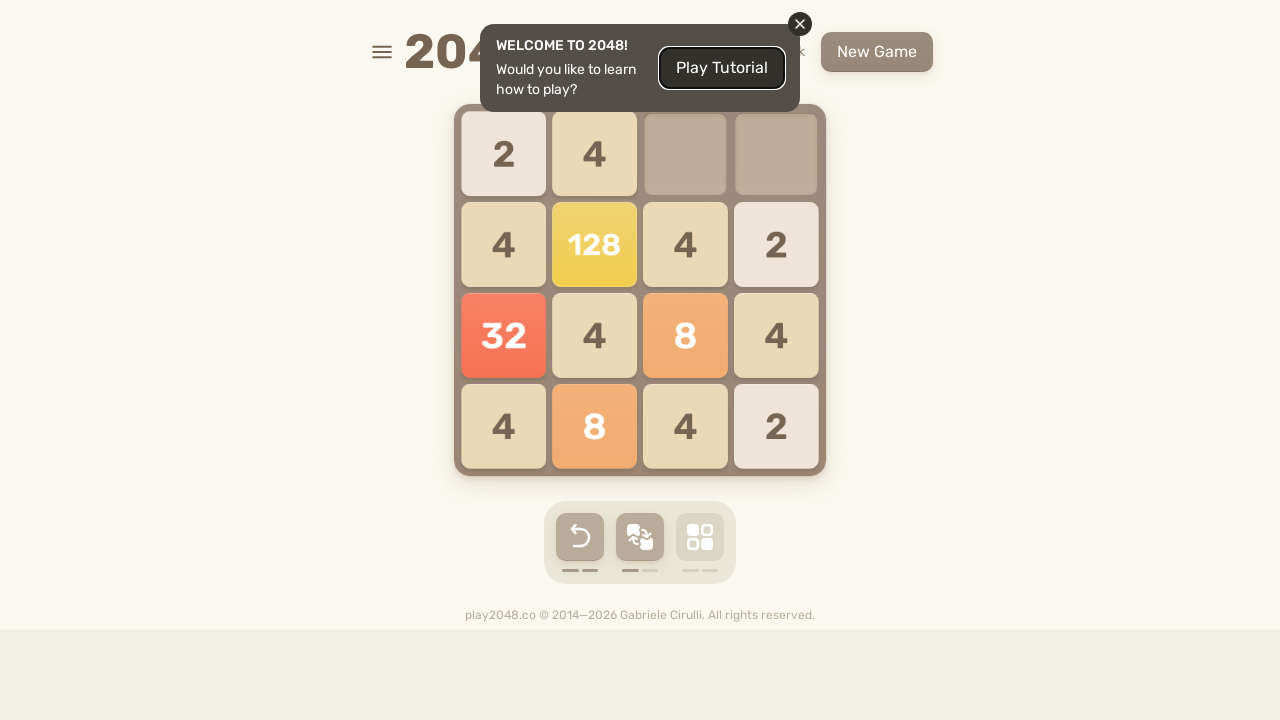

Checked if game over message is visible (result: False)
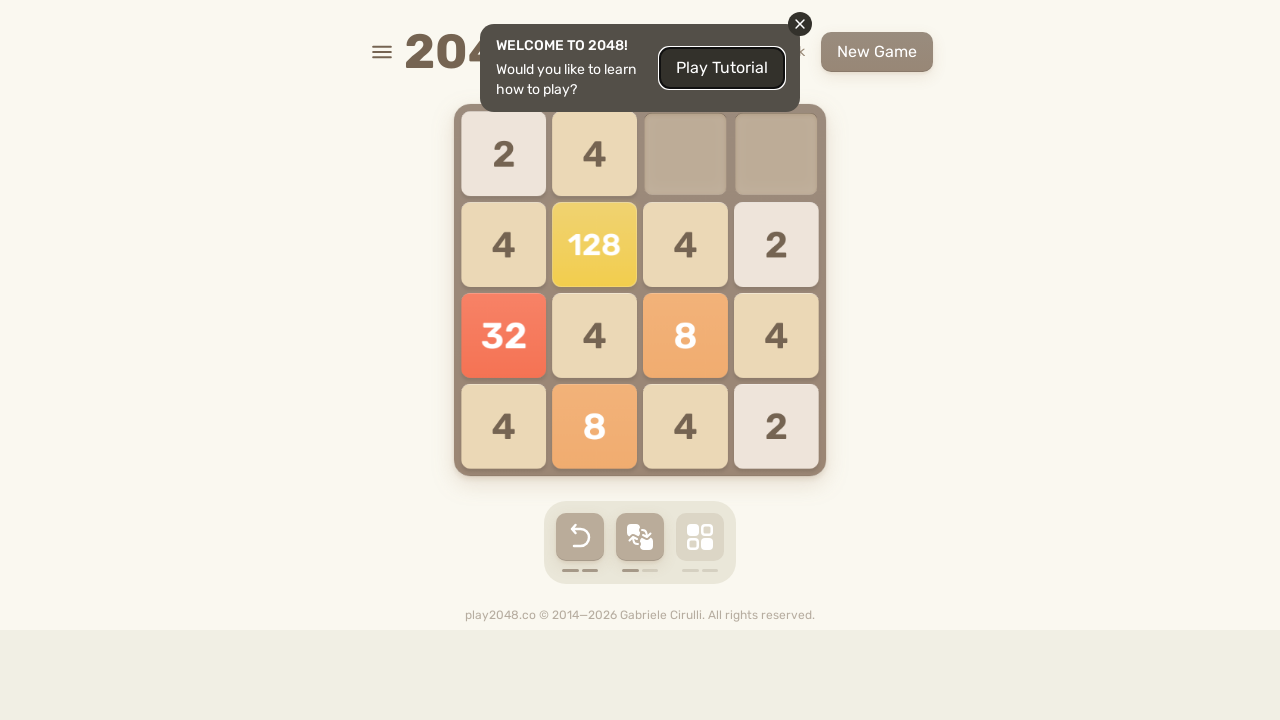

Pressed ArrowRight to slide tiles right on body
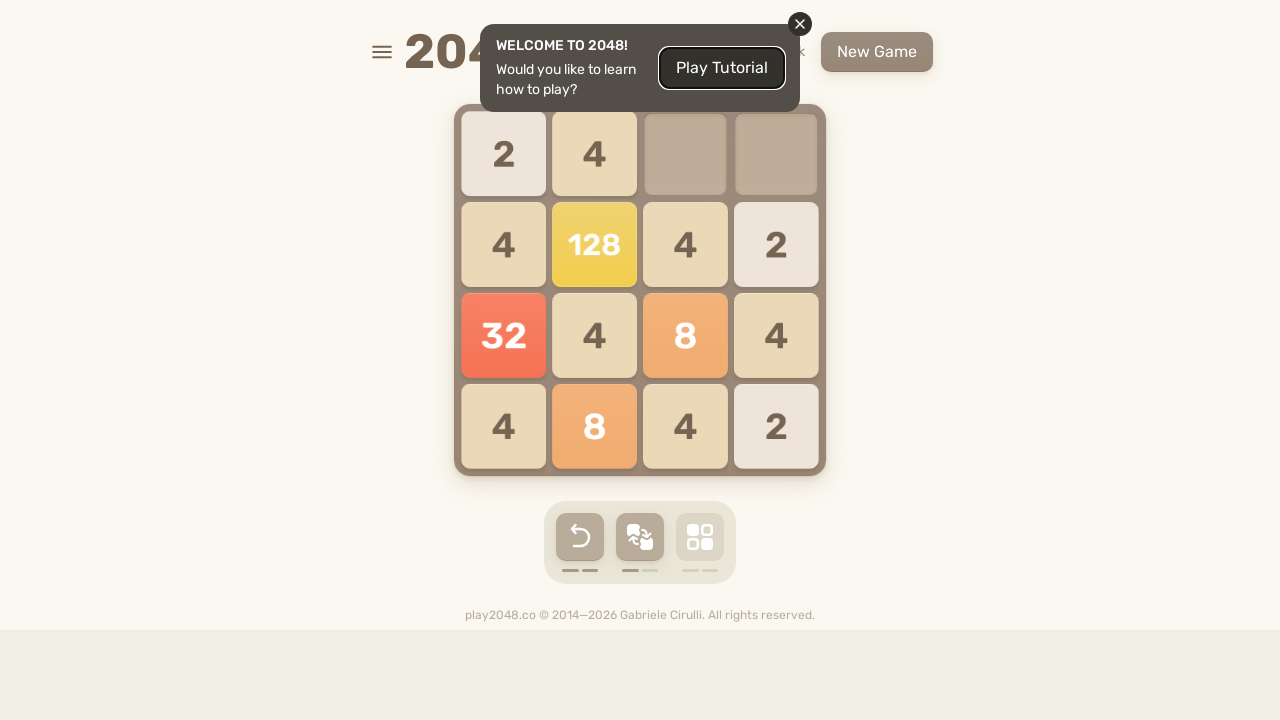

Checked if game over message is visible (result: False)
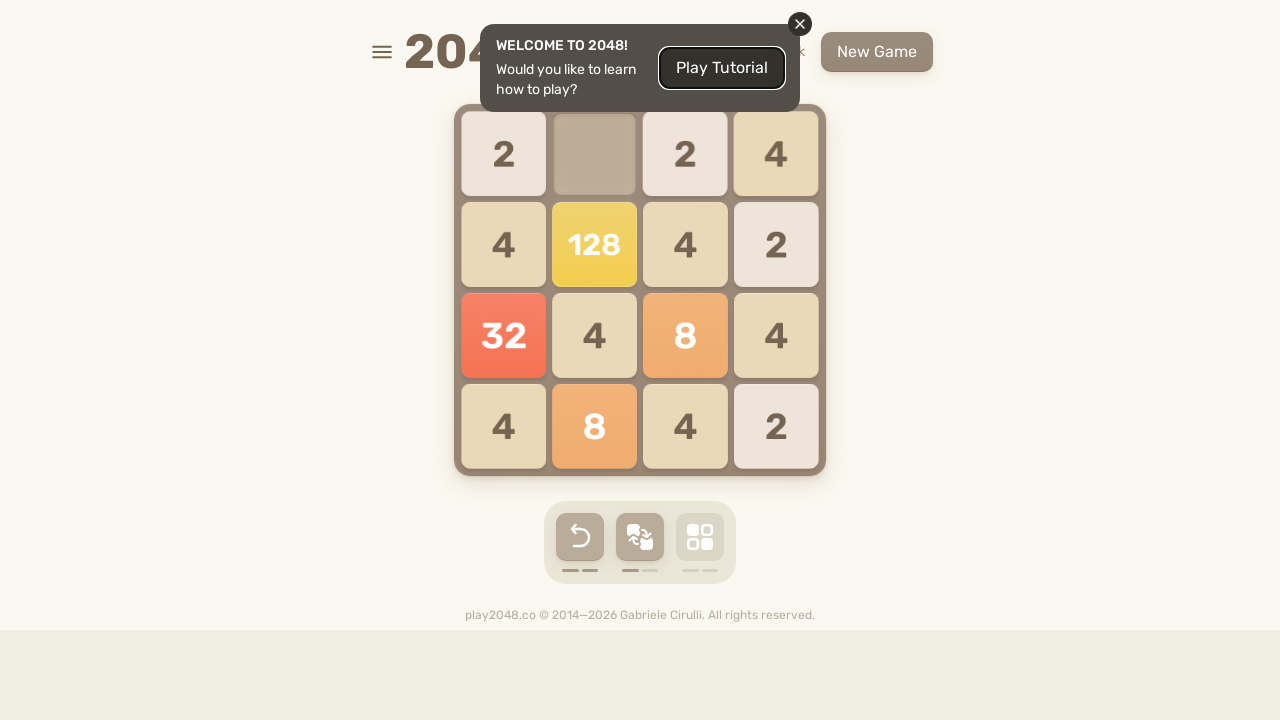

Pressed ArrowLeft to slide tiles left on body
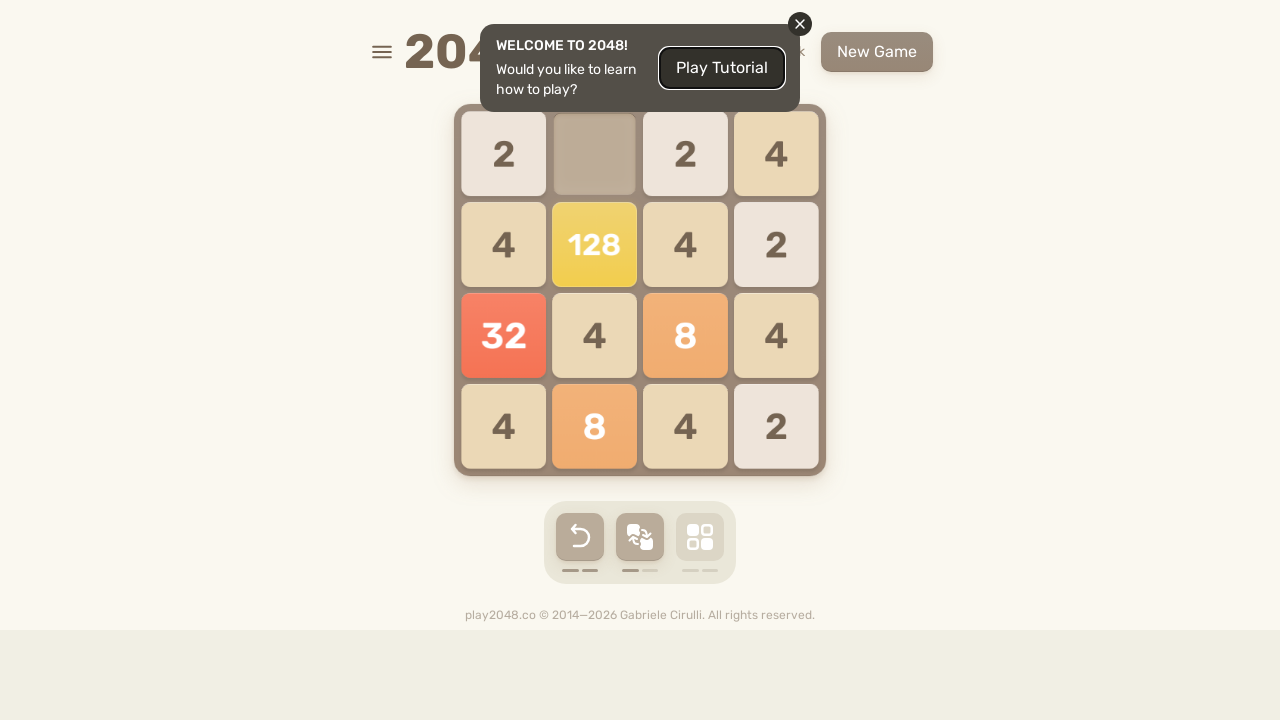

Checked if game over message is visible (result: False)
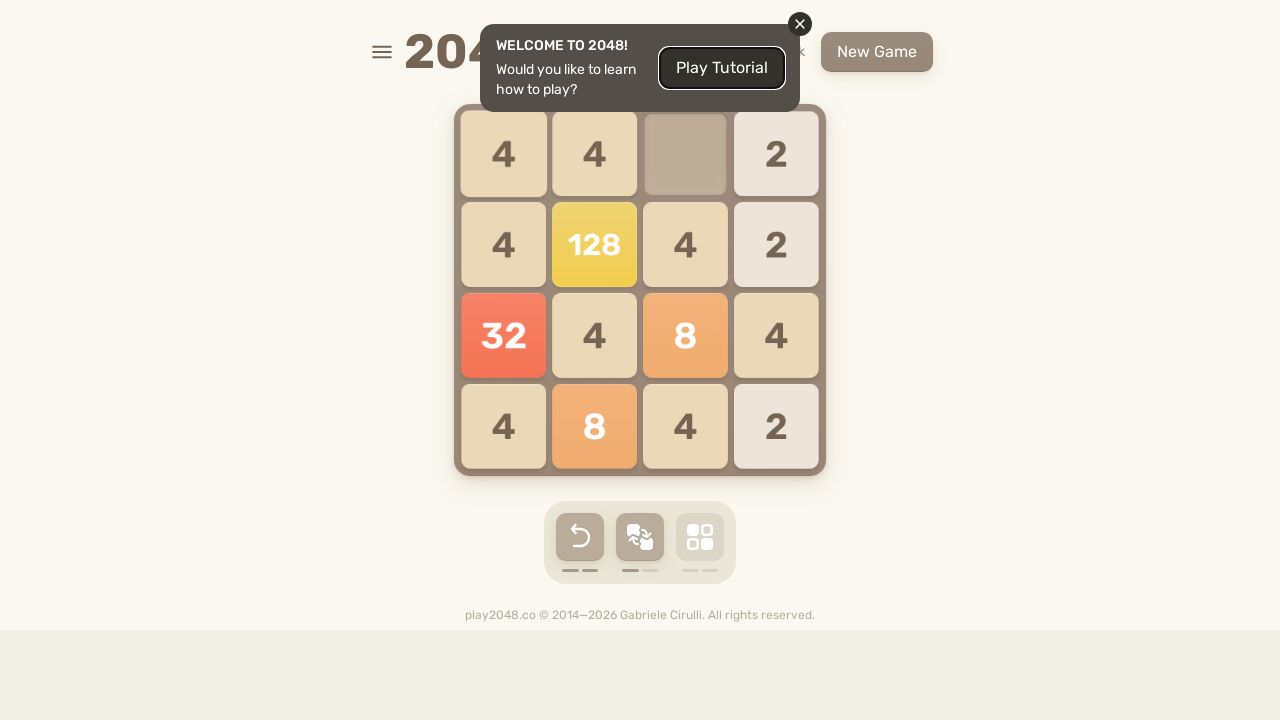

Pressed ArrowUp to slide tiles up on body
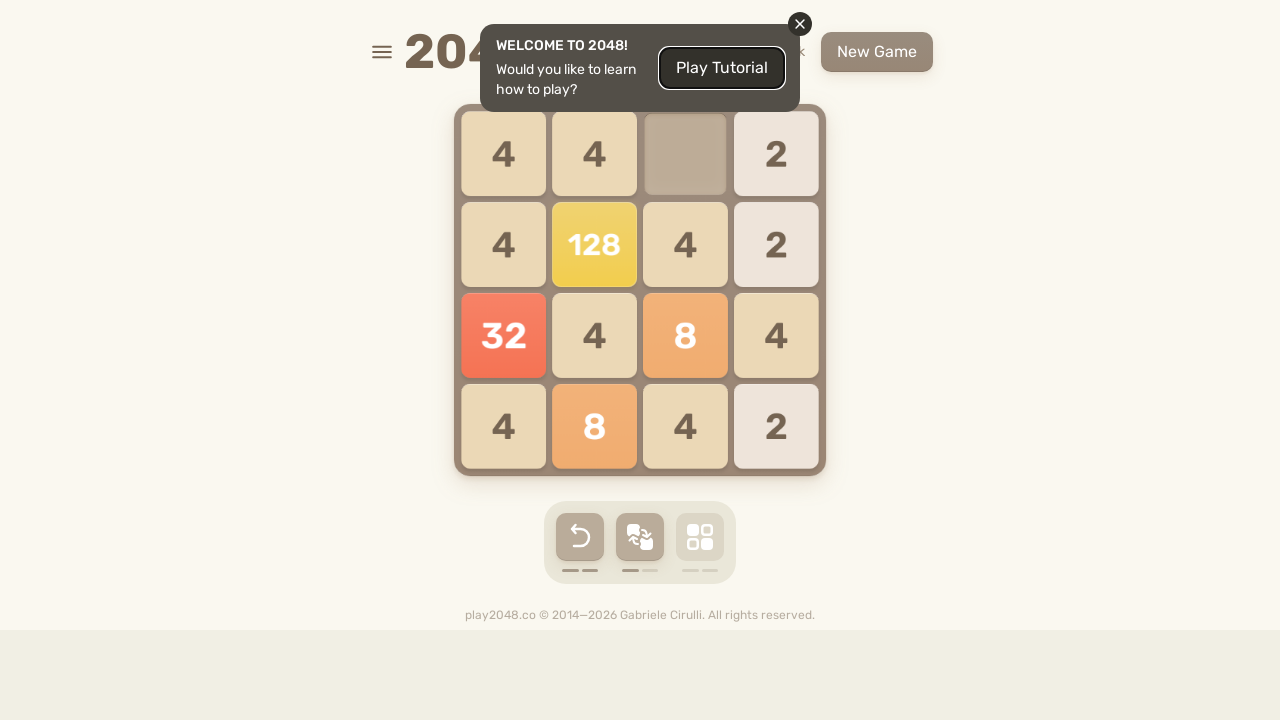

Checked if game over message is visible (result: False)
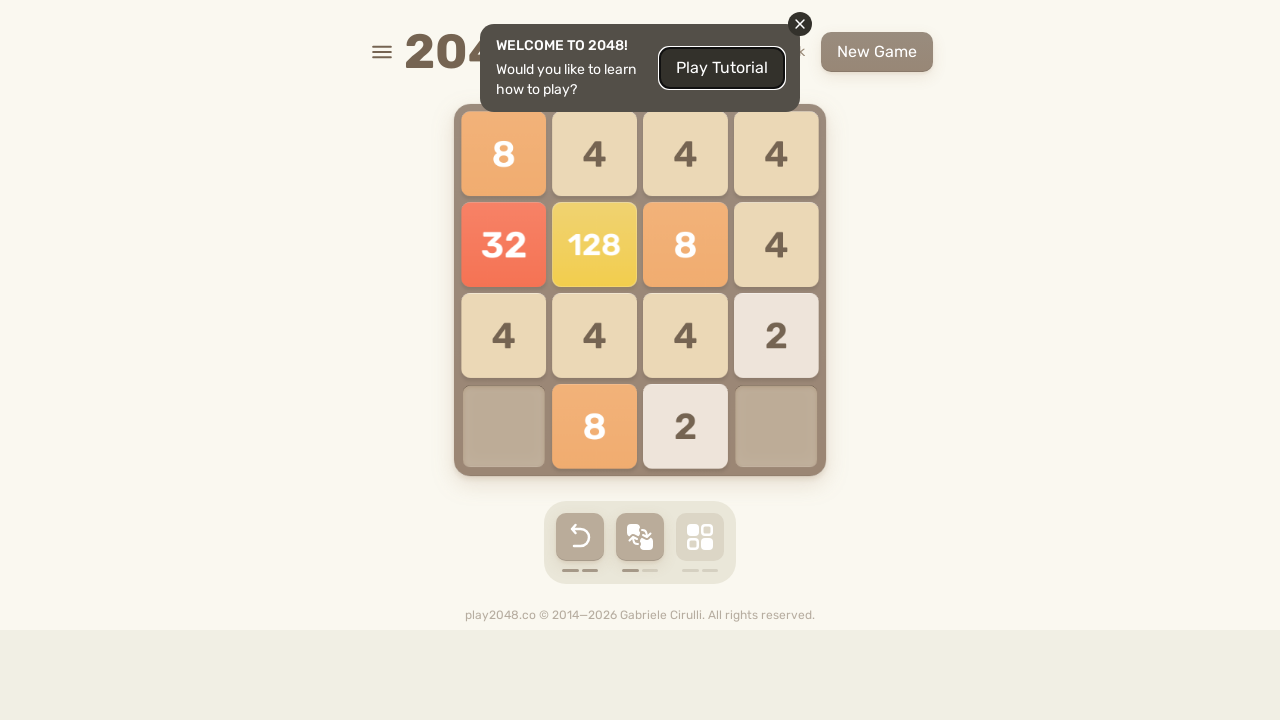

Pressed ArrowRight to slide tiles right on body
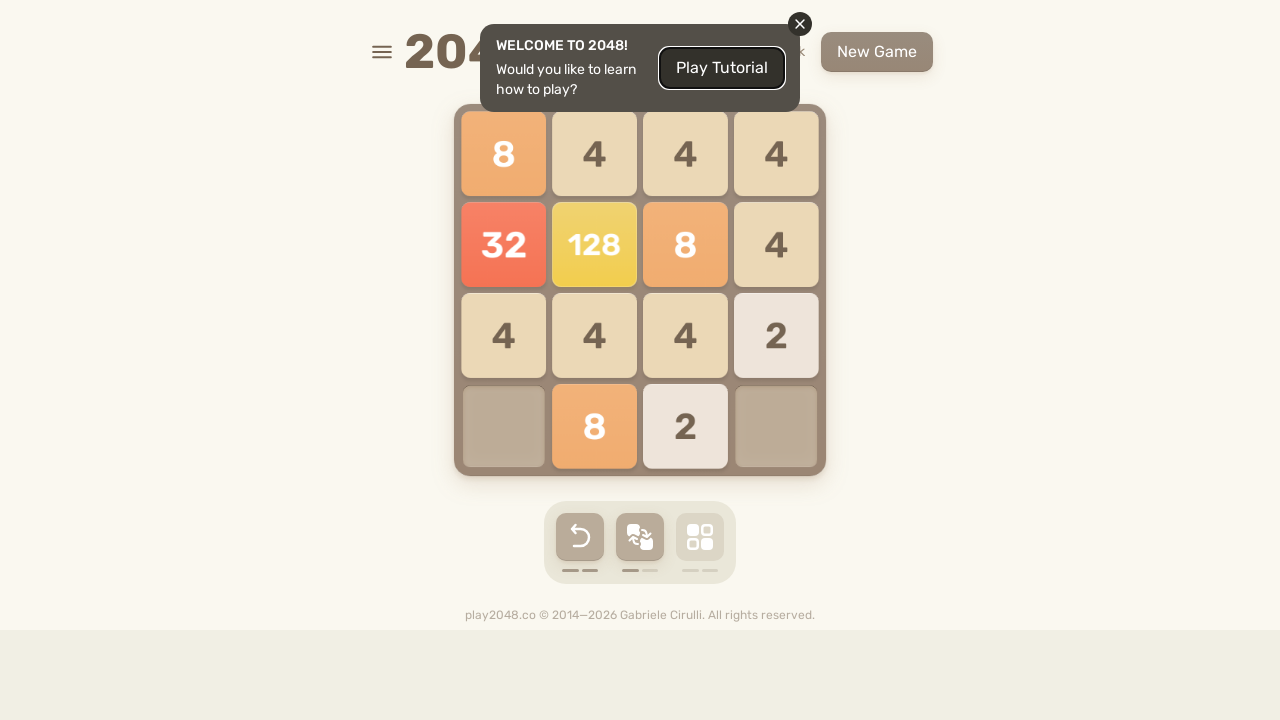

Checked if game over message is visible (result: False)
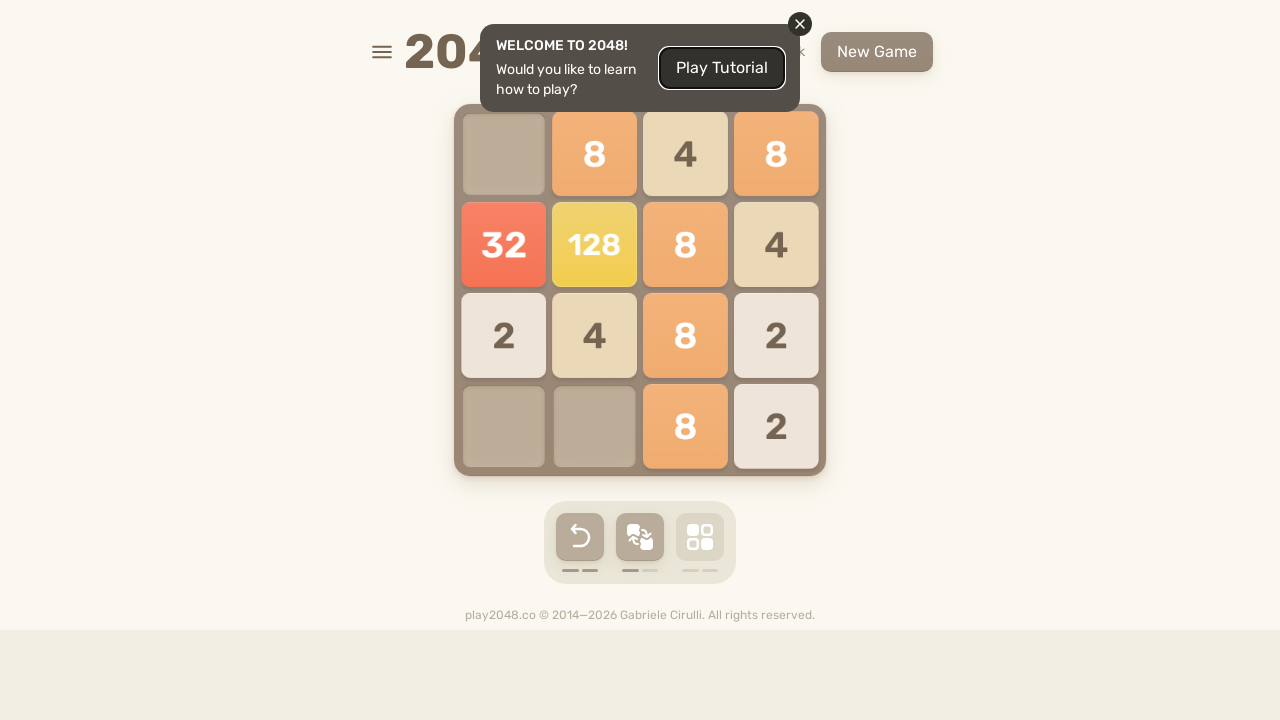

Pressed ArrowRight to slide tiles right on body
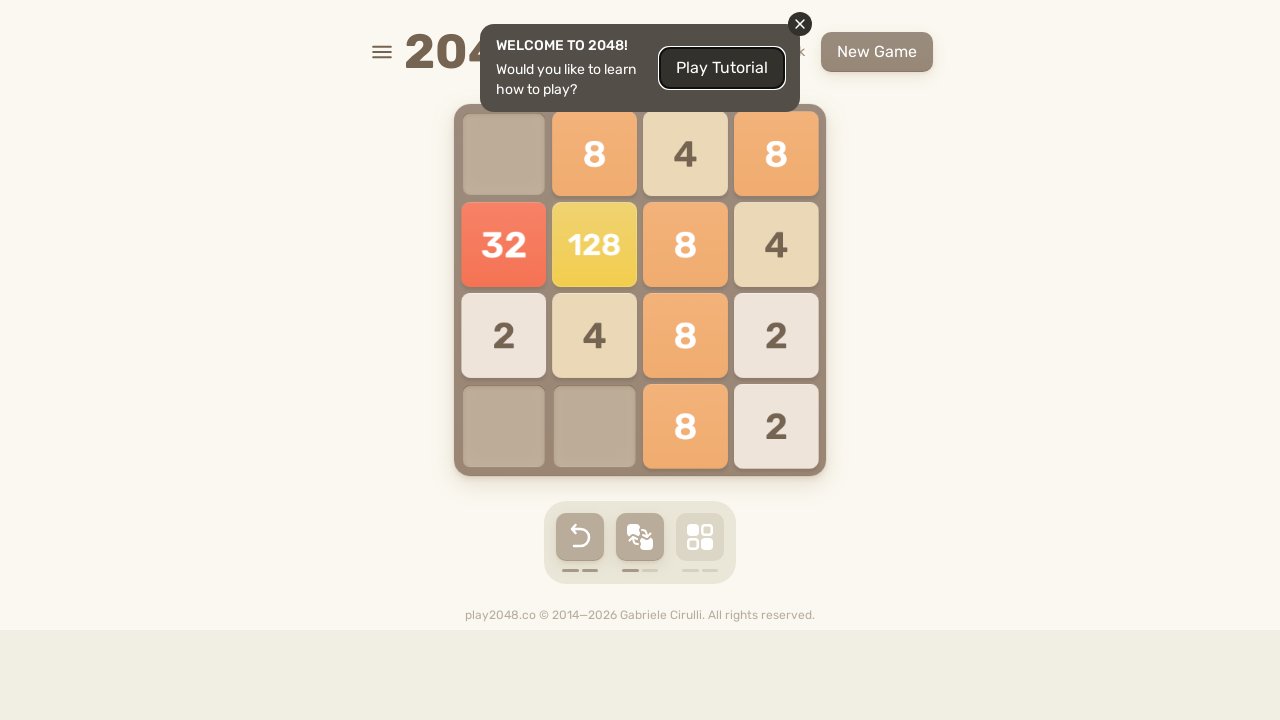

Checked if game over message is visible (result: False)
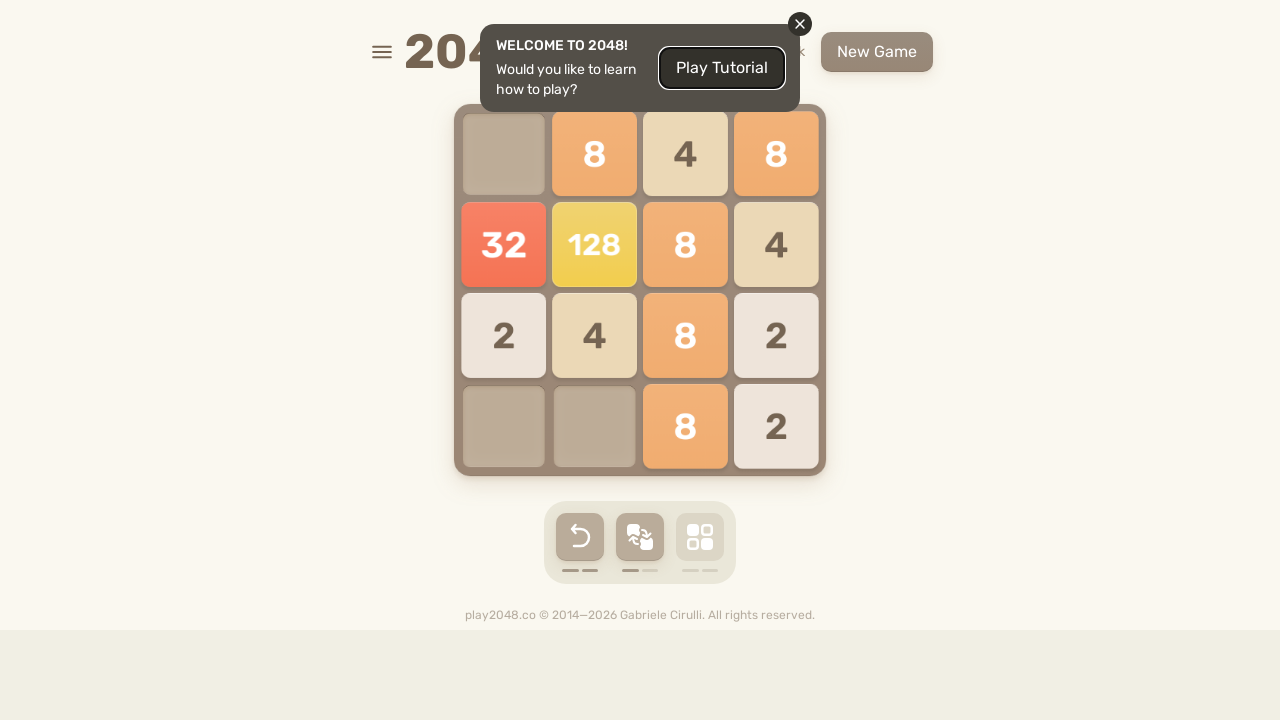

Pressed ArrowRight to slide tiles right on body
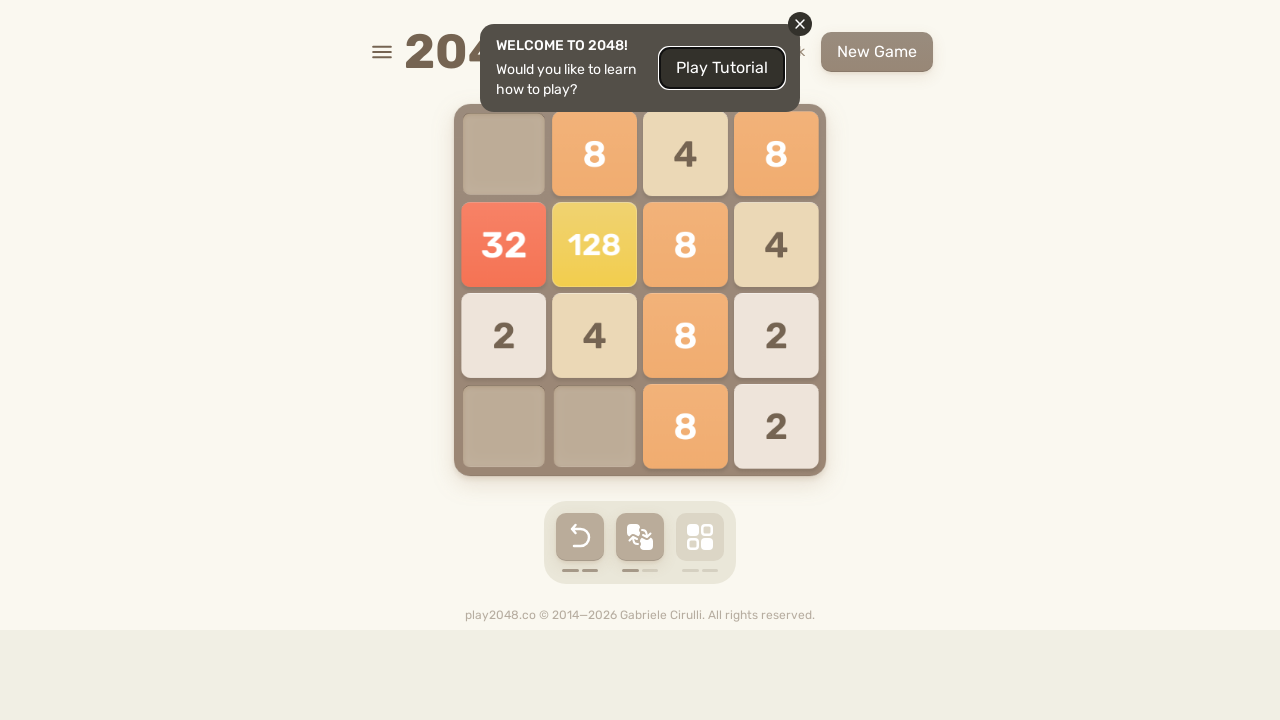

Checked if game over message is visible (result: False)
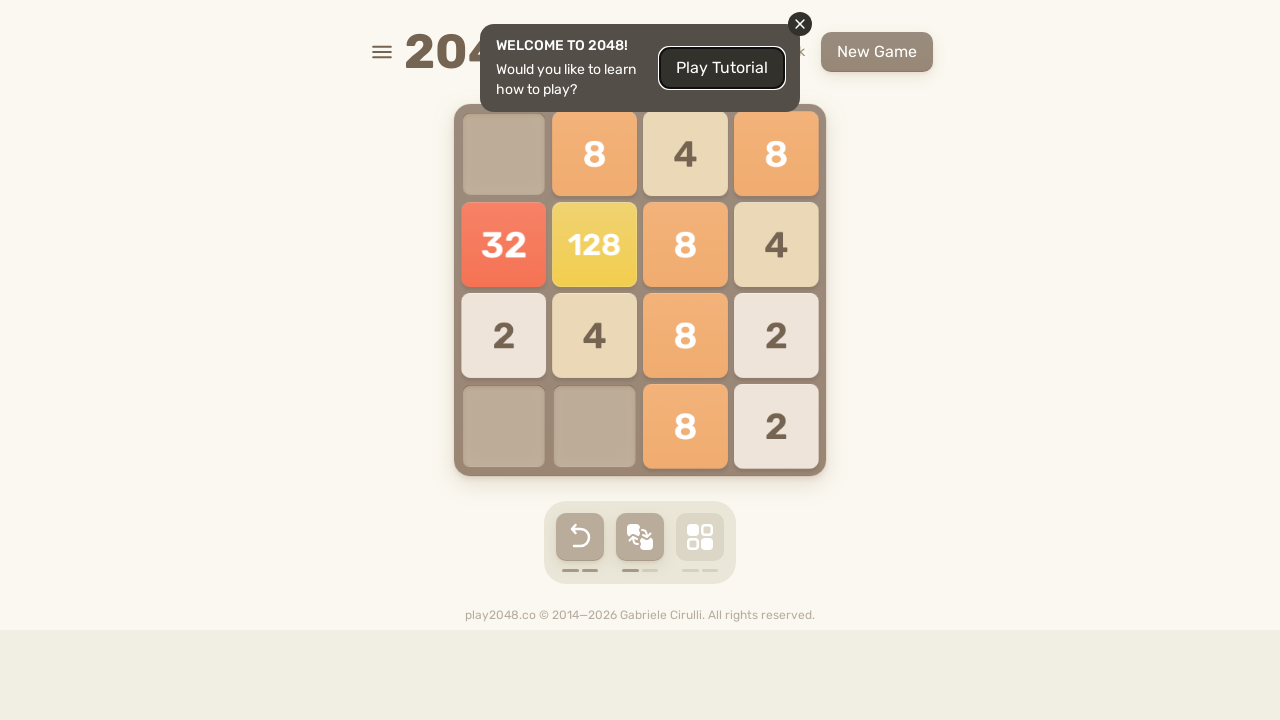

Pressed ArrowLeft to slide tiles left on body
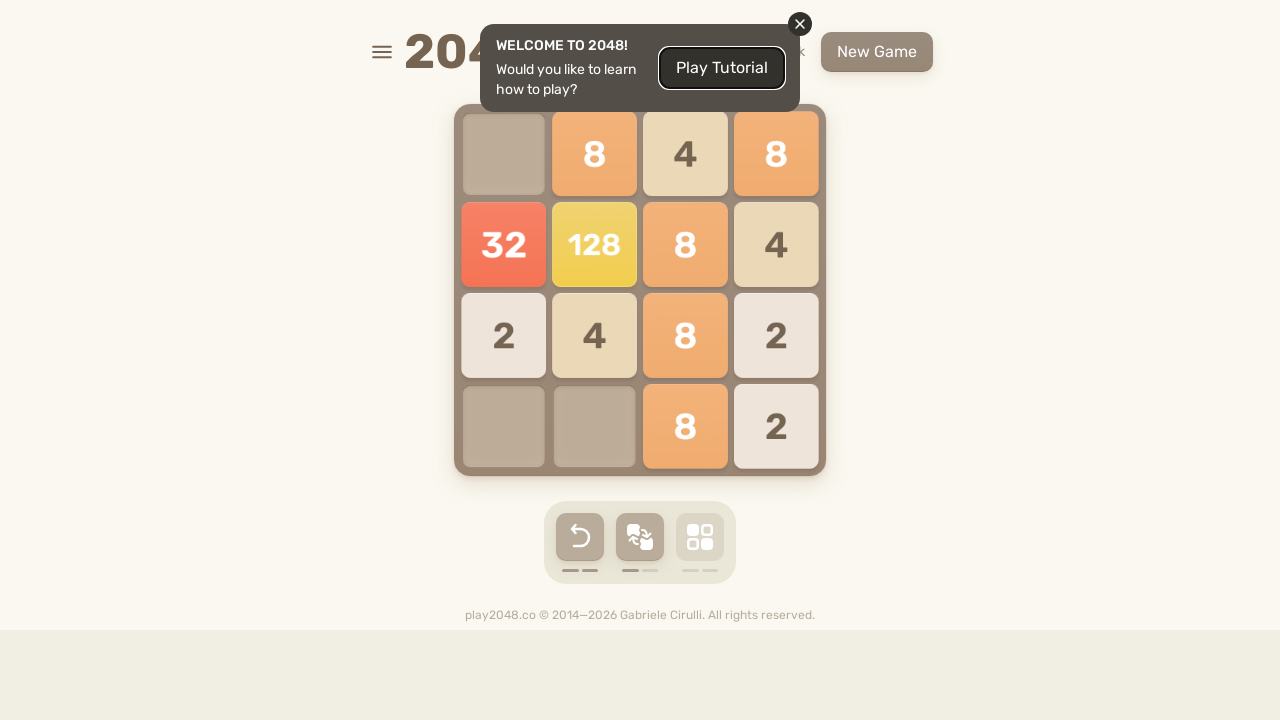

Checked if game over message is visible (result: False)
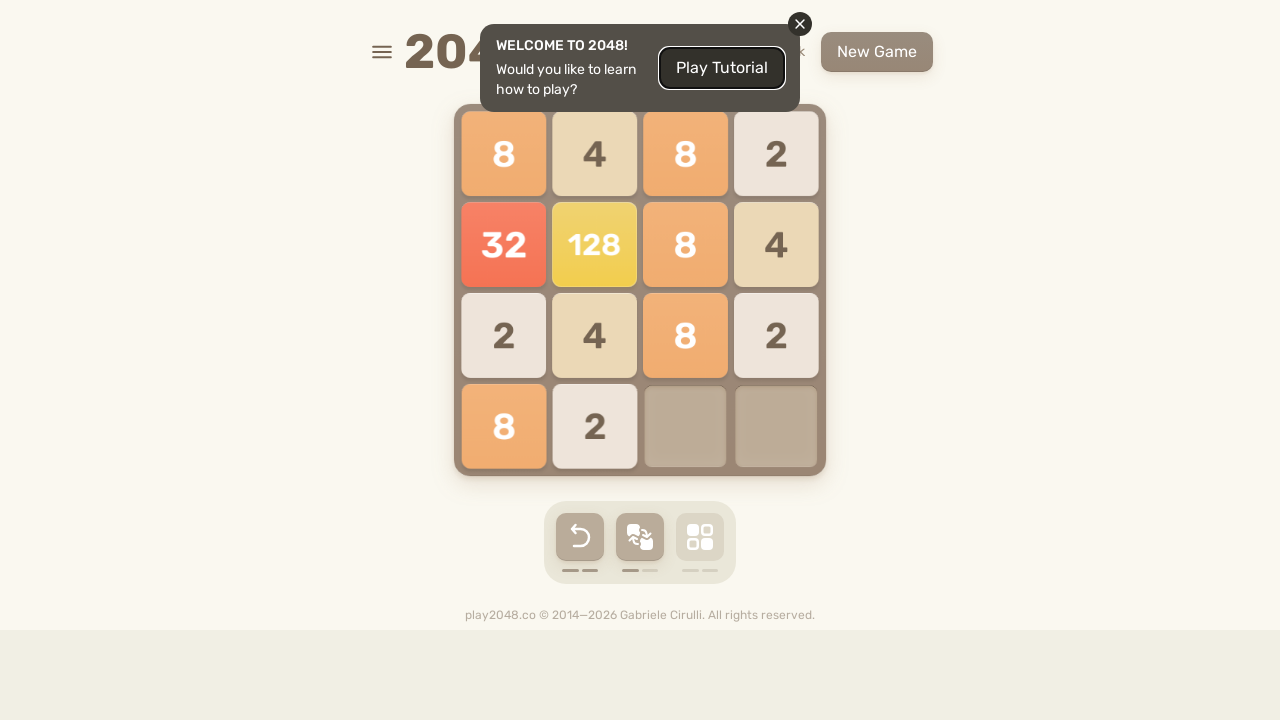

Pressed ArrowUp to slide tiles up on body
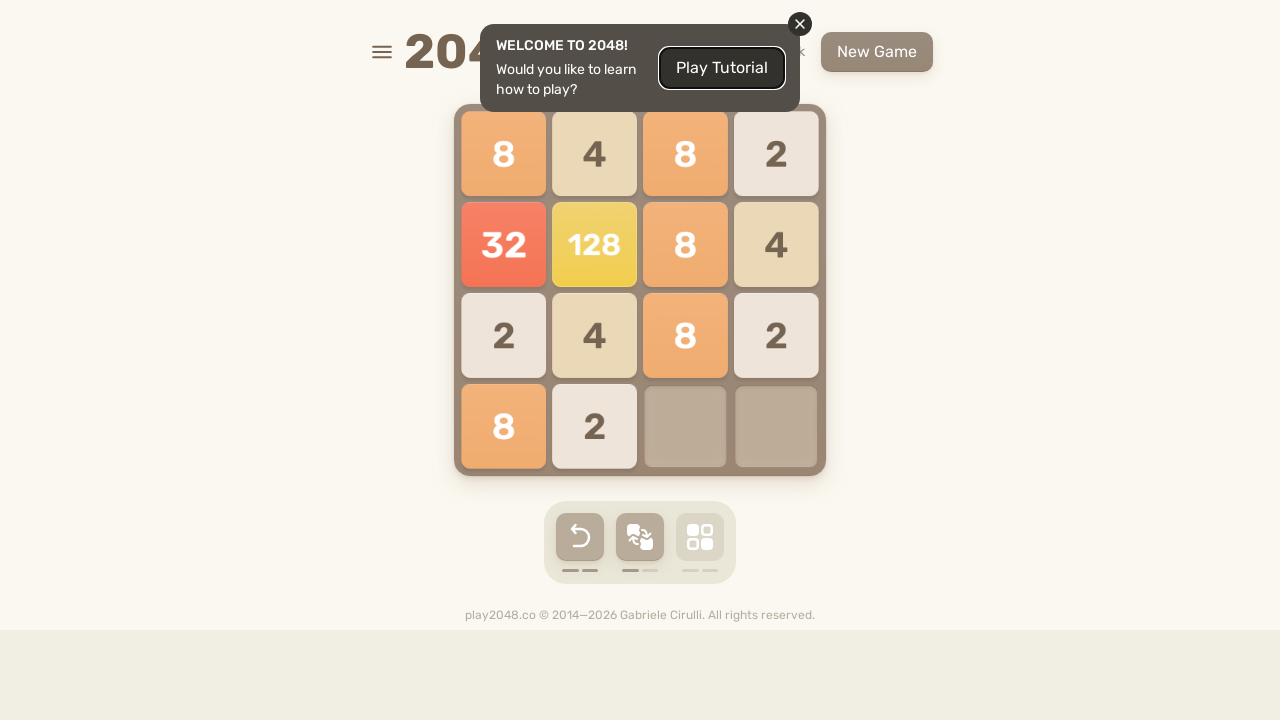

Checked if game over message is visible (result: False)
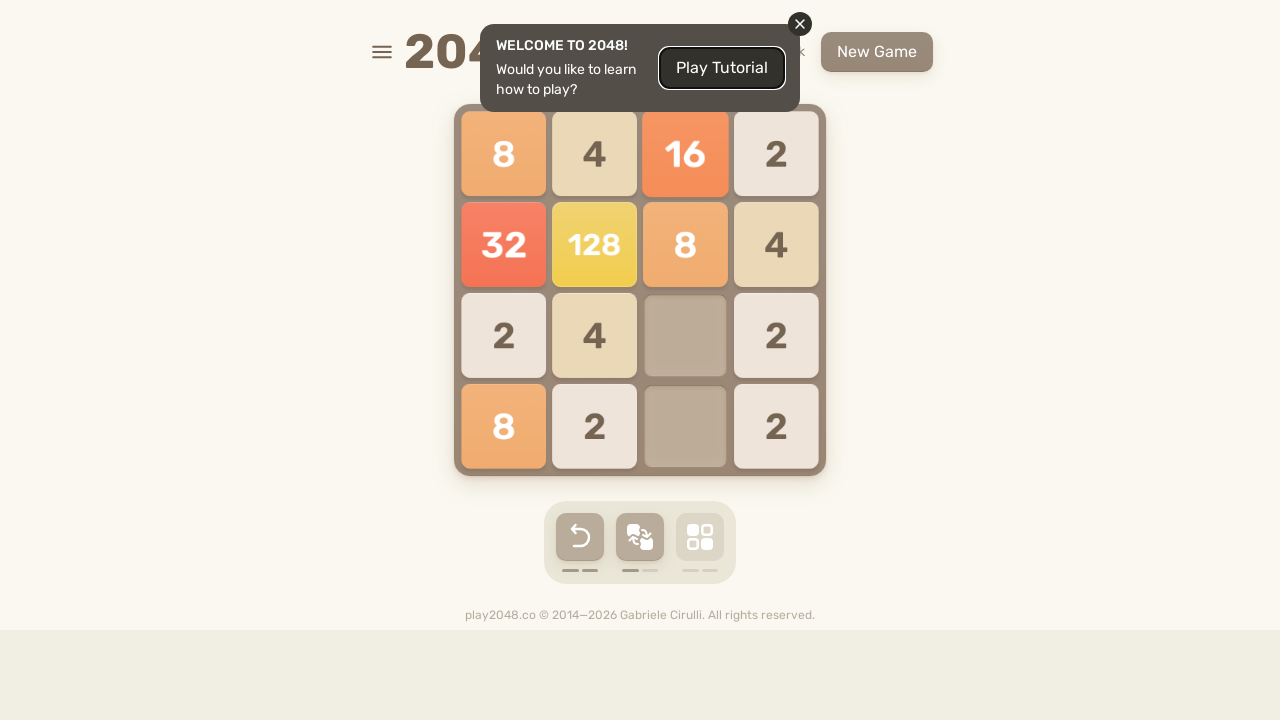

Pressed ArrowLeft to slide tiles left on body
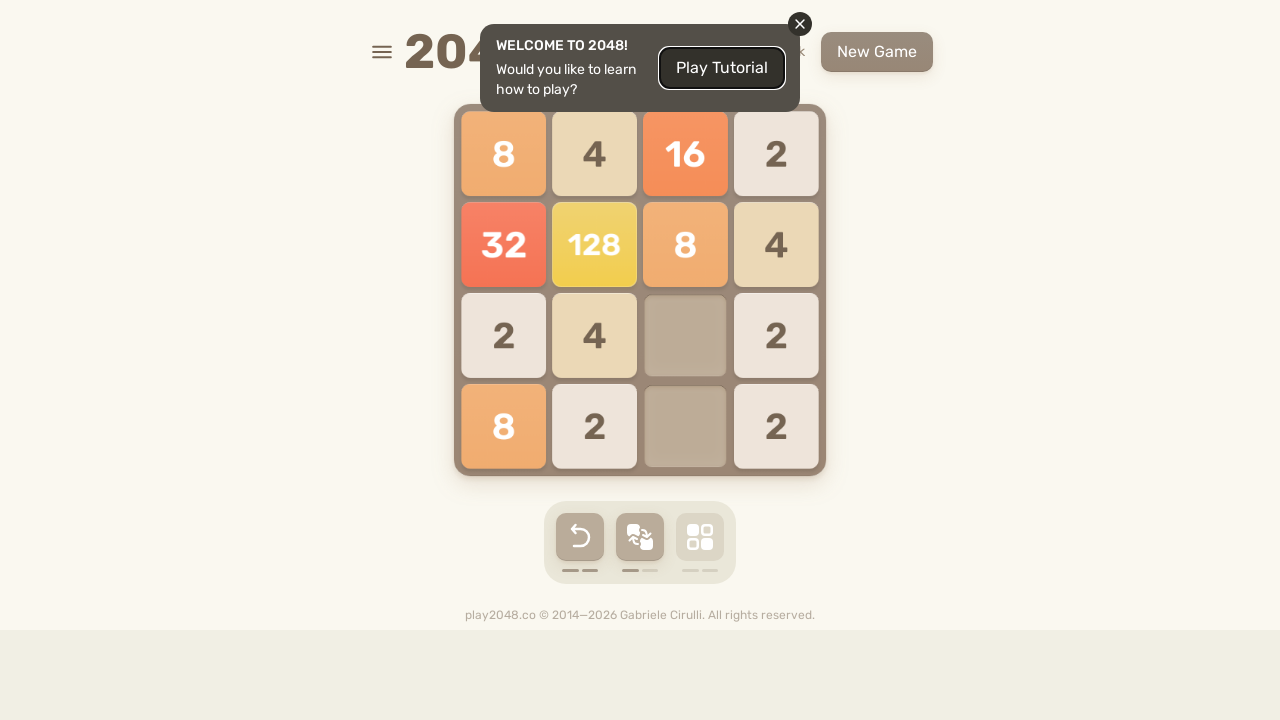

Checked if game over message is visible (result: False)
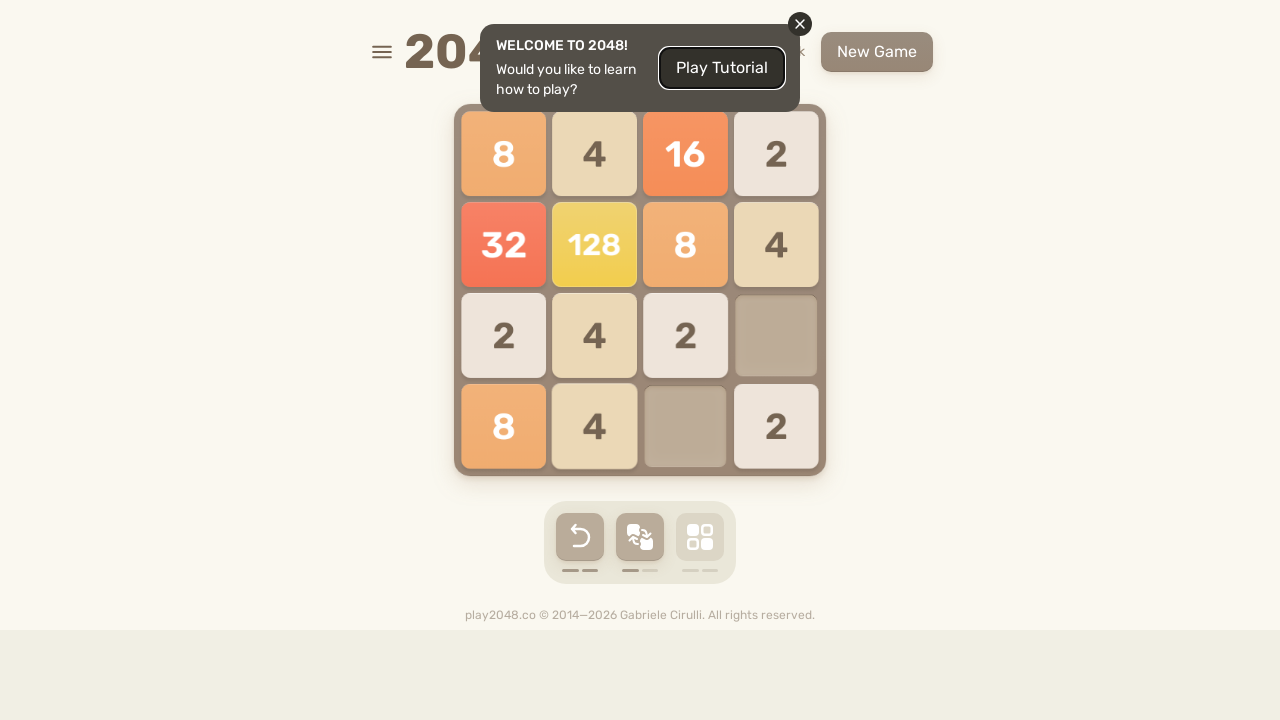

Pressed ArrowLeft to slide tiles left on body
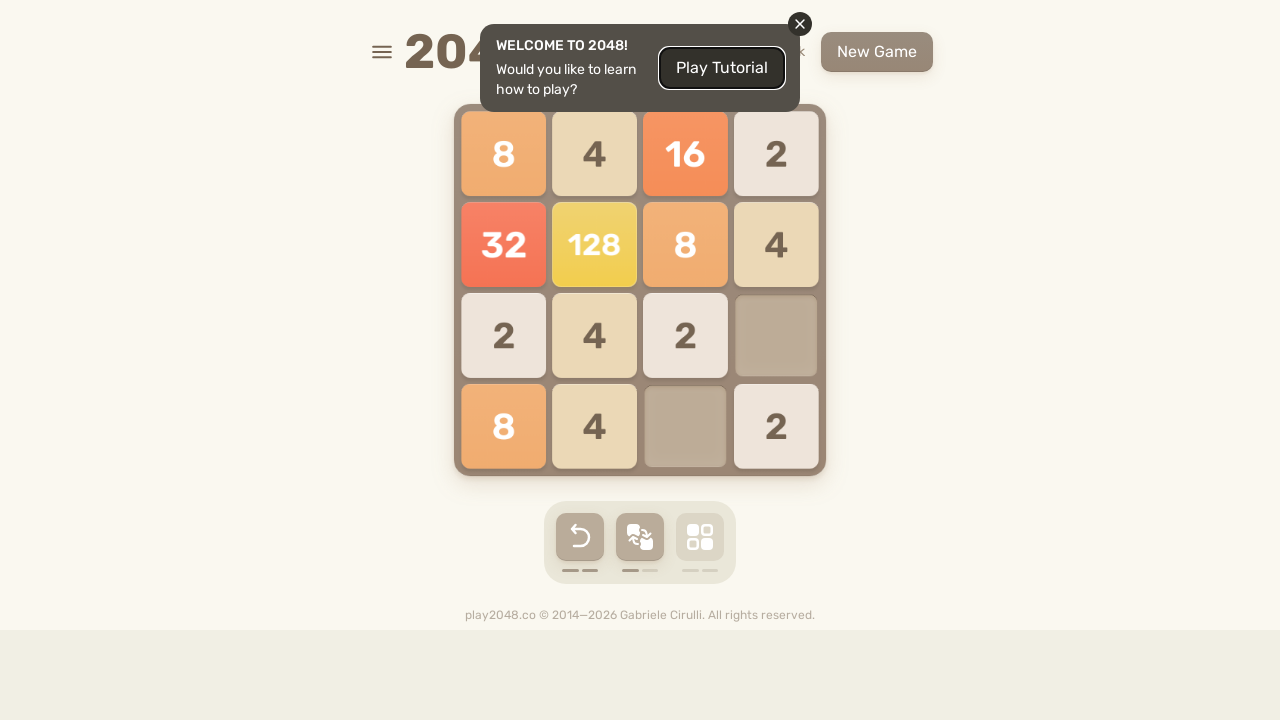

Checked if game over message is visible (result: False)
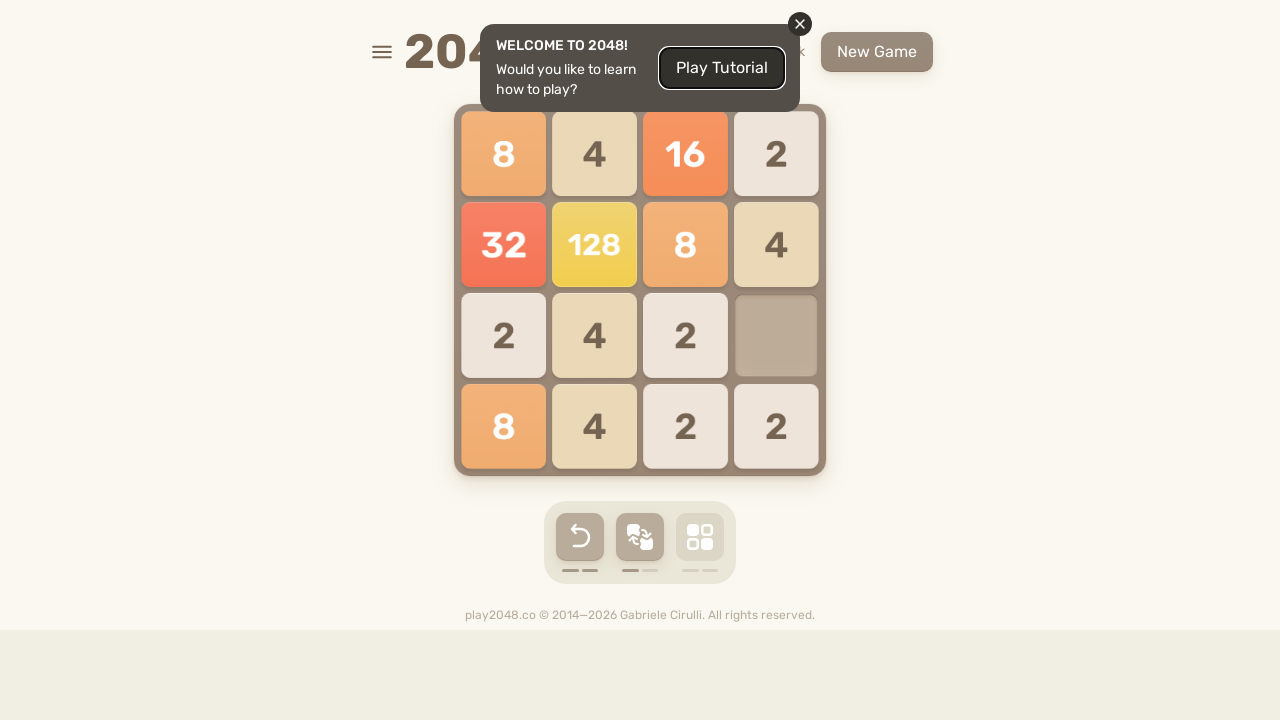

Pressed ArrowUp to slide tiles up on body
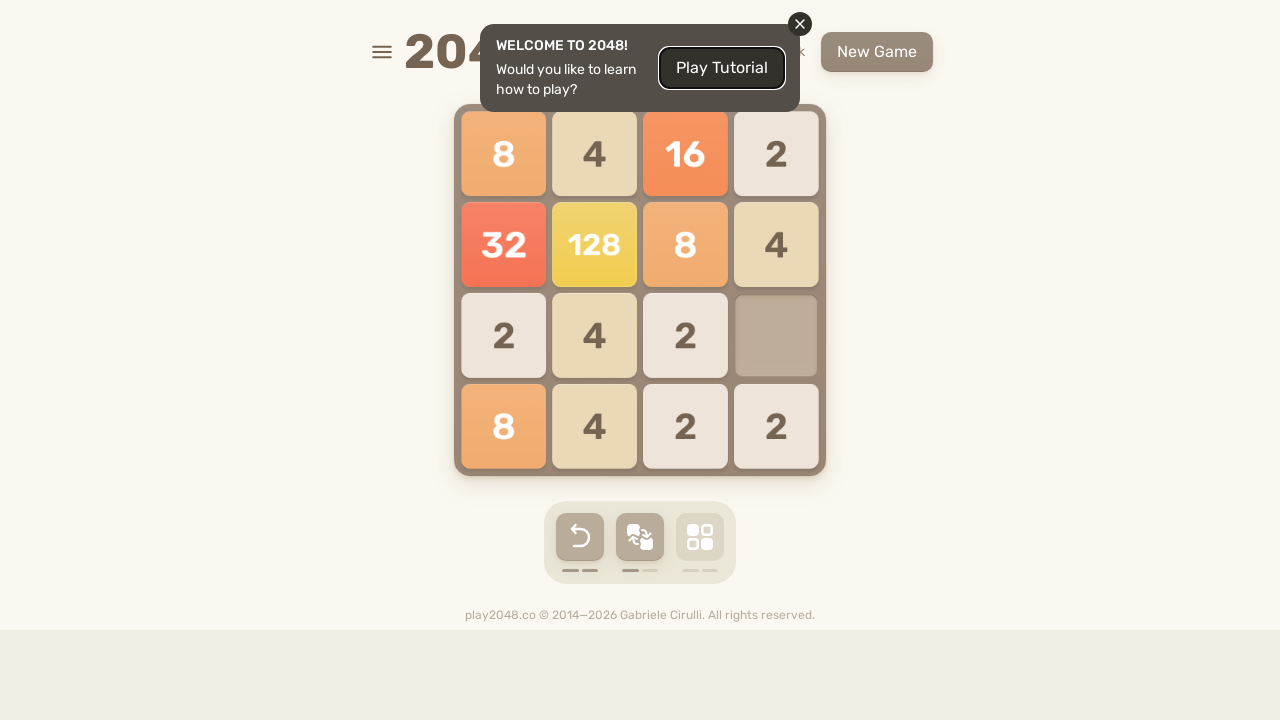

Checked if game over message is visible (result: False)
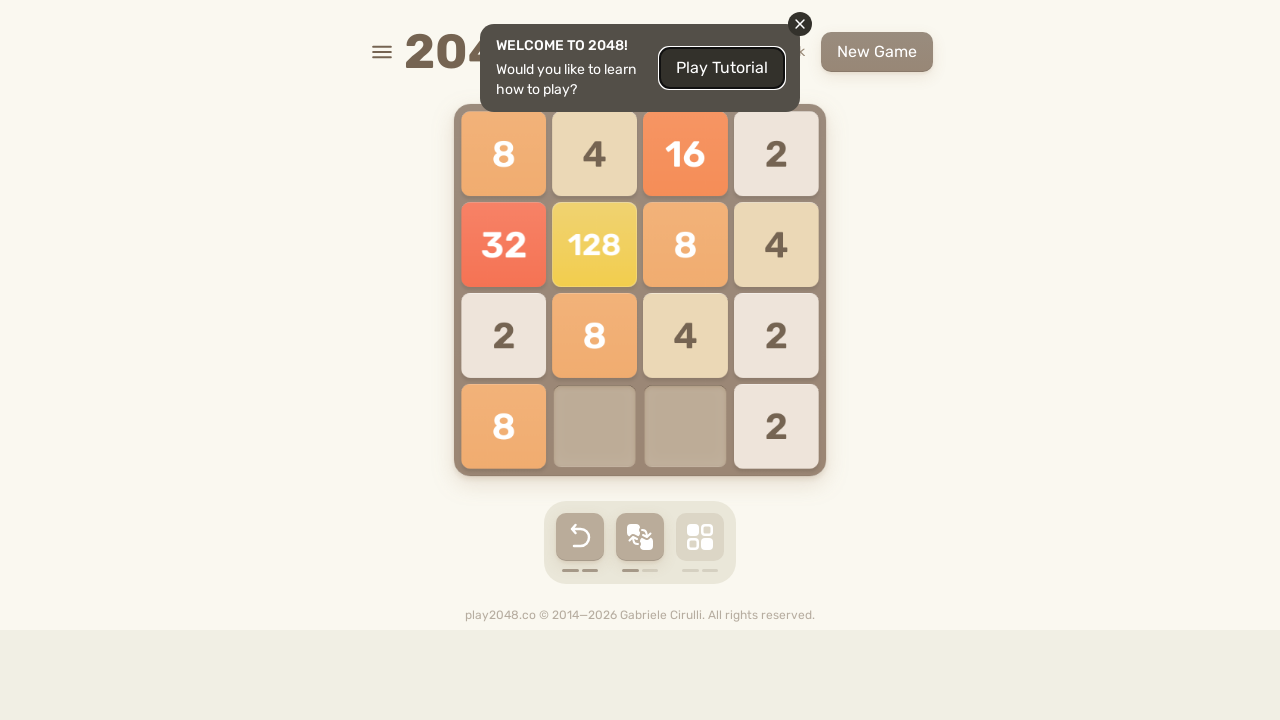

Pressed ArrowDown to slide tiles down on body
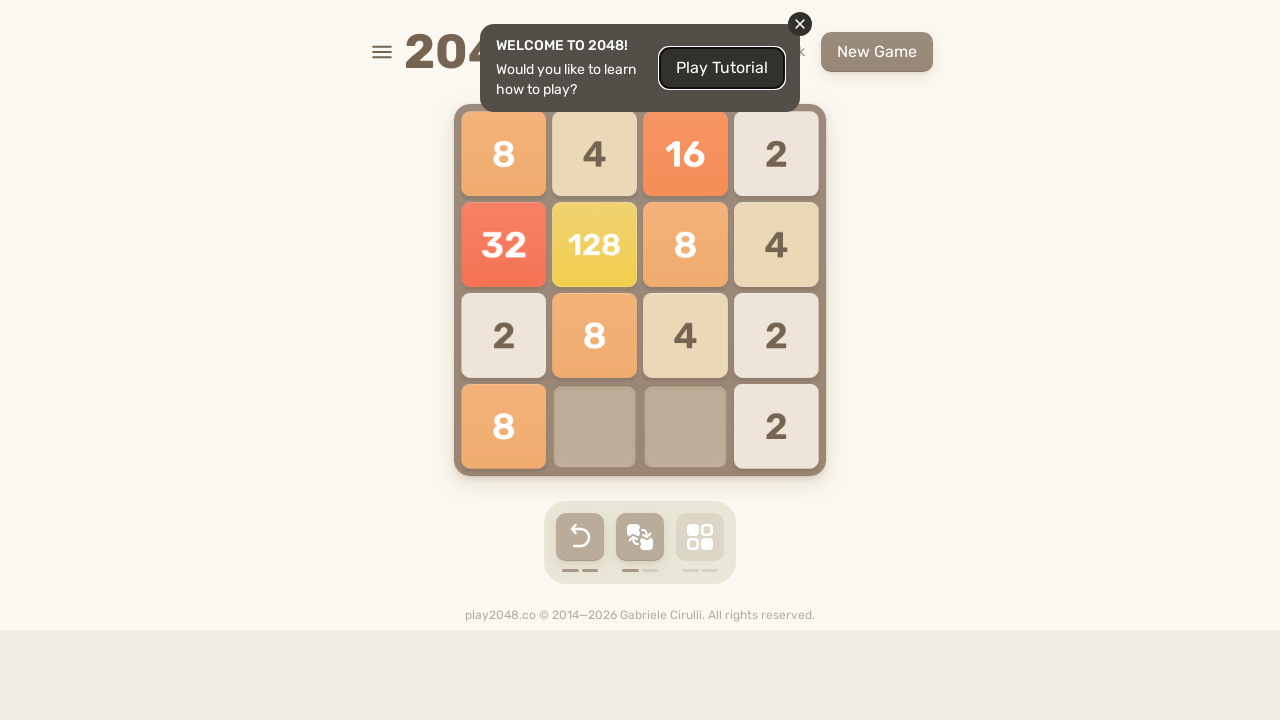

Checked if game over message is visible (result: False)
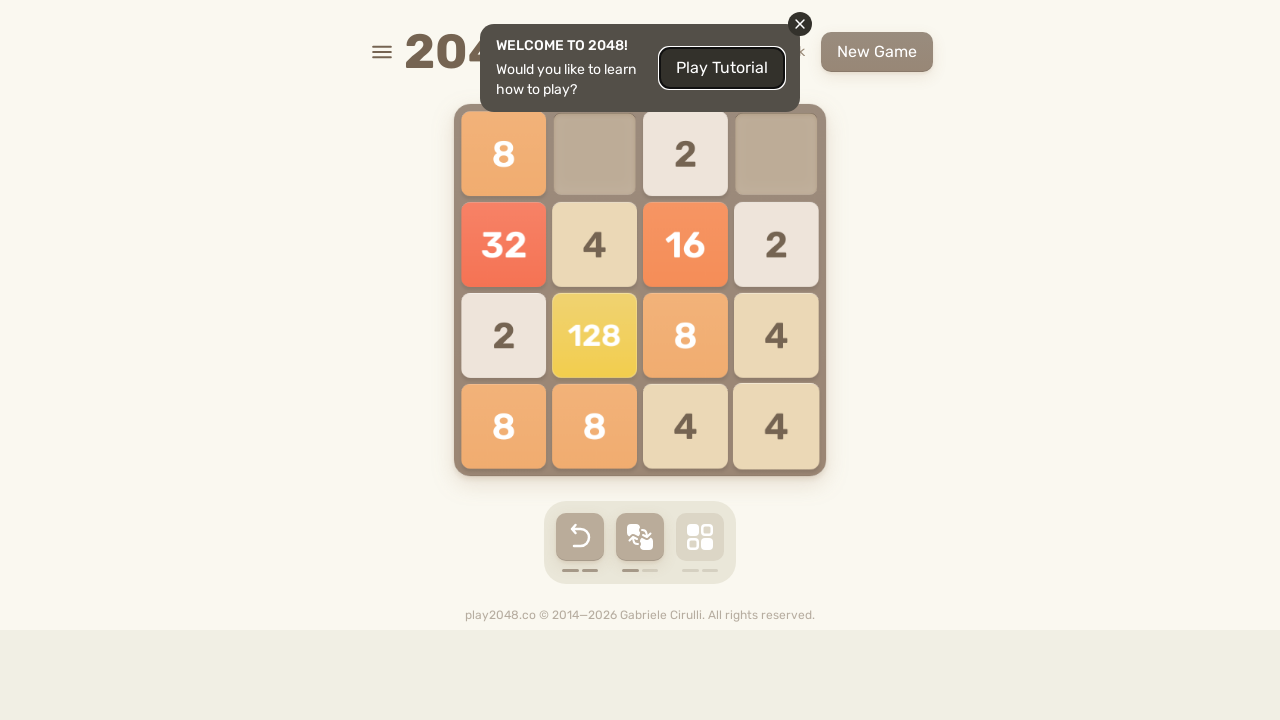

Pressed ArrowUp to slide tiles up on body
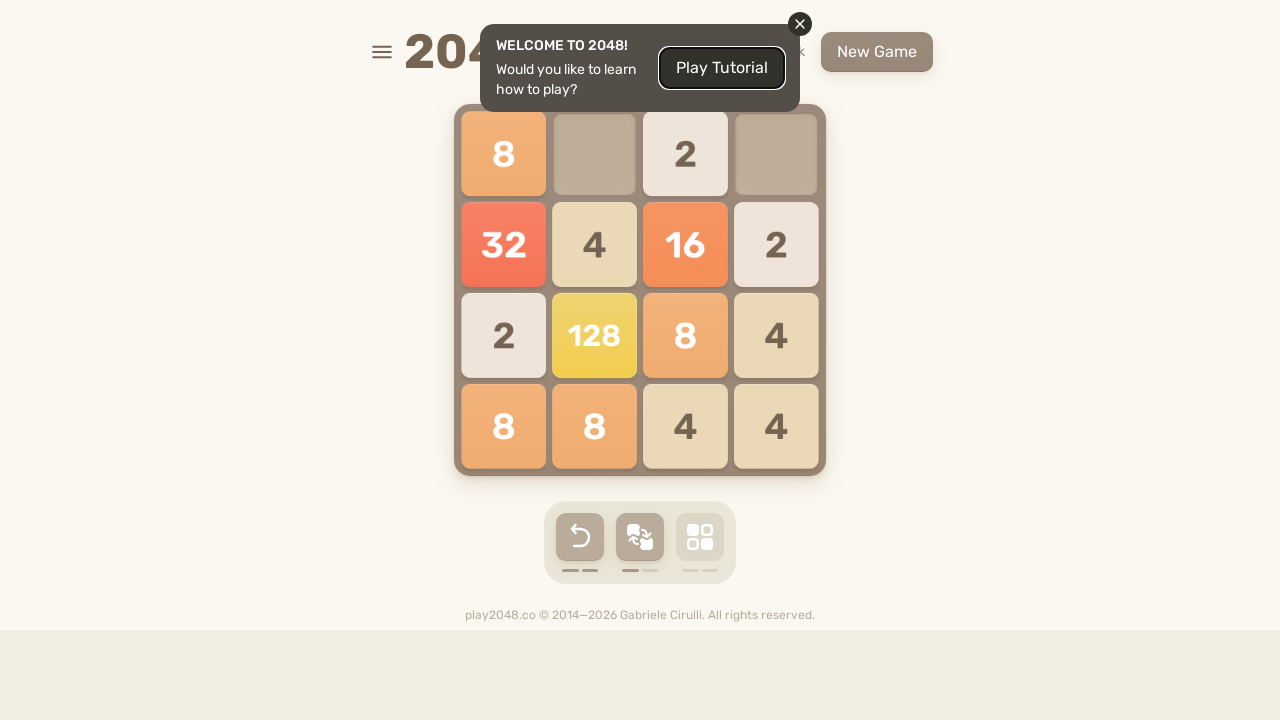

Checked if game over message is visible (result: False)
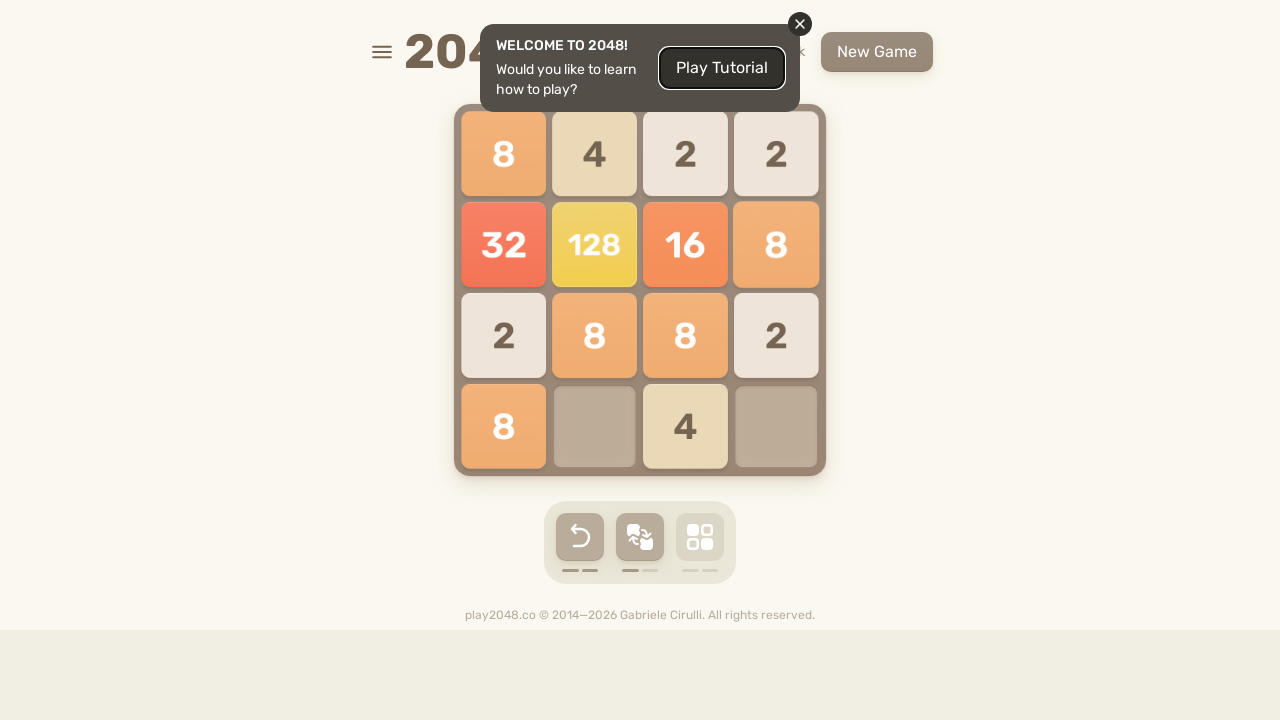

Pressed ArrowRight to slide tiles right on body
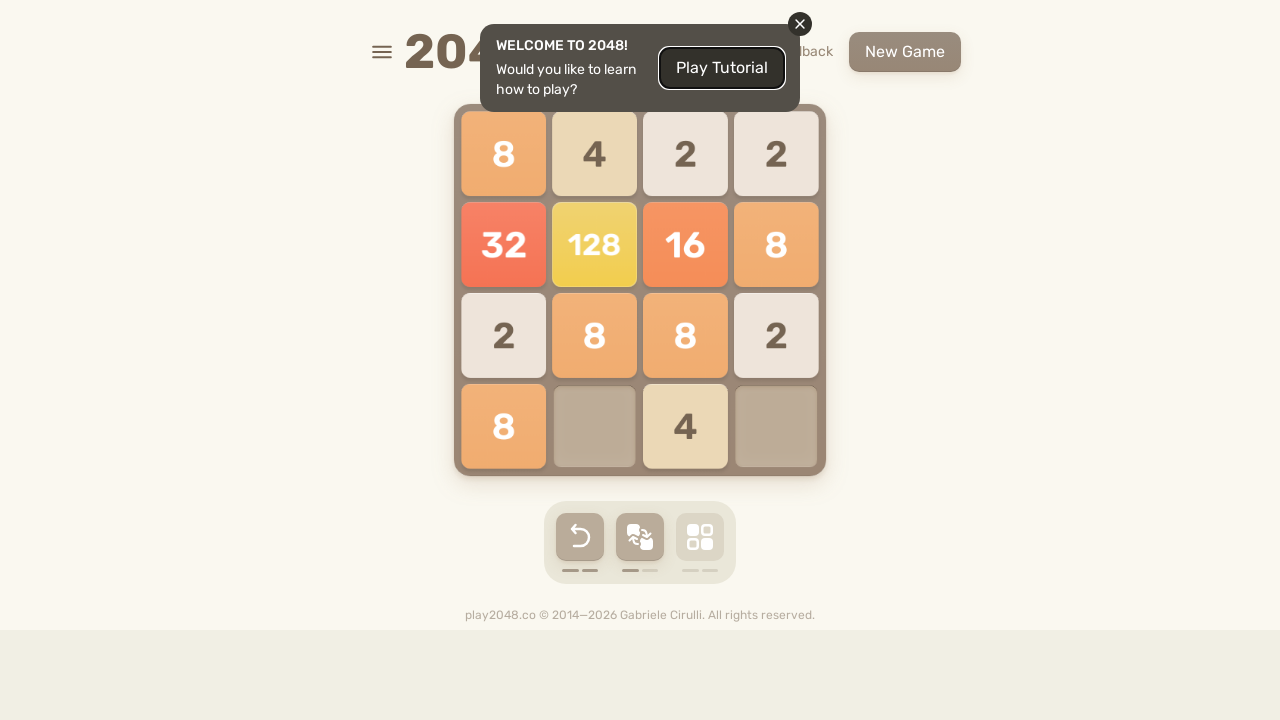

Checked if game over message is visible (result: False)
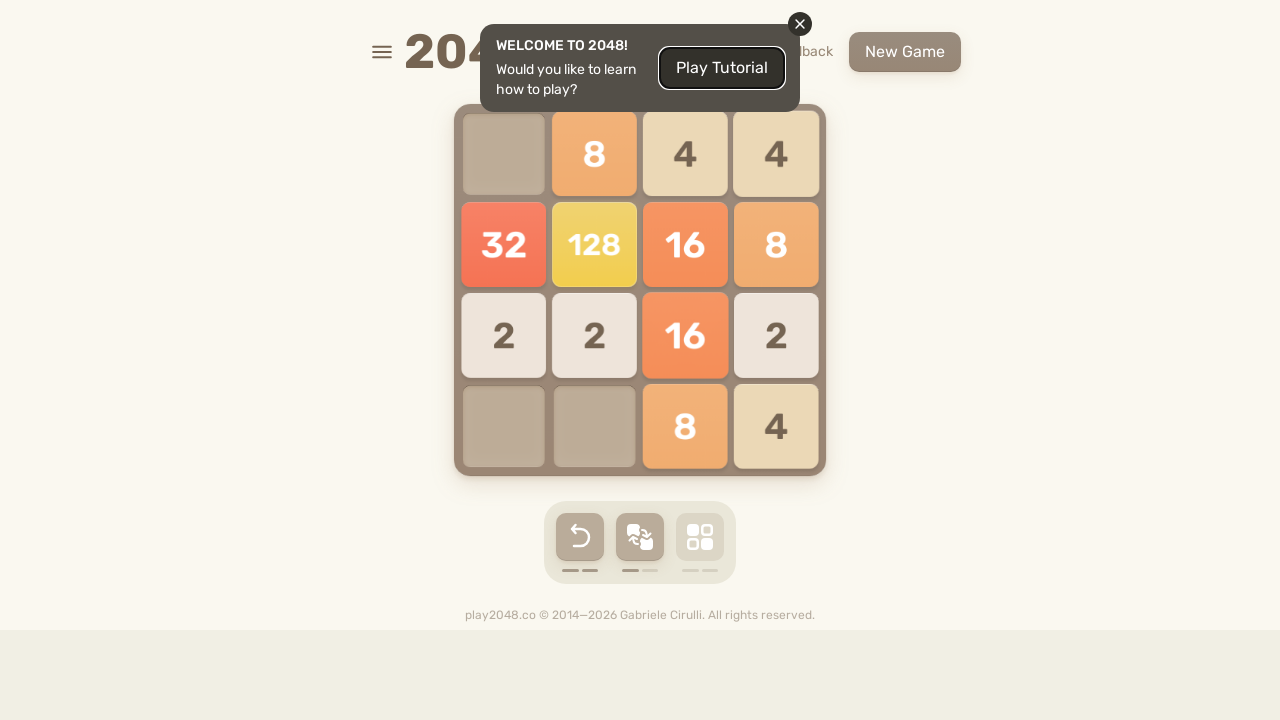

Pressed ArrowLeft to slide tiles left on body
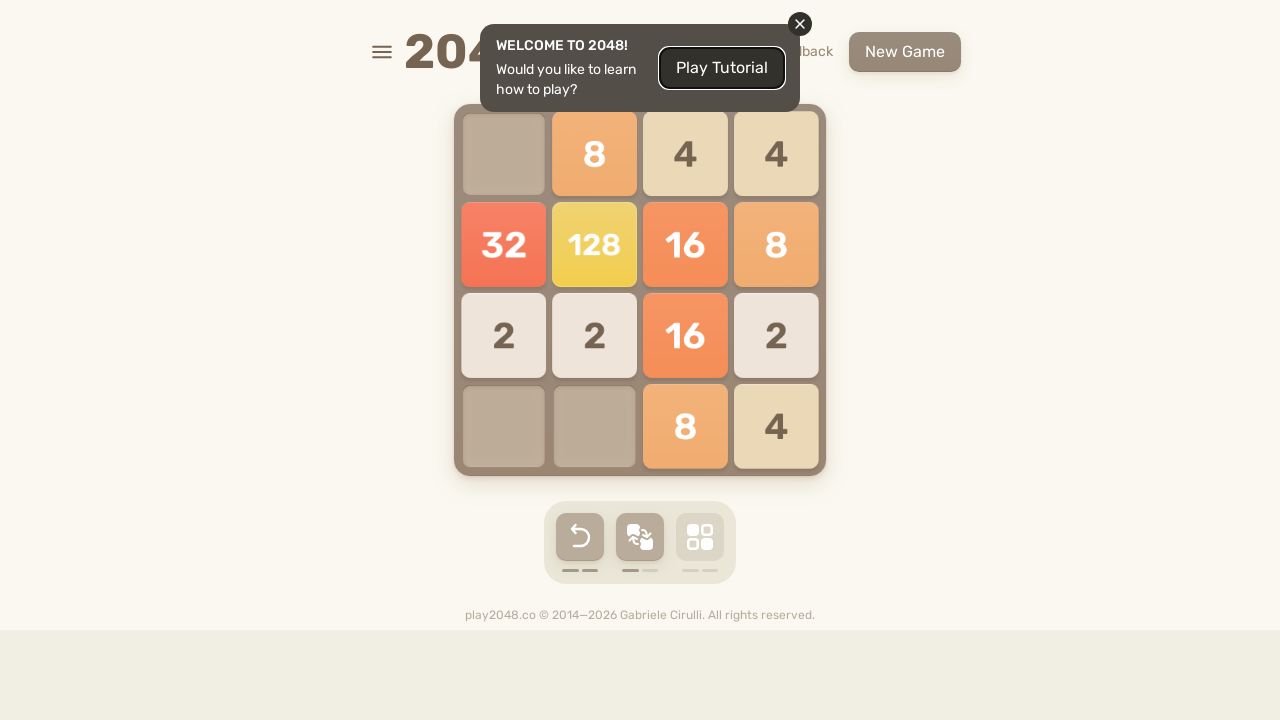

Checked if game over message is visible (result: False)
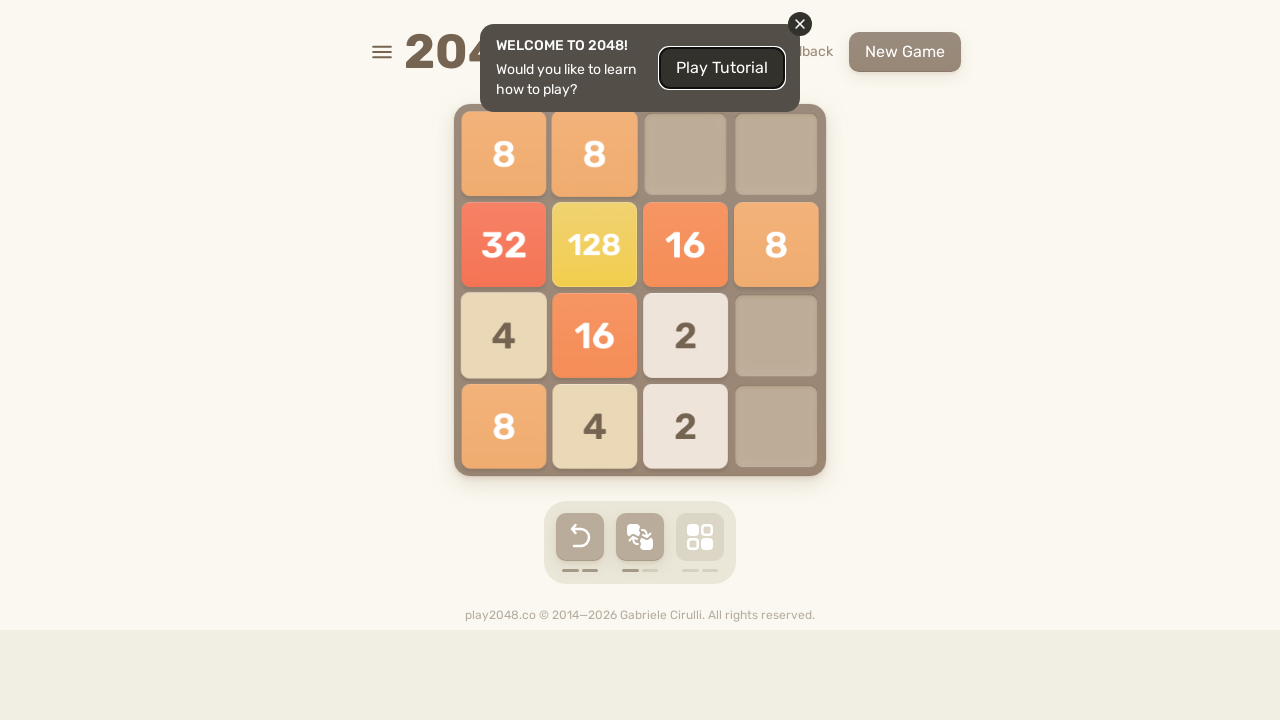

Pressed ArrowLeft to slide tiles left on body
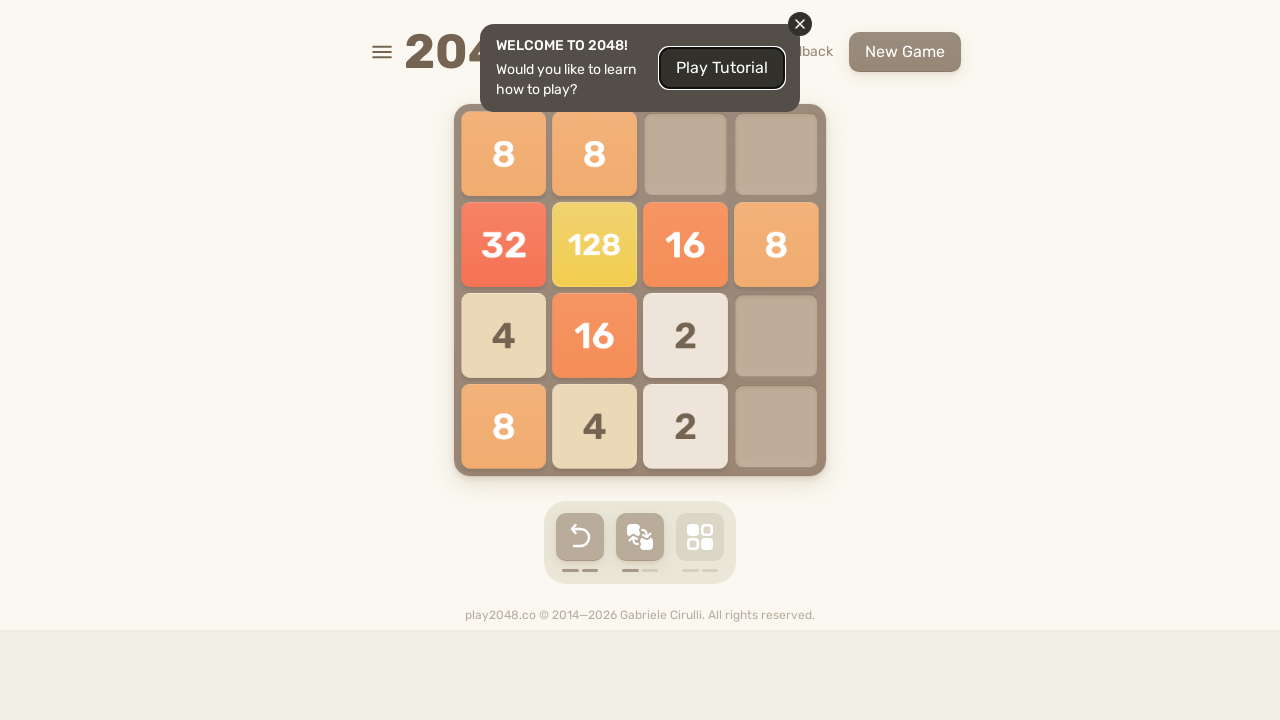

Checked if game over message is visible (result: False)
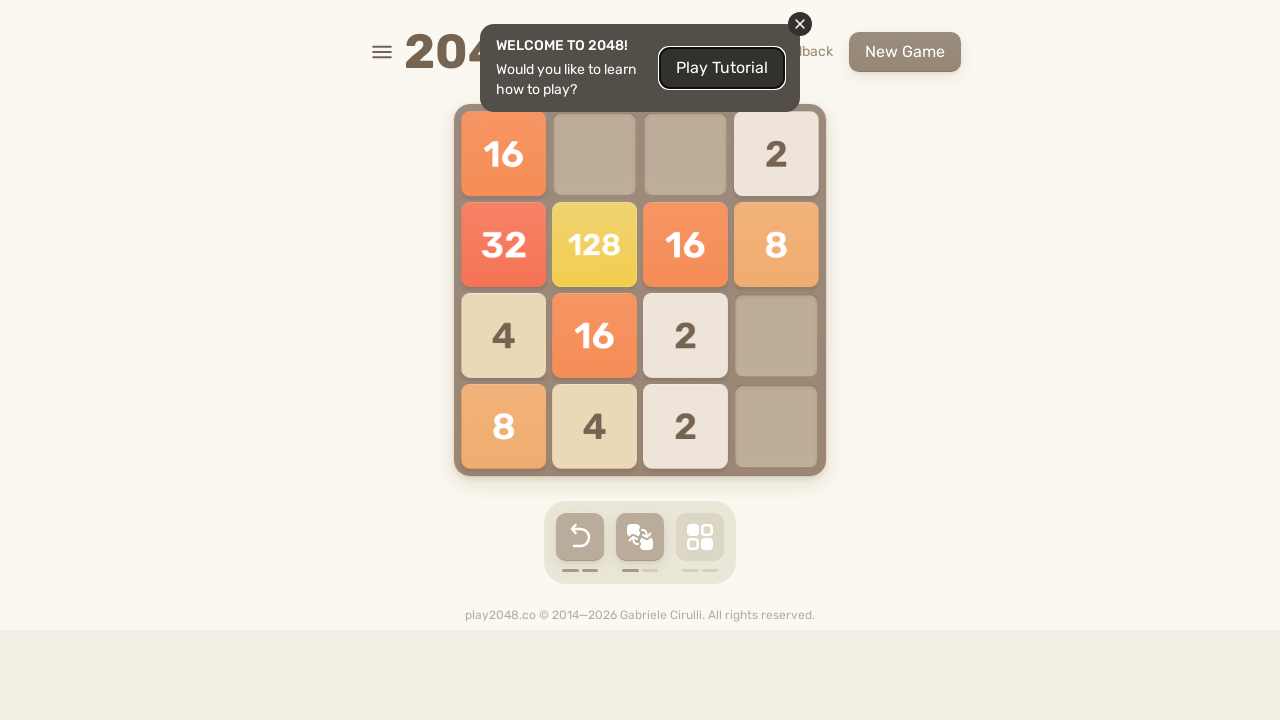

Pressed ArrowRight to slide tiles right on body
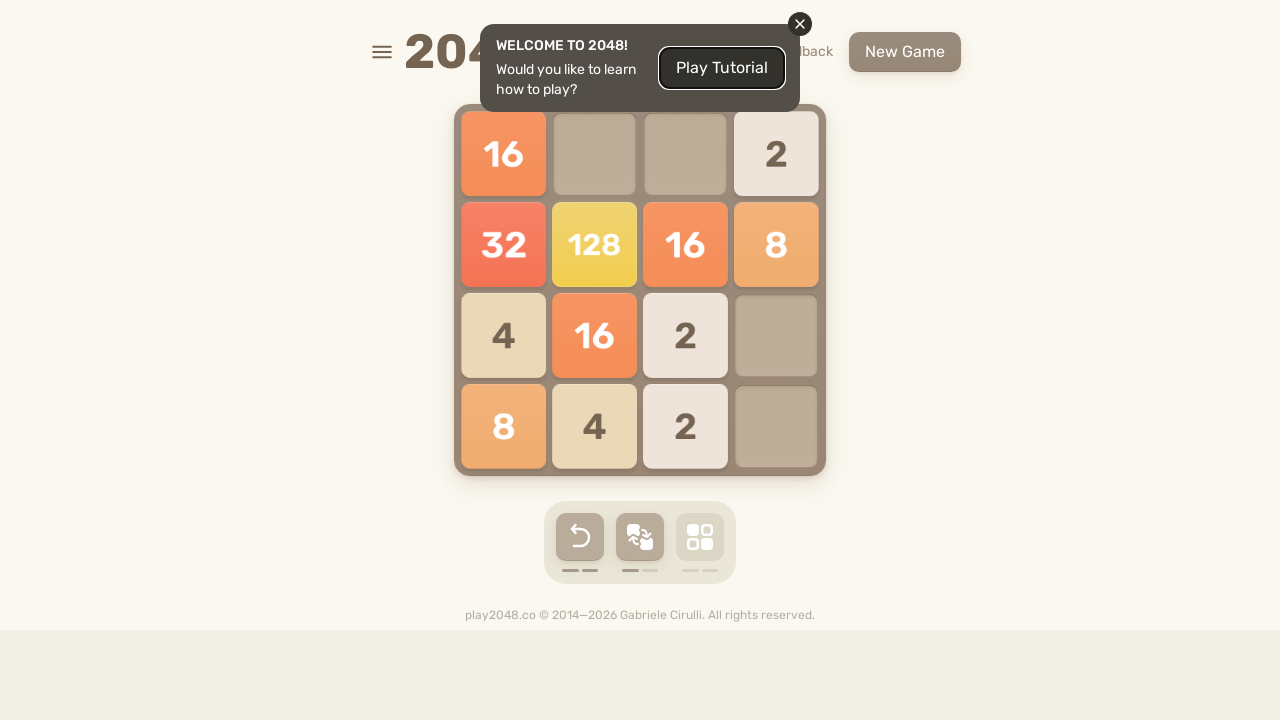

Checked if game over message is visible (result: False)
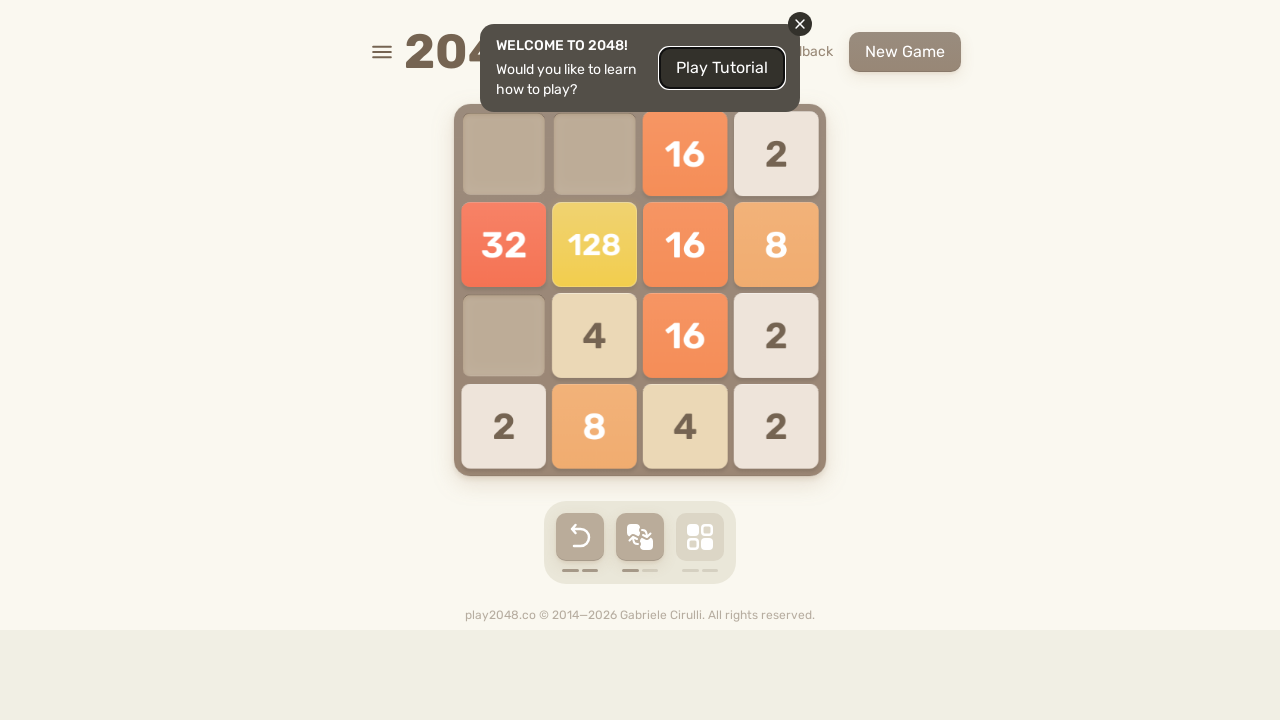

Pressed ArrowLeft to slide tiles left on body
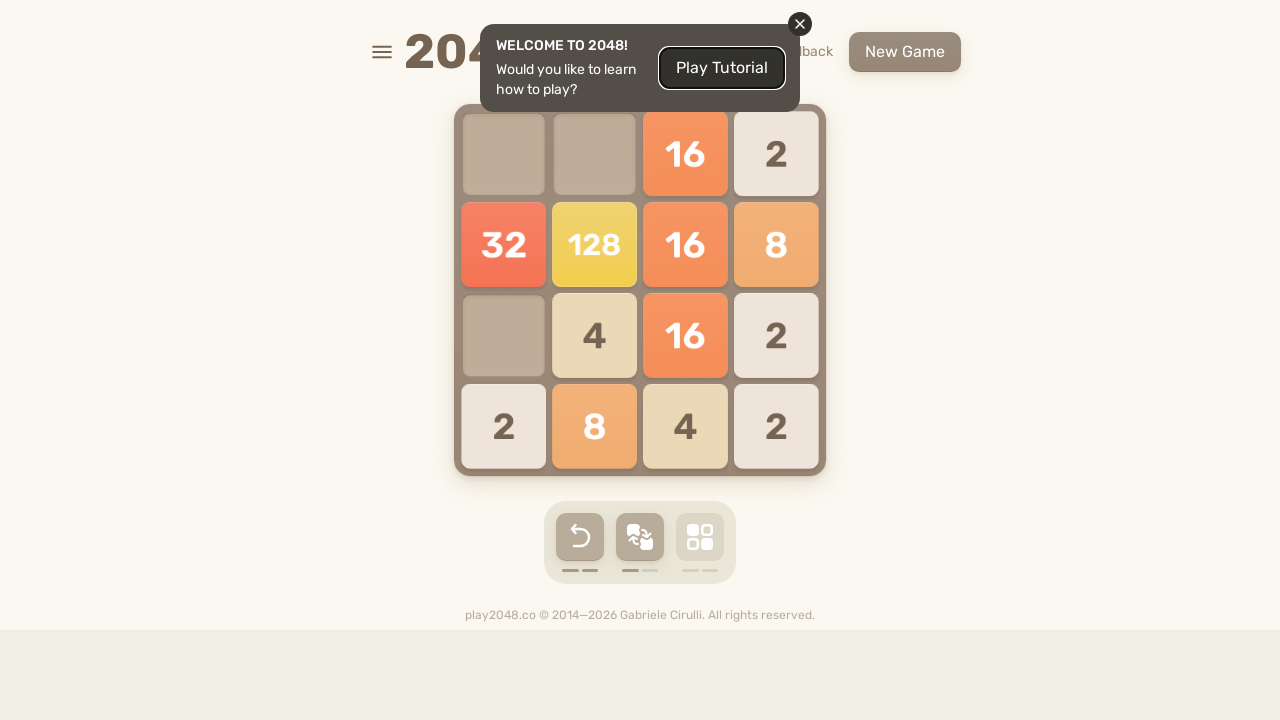

Checked if game over message is visible (result: False)
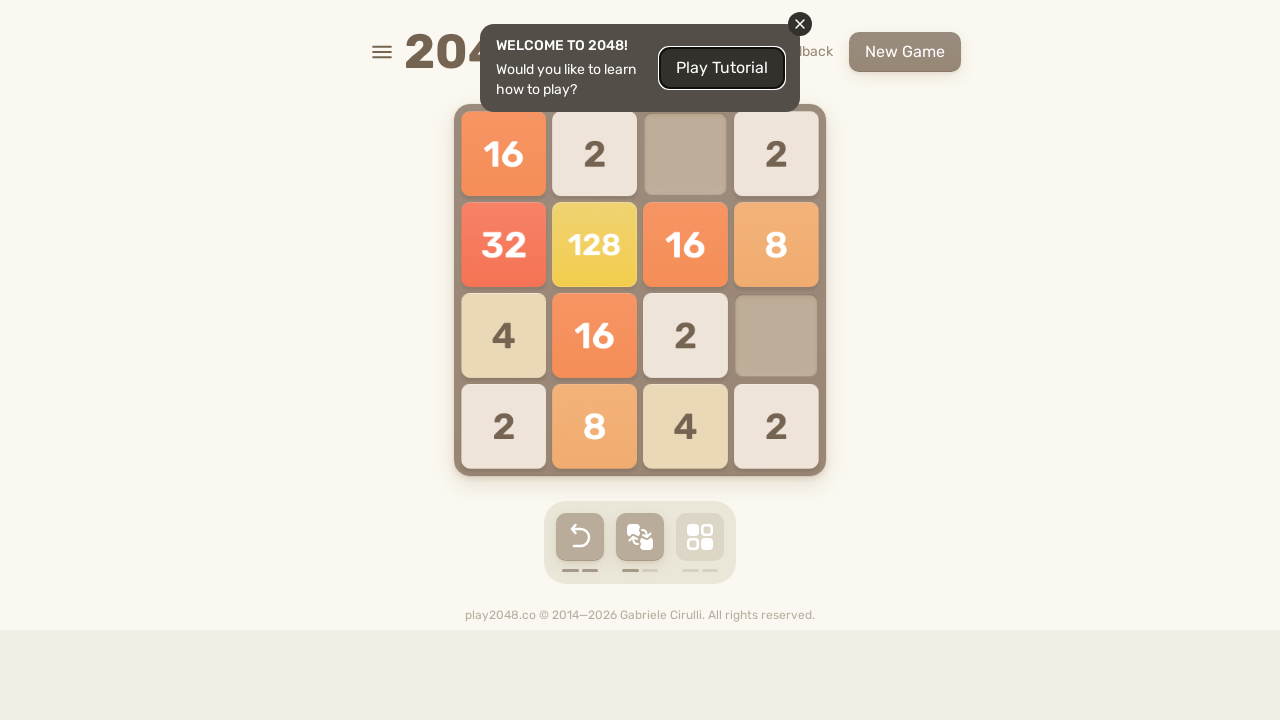

Pressed ArrowRight to slide tiles right on body
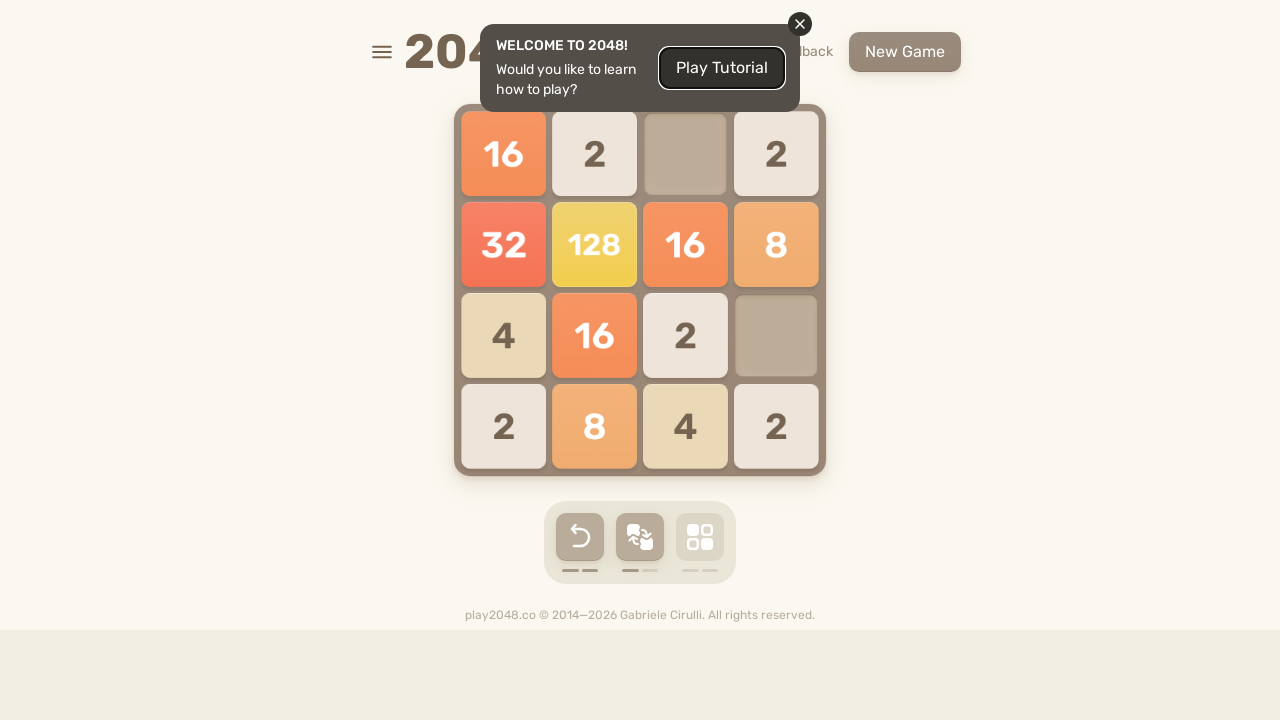

Checked if game over message is visible (result: False)
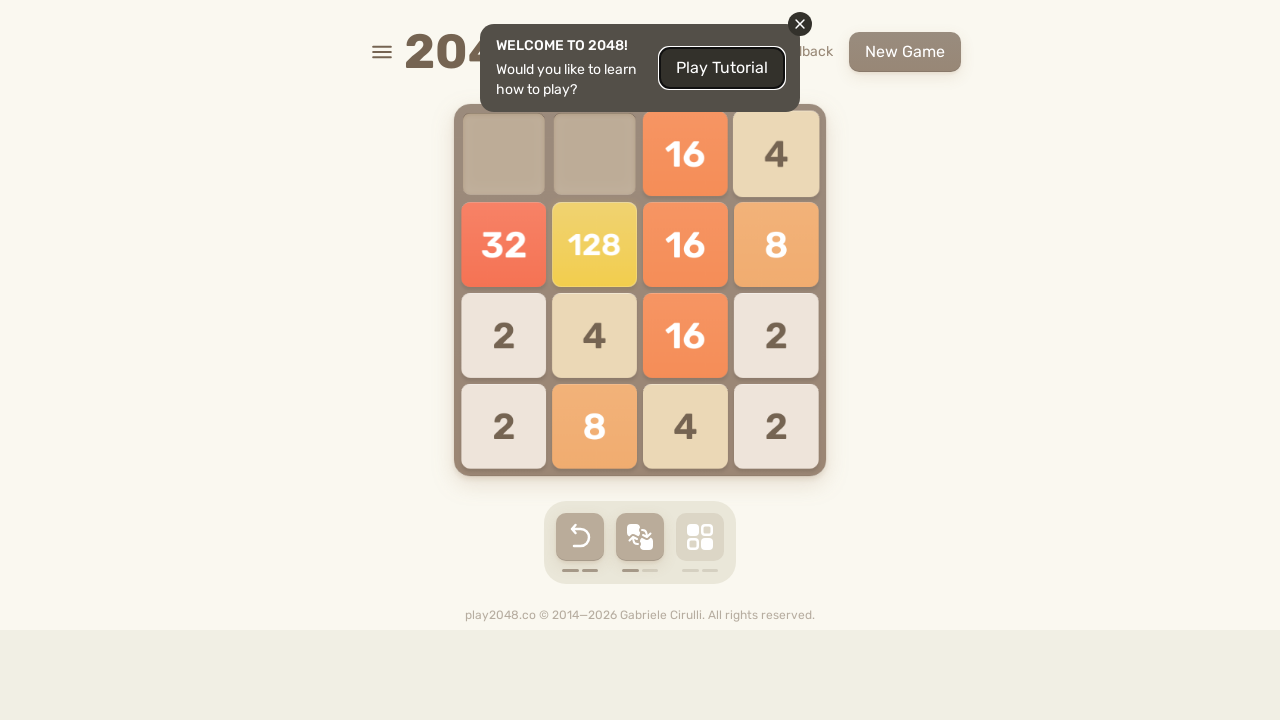

Pressed ArrowDown to slide tiles down on body
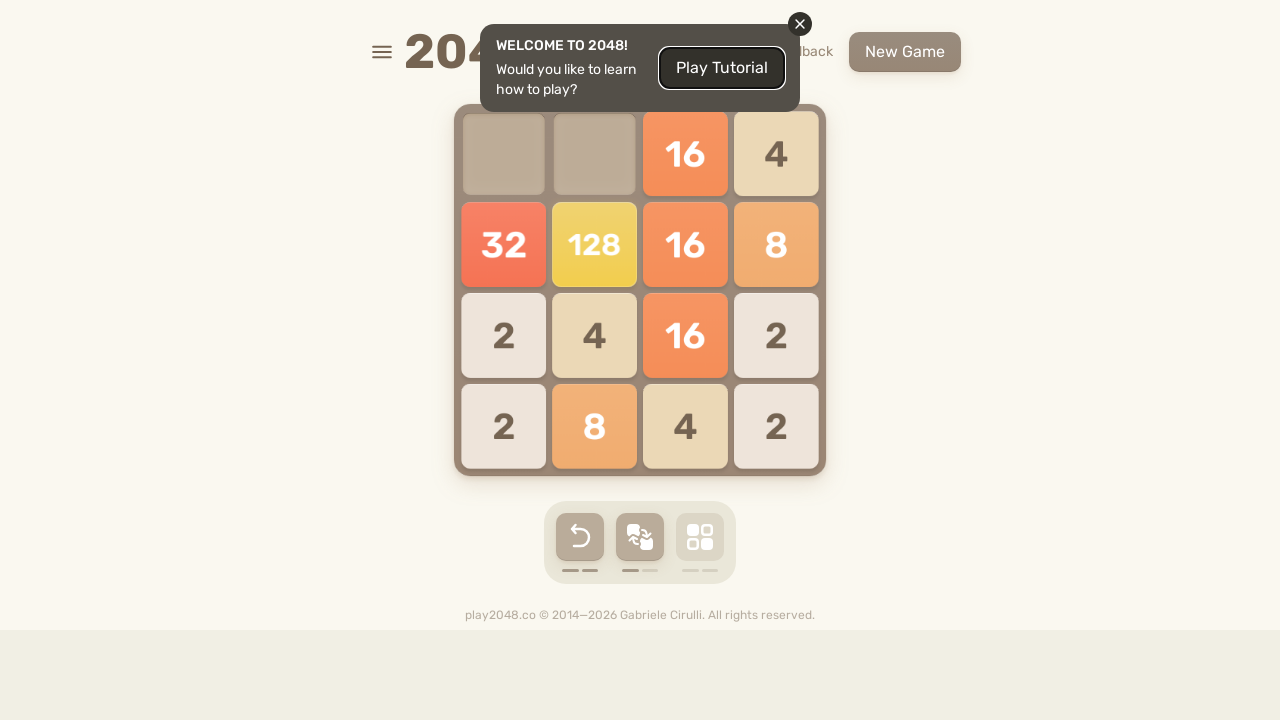

Checked if game over message is visible (result: False)
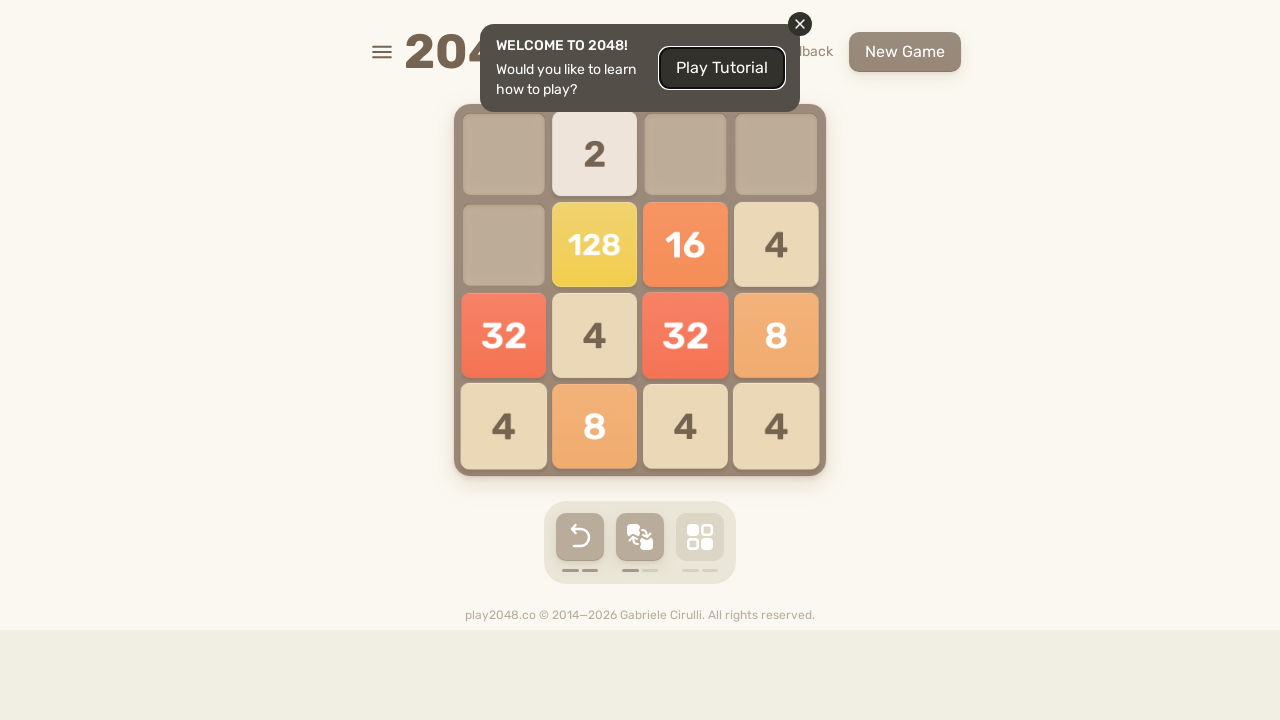

Pressed ArrowRight to slide tiles right on body
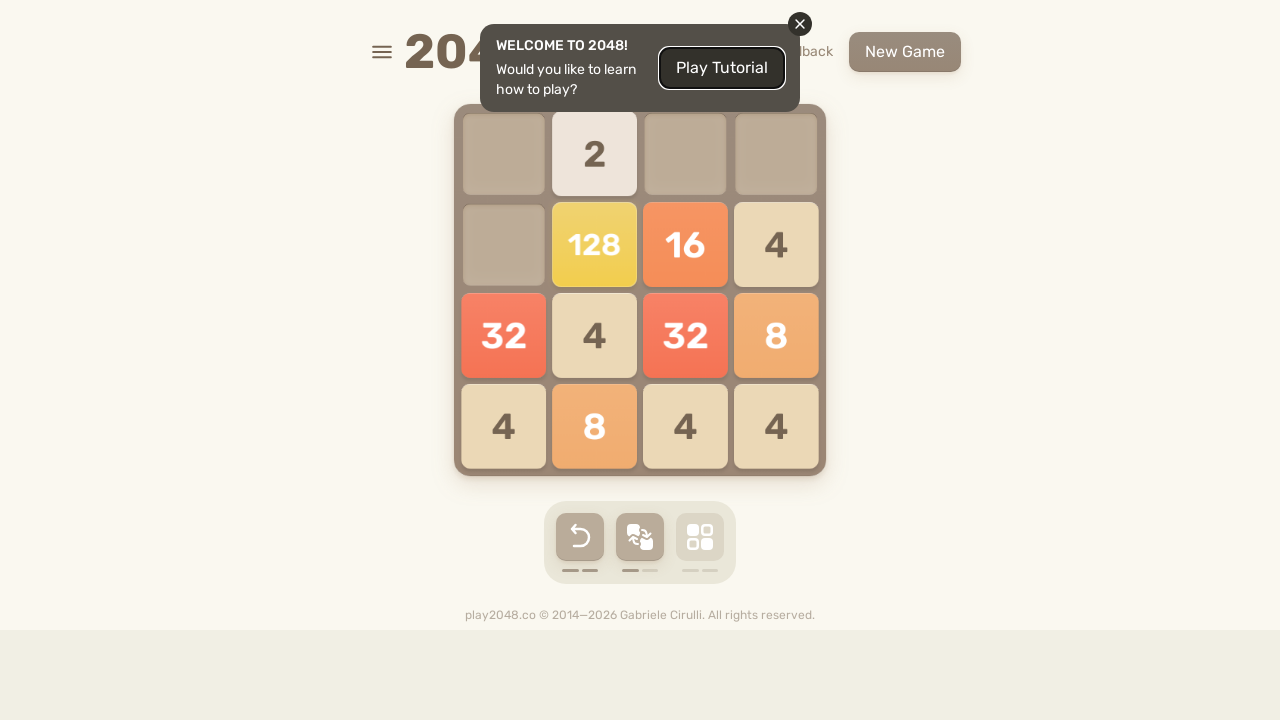

Checked if game over message is visible (result: False)
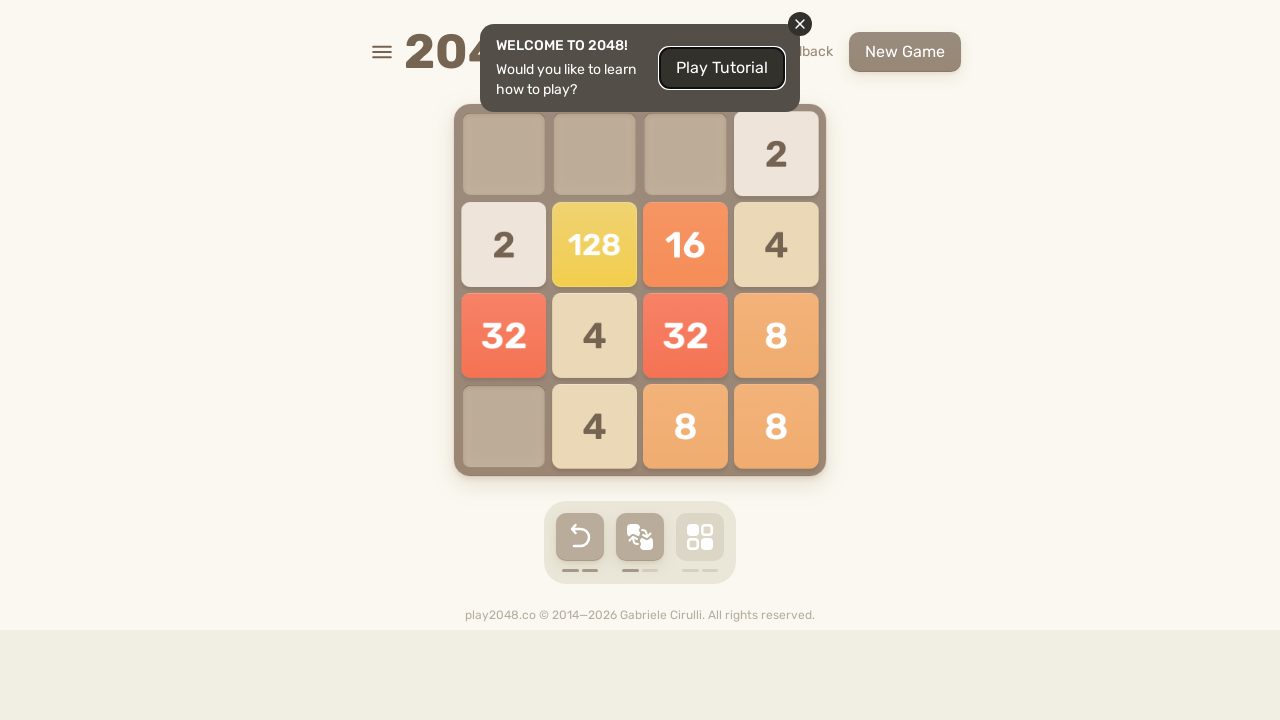

Pressed ArrowUp to slide tiles up on body
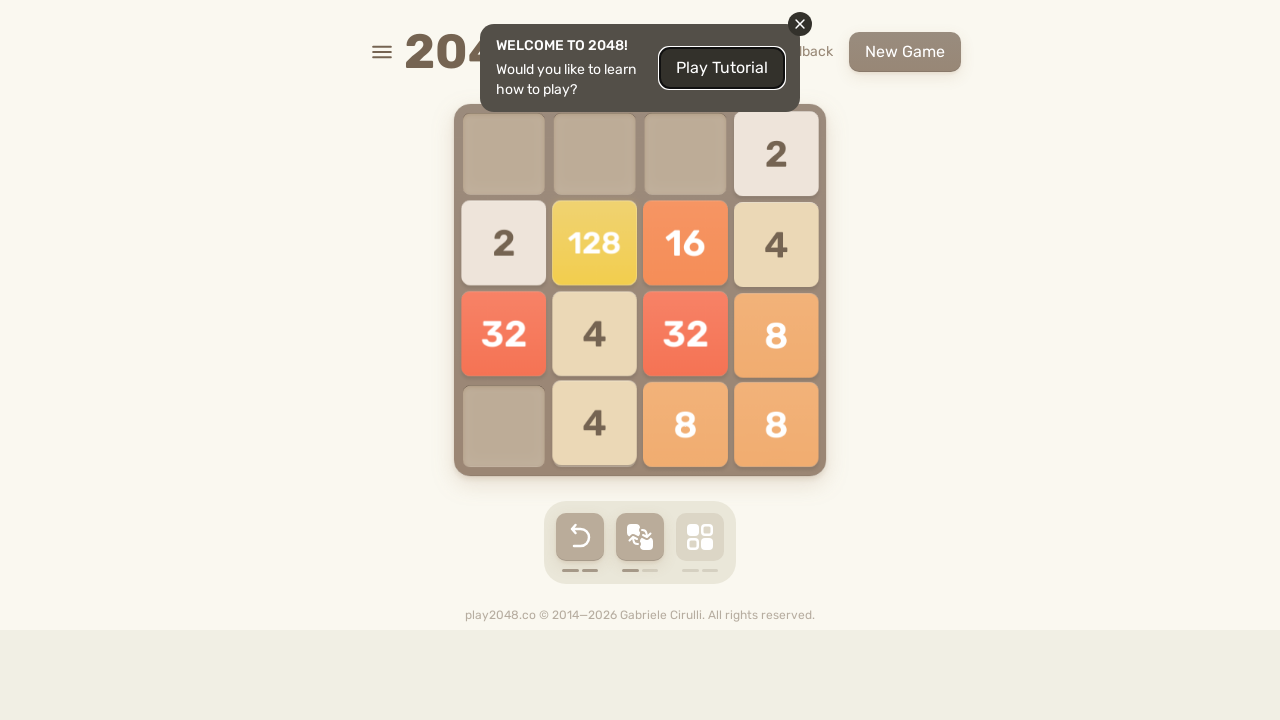

Checked if game over message is visible (result: False)
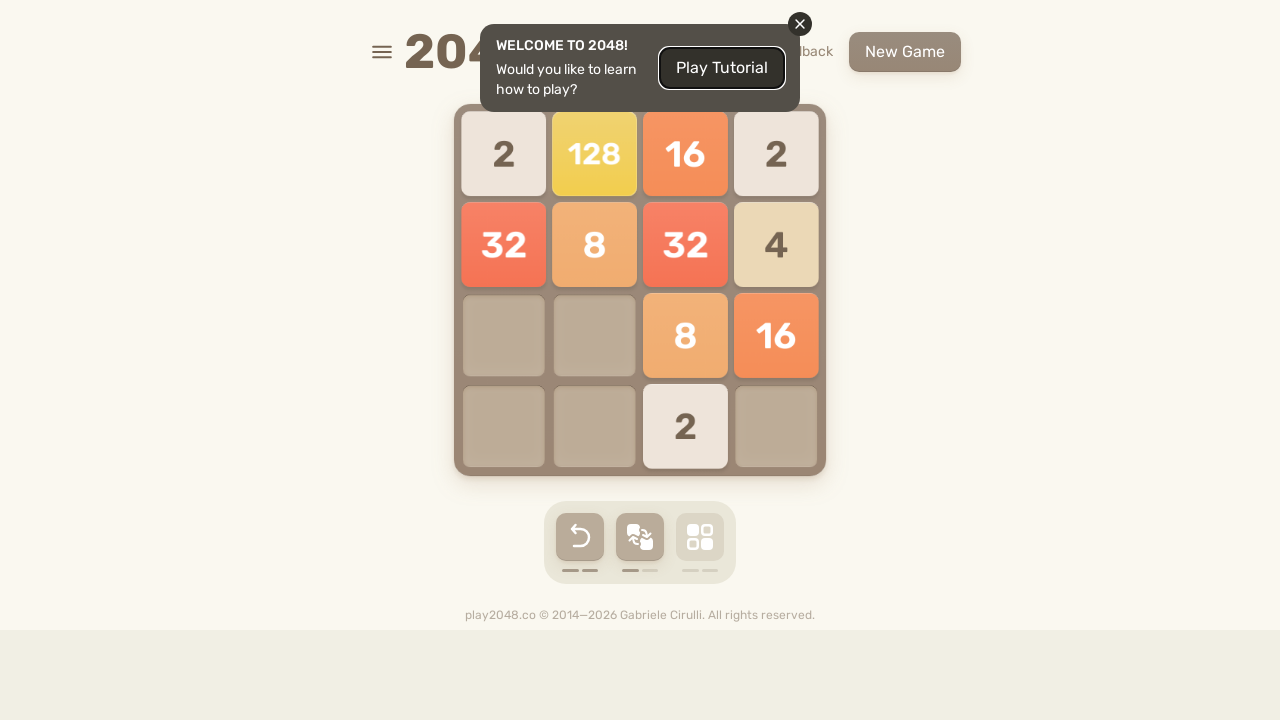

Pressed ArrowRight to slide tiles right on body
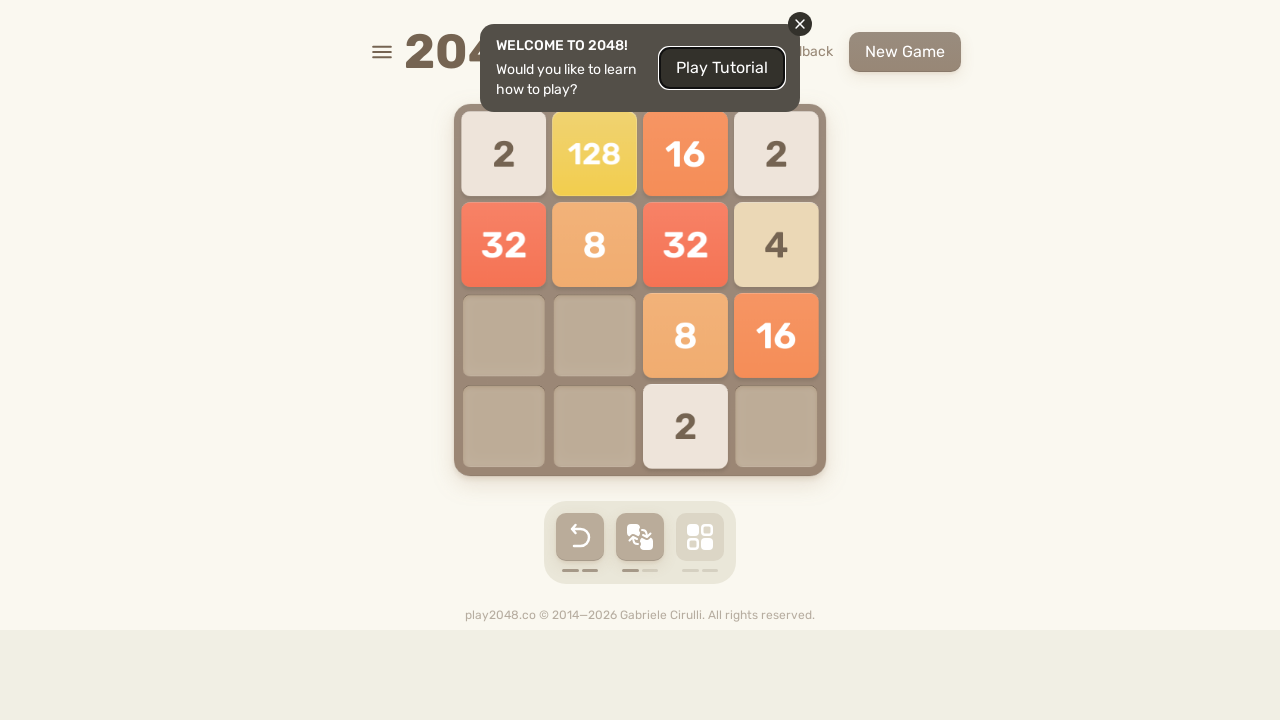

Checked if game over message is visible (result: False)
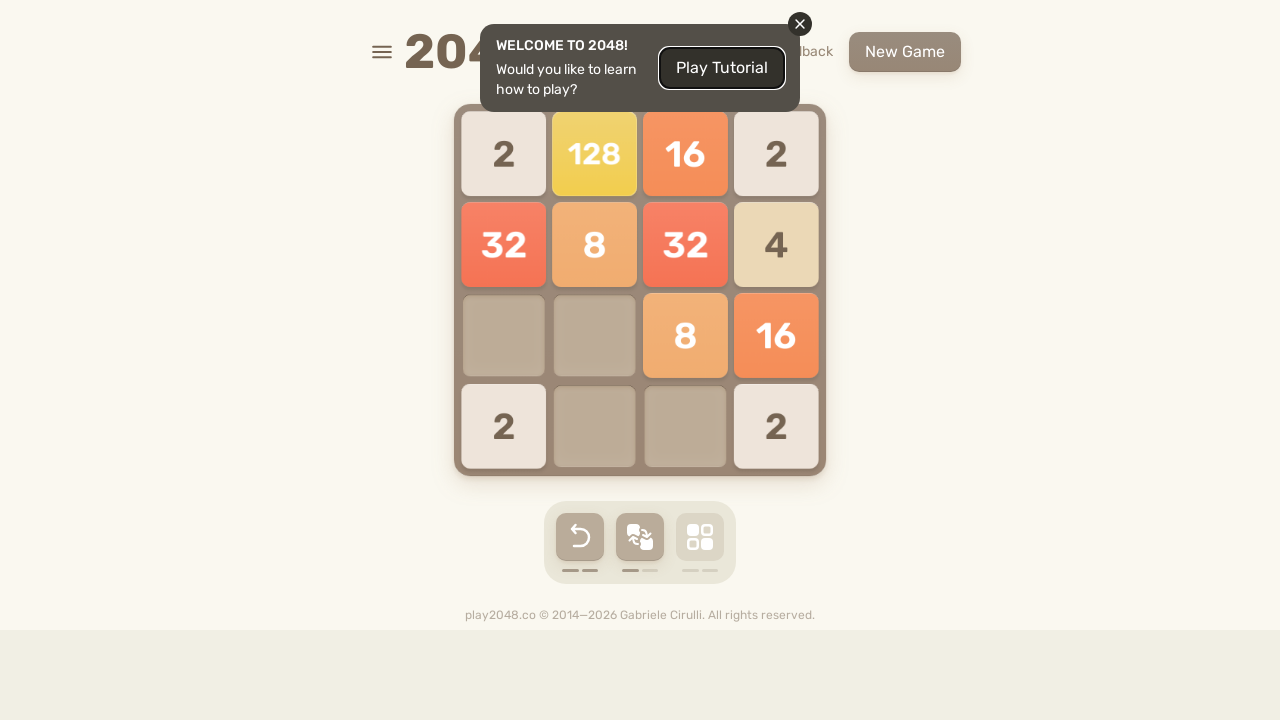

Pressed ArrowLeft to slide tiles left on body
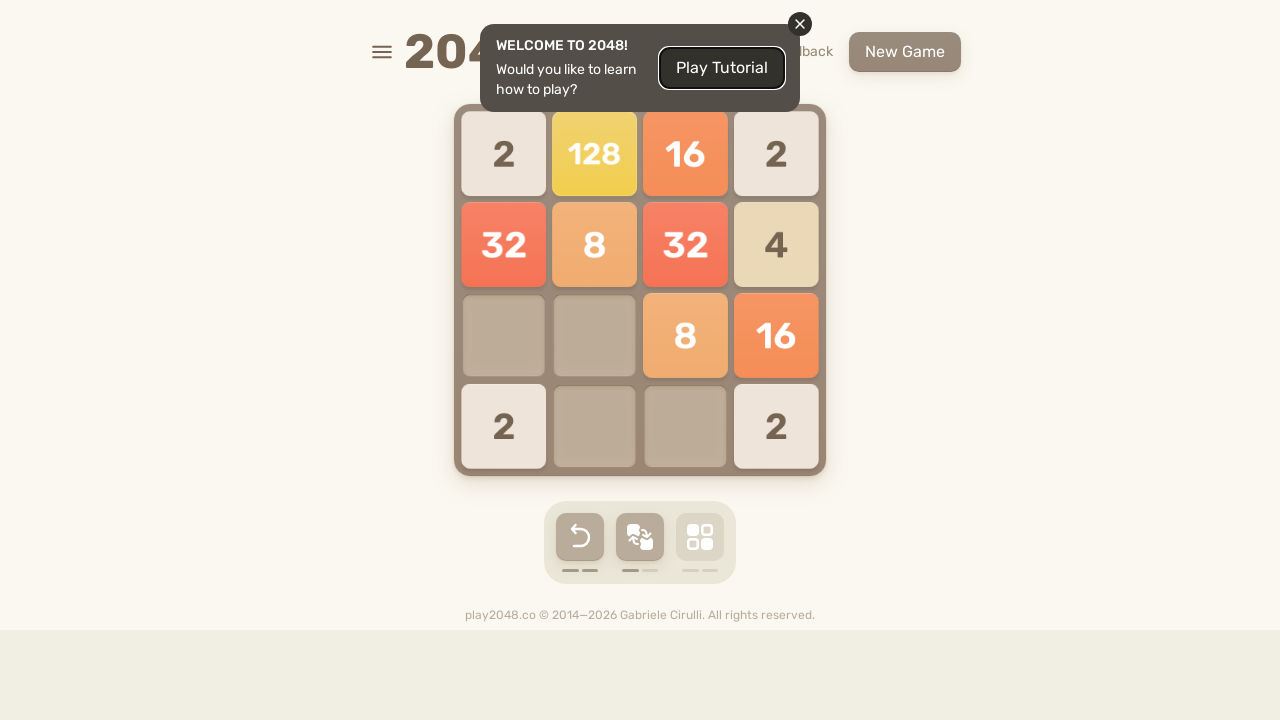

Checked if game over message is visible (result: False)
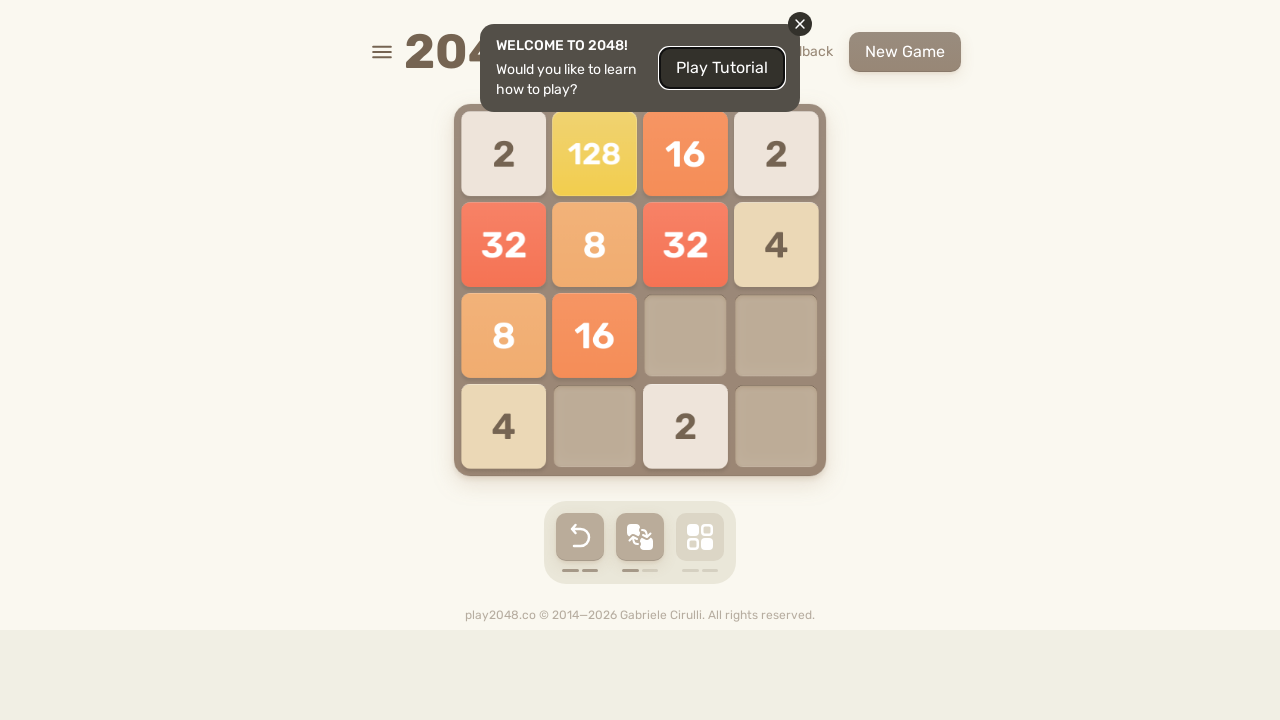

Pressed ArrowRight to slide tiles right on body
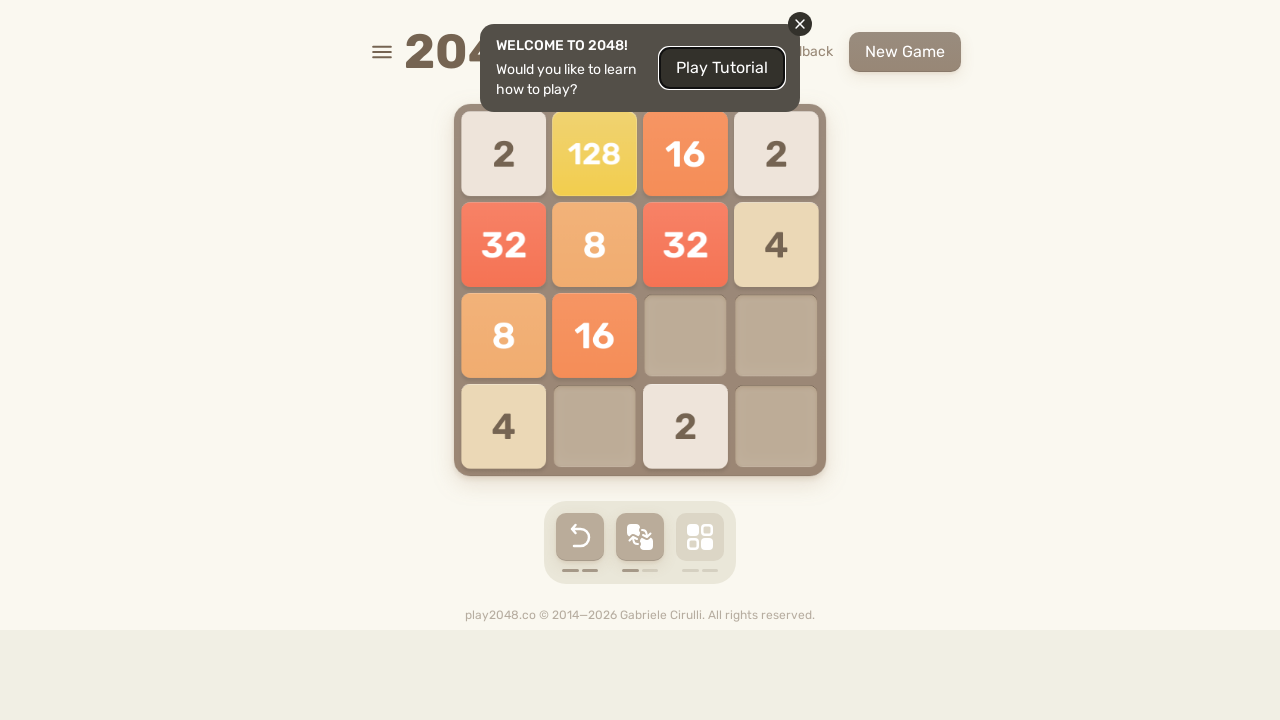

Checked if game over message is visible (result: False)
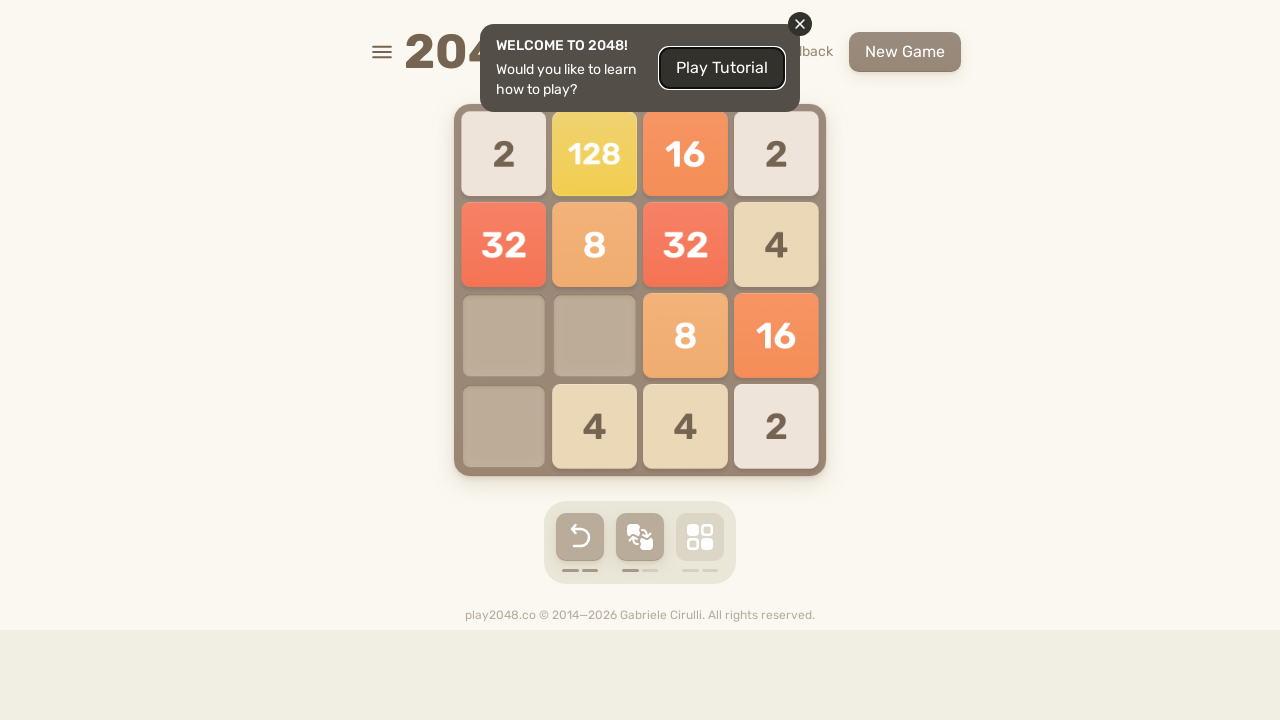

Pressed ArrowUp to slide tiles up on body
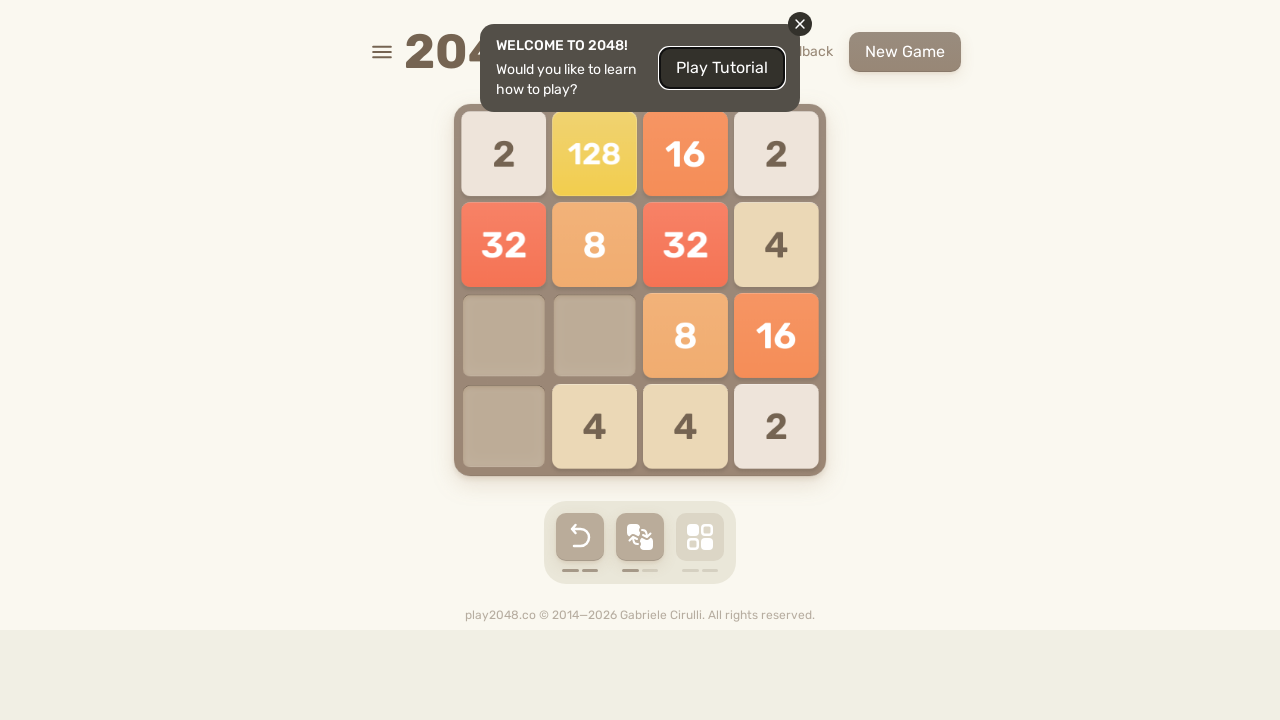

Checked if game over message is visible (result: False)
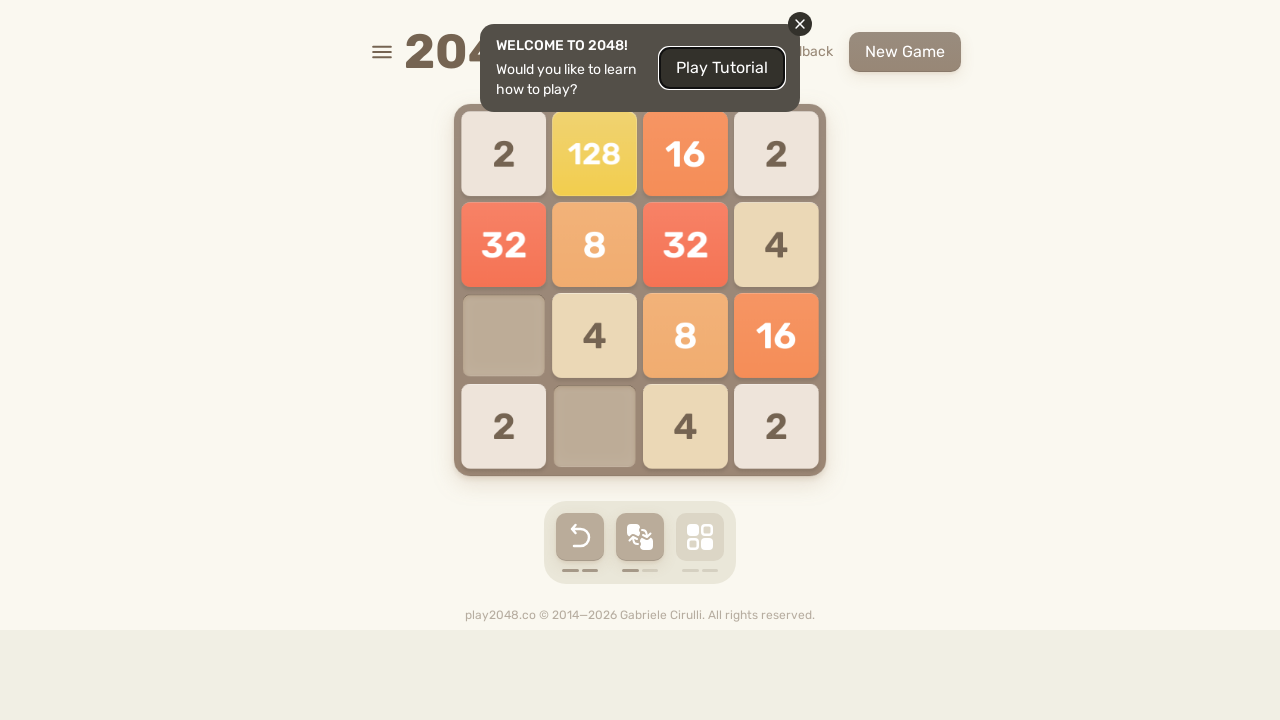

Pressed ArrowDown to slide tiles down on body
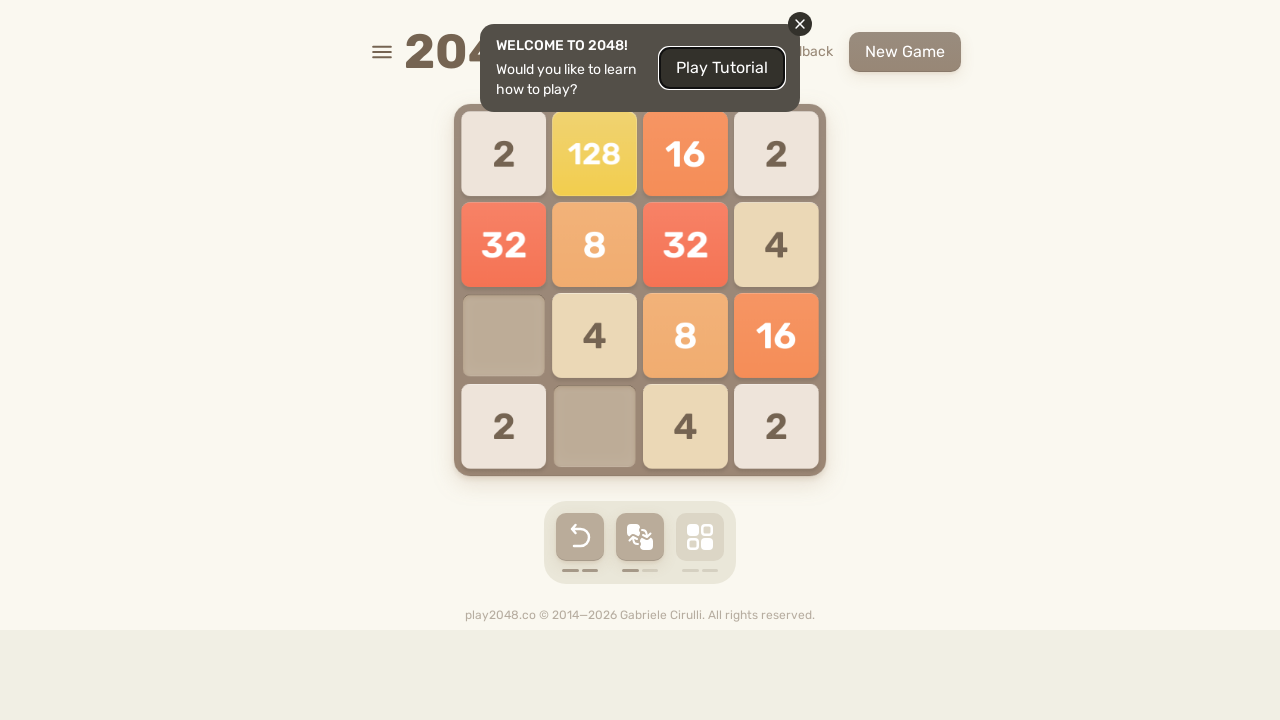

Checked if game over message is visible (result: False)
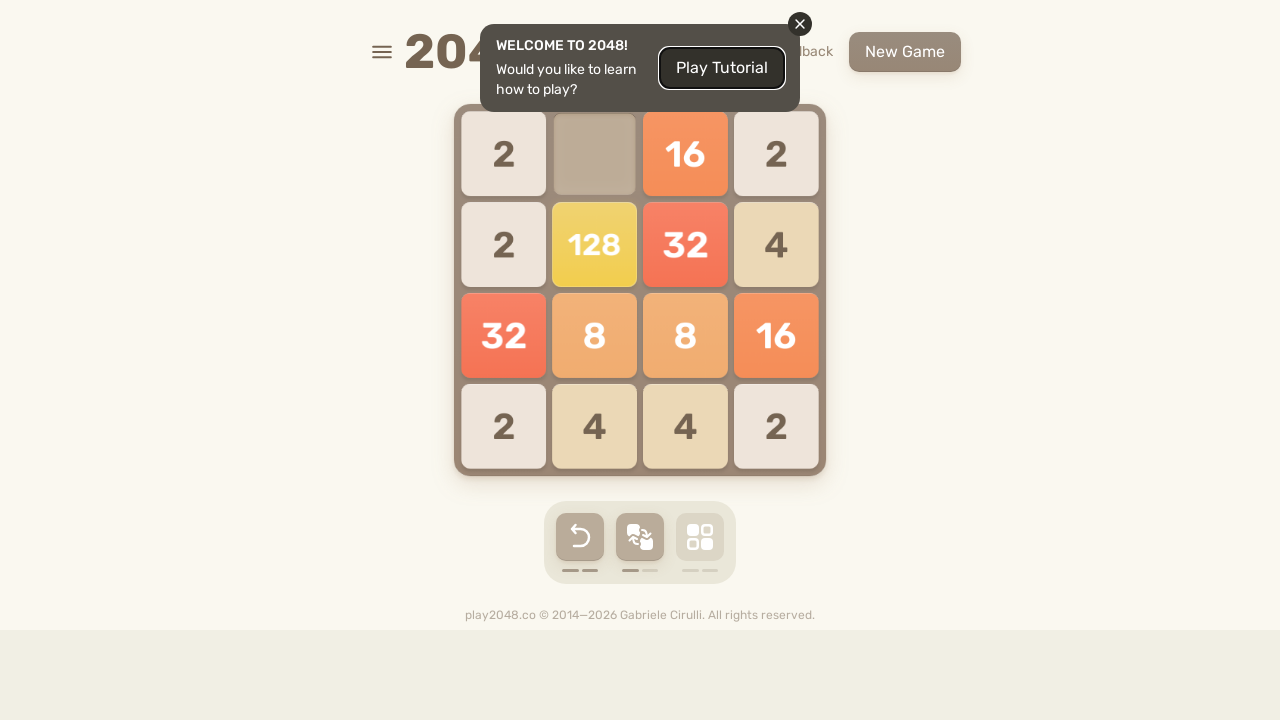

Pressed ArrowDown to slide tiles down on body
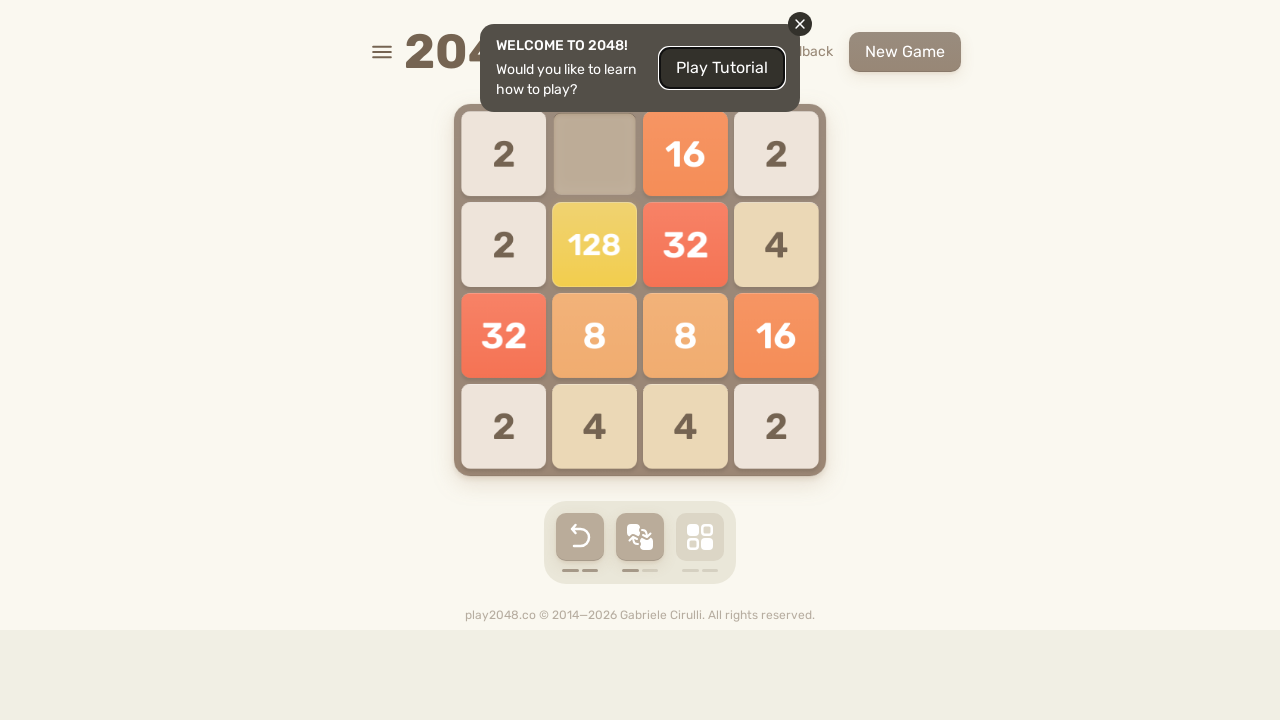

Checked if game over message is visible (result: False)
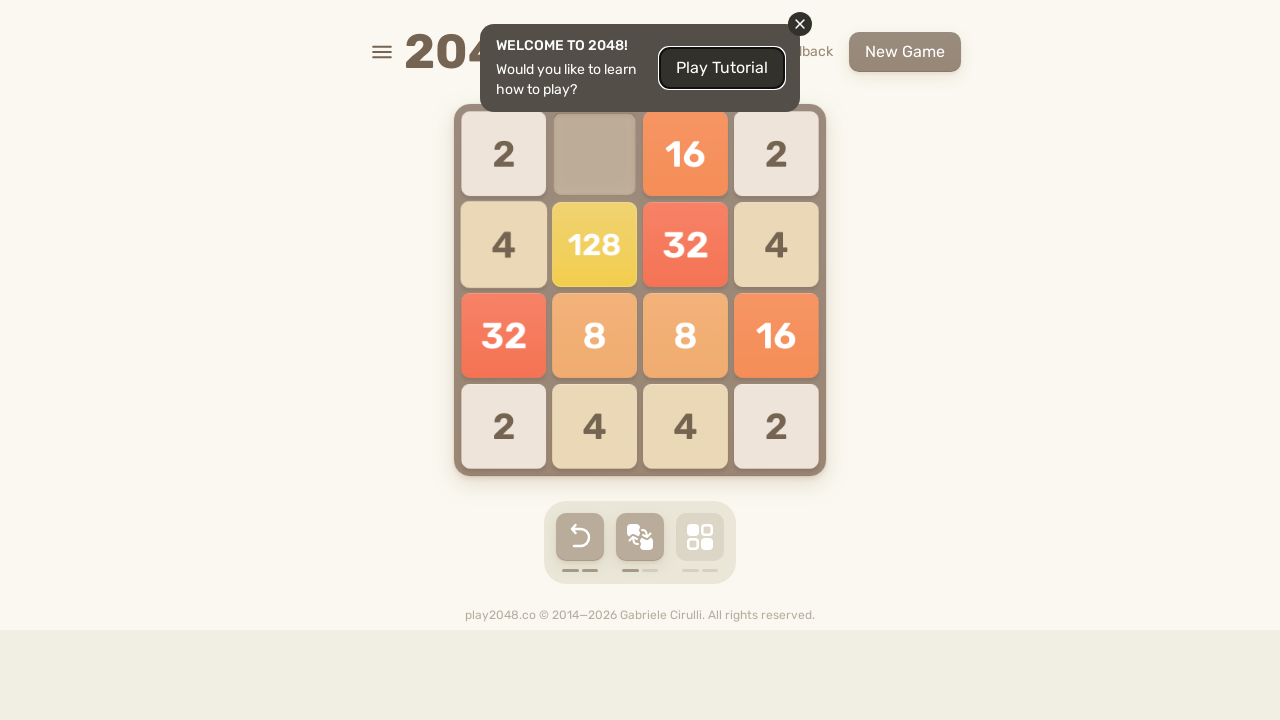

Pressed ArrowRight to slide tiles right on body
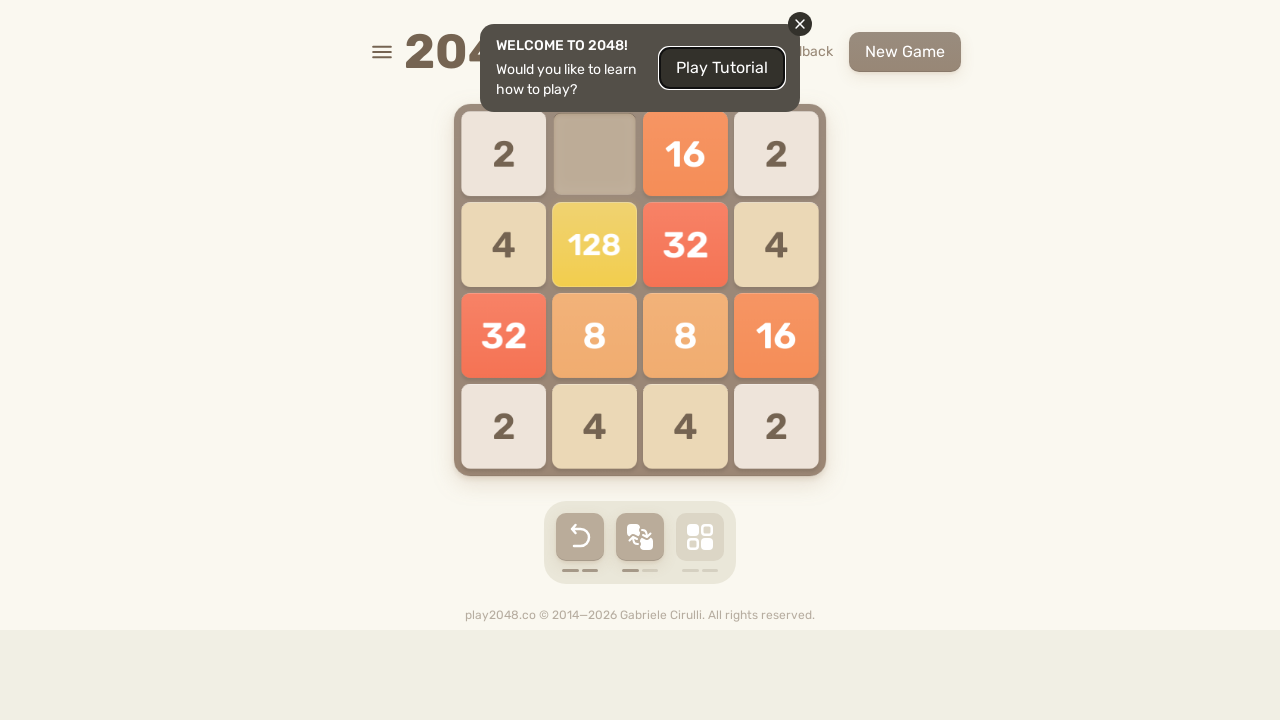

Checked if game over message is visible (result: False)
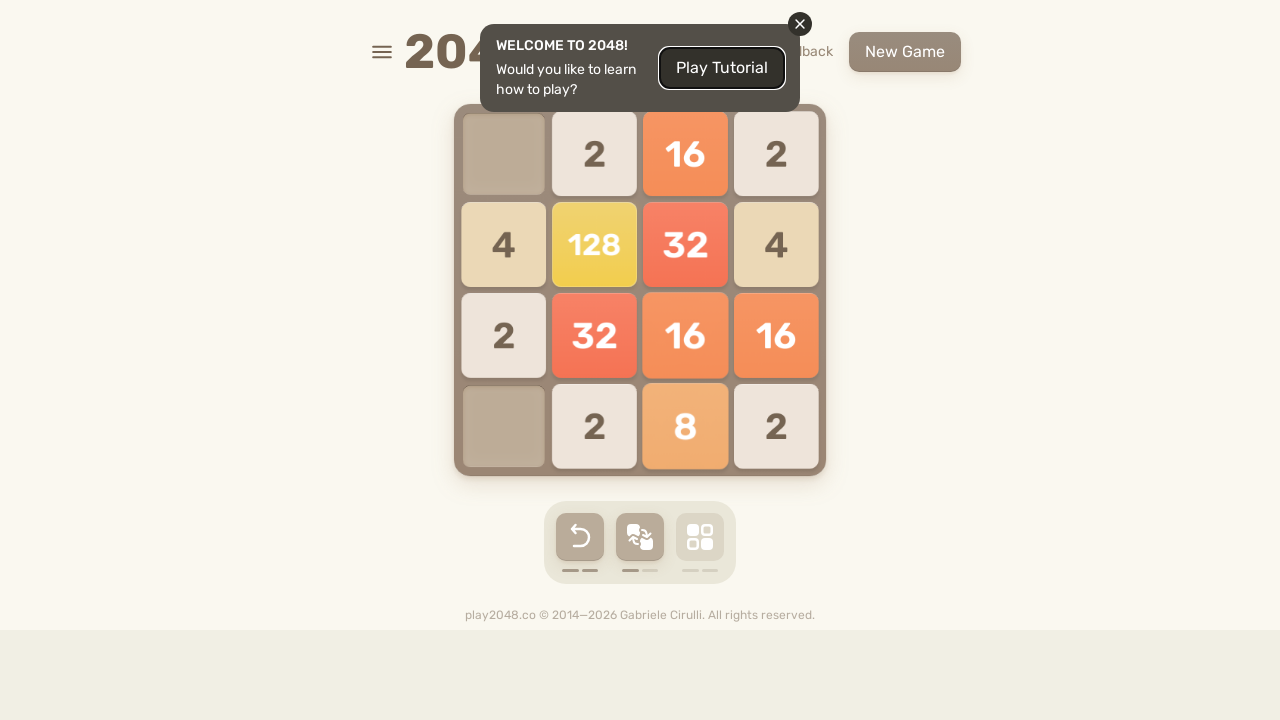

Pressed ArrowDown to slide tiles down on body
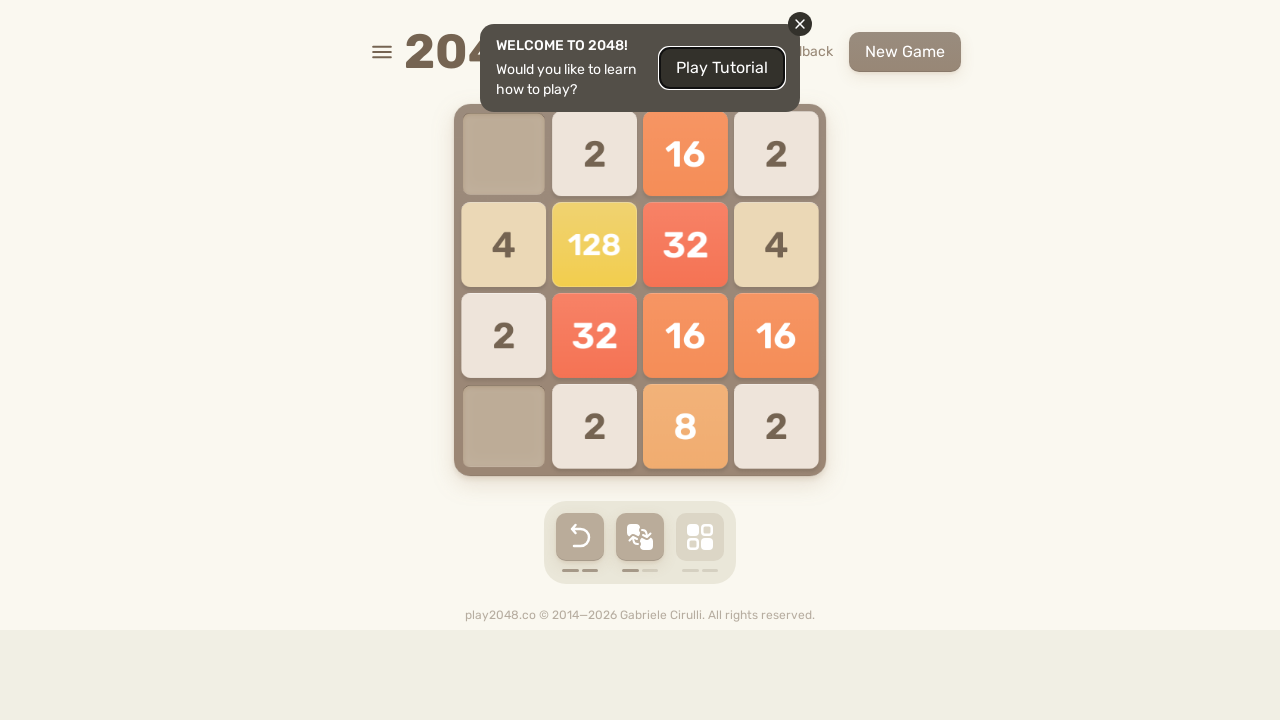

Checked if game over message is visible (result: False)
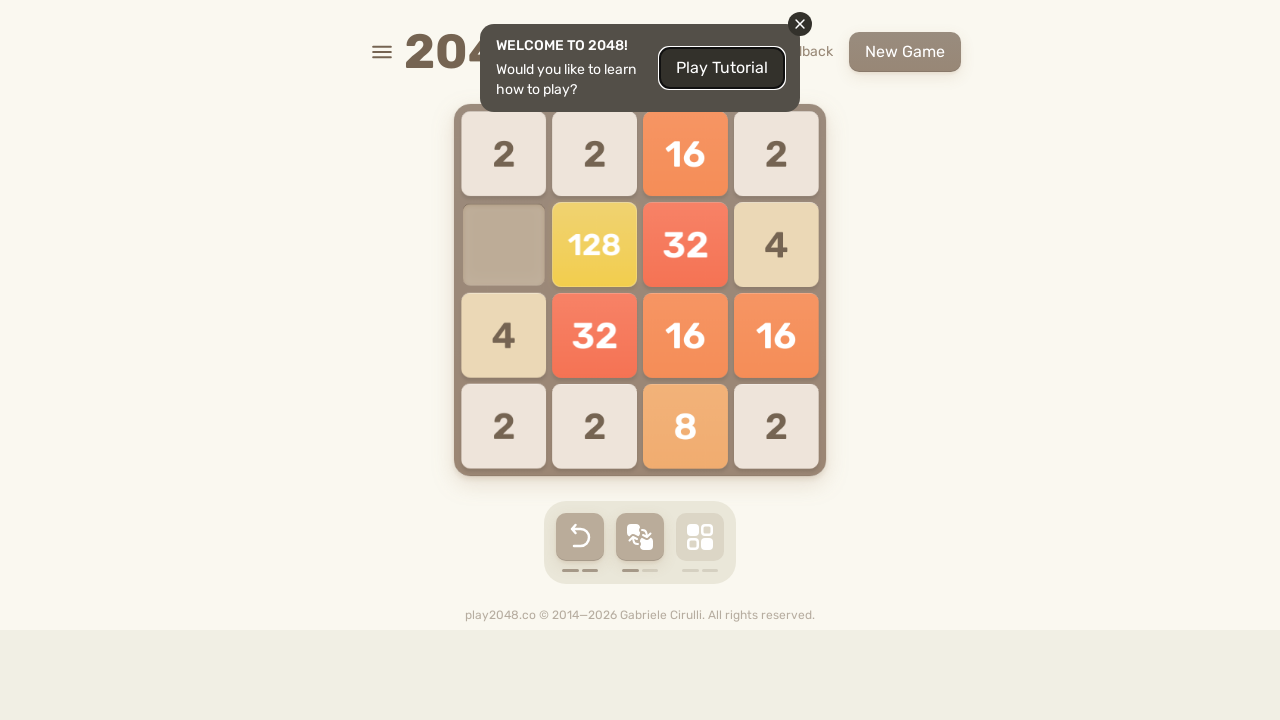

Pressed ArrowDown to slide tiles down on body
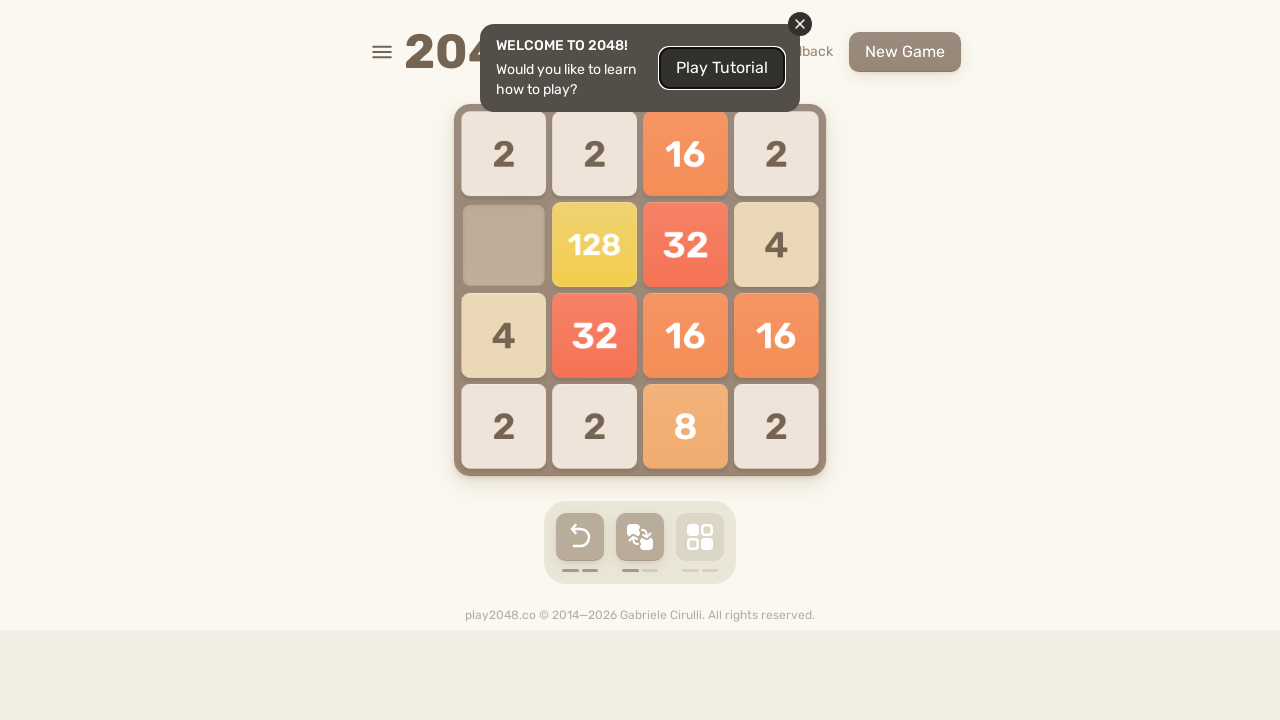

Checked if game over message is visible (result: False)
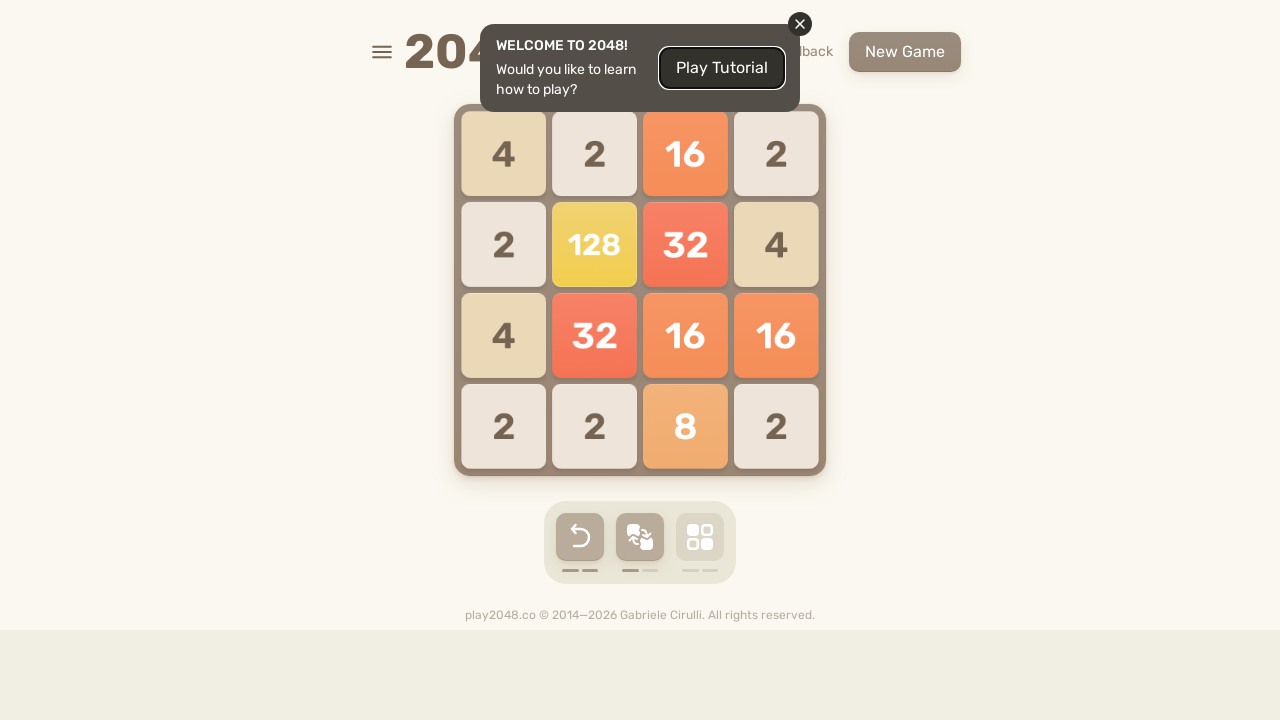

Pressed ArrowLeft to slide tiles left on body
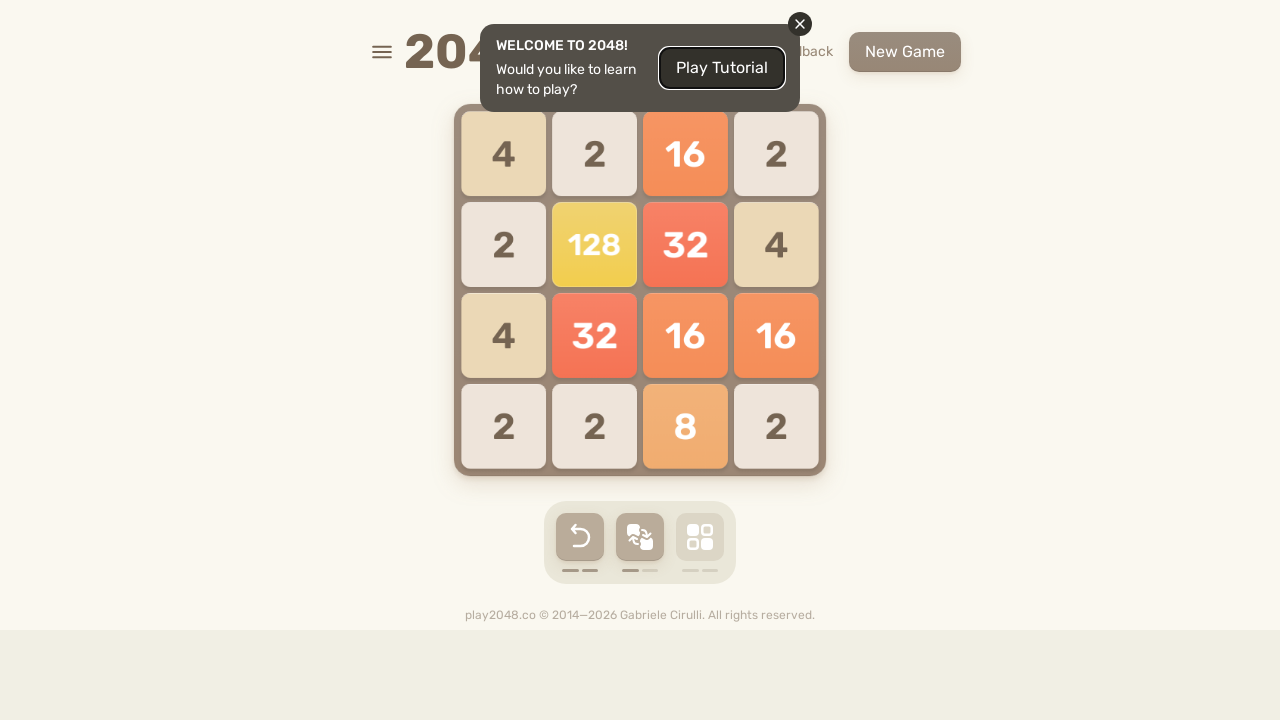

Checked if game over message is visible (result: False)
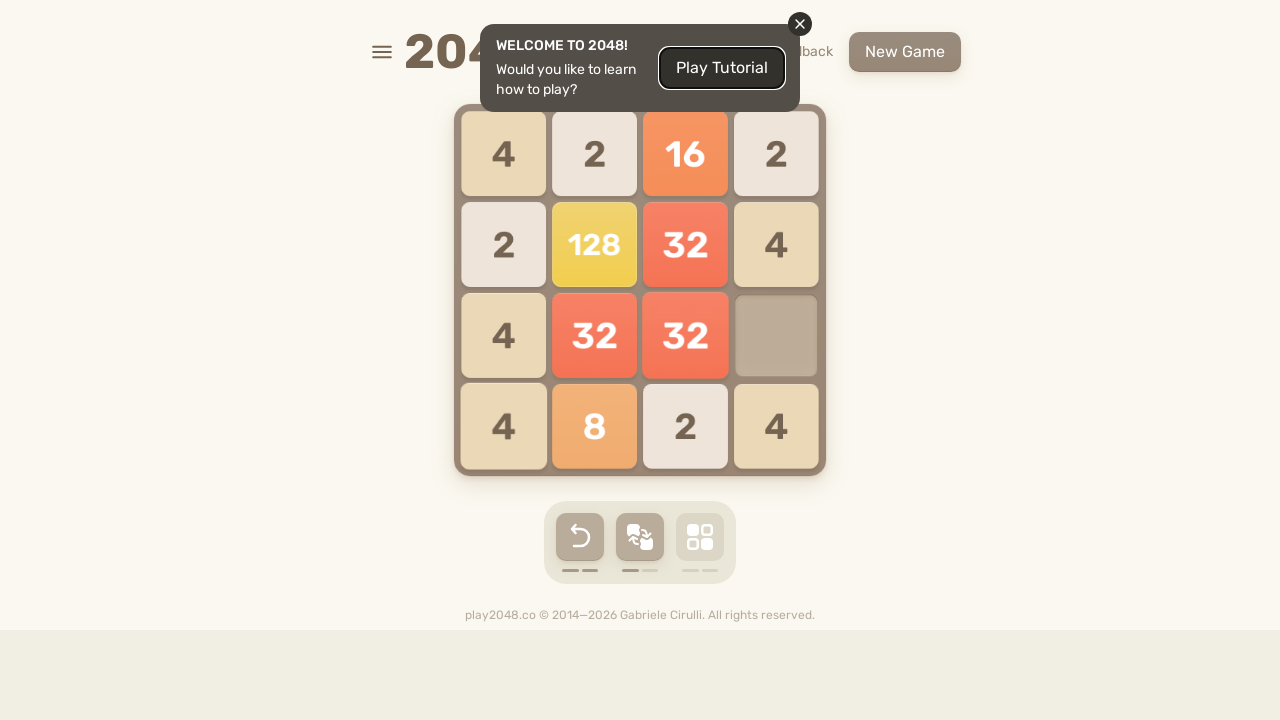

Pressed ArrowUp to slide tiles up on body
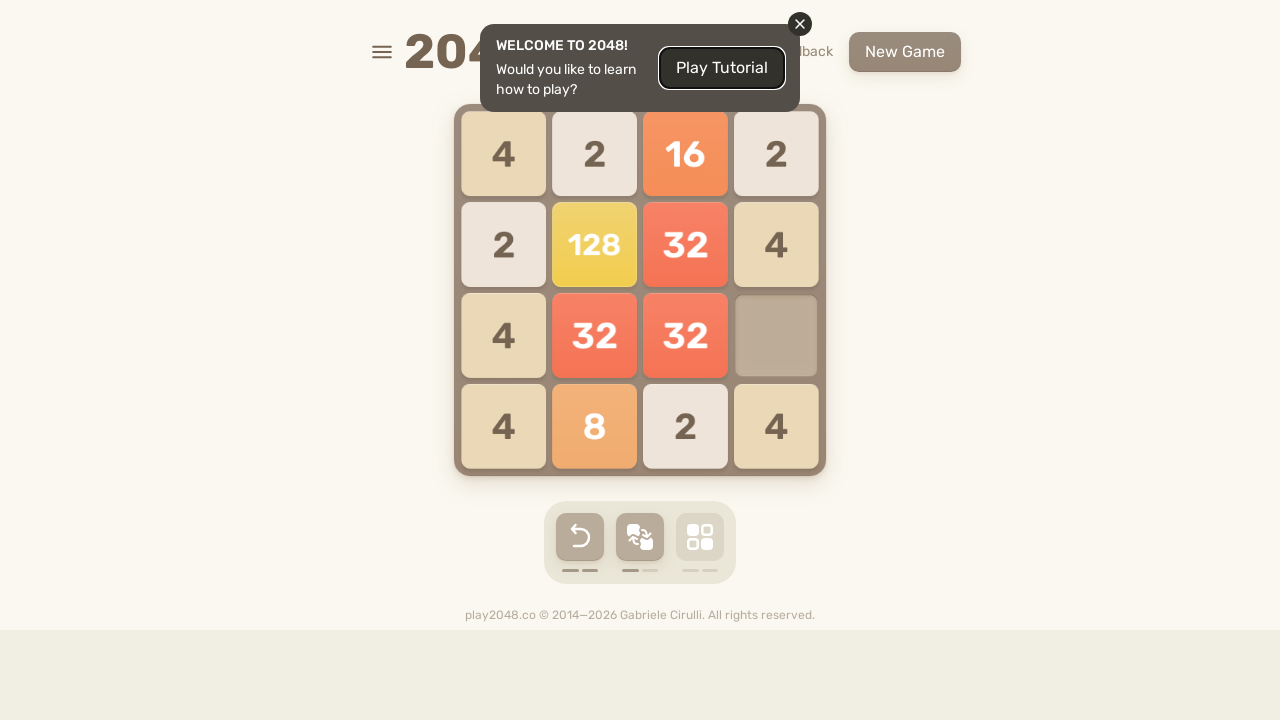

Checked if game over message is visible (result: False)
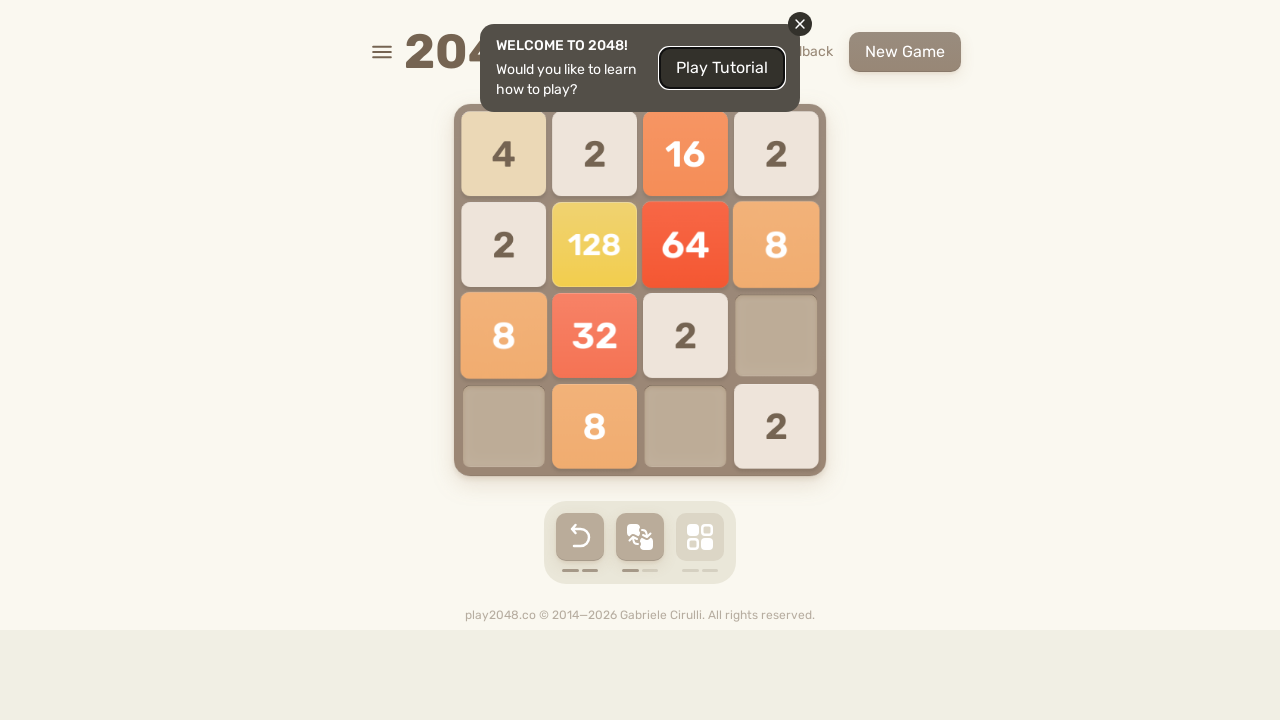

Pressed ArrowUp to slide tiles up on body
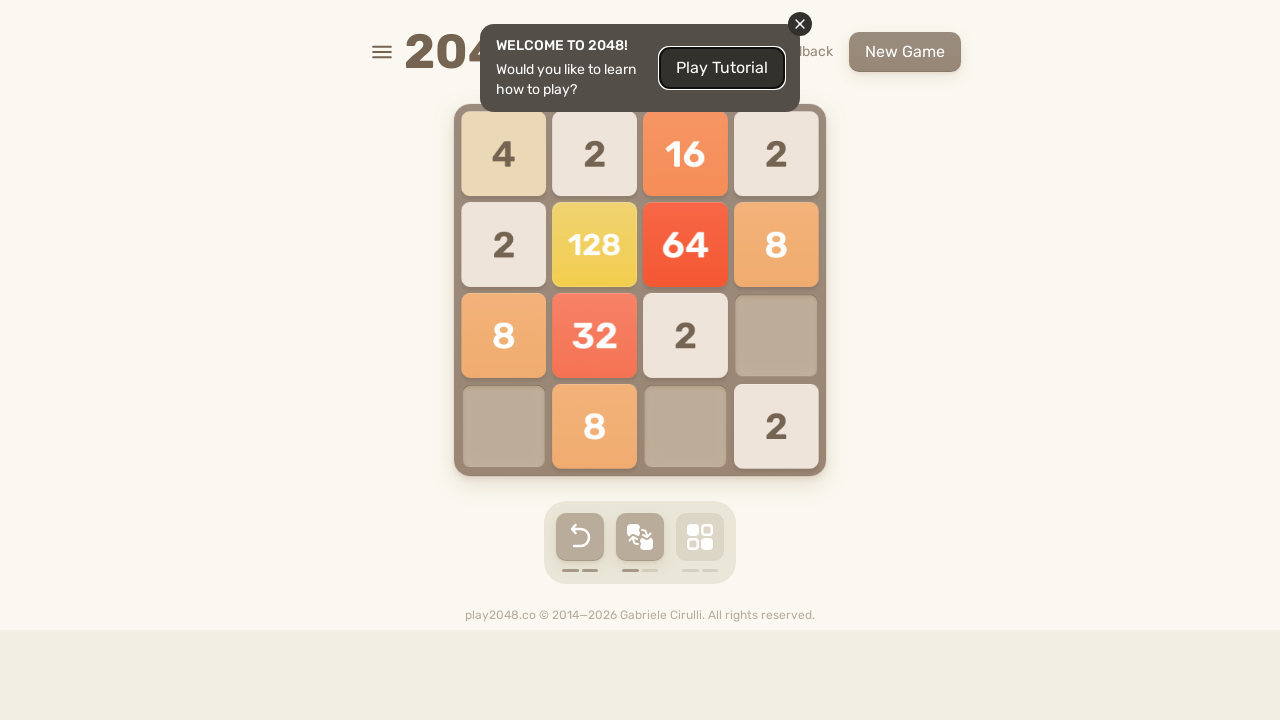

Checked if game over message is visible (result: False)
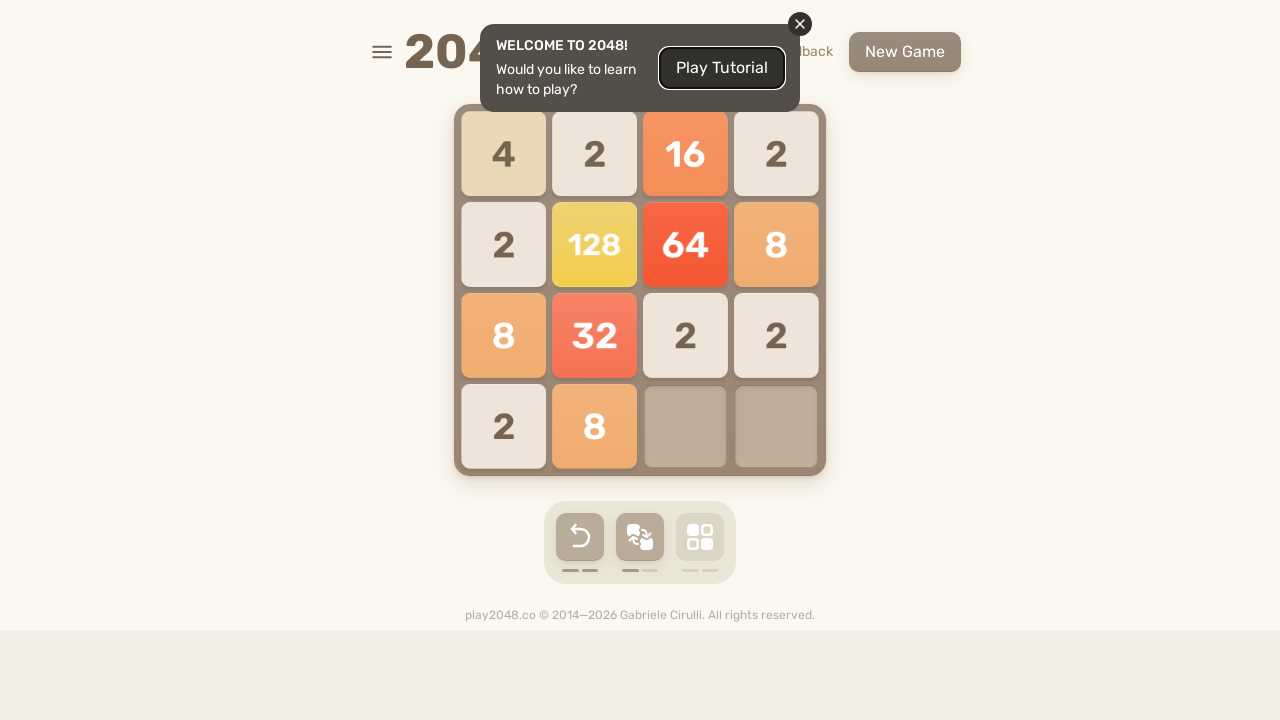

Pressed ArrowRight to slide tiles right on body
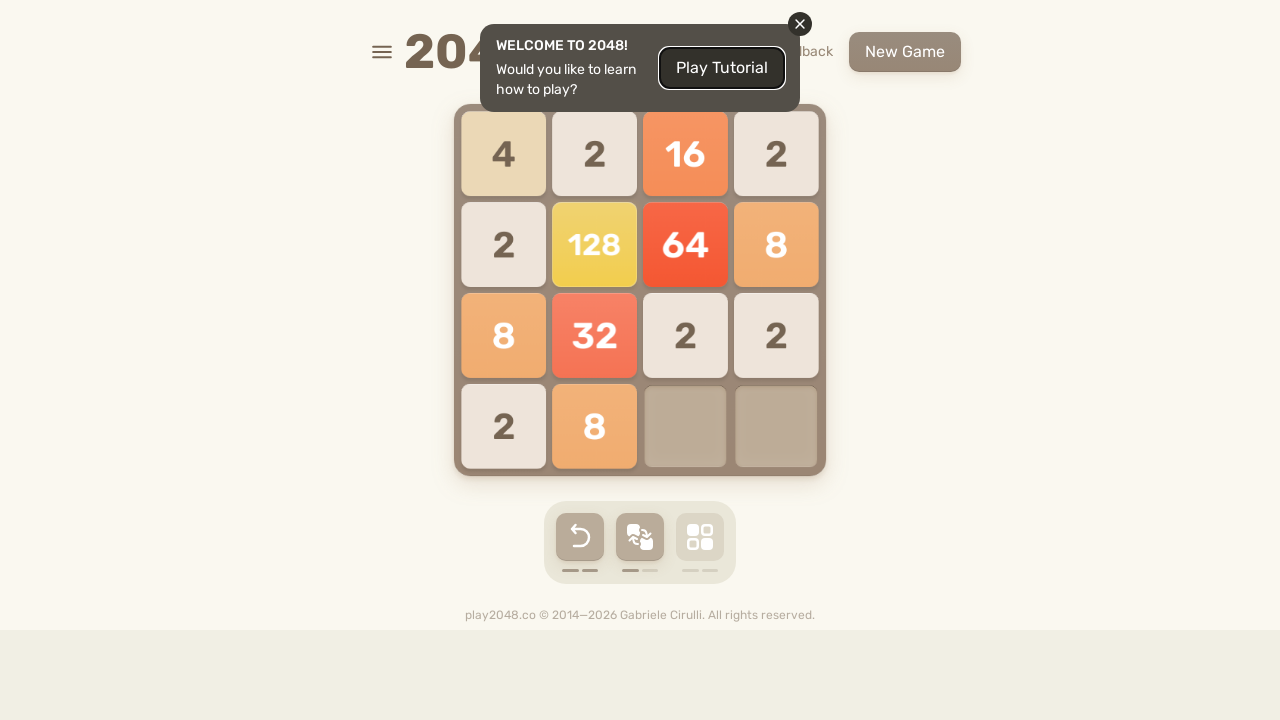

Checked if game over message is visible (result: False)
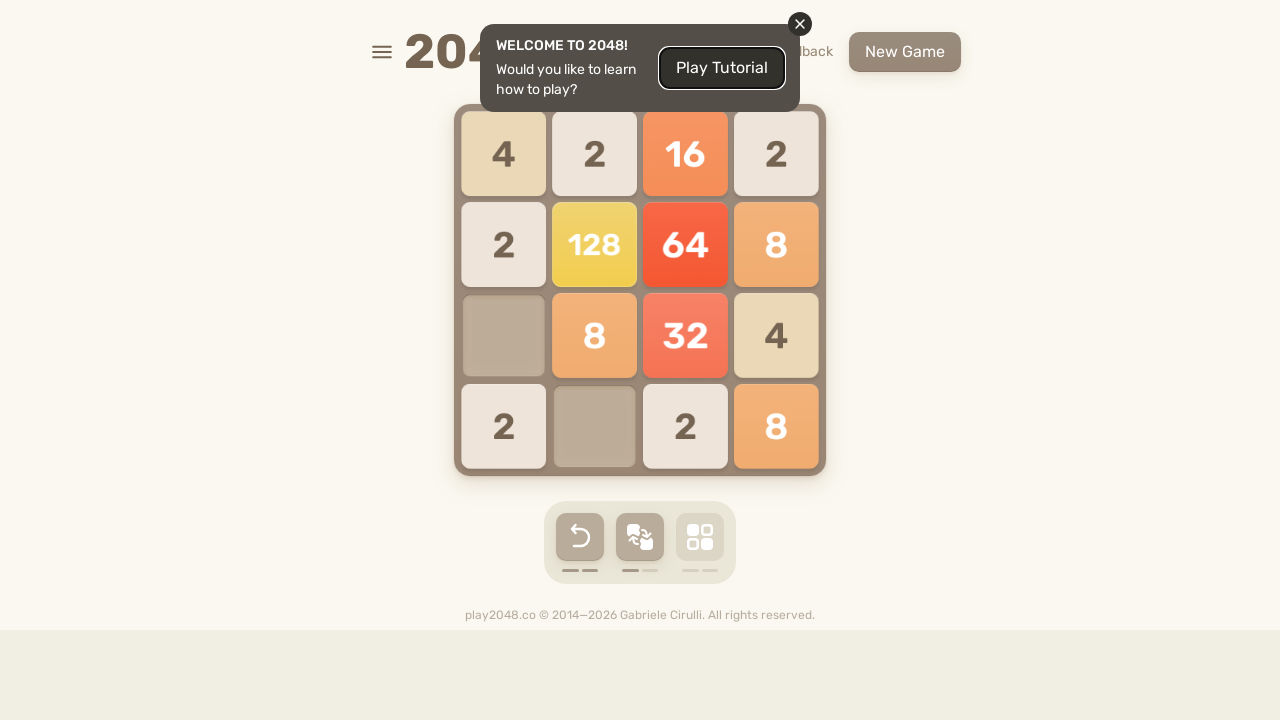

Pressed ArrowDown to slide tiles down on body
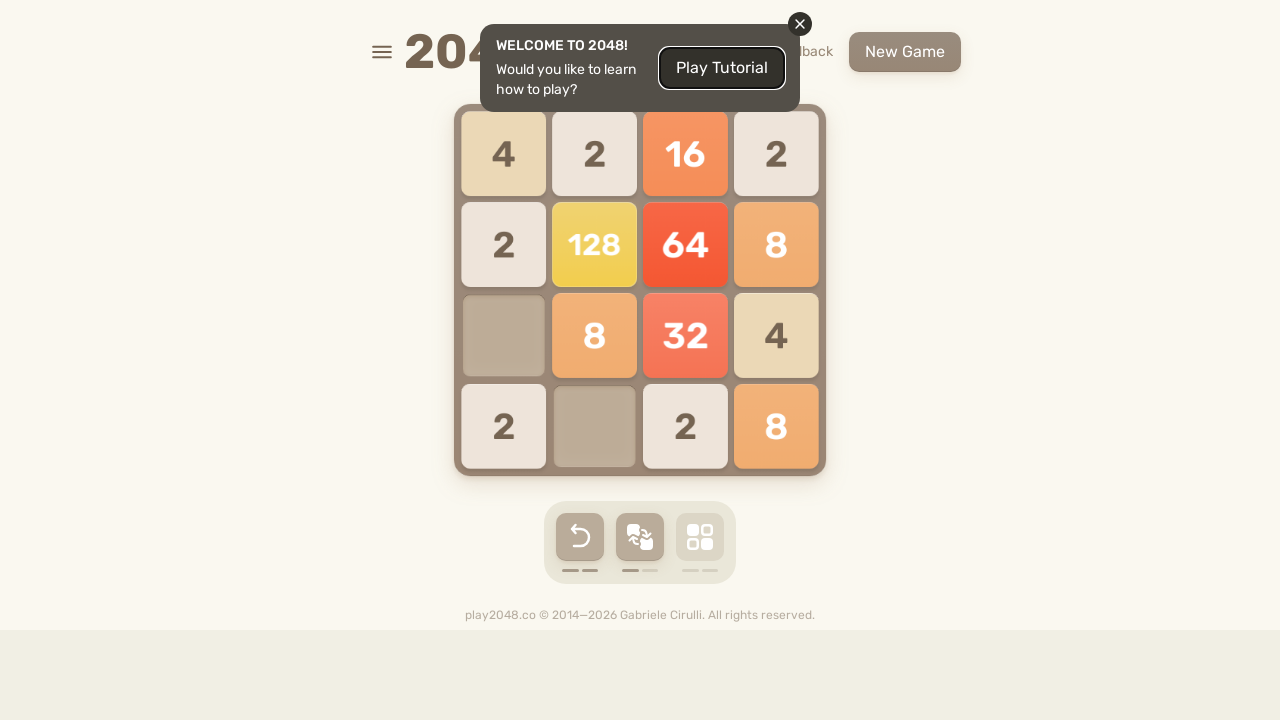

Checked if game over message is visible (result: False)
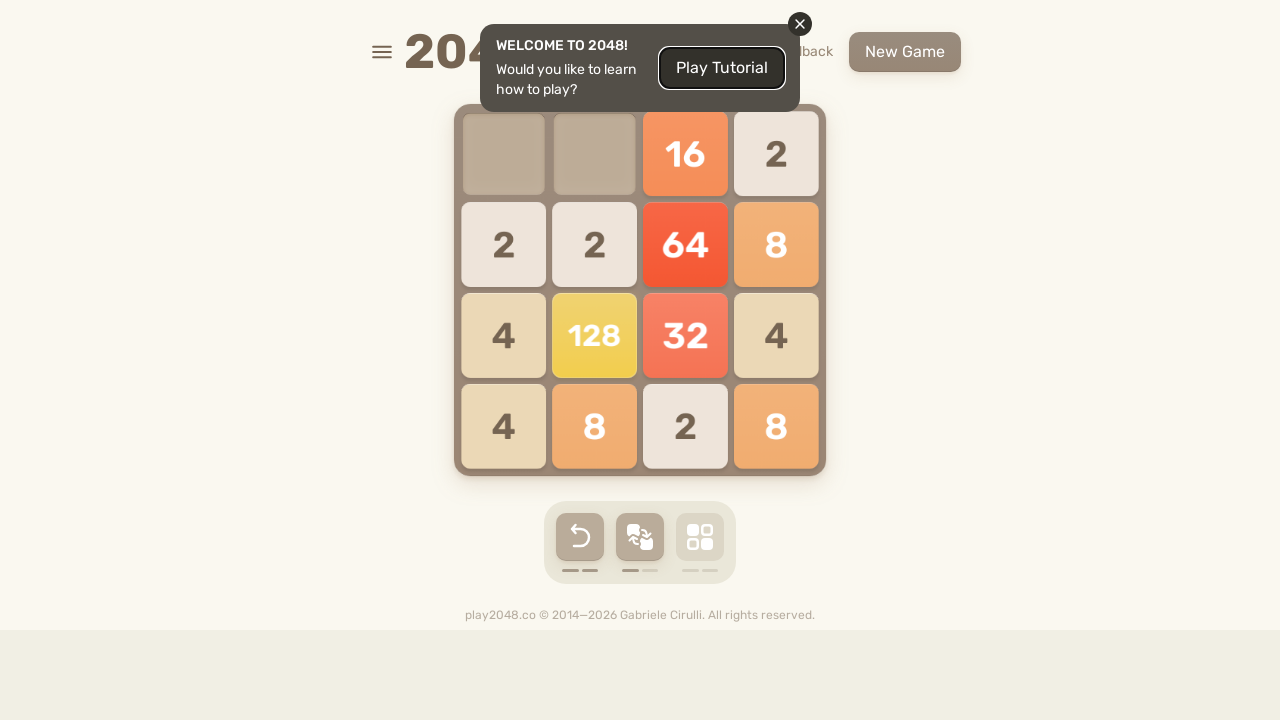

Pressed ArrowUp to slide tiles up on body
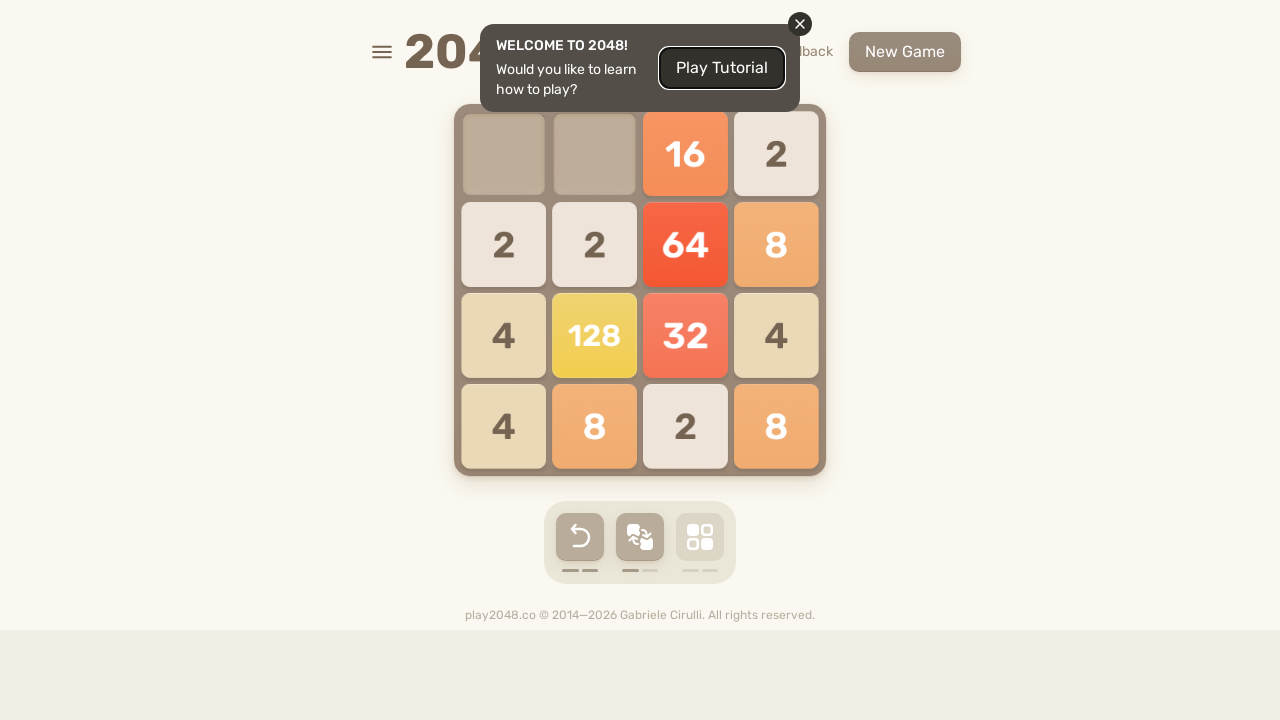

Checked if game over message is visible (result: False)
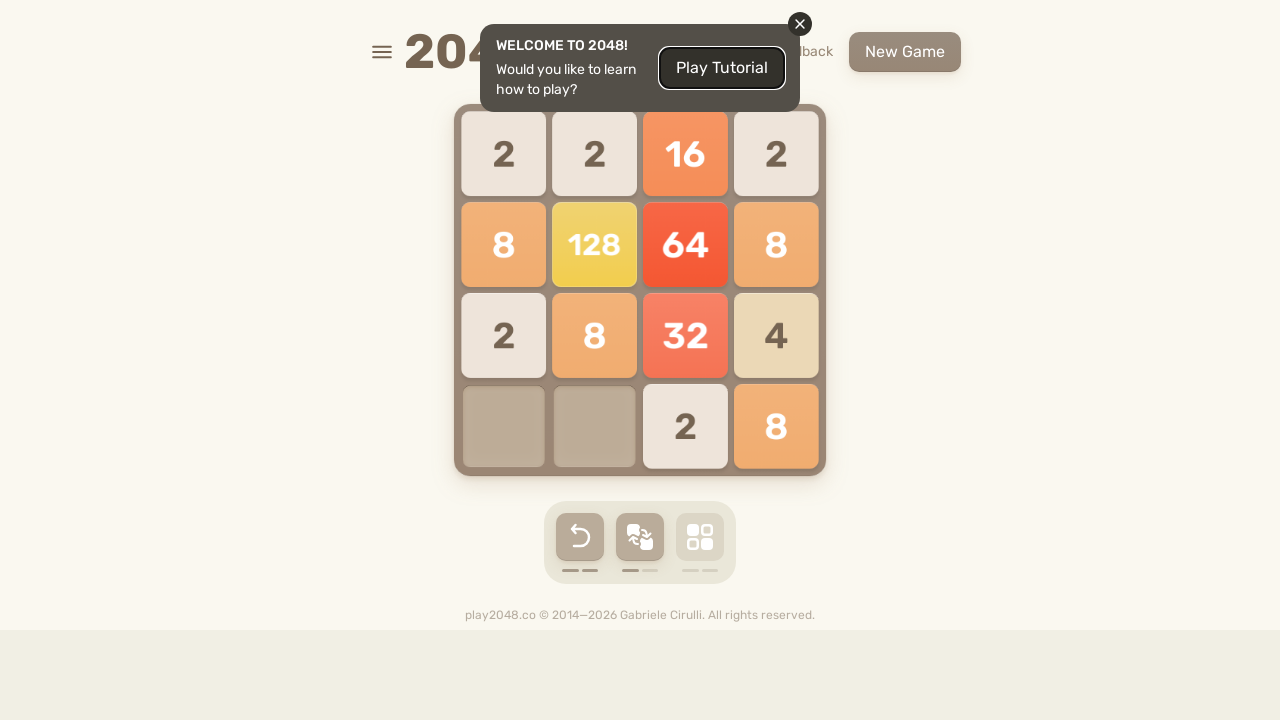

Pressed ArrowRight to slide tiles right on body
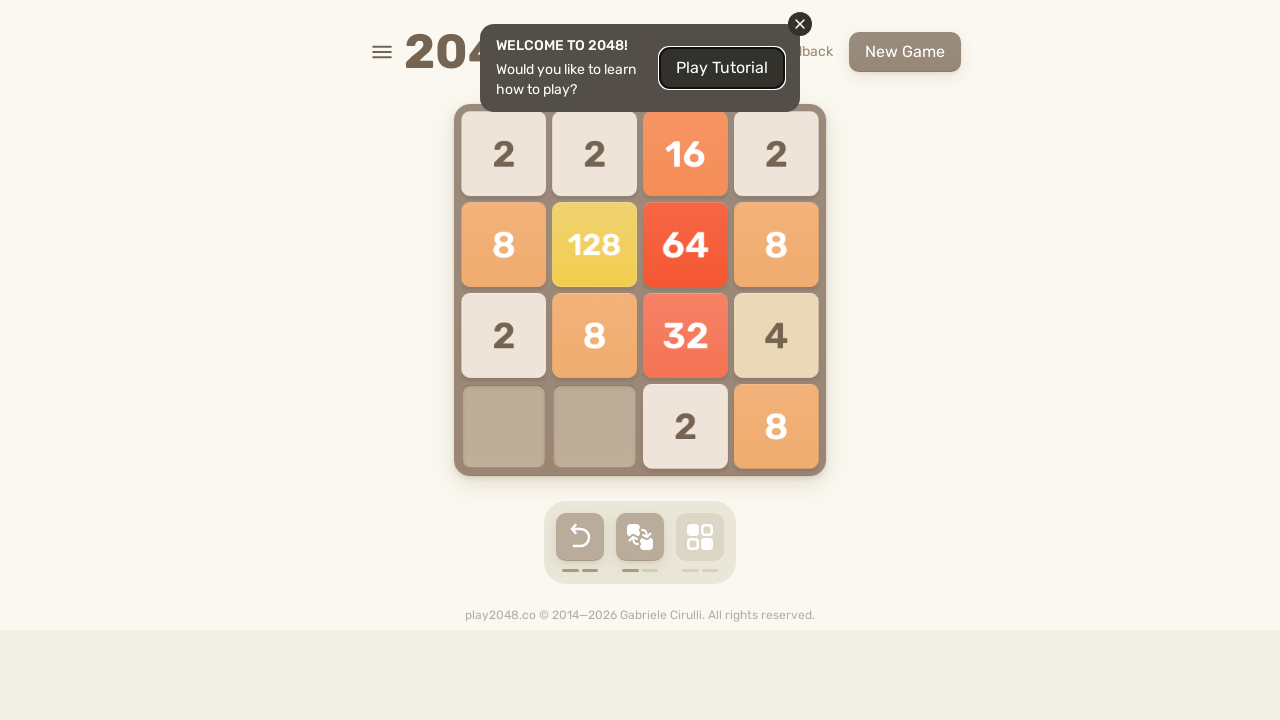

Checked if game over message is visible (result: False)
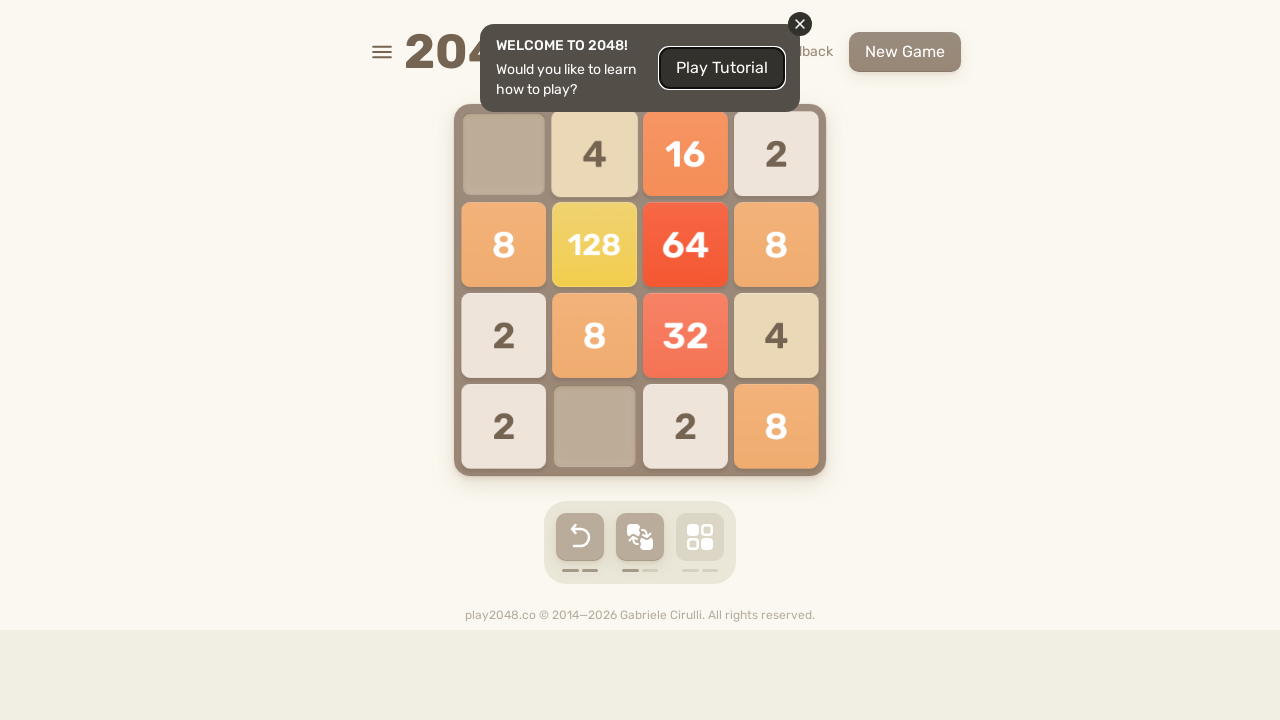

Pressed ArrowDown to slide tiles down on body
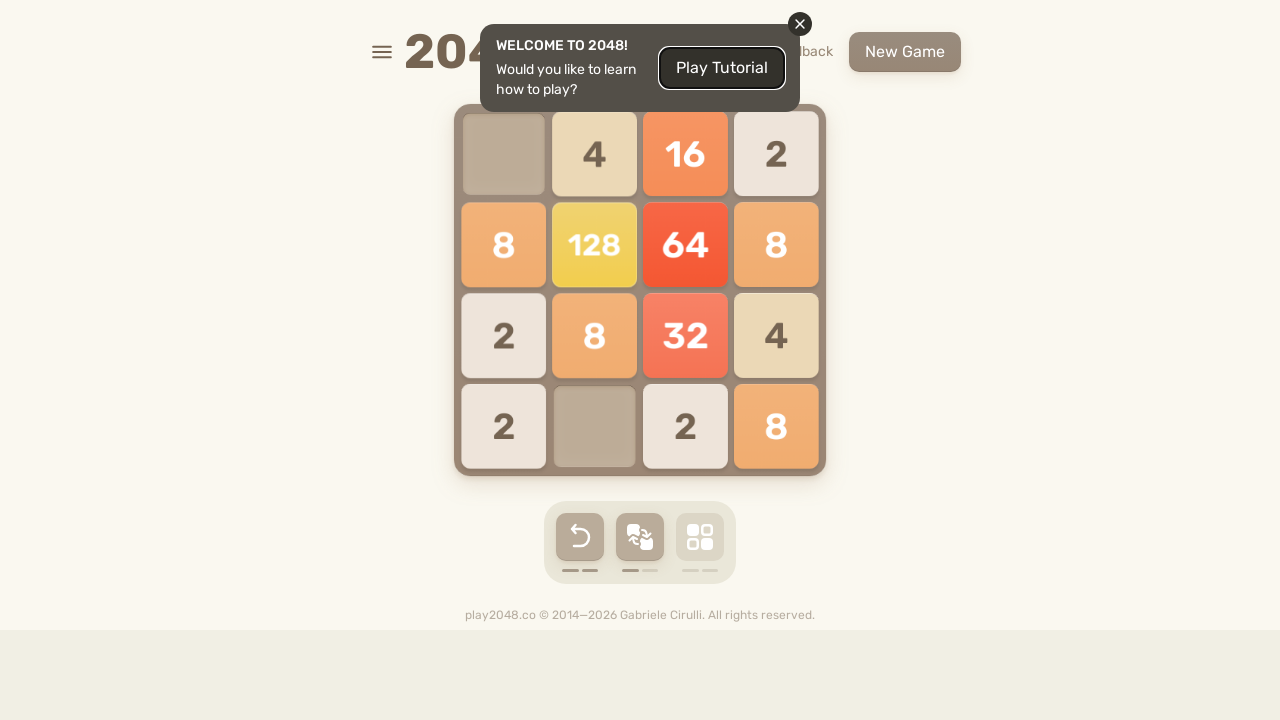

Checked if game over message is visible (result: False)
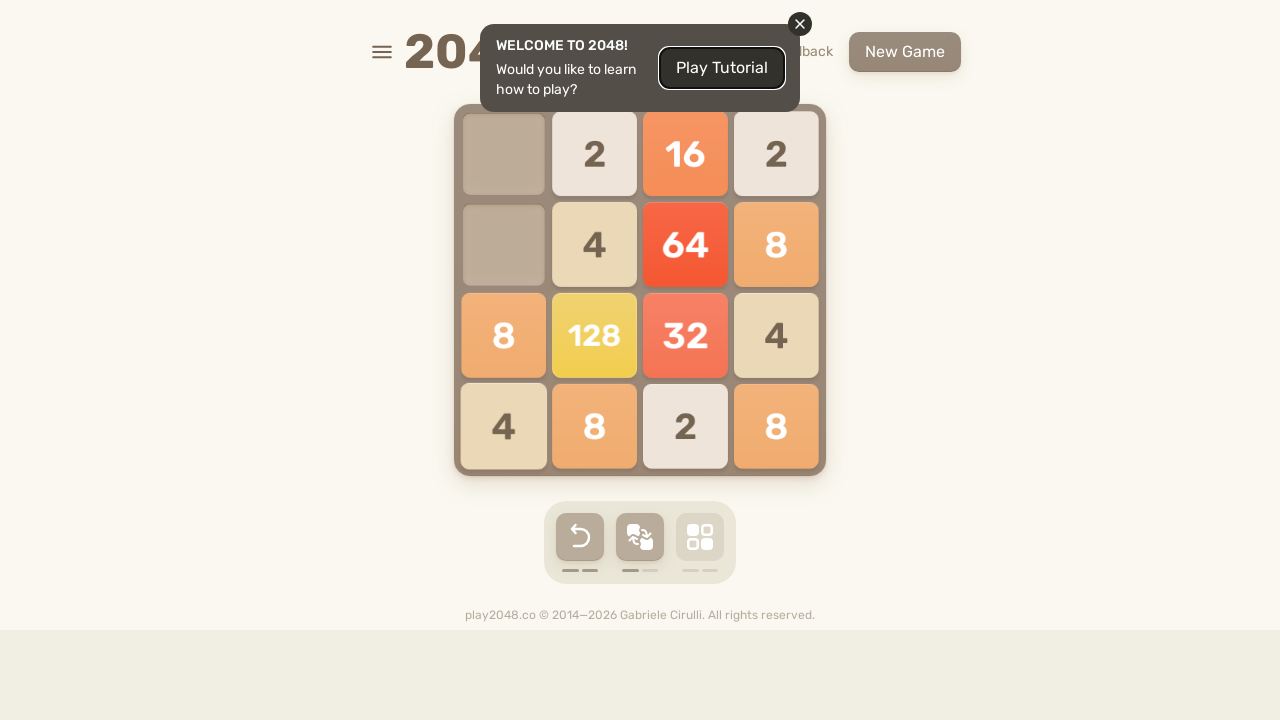

Pressed ArrowUp to slide tiles up on body
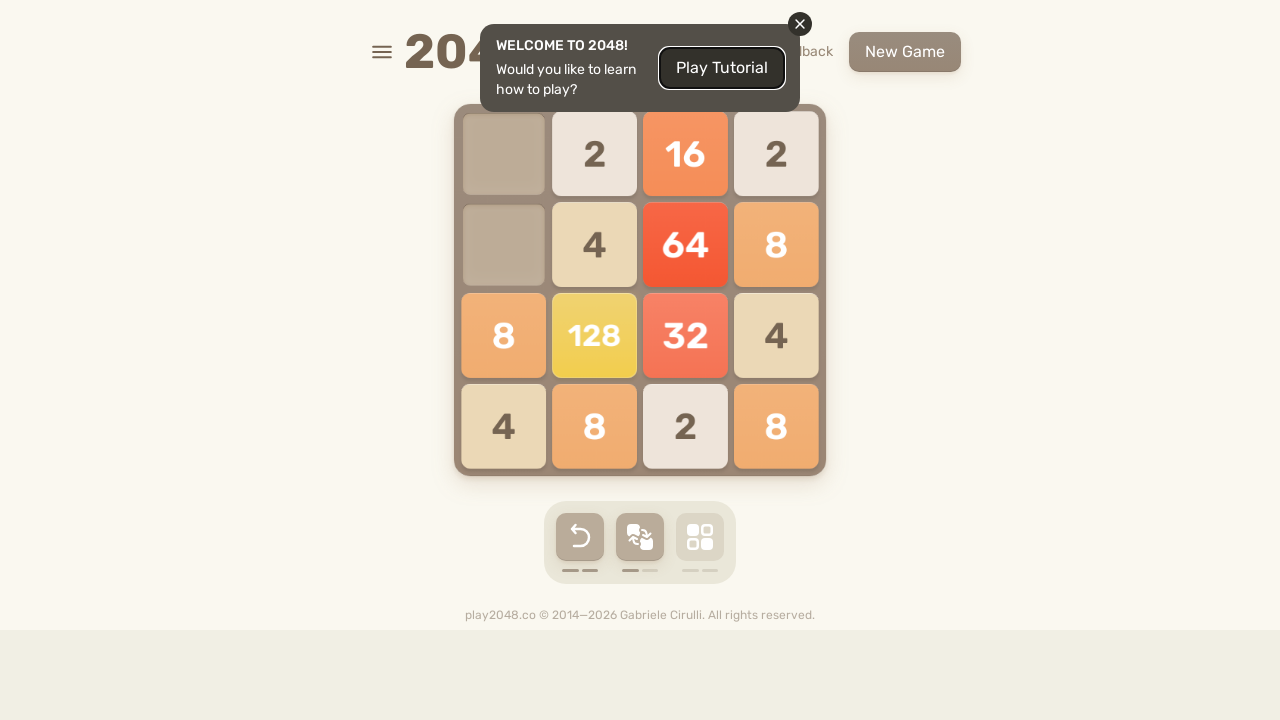

Checked if game over message is visible (result: False)
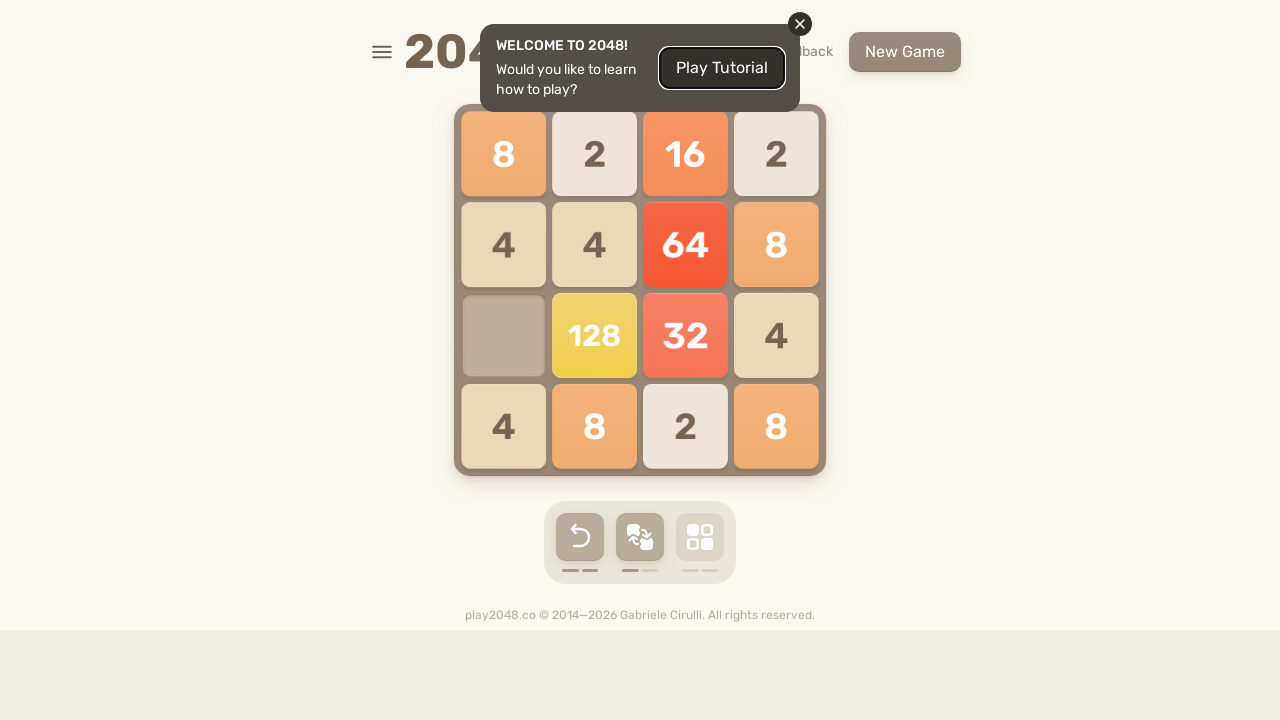

Pressed ArrowDown to slide tiles down on body
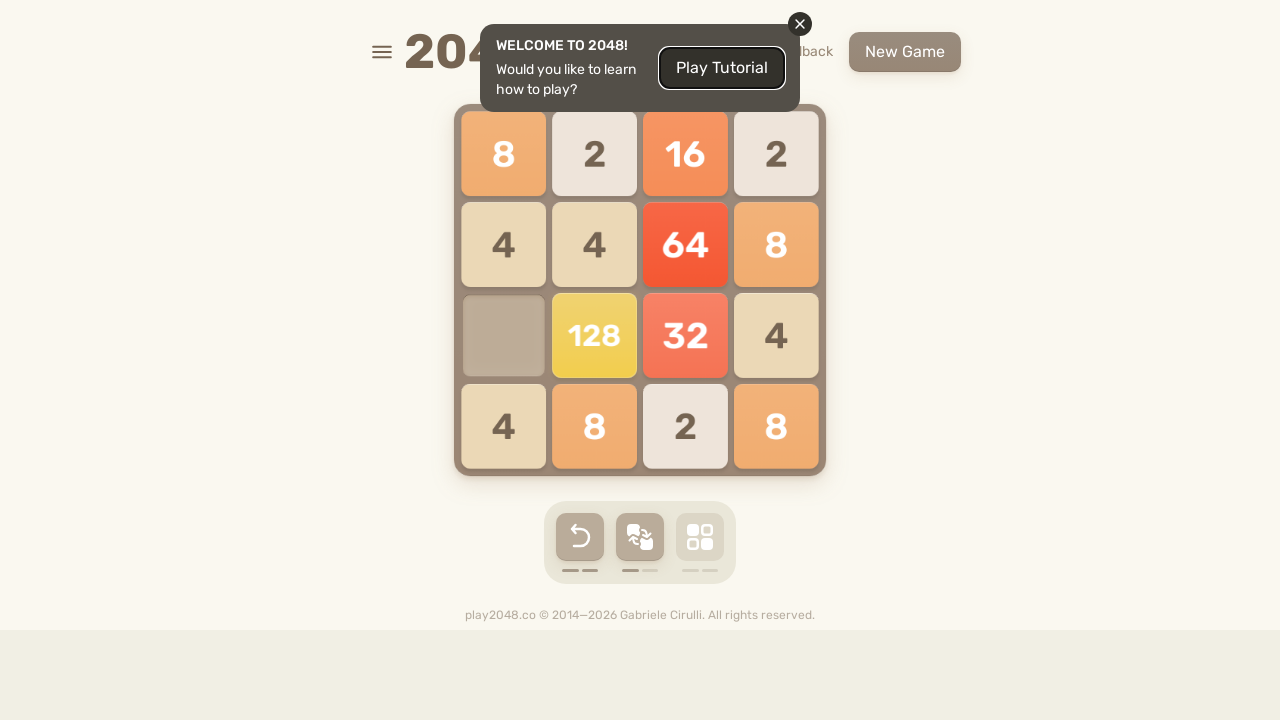

Checked if game over message is visible (result: False)
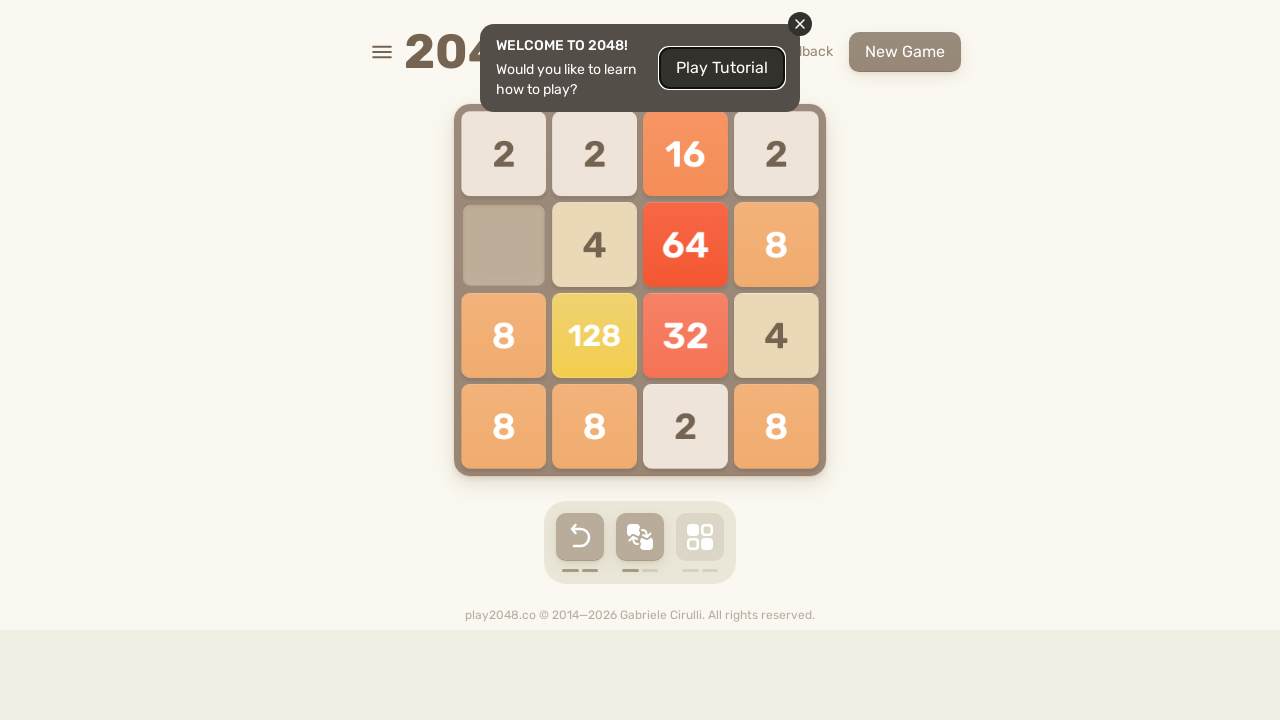

Pressed ArrowUp to slide tiles up on body
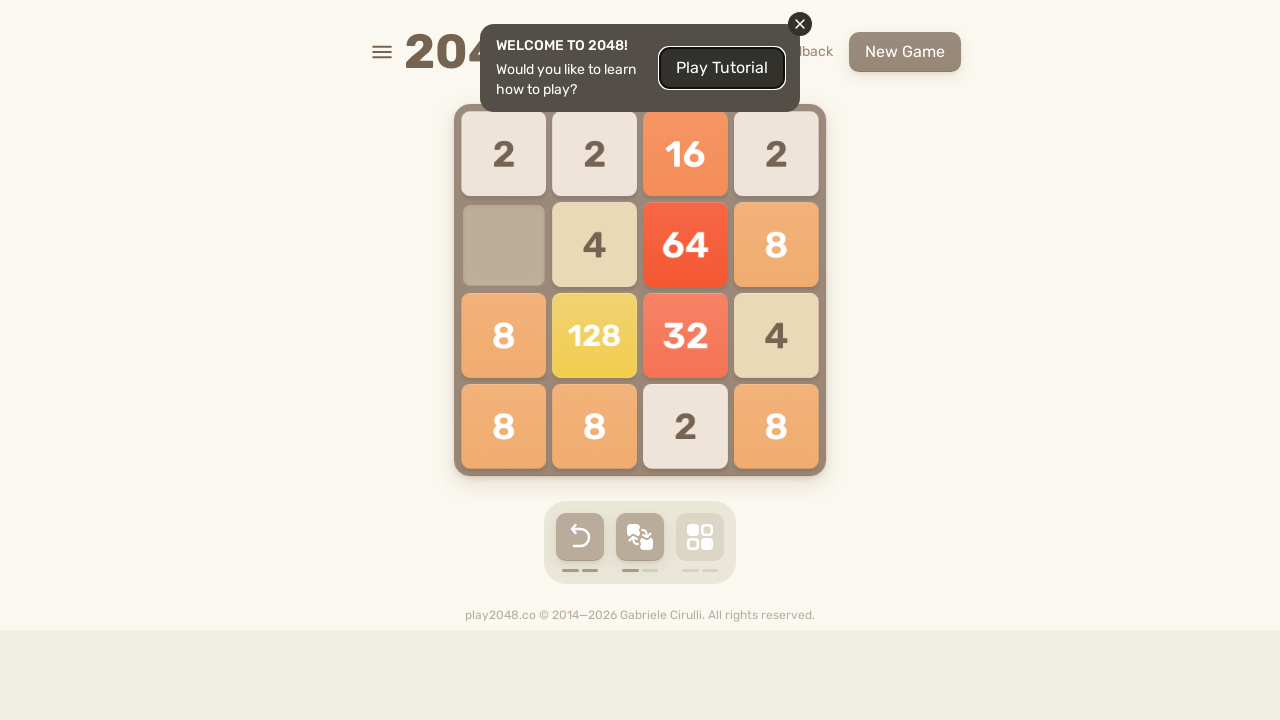

Checked if game over message is visible (result: False)
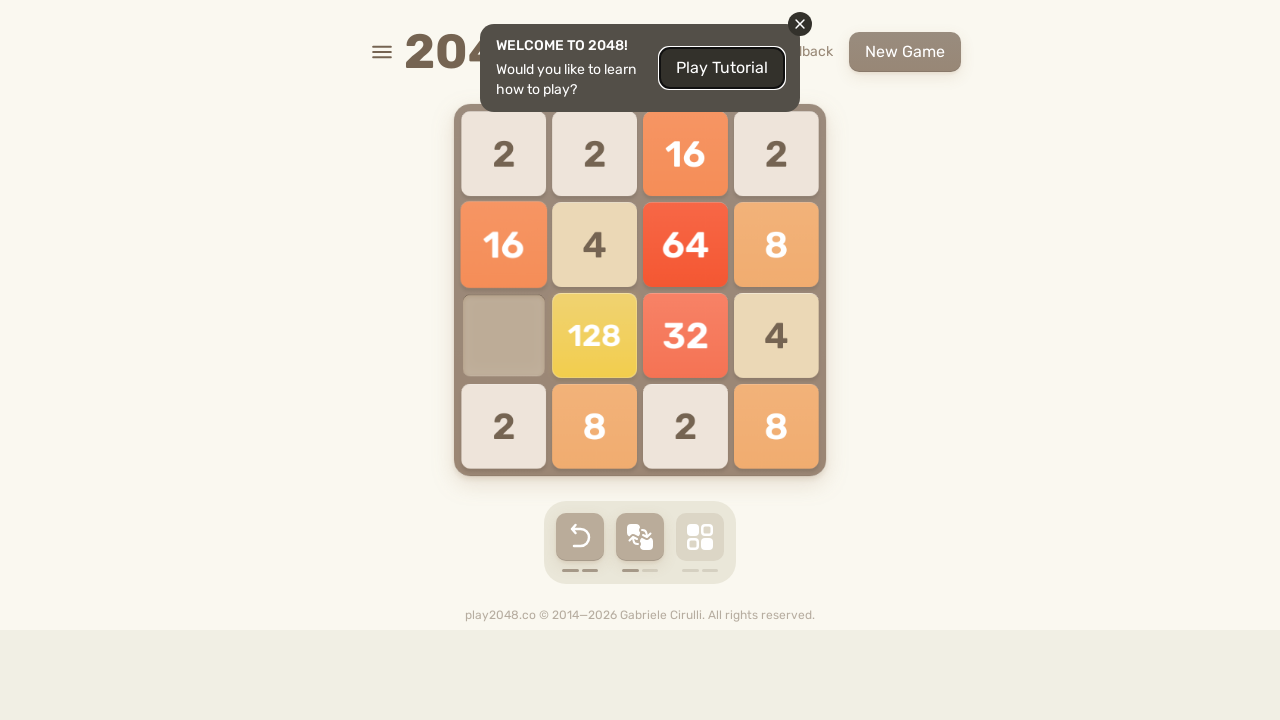

Pressed ArrowRight to slide tiles right on body
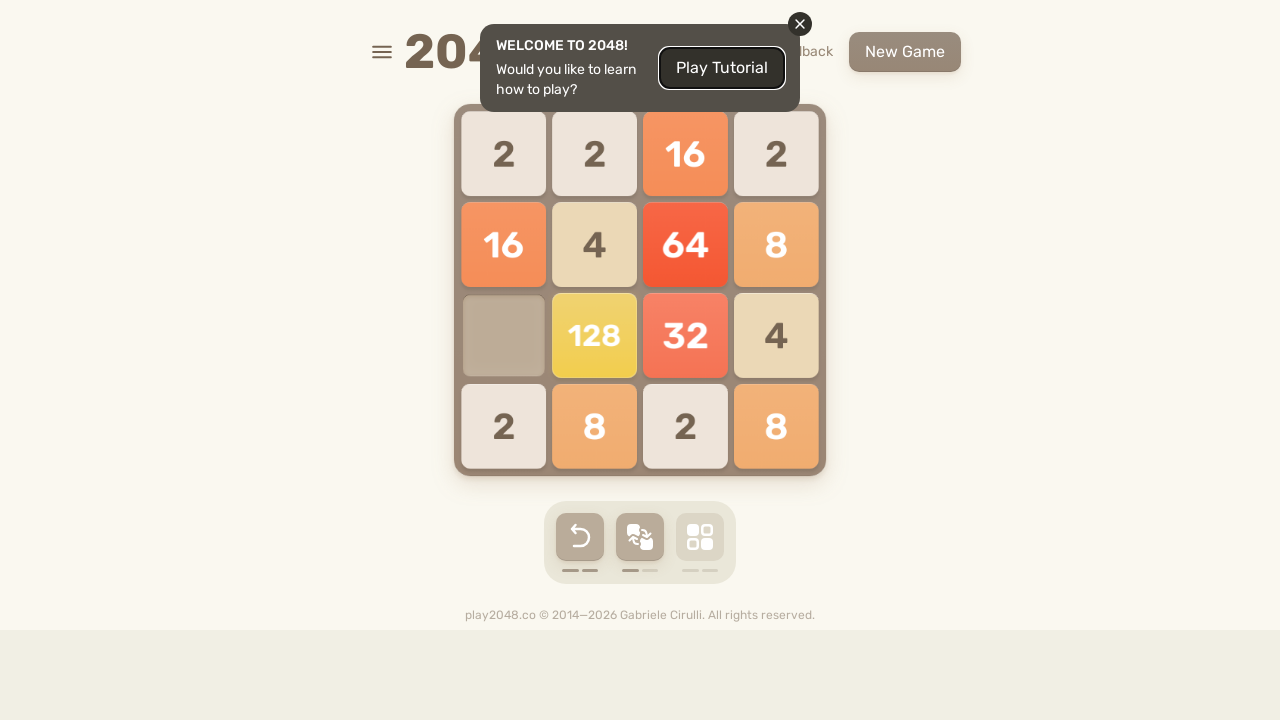

Checked if game over message is visible (result: False)
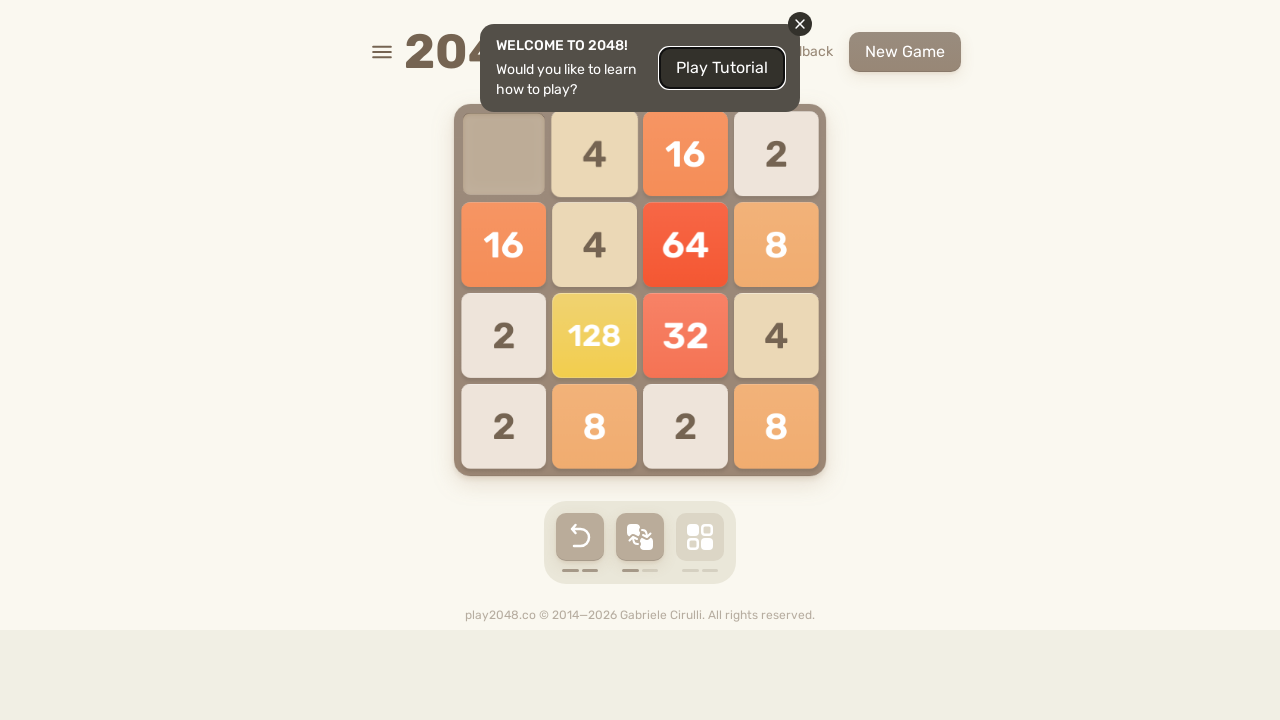

Pressed ArrowDown to slide tiles down on body
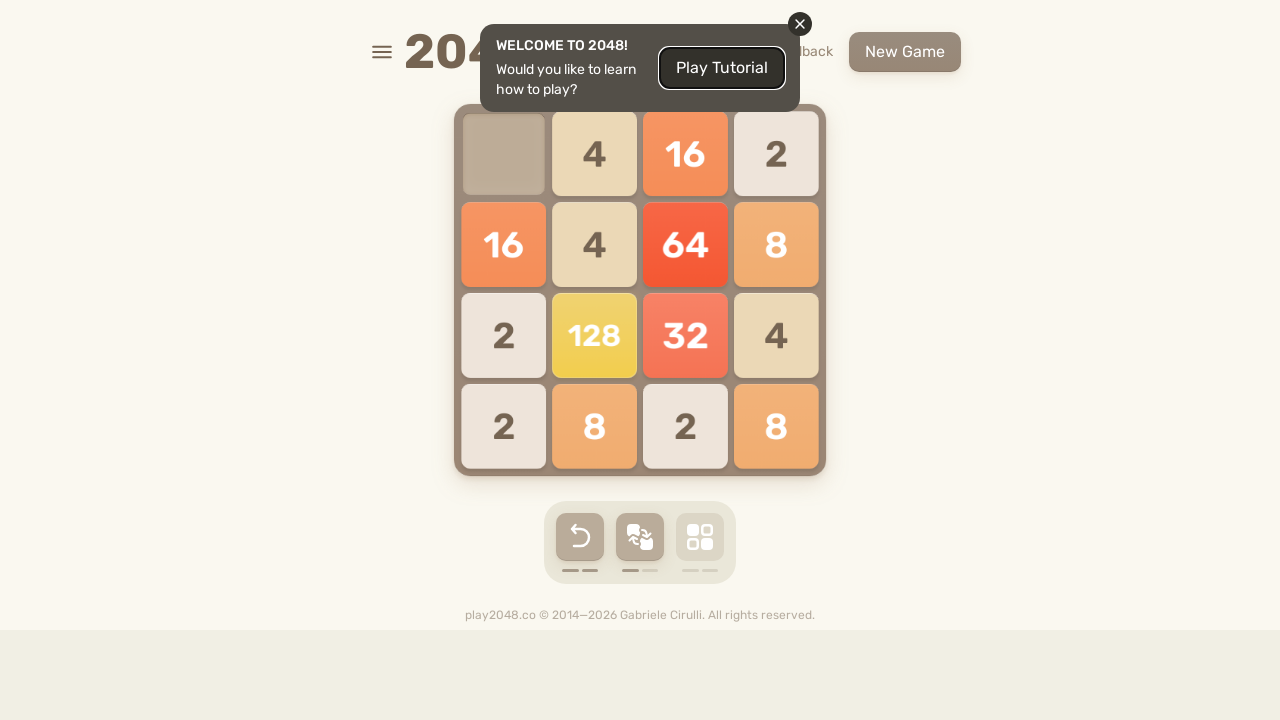

Checked if game over message is visible (result: False)
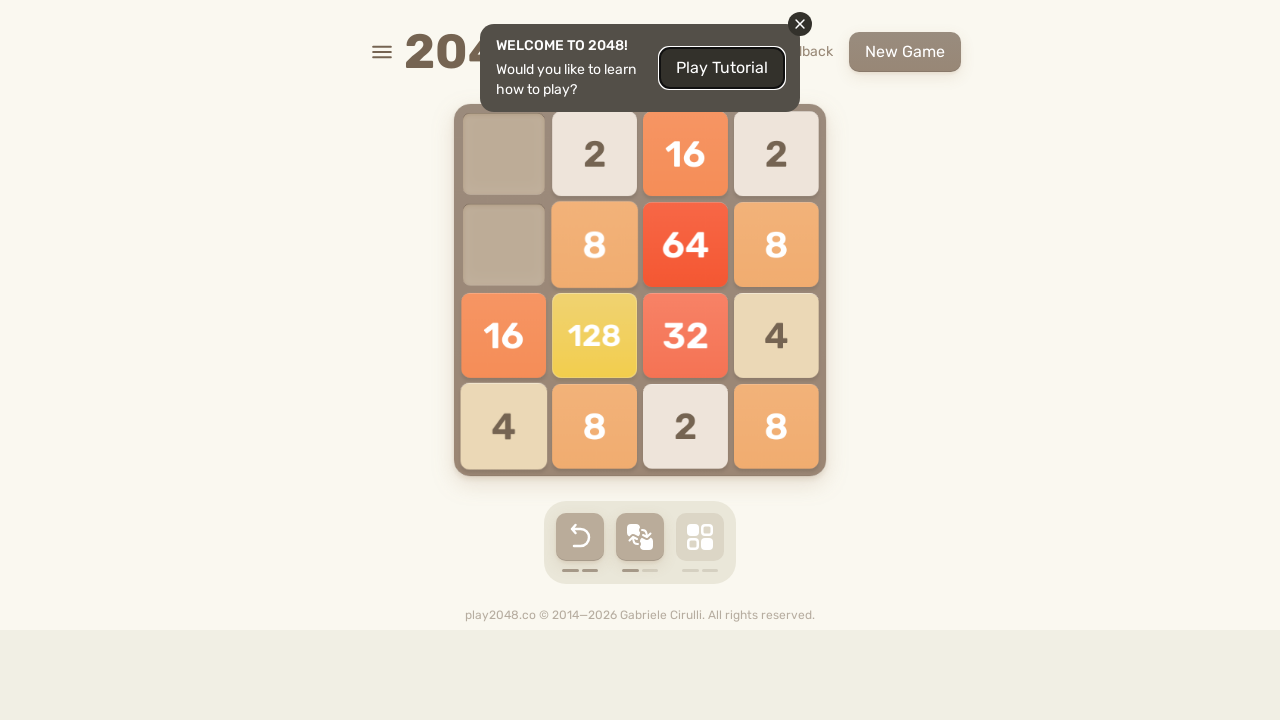

Pressed ArrowUp to slide tiles up on body
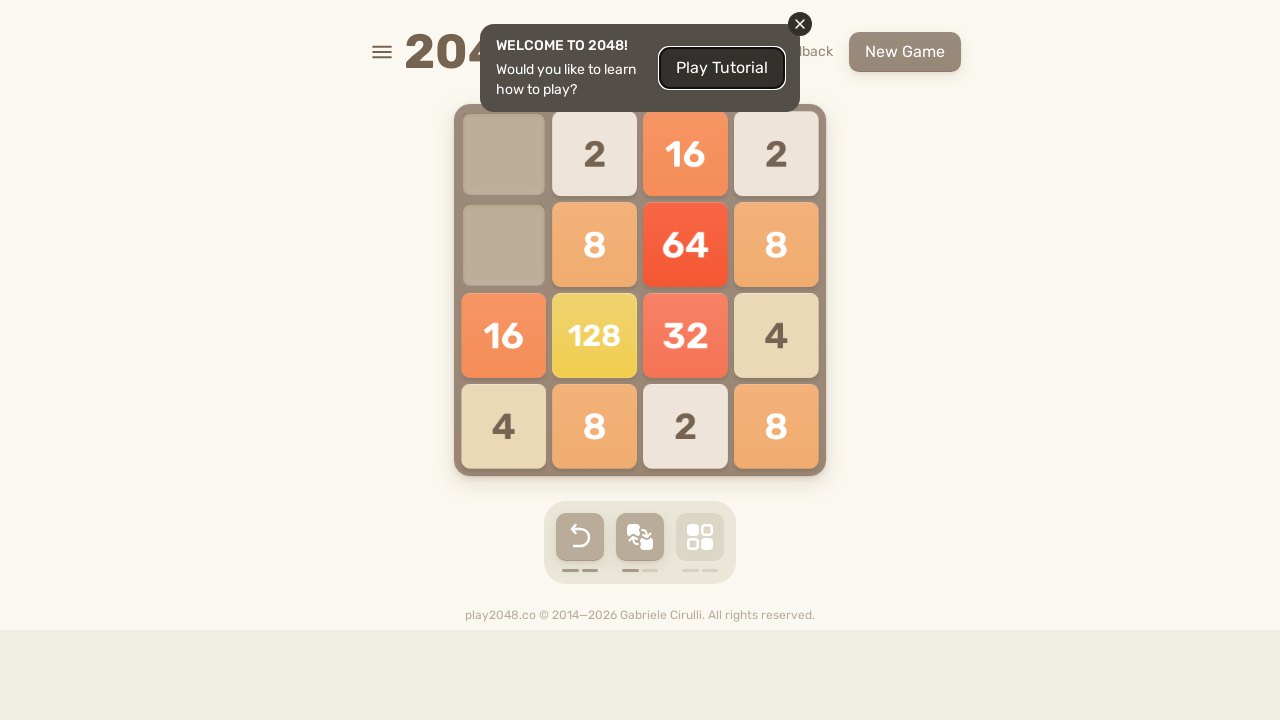

Checked if game over message is visible (result: False)
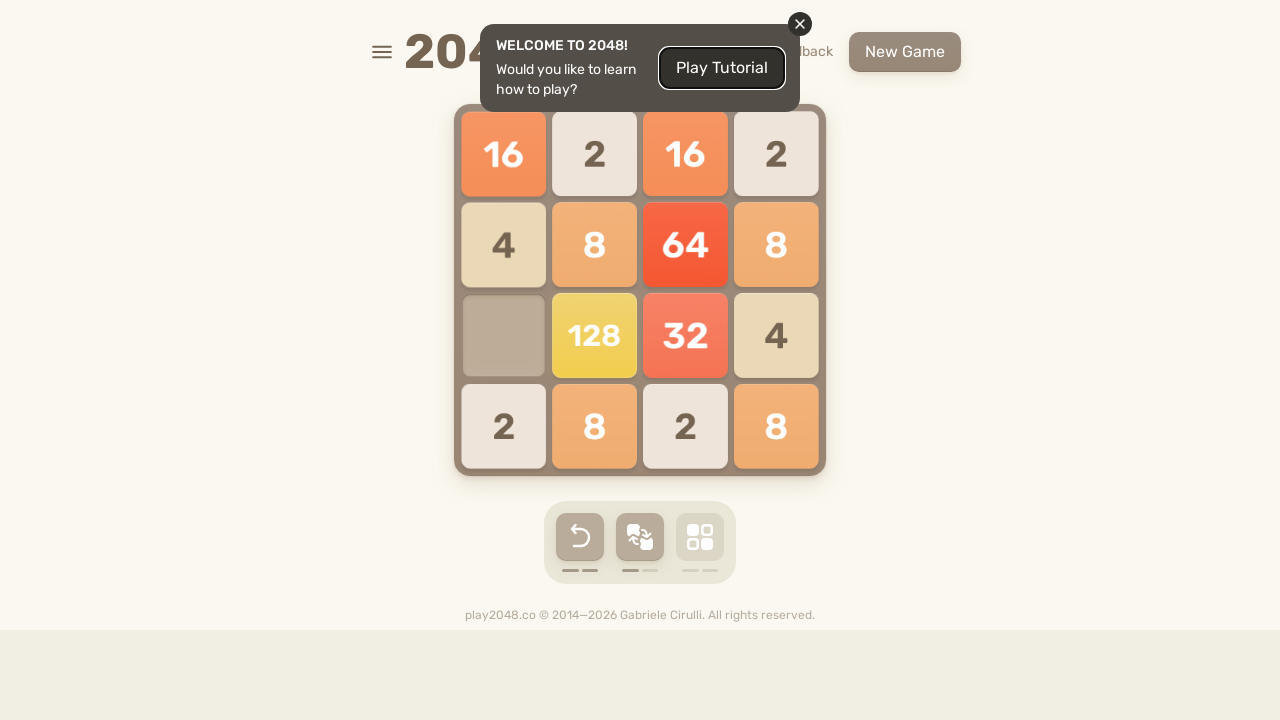

Pressed ArrowUp to slide tiles up on body
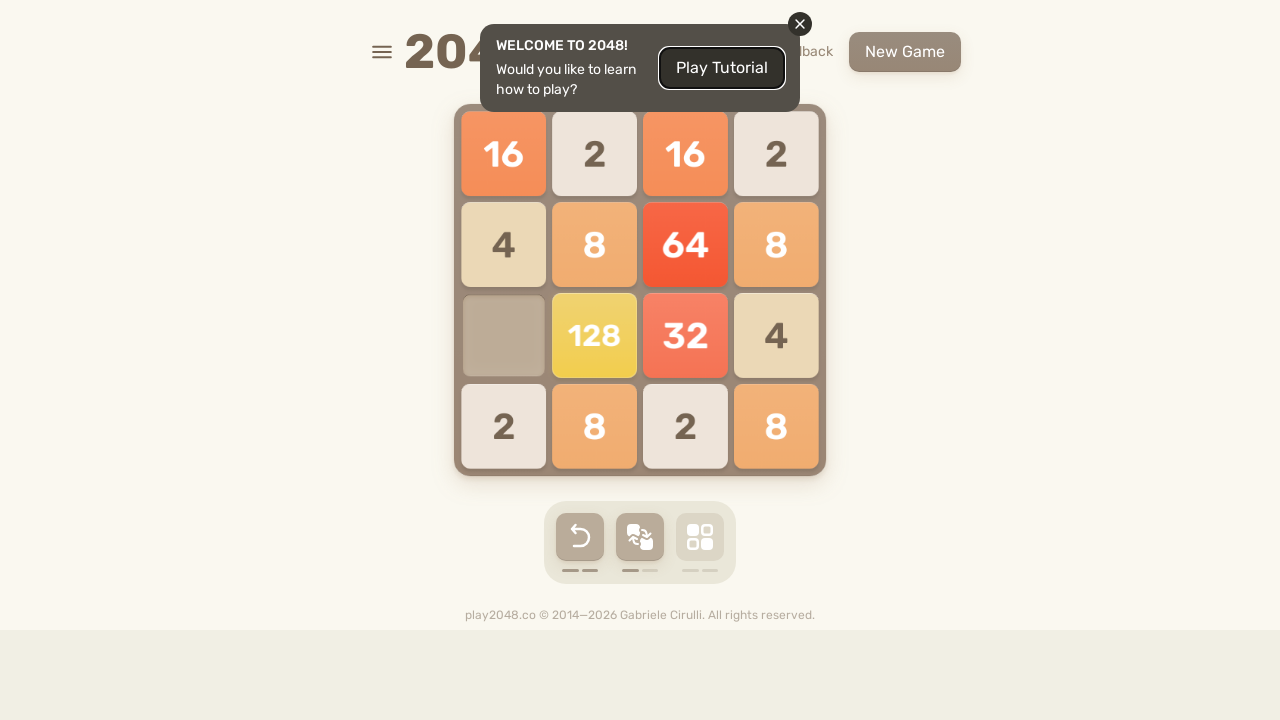

Checked if game over message is visible (result: False)
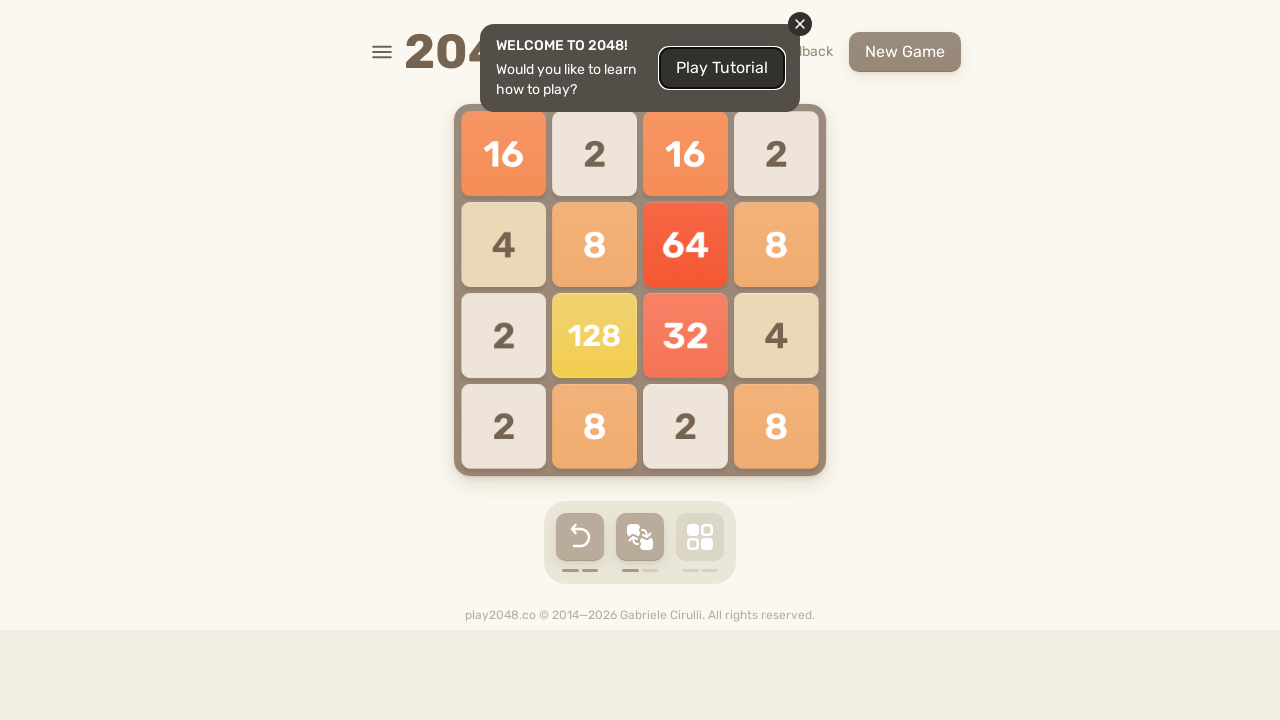

Pressed ArrowUp to slide tiles up on body
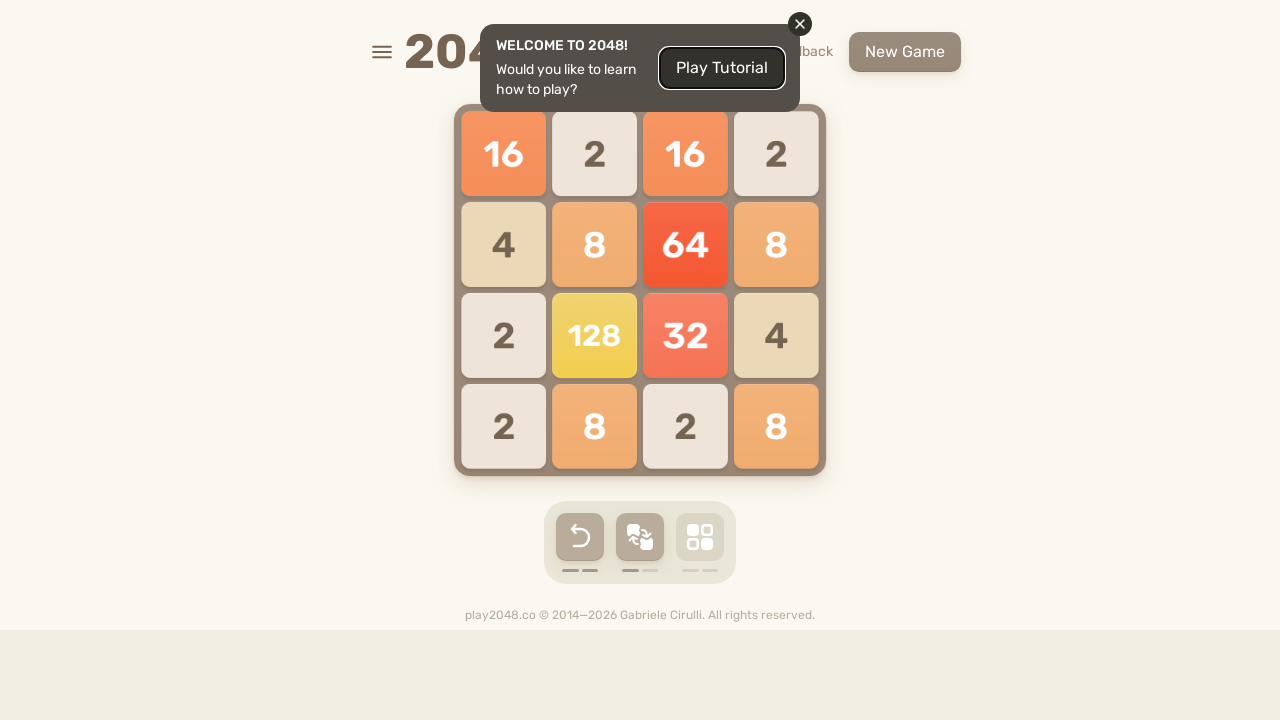

Checked if game over message is visible (result: False)
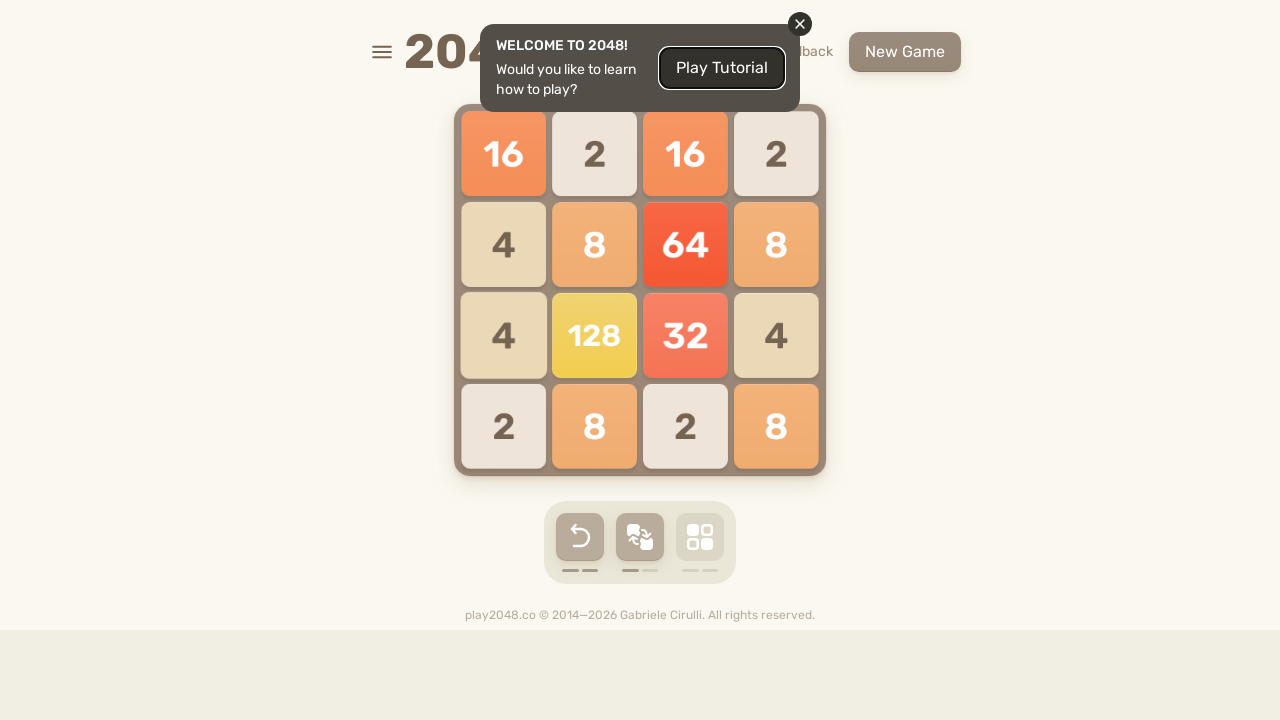

Pressed ArrowRight to slide tiles right on body
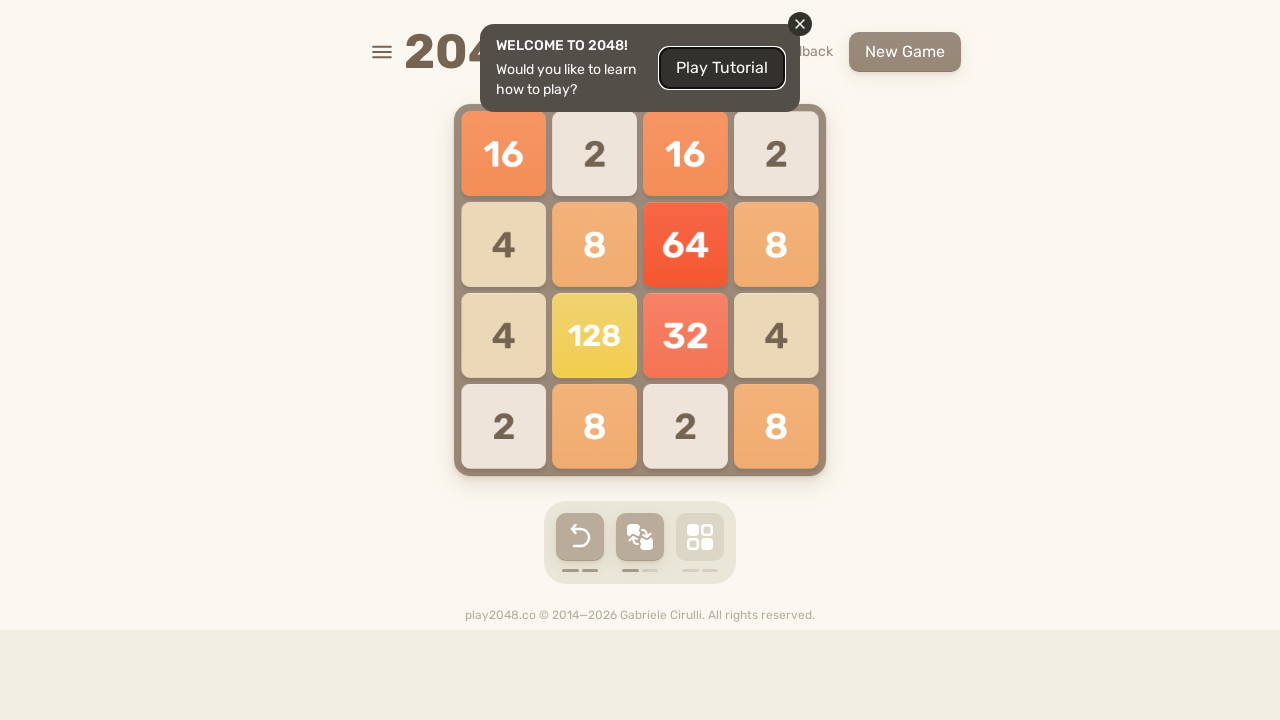

Checked if game over message is visible (result: False)
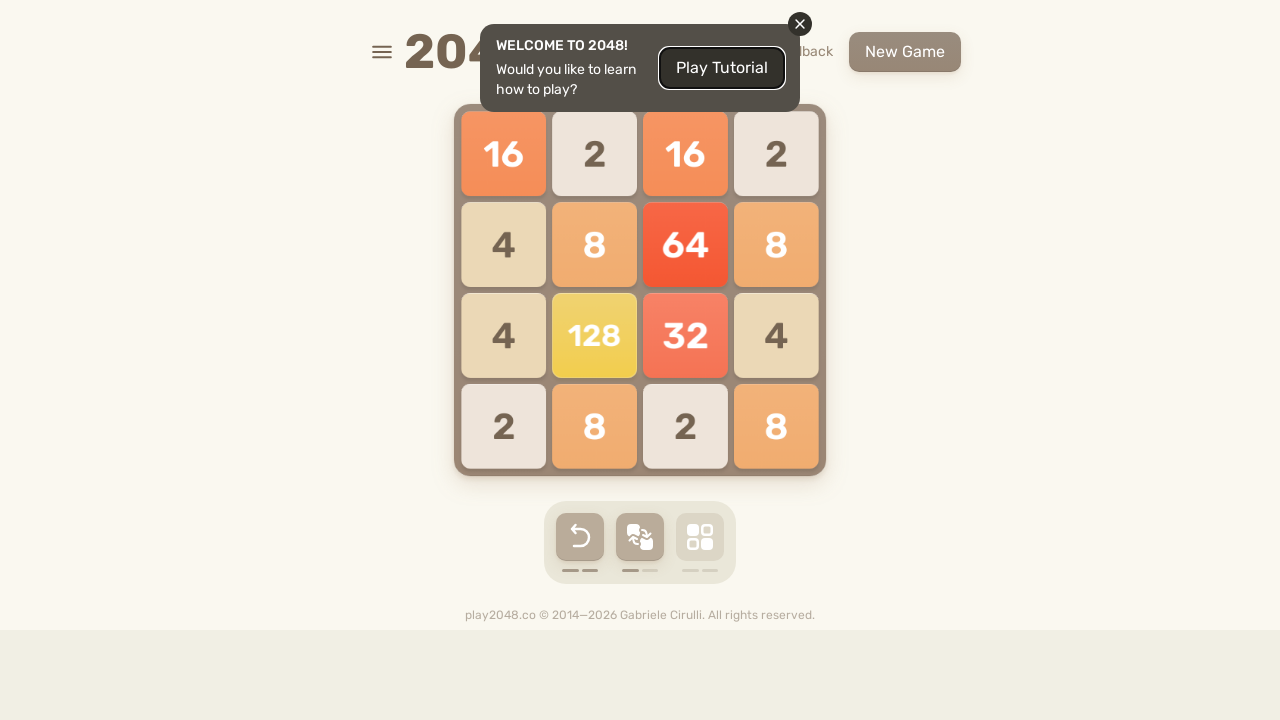

Pressed ArrowRight to slide tiles right on body
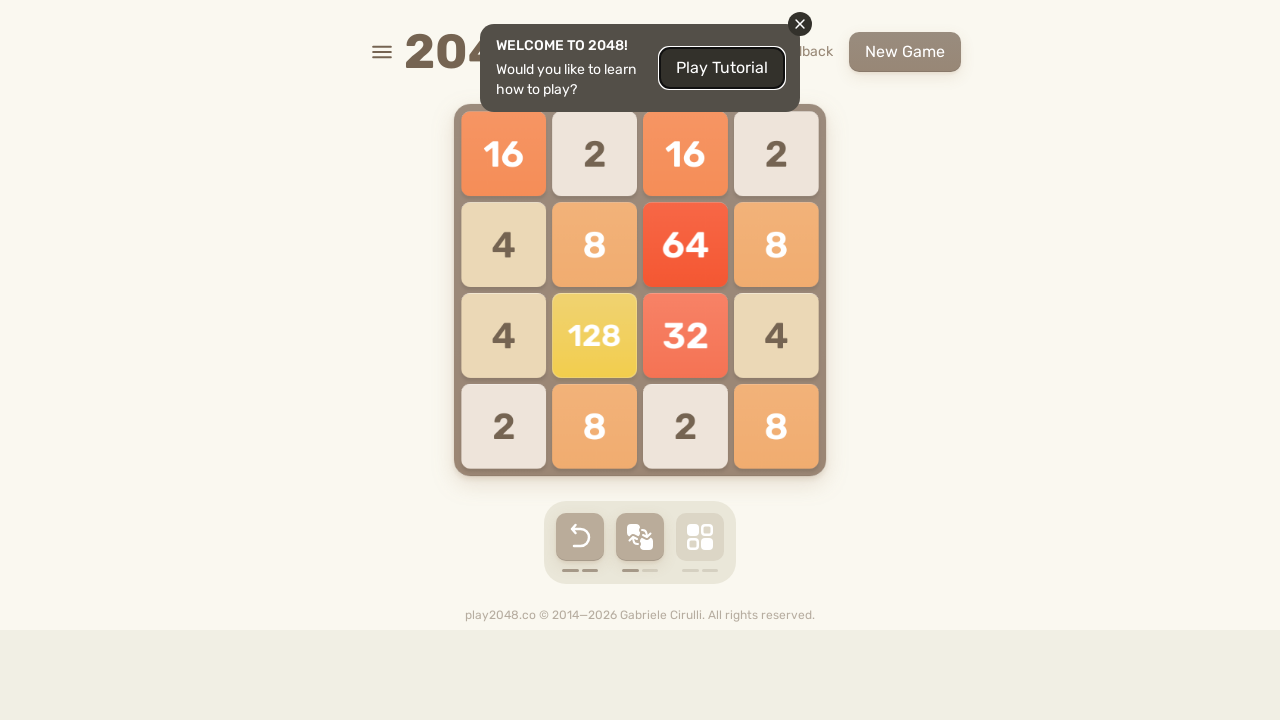

Checked if game over message is visible (result: False)
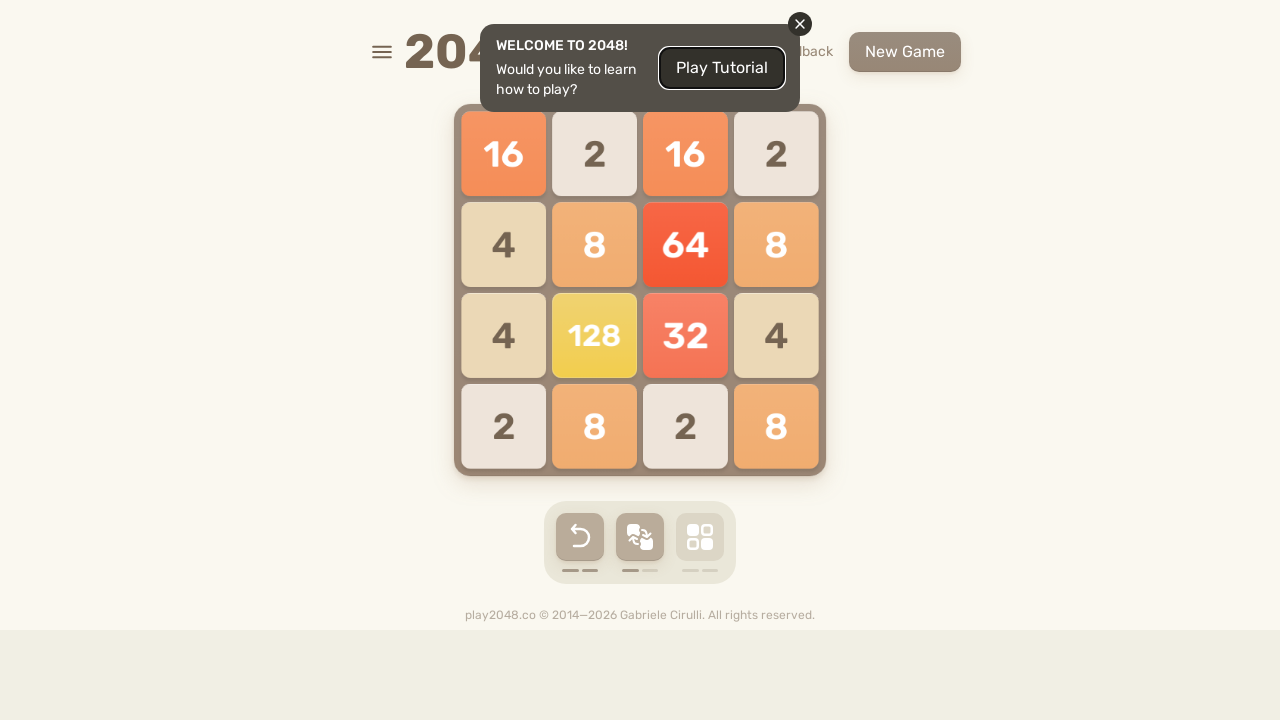

Pressed ArrowRight to slide tiles right on body
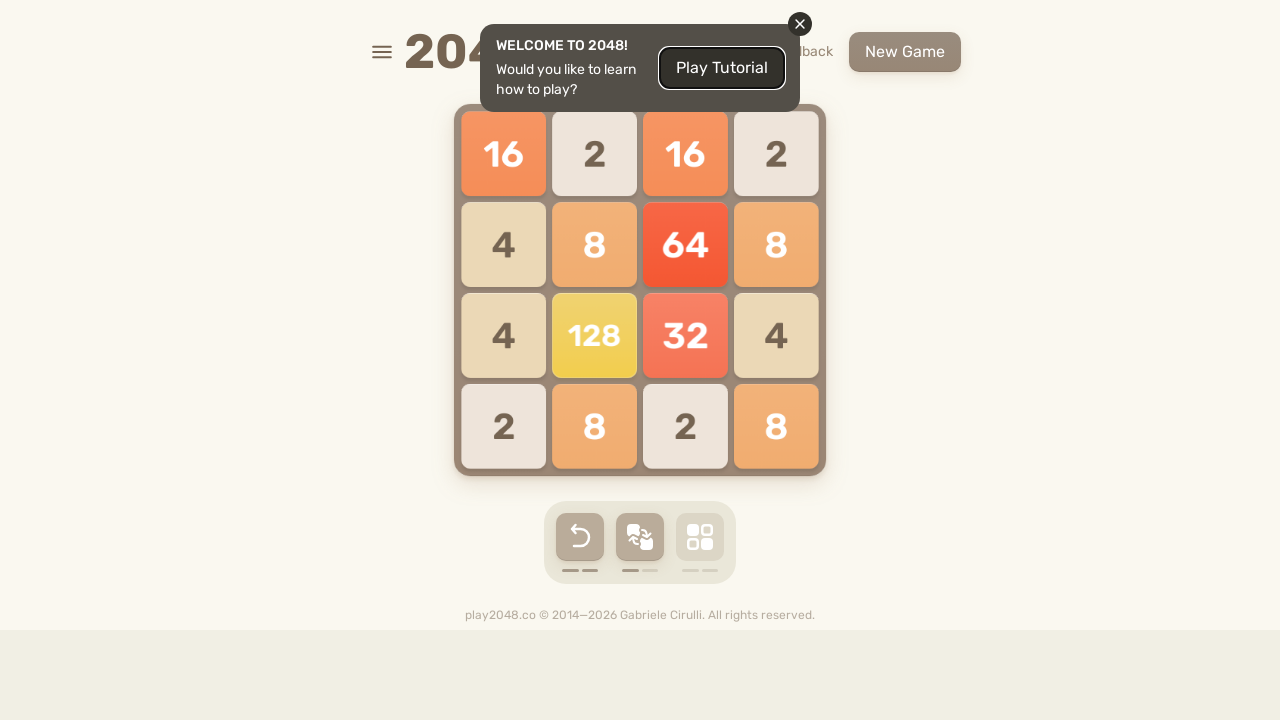

Checked if game over message is visible (result: False)
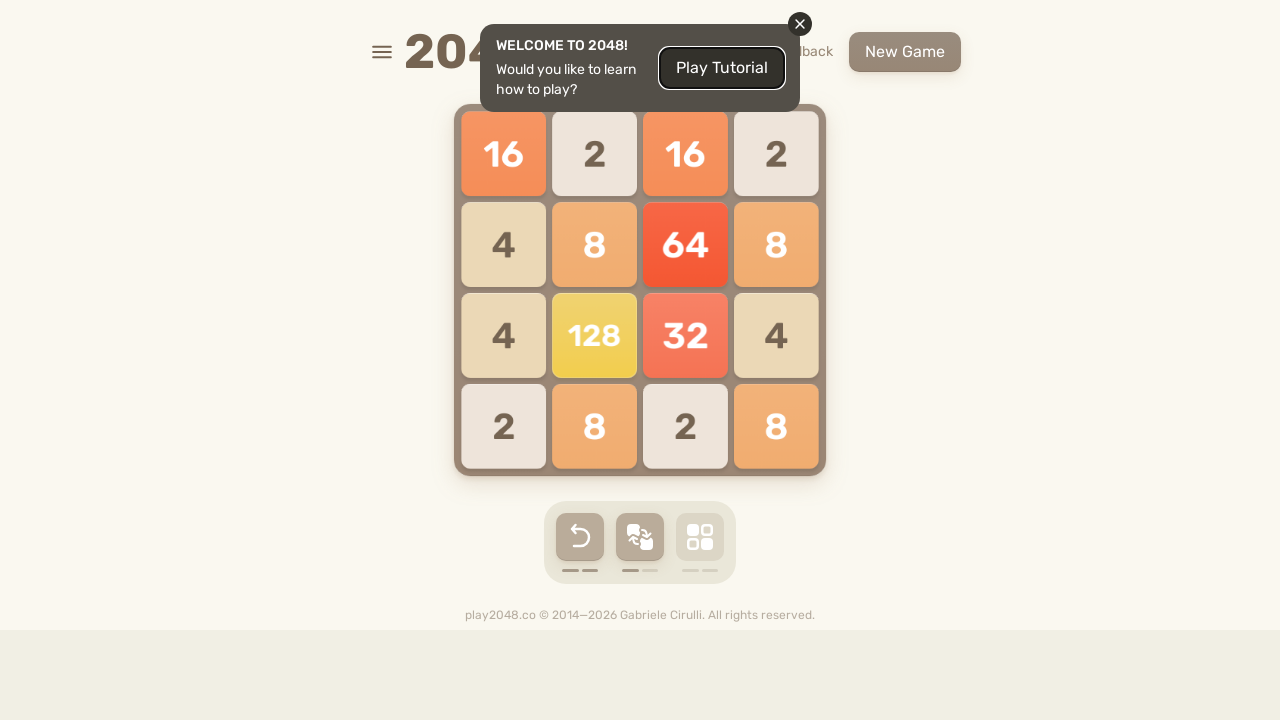

Pressed ArrowLeft to slide tiles left on body
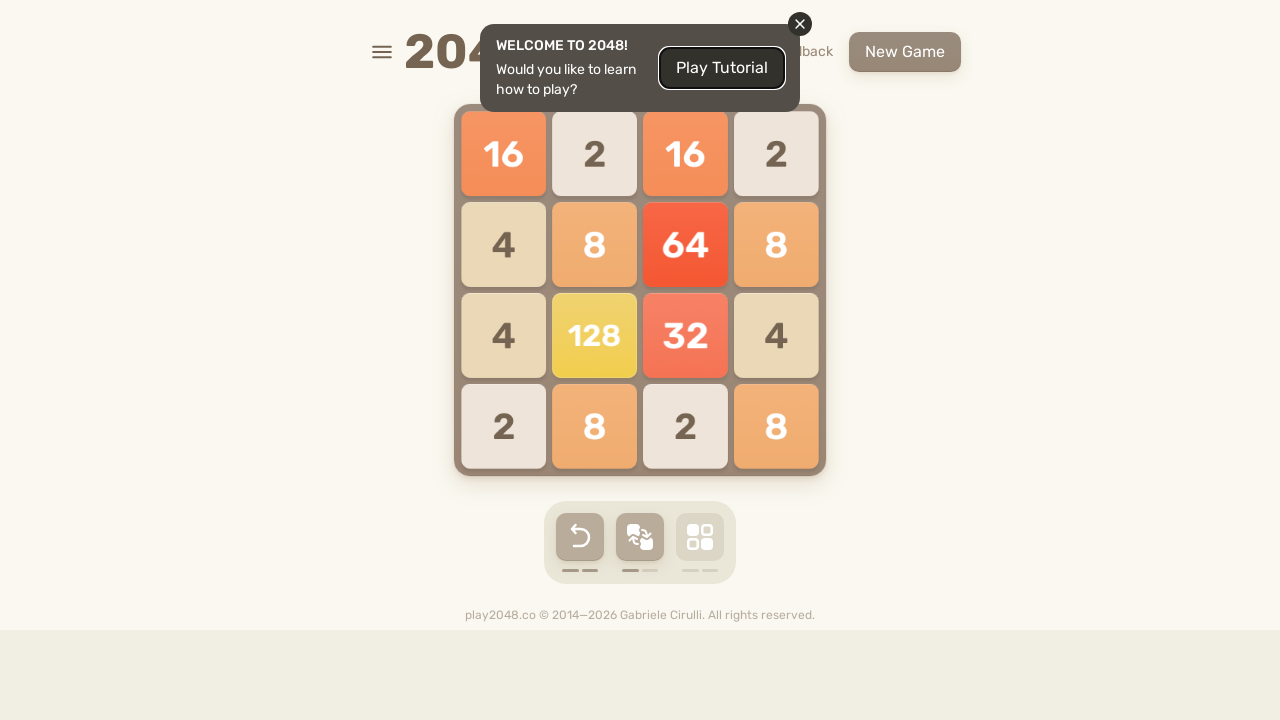

Checked if game over message is visible (result: False)
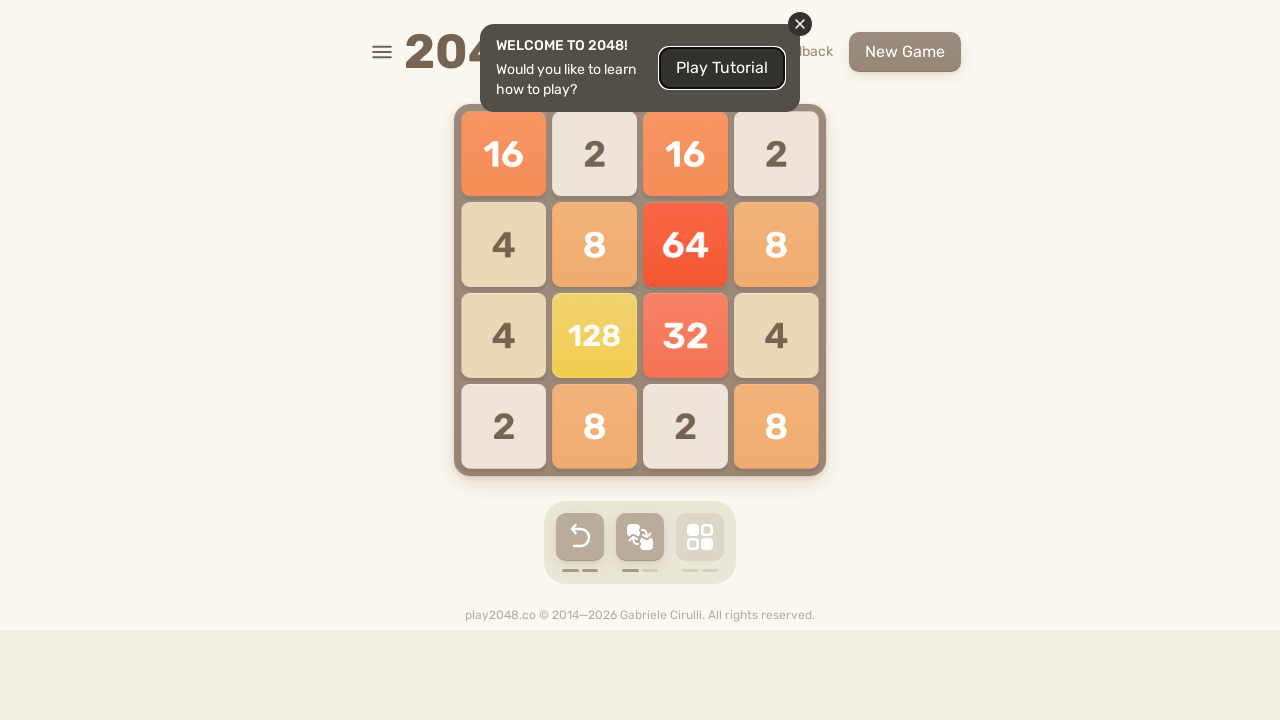

Pressed ArrowRight to slide tiles right on body
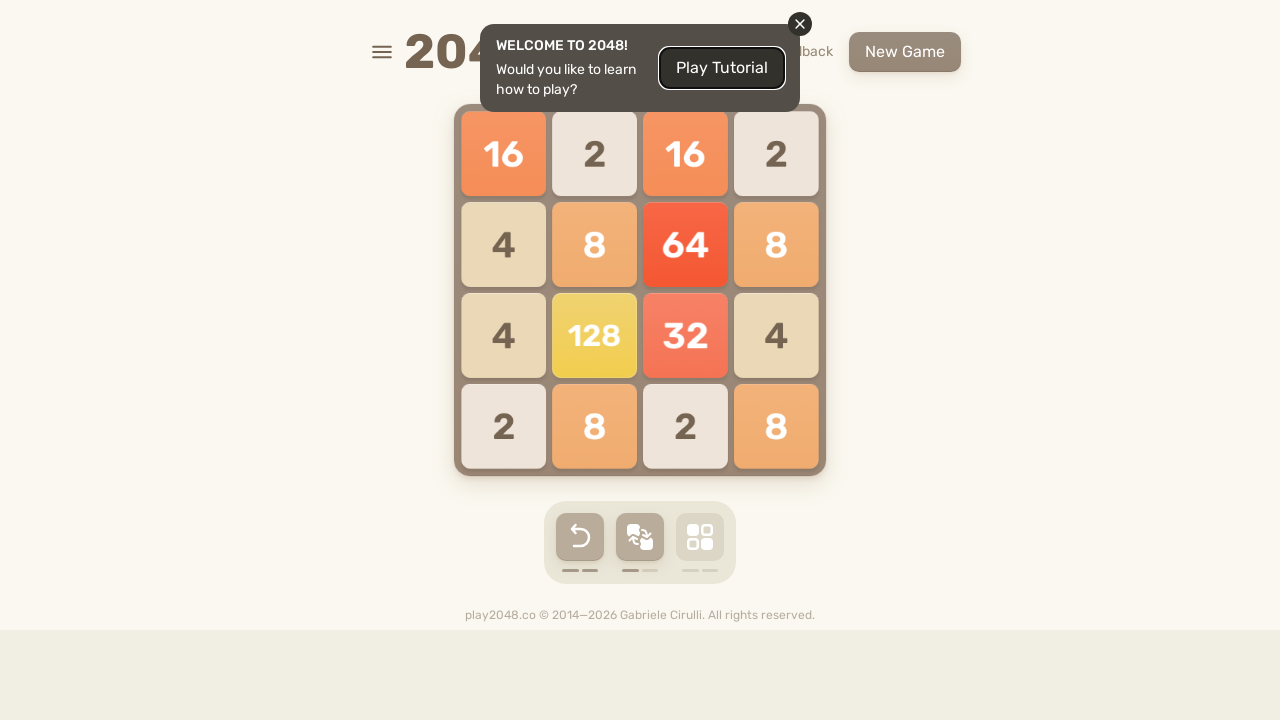

Checked if game over message is visible (result: False)
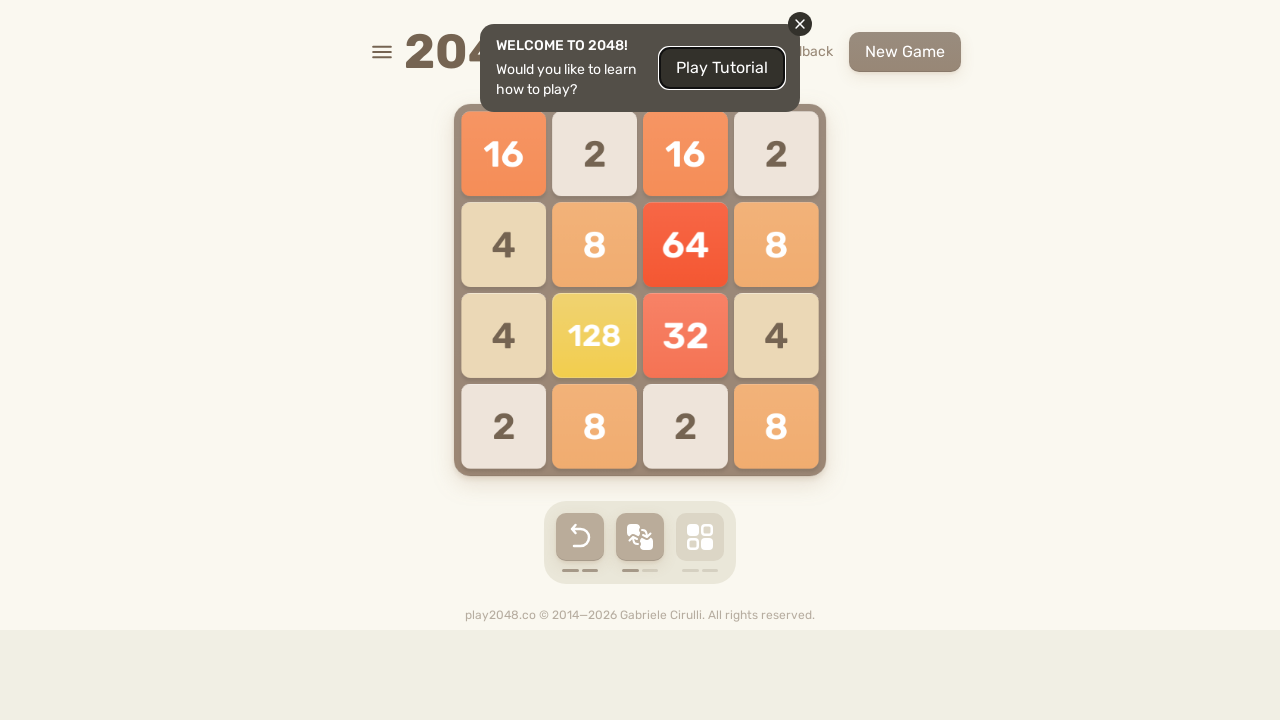

Pressed ArrowRight to slide tiles right on body
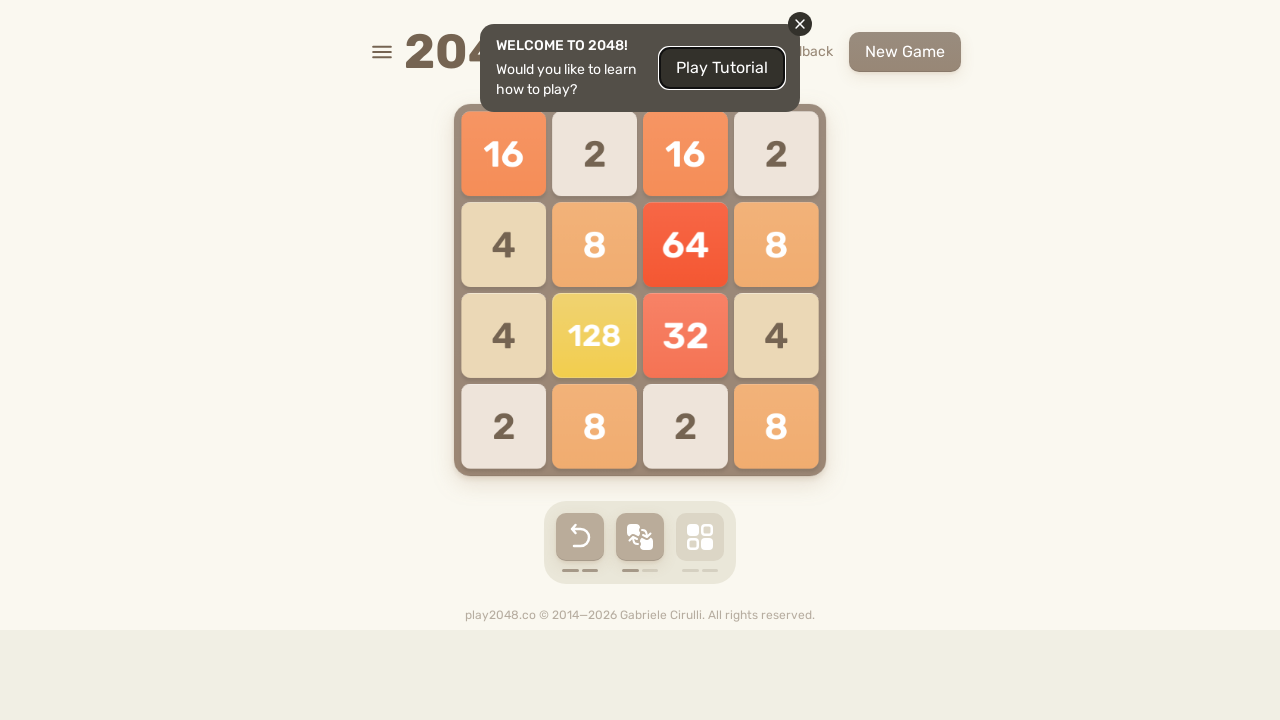

Checked if game over message is visible (result: False)
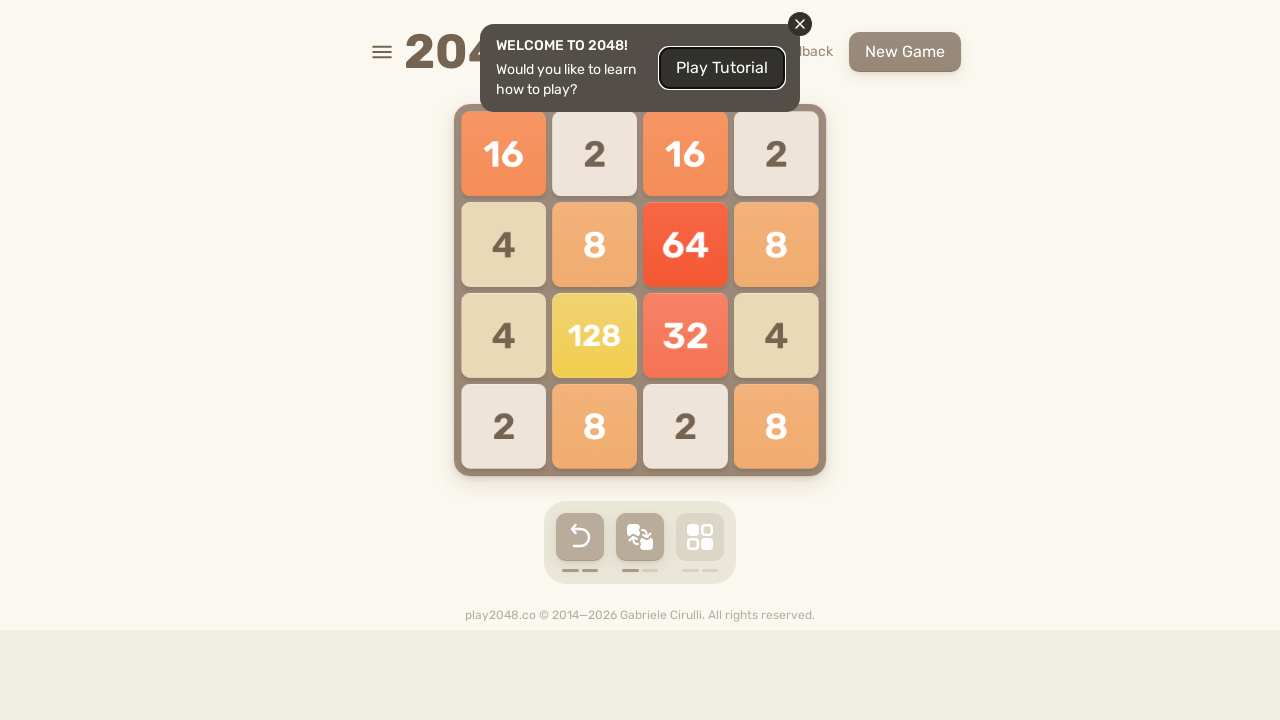

Pressed ArrowDown to slide tiles down on body
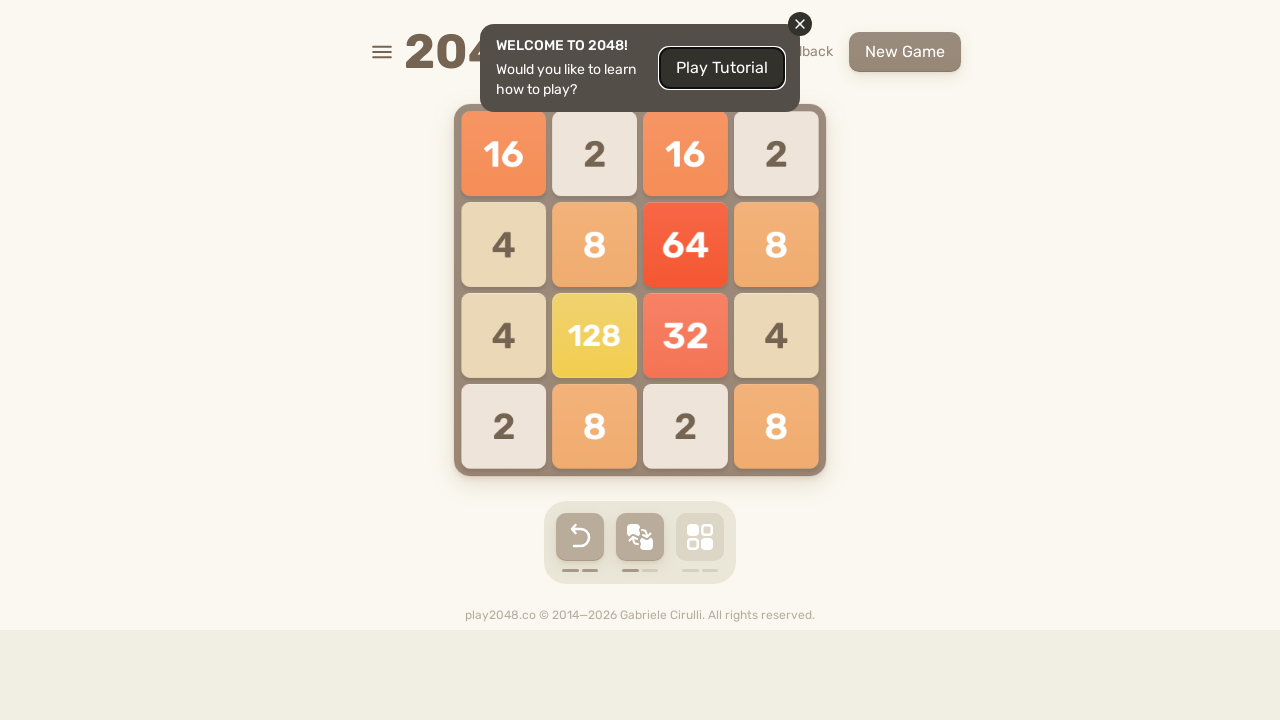

Checked if game over message is visible (result: False)
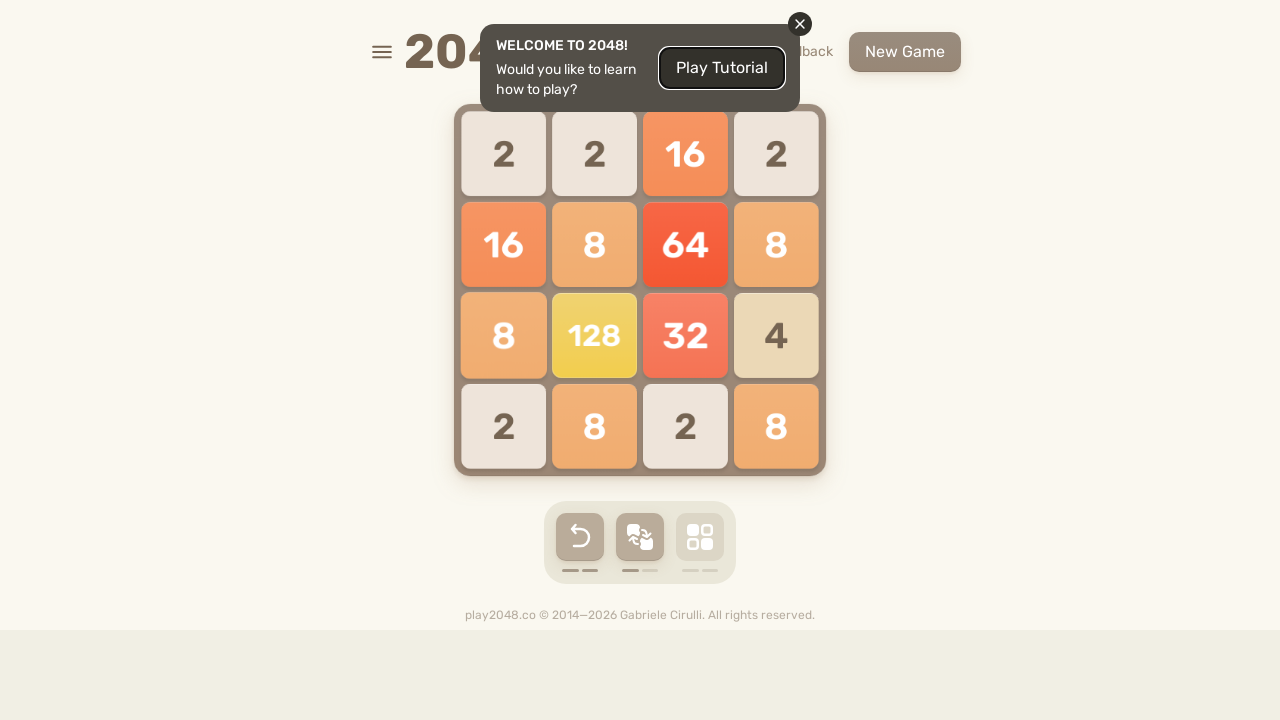

Pressed ArrowDown to slide tiles down on body
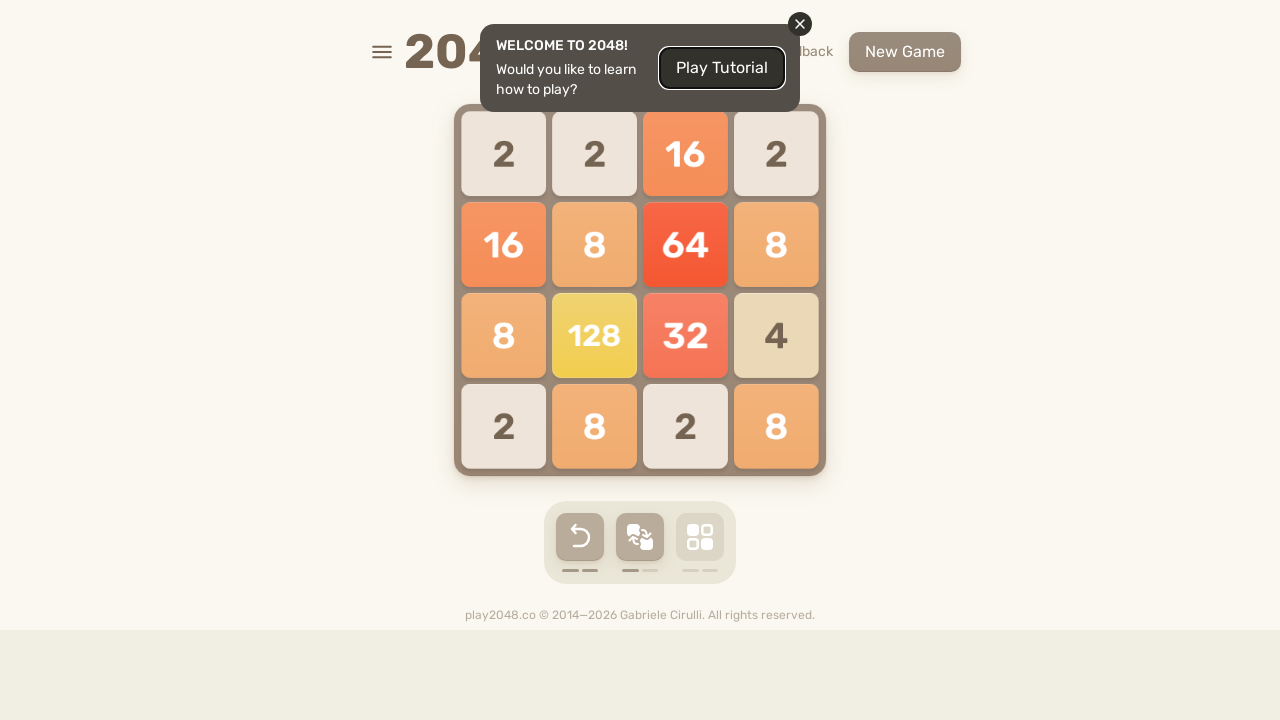

Checked if game over message is visible (result: False)
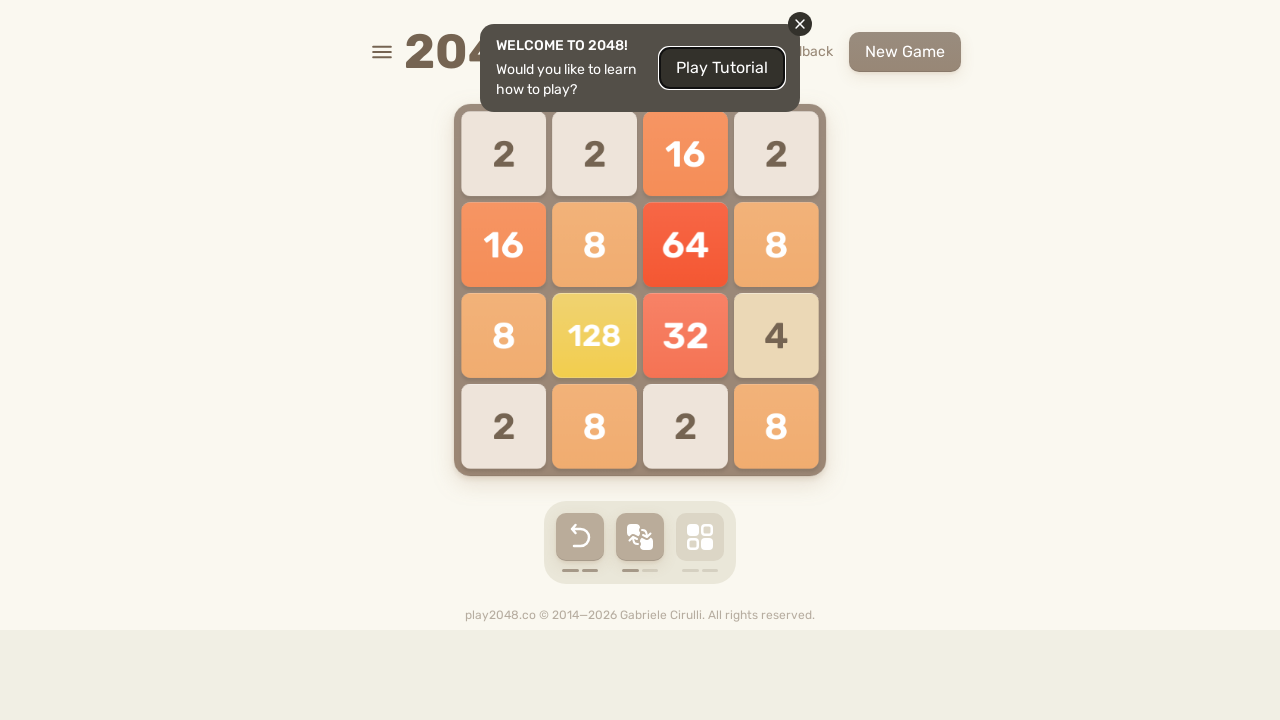

Pressed ArrowDown to slide tiles down on body
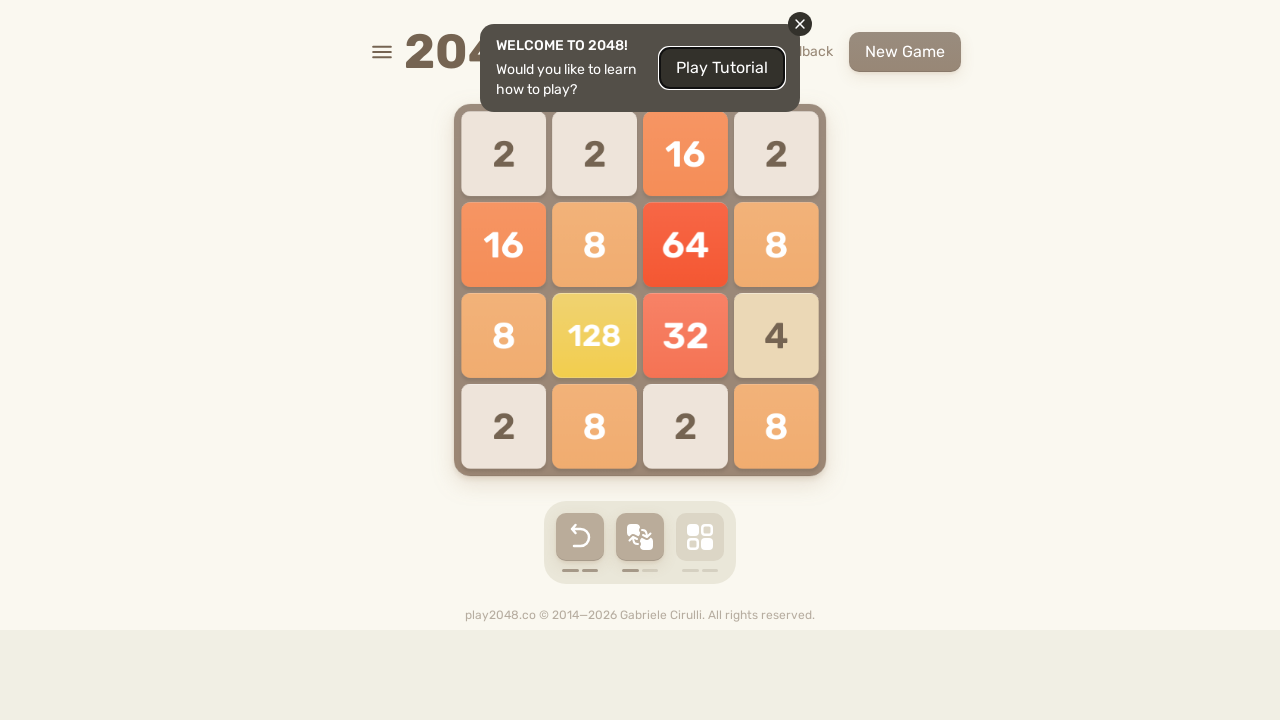

Checked if game over message is visible (result: False)
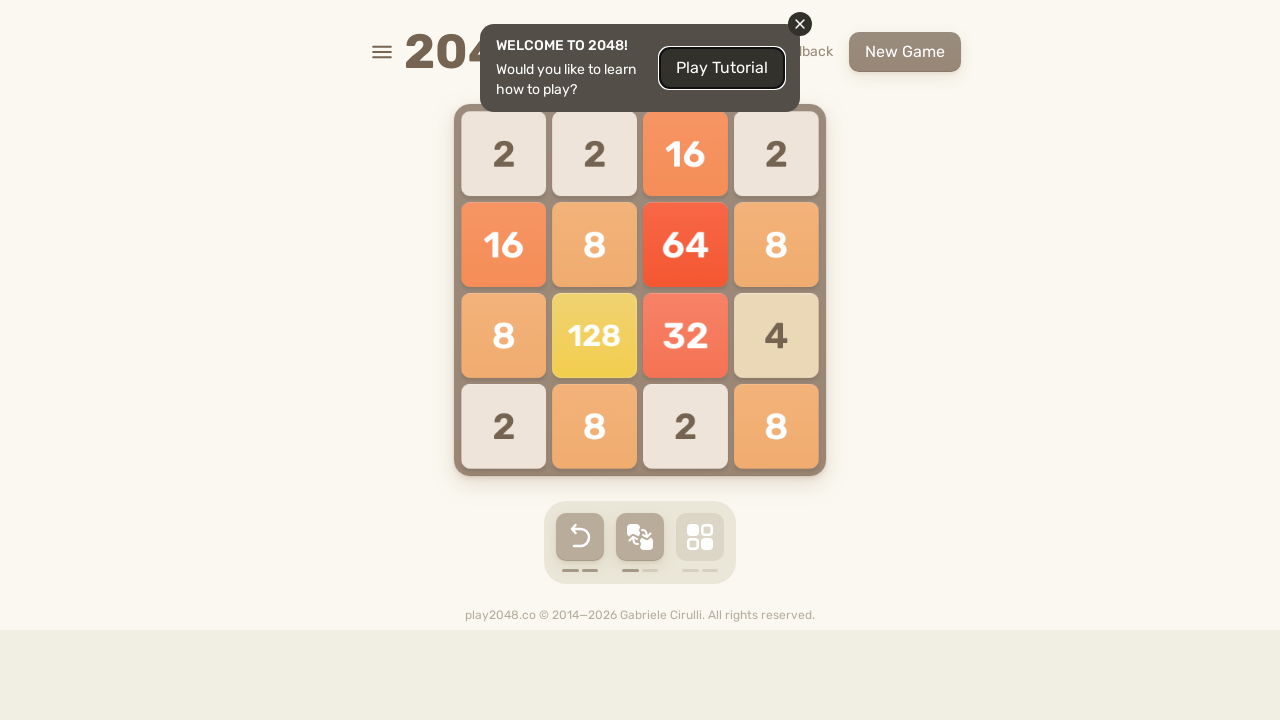

Pressed ArrowLeft to slide tiles left on body
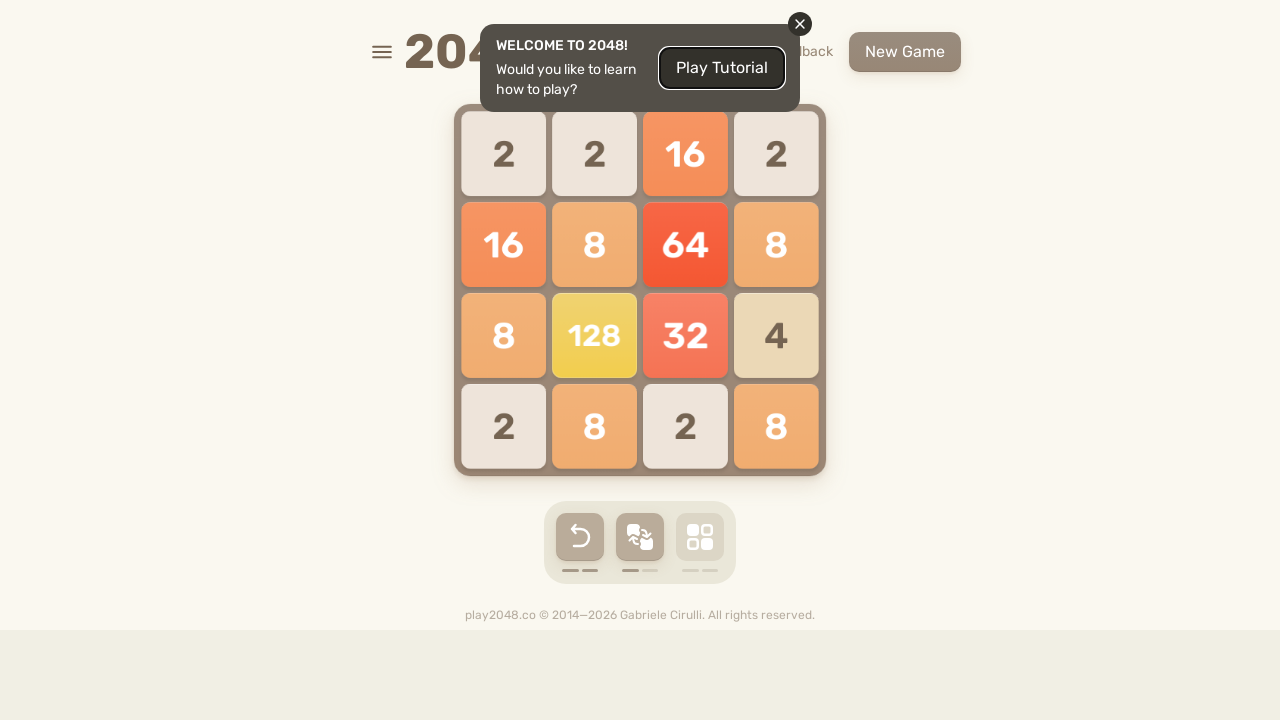

Checked if game over message is visible (result: False)
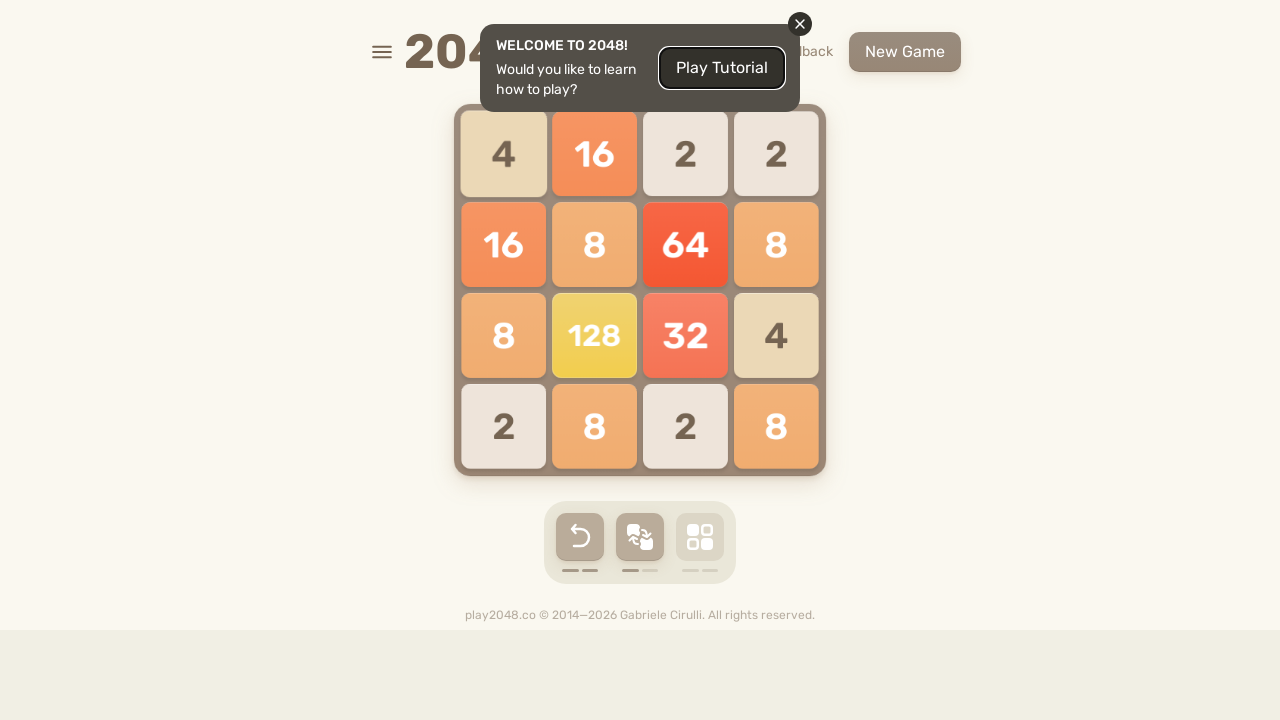

Pressed ArrowDown to slide tiles down on body
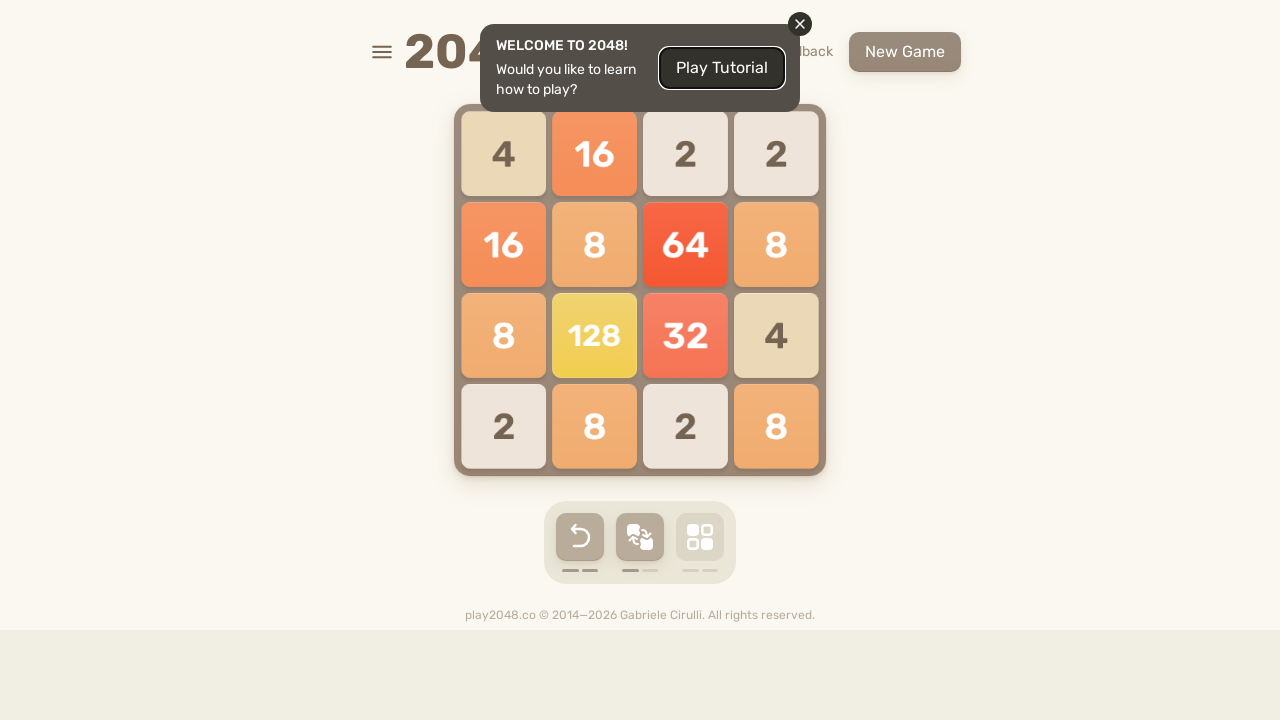

Checked if game over message is visible (result: False)
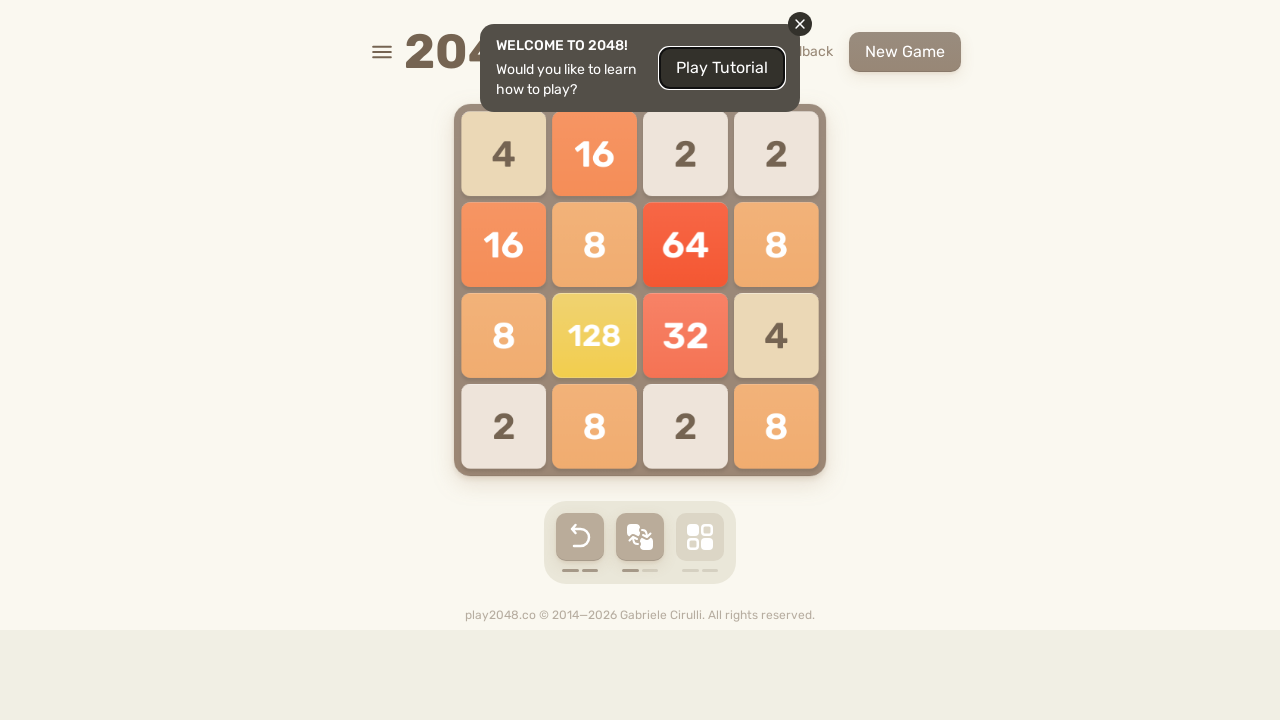

Pressed ArrowLeft to slide tiles left on body
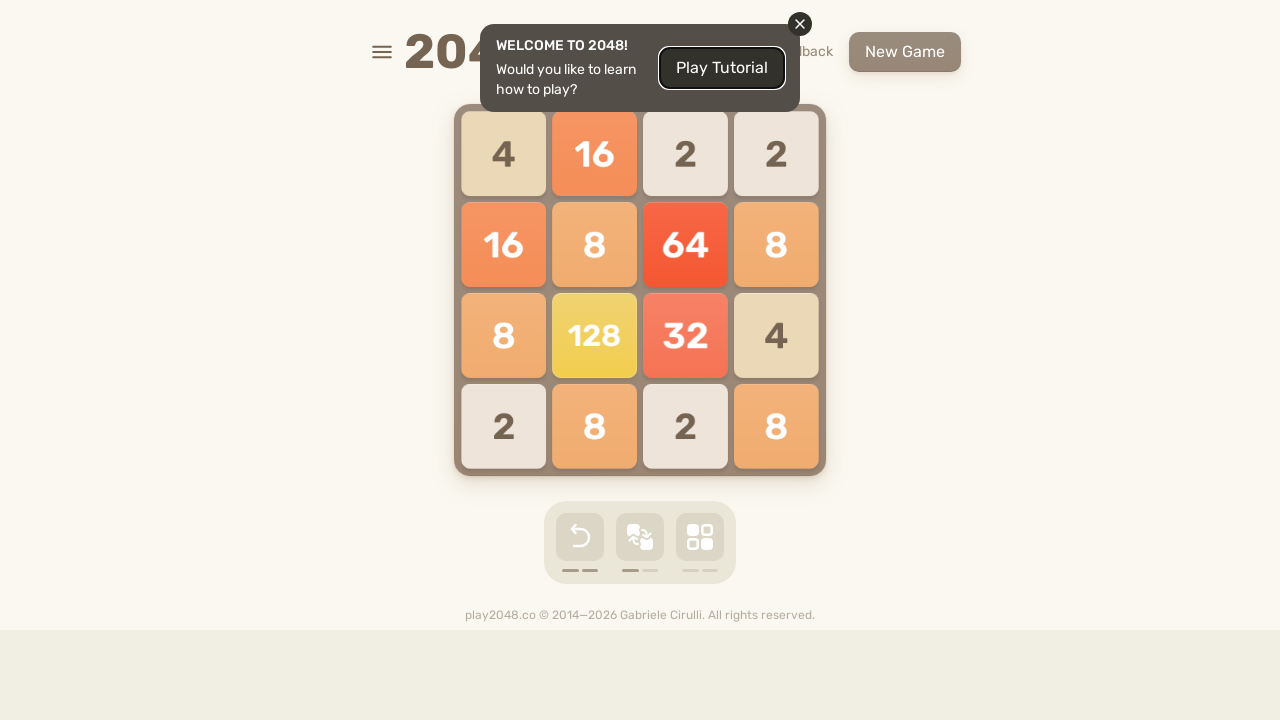

Checked if game over message is visible (result: False)
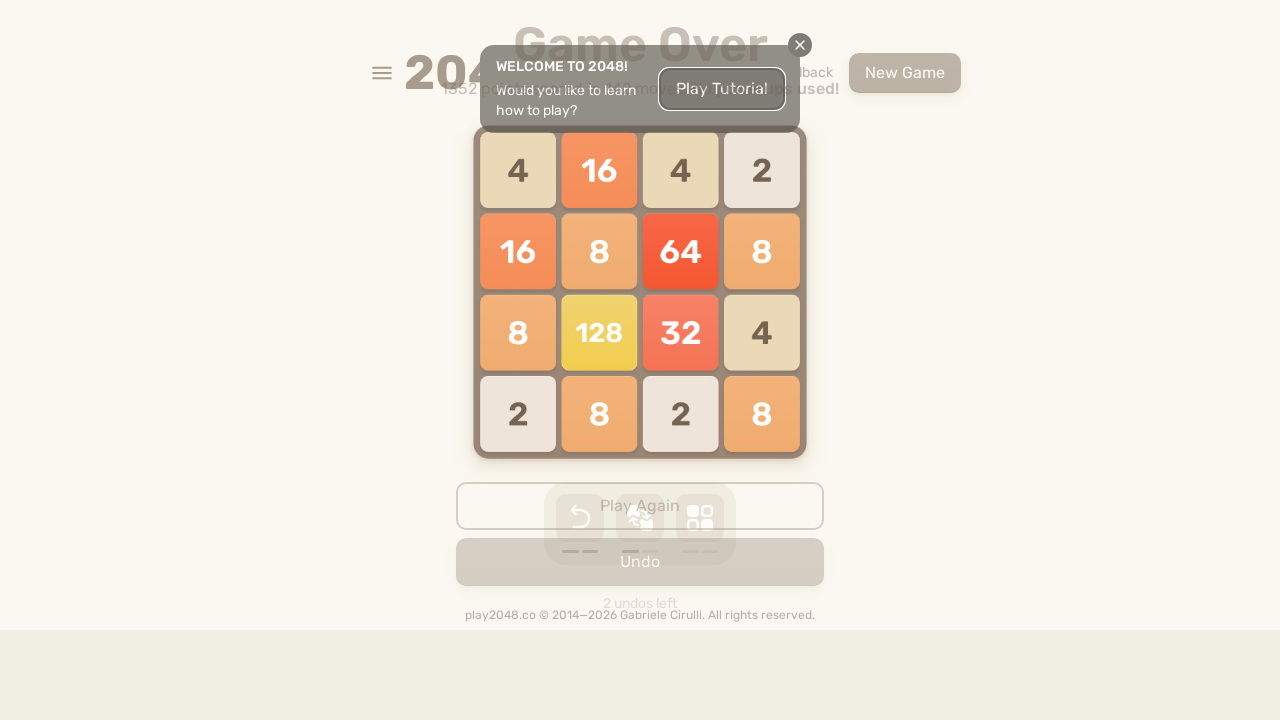

Pressed ArrowRight to slide tiles right on body
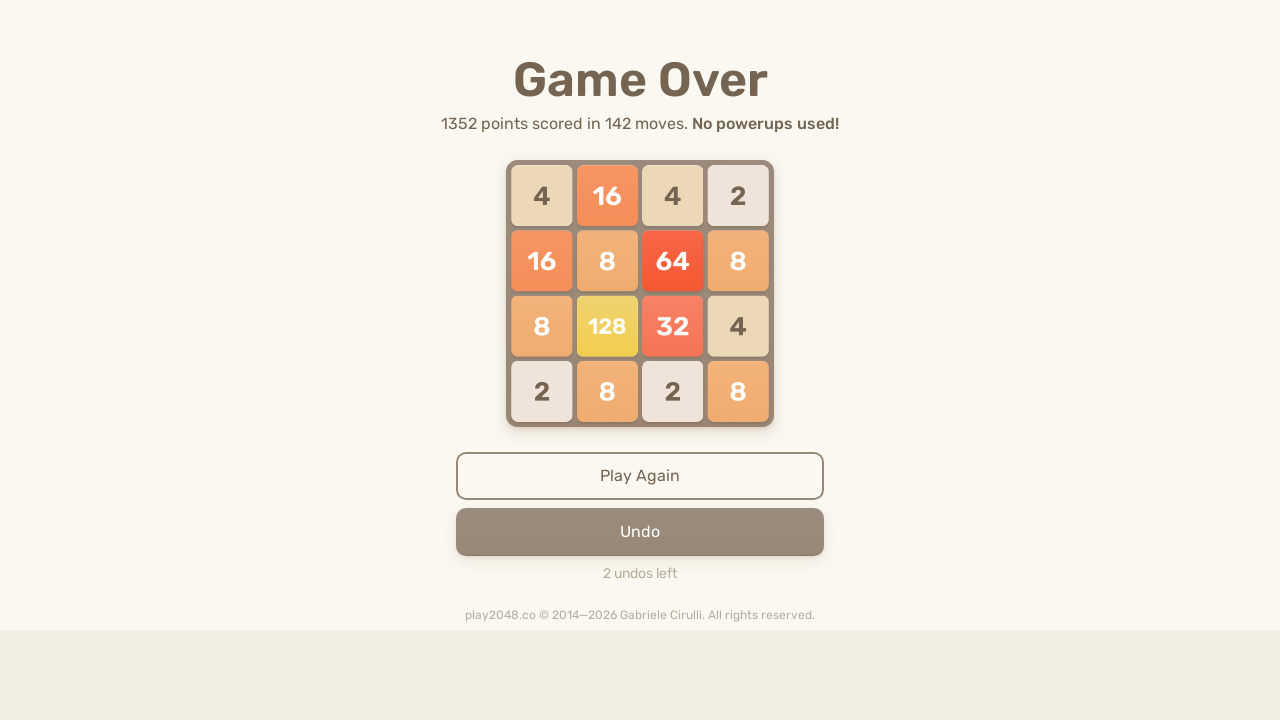

Checked if game over message is visible (result: False)
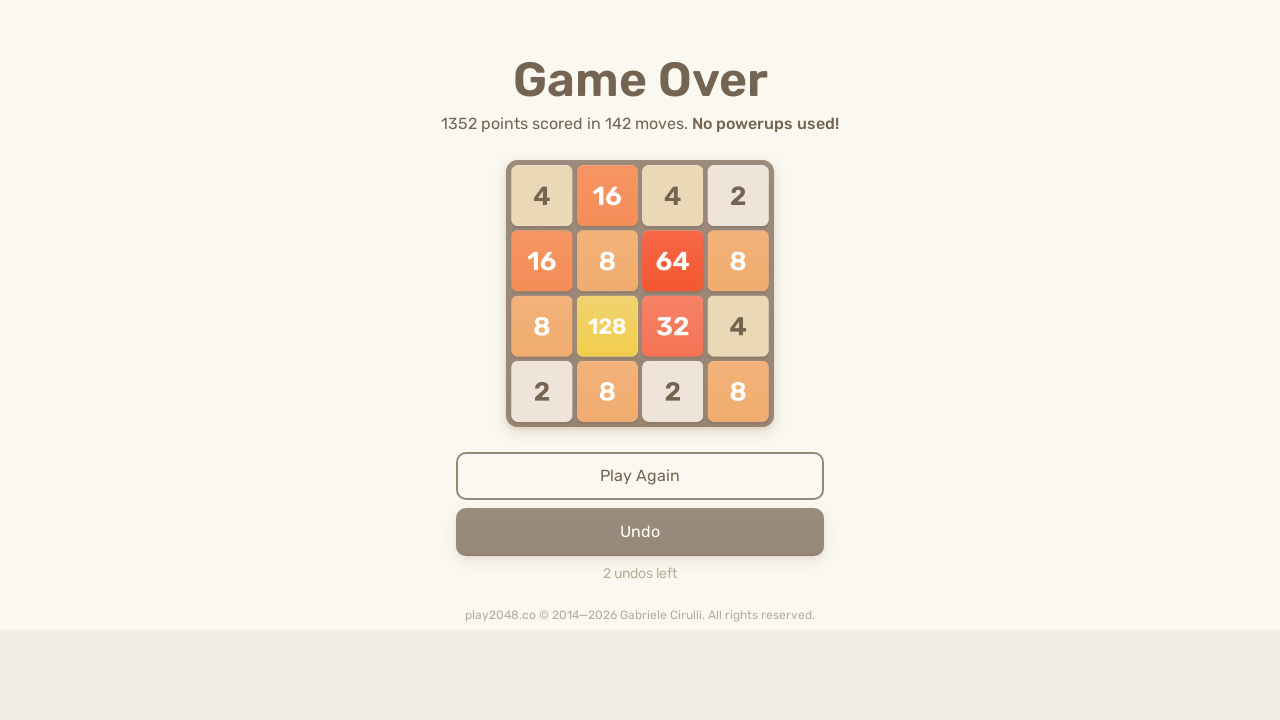

Pressed ArrowLeft to slide tiles left on body
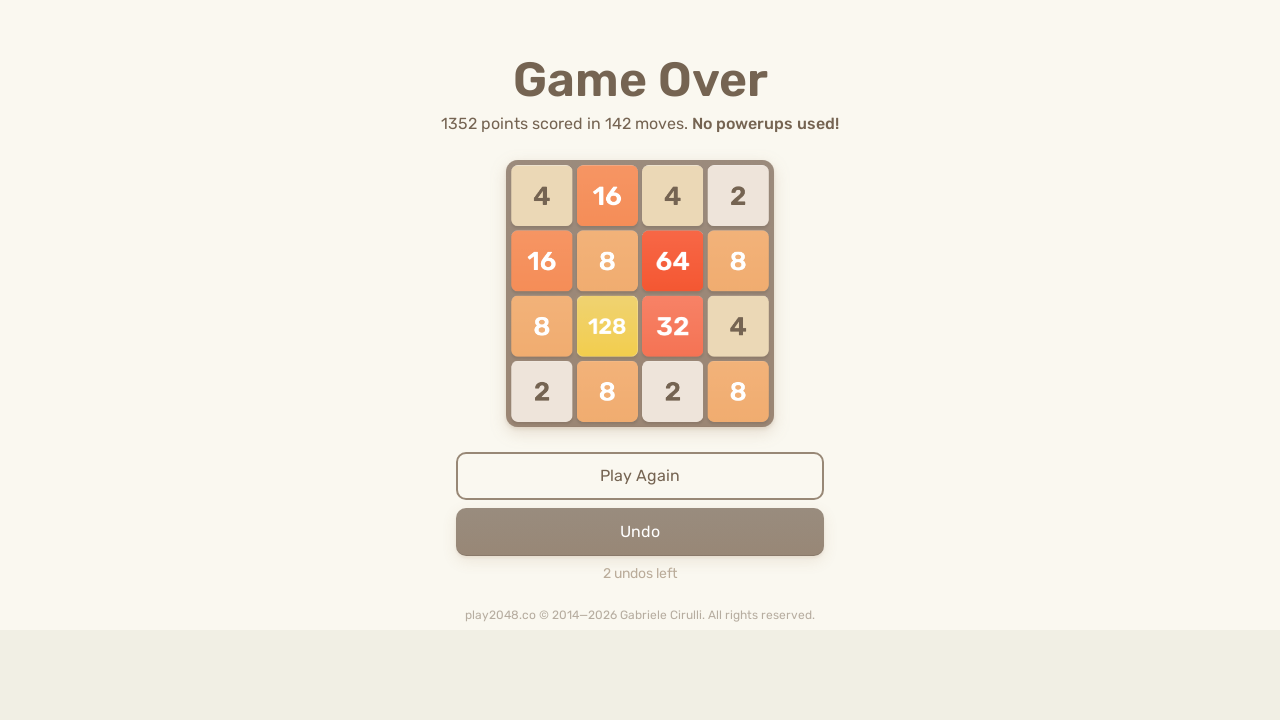

Checked if game over message is visible (result: False)
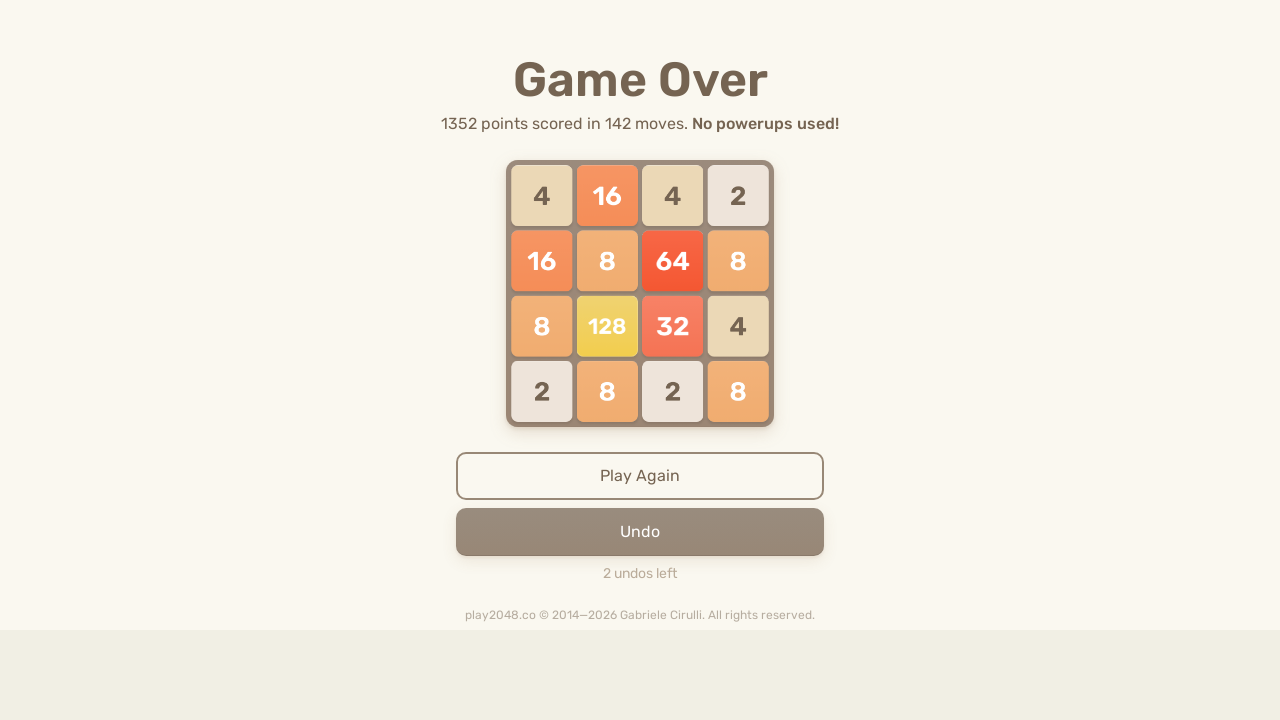

Pressed ArrowDown to slide tiles down on body
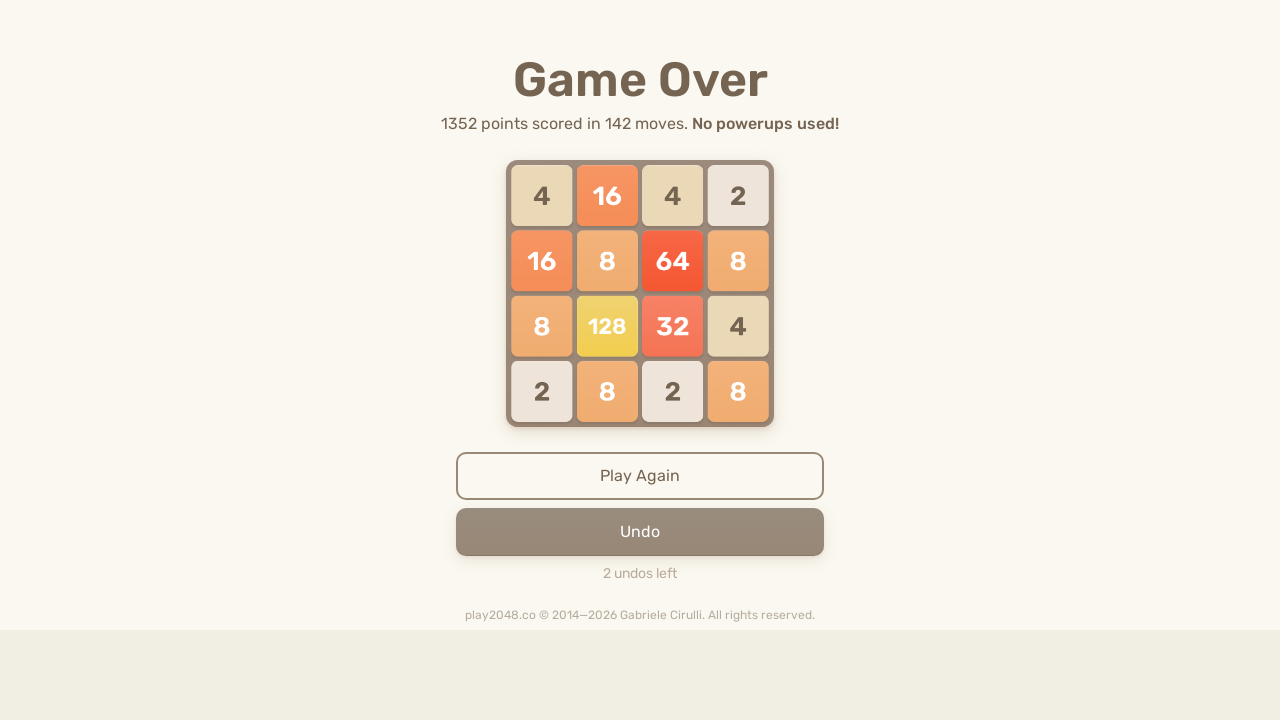

Checked if game over message is visible (result: False)
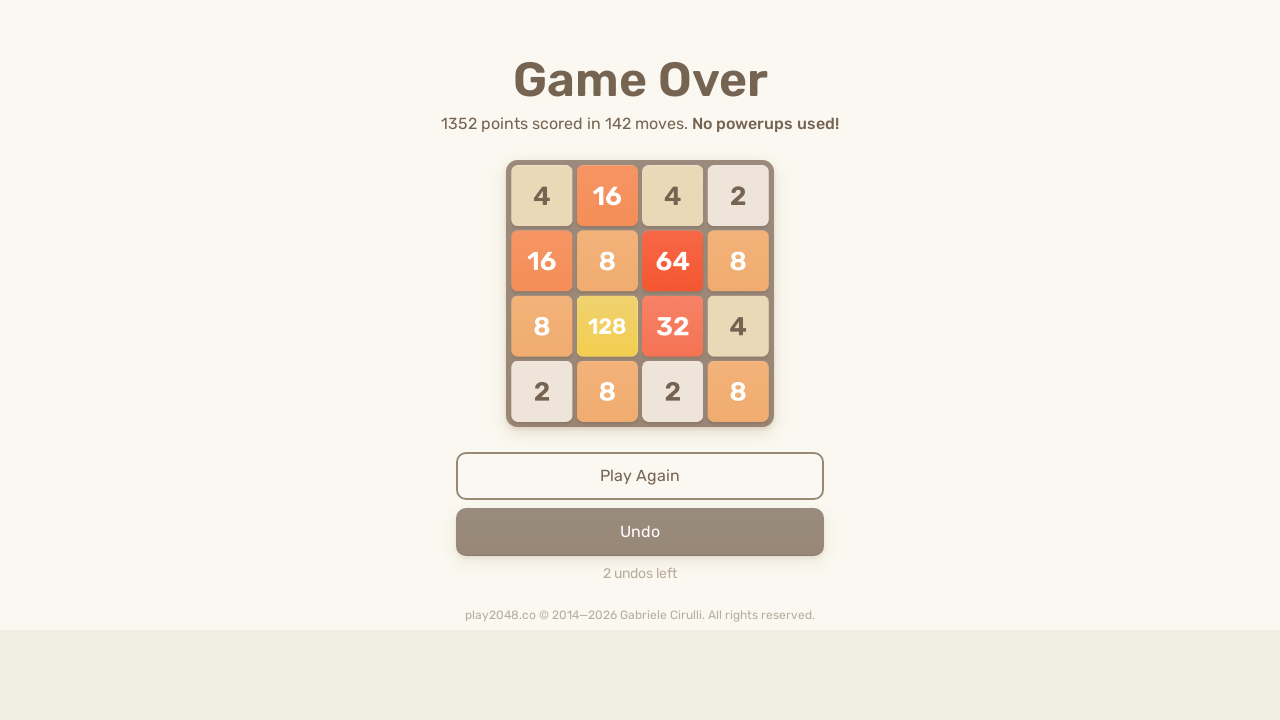

Pressed ArrowRight to slide tiles right on body
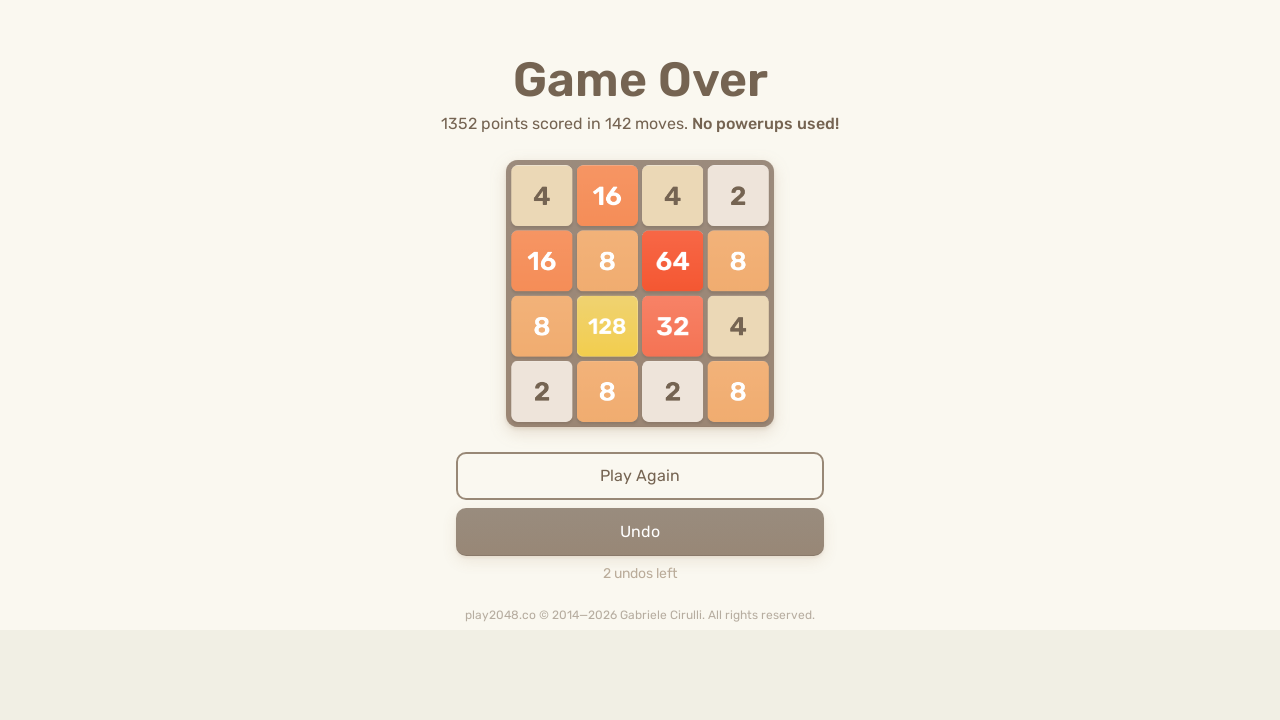

Checked if game over message is visible (result: False)
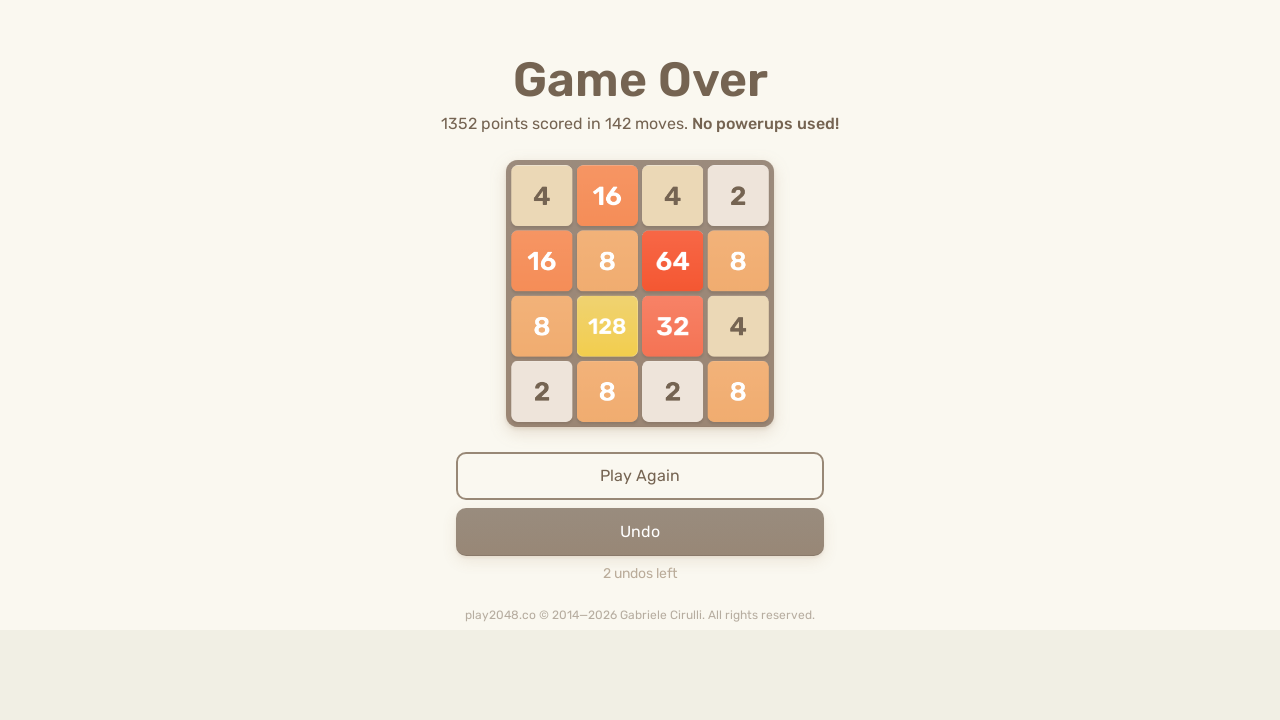

Pressed ArrowRight to slide tiles right on body
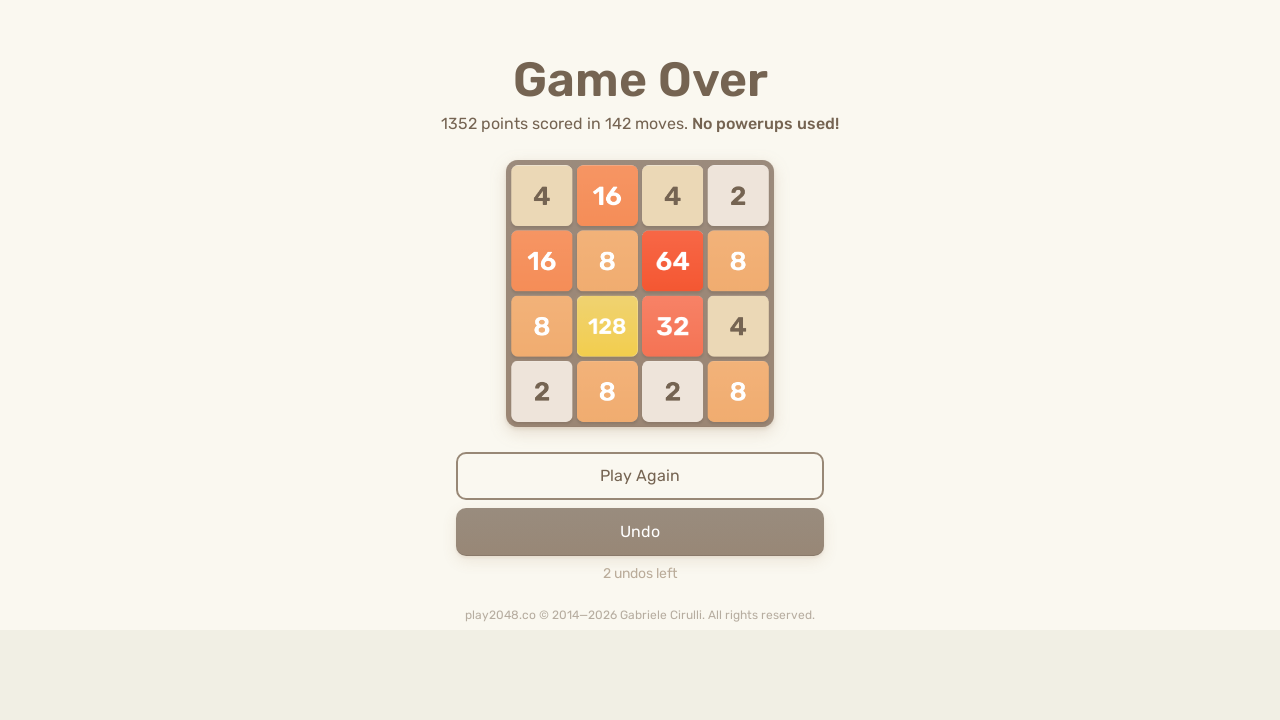

Checked if game over message is visible (result: False)
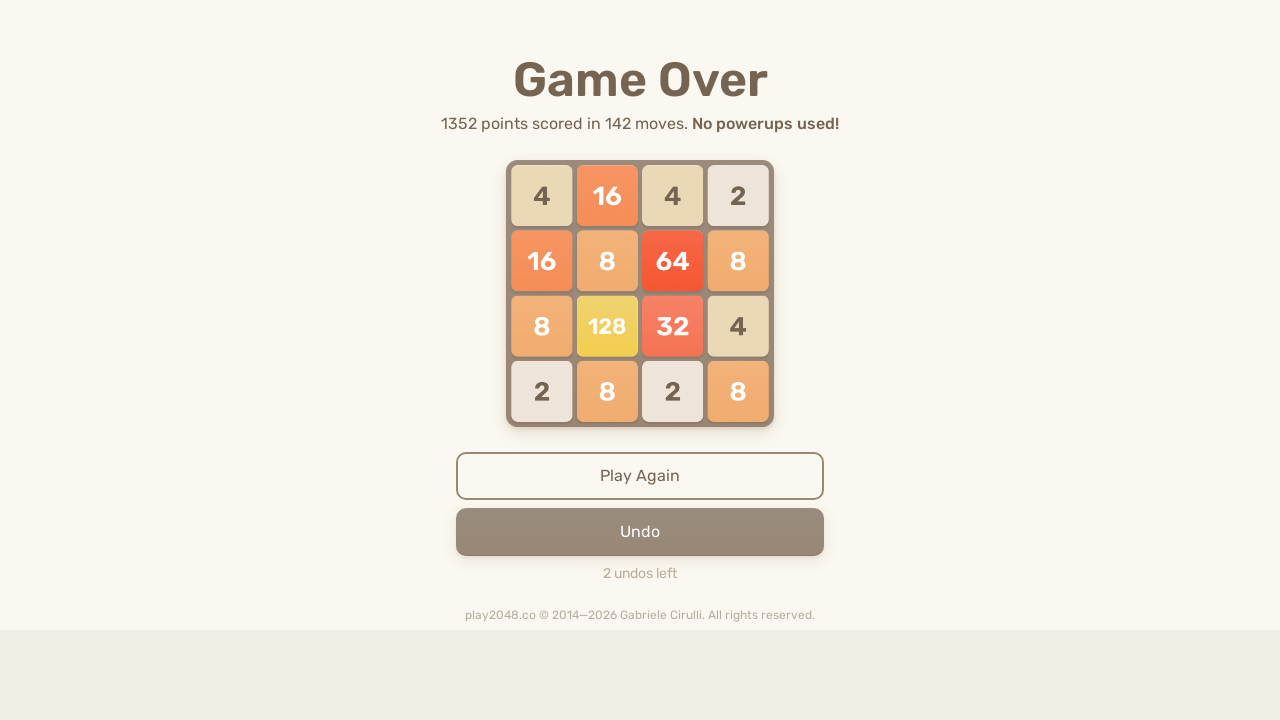

Pressed ArrowUp to slide tiles up on body
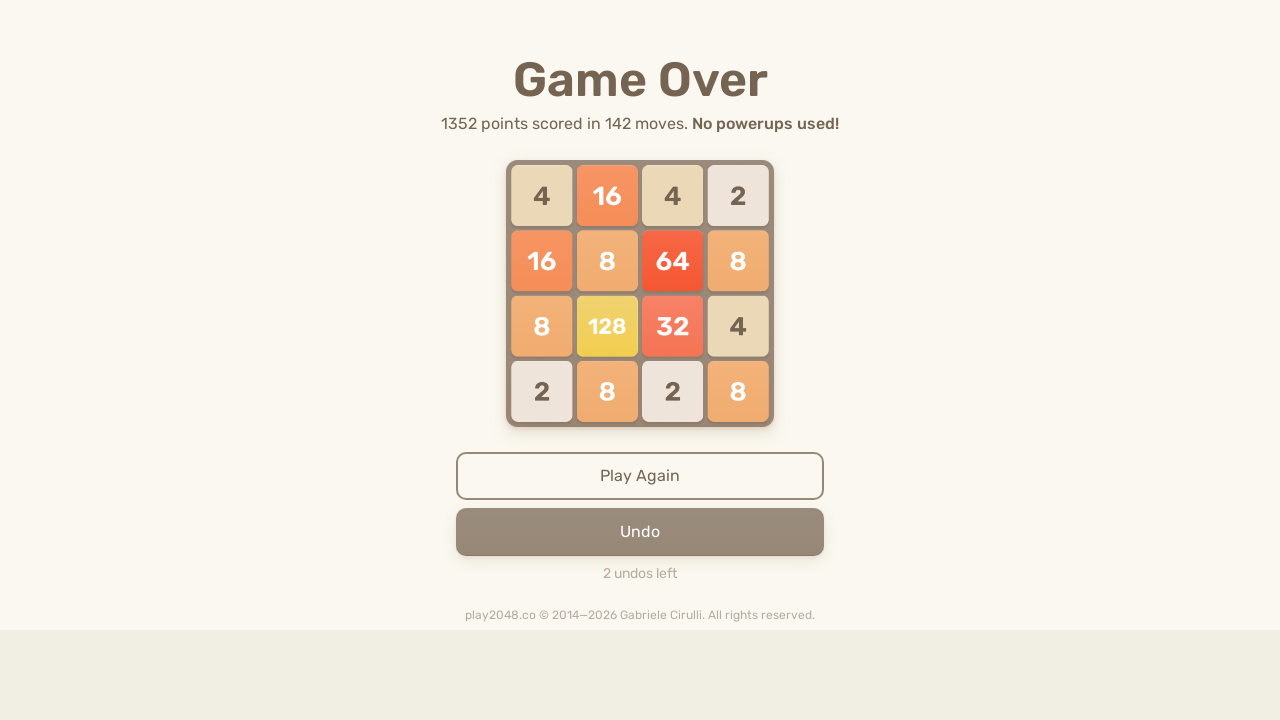

Checked if game over message is visible (result: False)
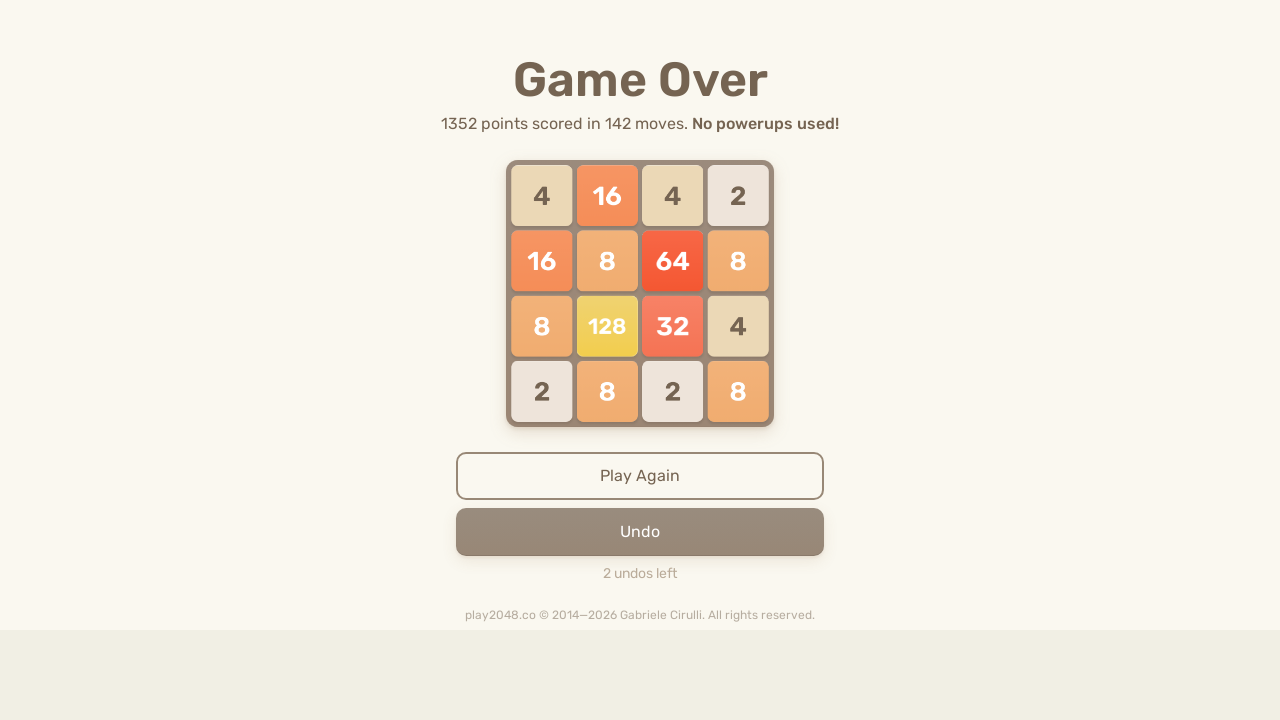

Pressed ArrowDown to slide tiles down on body
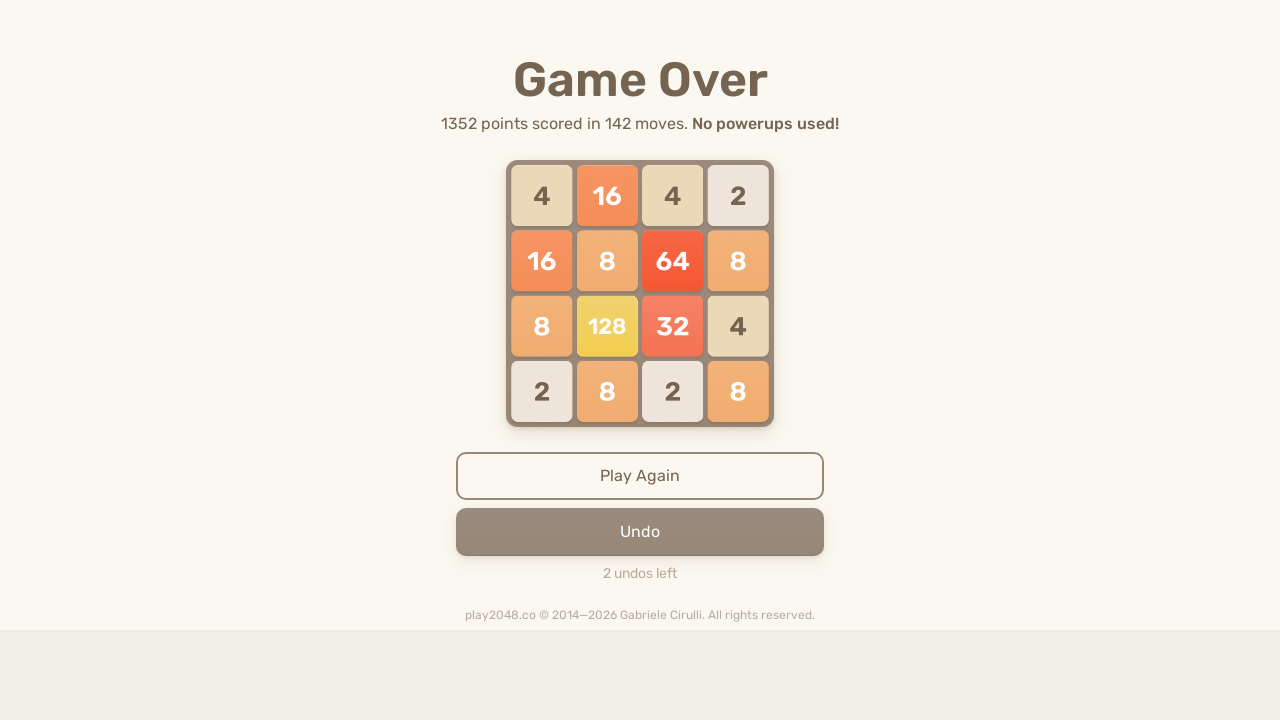

Checked if game over message is visible (result: False)
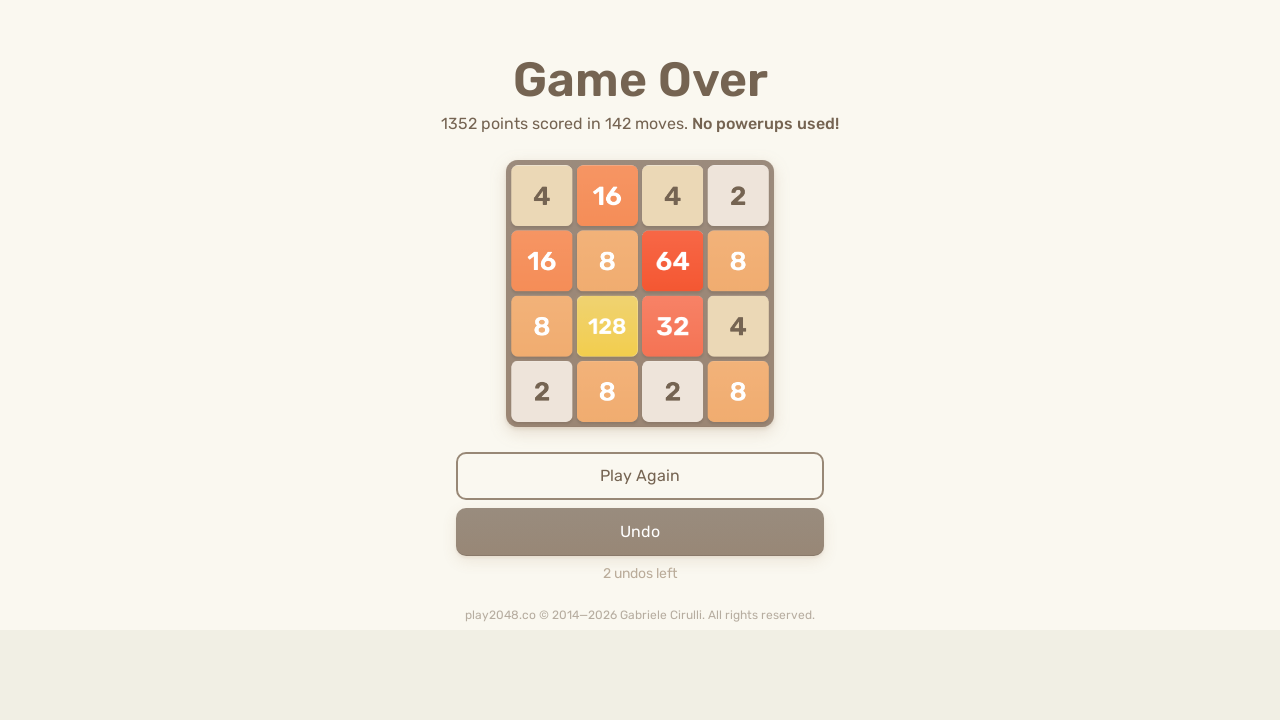

Pressed ArrowDown to slide tiles down on body
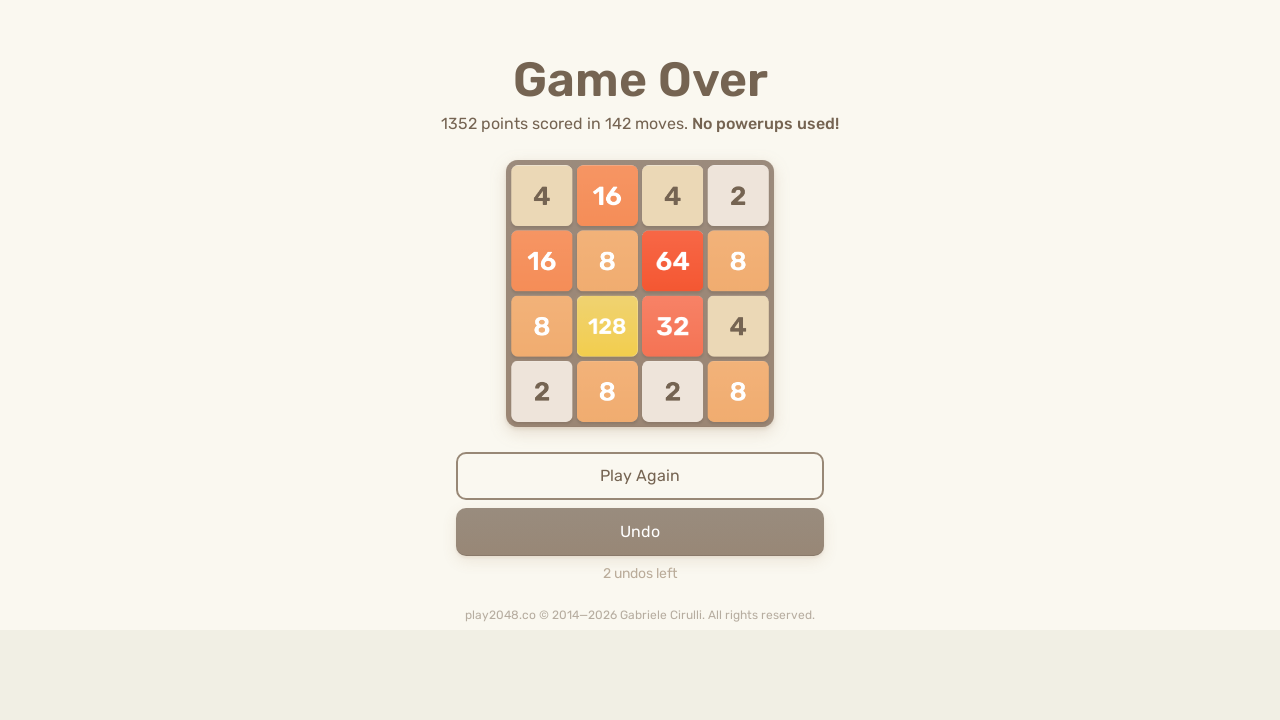

Checked if game over message is visible (result: False)
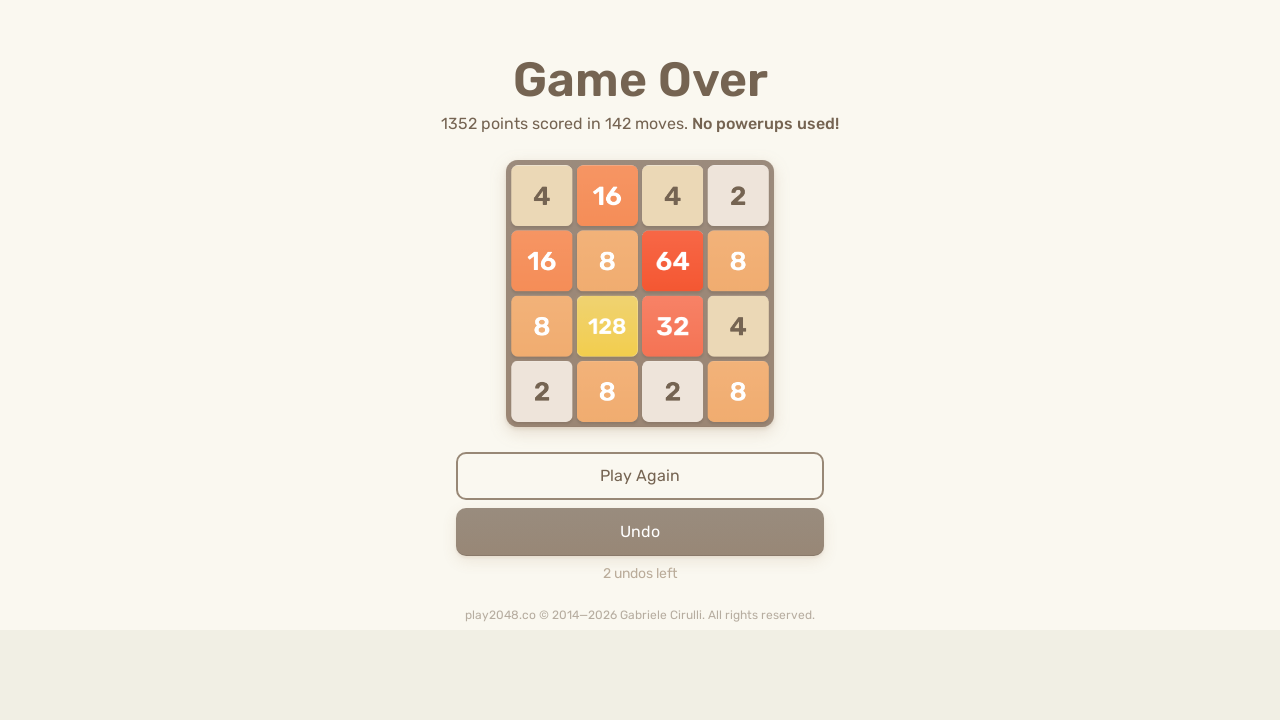

Pressed ArrowDown to slide tiles down on body
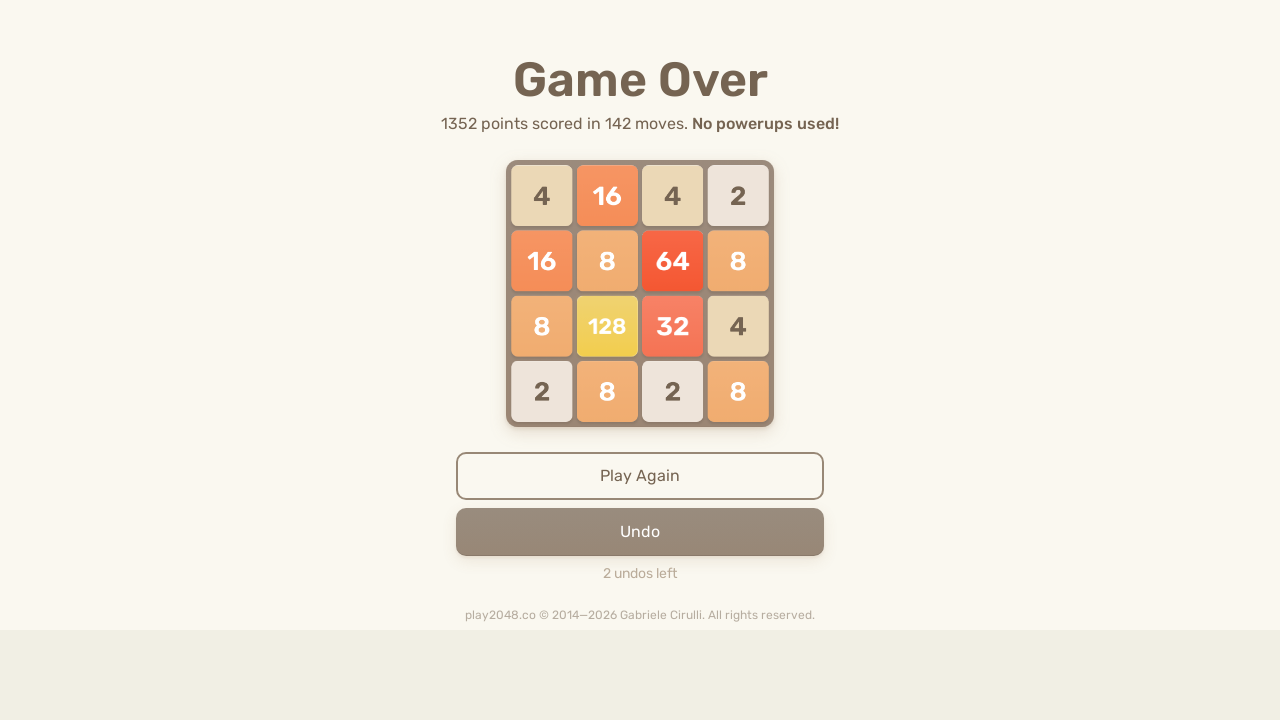

Checked if game over message is visible (result: False)
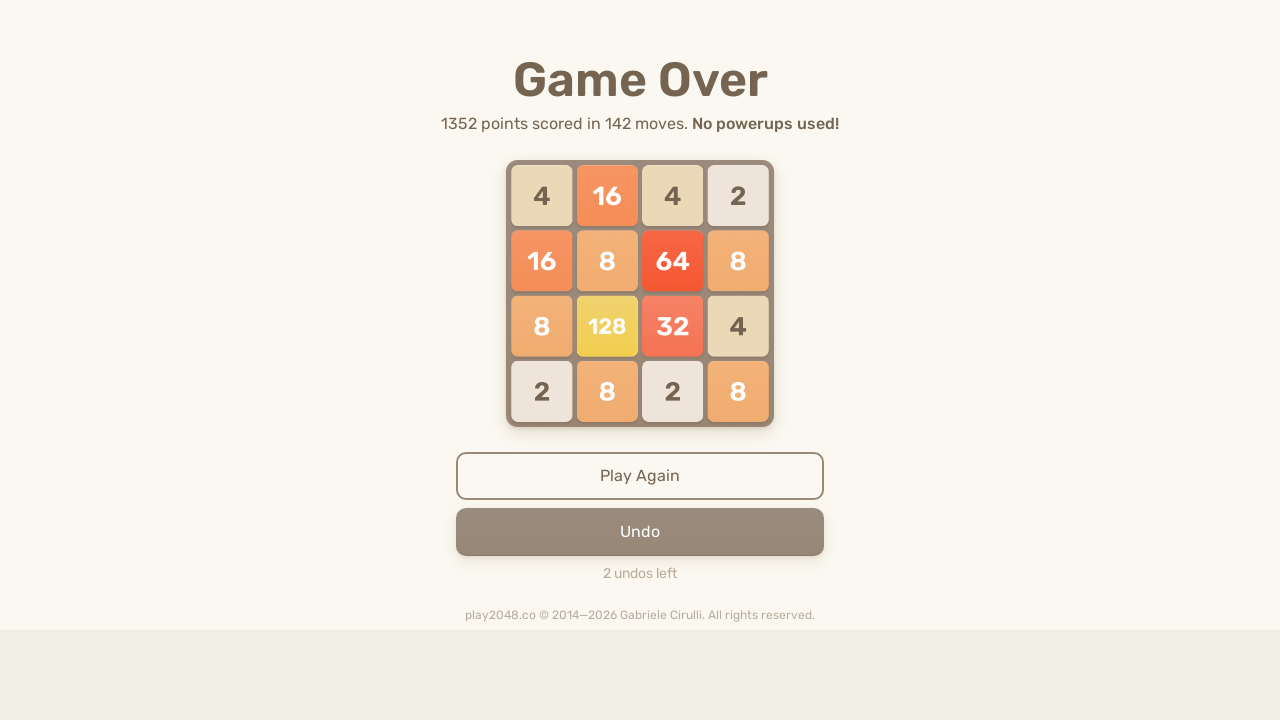

Pressed ArrowDown to slide tiles down on body
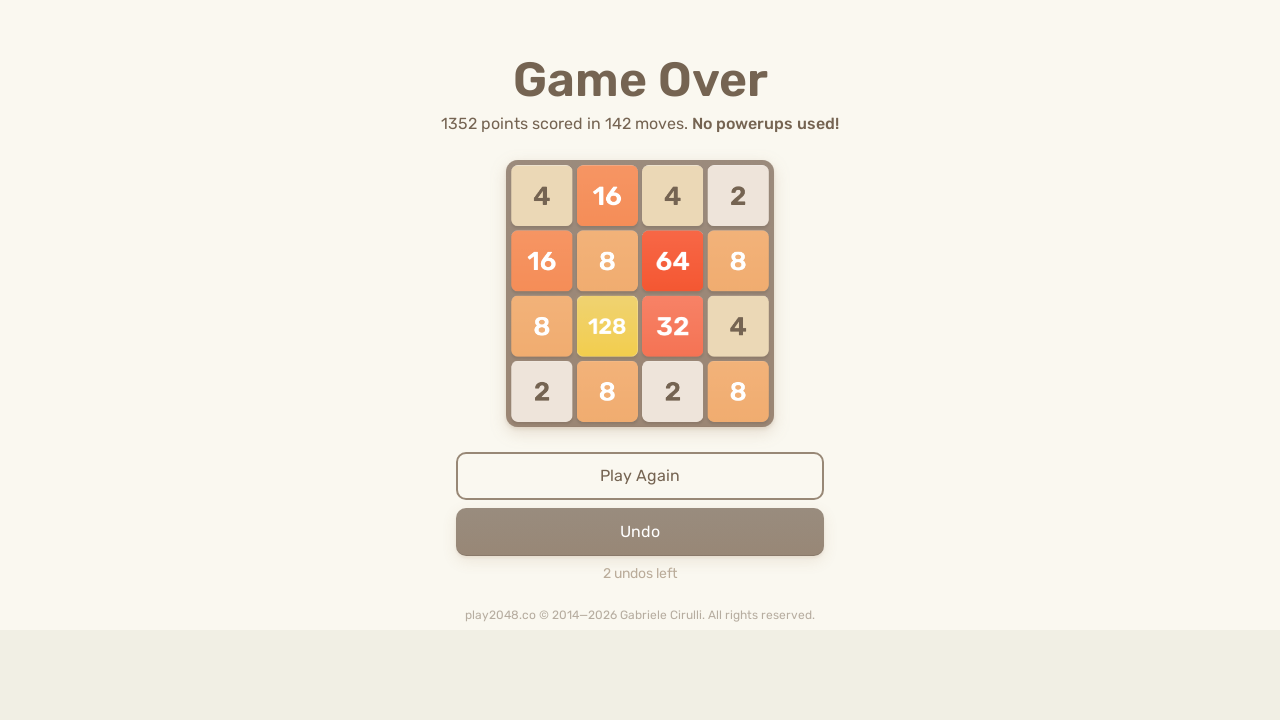

Checked if game over message is visible (result: False)
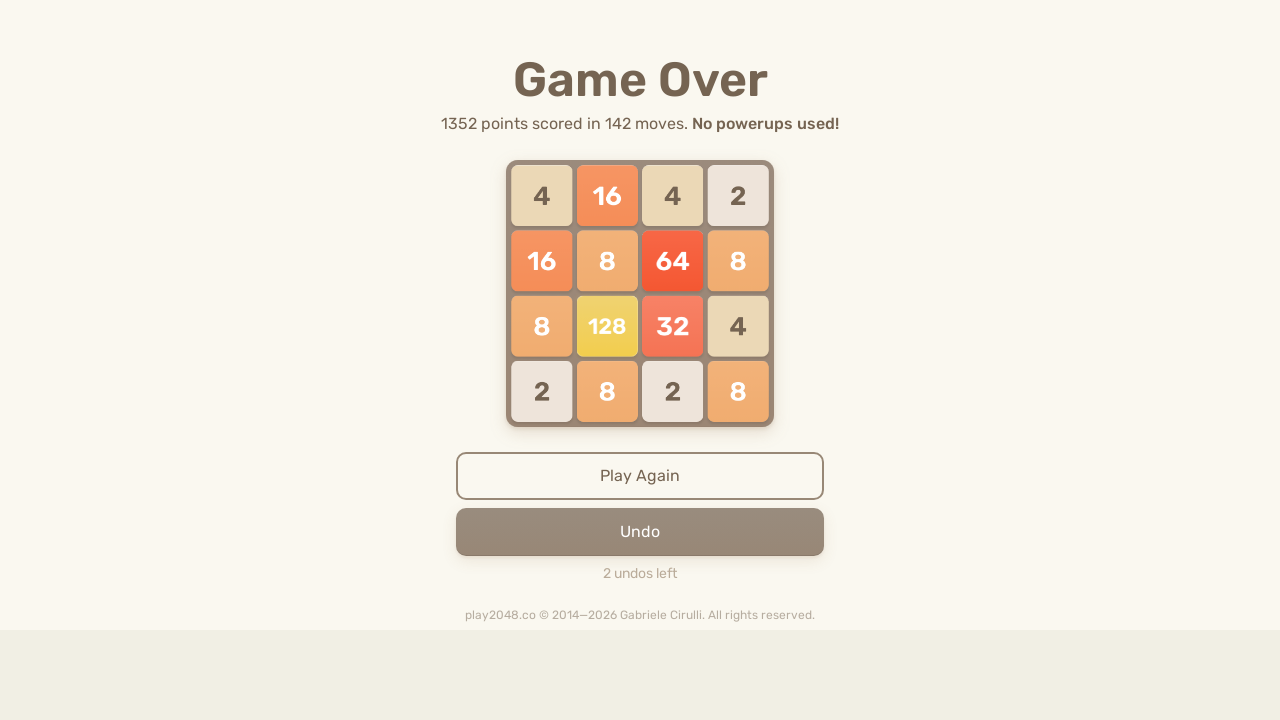

Pressed ArrowDown to slide tiles down on body
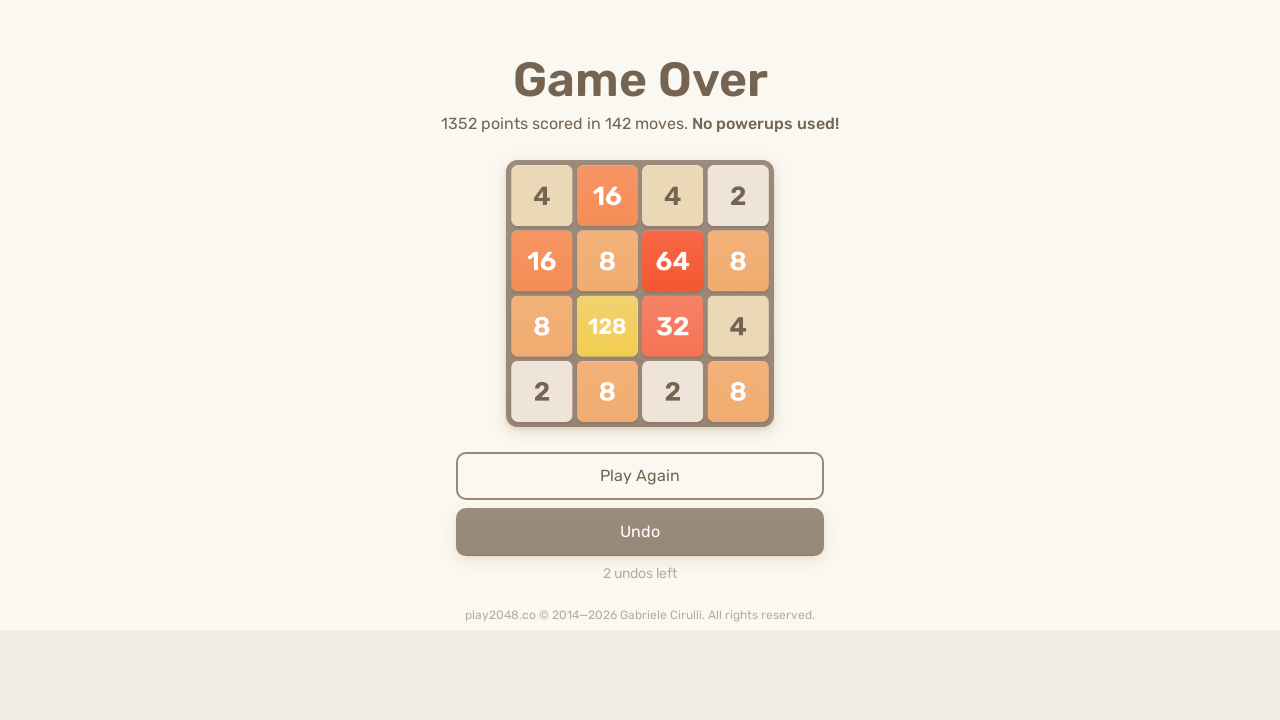

Checked if game over message is visible (result: False)
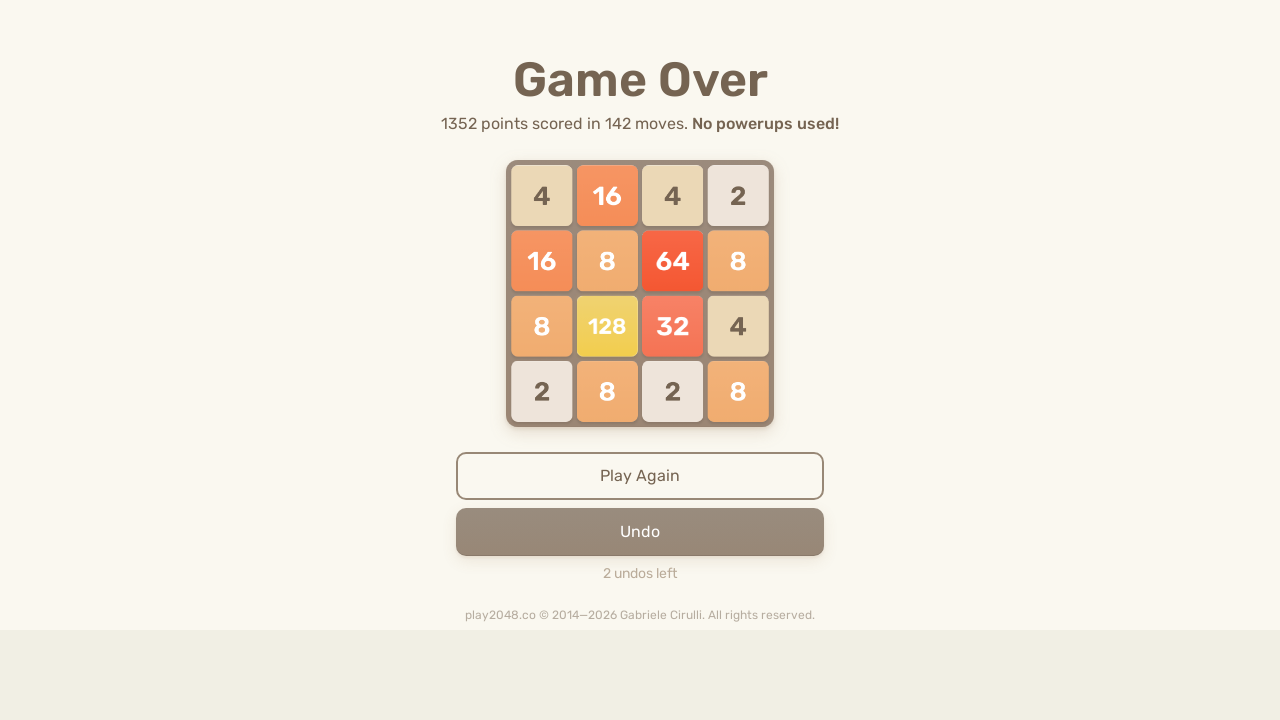

Pressed ArrowUp to slide tiles up on body
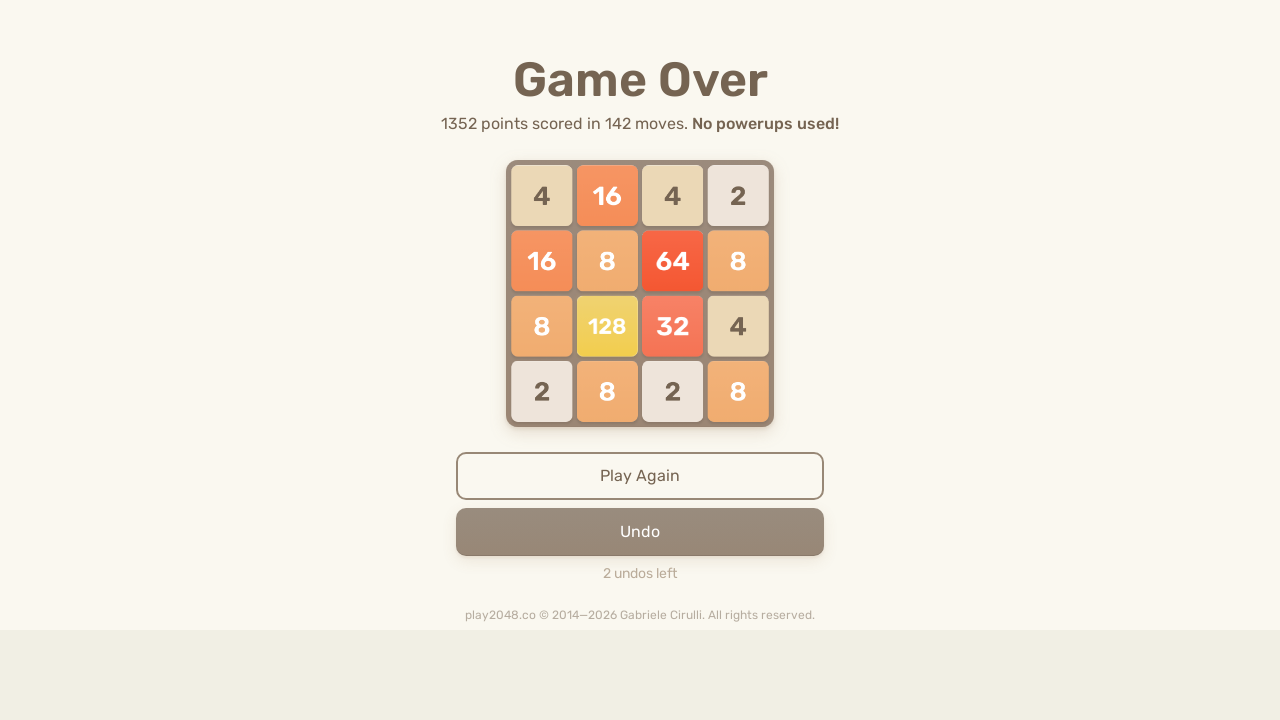

Checked if game over message is visible (result: False)
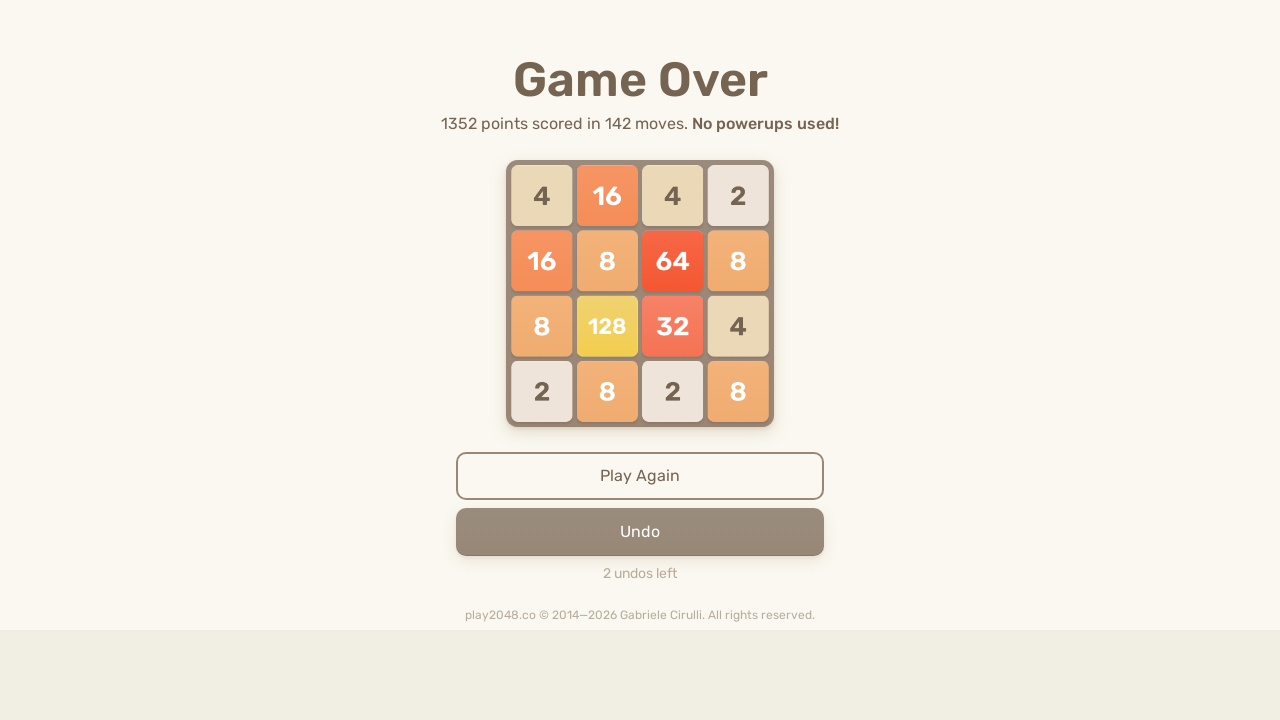

Pressed ArrowRight to slide tiles right on body
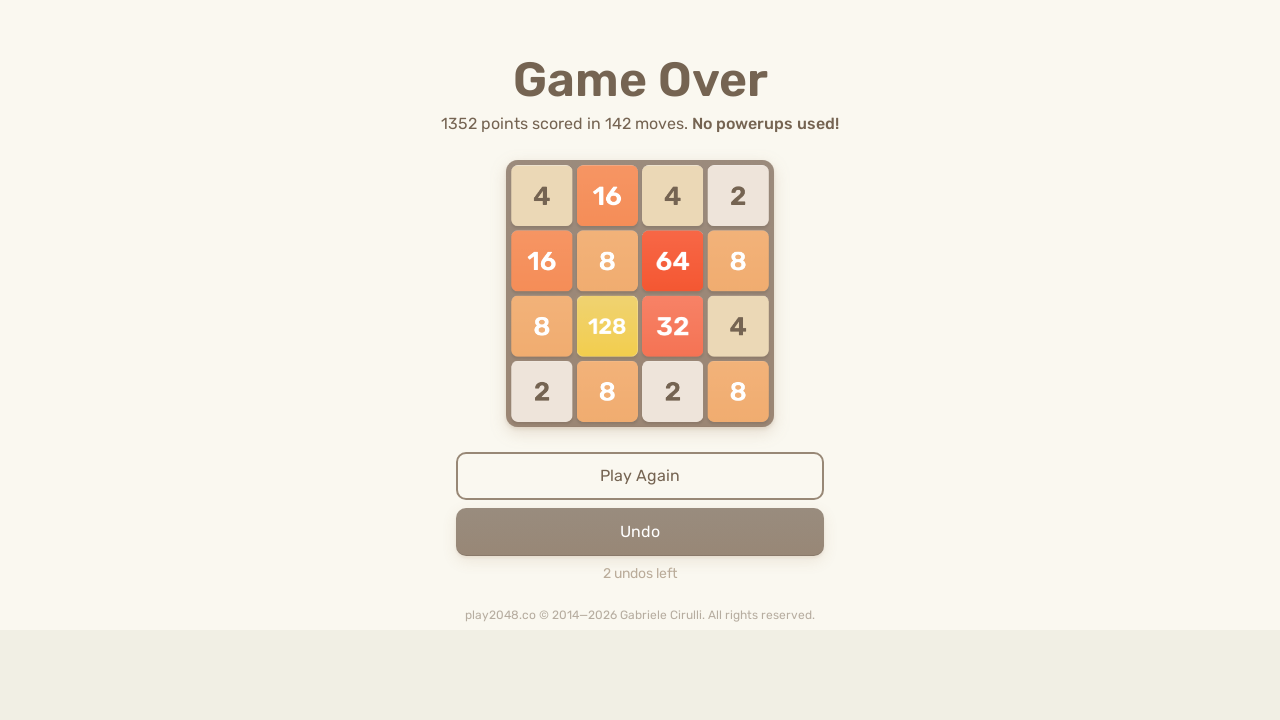

Checked if game over message is visible (result: False)
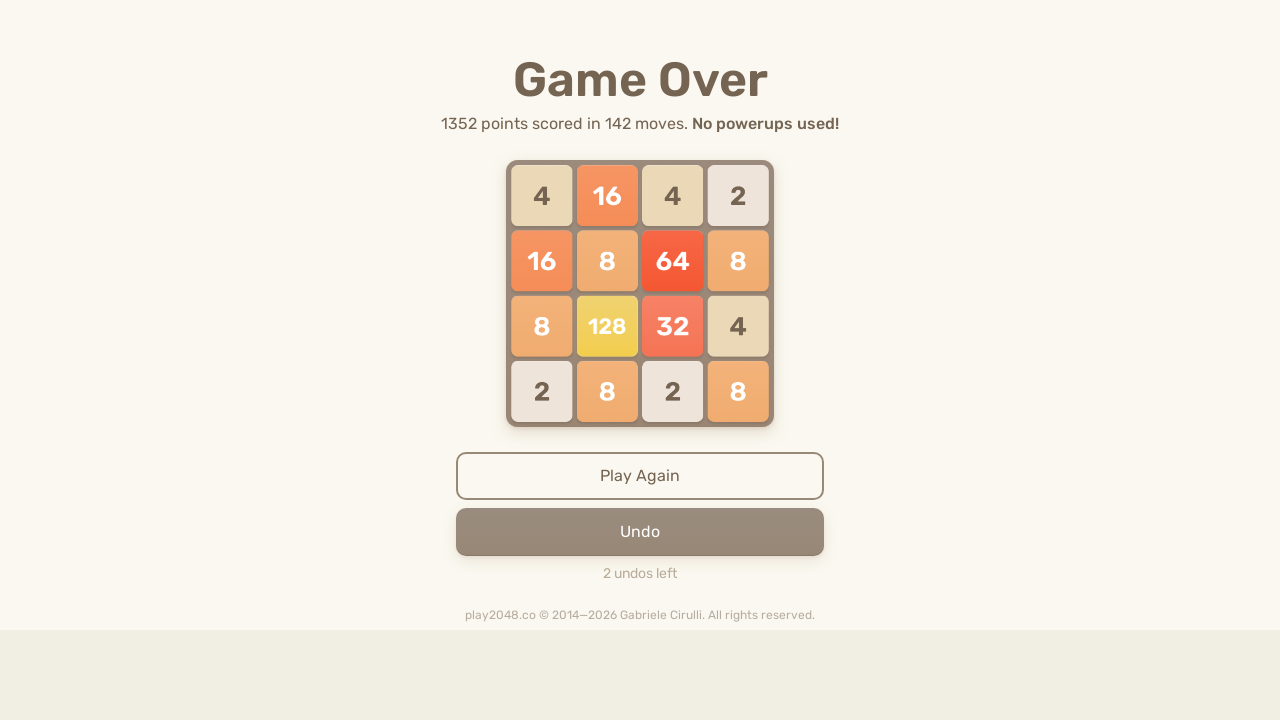

Pressed ArrowRight to slide tiles right on body
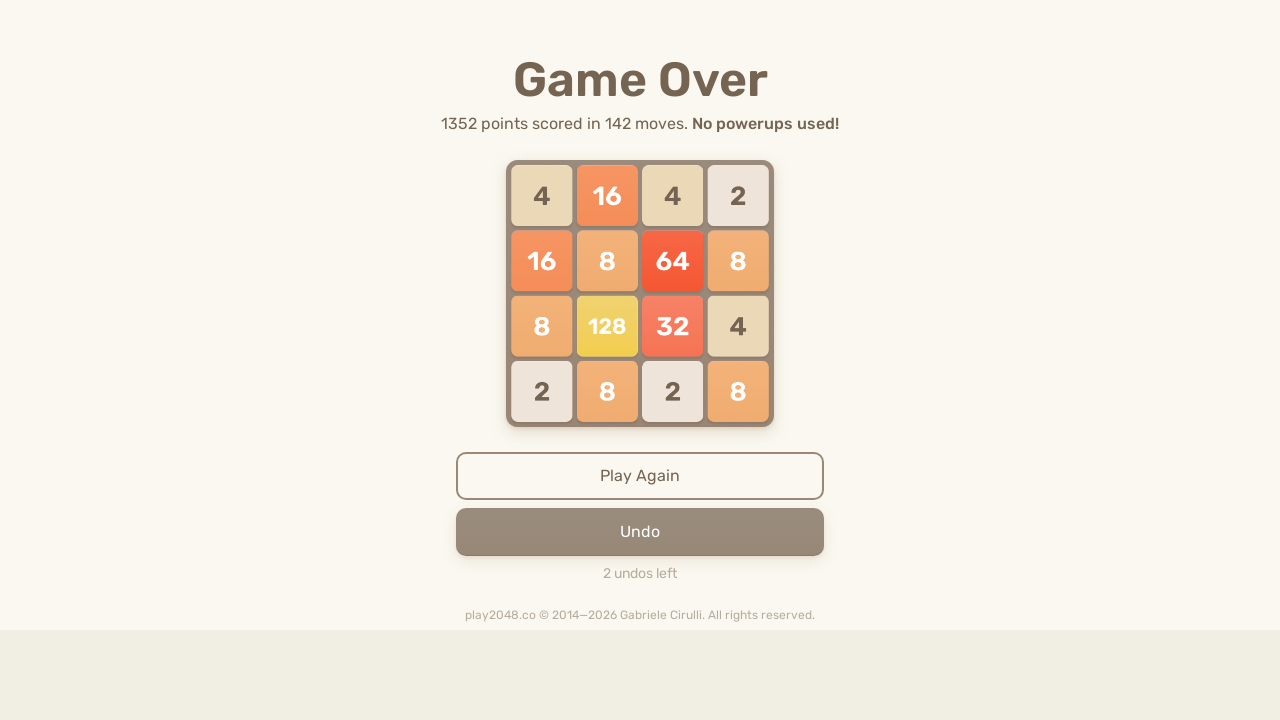

Checked if game over message is visible (result: False)
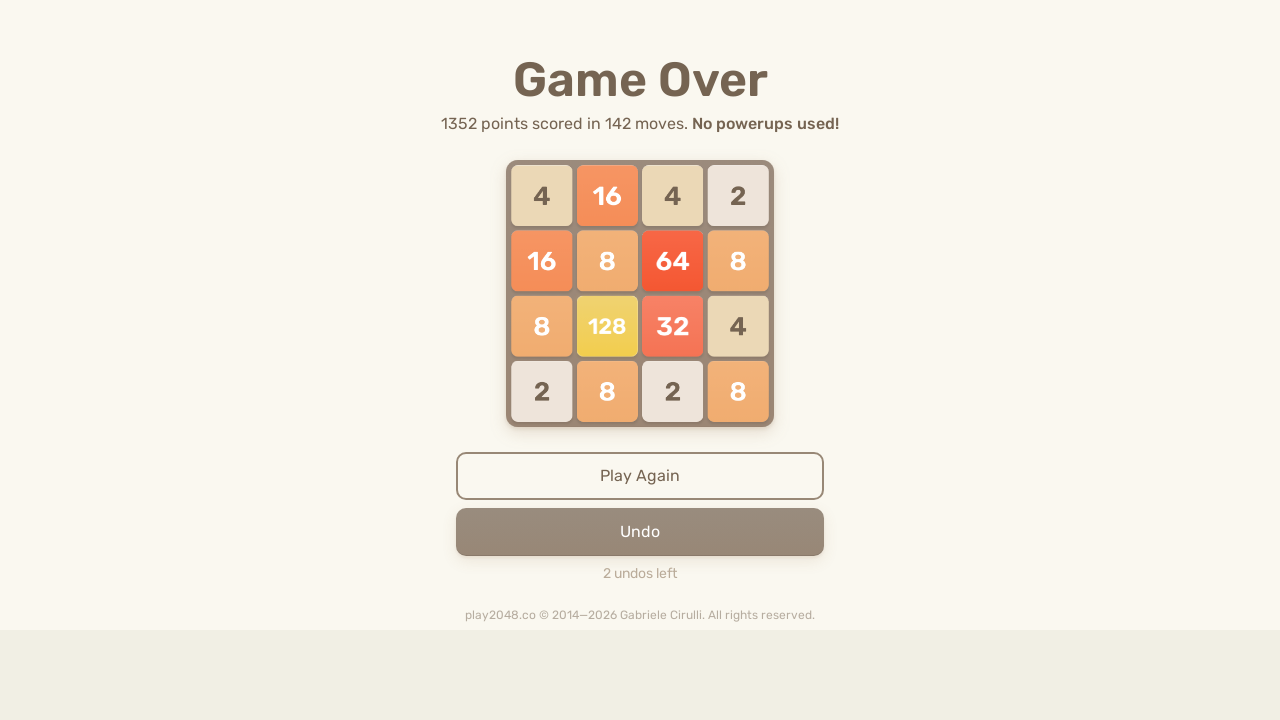

Pressed ArrowUp to slide tiles up on body
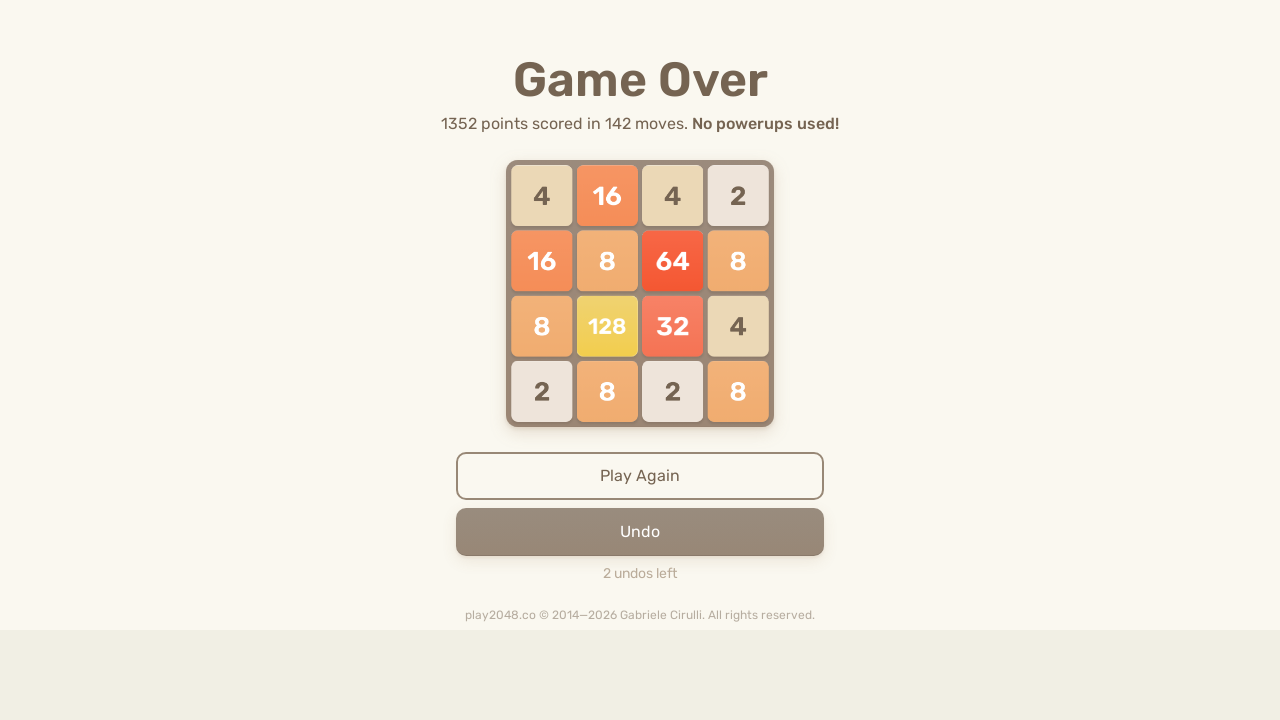

Checked if game over message is visible (result: False)
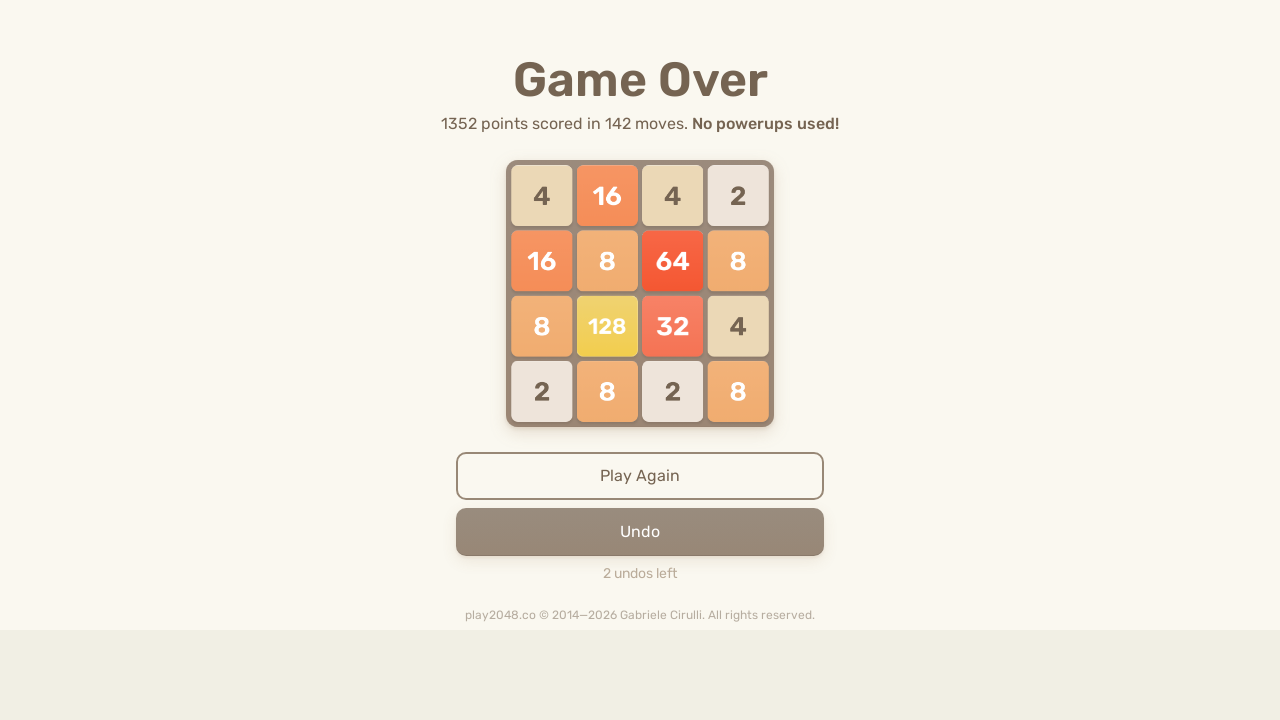

Pressed ArrowDown to slide tiles down on body
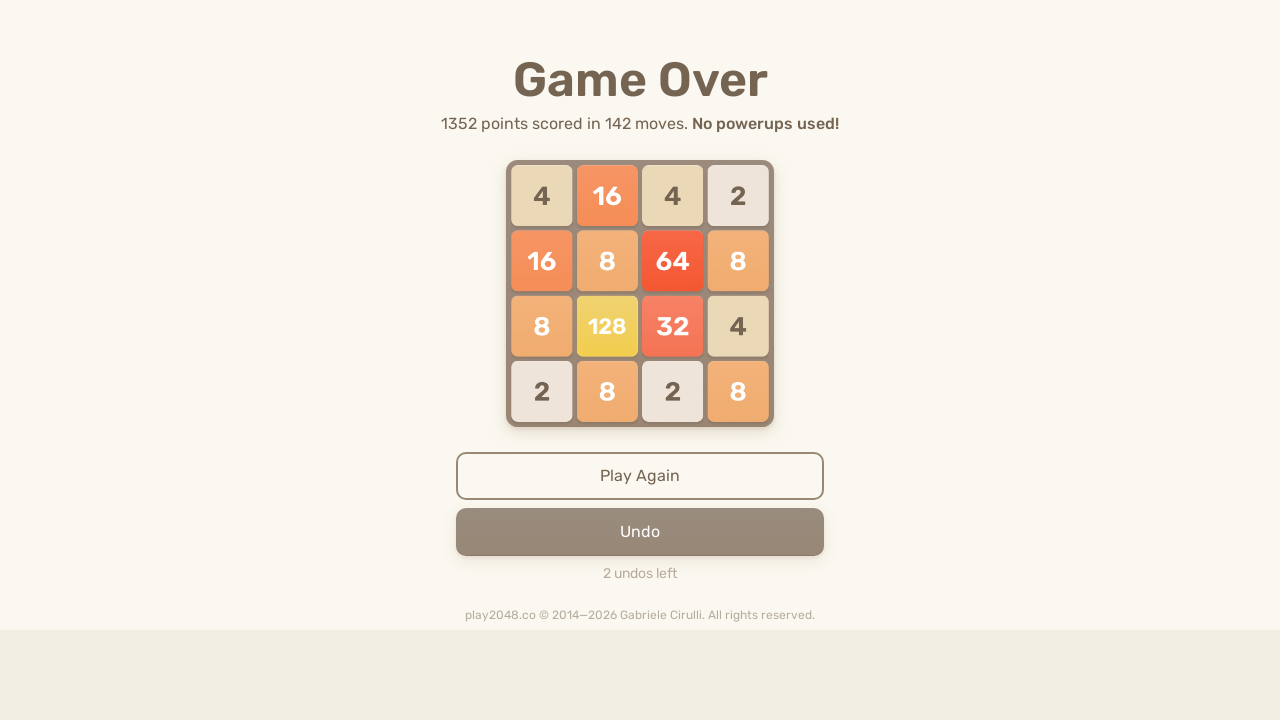

Checked if game over message is visible (result: False)
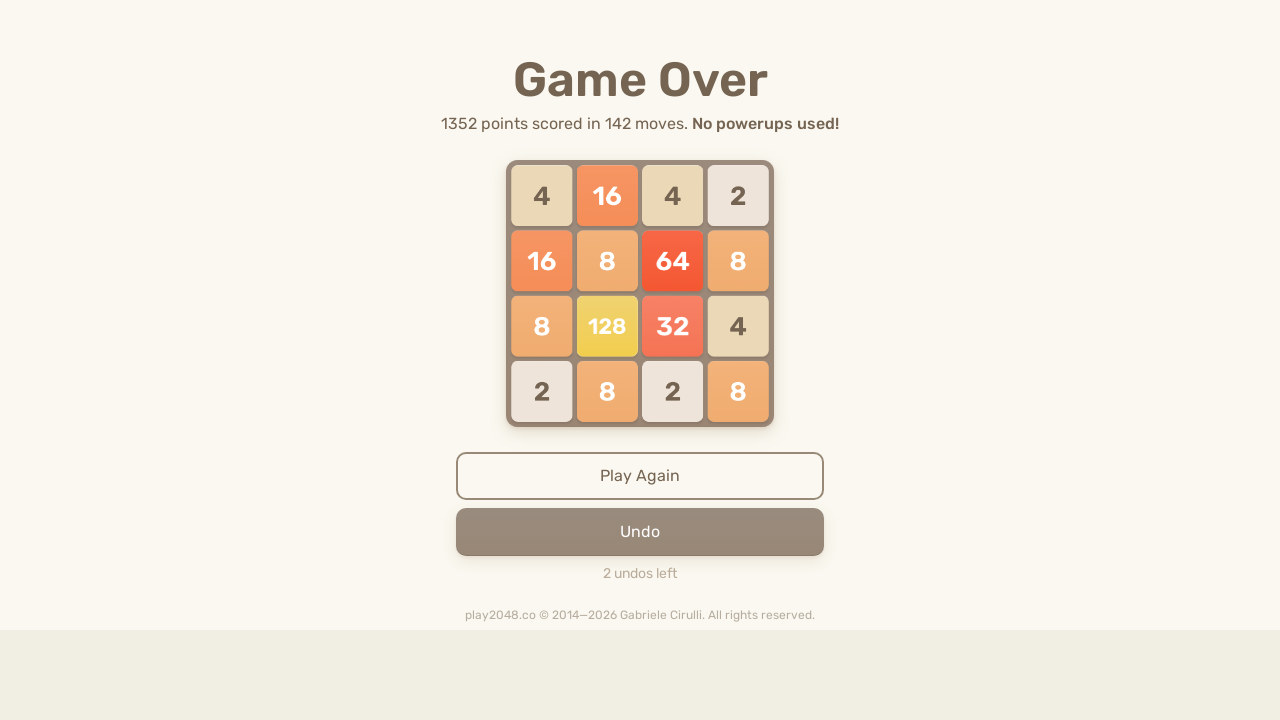

Pressed ArrowUp to slide tiles up on body
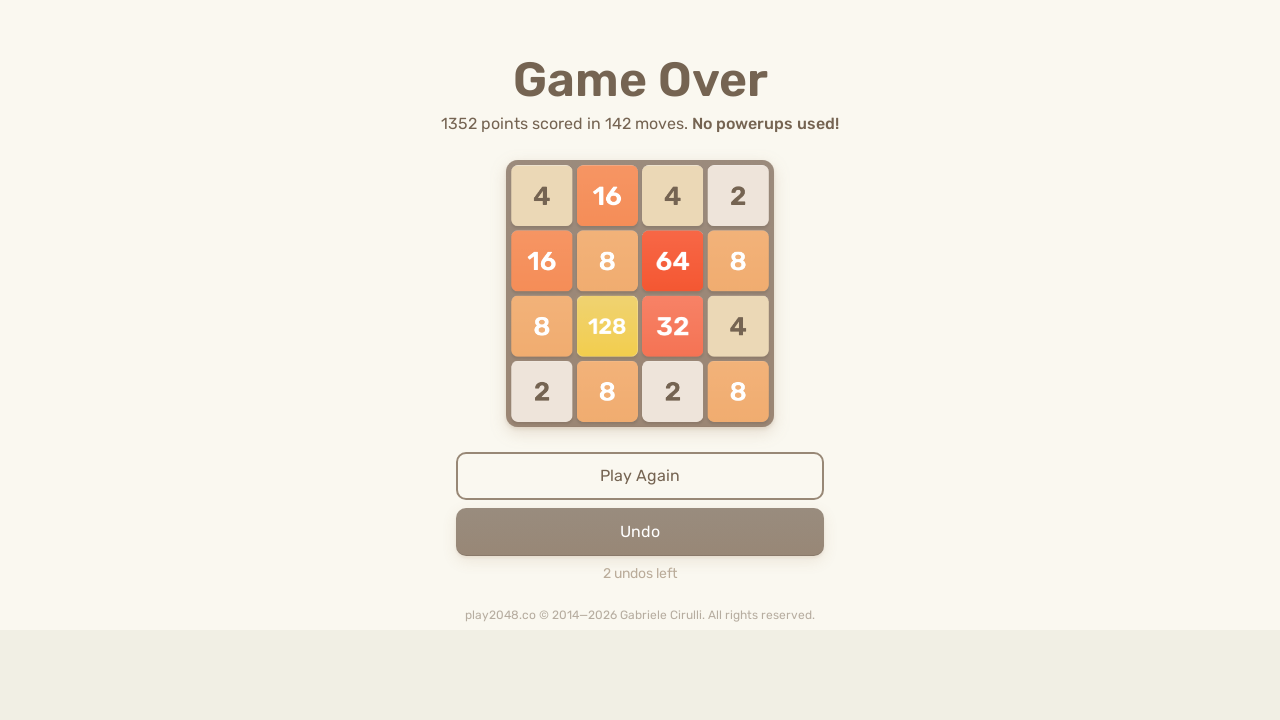

Checked if game over message is visible (result: False)
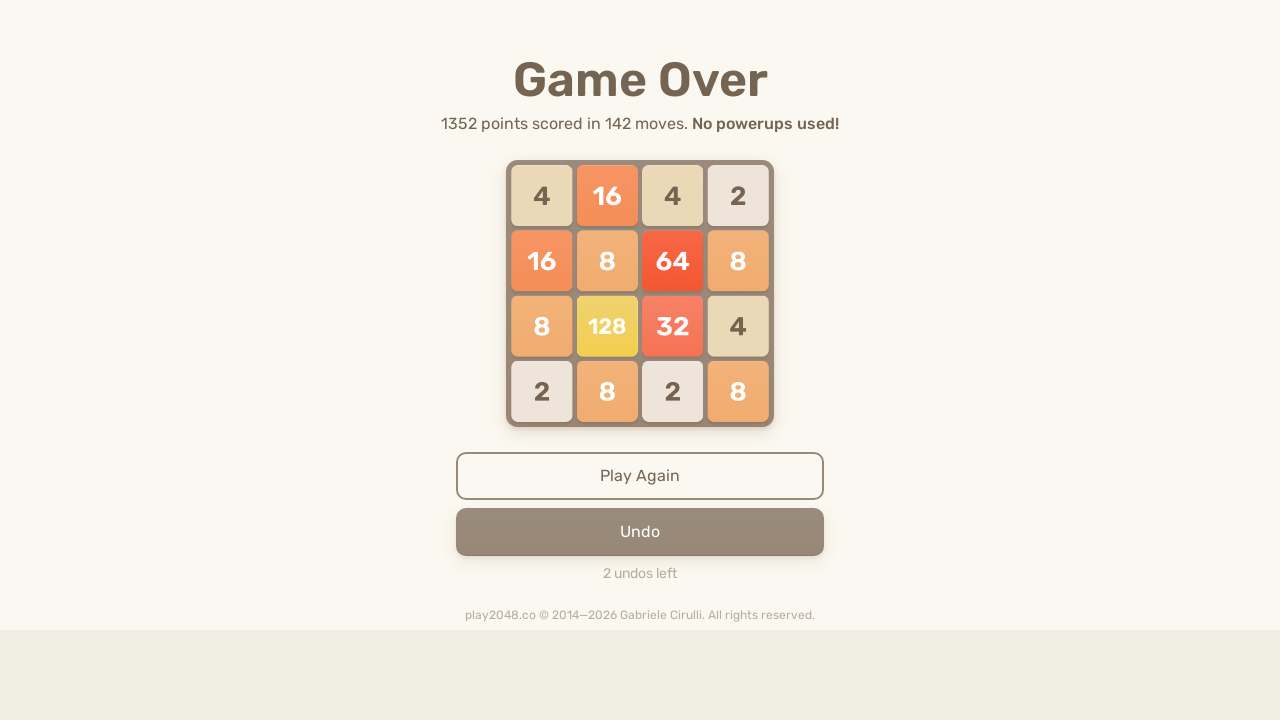

Pressed ArrowRight to slide tiles right on body
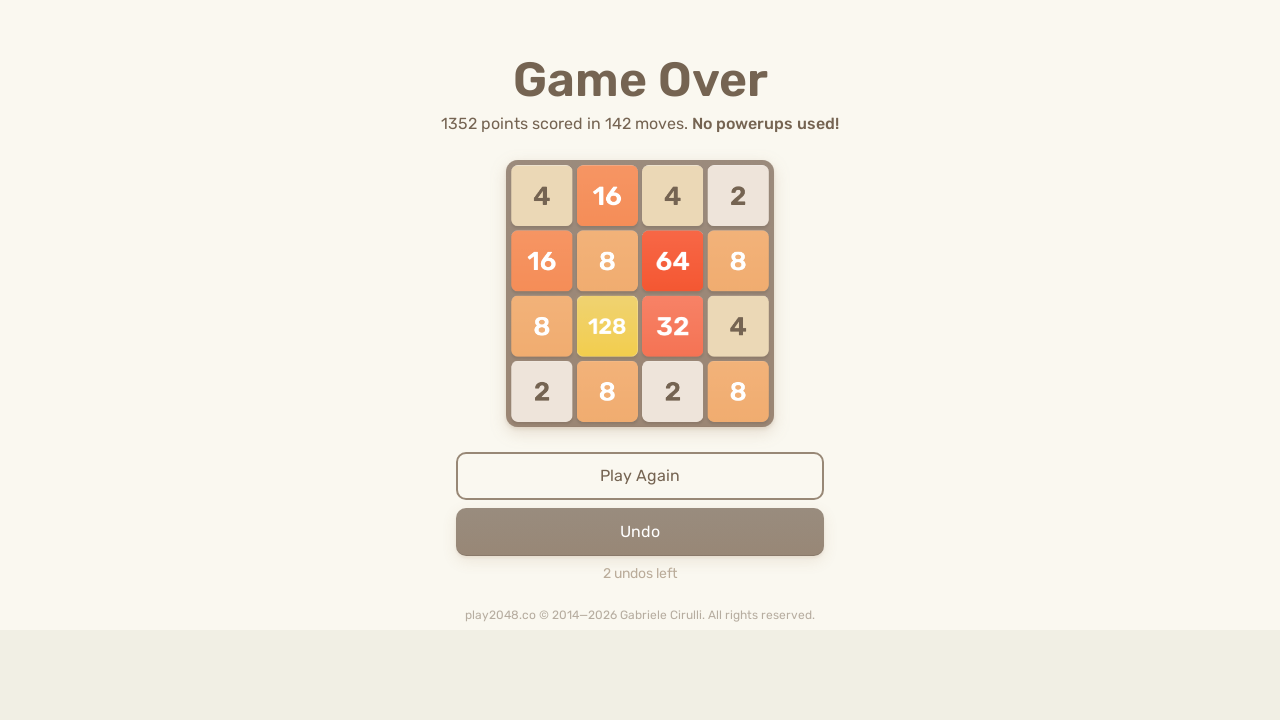

Checked if game over message is visible (result: False)
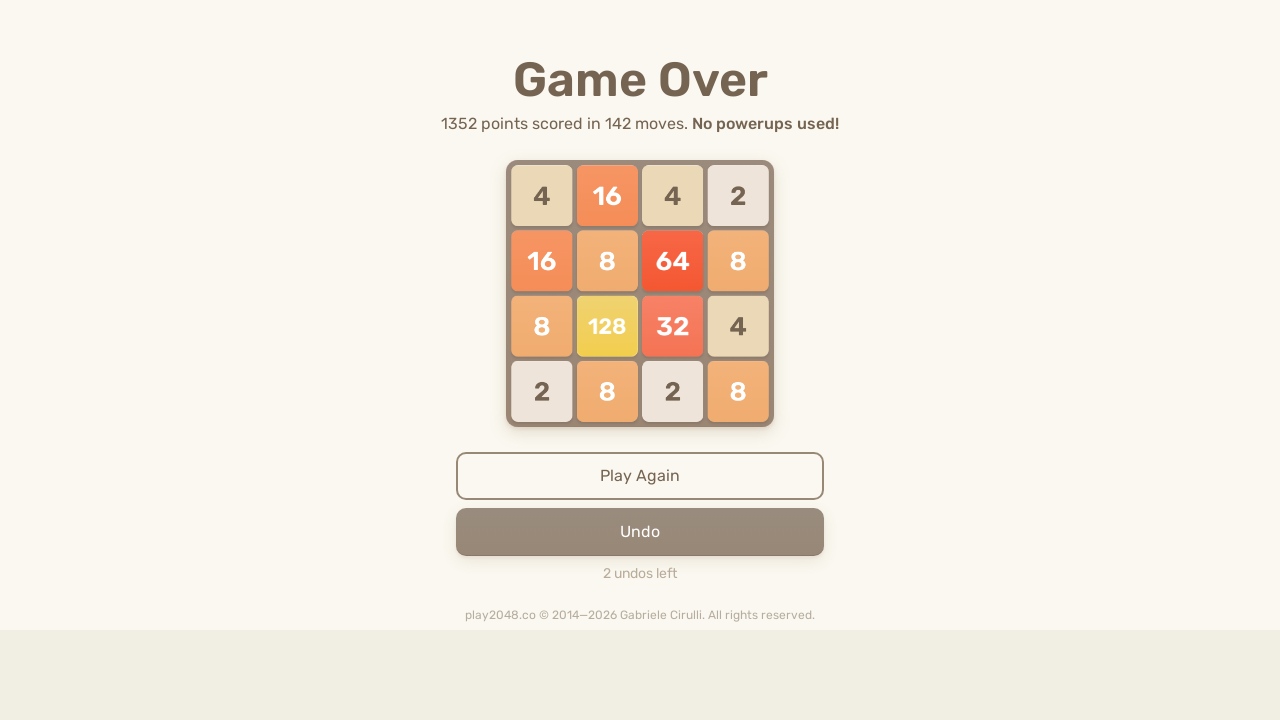

Pressed ArrowUp to slide tiles up on body
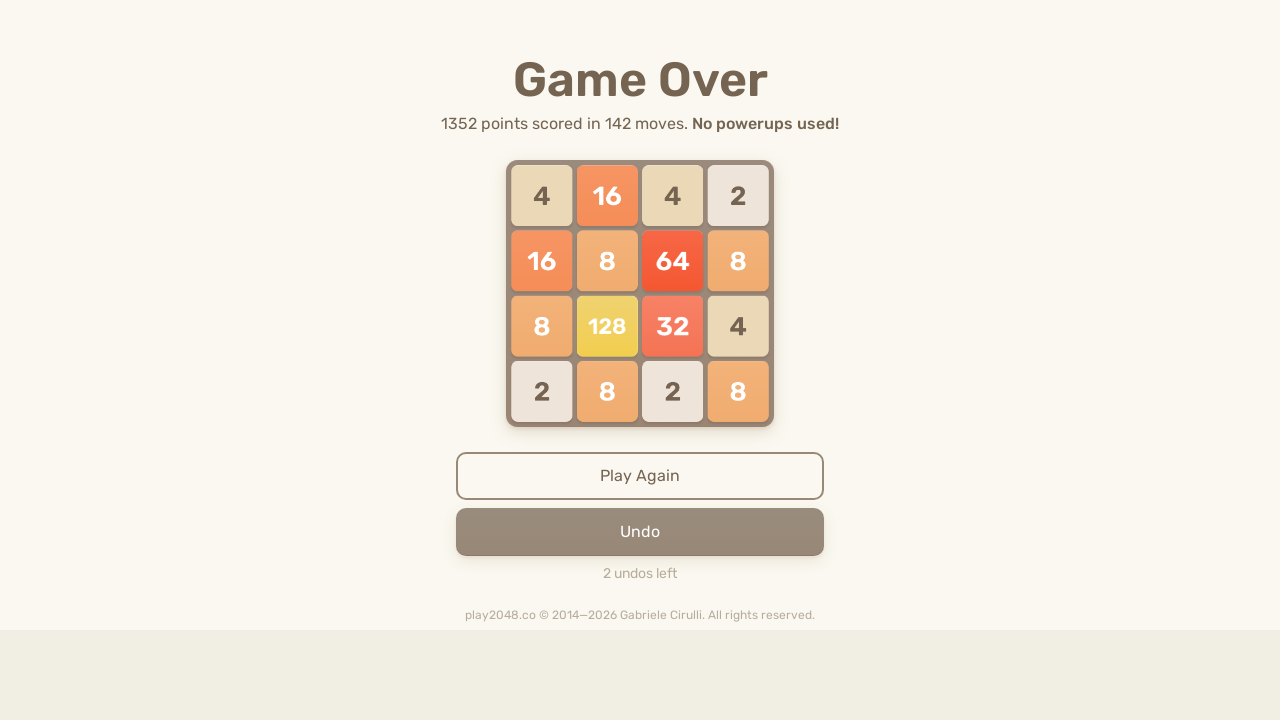

Checked if game over message is visible (result: False)
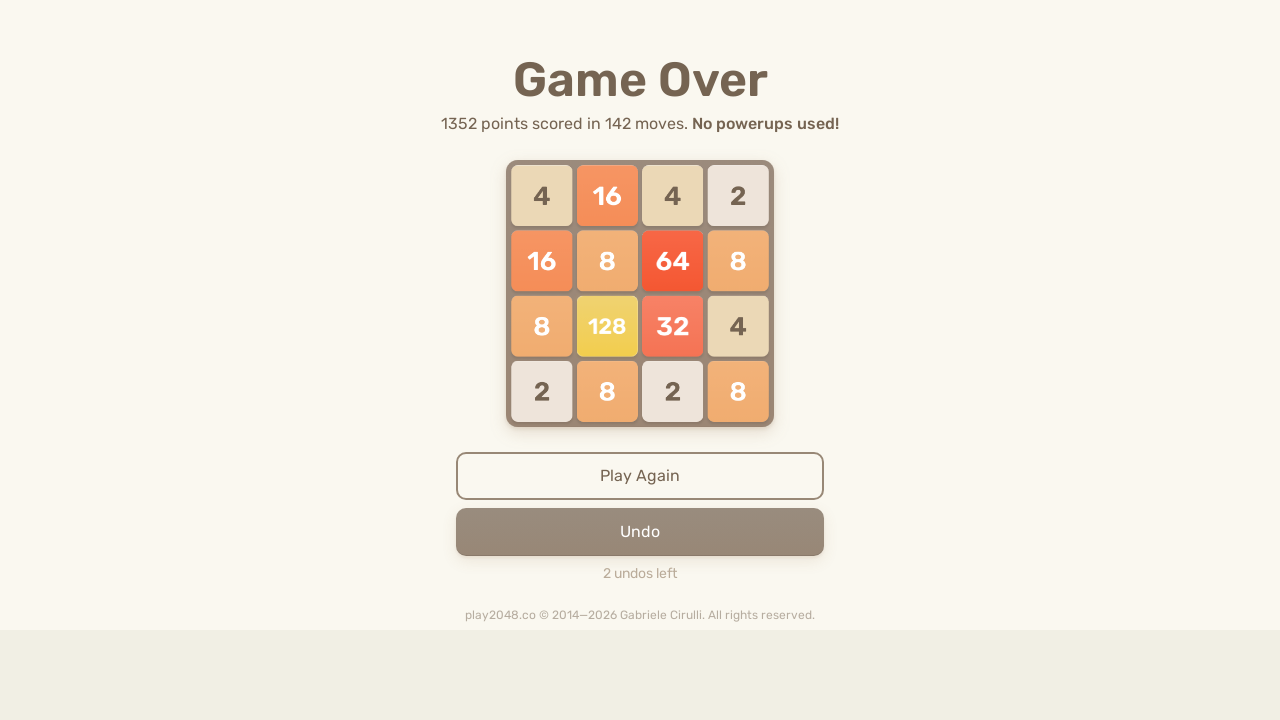

Pressed ArrowUp to slide tiles up on body
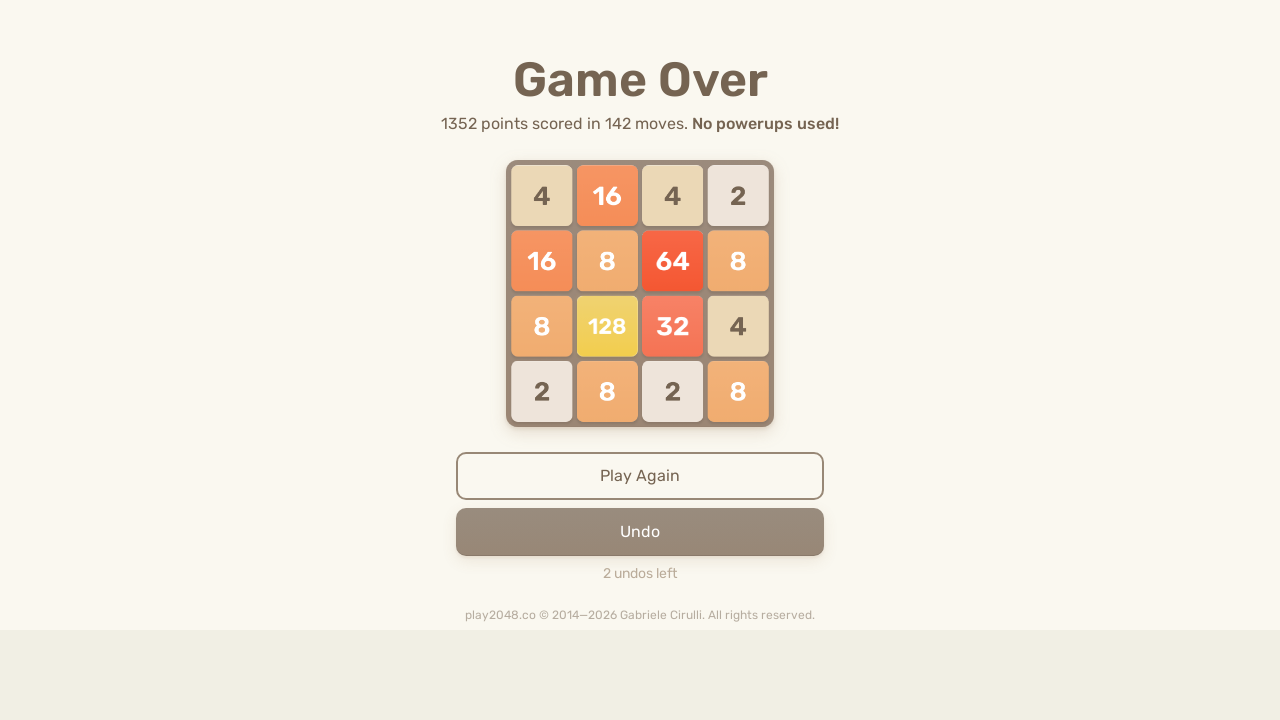

Checked if game over message is visible (result: False)
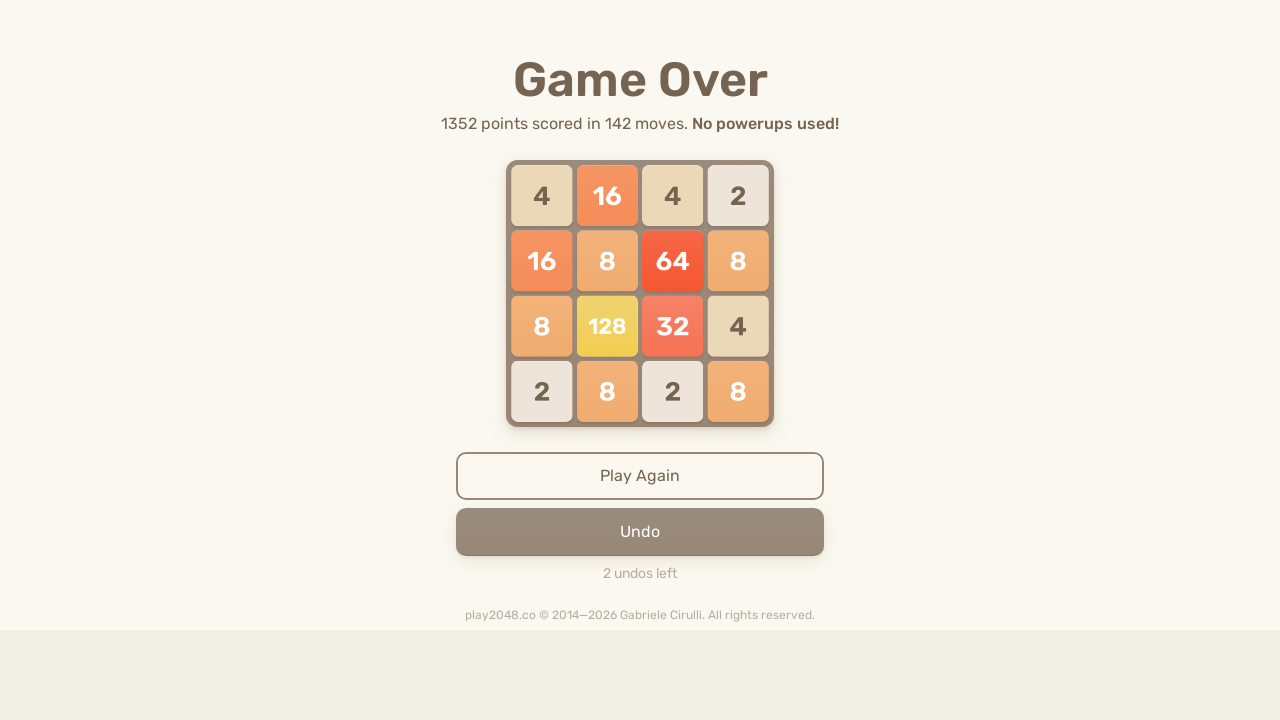

Pressed ArrowDown to slide tiles down on body
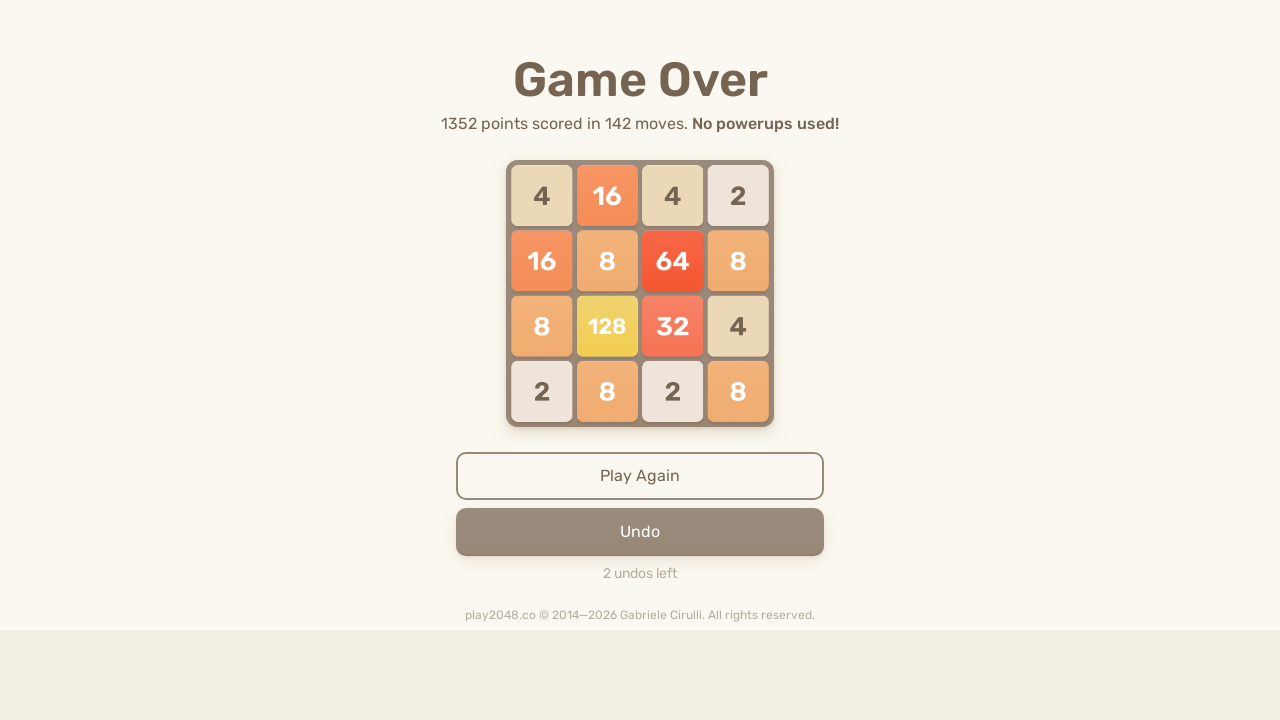

Checked if game over message is visible (result: False)
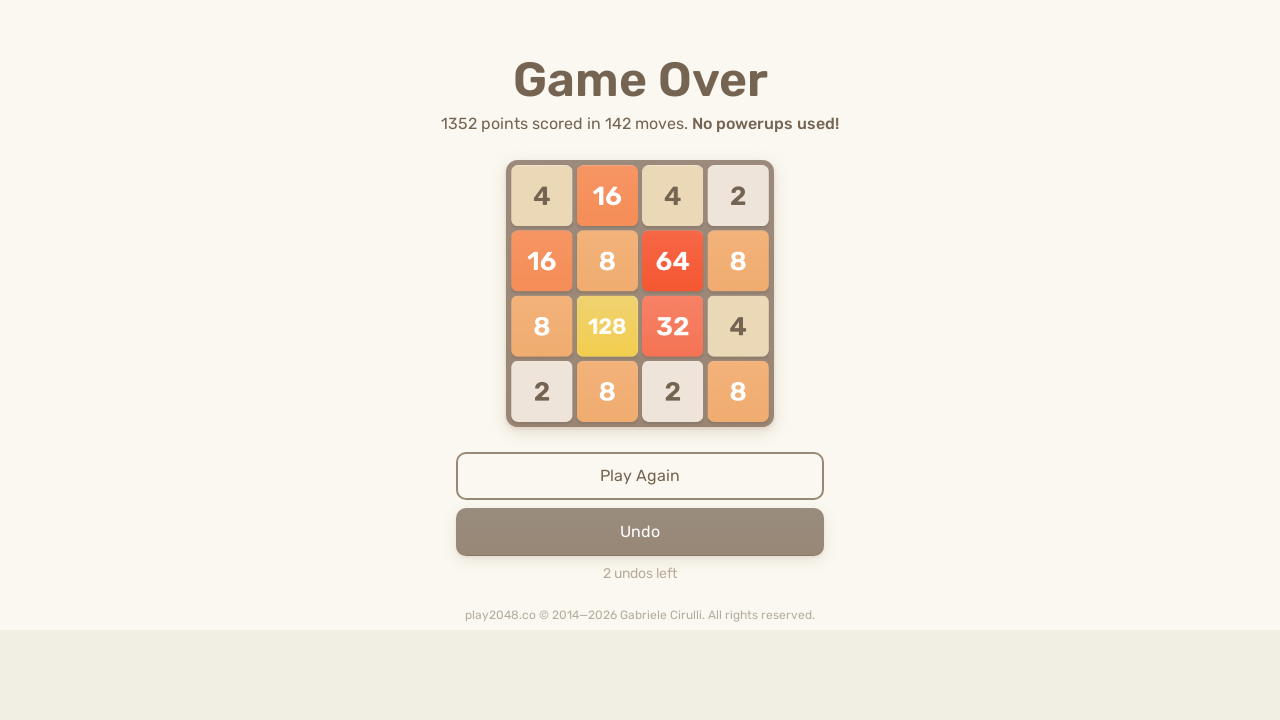

Pressed ArrowDown to slide tiles down on body
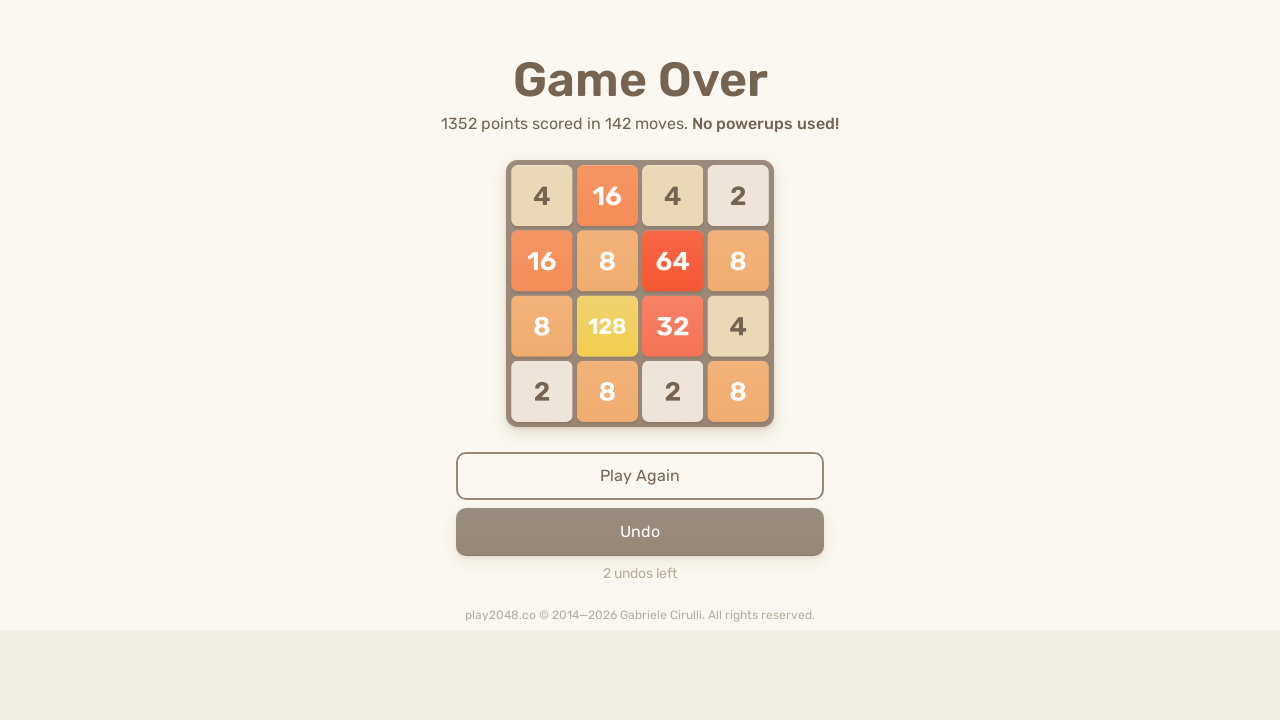

Checked if game over message is visible (result: False)
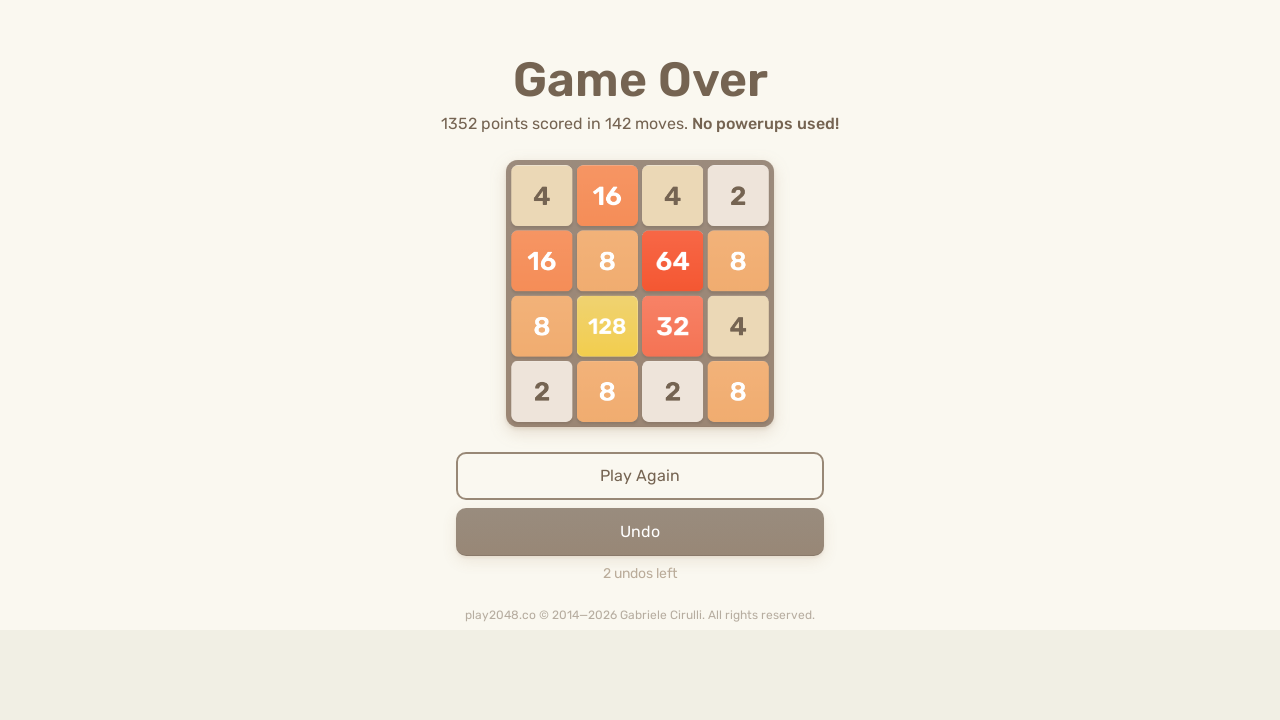

Pressed ArrowDown to slide tiles down on body
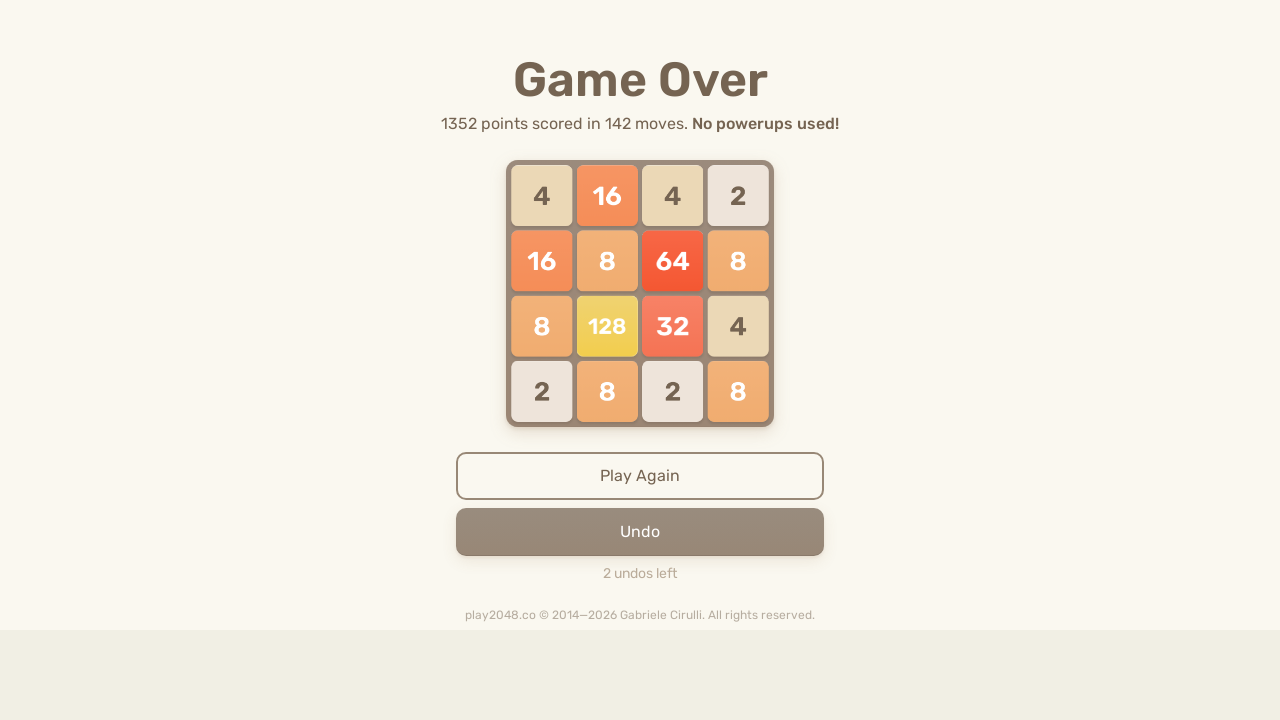

Checked if game over message is visible (result: False)
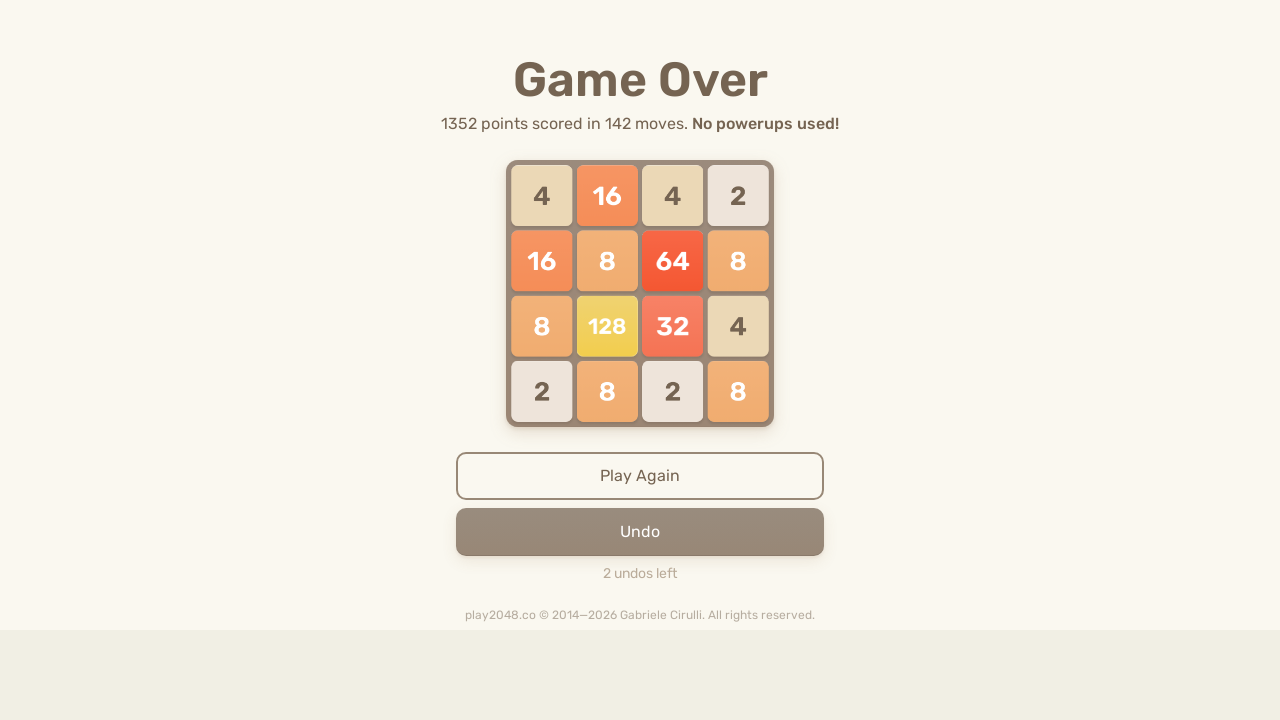

Pressed ArrowRight to slide tiles right on body
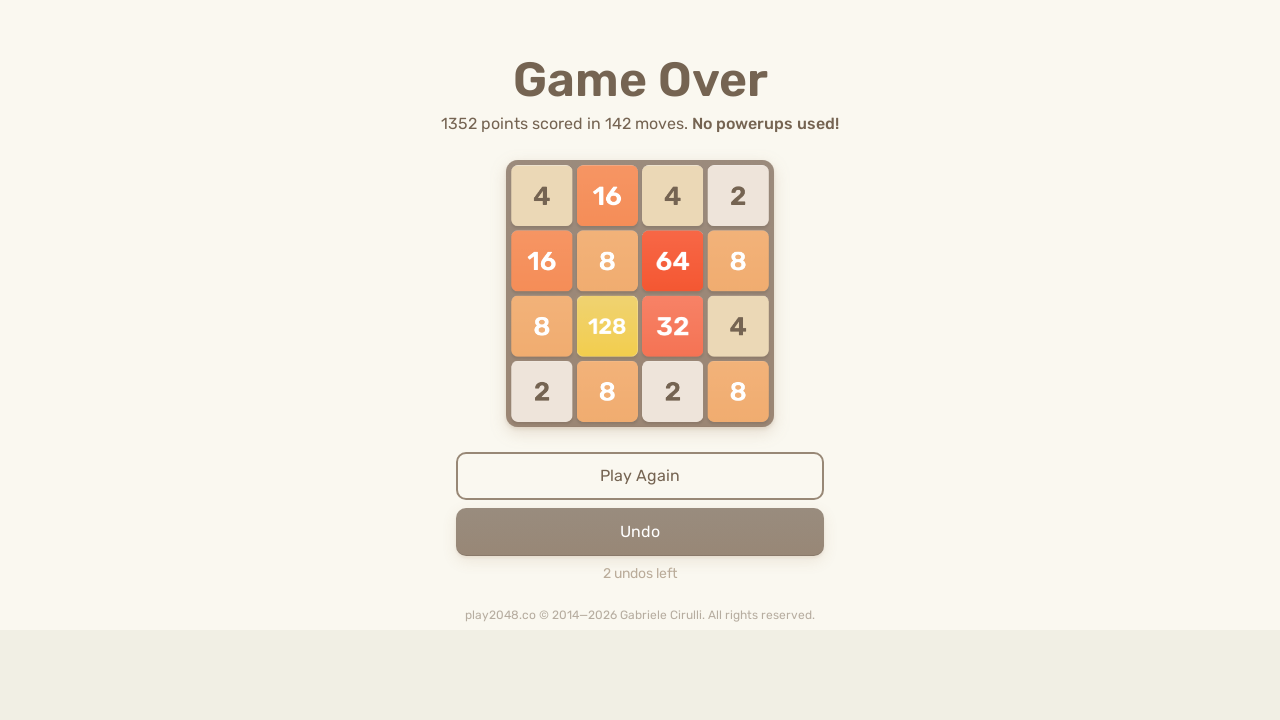

Checked if game over message is visible (result: False)
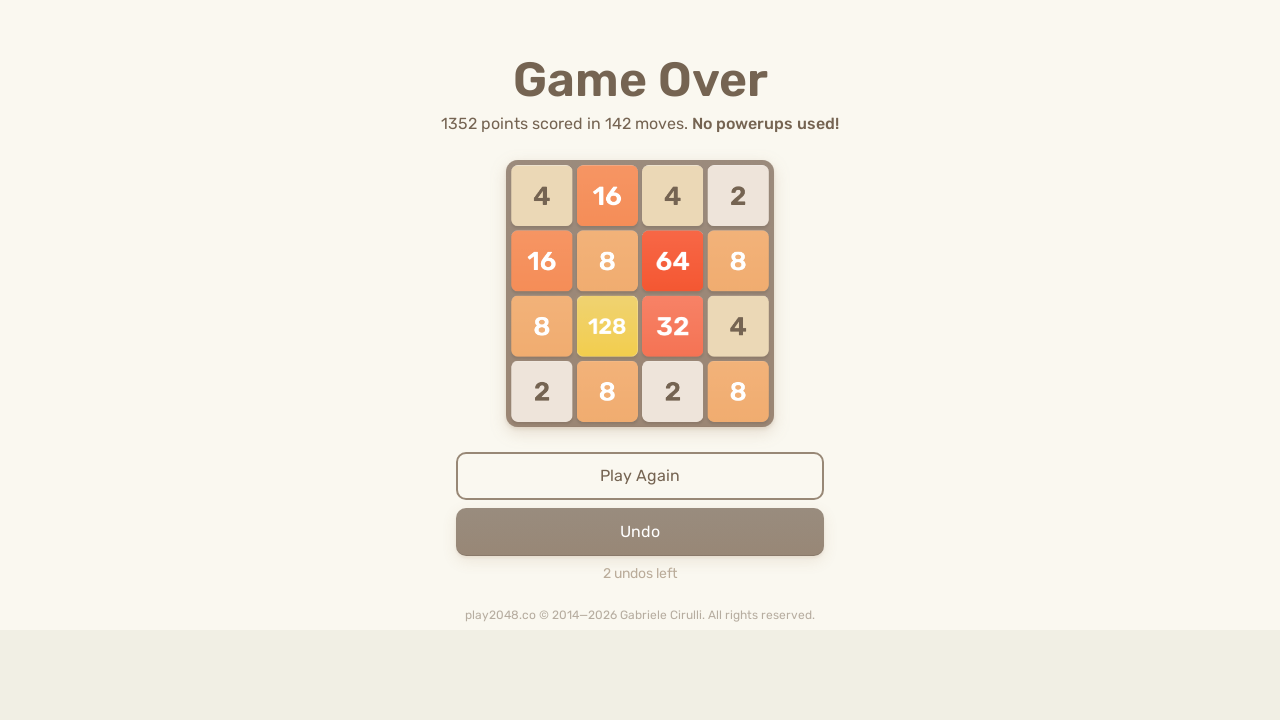

Pressed ArrowLeft to slide tiles left on body
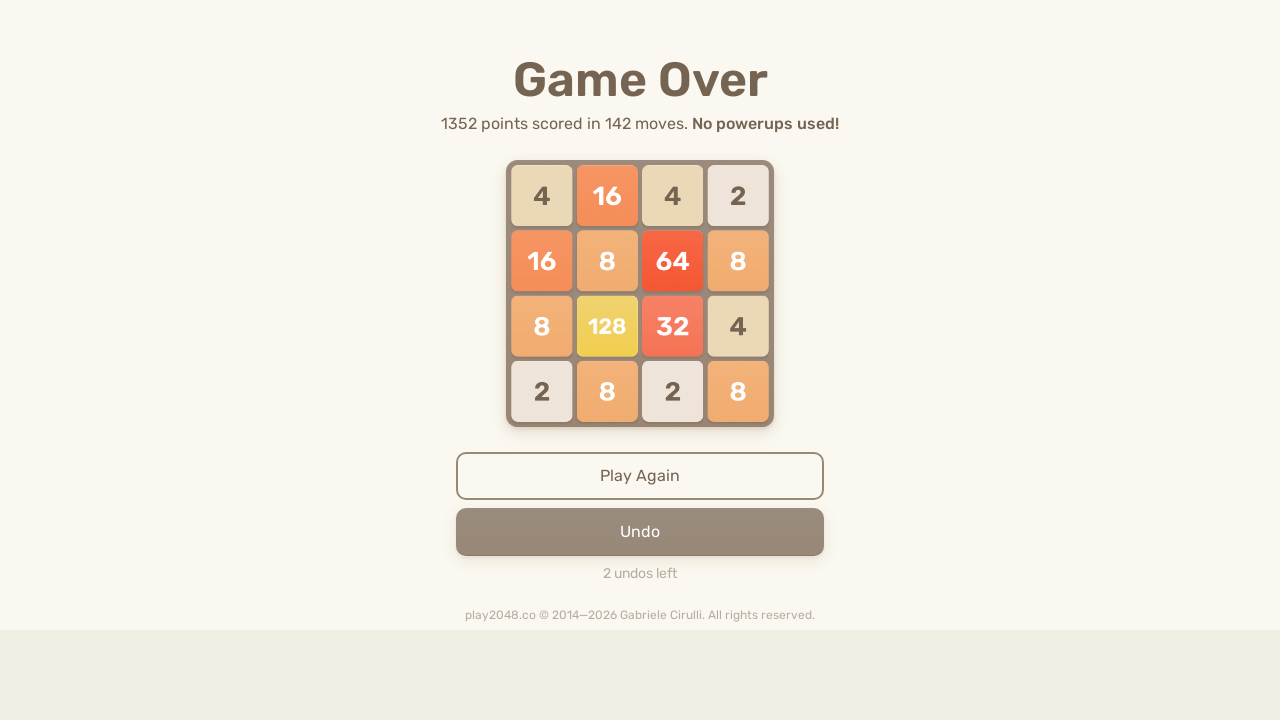

Checked if game over message is visible (result: False)
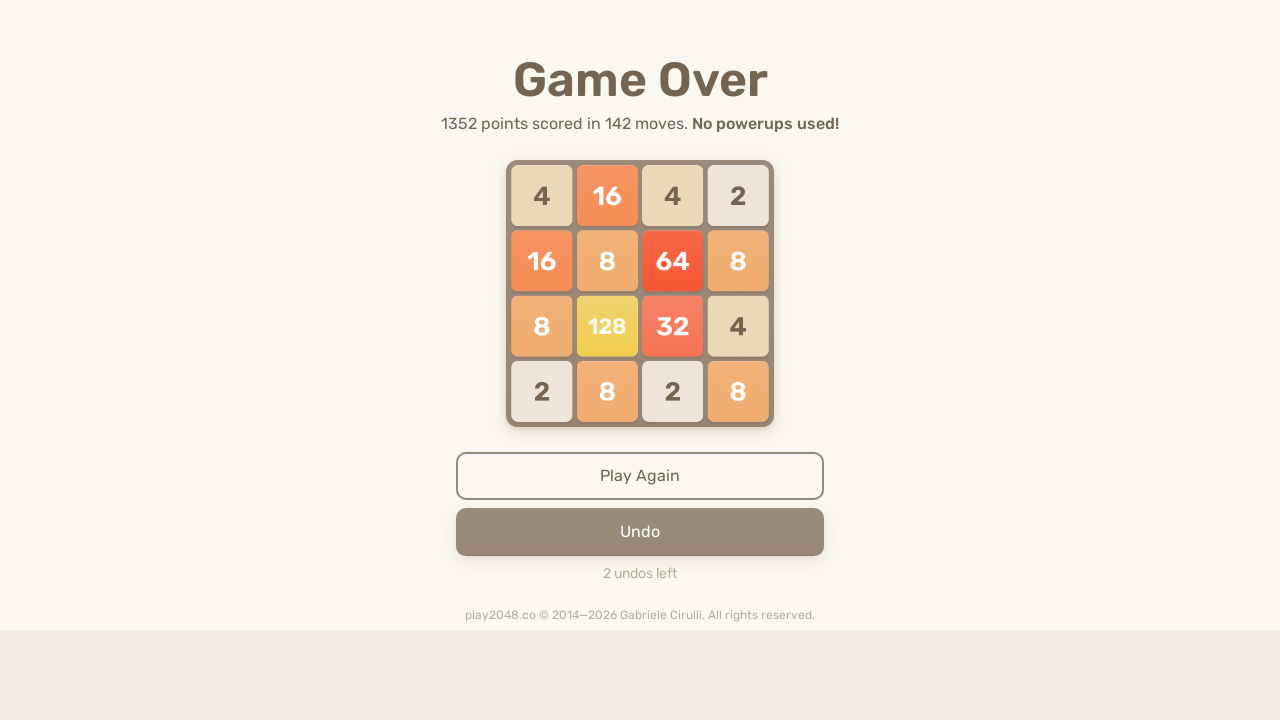

Pressed ArrowUp to slide tiles up on body
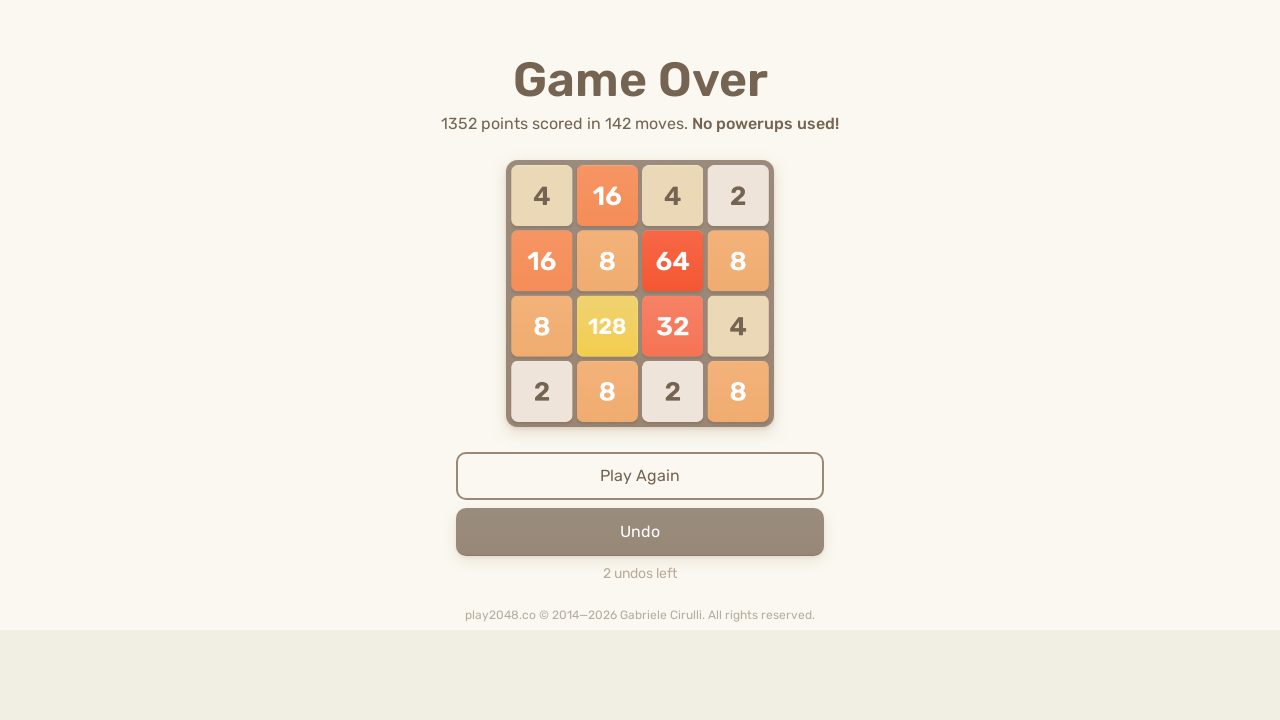

Checked if game over message is visible (result: False)
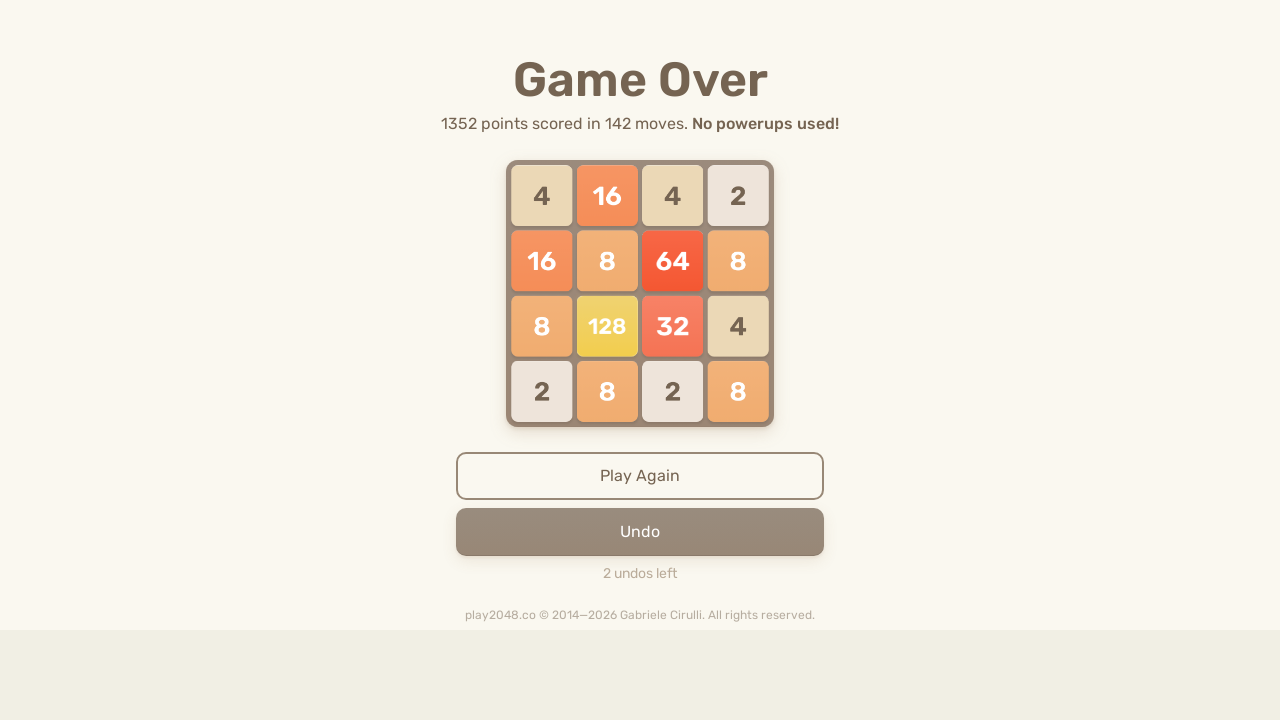

Pressed ArrowUp to slide tiles up on body
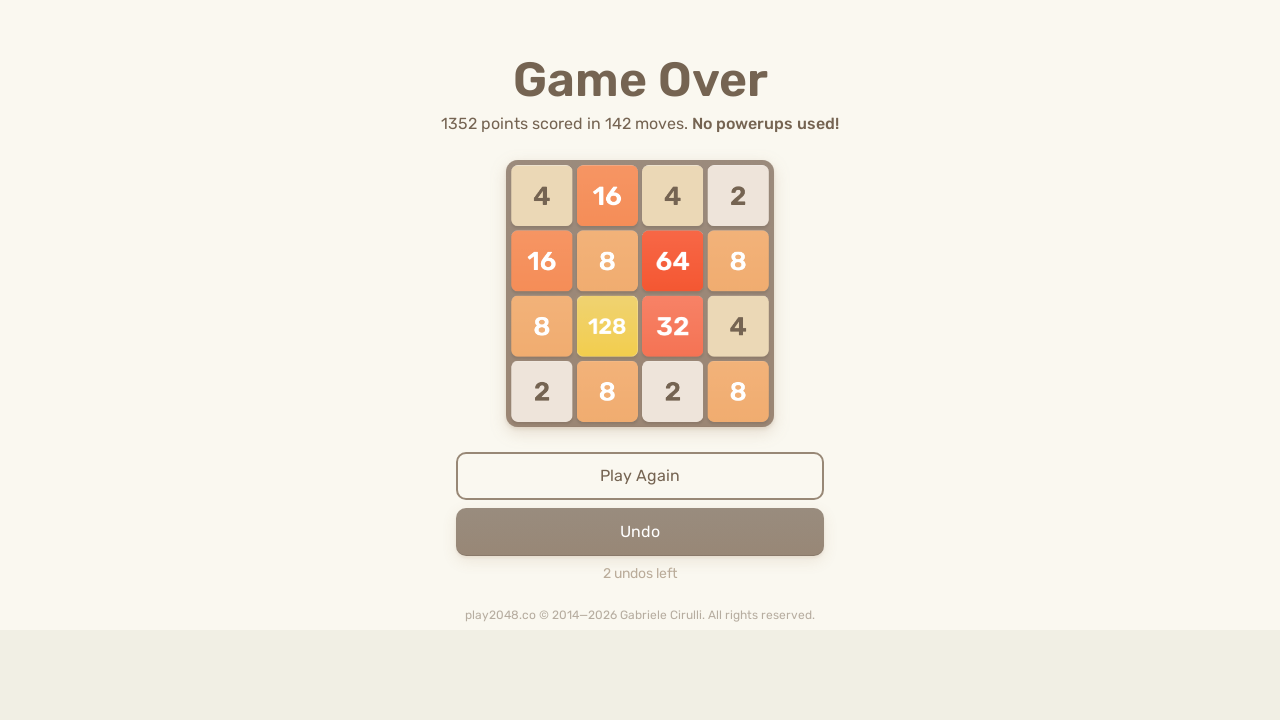

Checked if game over message is visible (result: False)
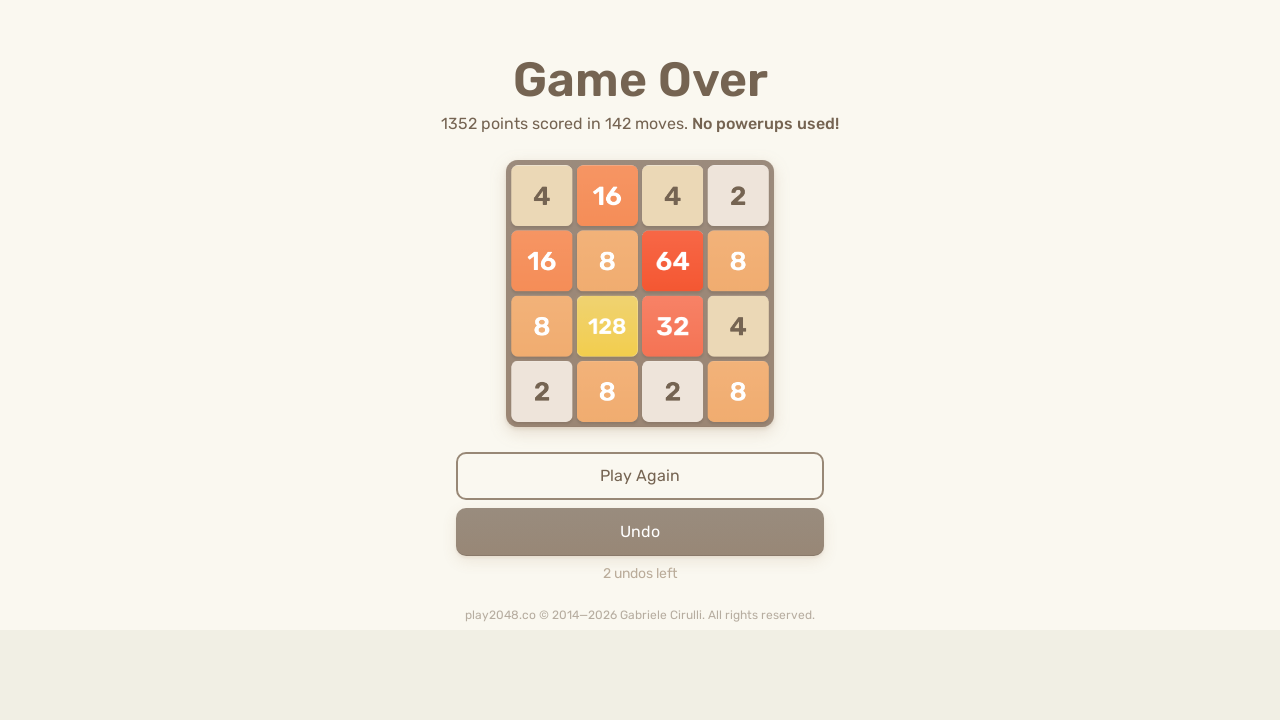

Pressed ArrowDown to slide tiles down on body
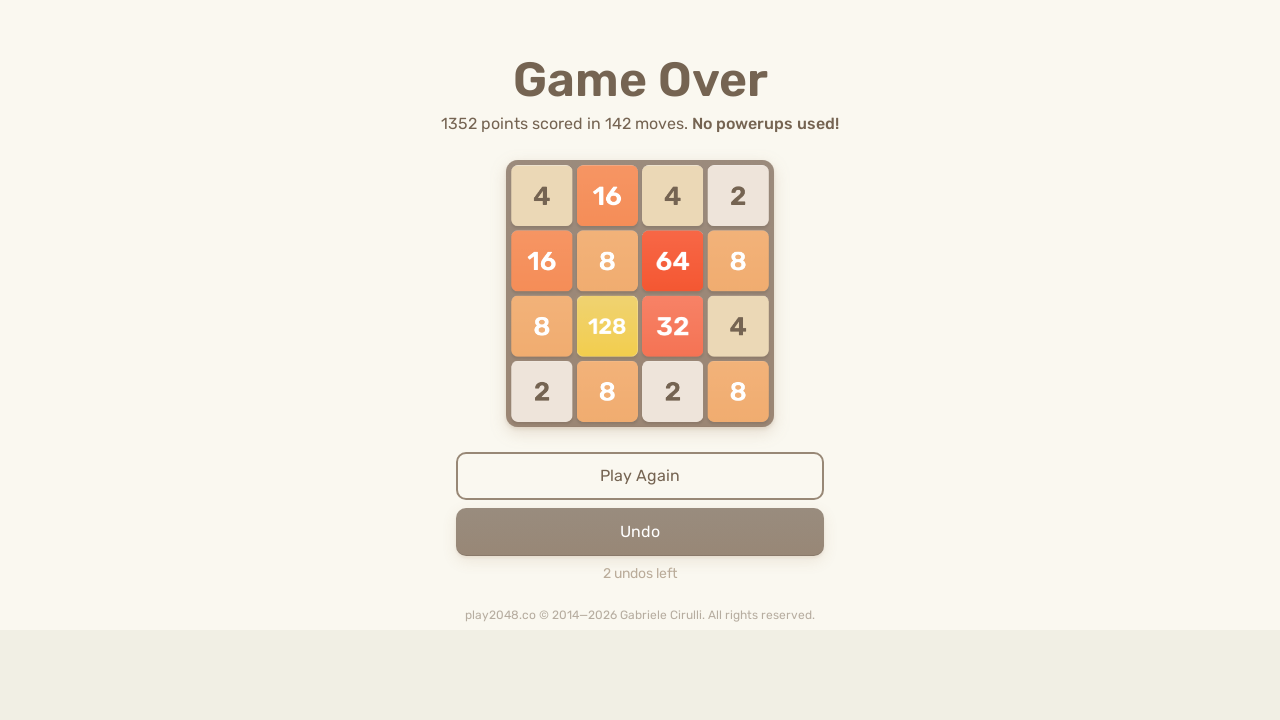

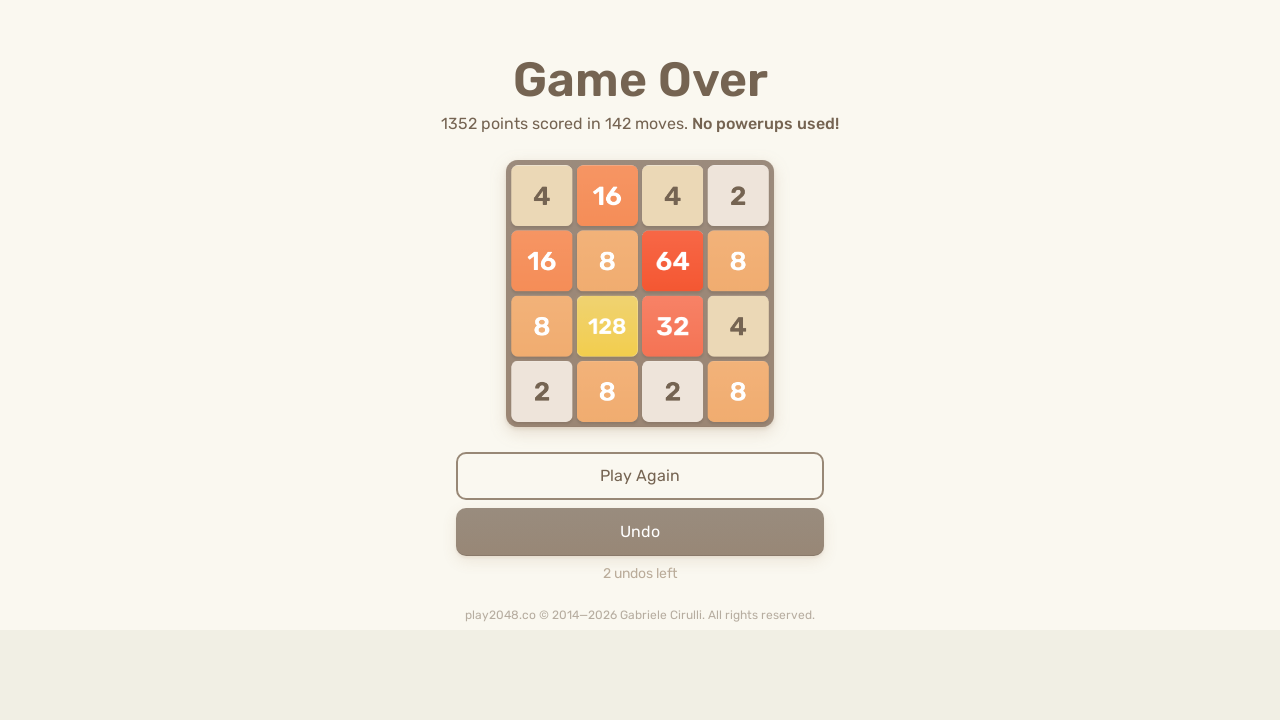